Automates playing the 2048 game by sending random arrow key inputs (up, right, down, left) until the game ends

Starting URL: https://gabrielecirulli.github.io/2048/

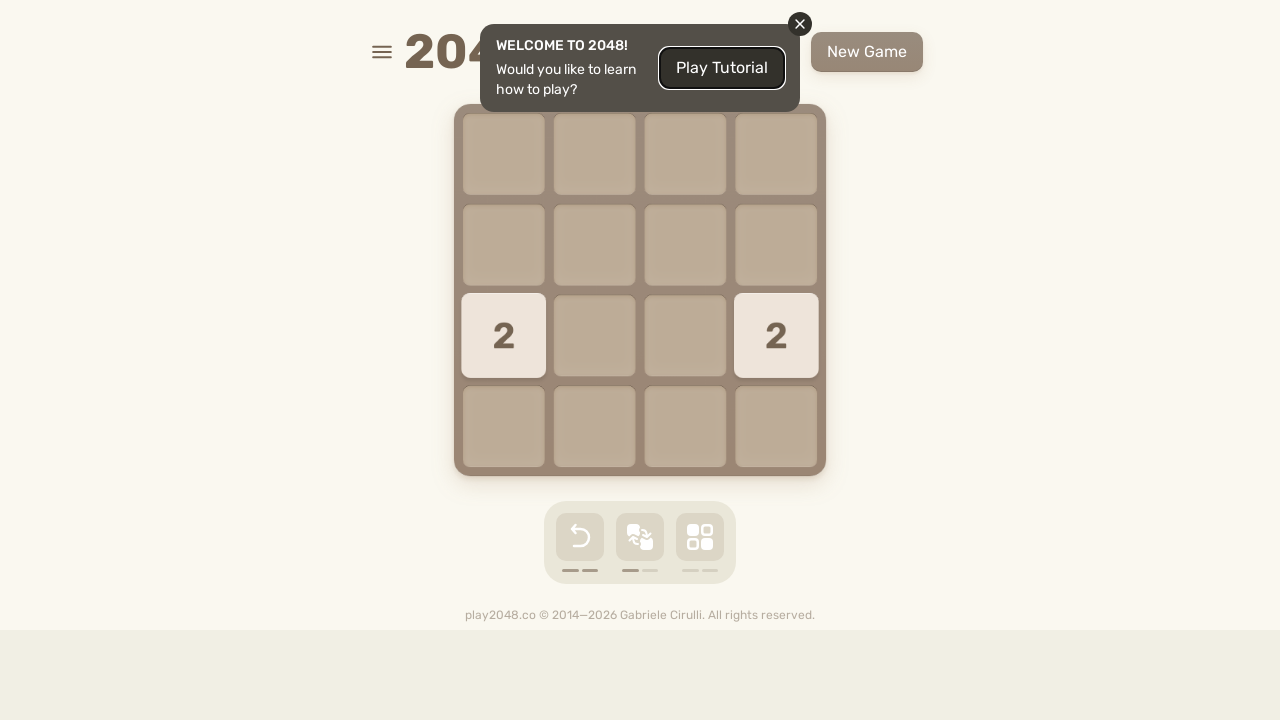

Located game container (html element)
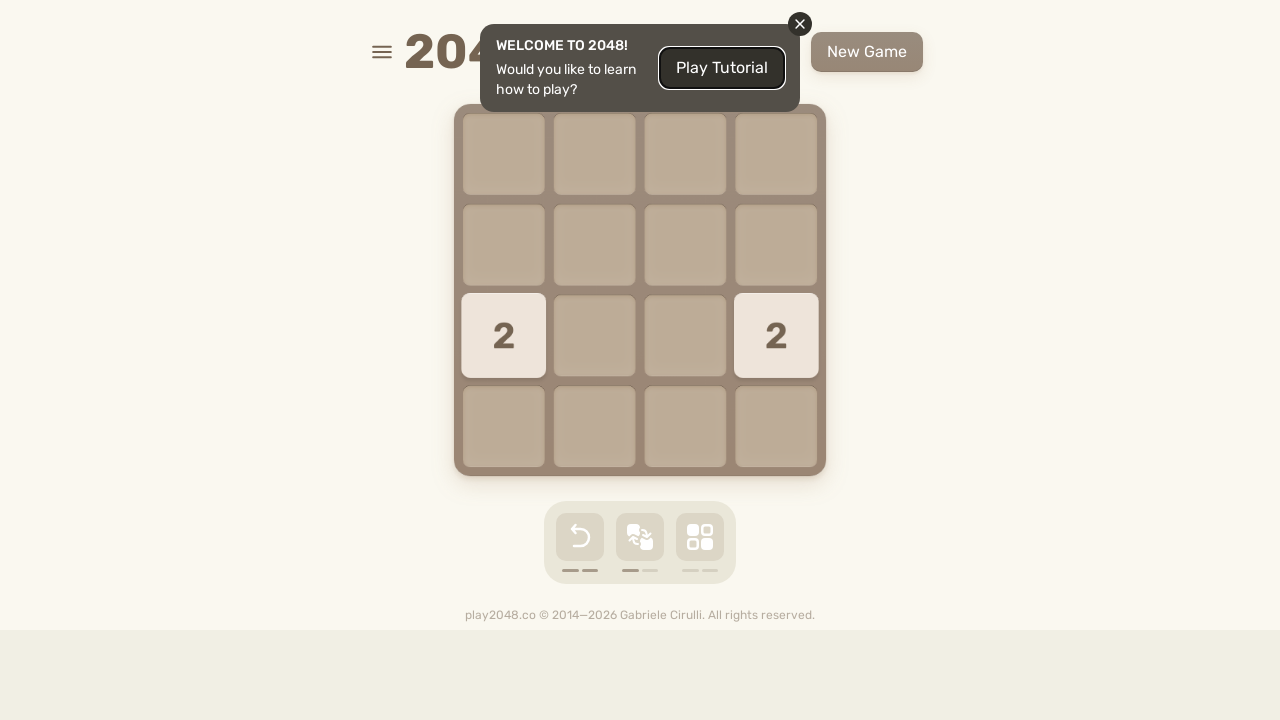

Checked if game is over
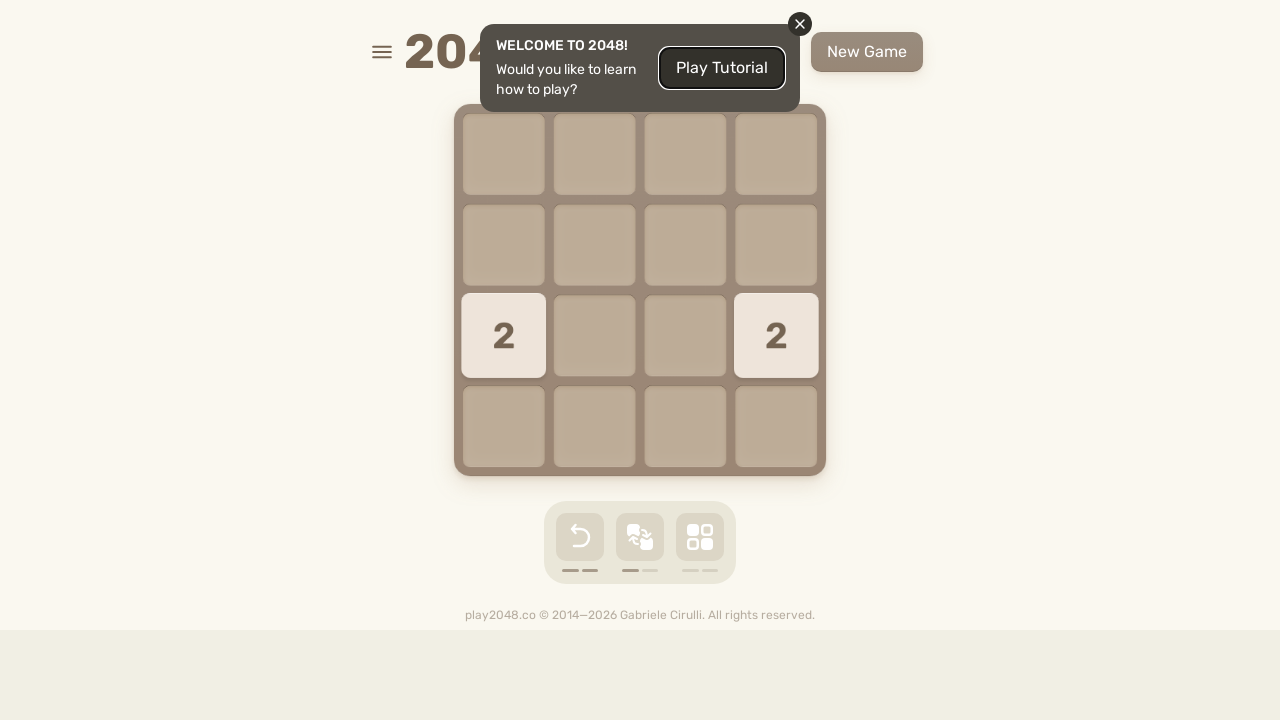

Checked if game is won
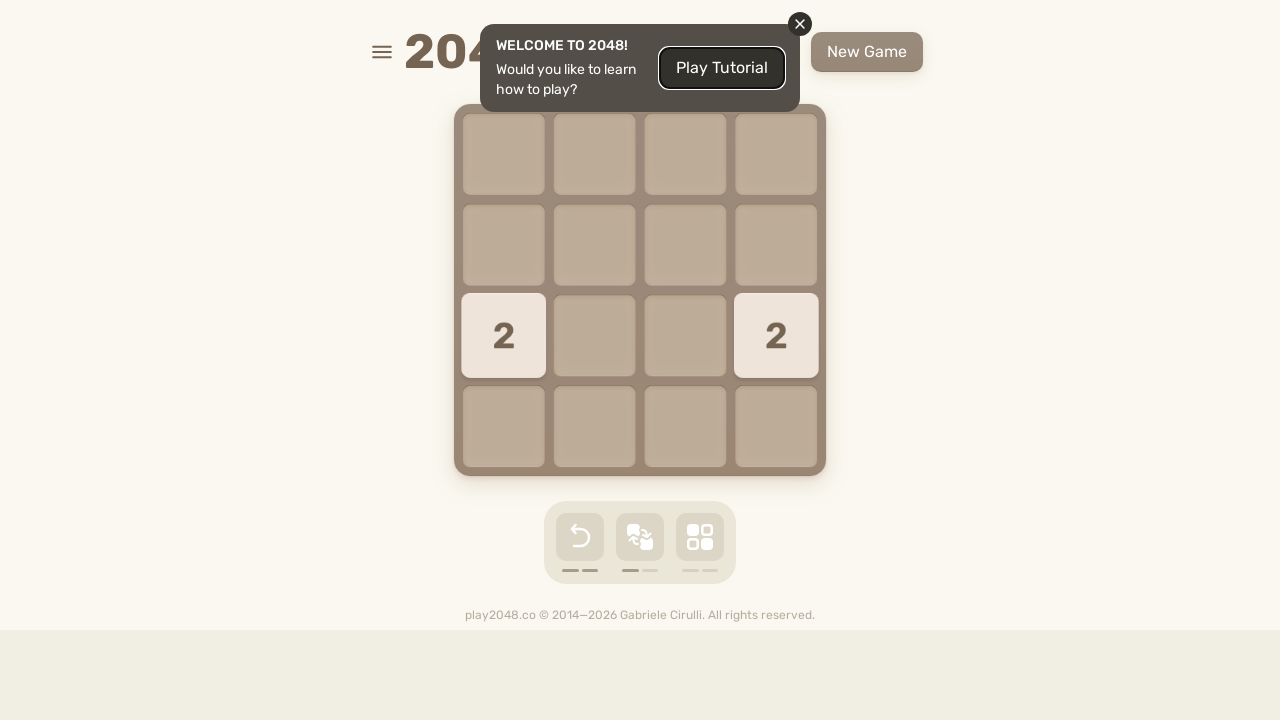

Pressed ArrowRight key
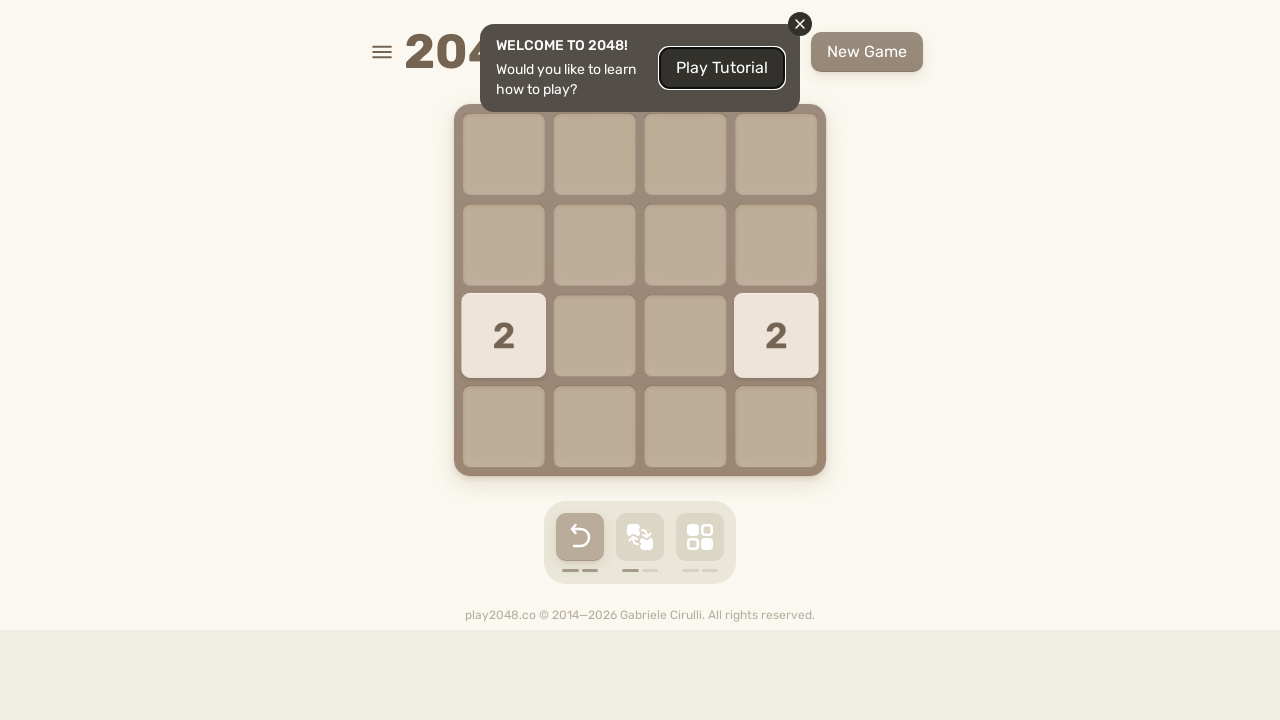

Waited 100ms for game to update
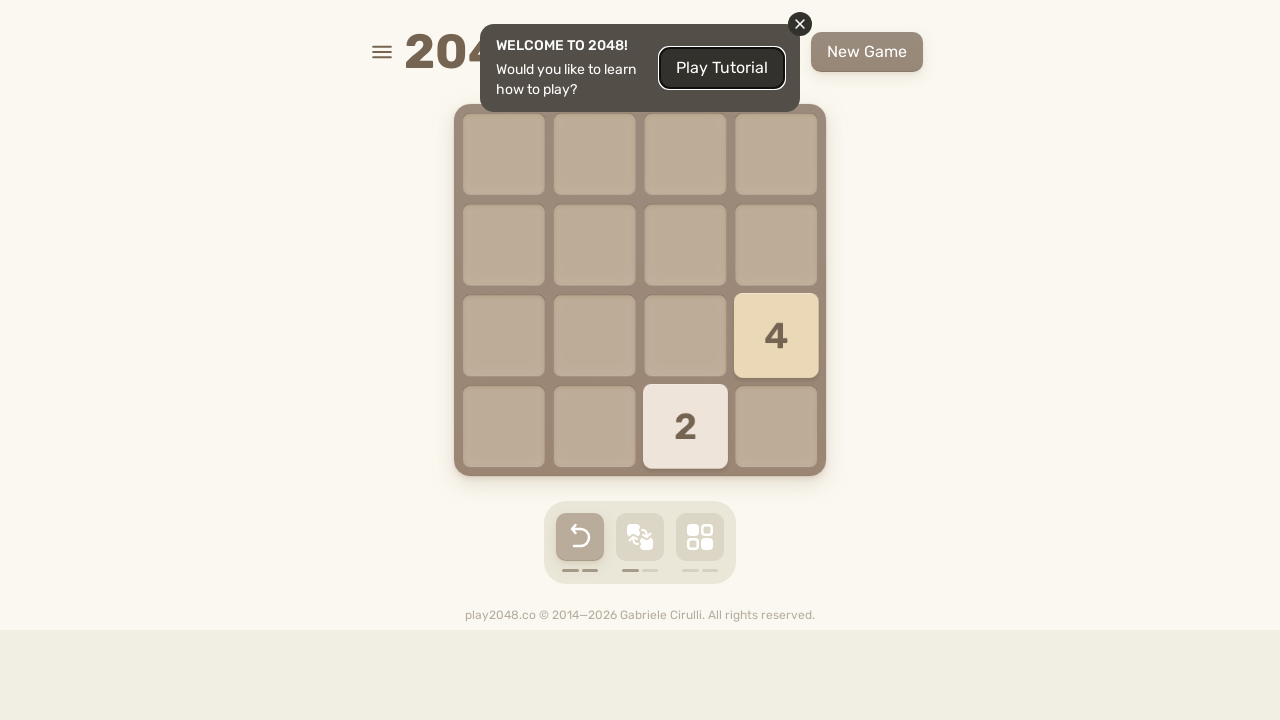

Checked if game is over
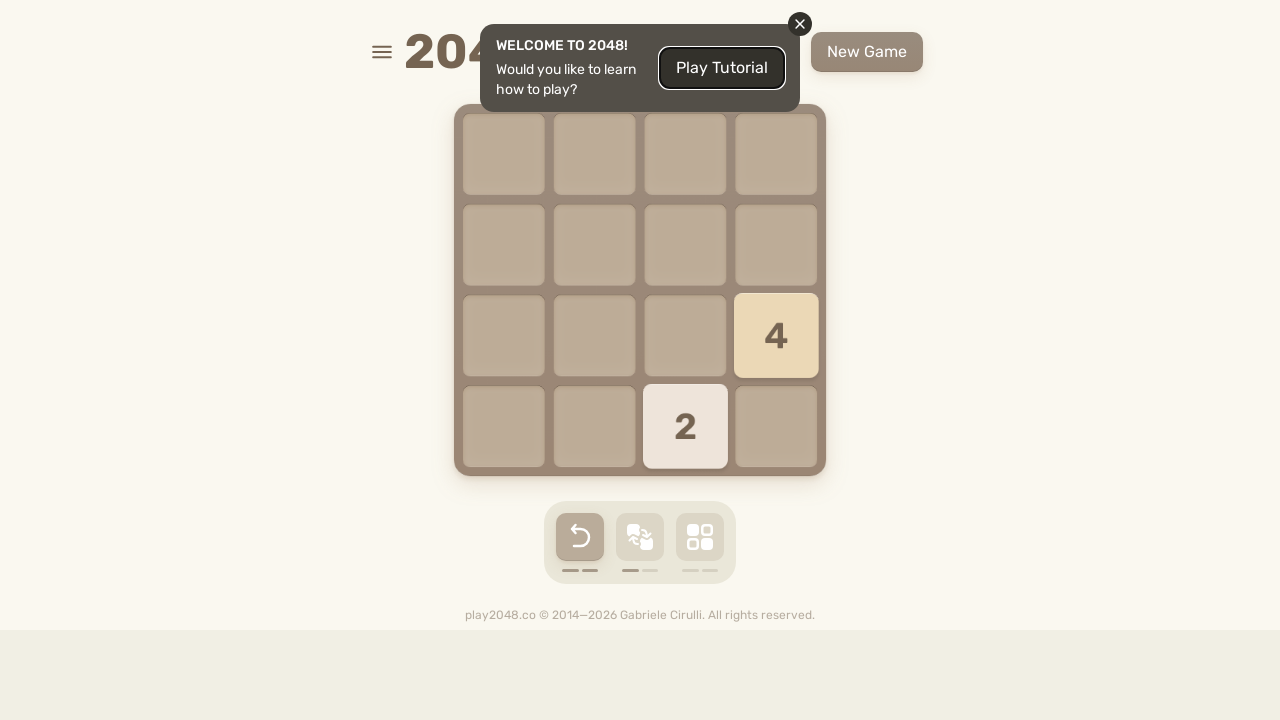

Checked if game is won
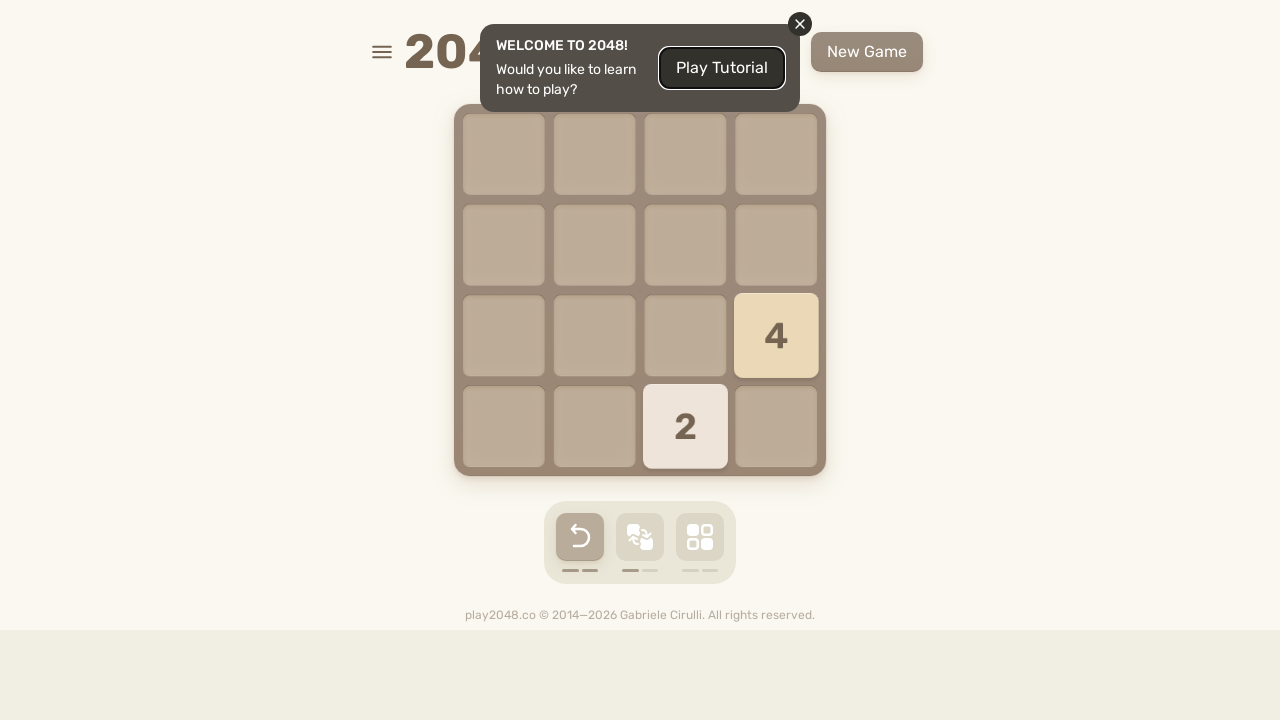

Pressed ArrowRight key
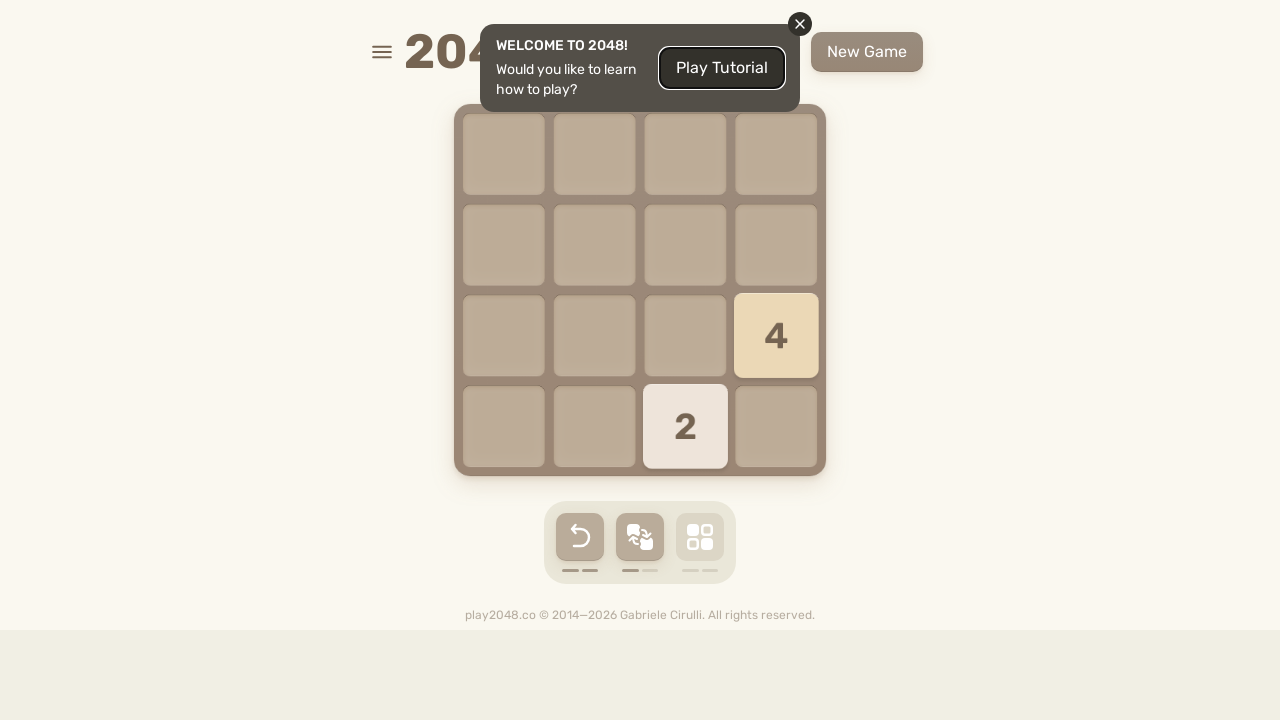

Waited 100ms for game to update
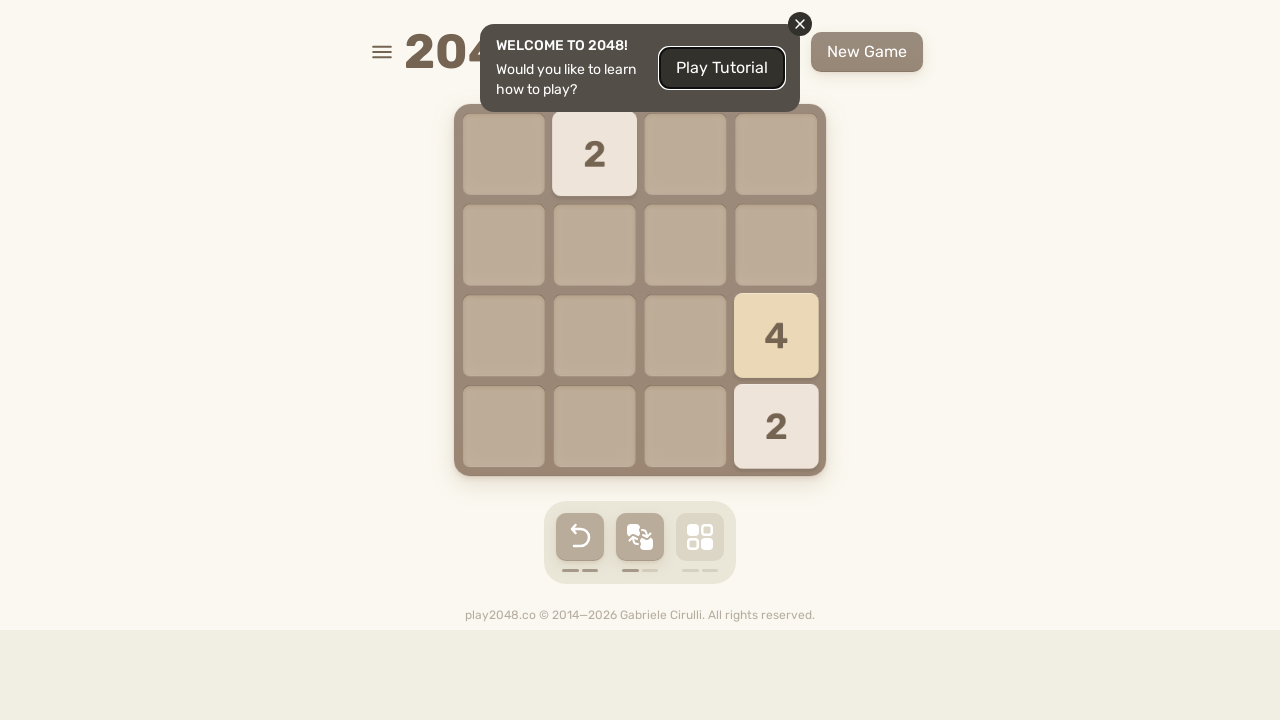

Checked if game is over
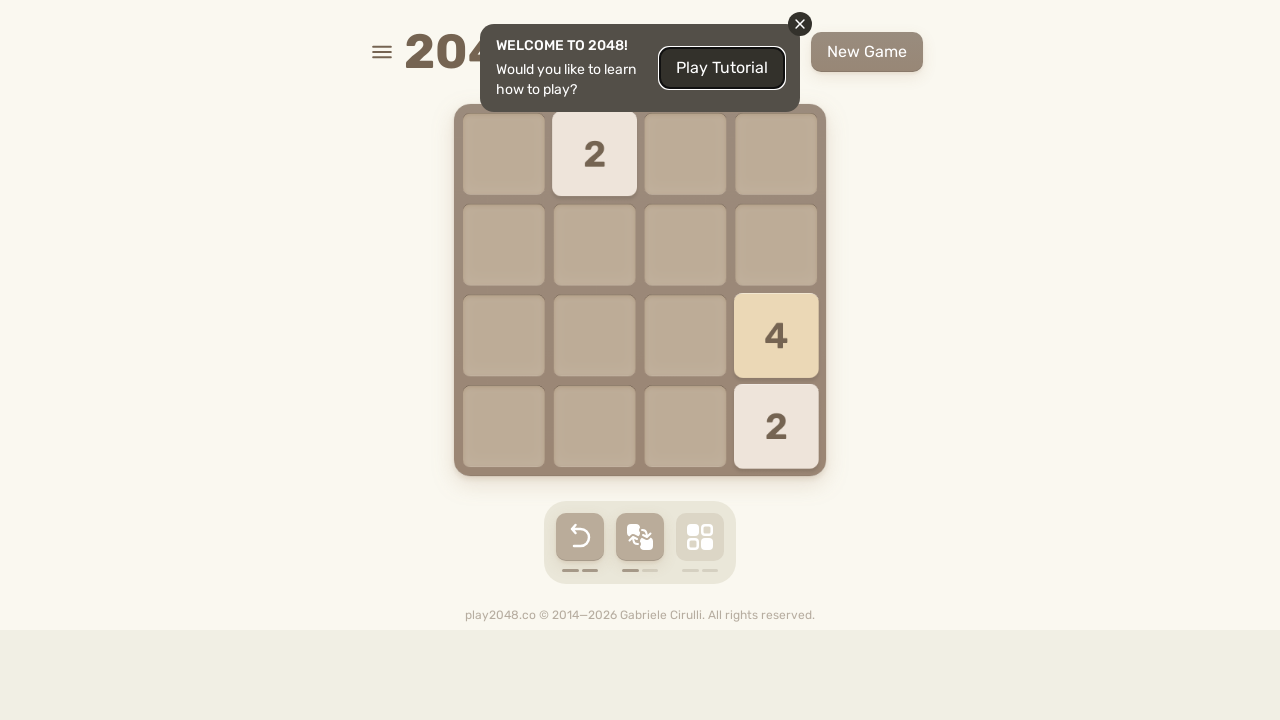

Checked if game is won
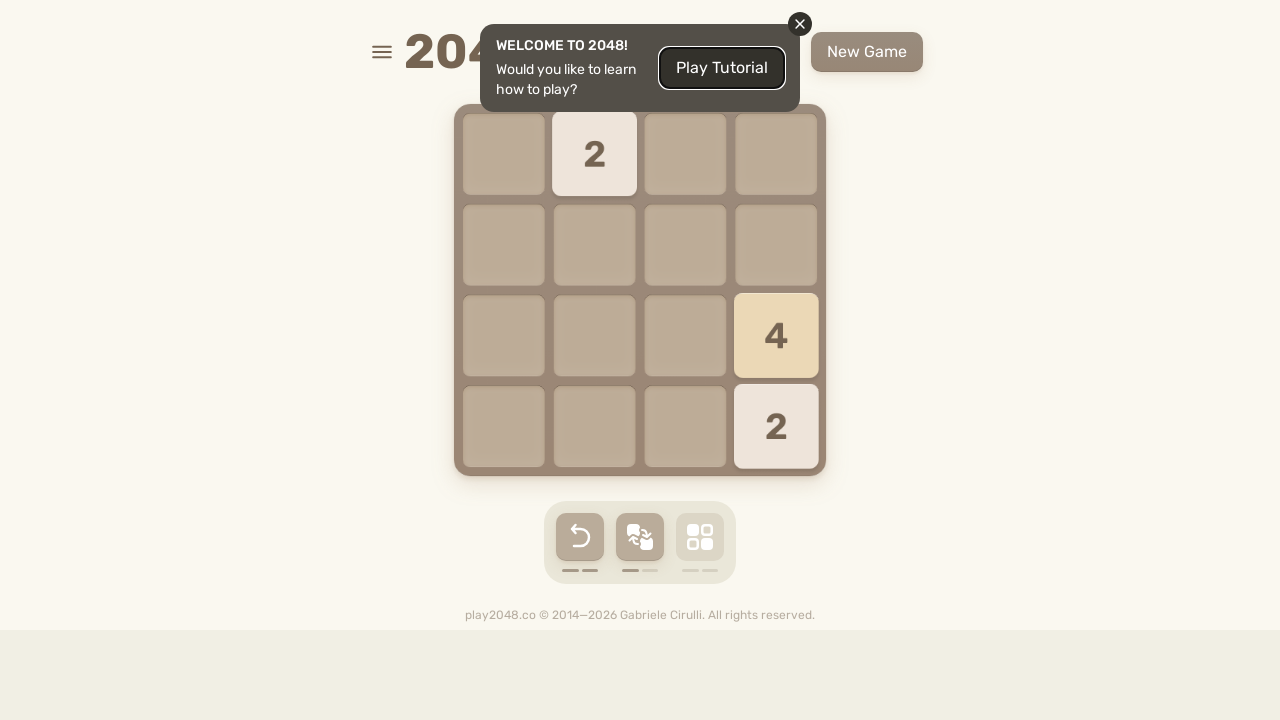

Pressed ArrowDown key
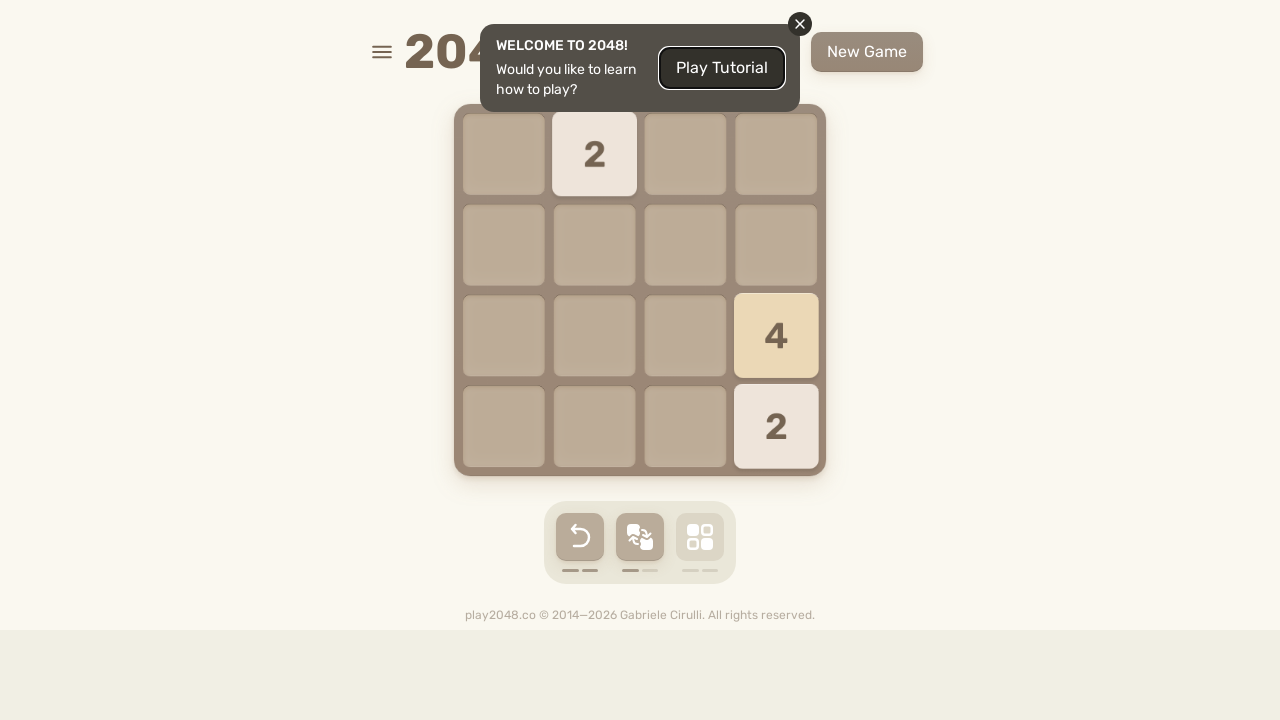

Waited 100ms for game to update
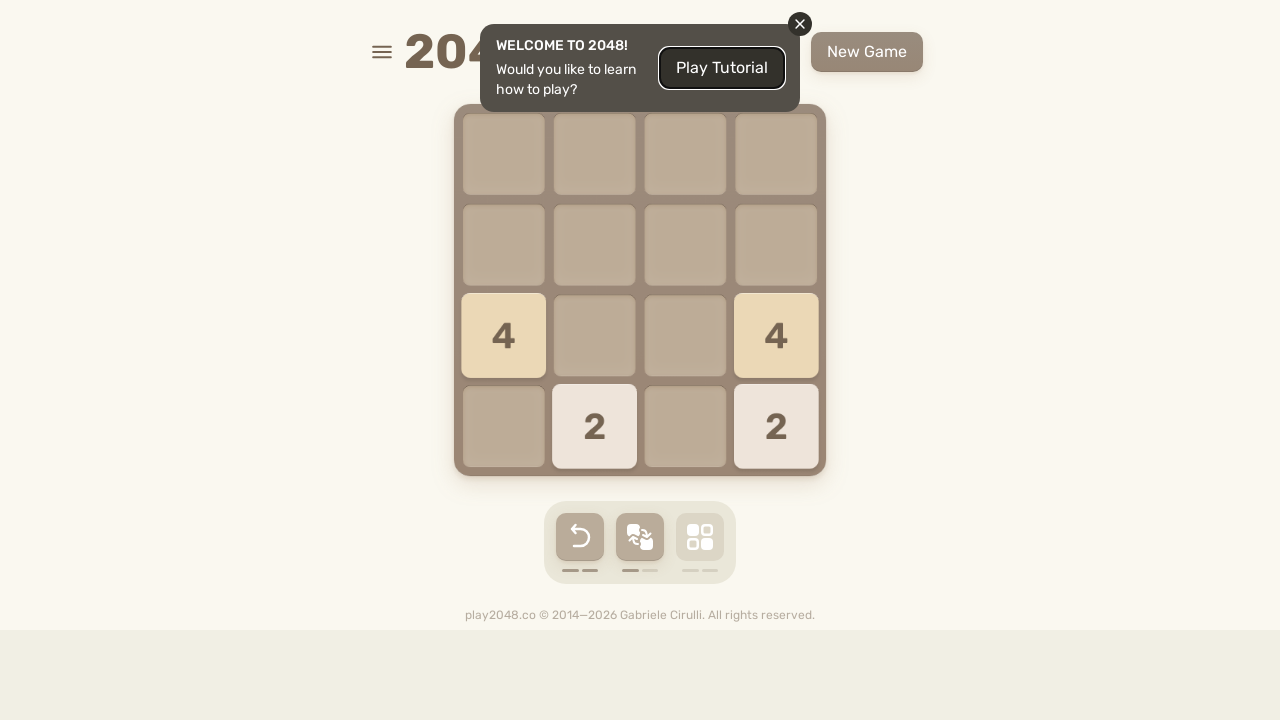

Checked if game is over
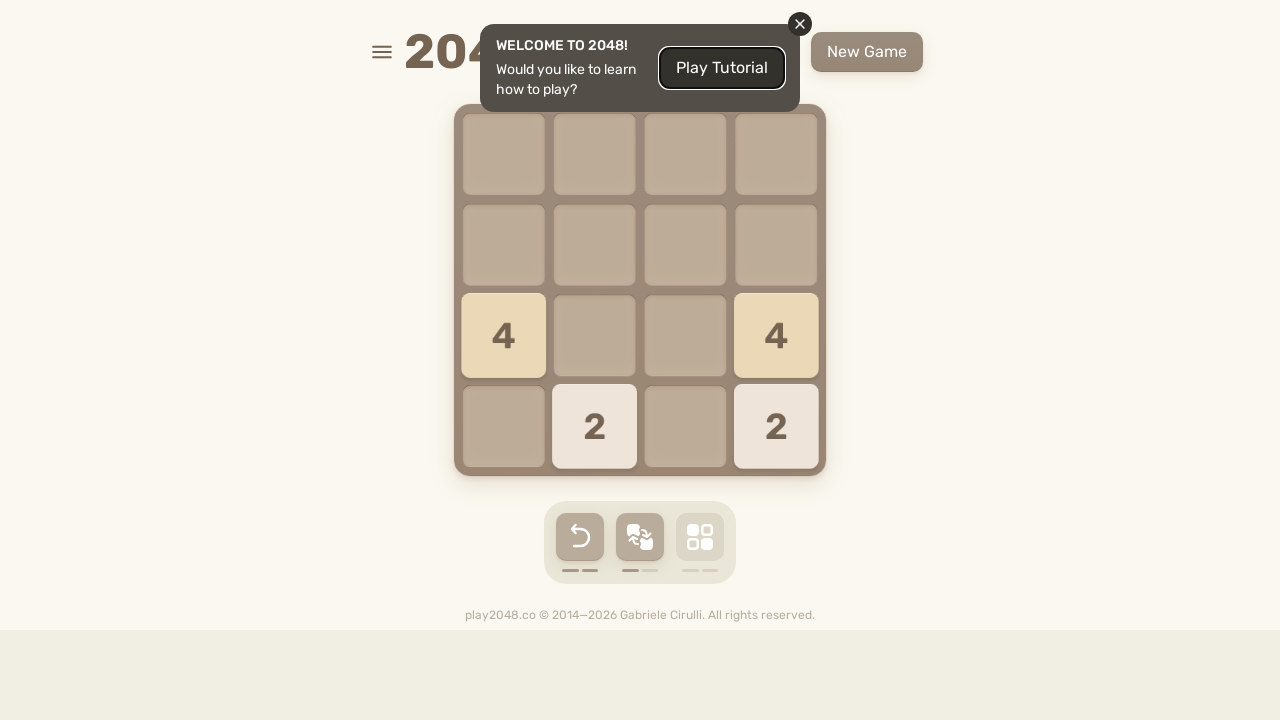

Checked if game is won
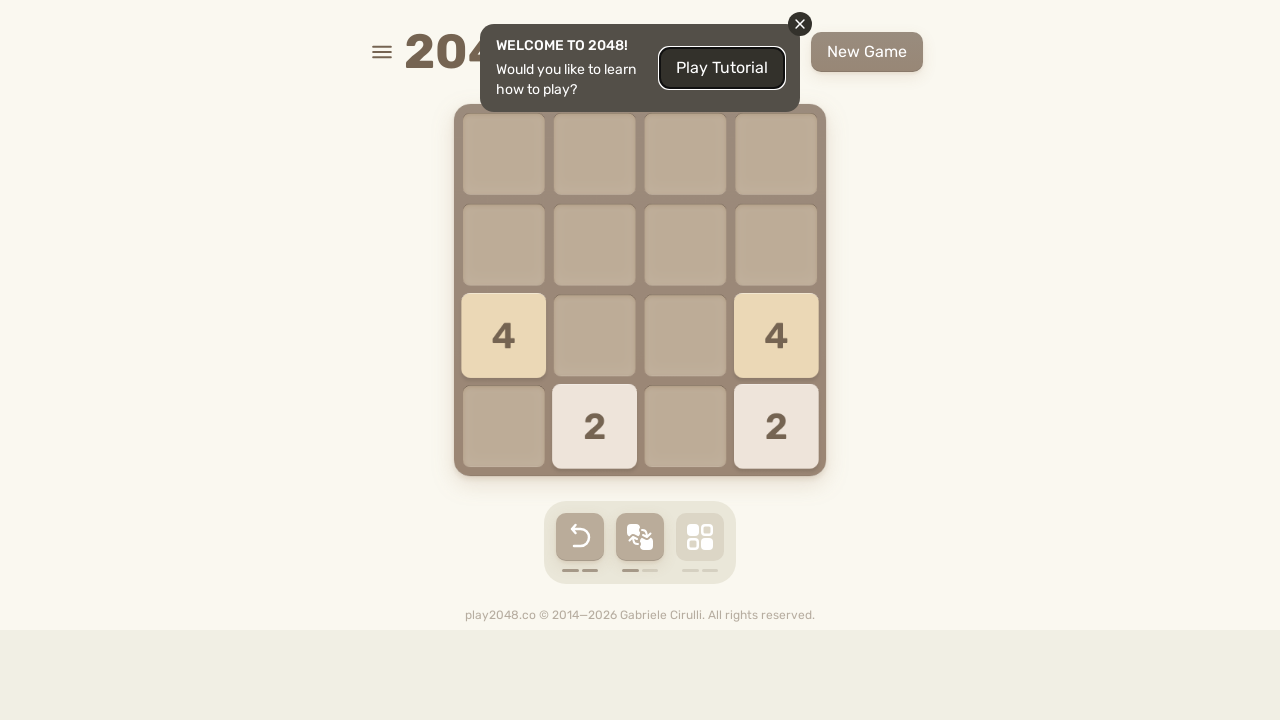

Pressed ArrowUp key
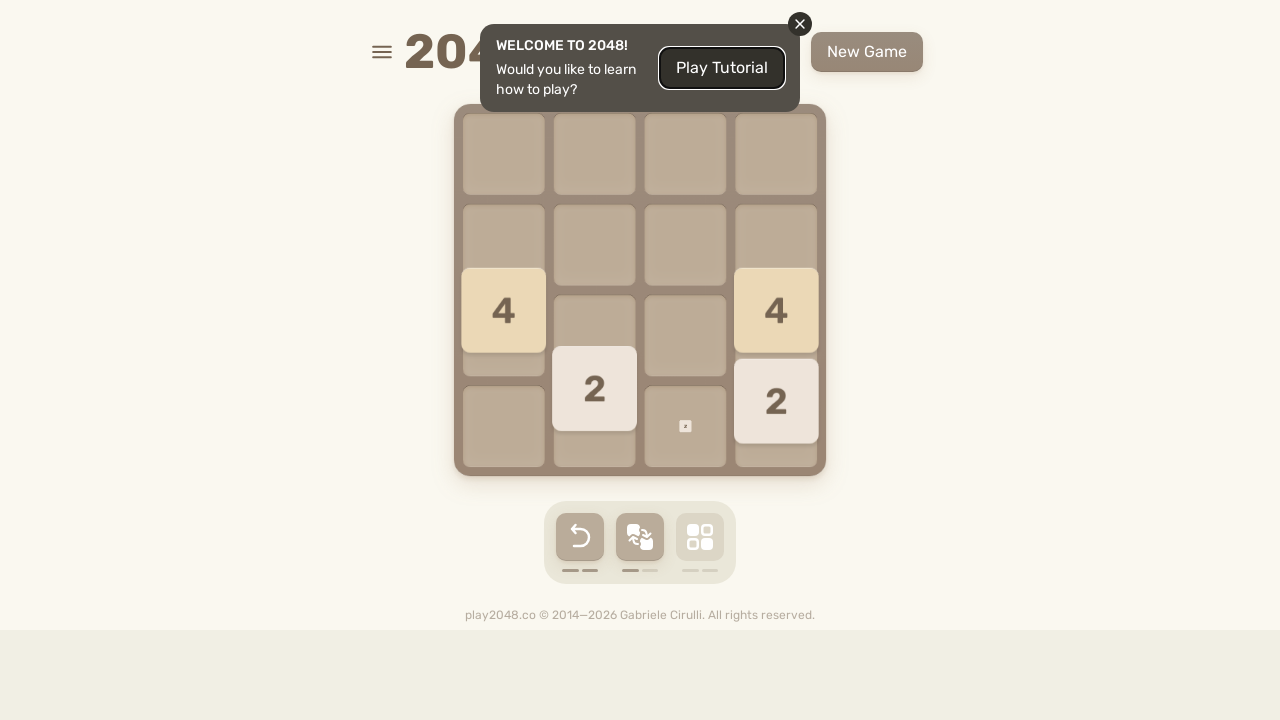

Waited 100ms for game to update
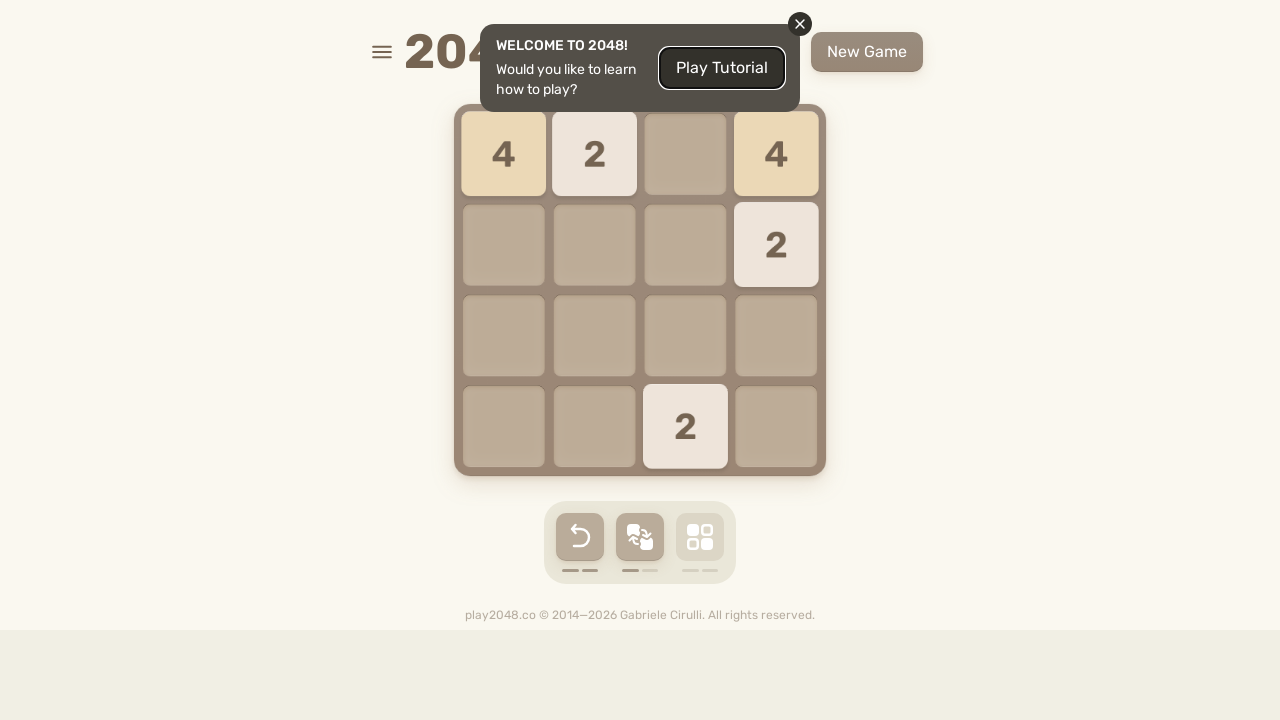

Checked if game is over
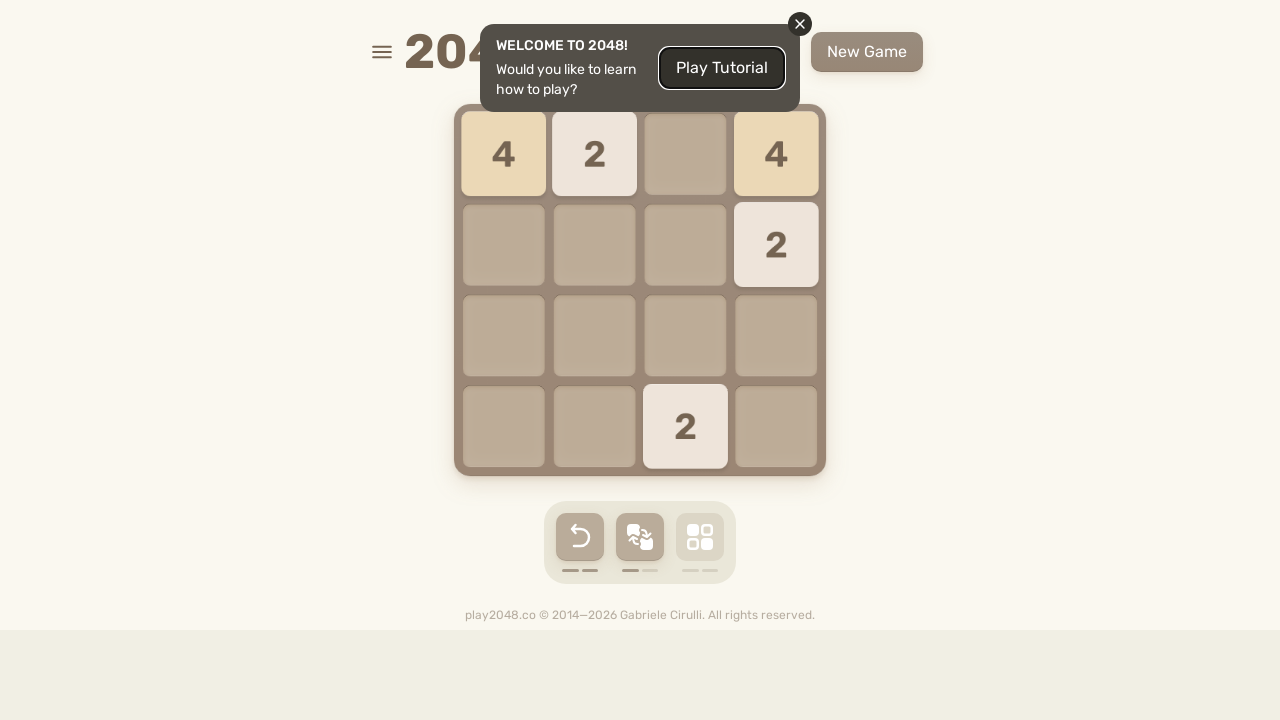

Checked if game is won
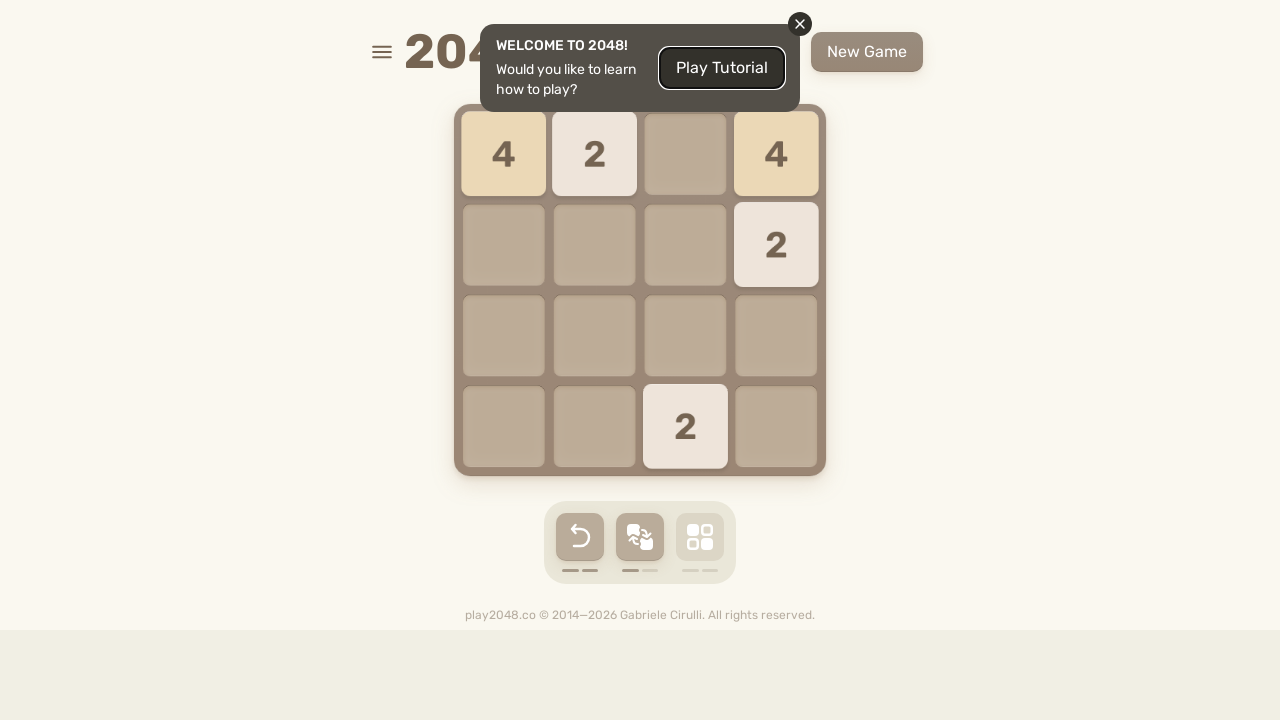

Pressed ArrowDown key
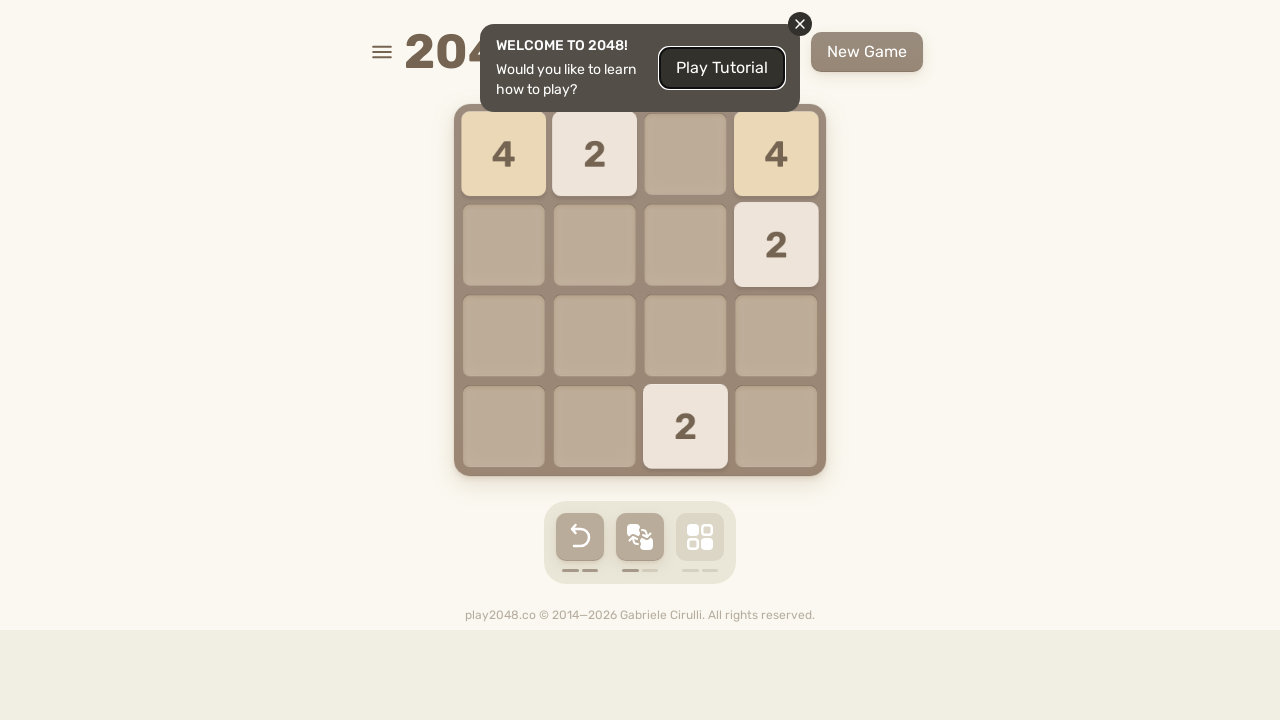

Waited 100ms for game to update
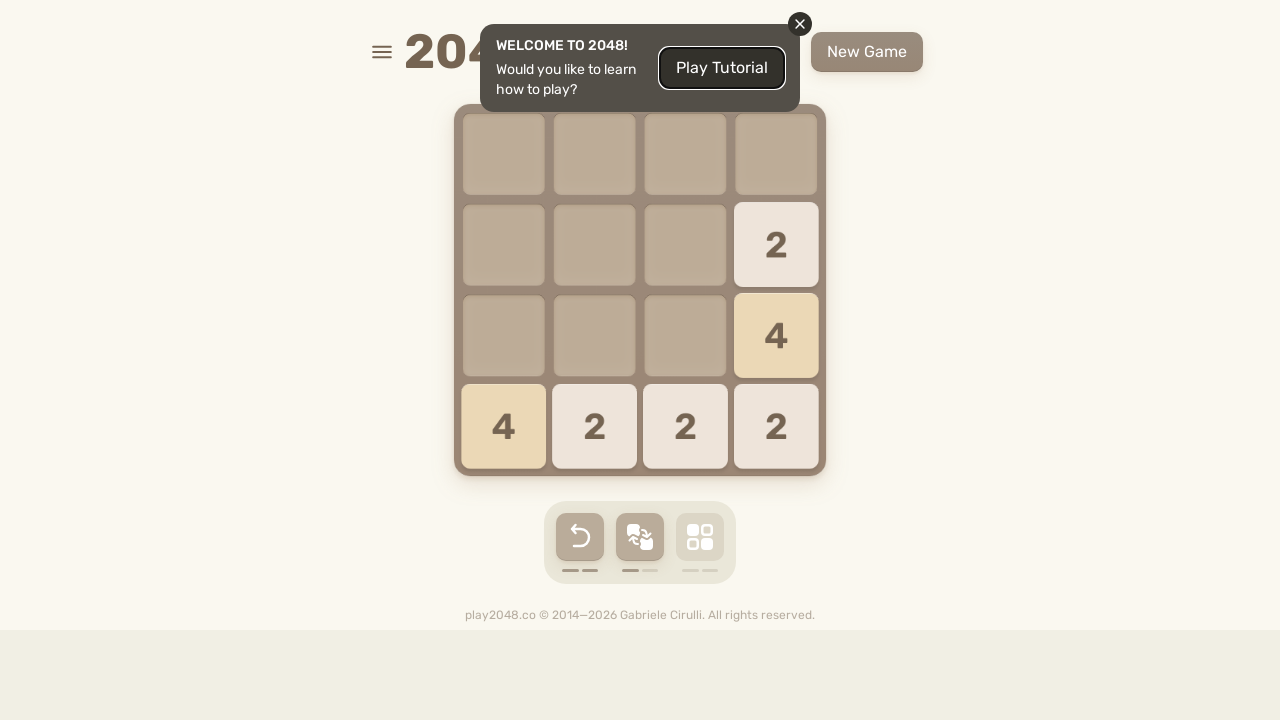

Checked if game is over
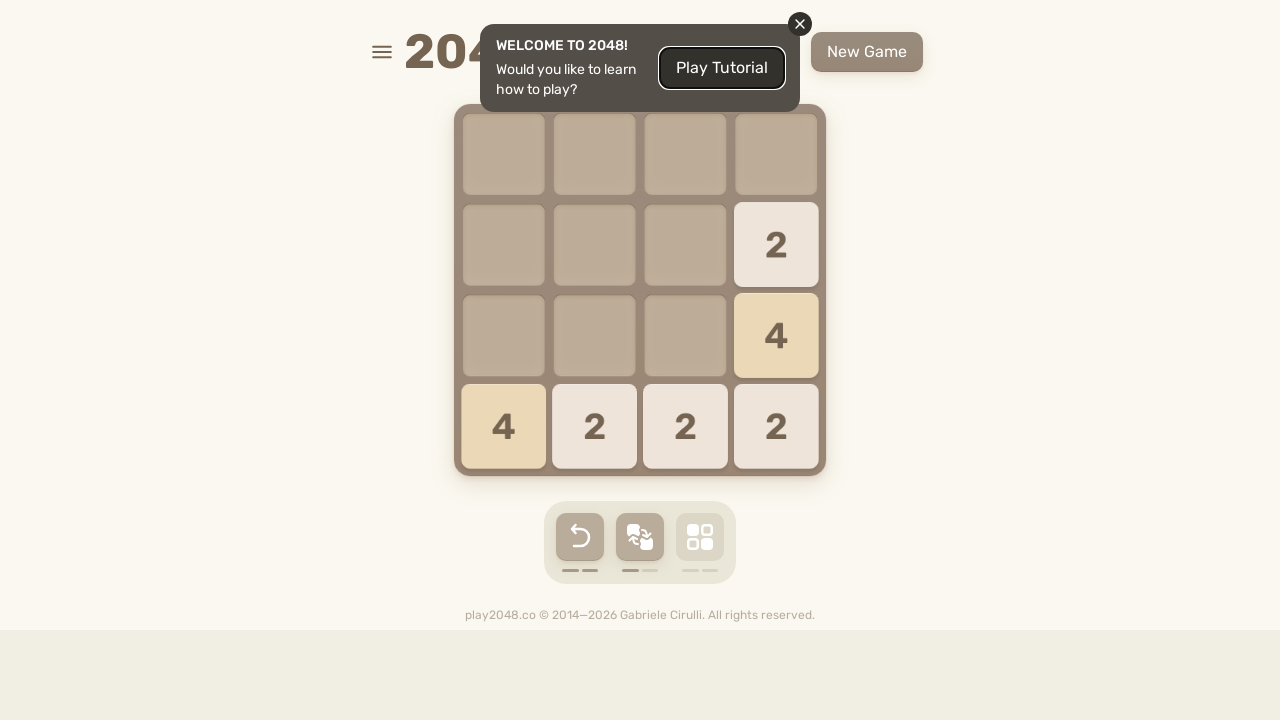

Checked if game is won
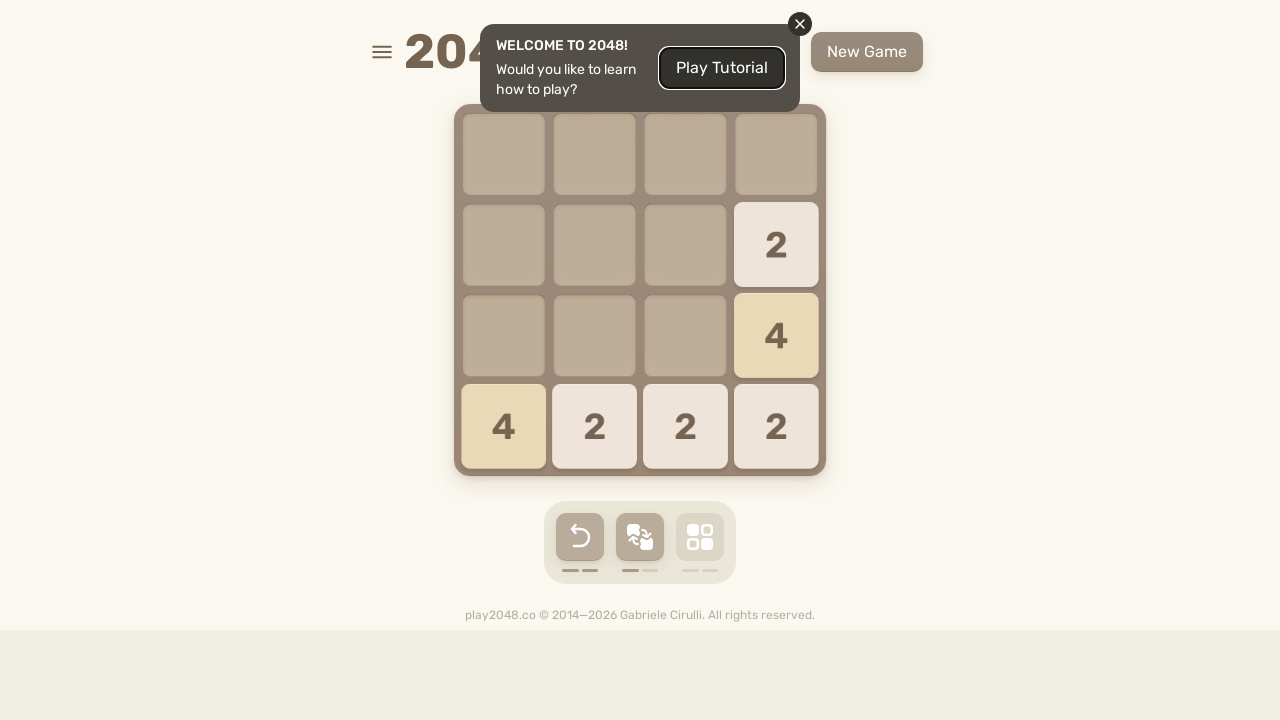

Pressed ArrowDown key
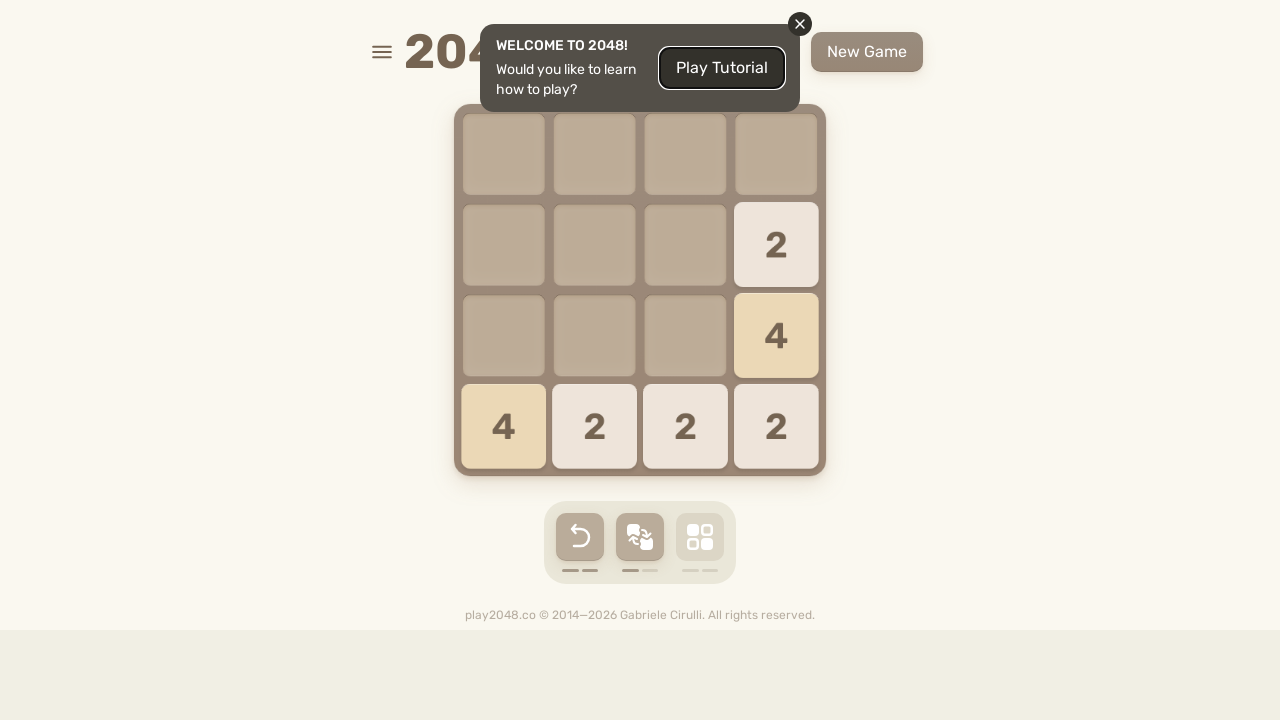

Waited 100ms for game to update
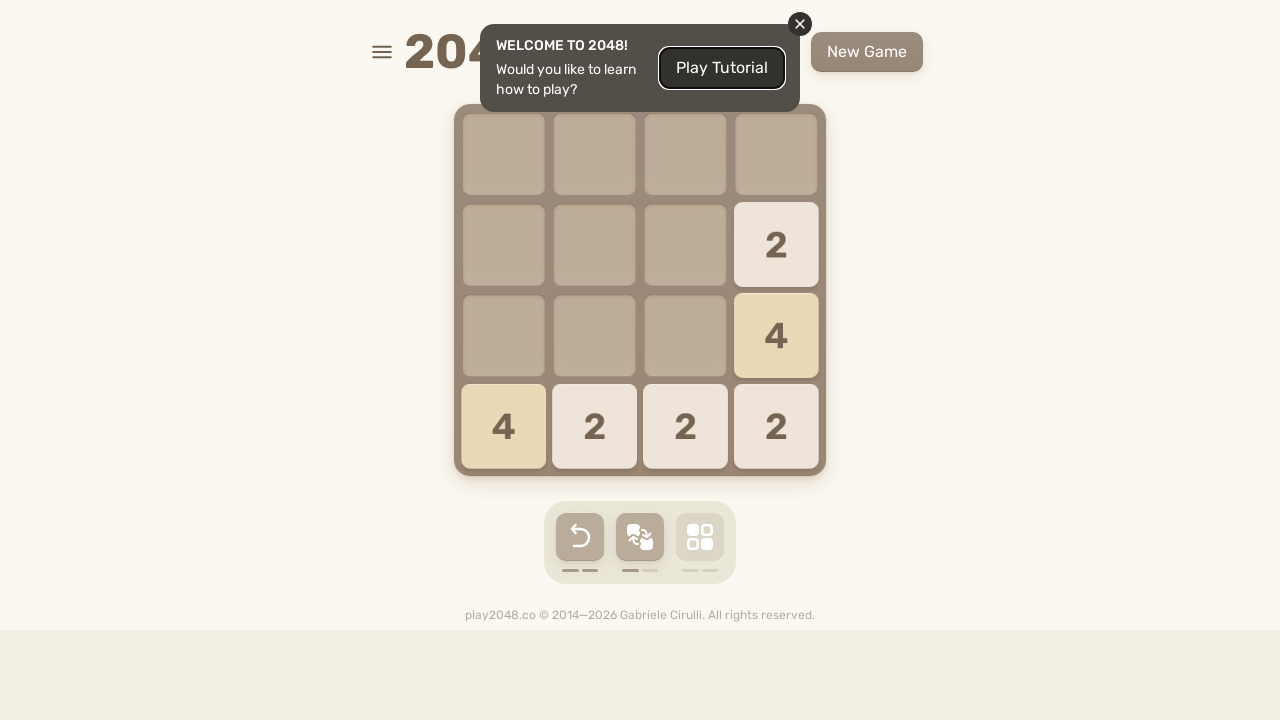

Checked if game is over
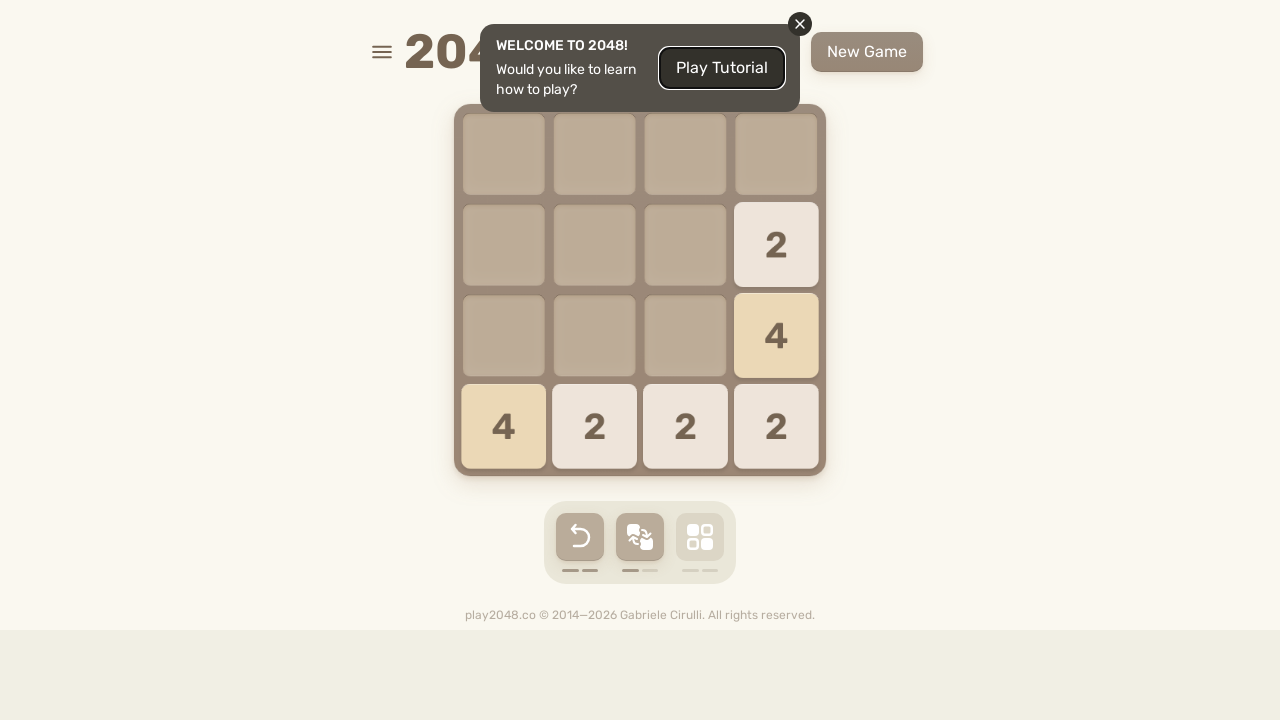

Checked if game is won
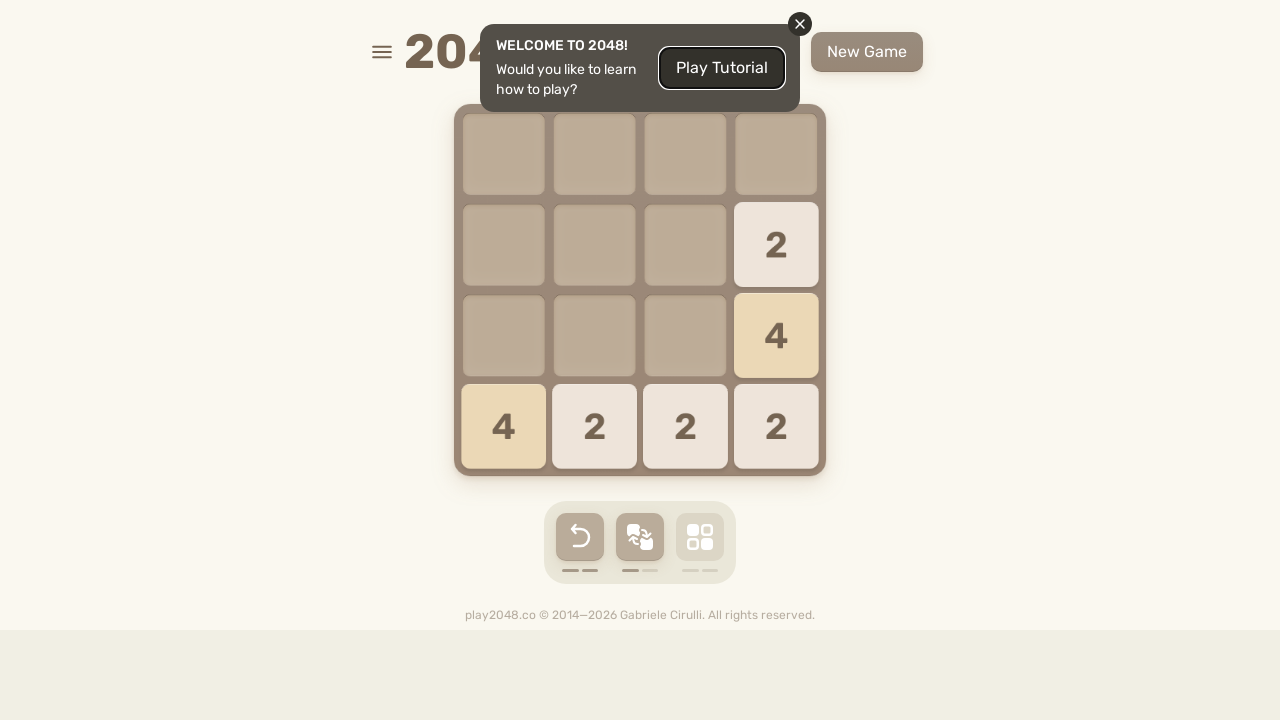

Pressed ArrowUp key
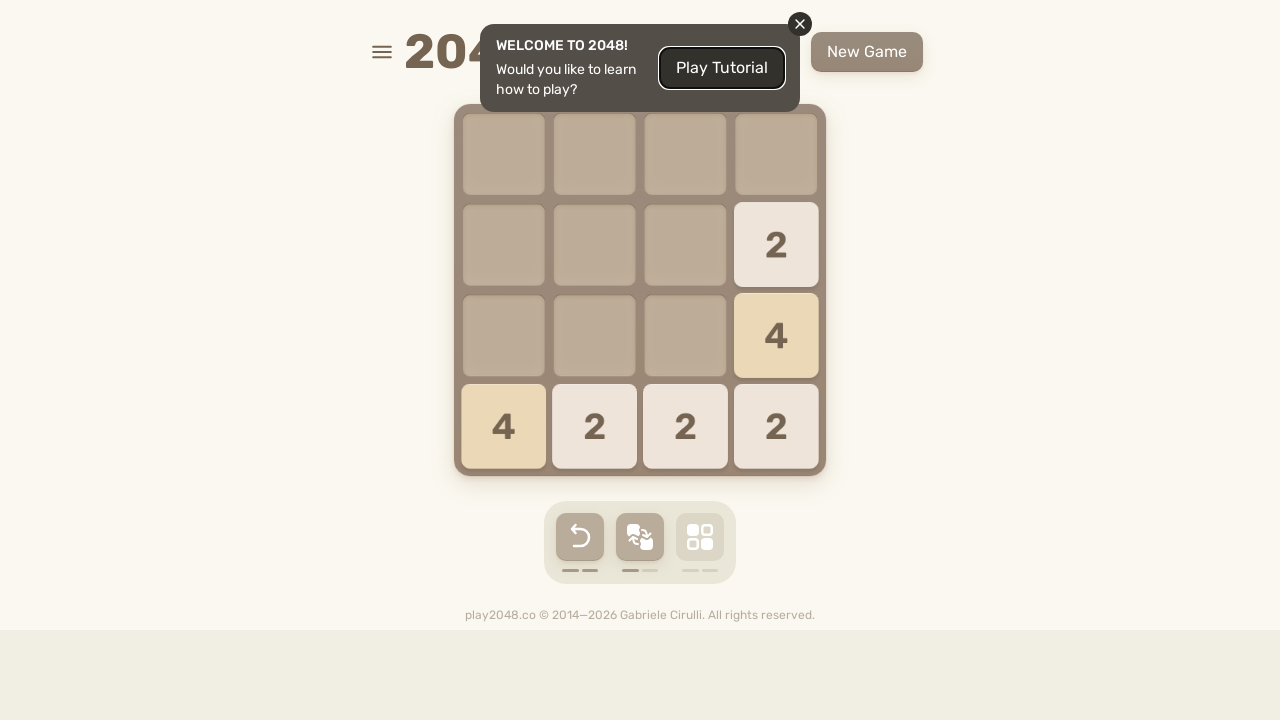

Waited 100ms for game to update
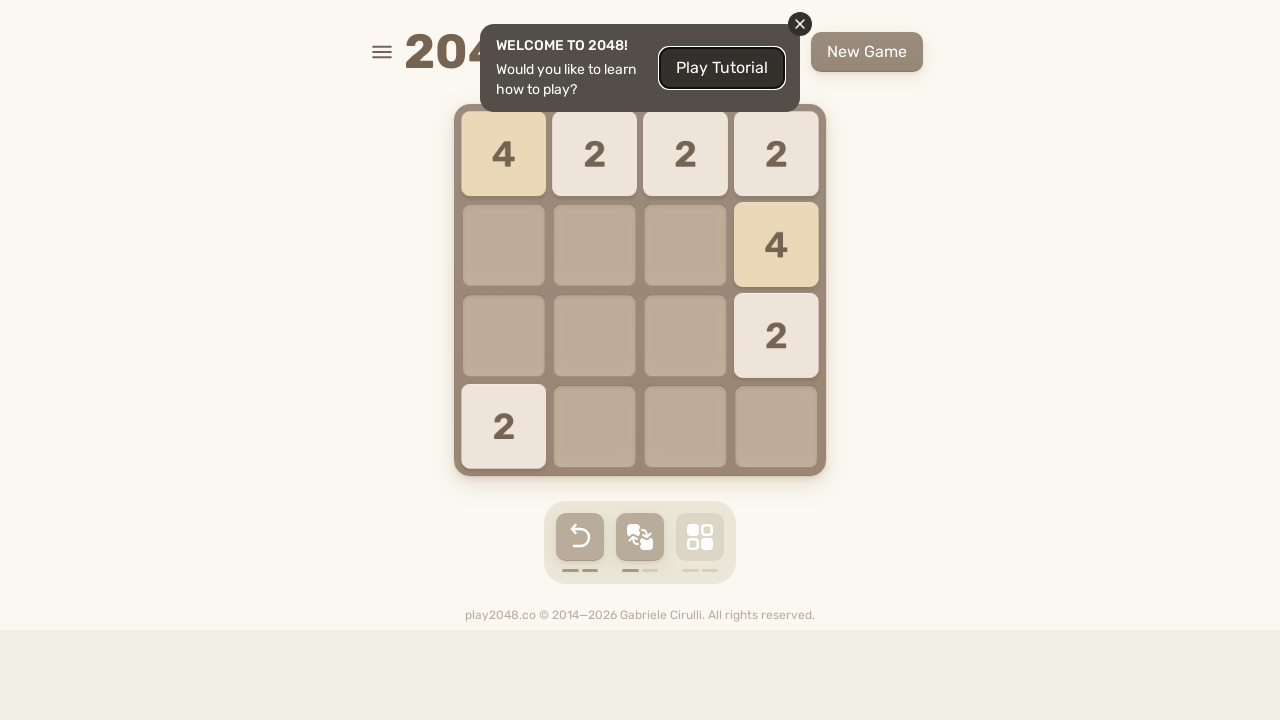

Checked if game is over
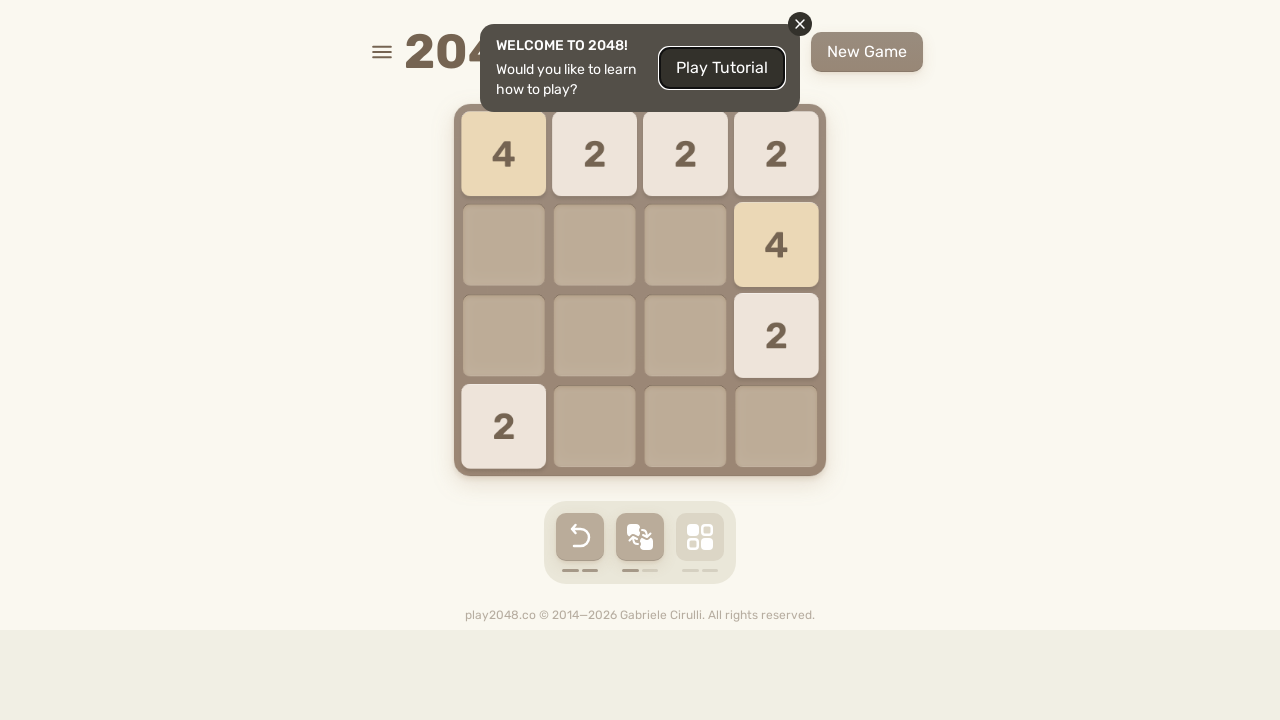

Checked if game is won
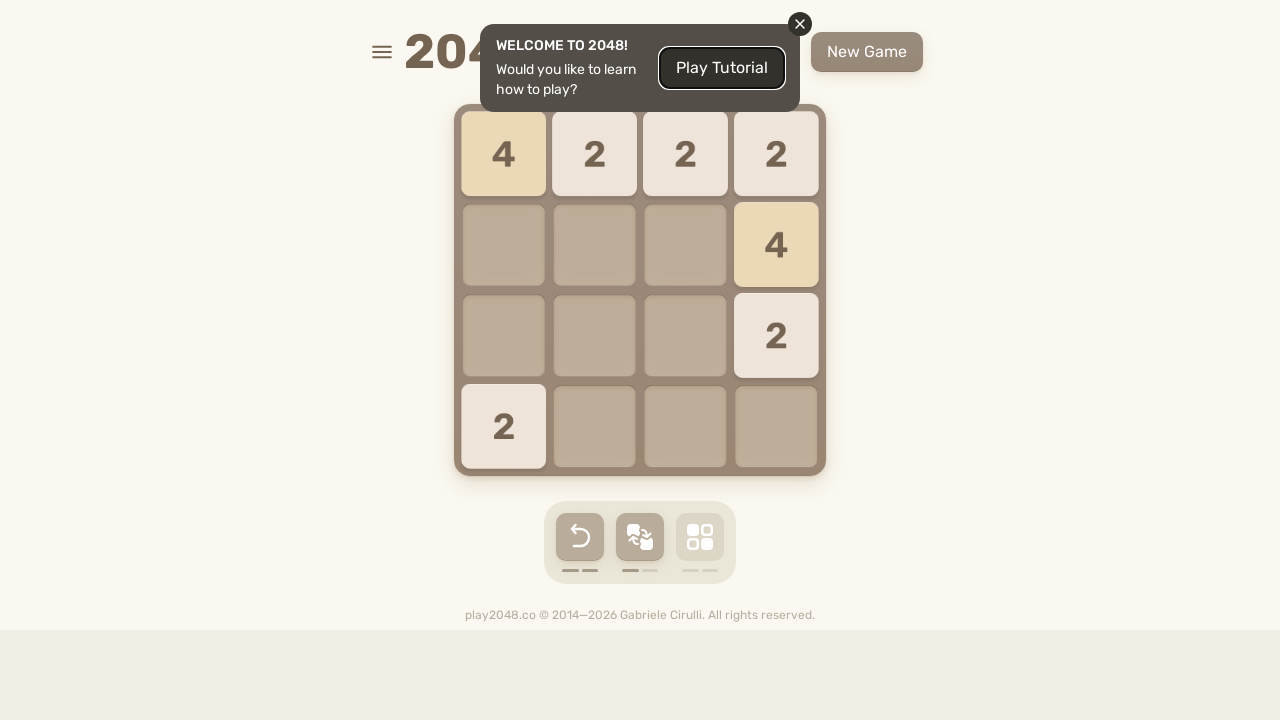

Pressed ArrowRight key
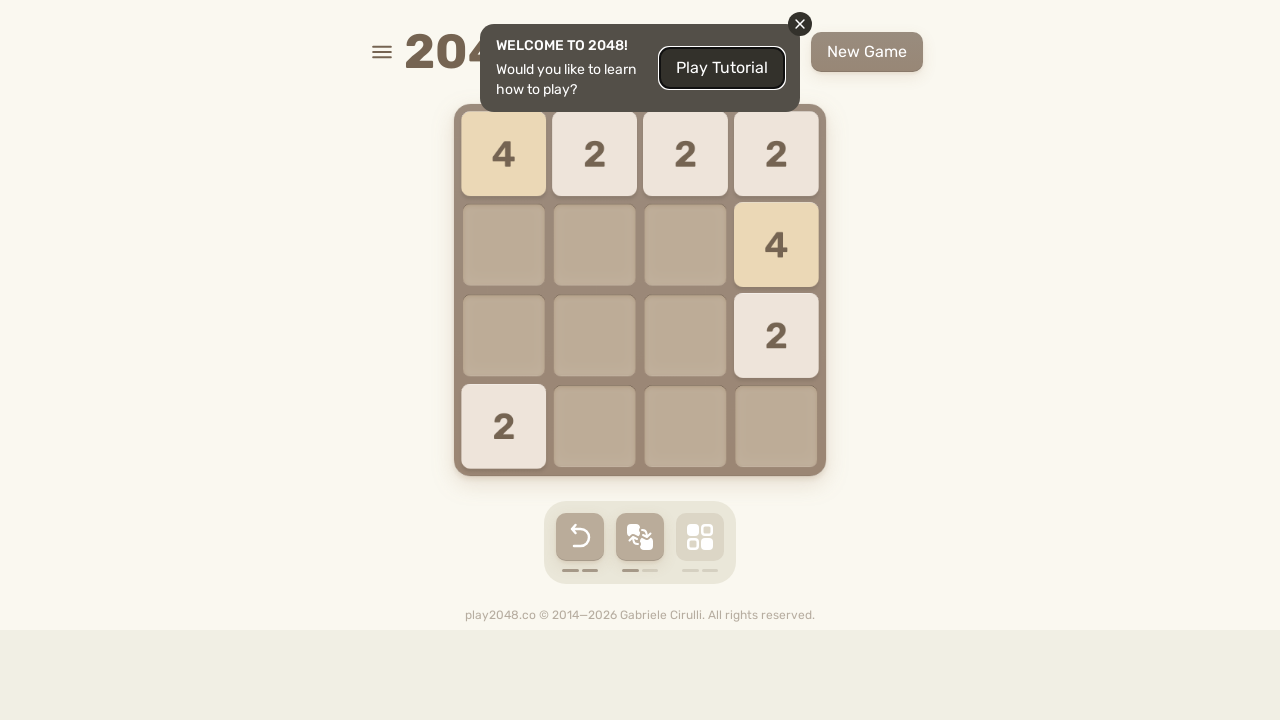

Waited 100ms for game to update
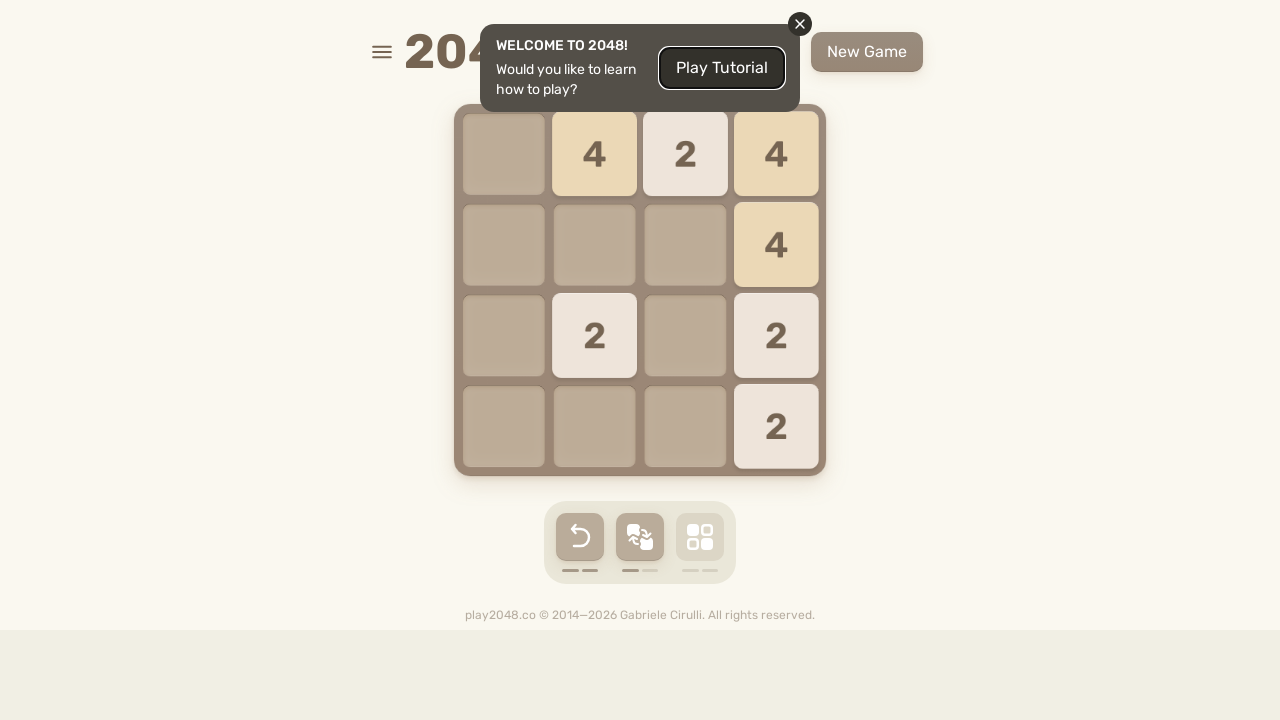

Checked if game is over
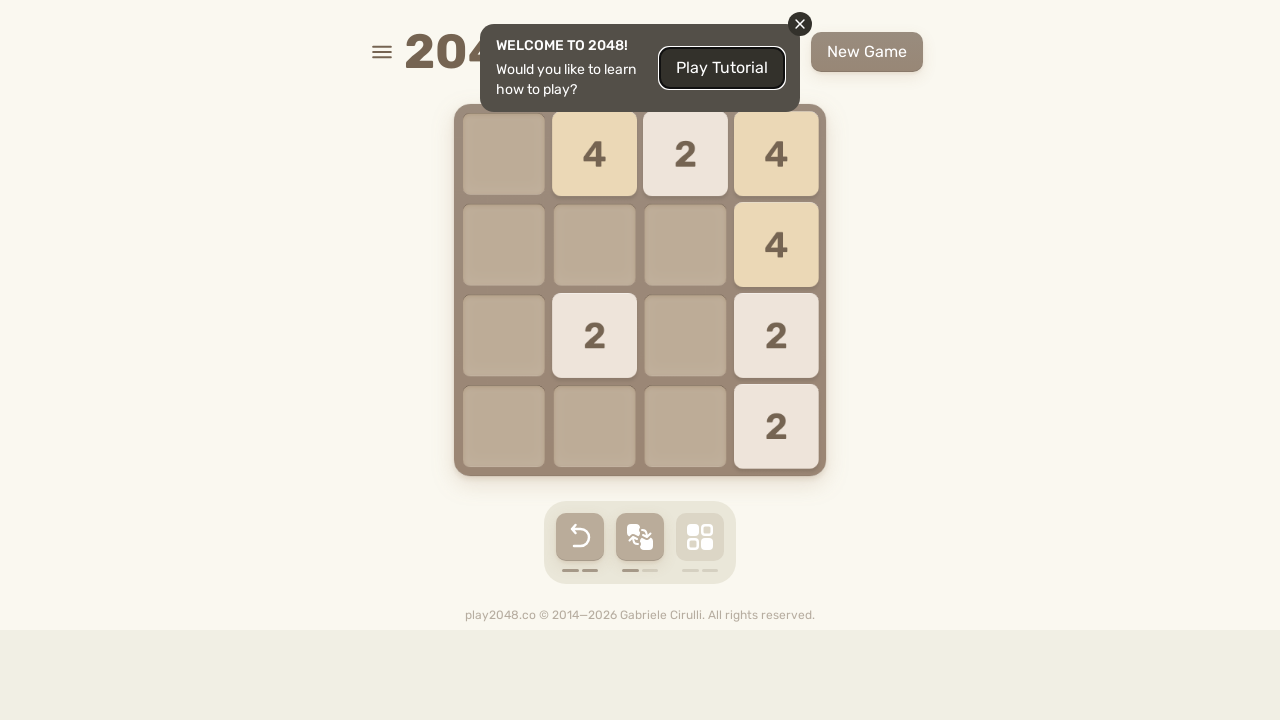

Checked if game is won
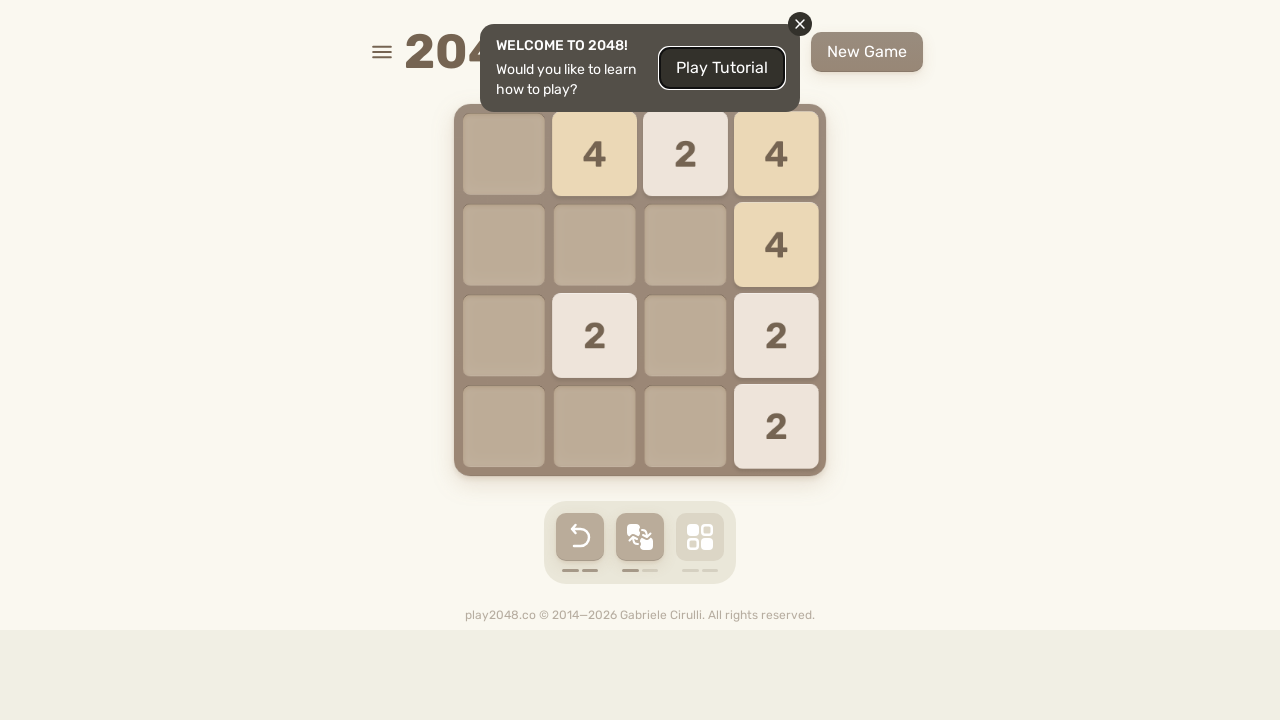

Pressed ArrowRight key
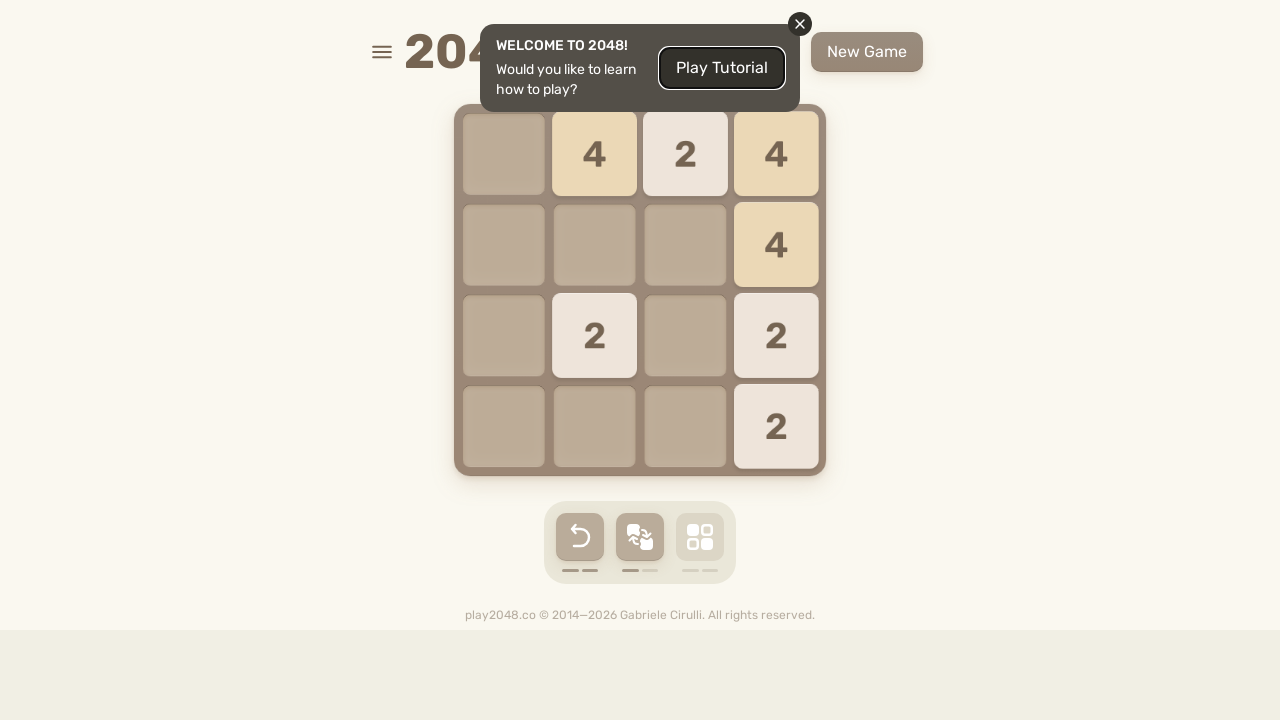

Waited 100ms for game to update
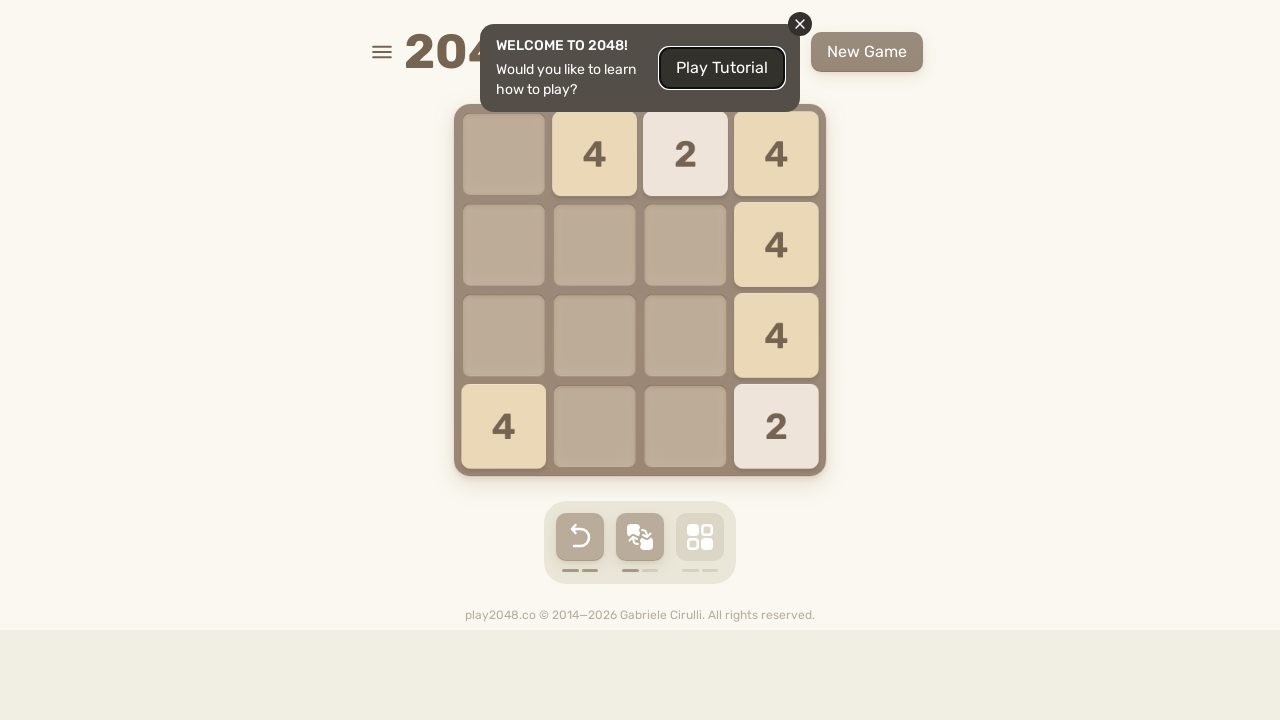

Checked if game is over
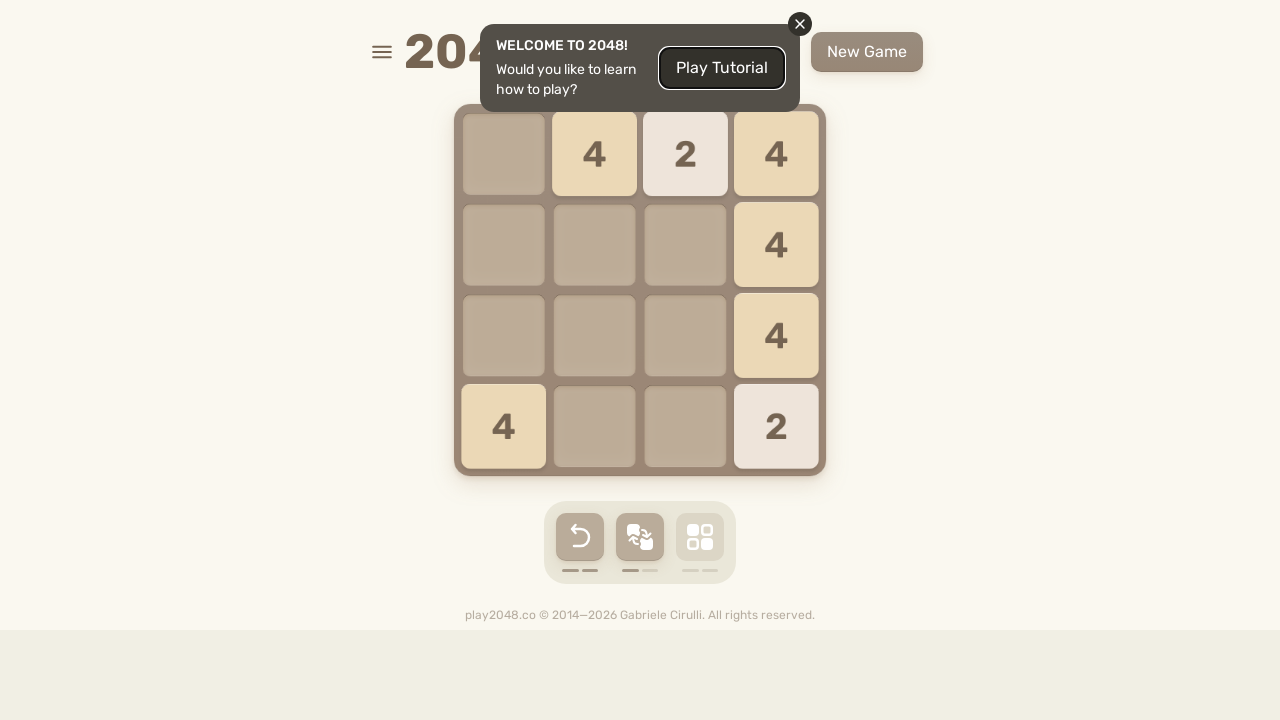

Checked if game is won
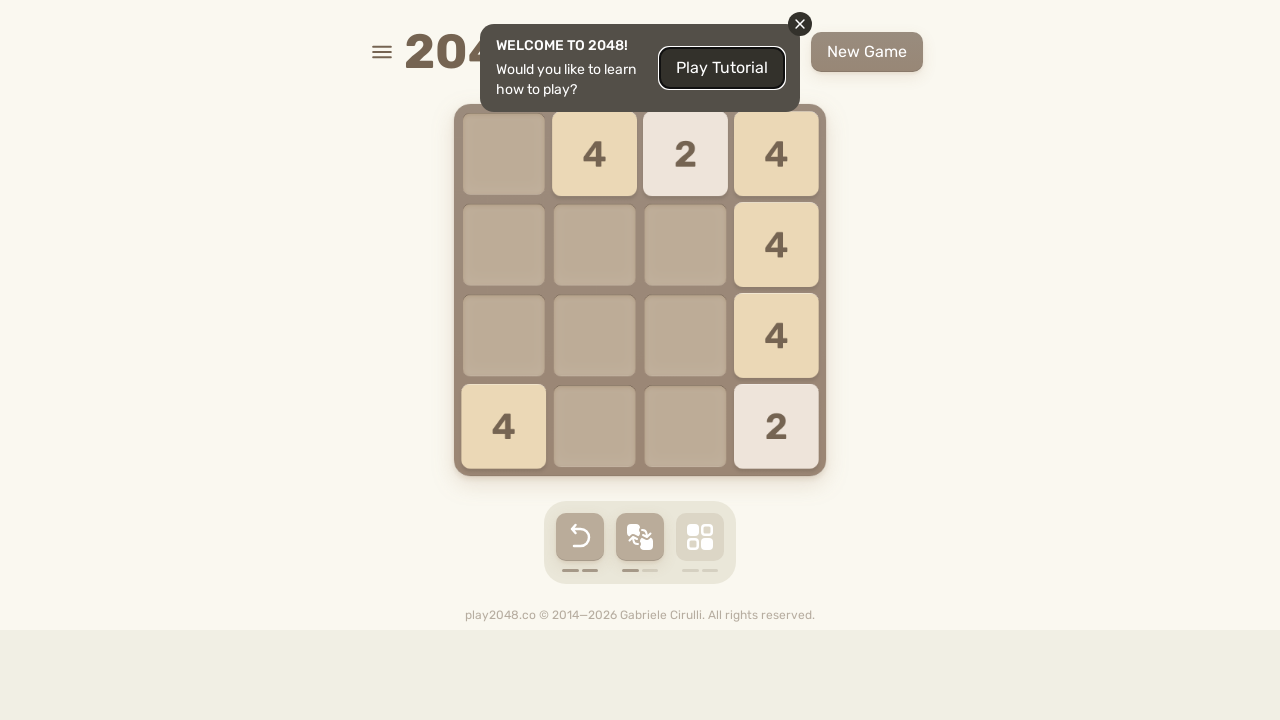

Pressed ArrowUp key
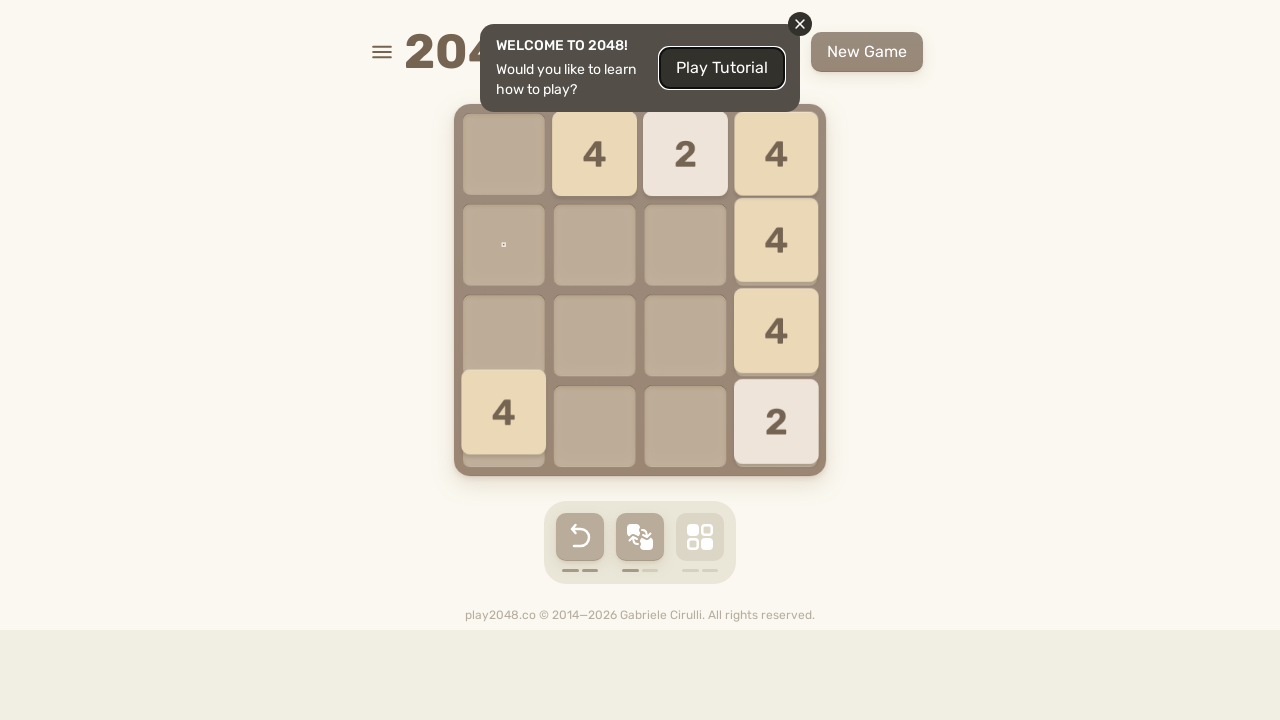

Waited 100ms for game to update
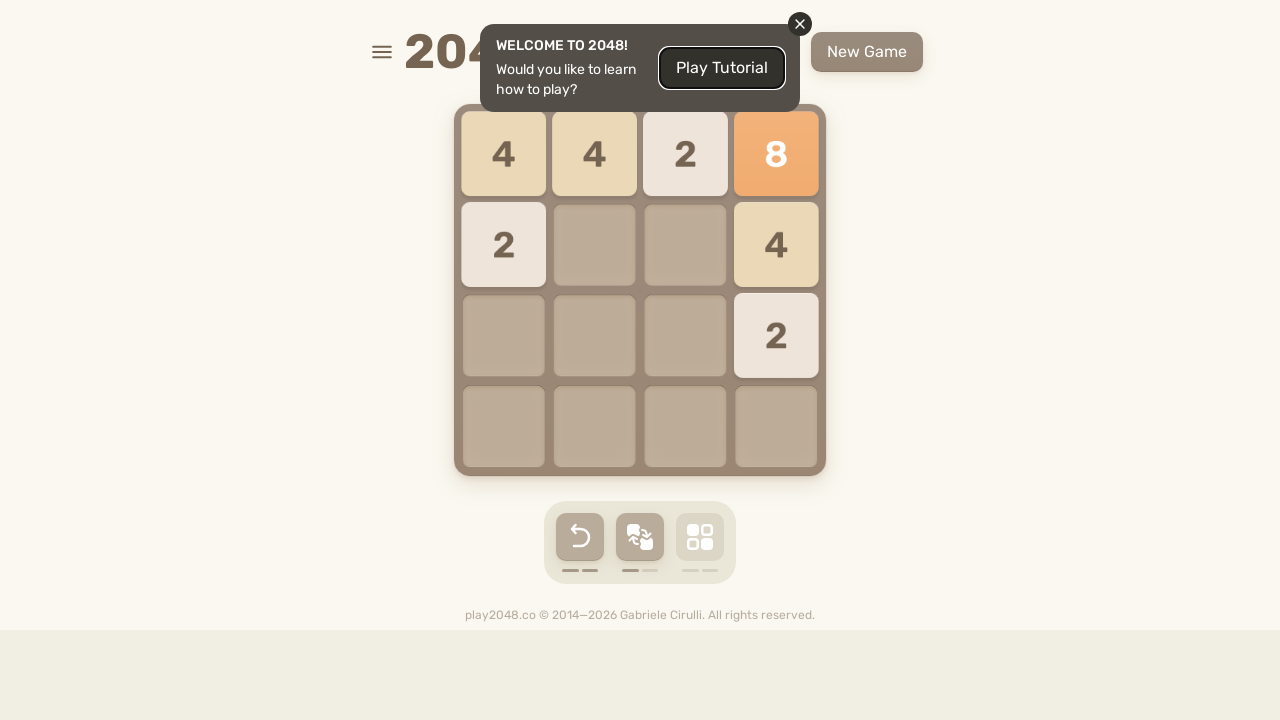

Checked if game is over
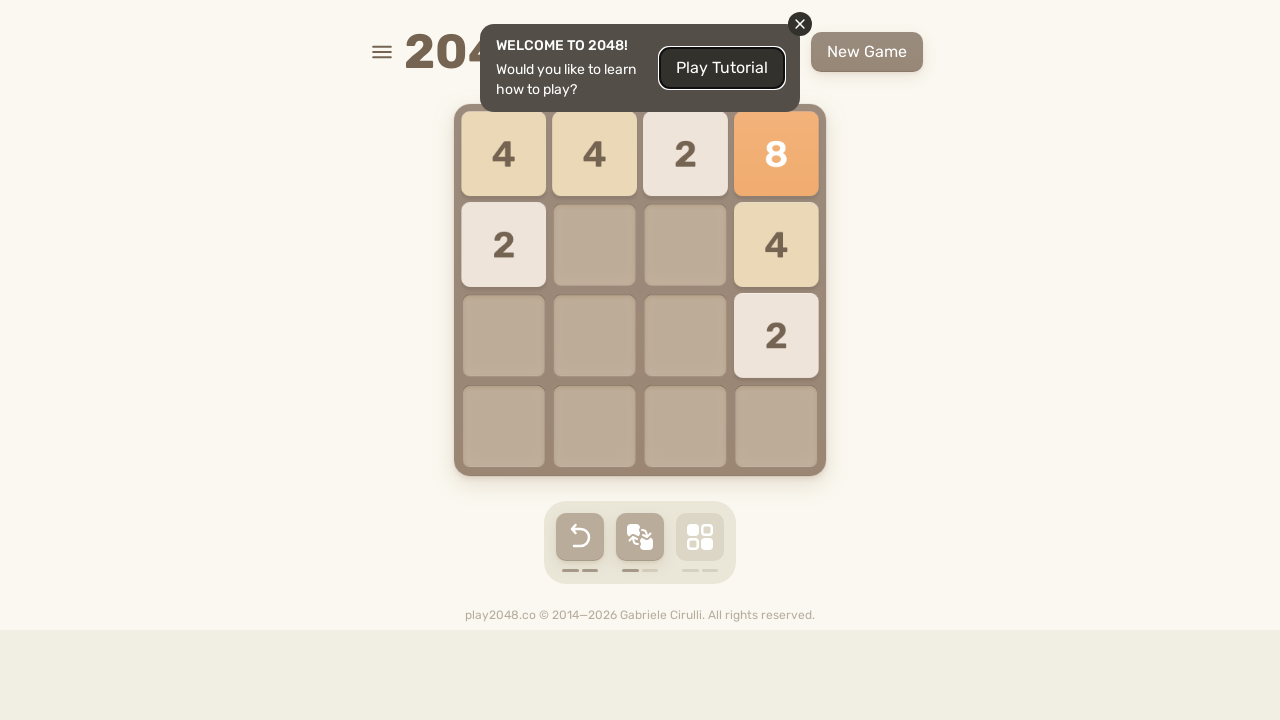

Checked if game is won
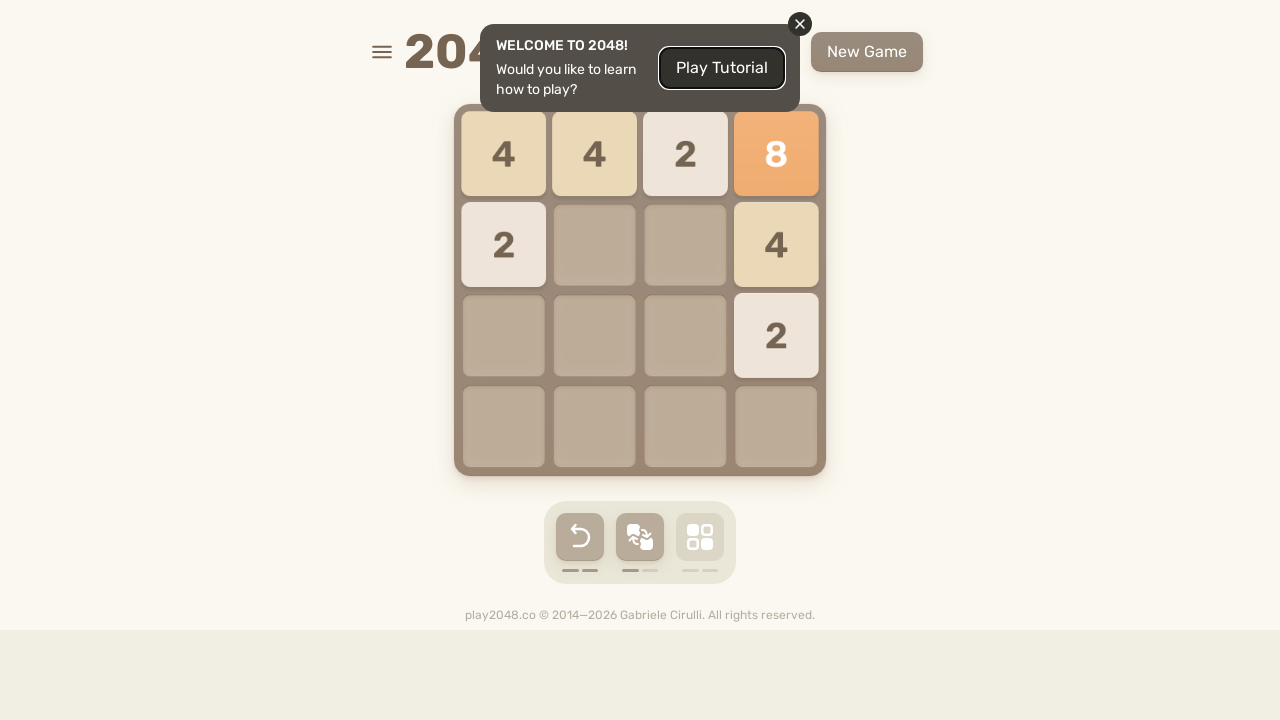

Pressed ArrowUp key
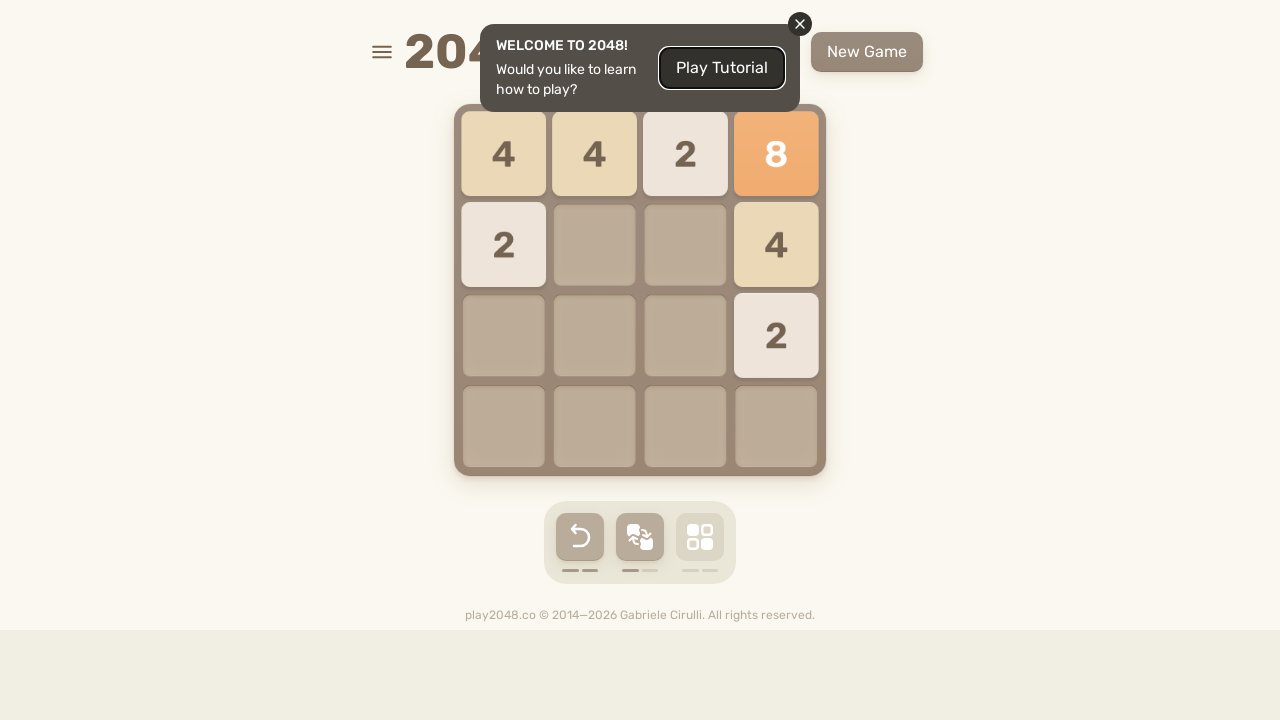

Waited 100ms for game to update
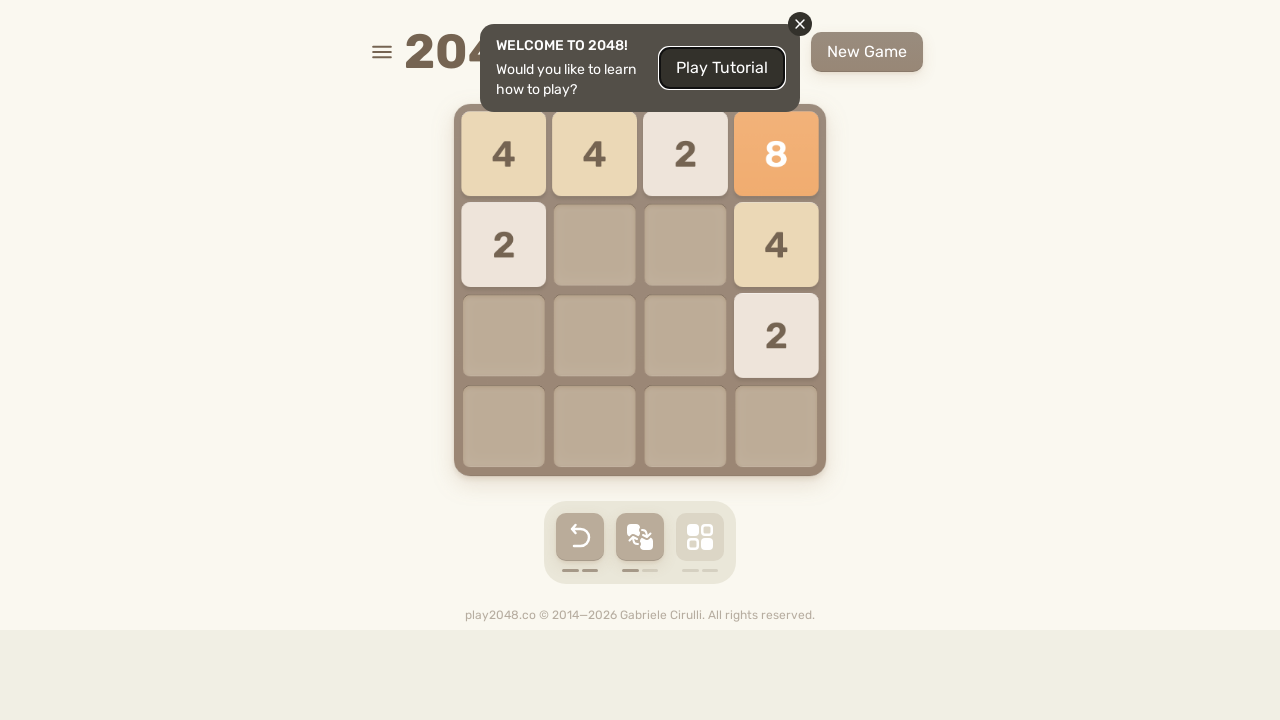

Checked if game is over
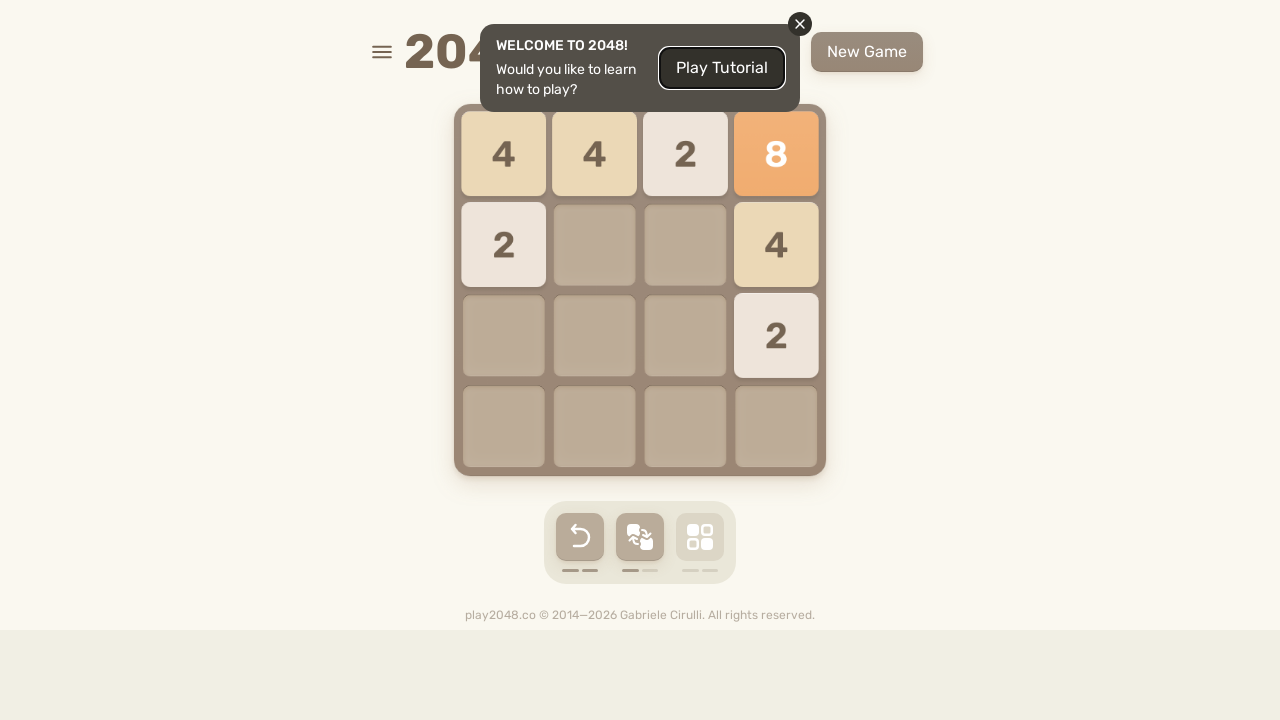

Checked if game is won
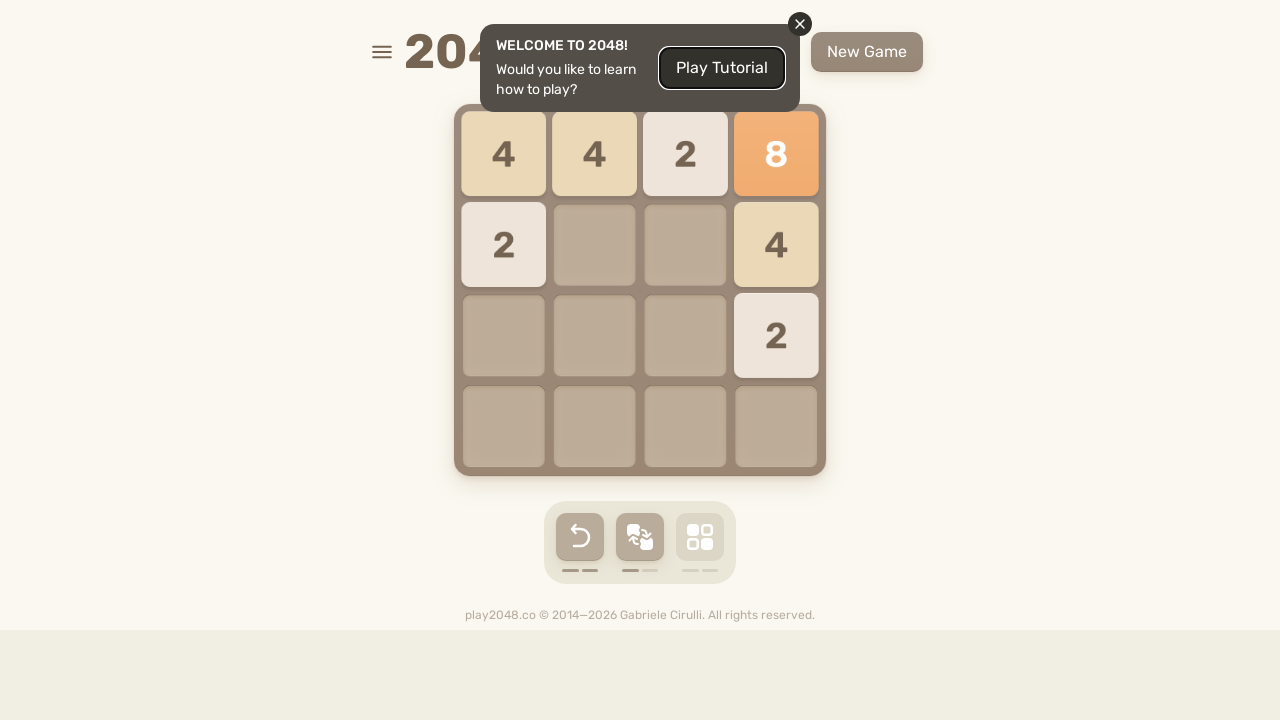

Pressed ArrowDown key
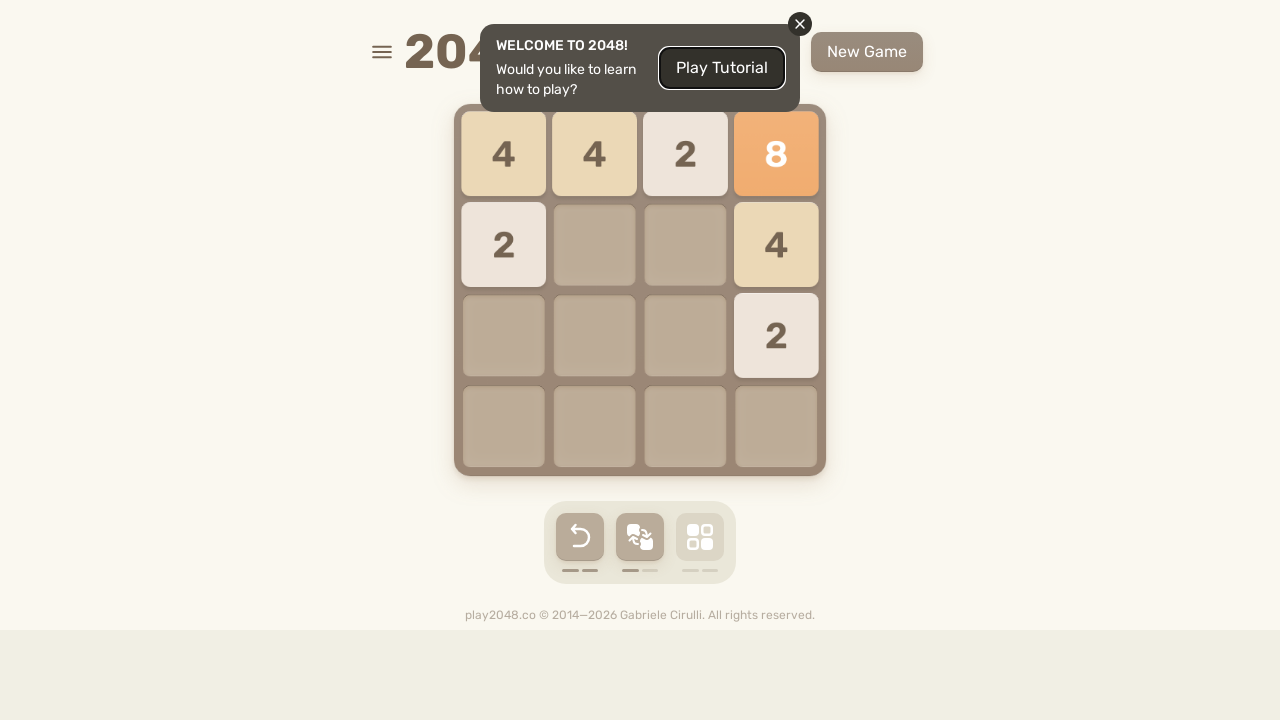

Waited 100ms for game to update
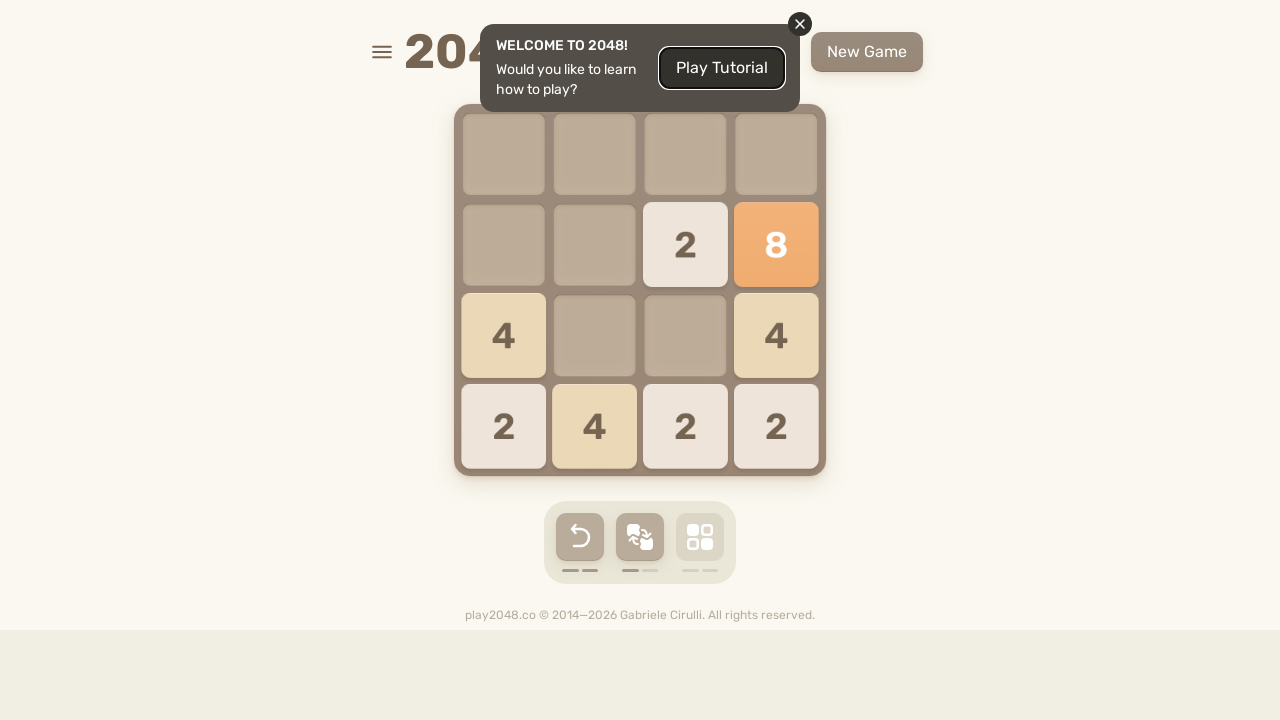

Checked if game is over
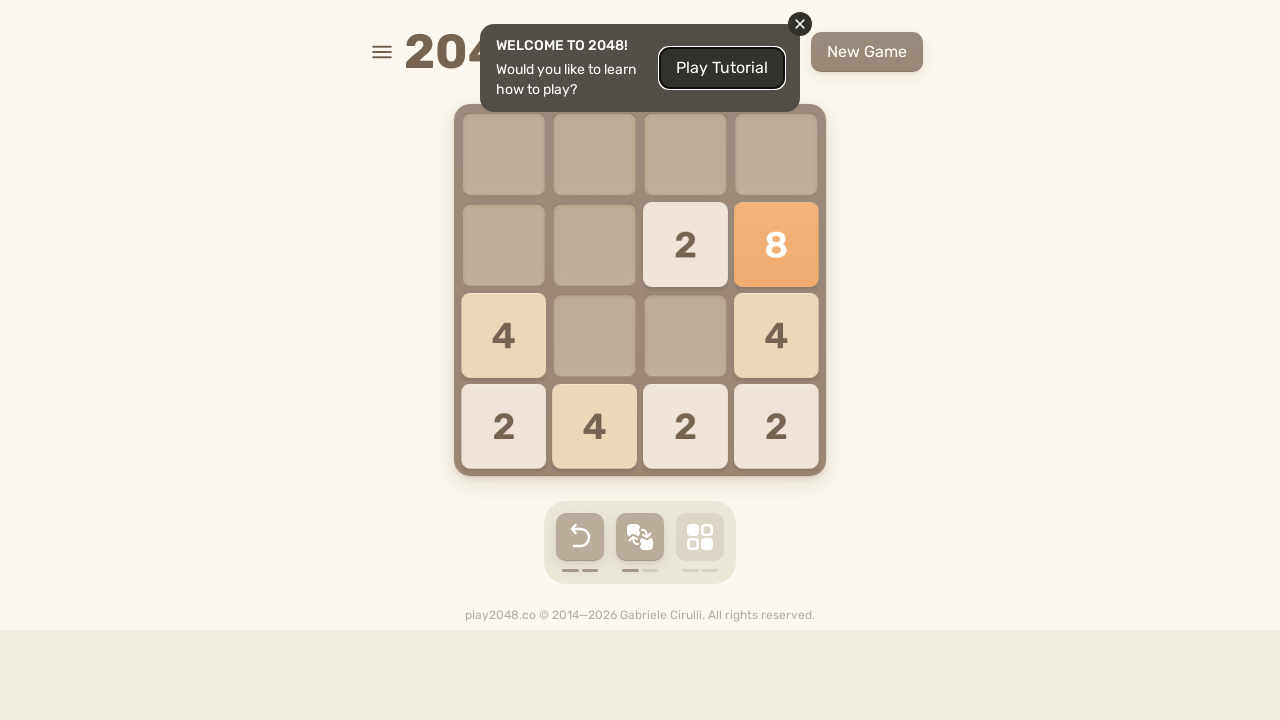

Checked if game is won
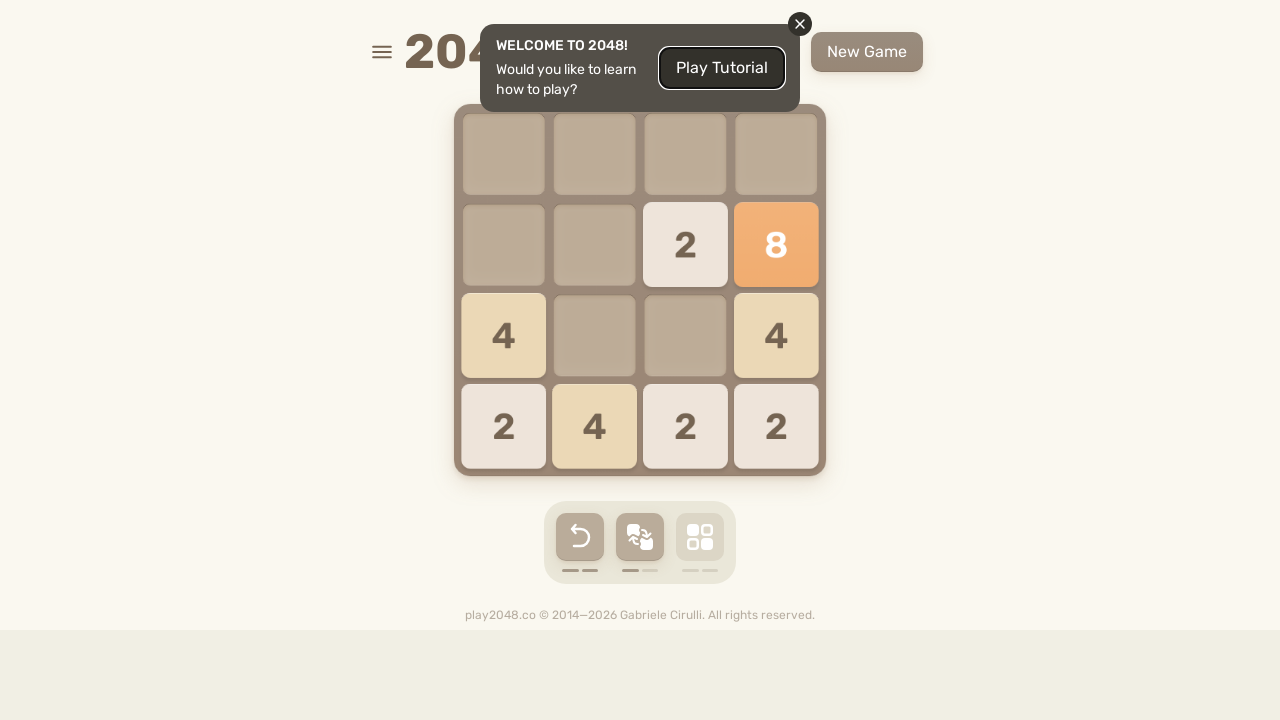

Pressed ArrowDown key
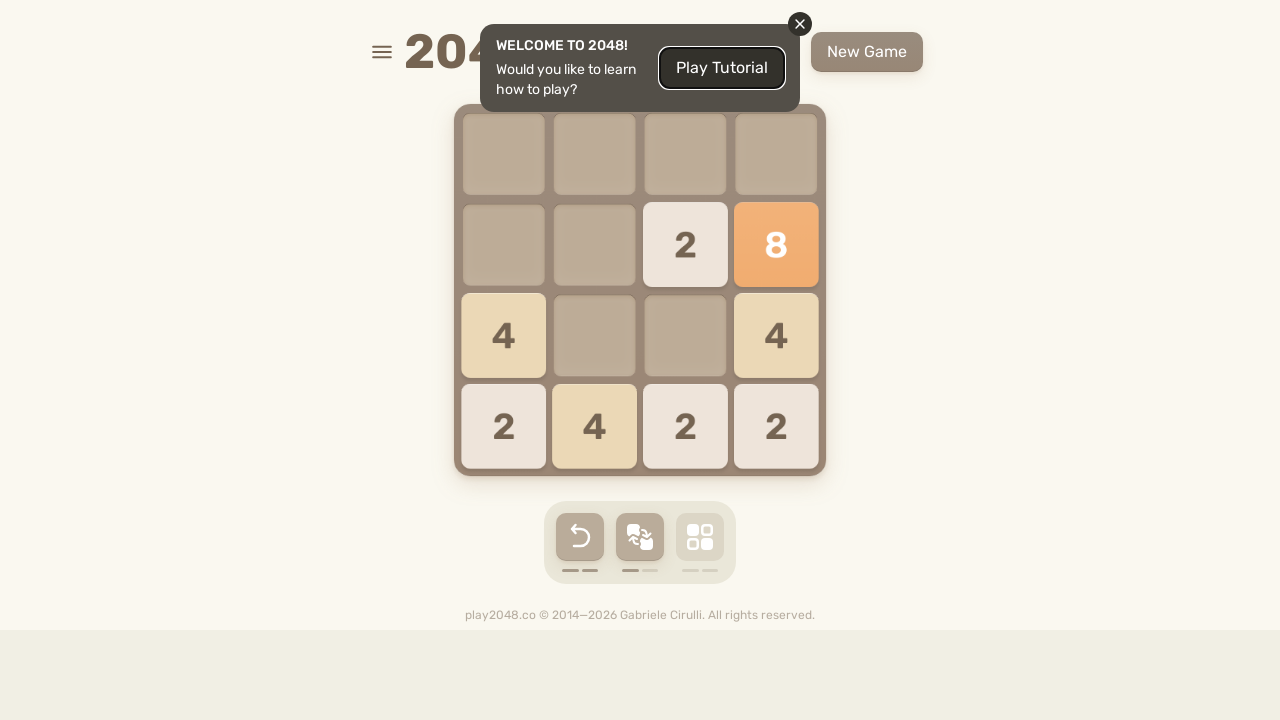

Waited 100ms for game to update
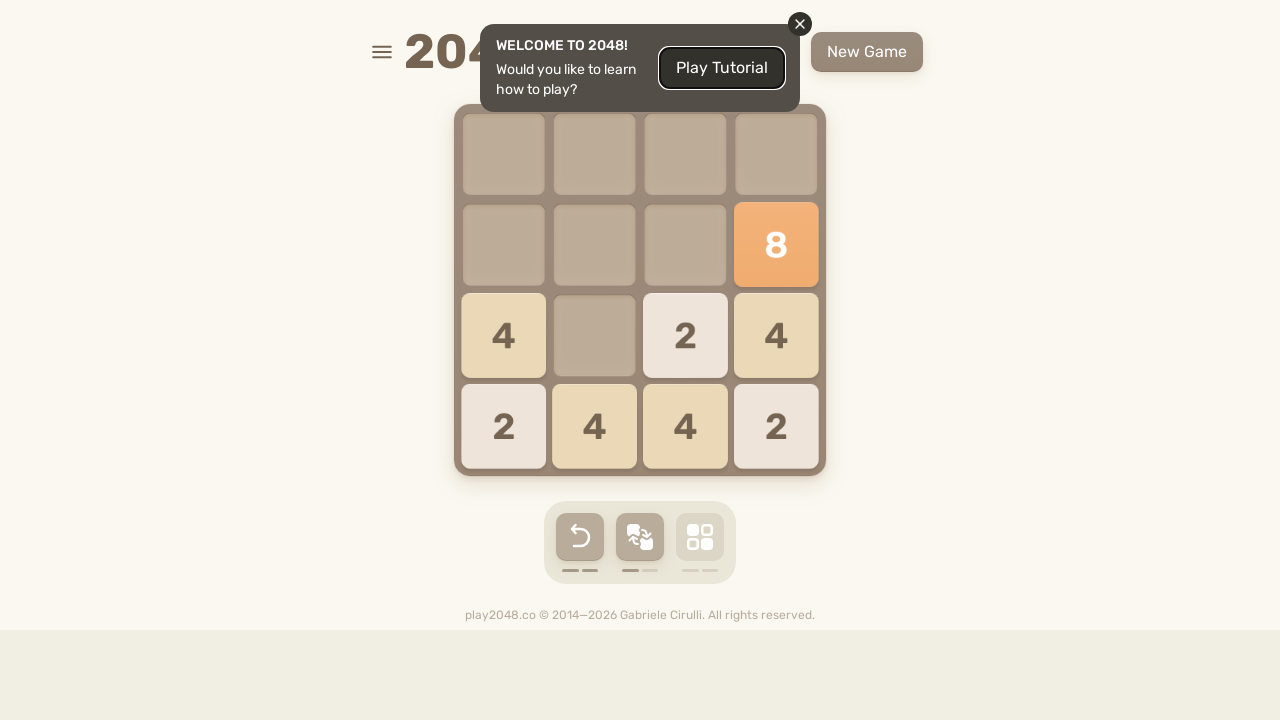

Checked if game is over
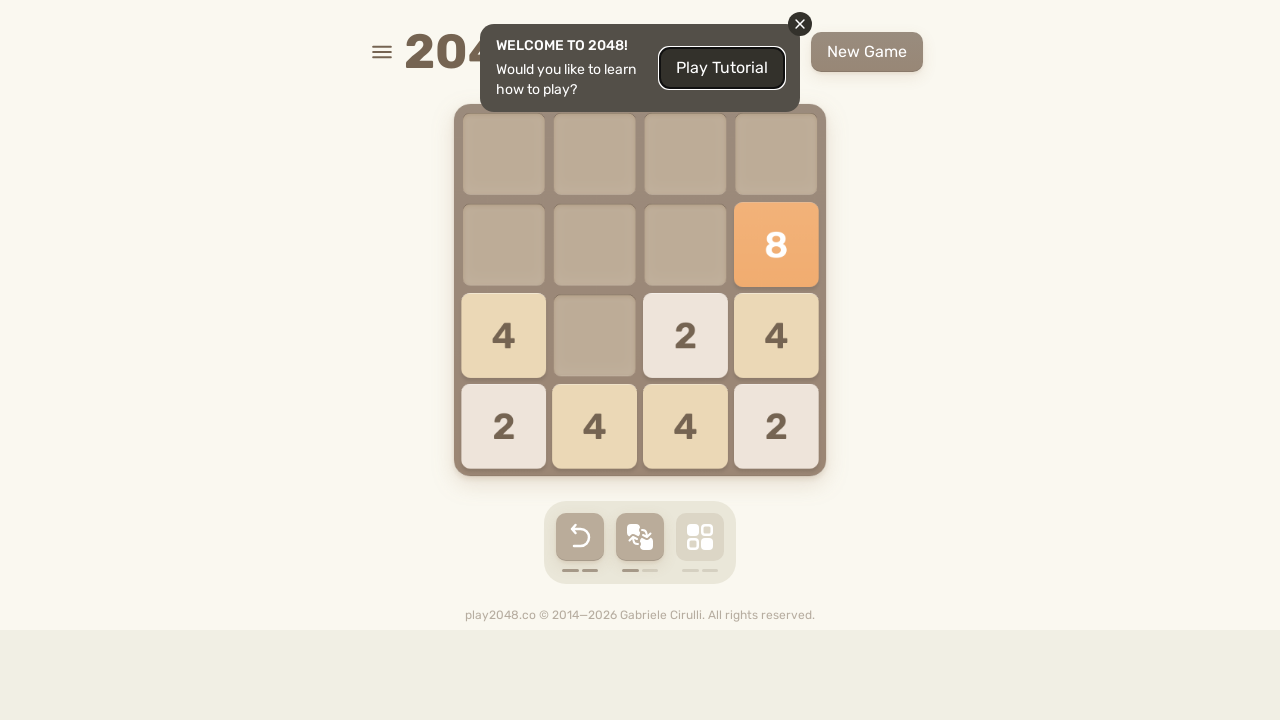

Checked if game is won
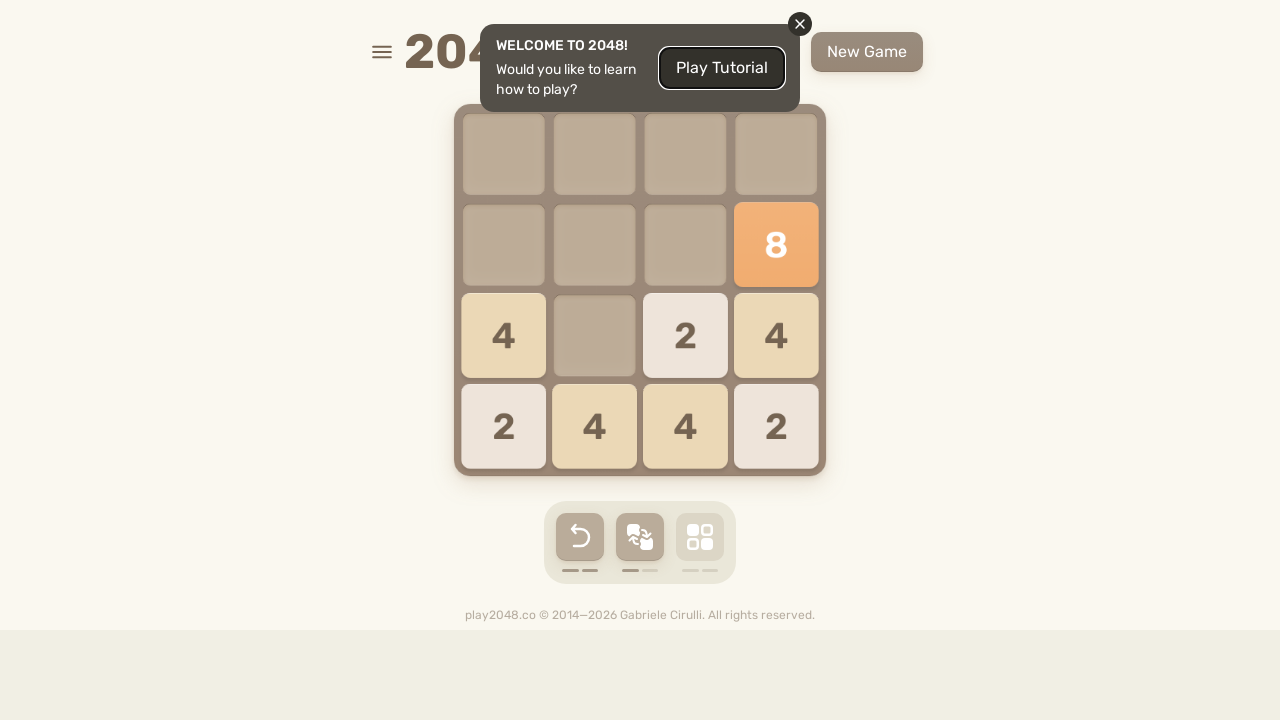

Pressed ArrowRight key
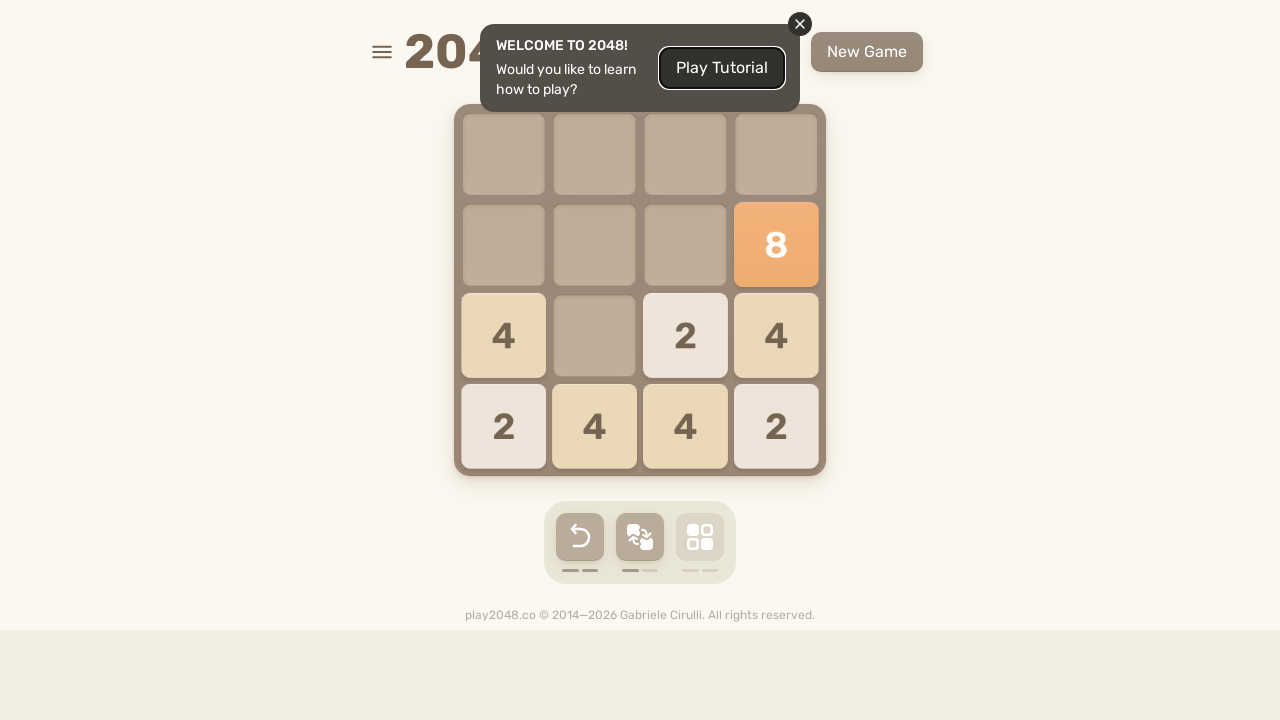

Waited 100ms for game to update
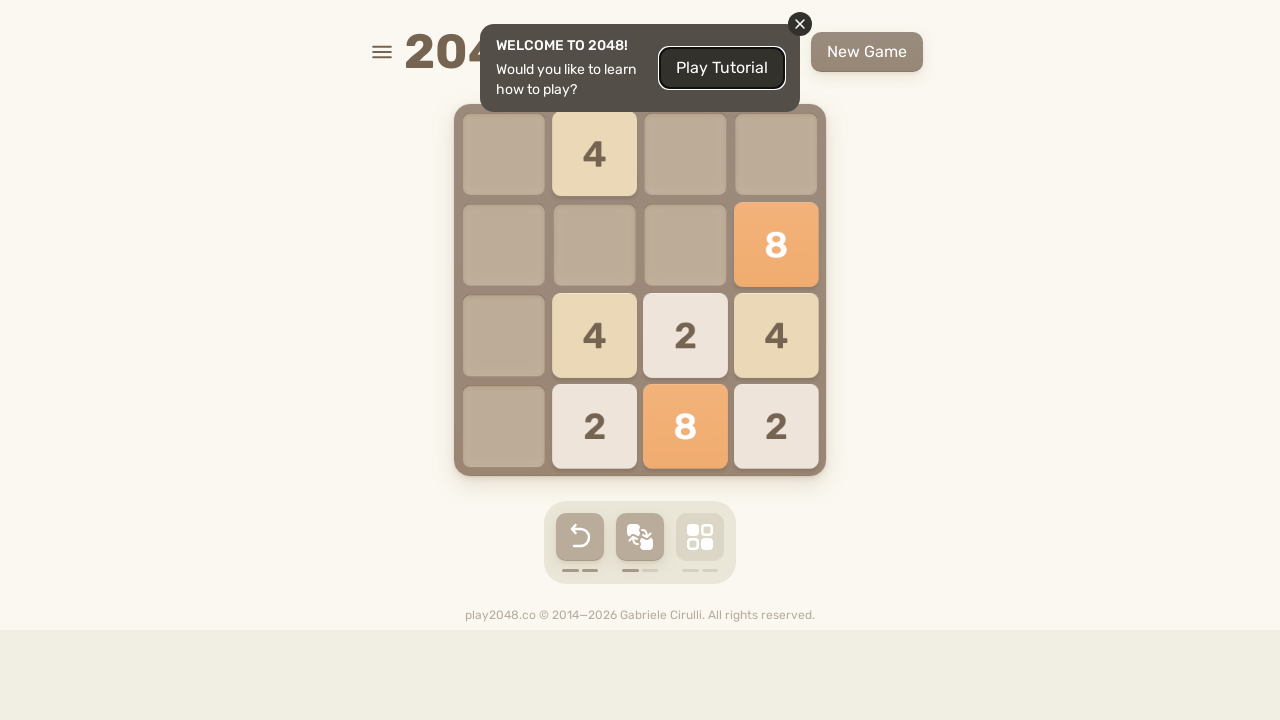

Checked if game is over
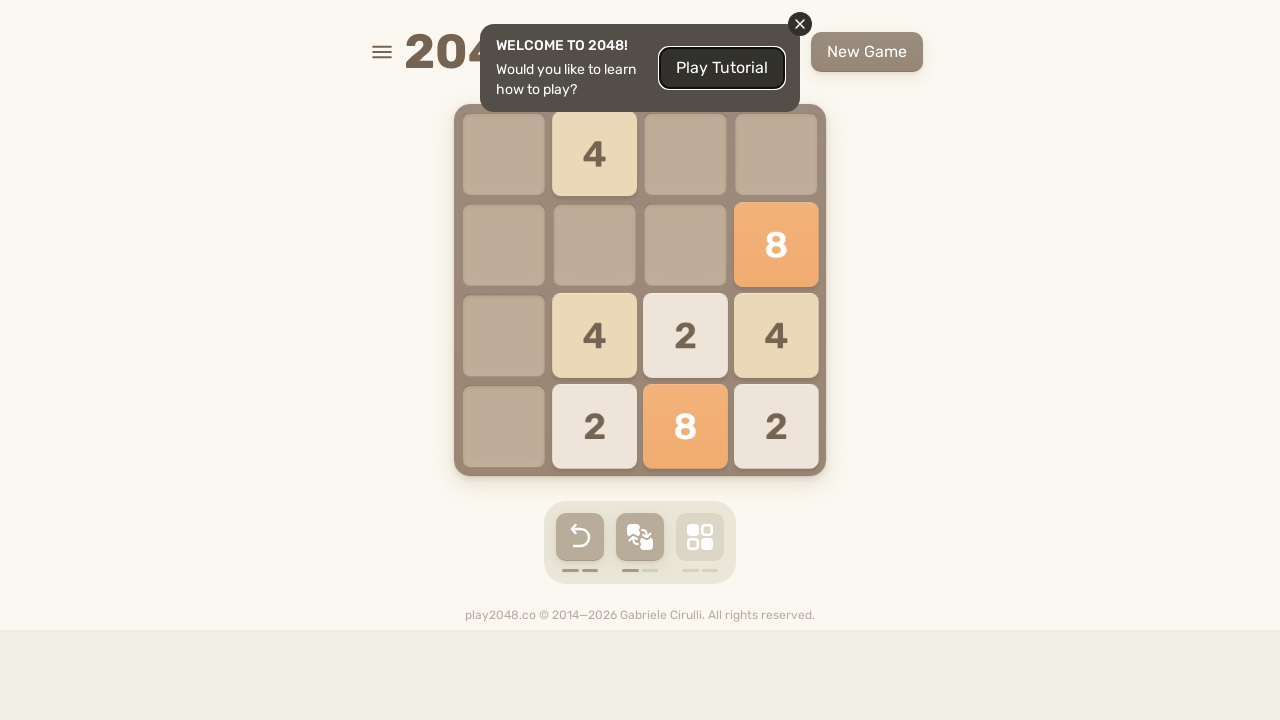

Checked if game is won
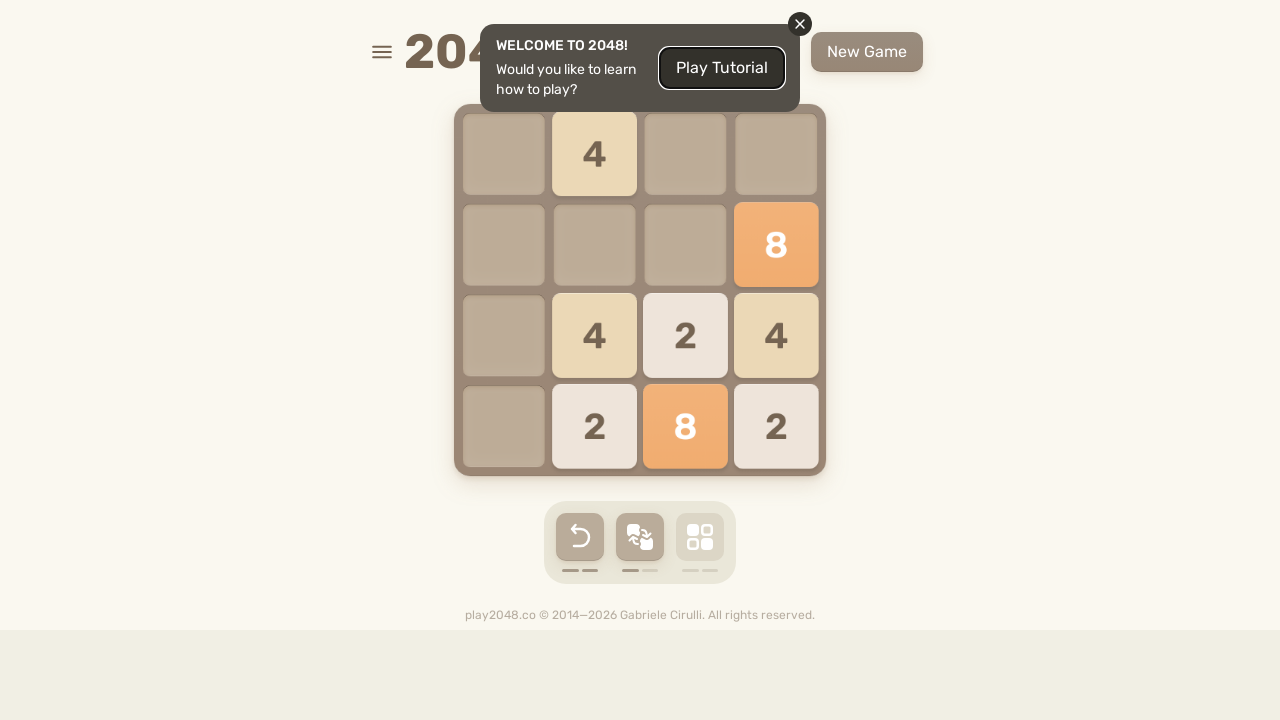

Pressed ArrowLeft key
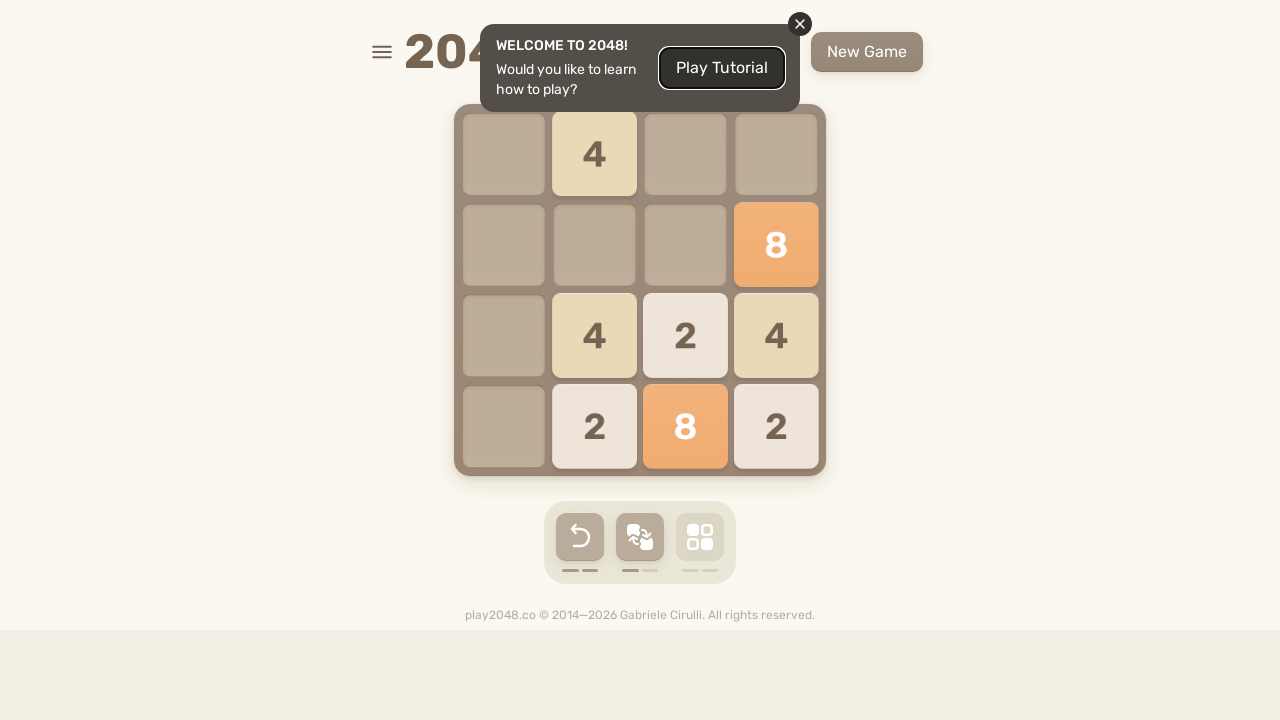

Waited 100ms for game to update
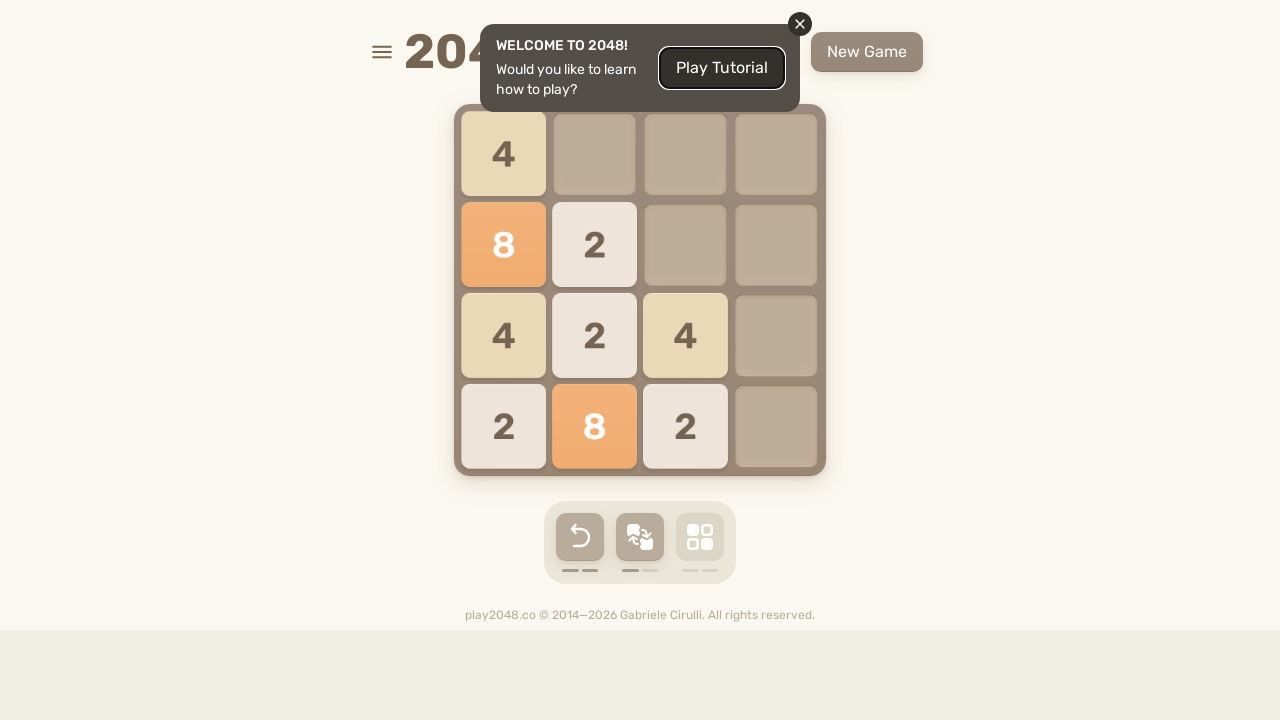

Checked if game is over
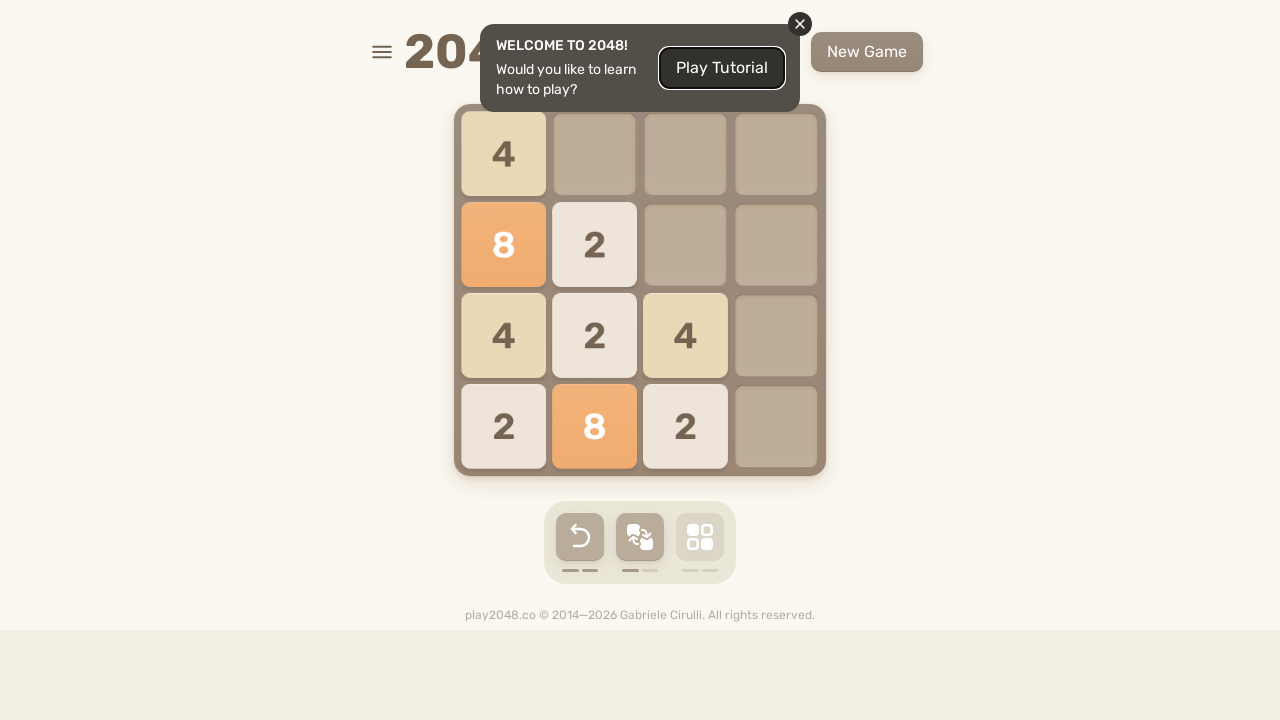

Checked if game is won
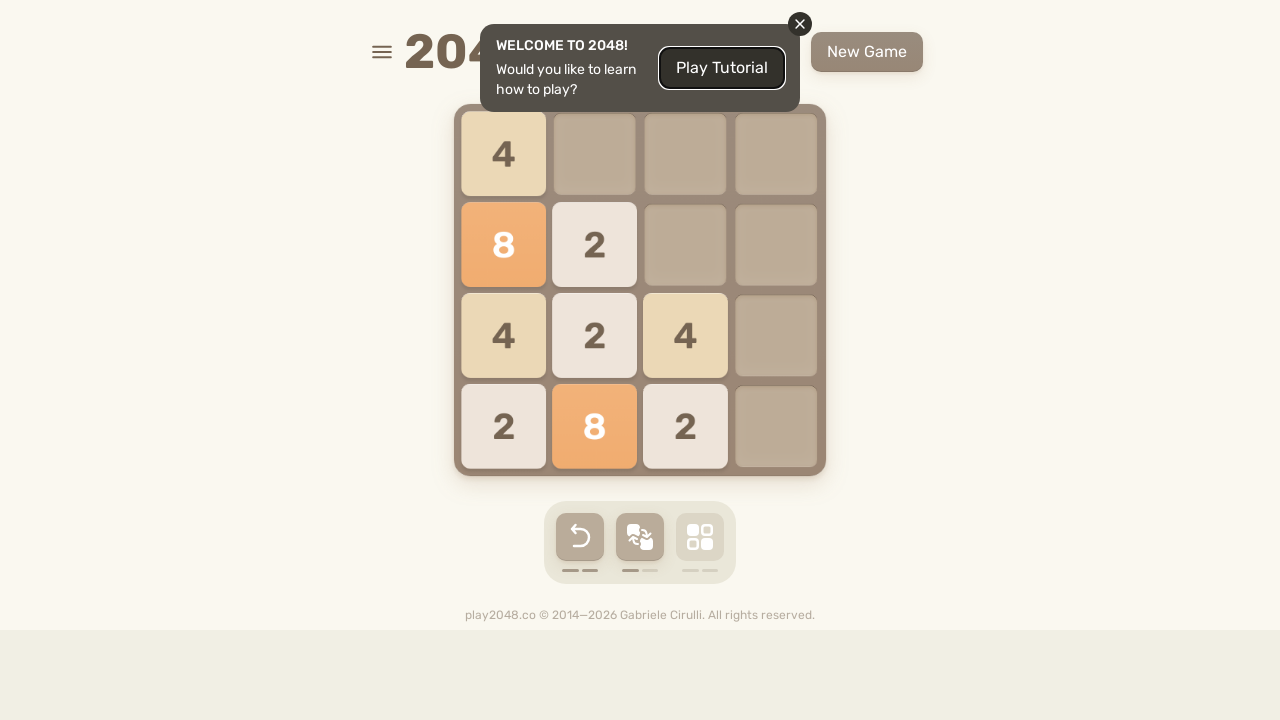

Pressed ArrowUp key
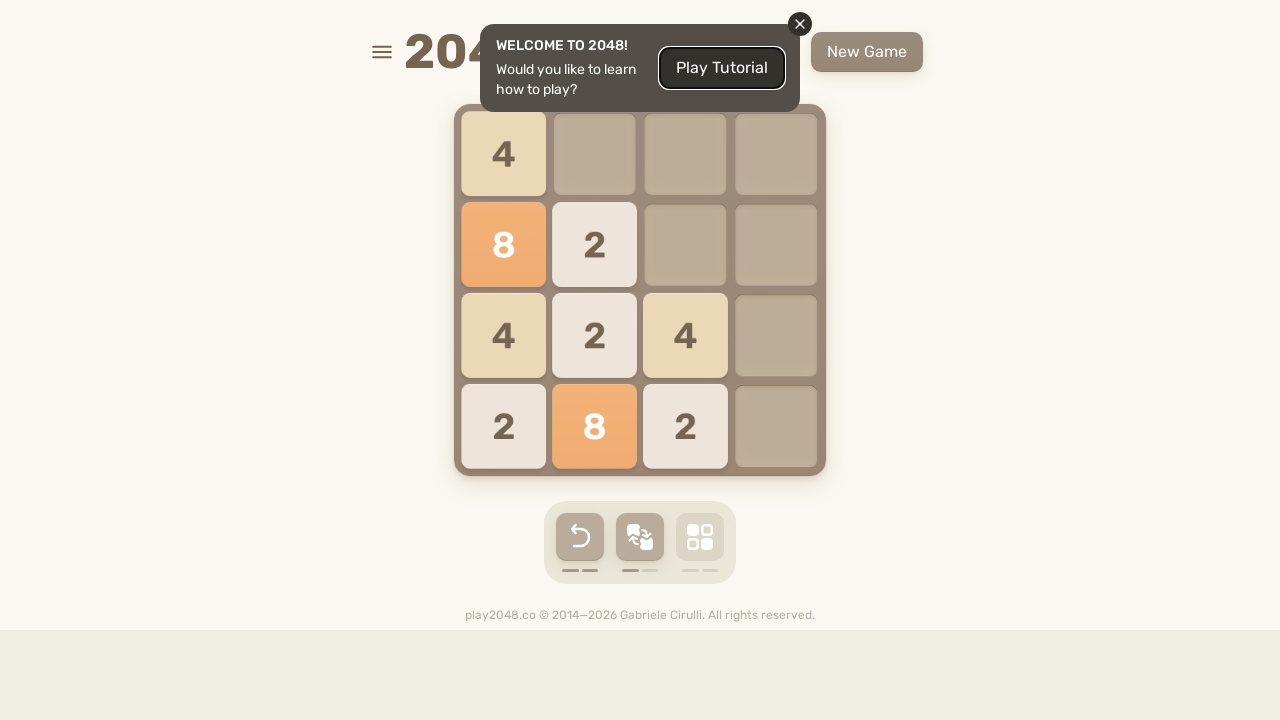

Waited 100ms for game to update
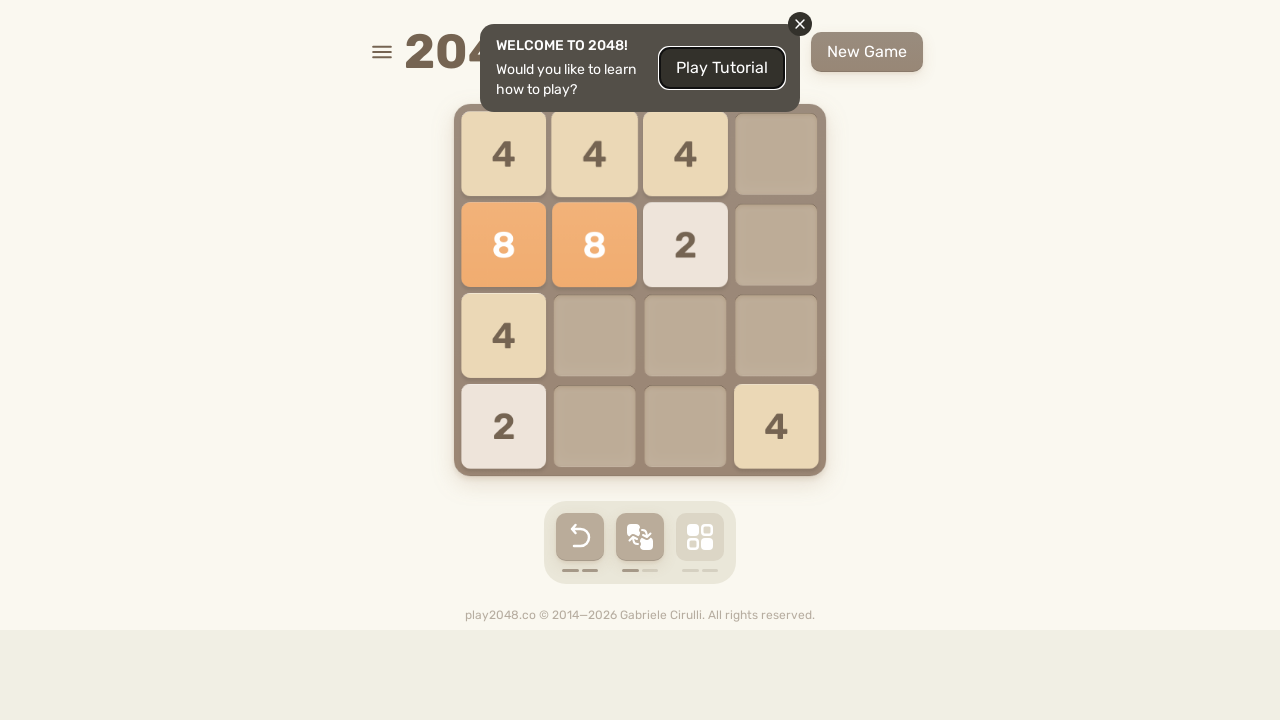

Checked if game is over
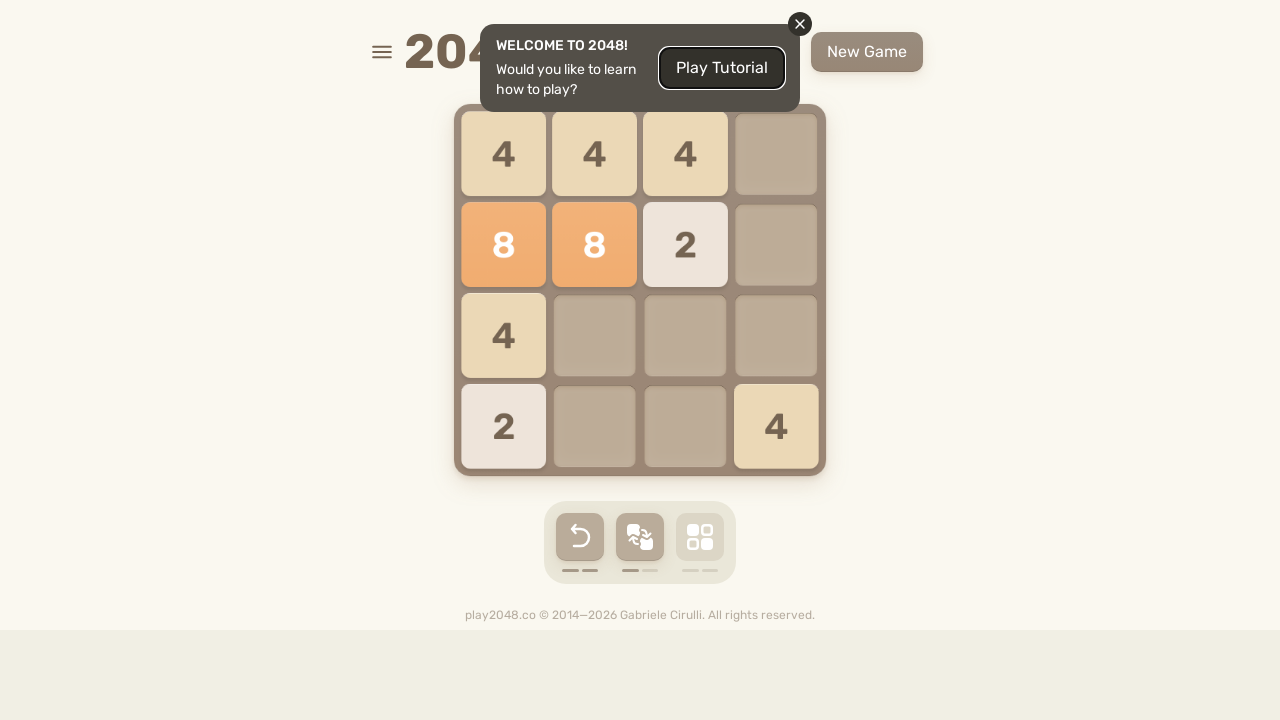

Checked if game is won
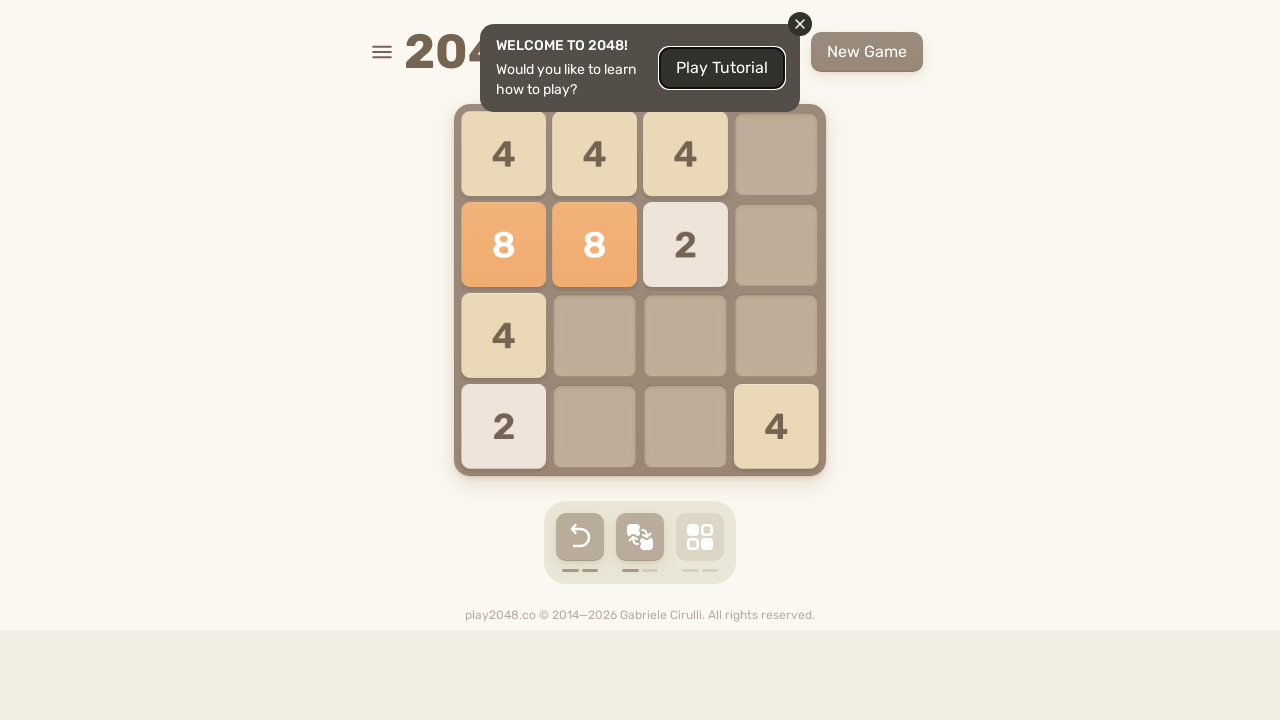

Pressed ArrowLeft key
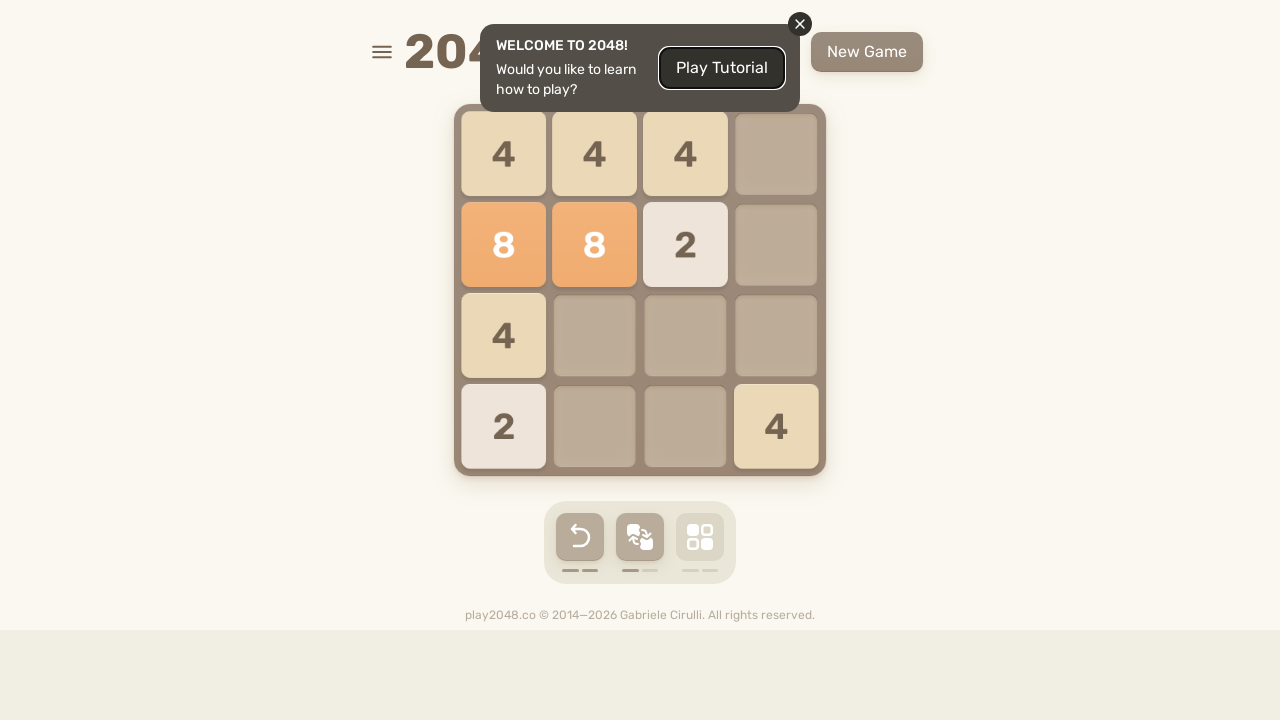

Waited 100ms for game to update
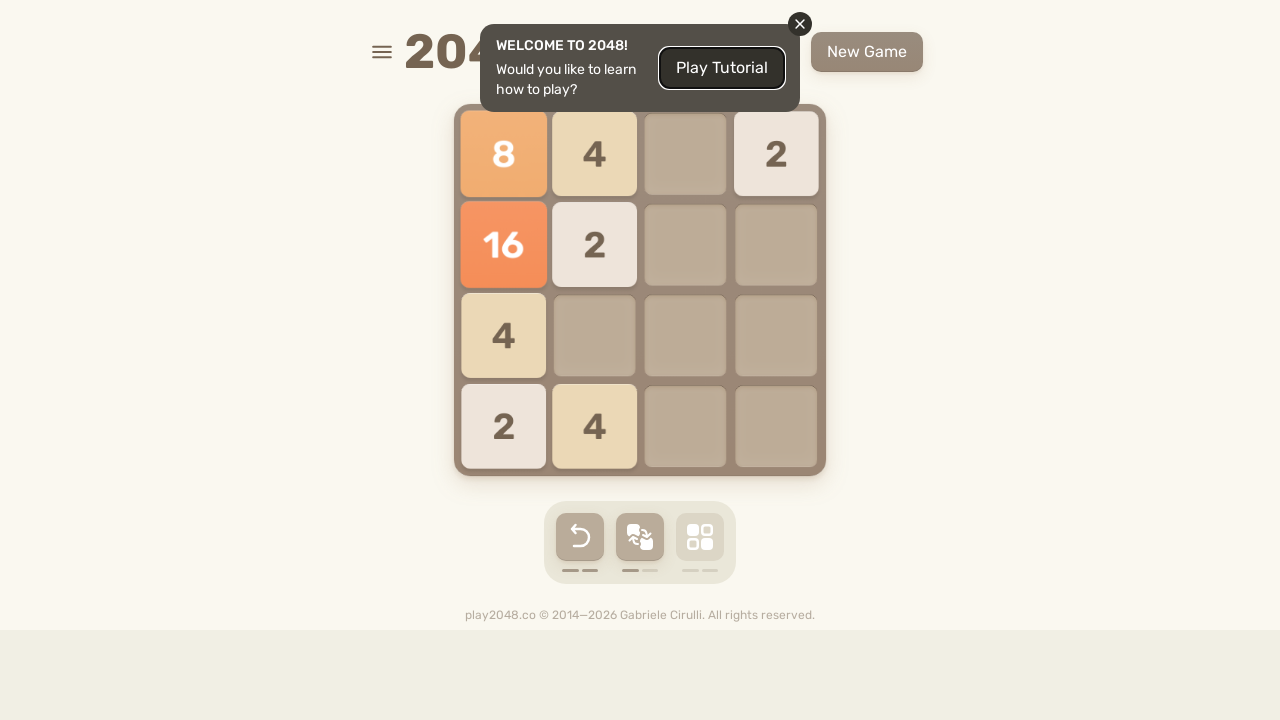

Checked if game is over
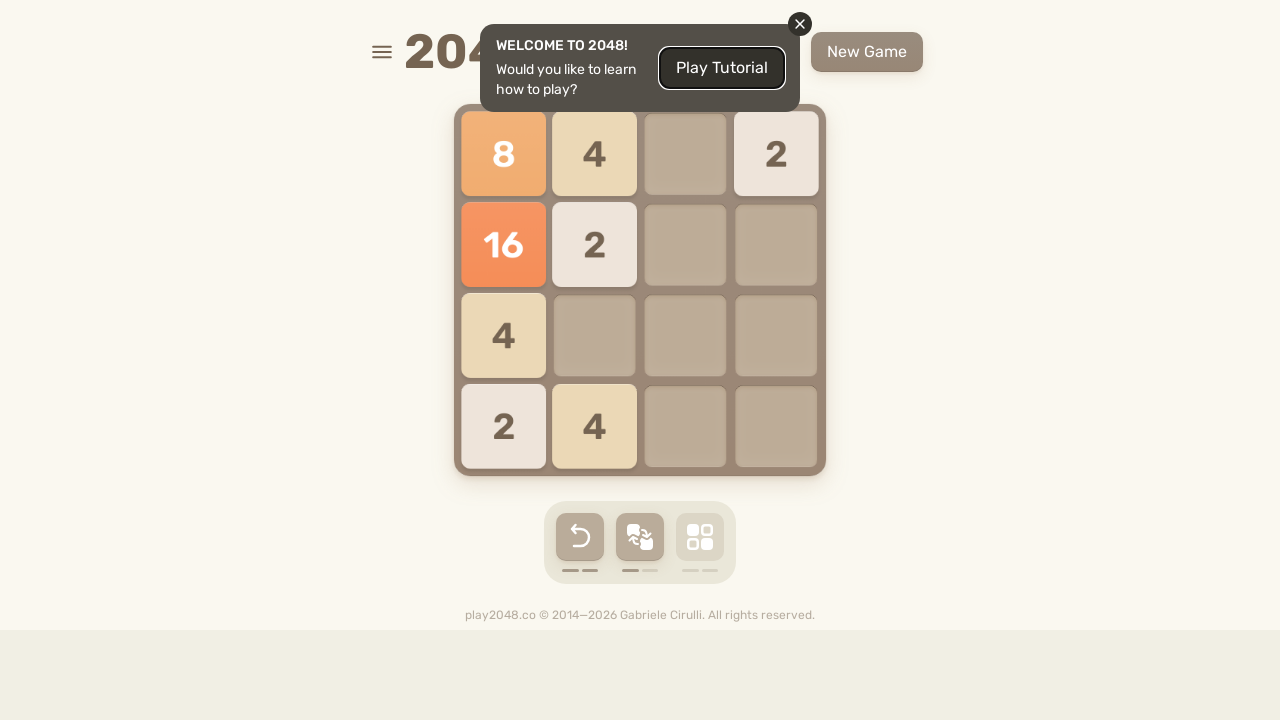

Checked if game is won
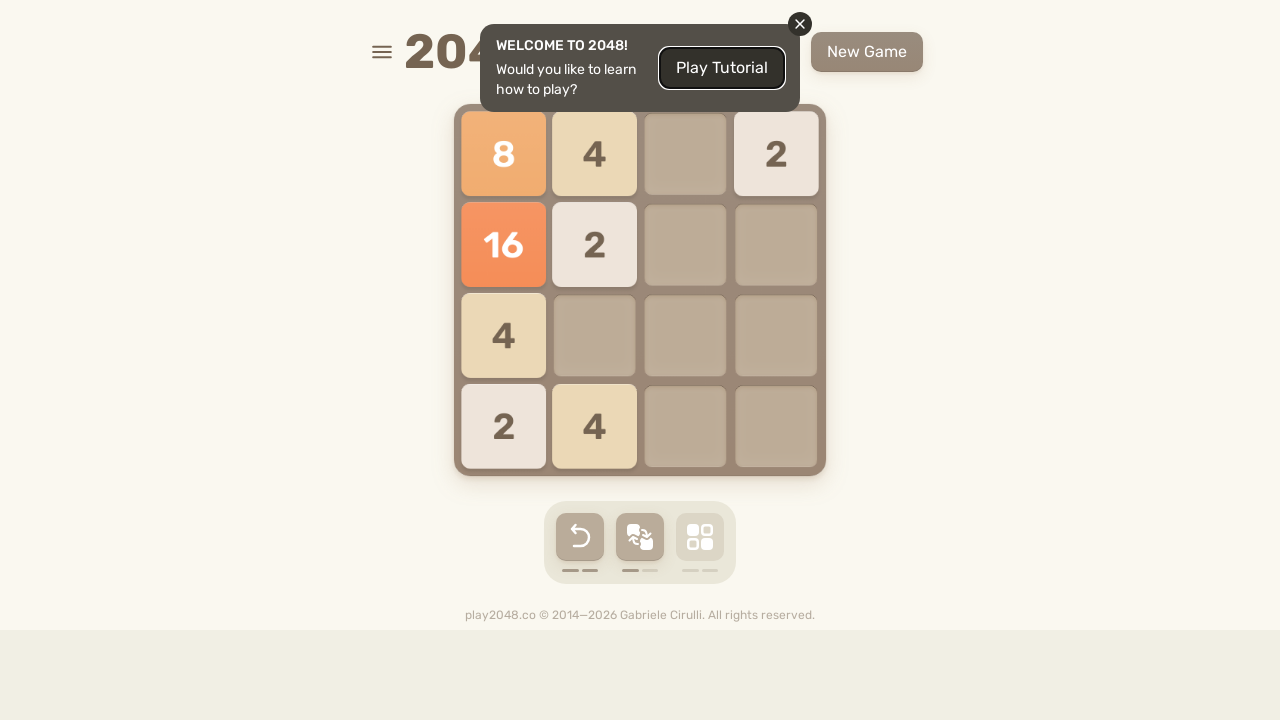

Pressed ArrowLeft key
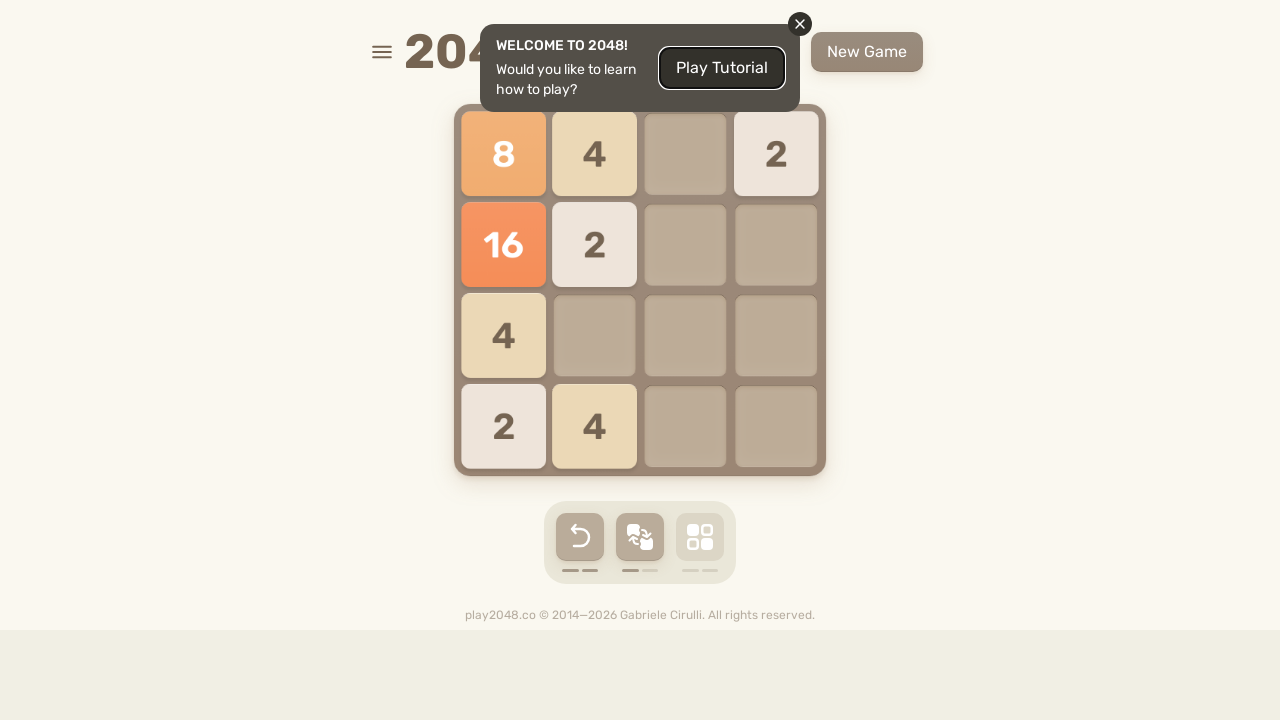

Waited 100ms for game to update
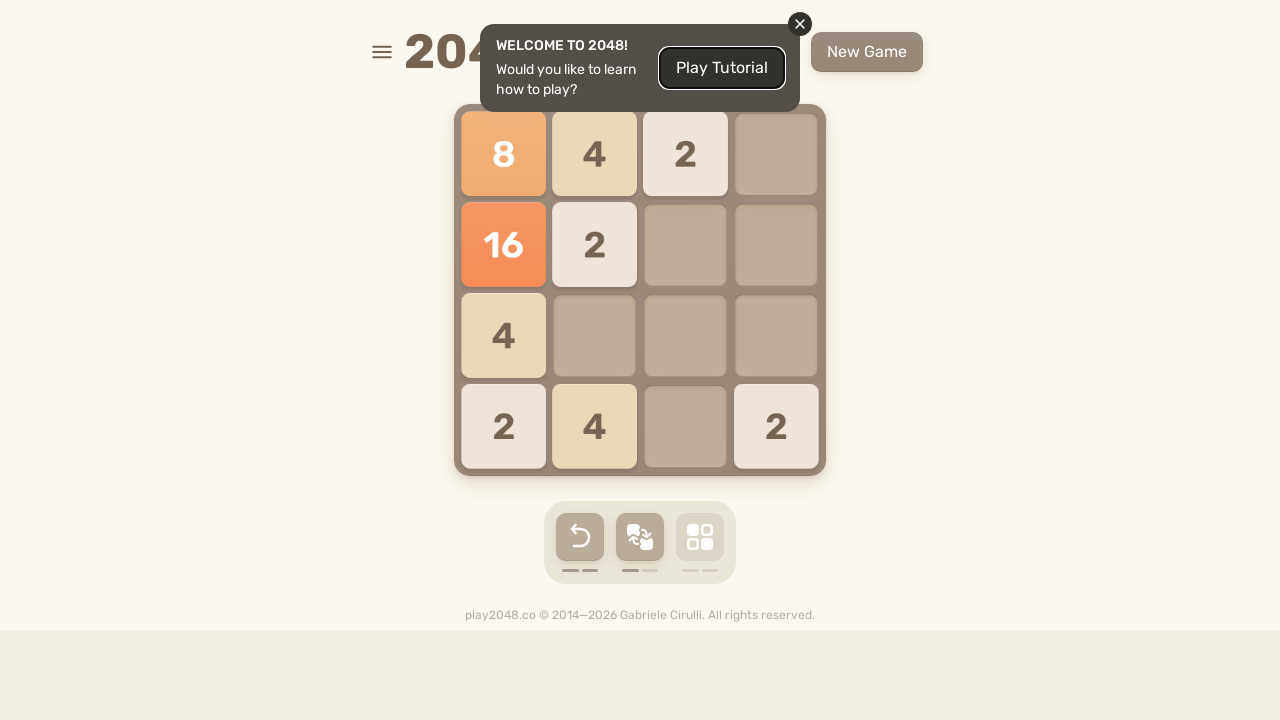

Checked if game is over
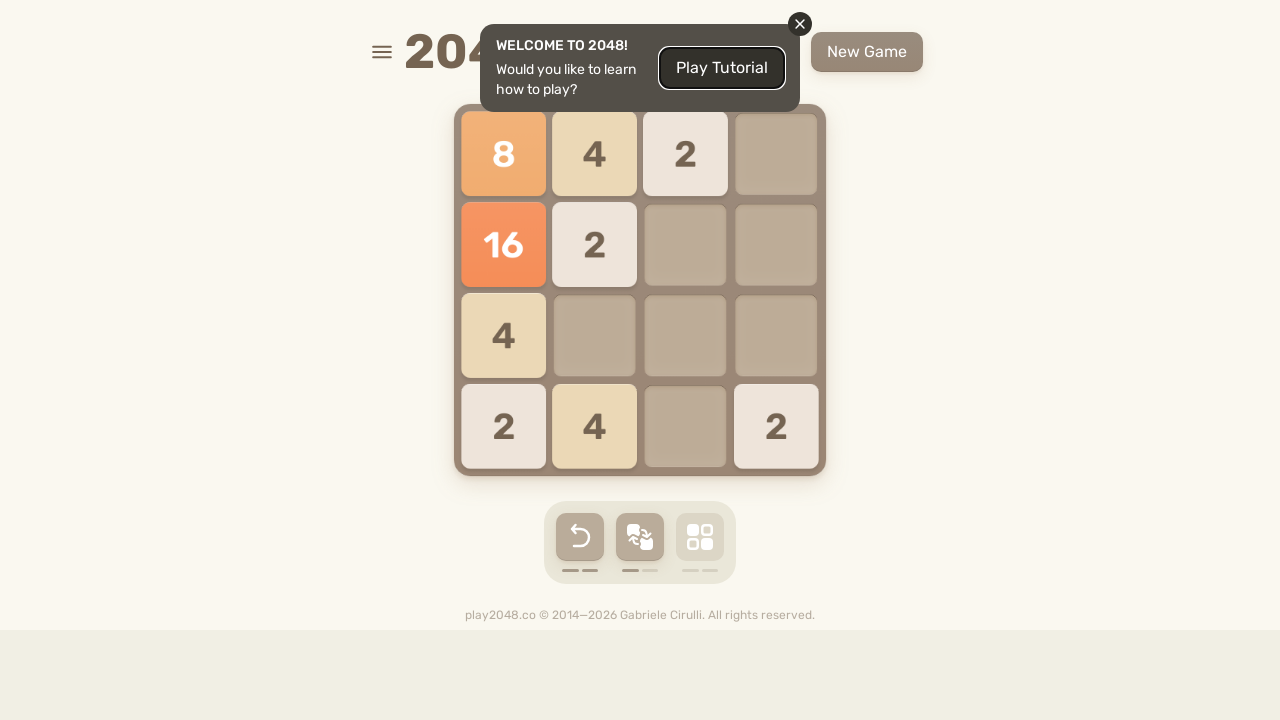

Checked if game is won
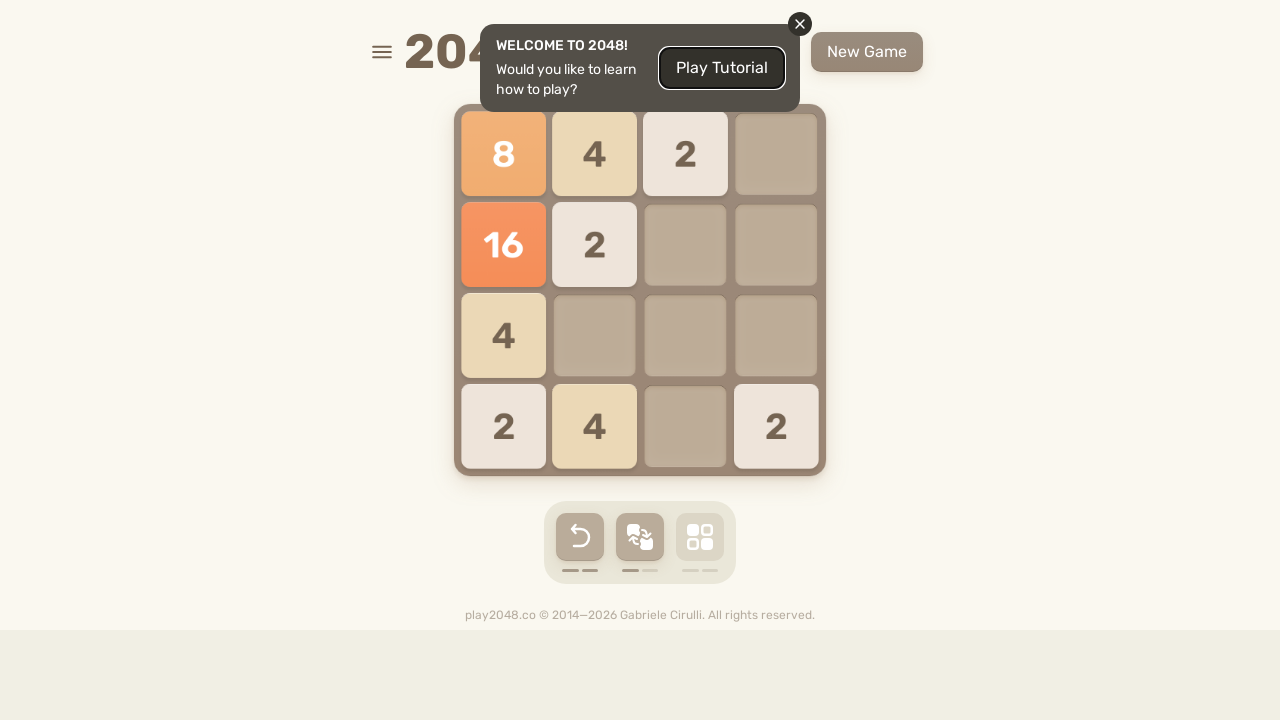

Pressed ArrowUp key
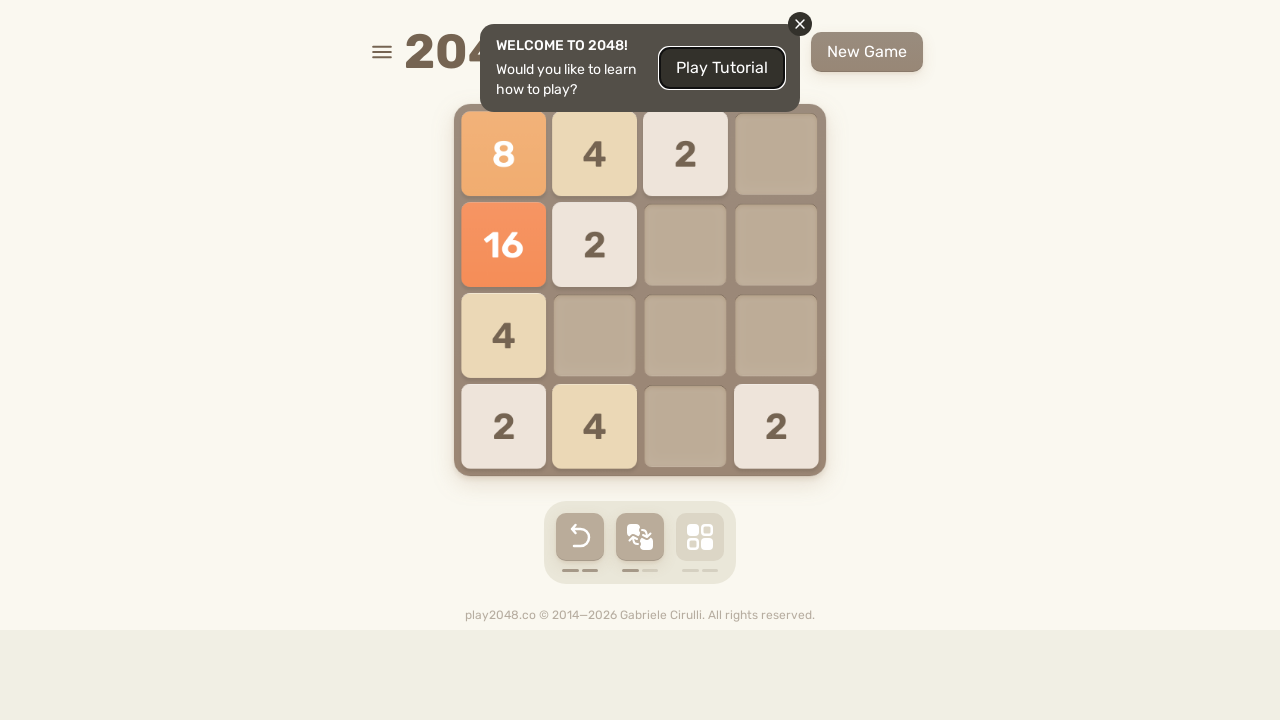

Waited 100ms for game to update
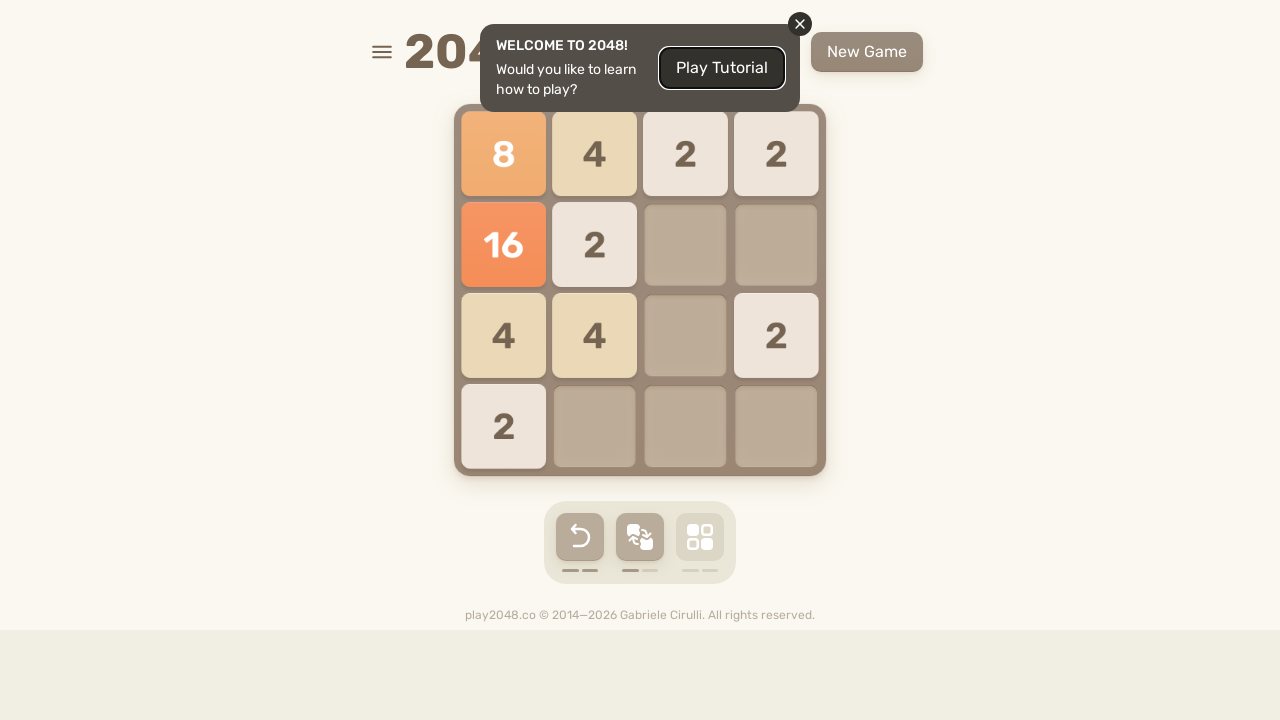

Checked if game is over
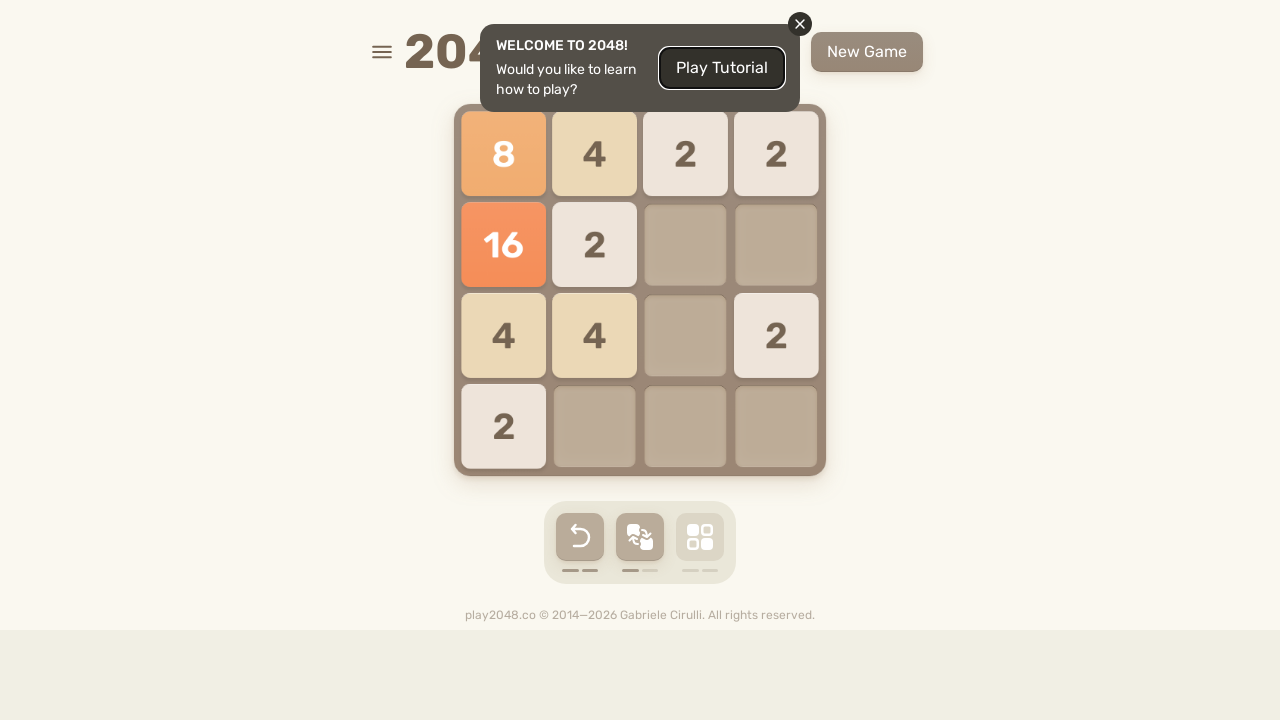

Checked if game is won
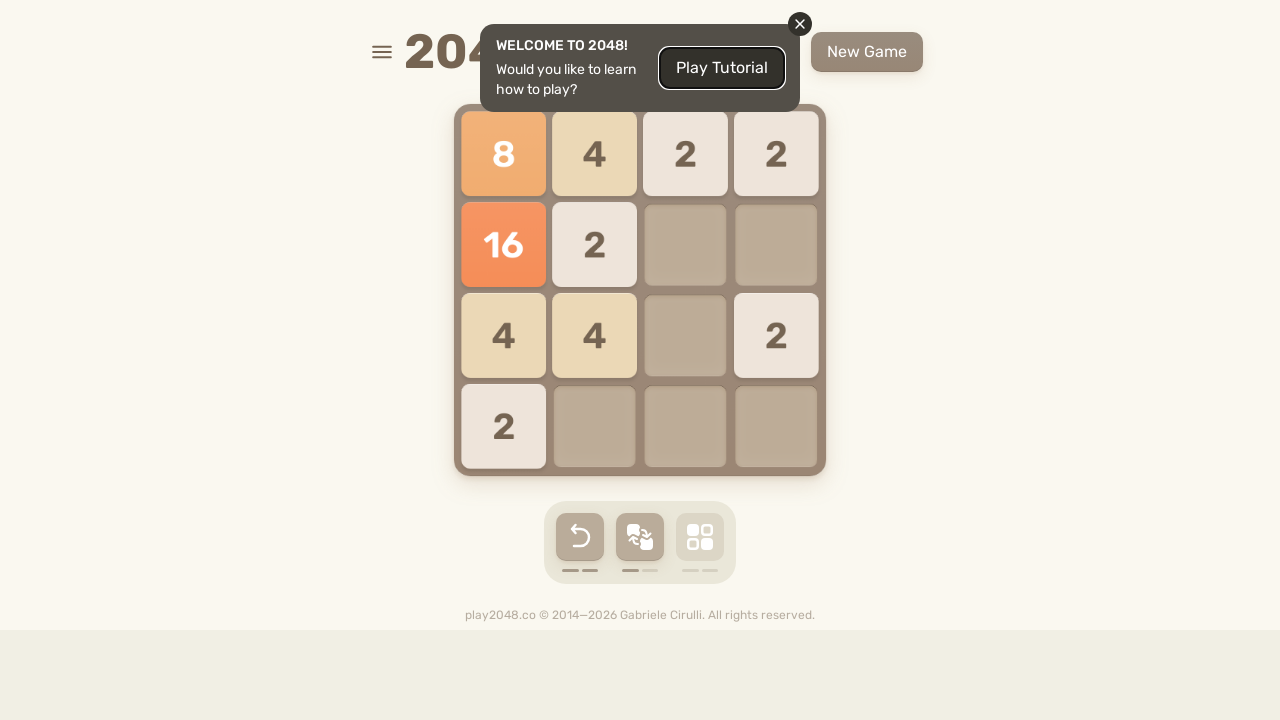

Pressed ArrowUp key
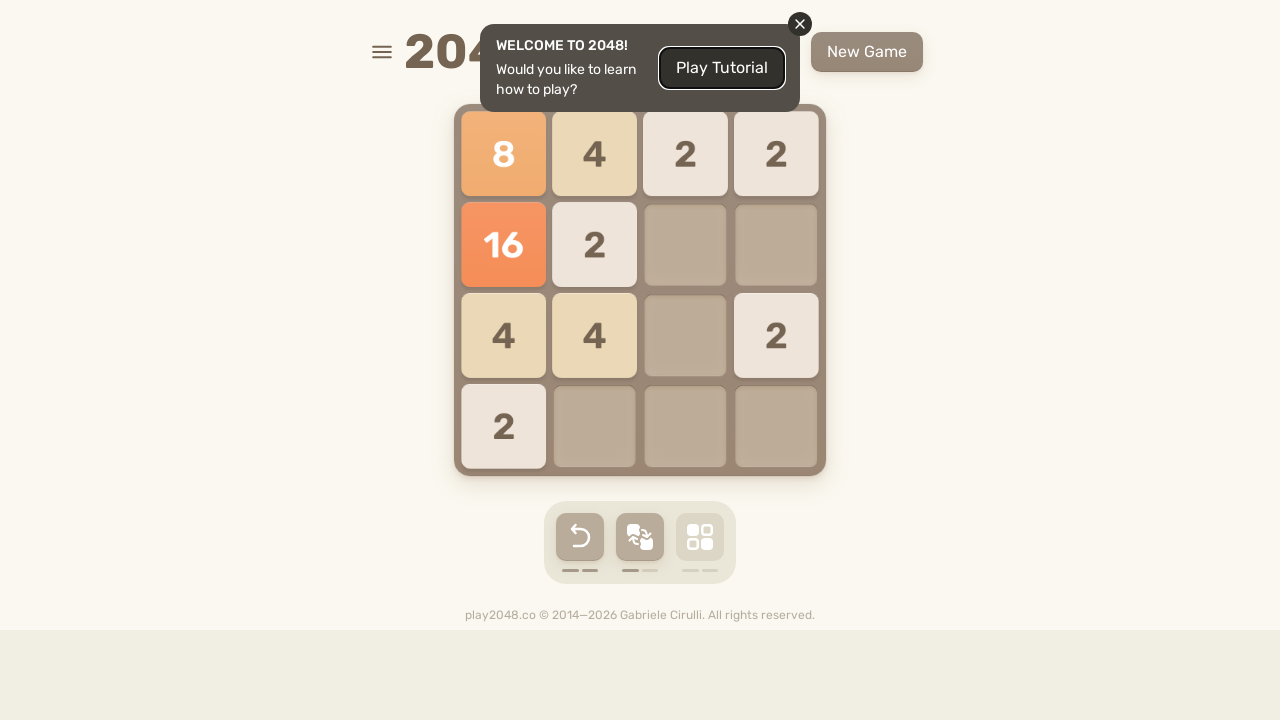

Waited 100ms for game to update
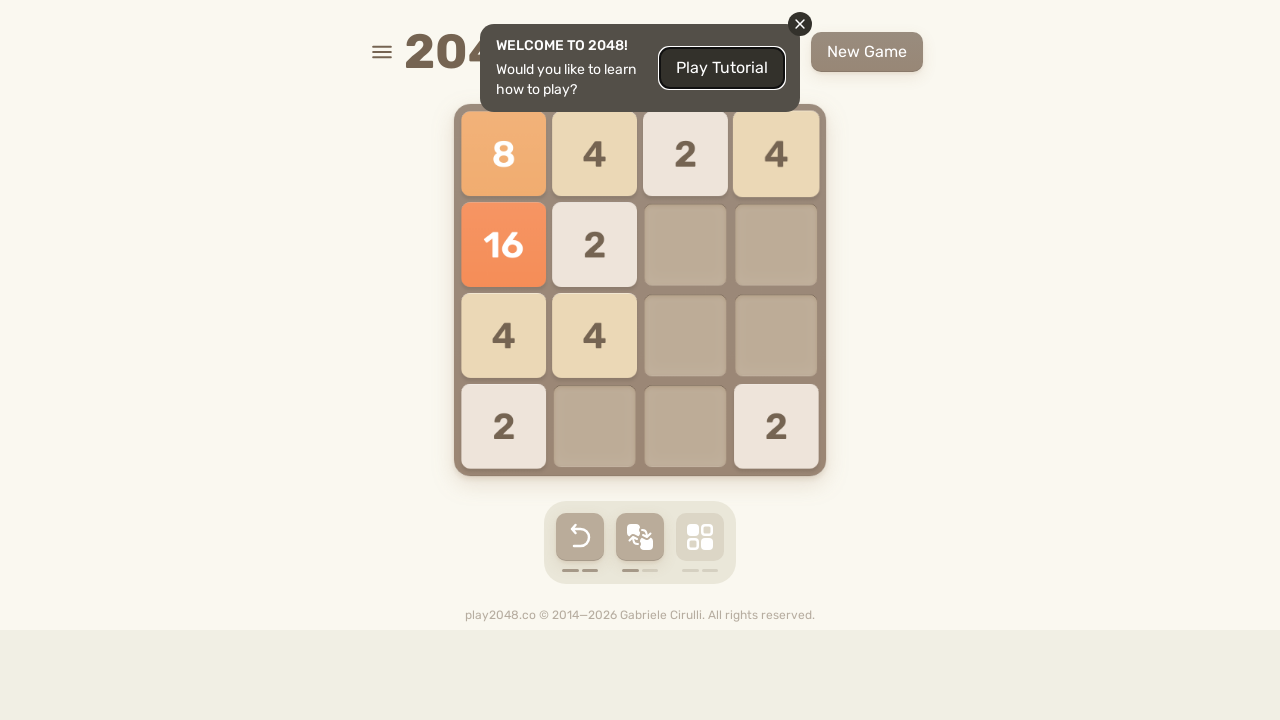

Checked if game is over
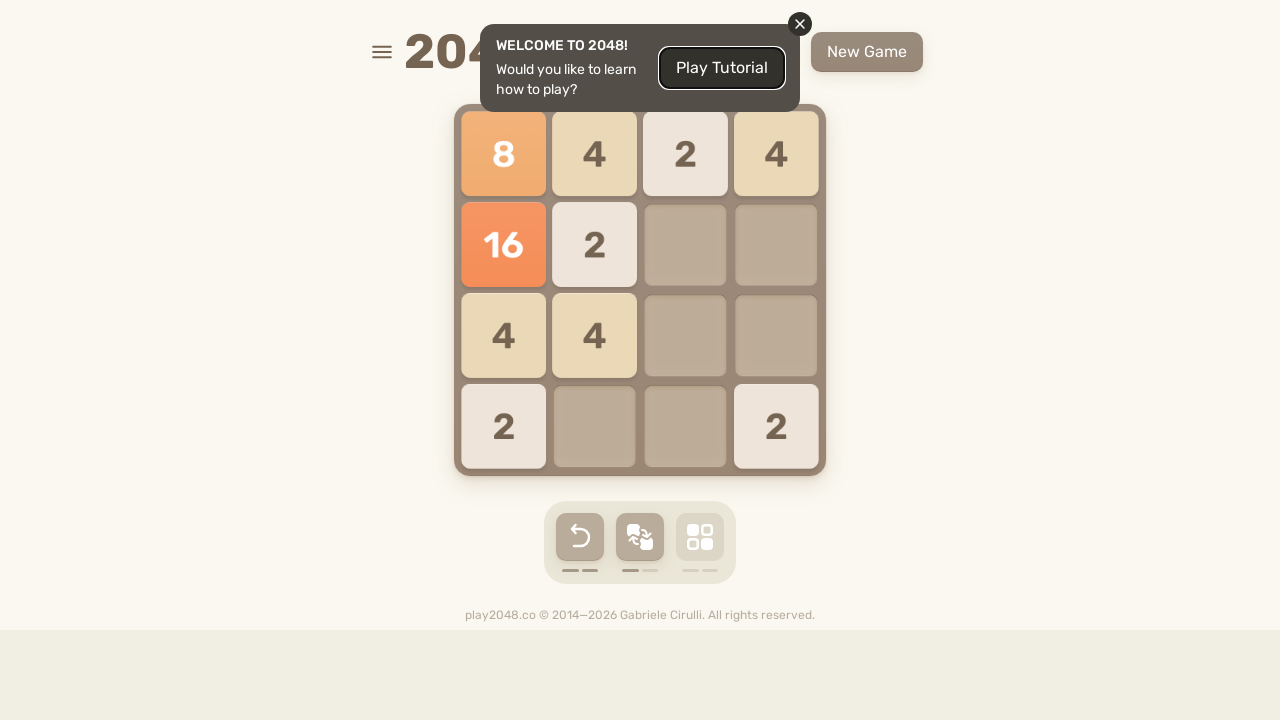

Checked if game is won
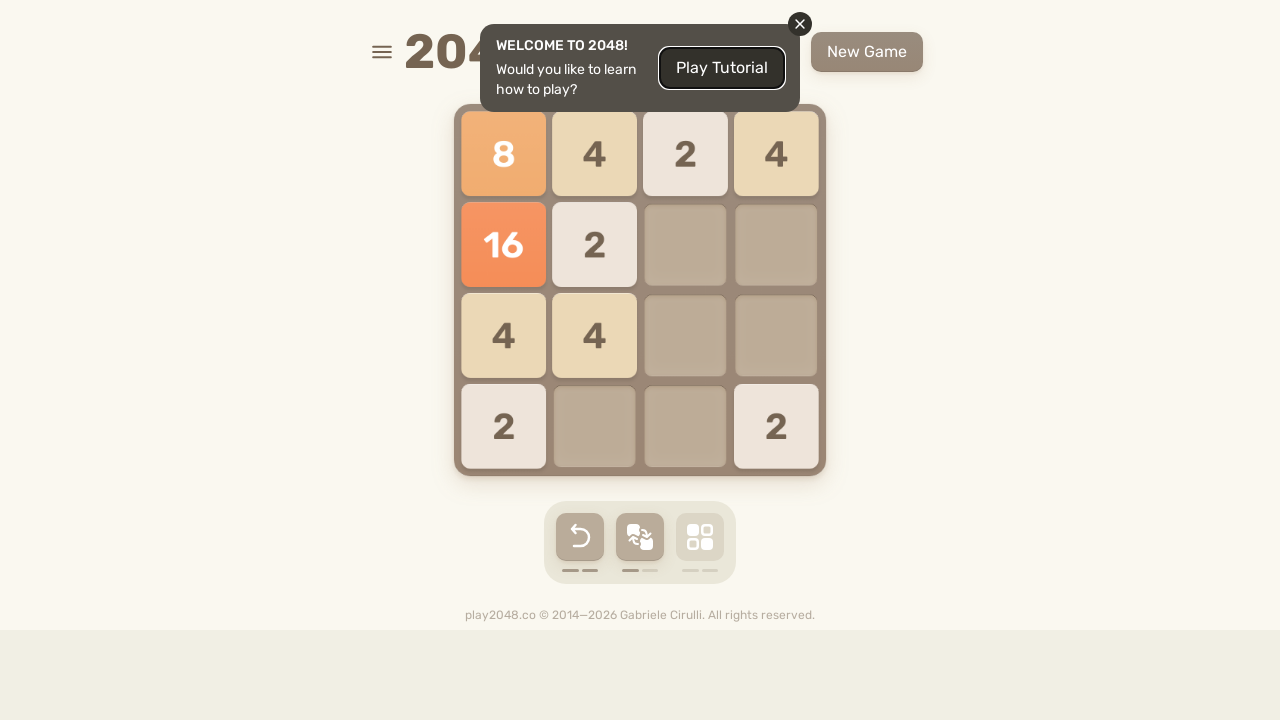

Pressed ArrowLeft key
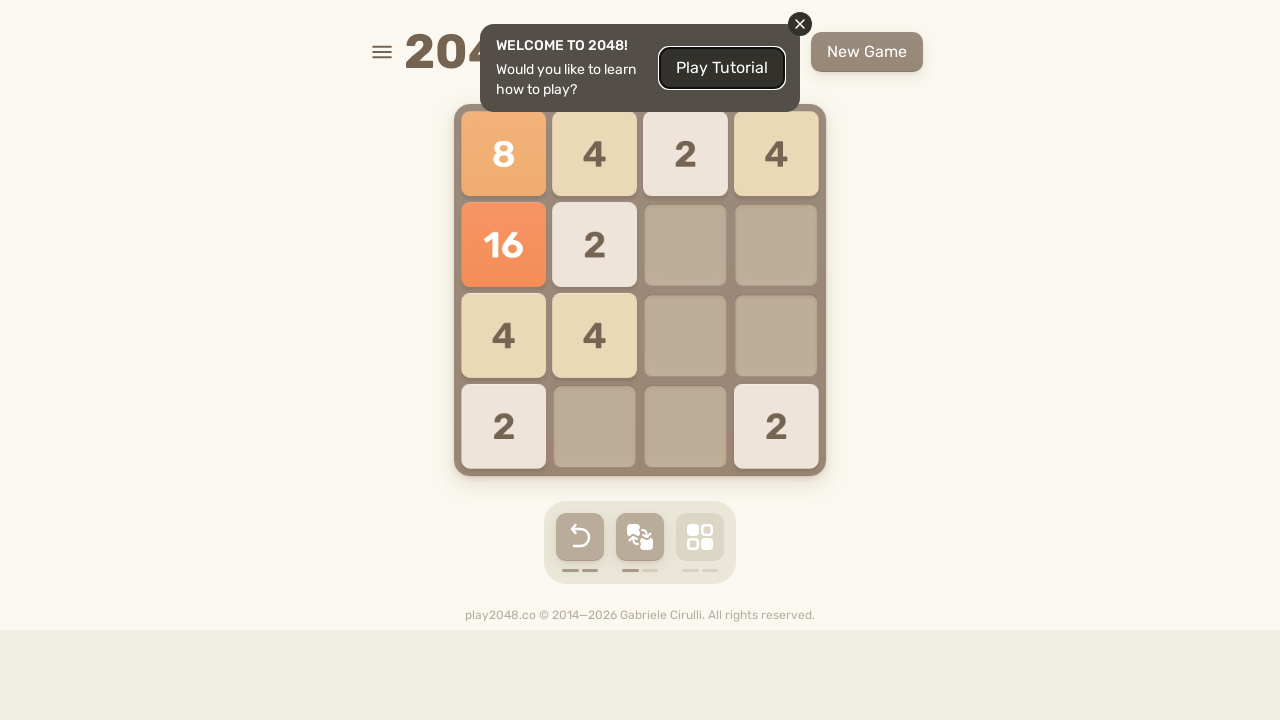

Waited 100ms for game to update
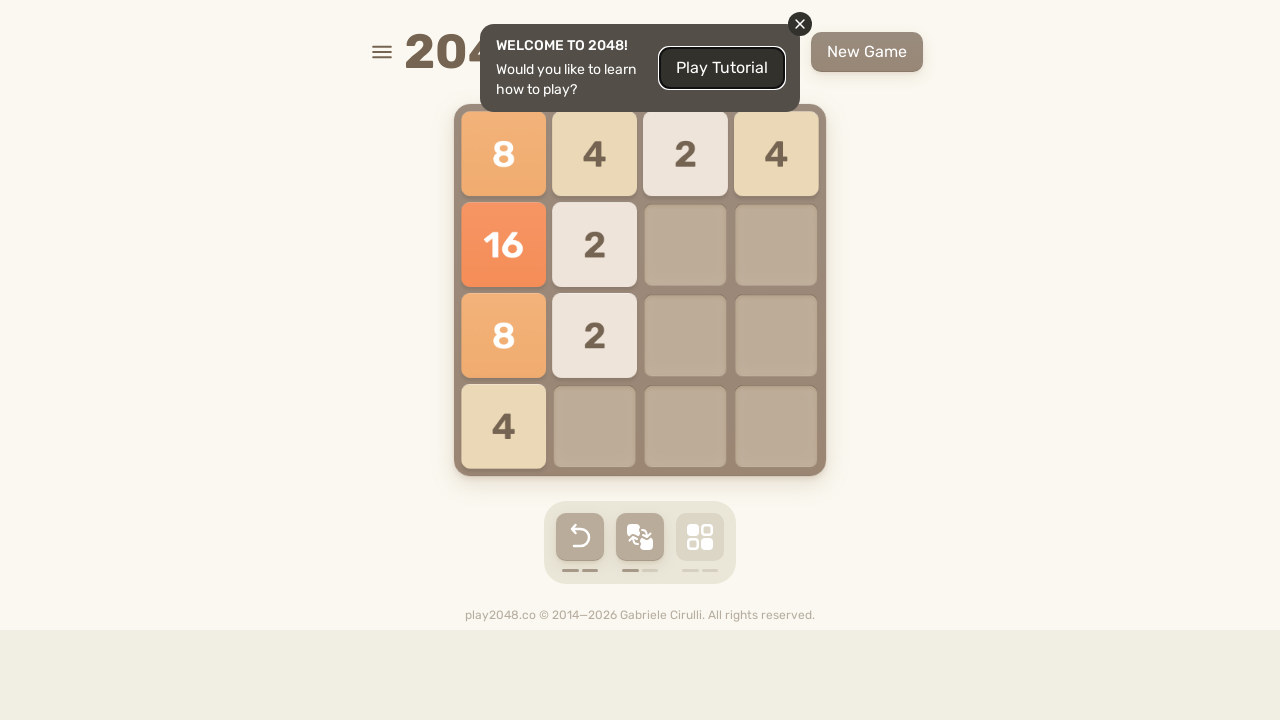

Checked if game is over
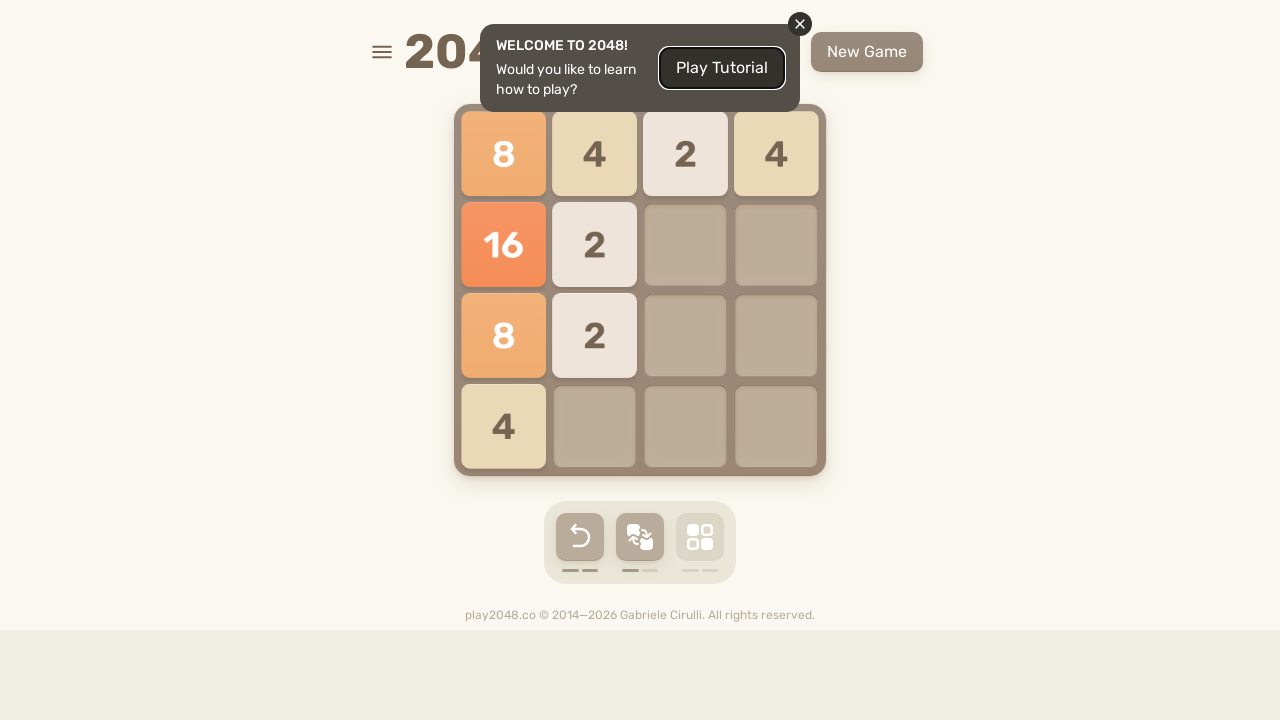

Checked if game is won
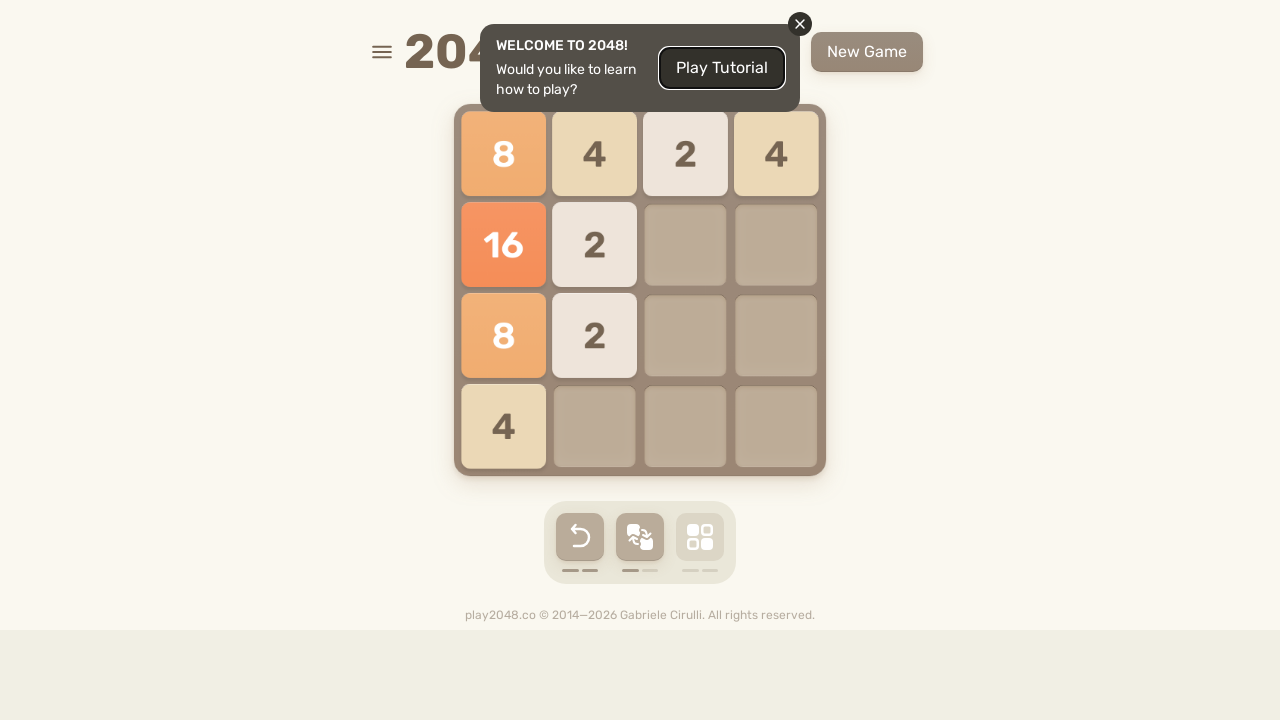

Pressed ArrowLeft key
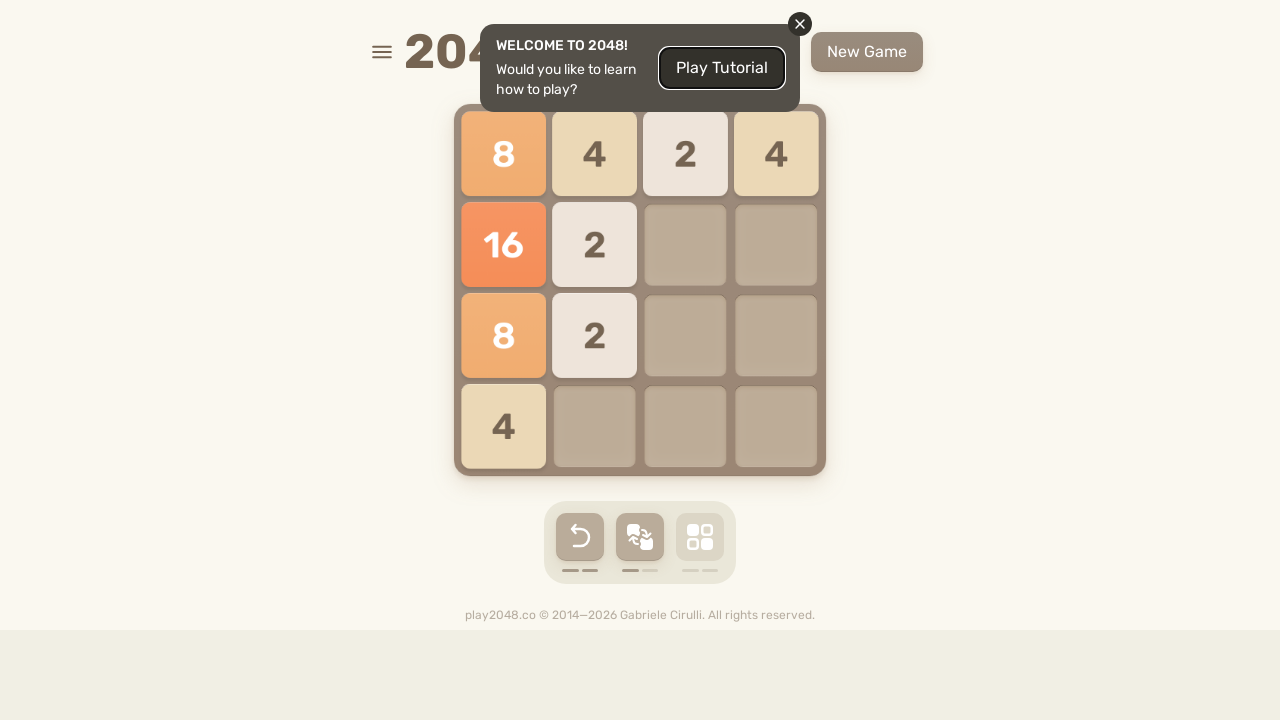

Waited 100ms for game to update
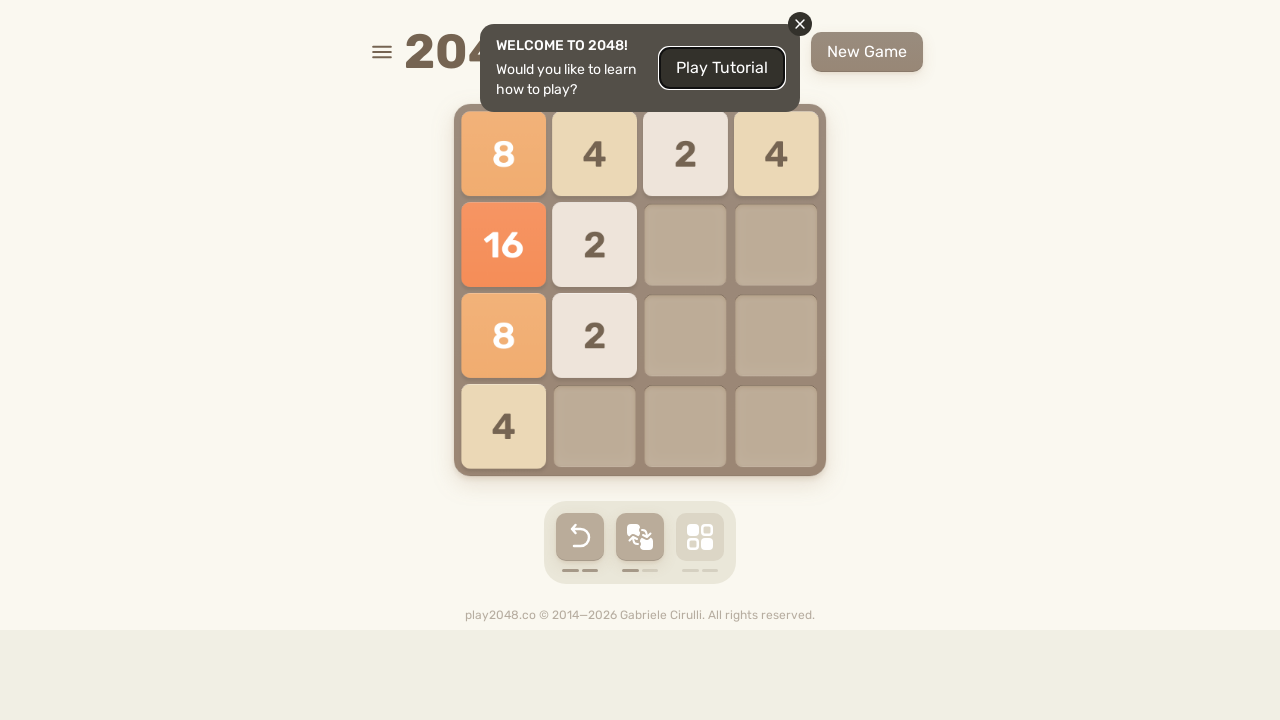

Checked if game is over
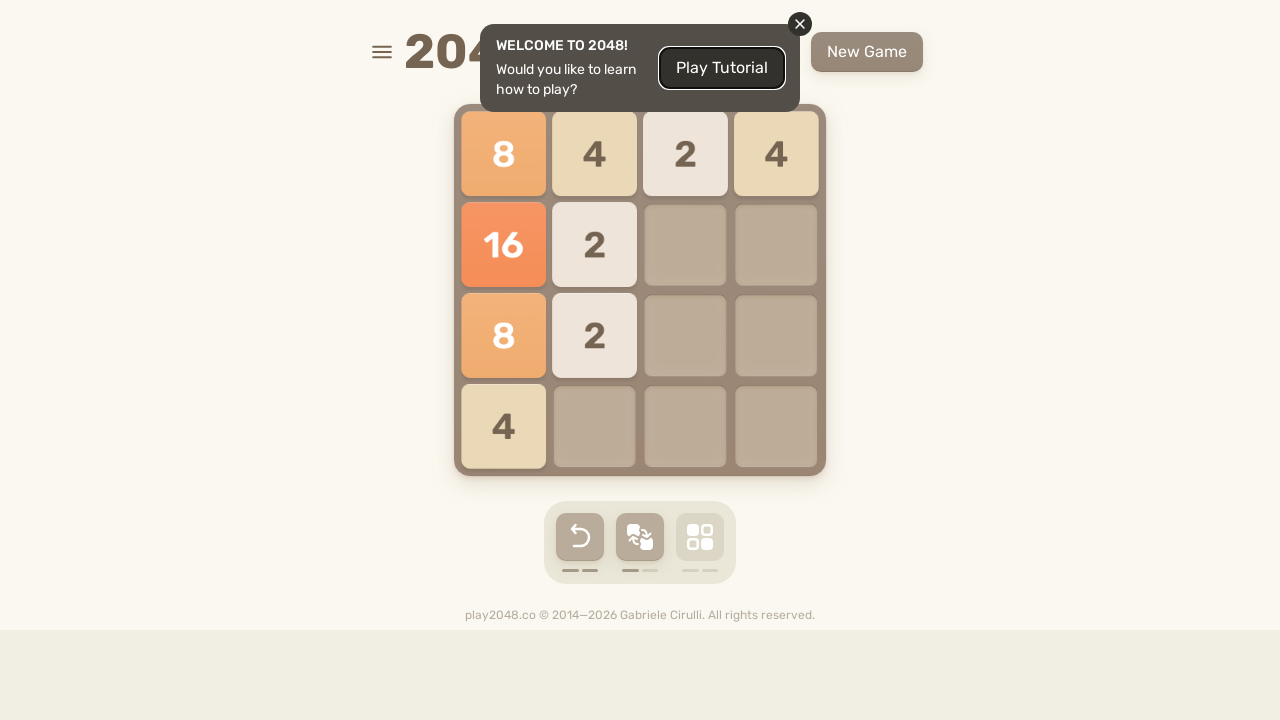

Checked if game is won
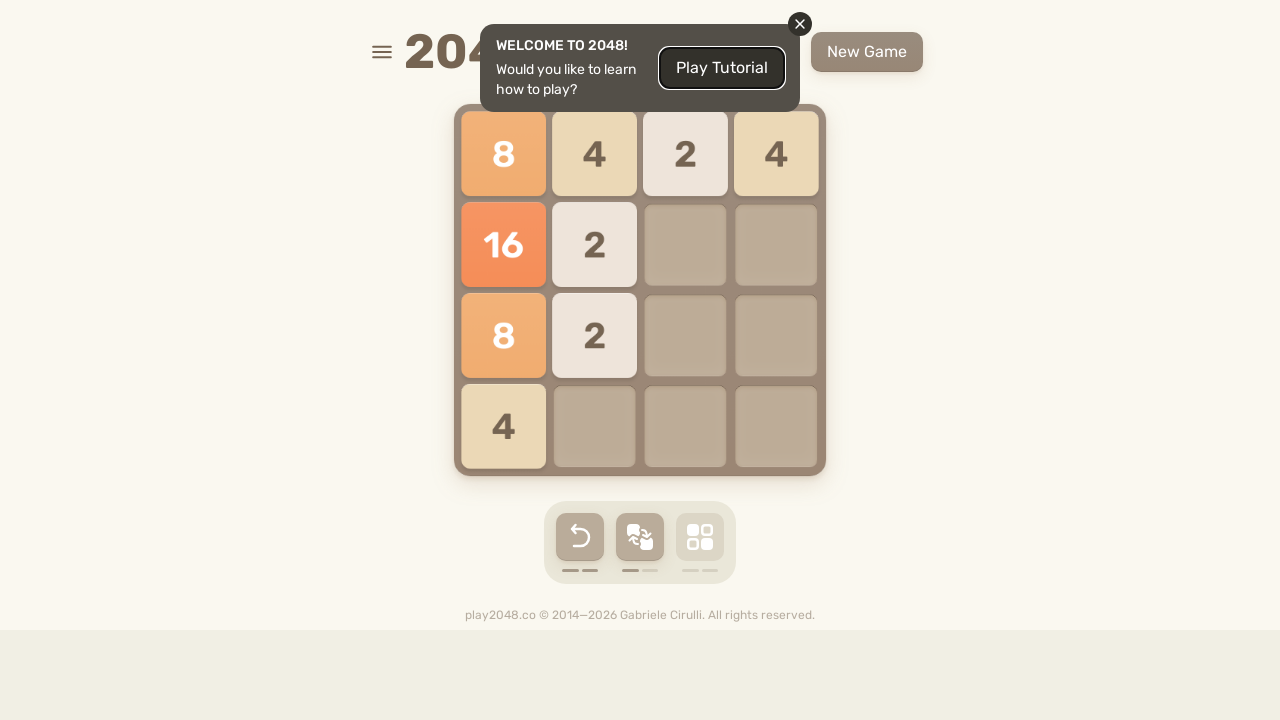

Pressed ArrowDown key
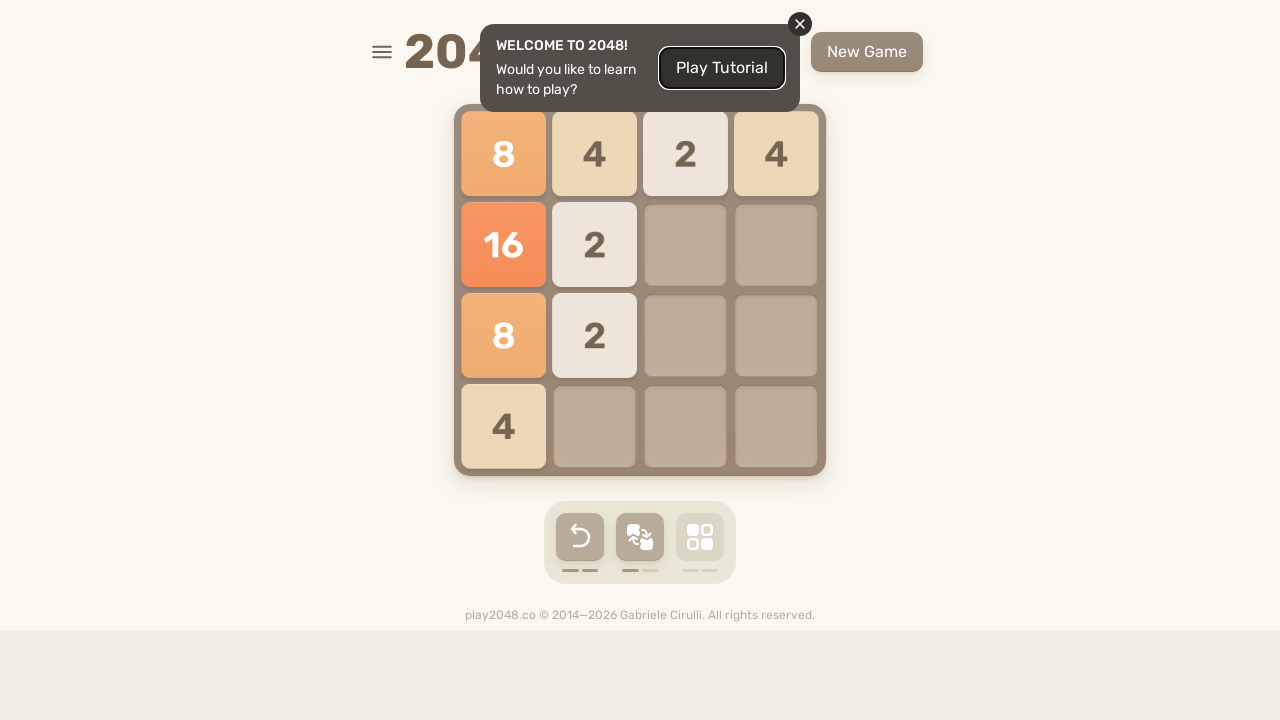

Waited 100ms for game to update
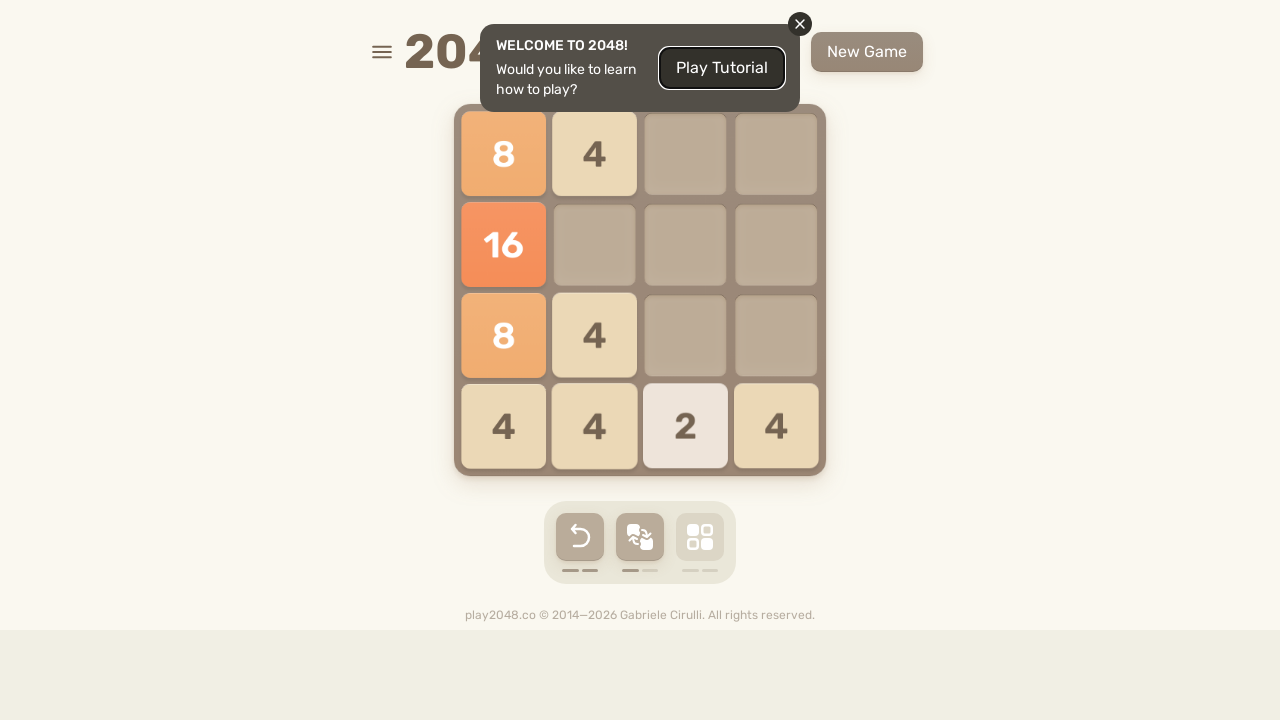

Checked if game is over
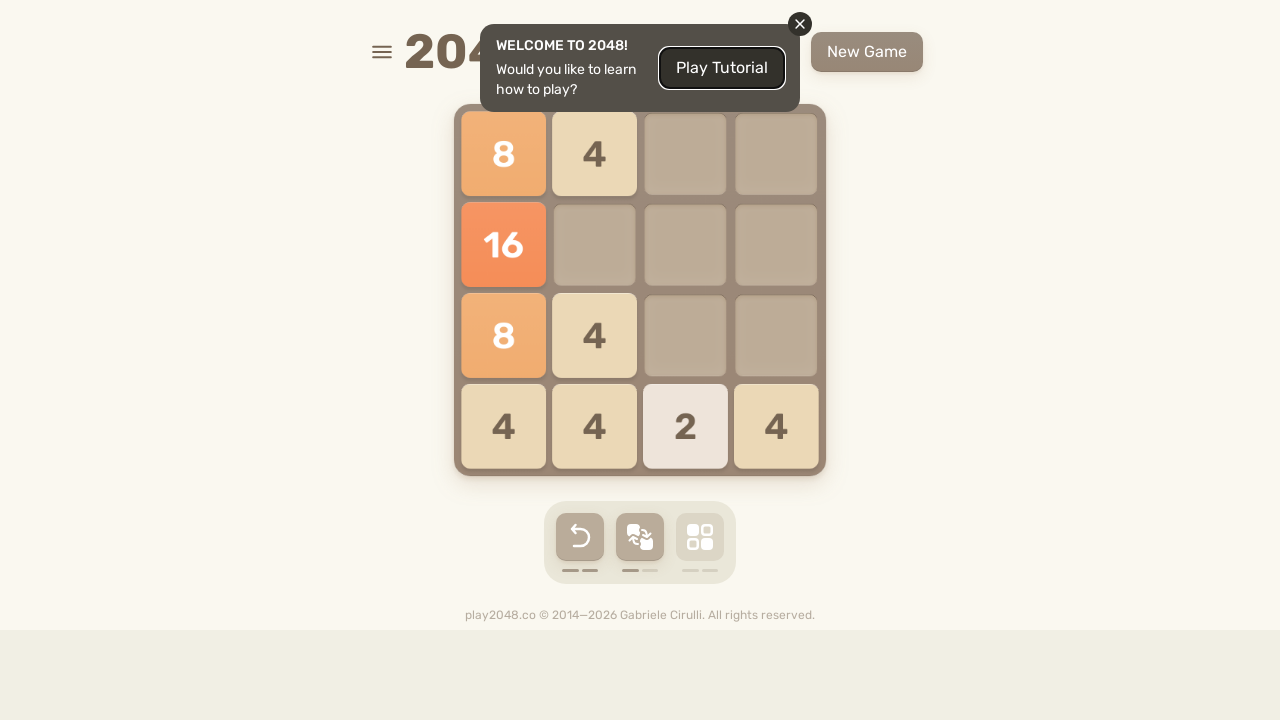

Checked if game is won
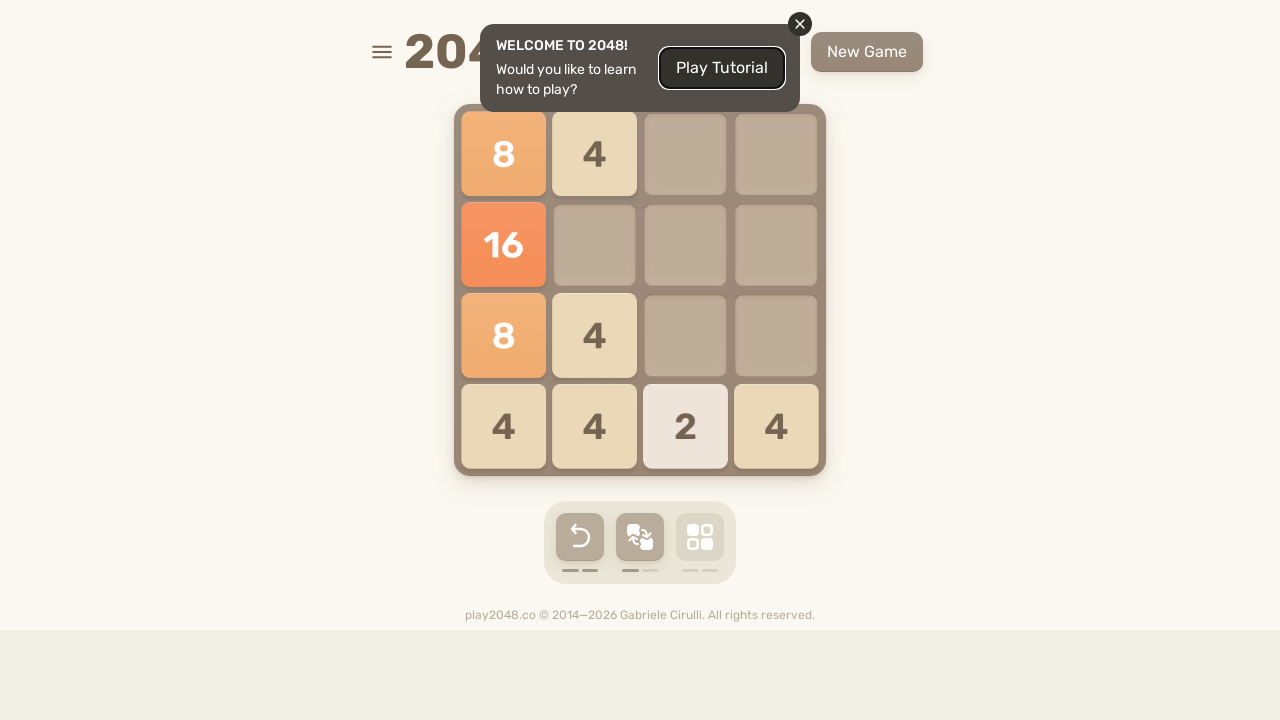

Pressed ArrowLeft key
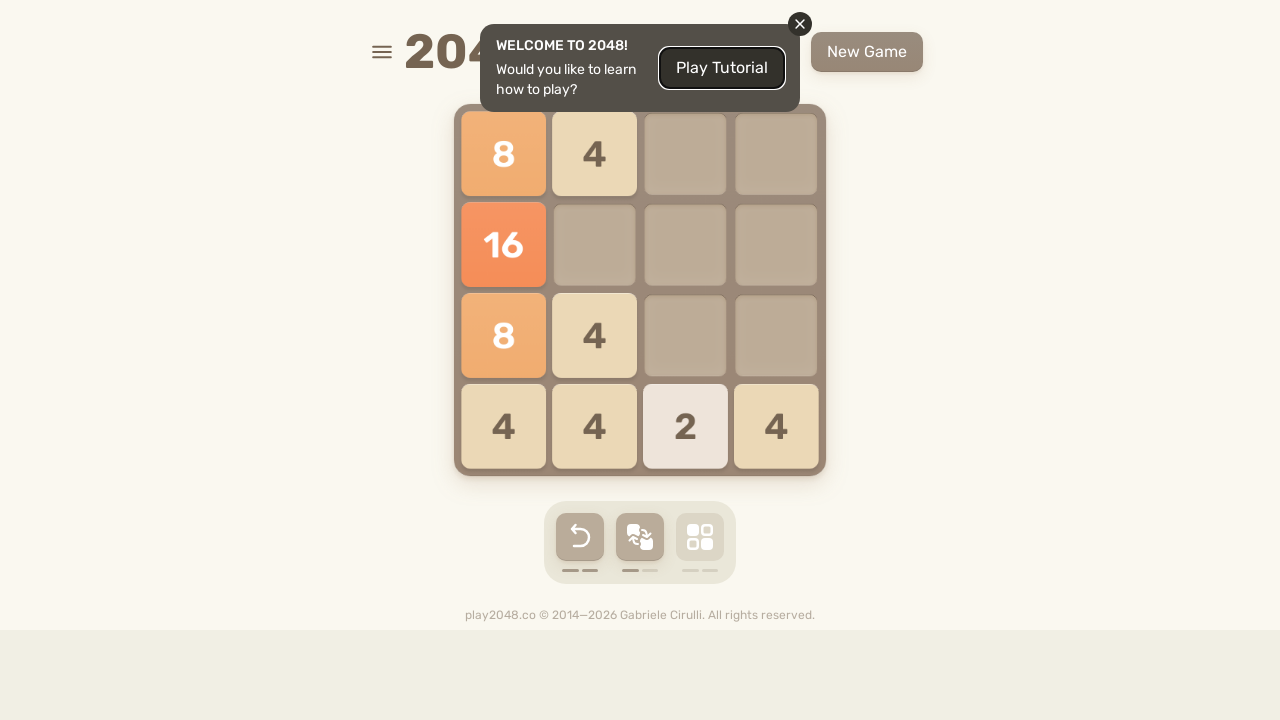

Waited 100ms for game to update
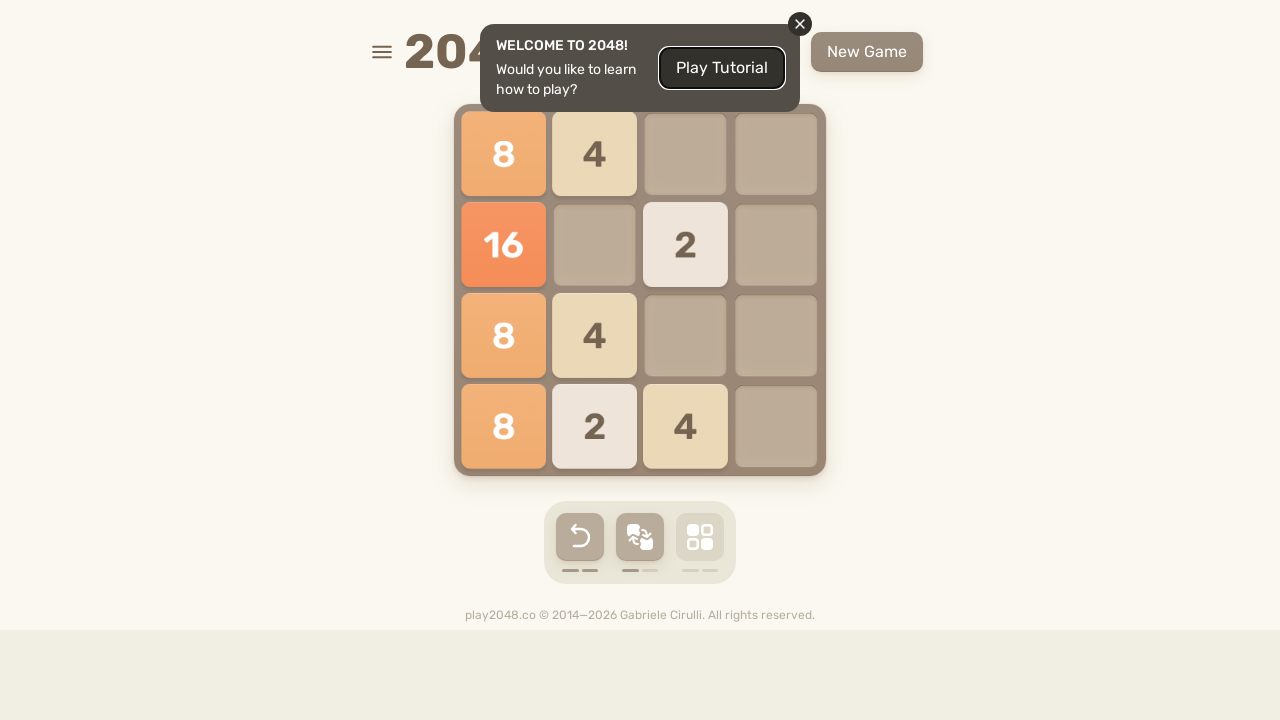

Checked if game is over
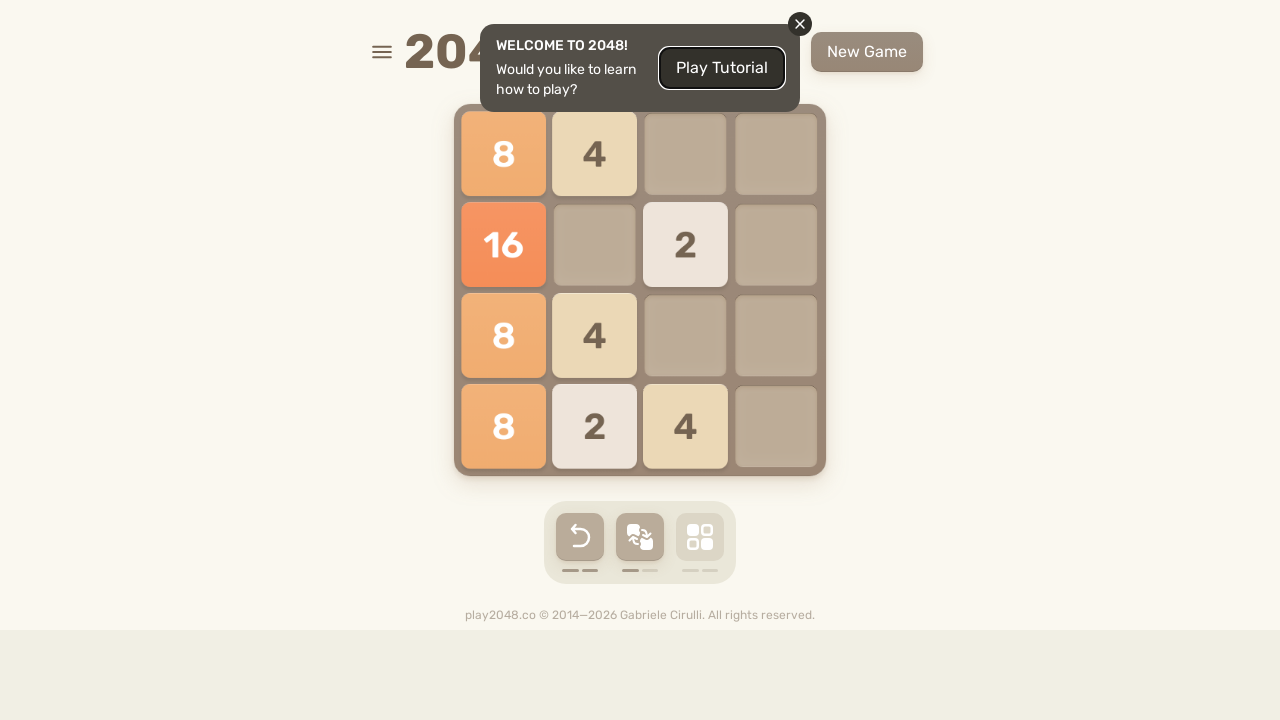

Checked if game is won
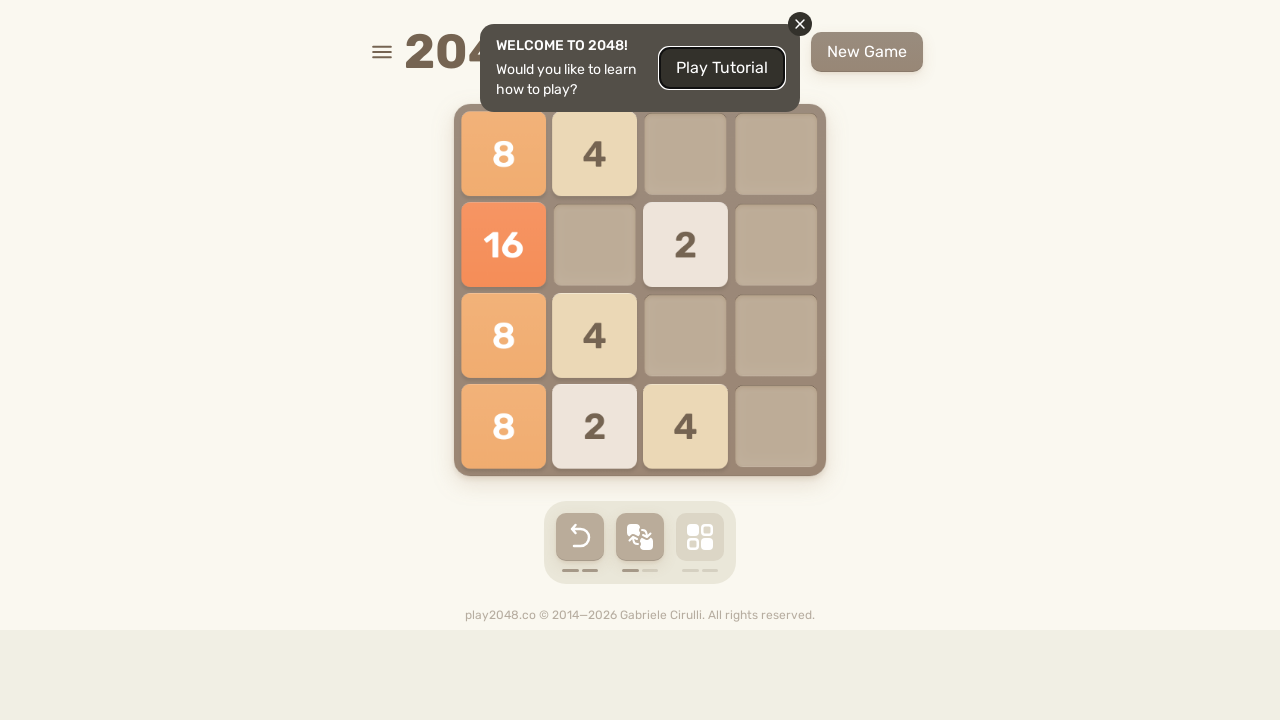

Pressed ArrowRight key
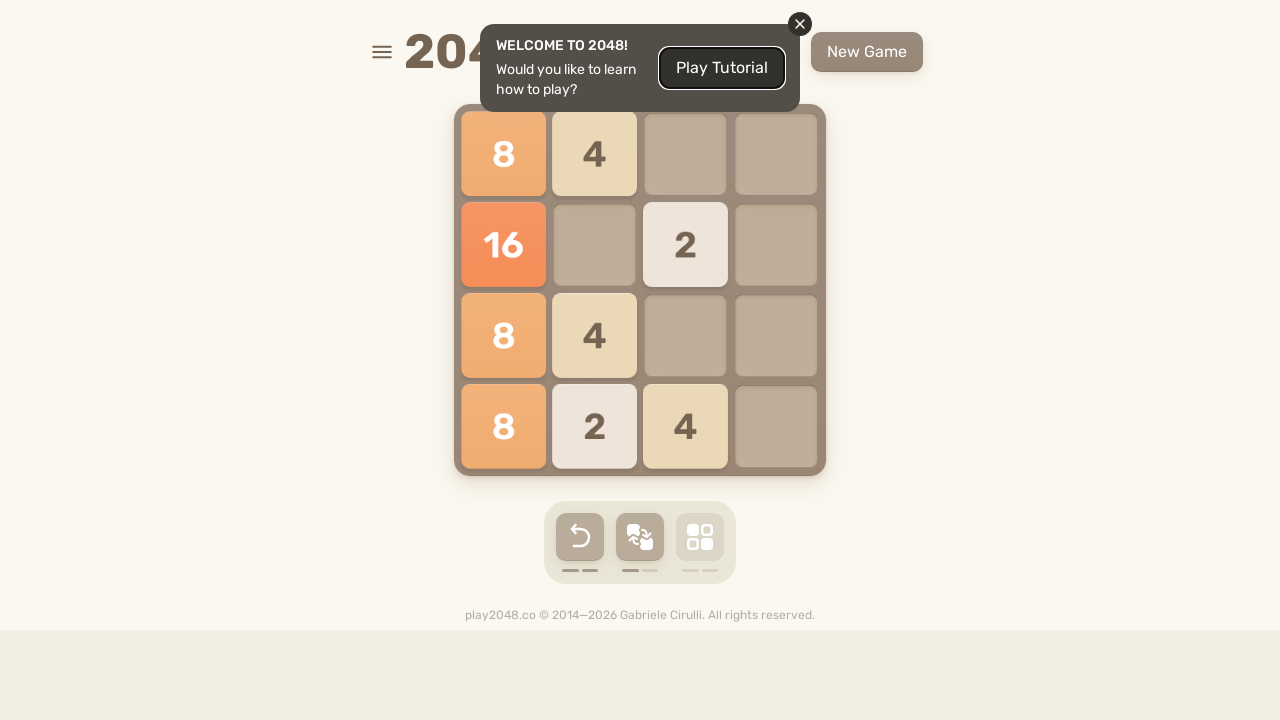

Waited 100ms for game to update
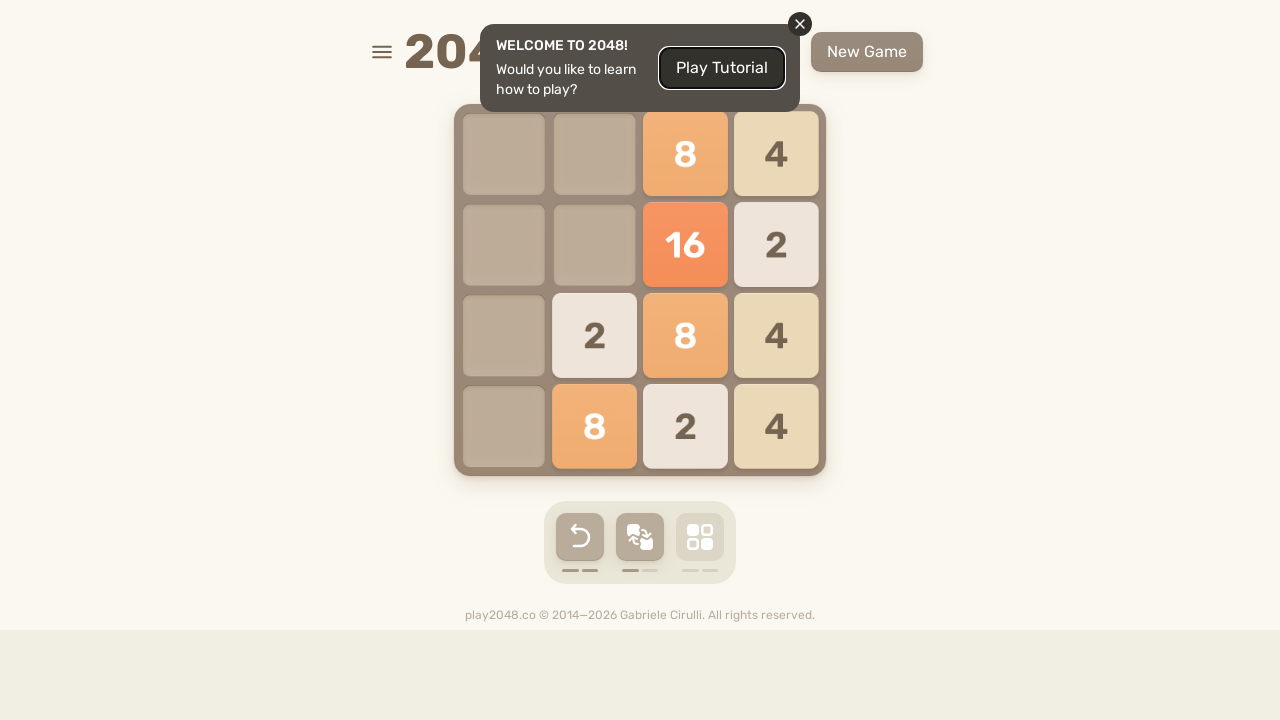

Checked if game is over
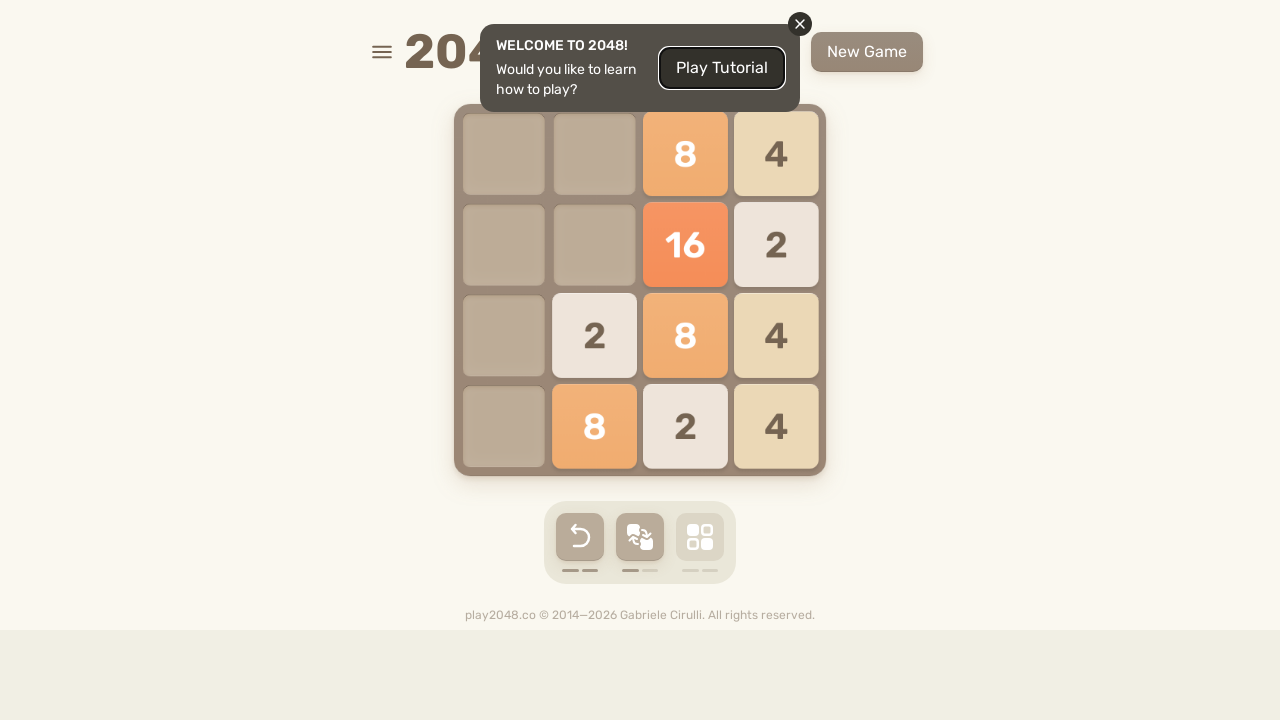

Checked if game is won
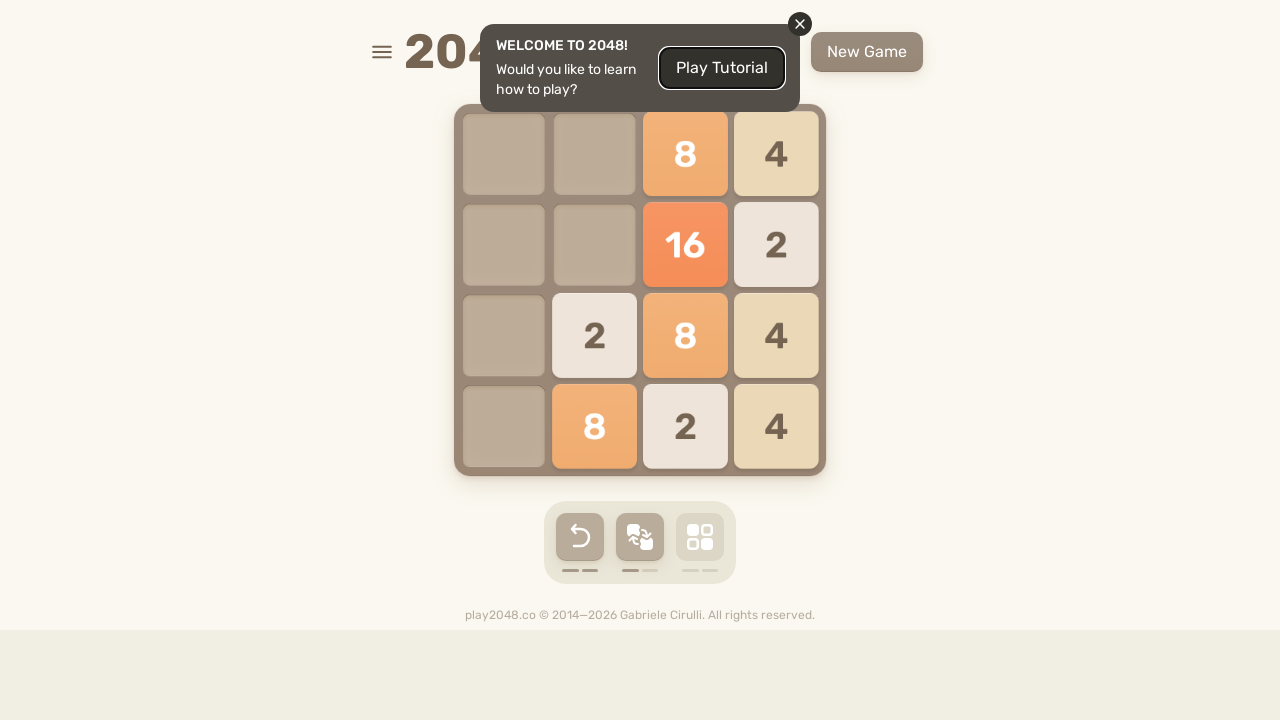

Pressed ArrowUp key
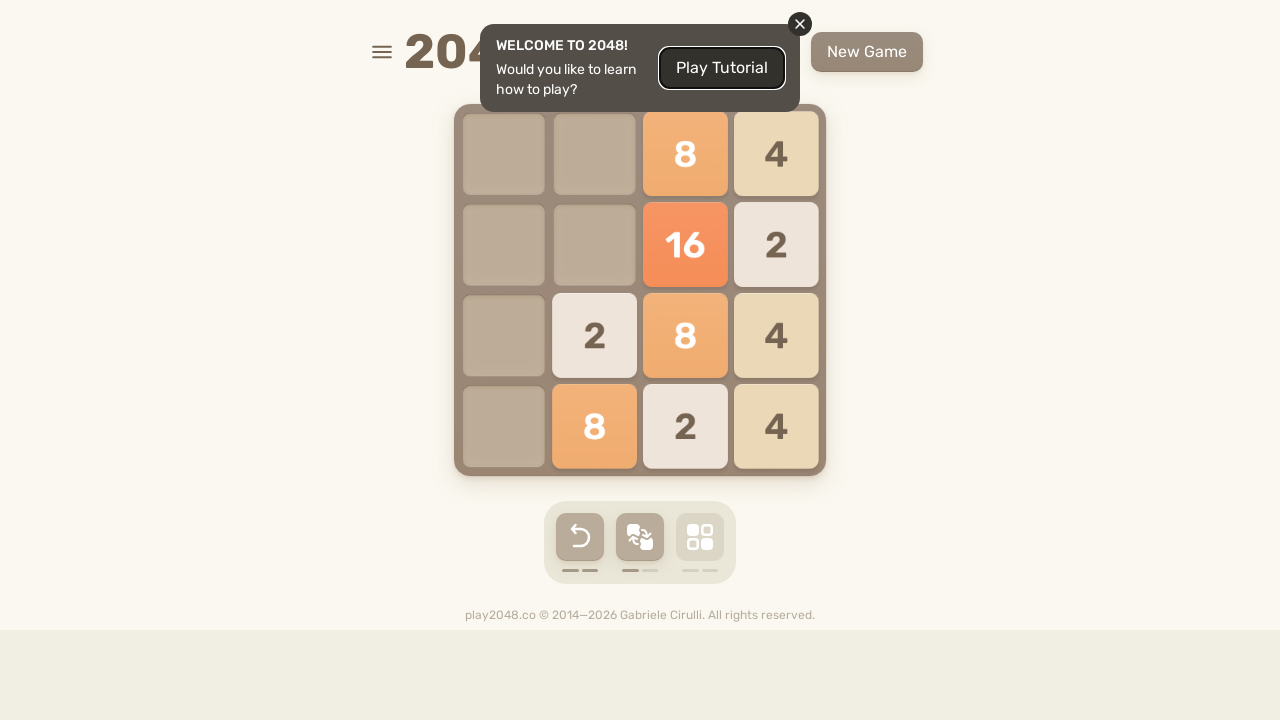

Waited 100ms for game to update
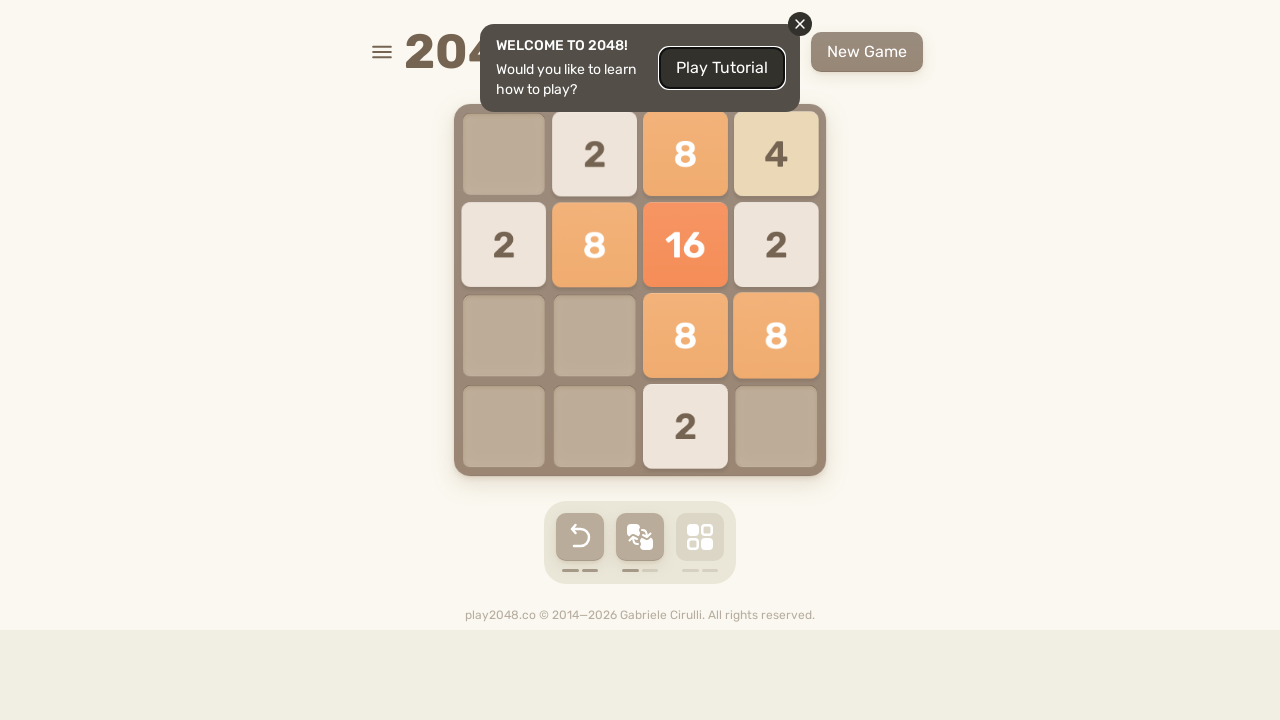

Checked if game is over
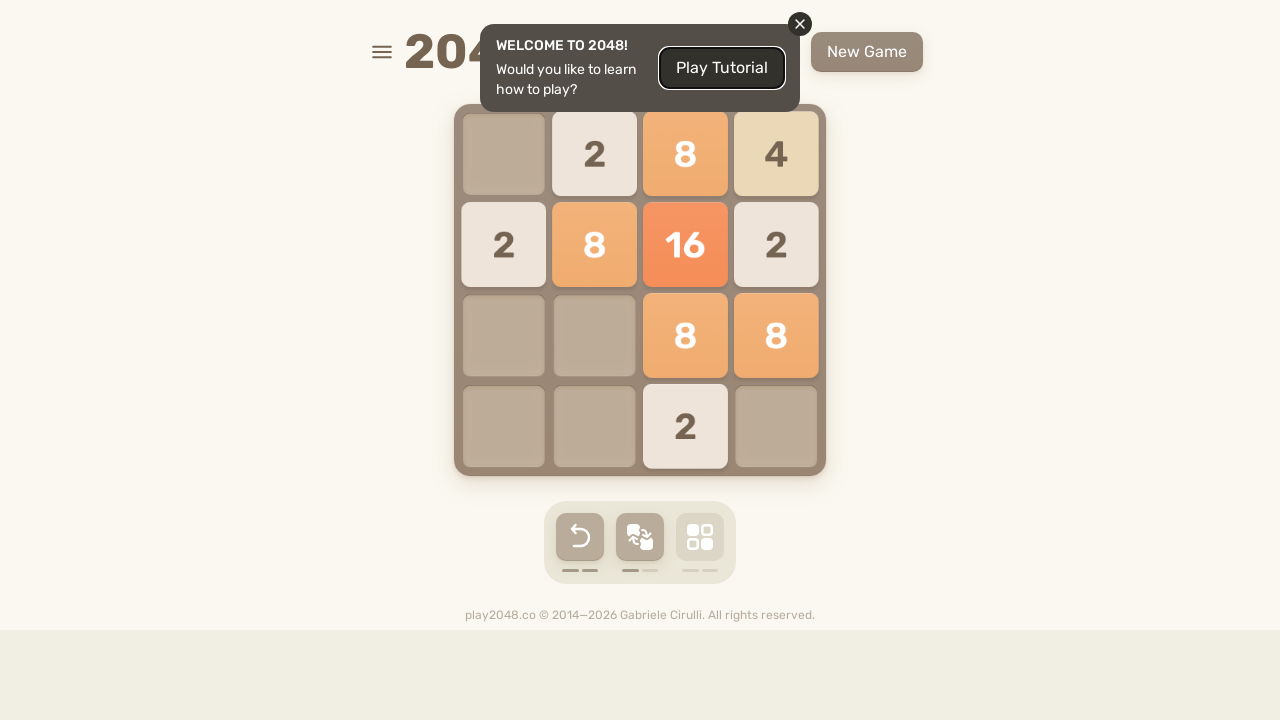

Checked if game is won
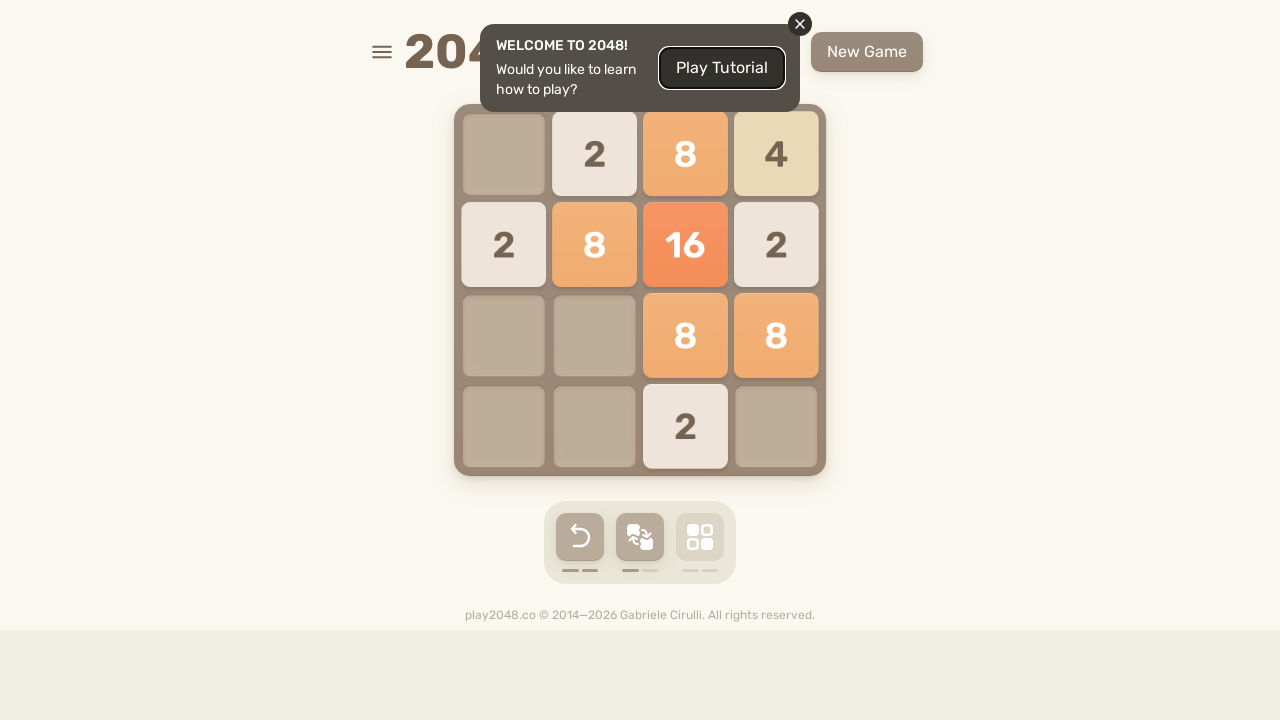

Pressed ArrowDown key
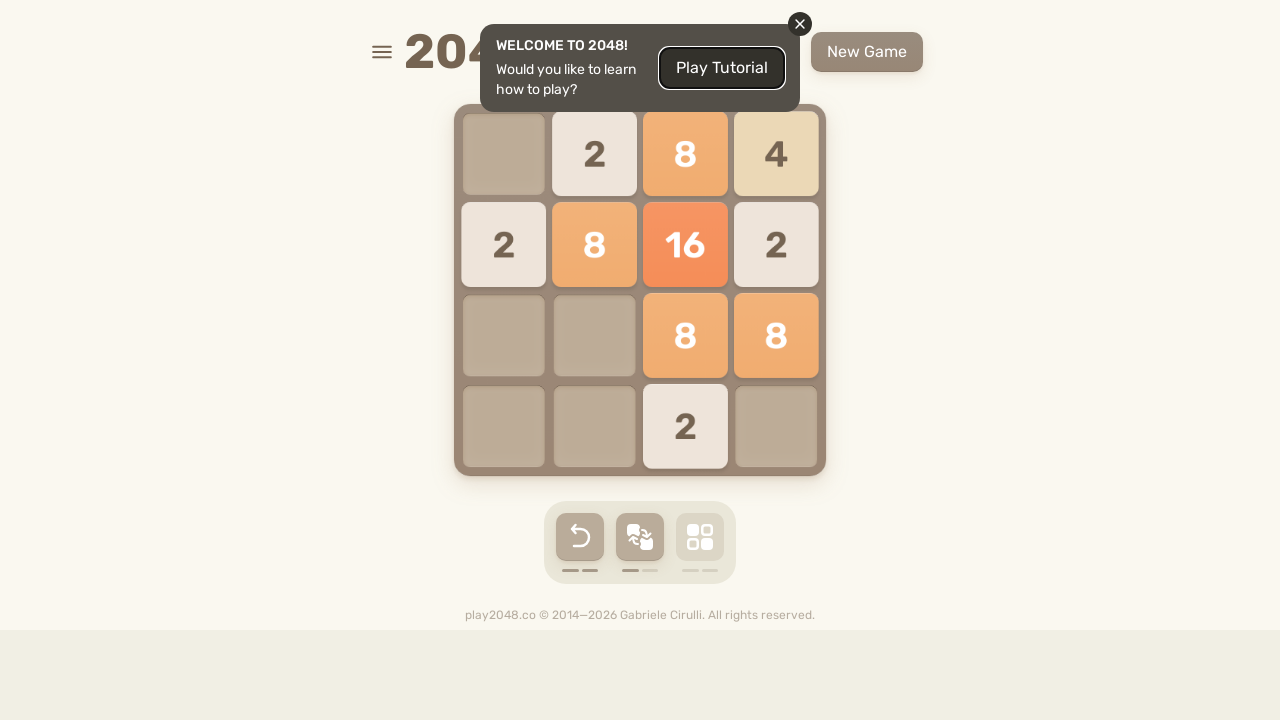

Waited 100ms for game to update
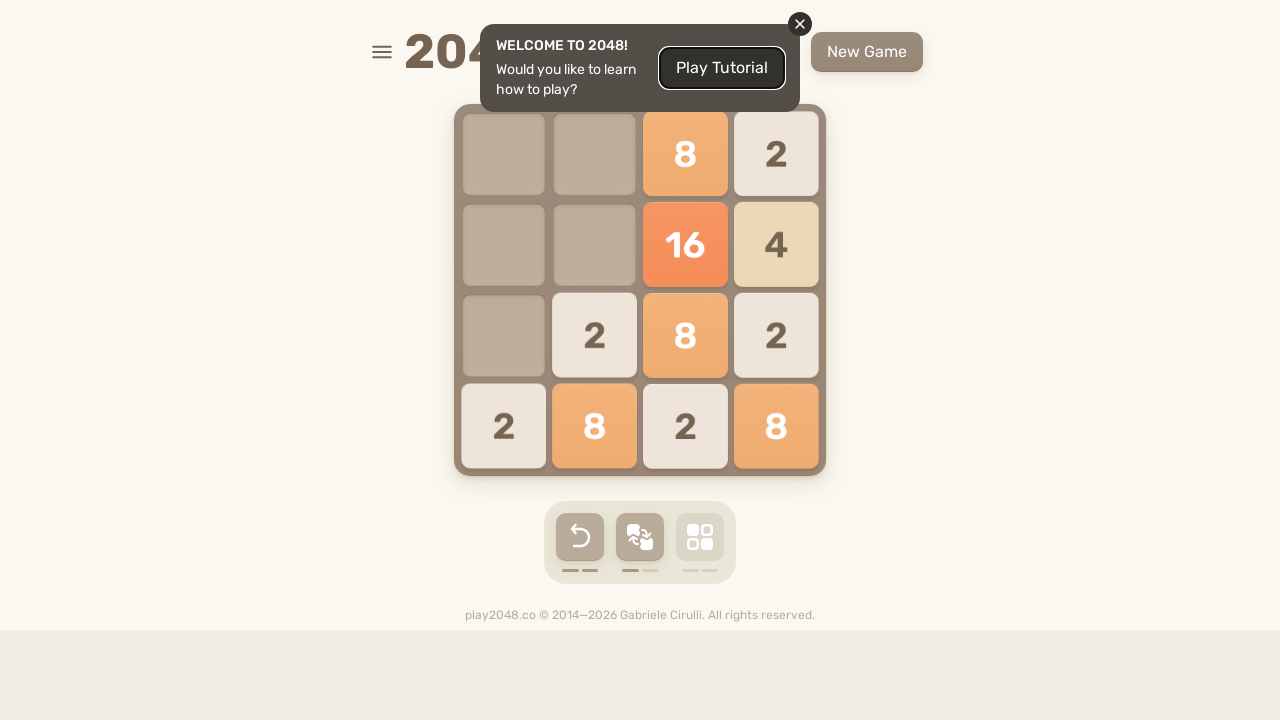

Checked if game is over
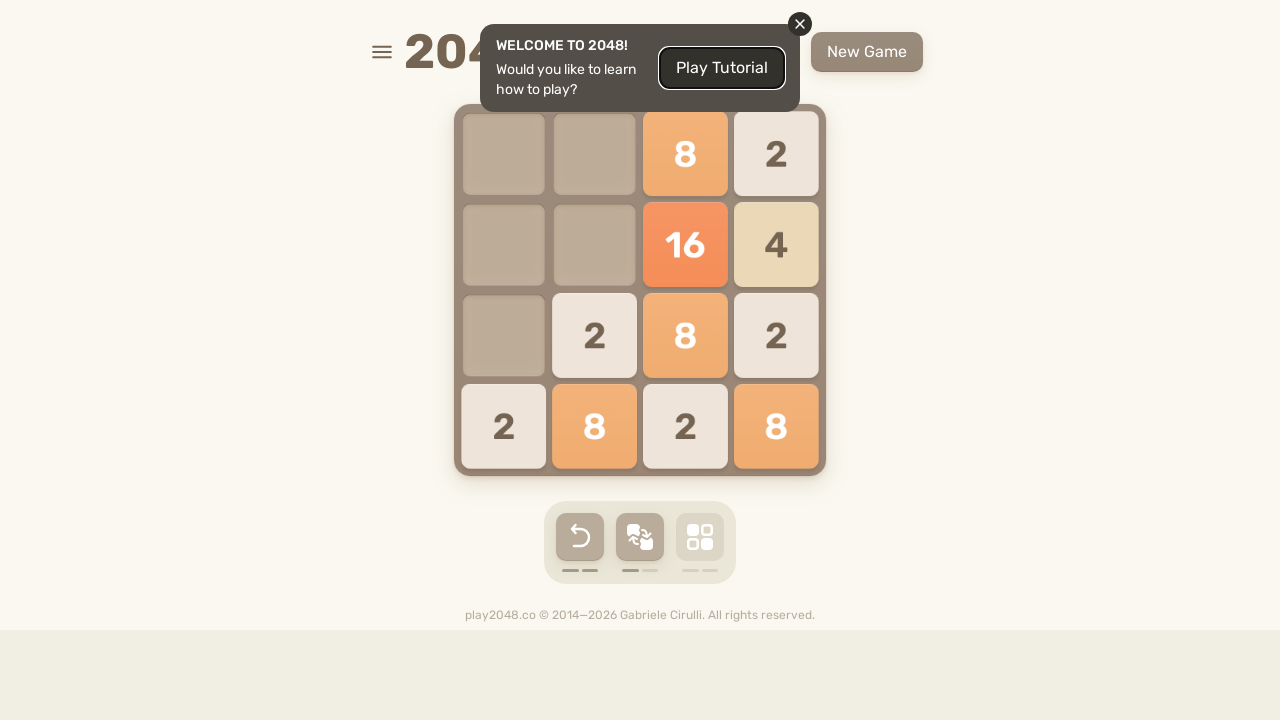

Checked if game is won
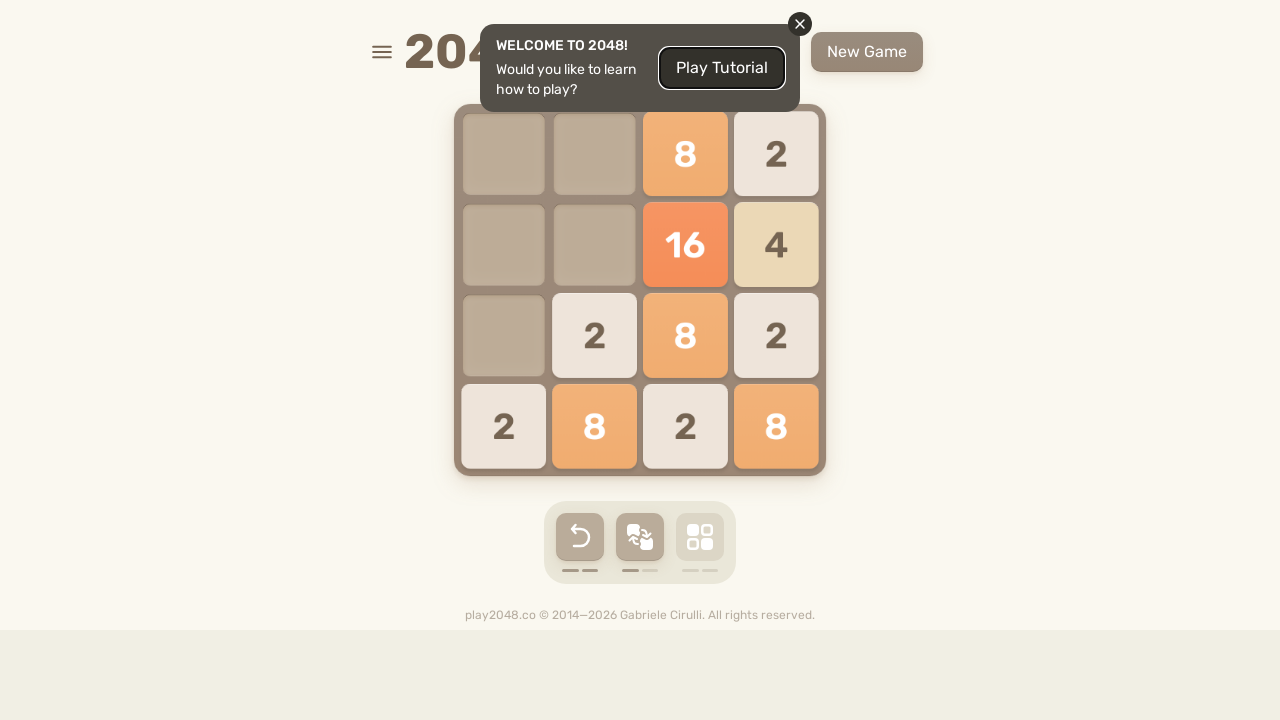

Pressed ArrowUp key
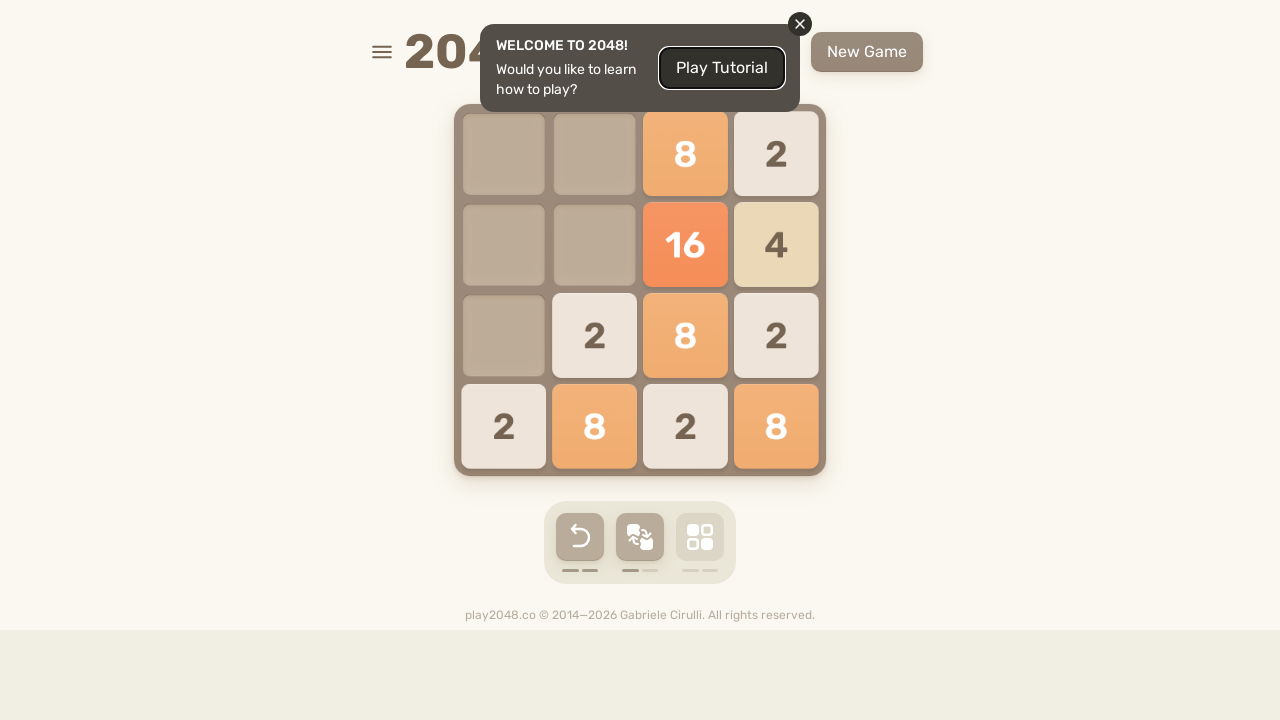

Waited 100ms for game to update
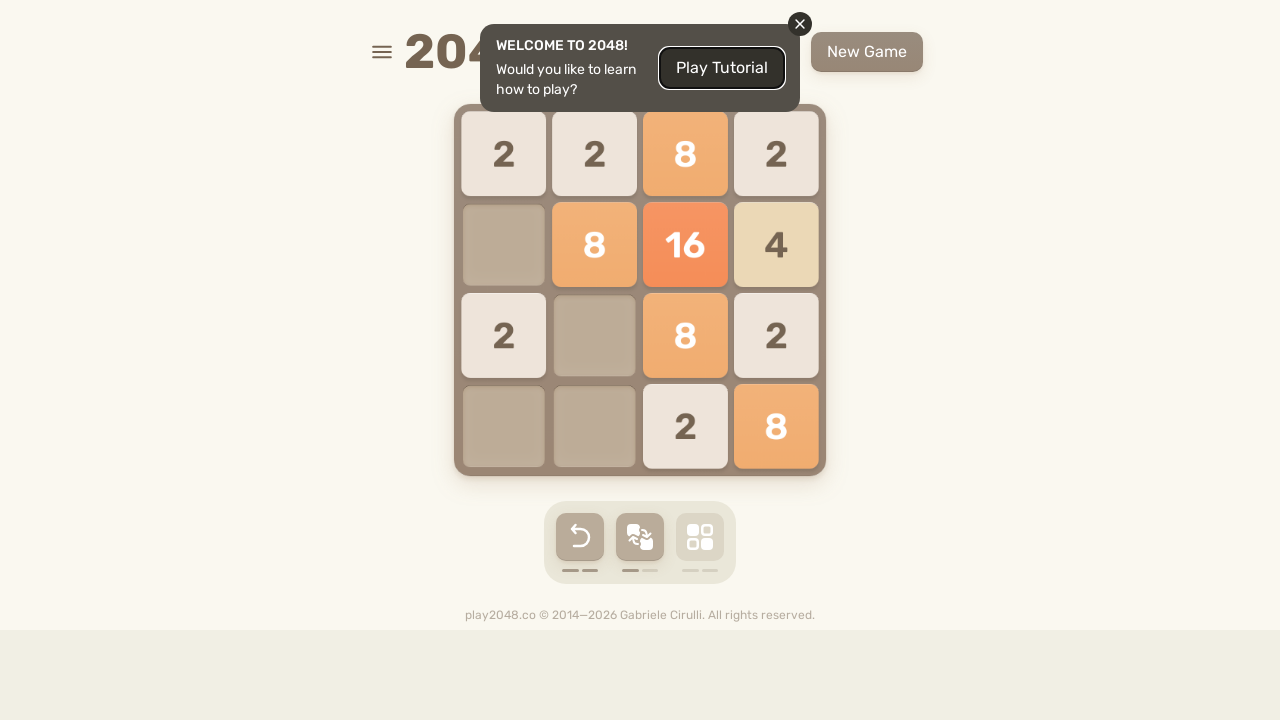

Checked if game is over
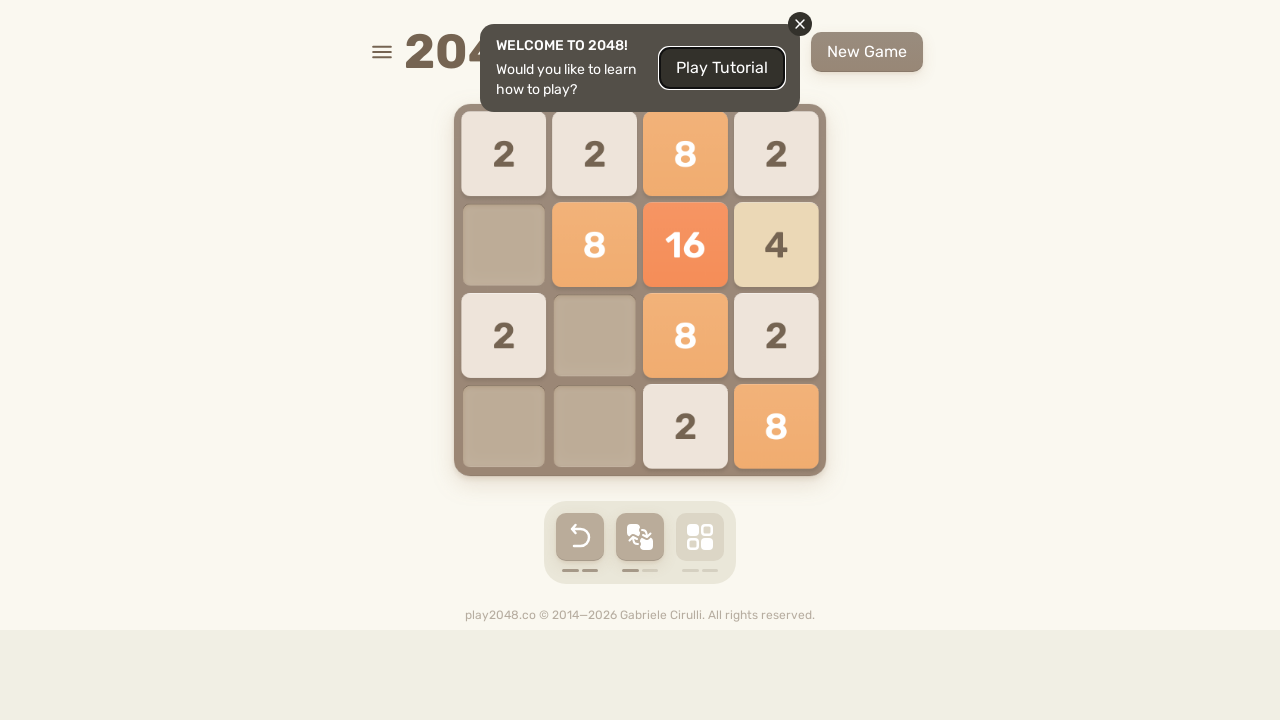

Checked if game is won
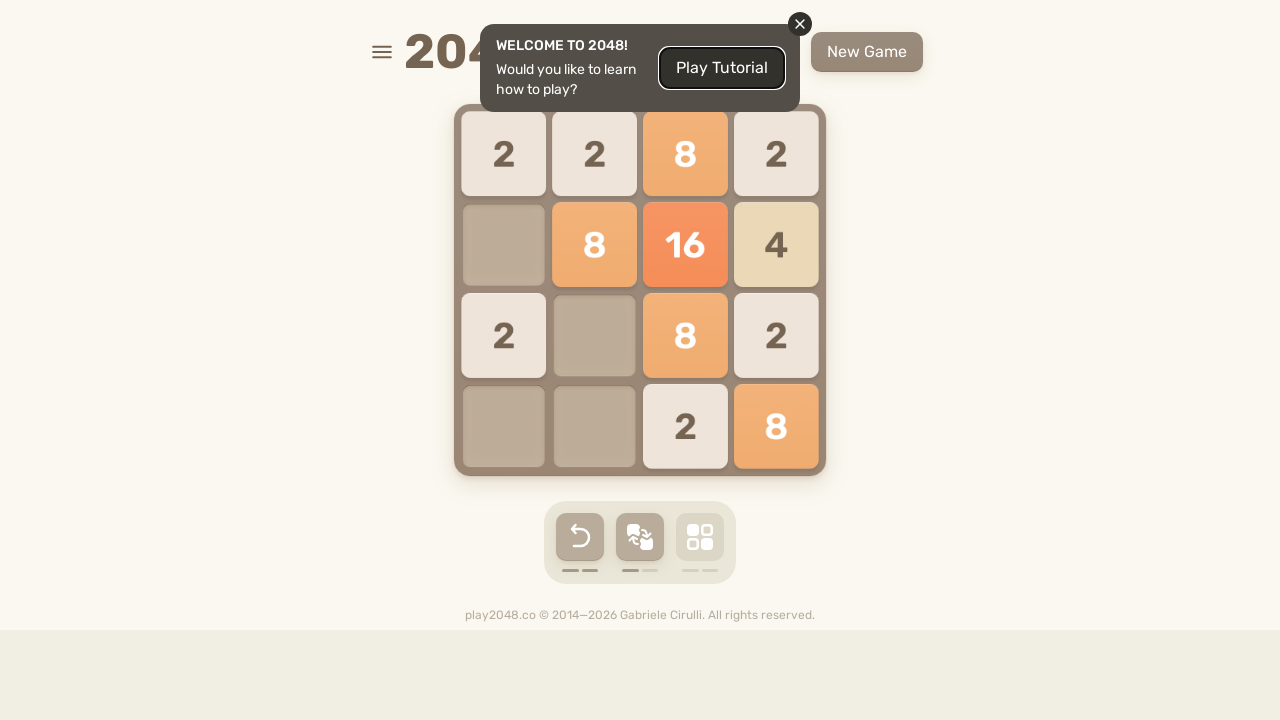

Pressed ArrowRight key
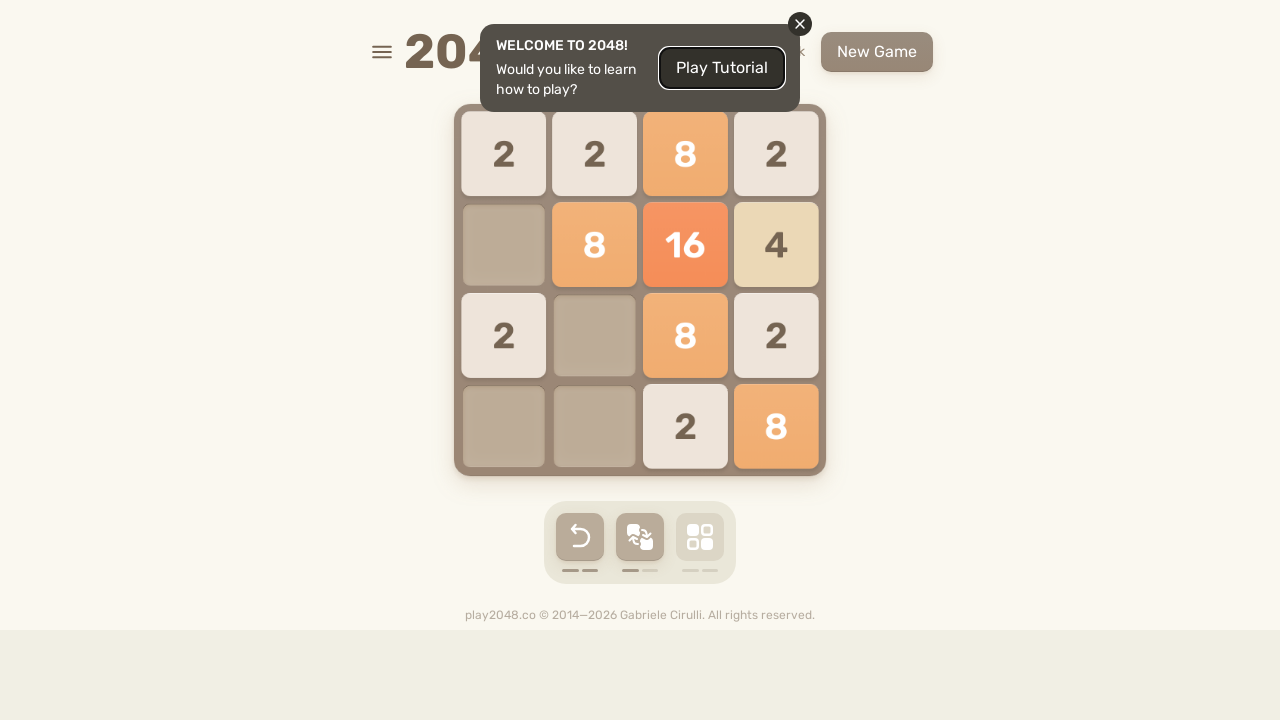

Waited 100ms for game to update
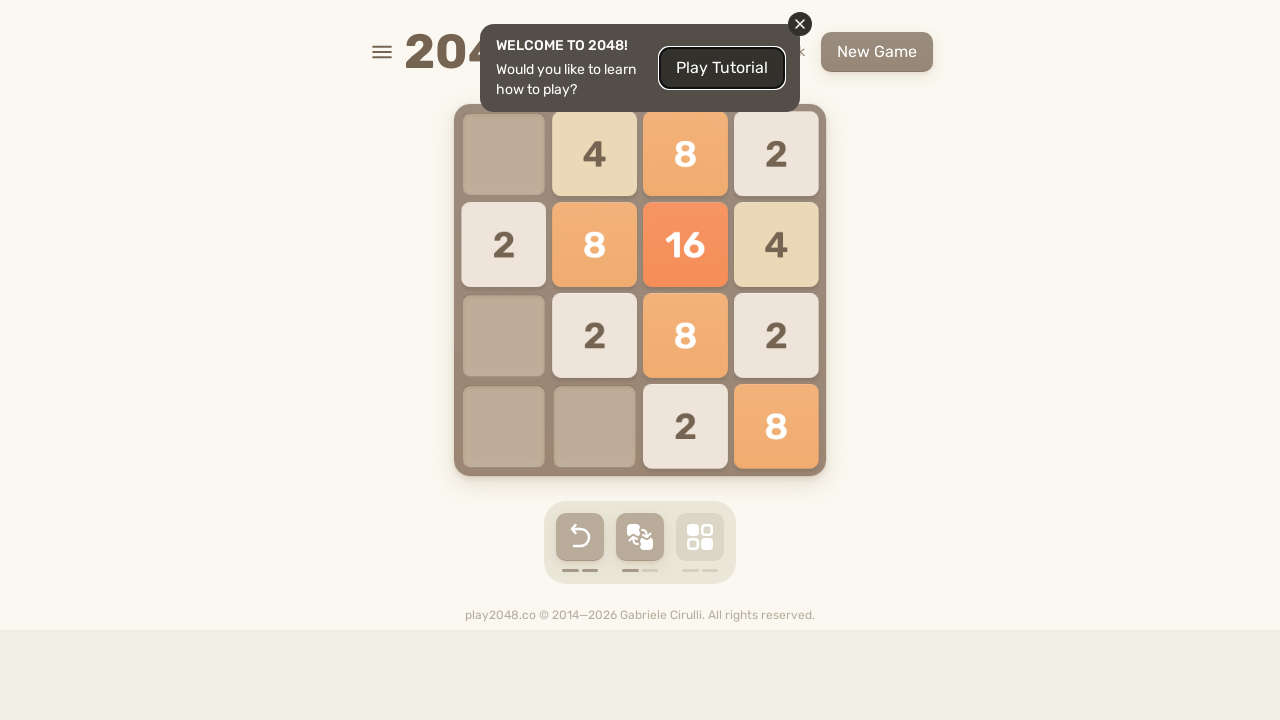

Checked if game is over
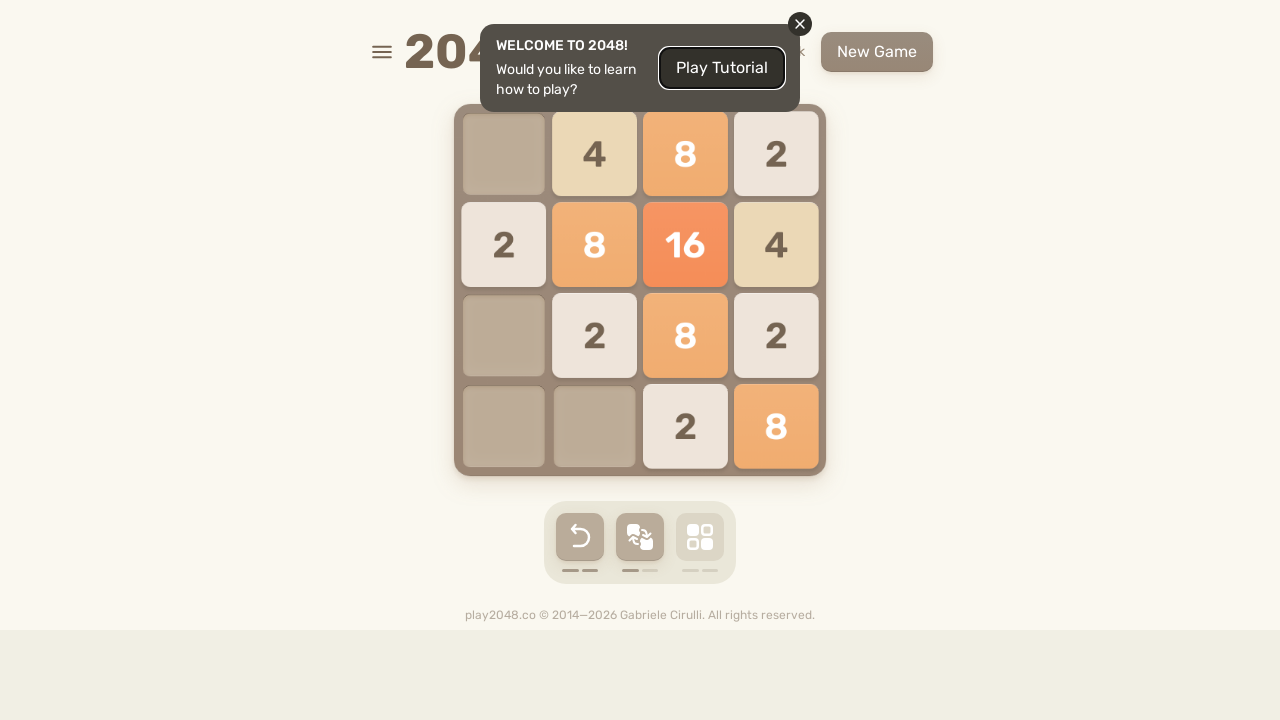

Checked if game is won
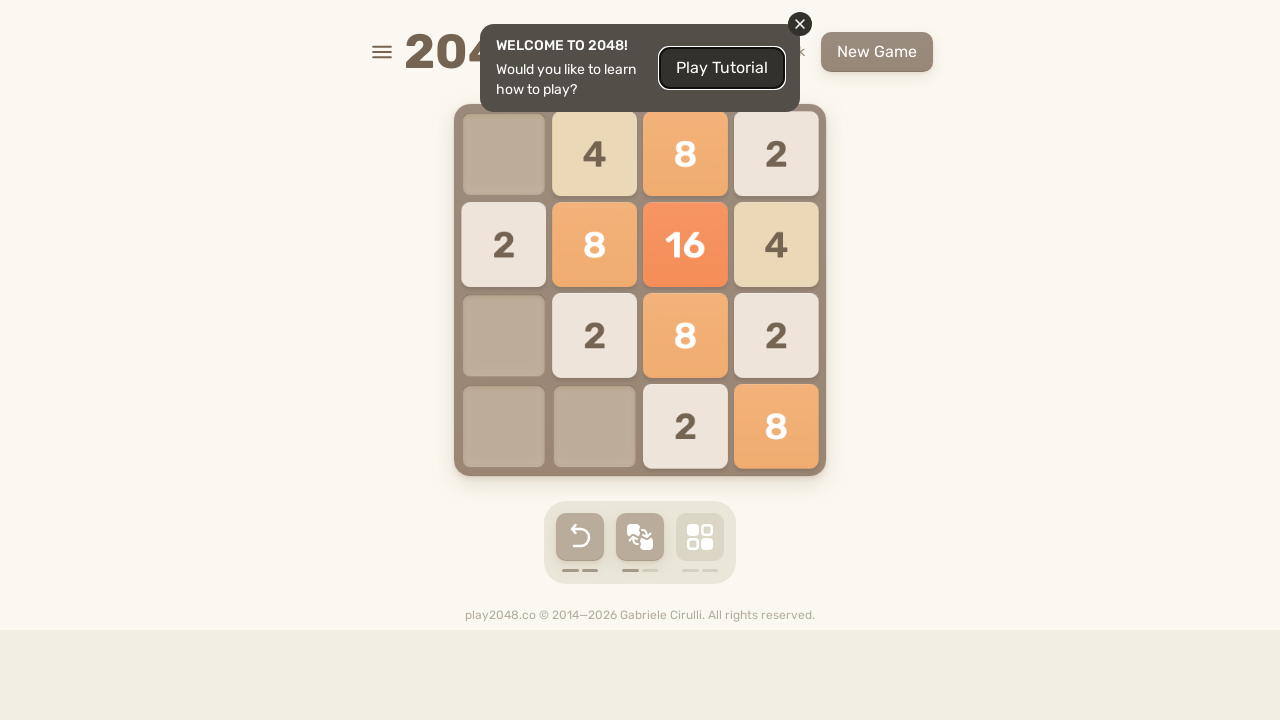

Pressed ArrowDown key
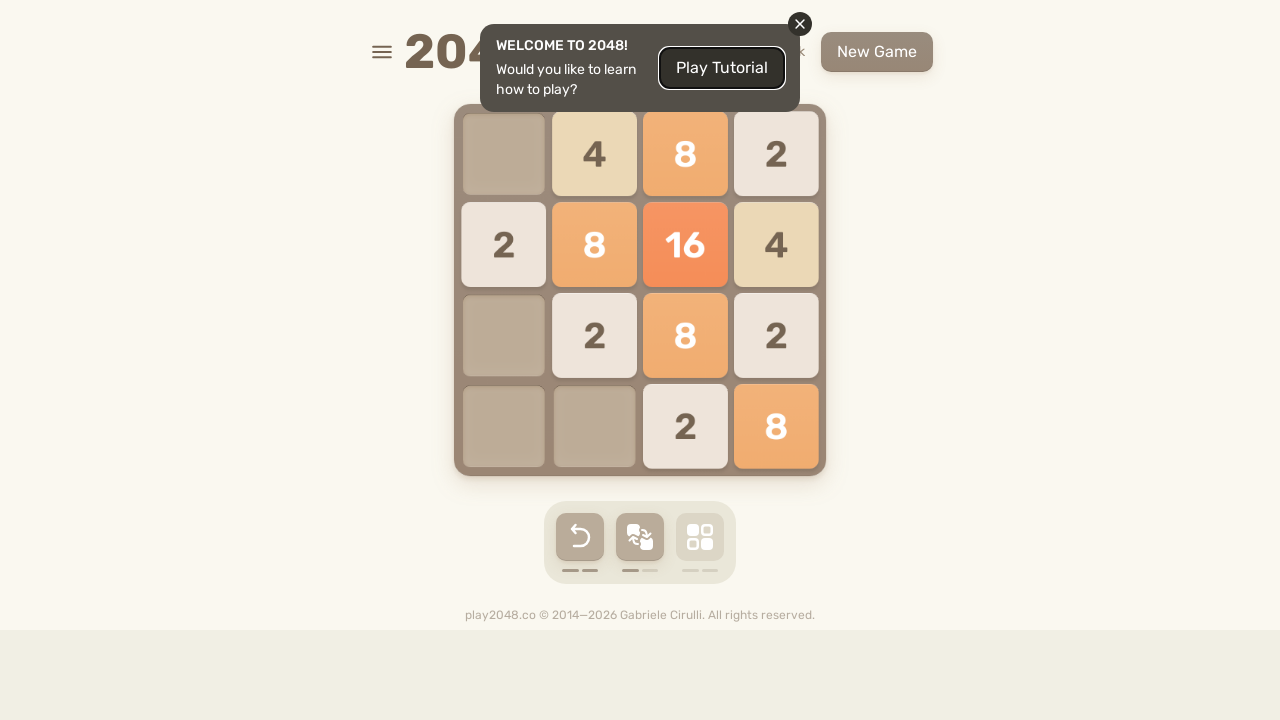

Waited 100ms for game to update
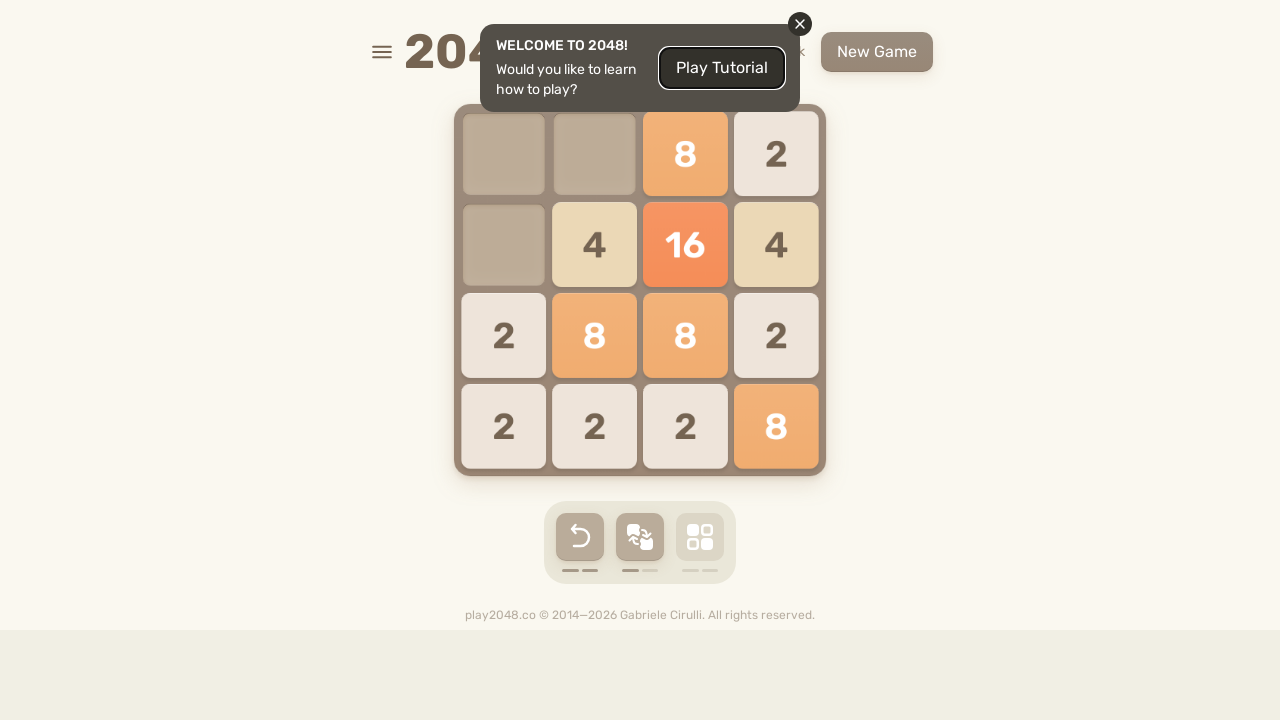

Checked if game is over
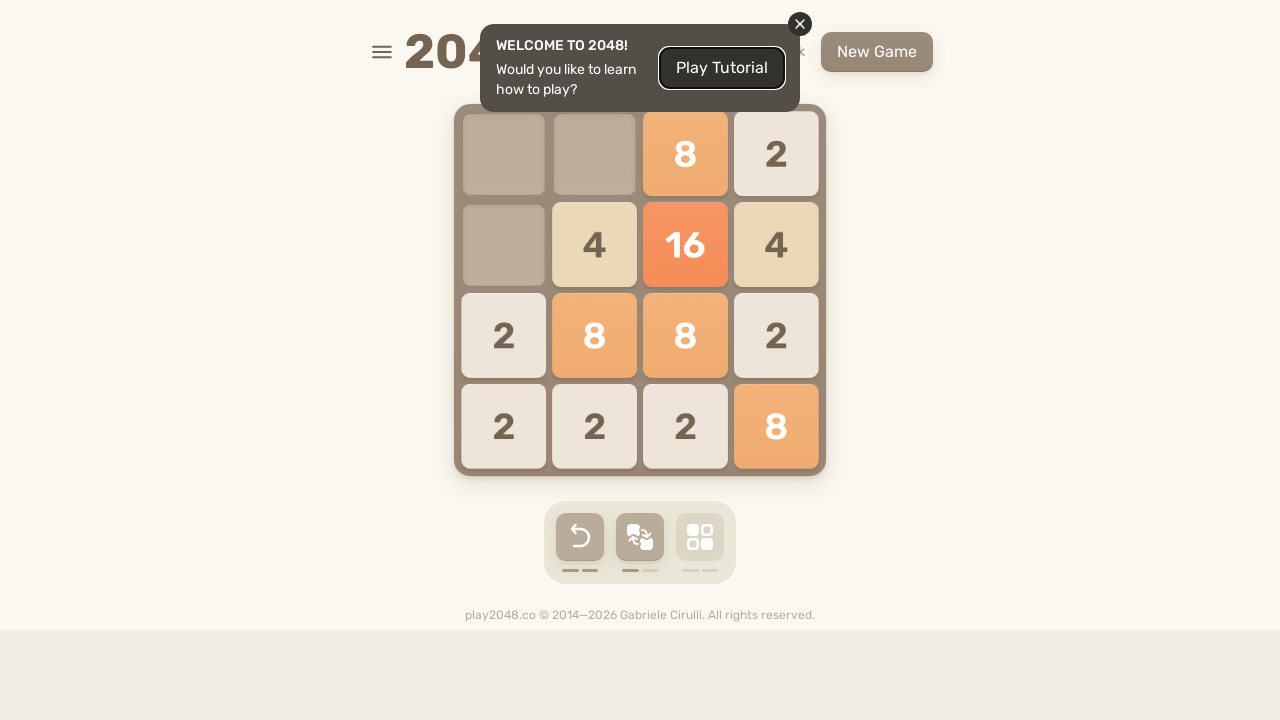

Checked if game is won
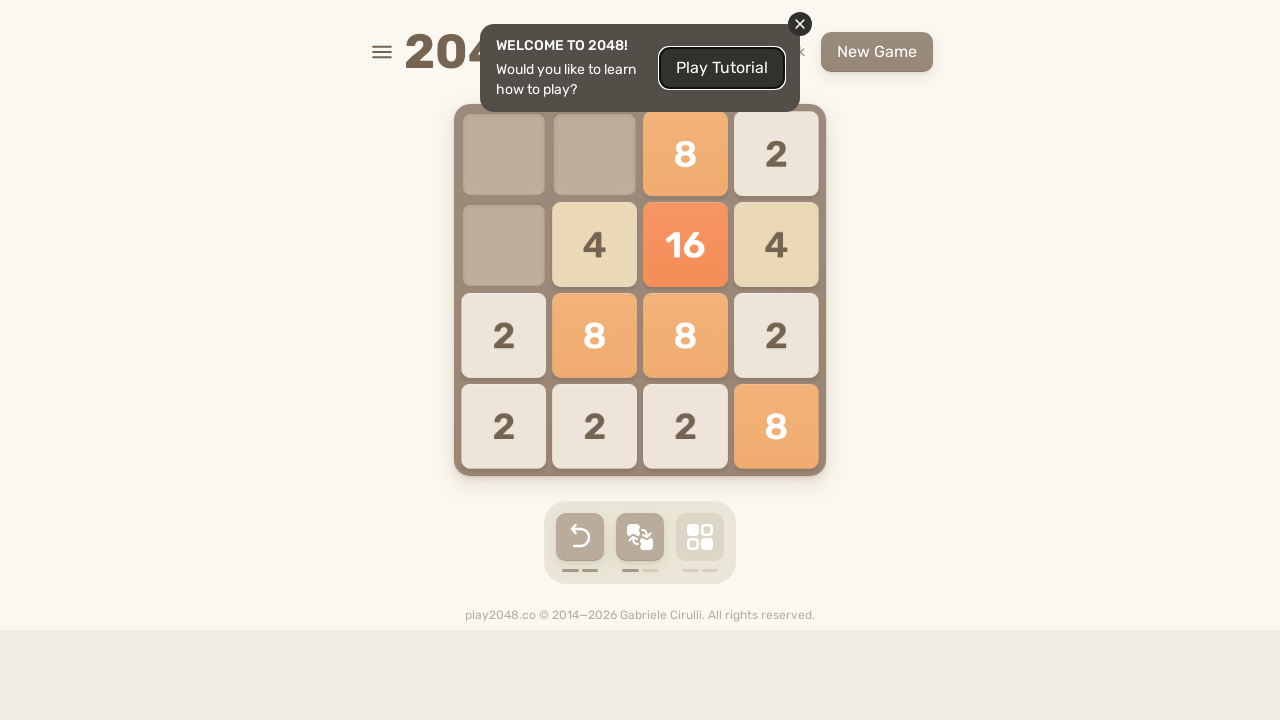

Pressed ArrowDown key
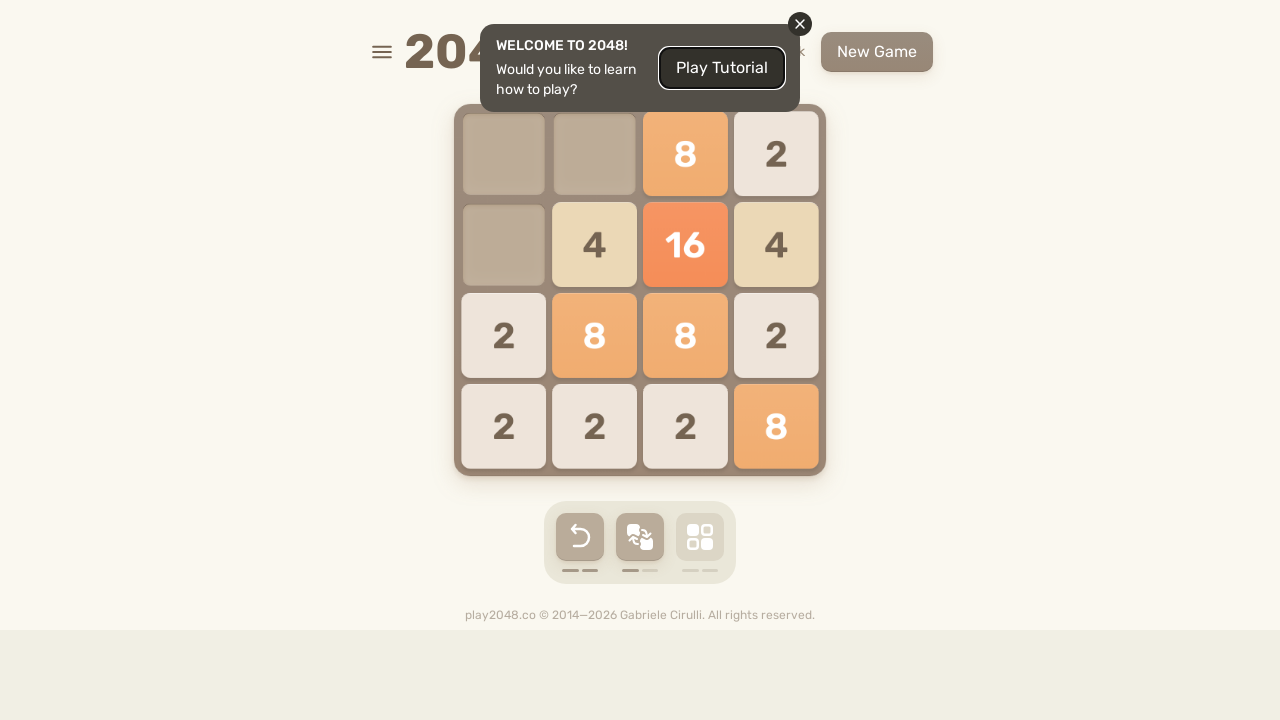

Waited 100ms for game to update
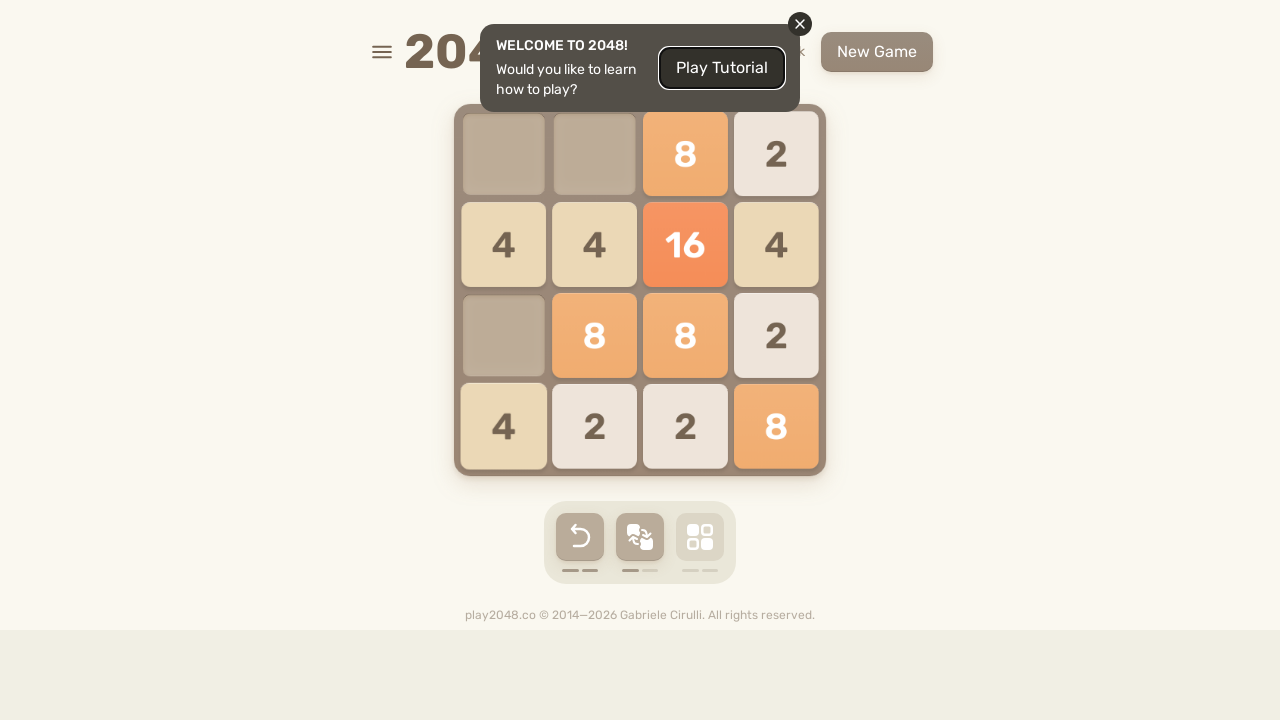

Checked if game is over
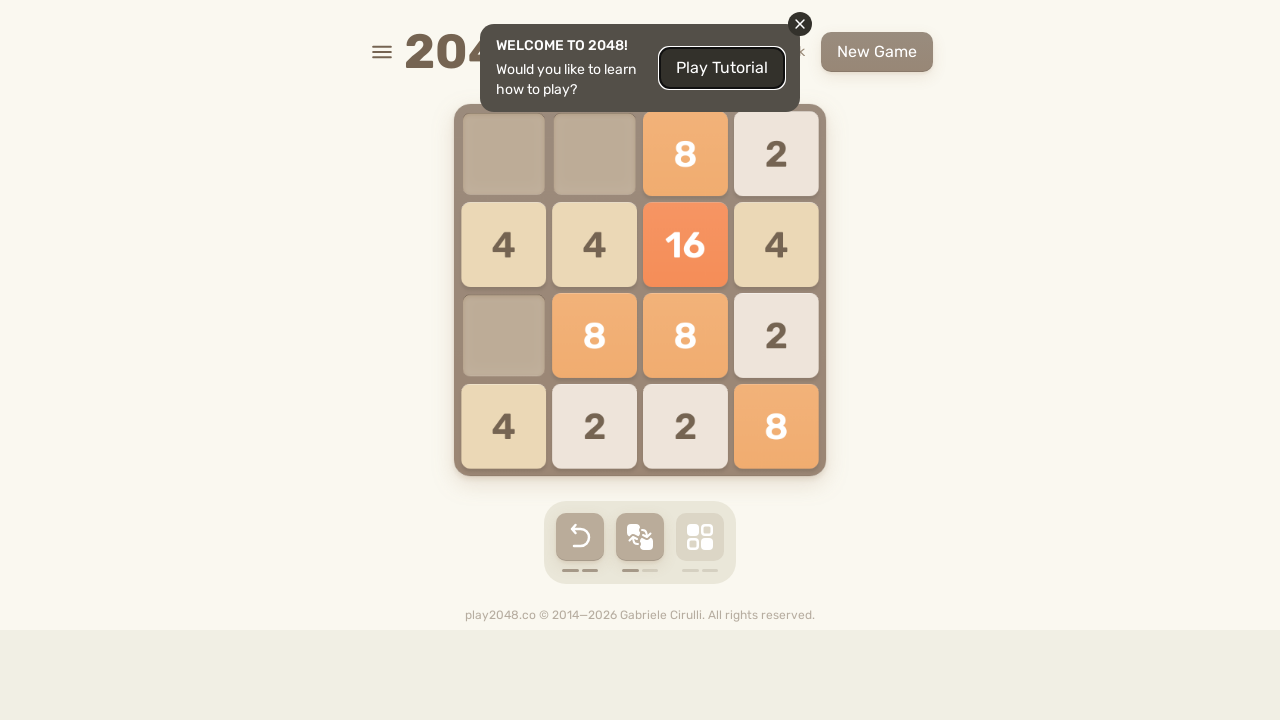

Checked if game is won
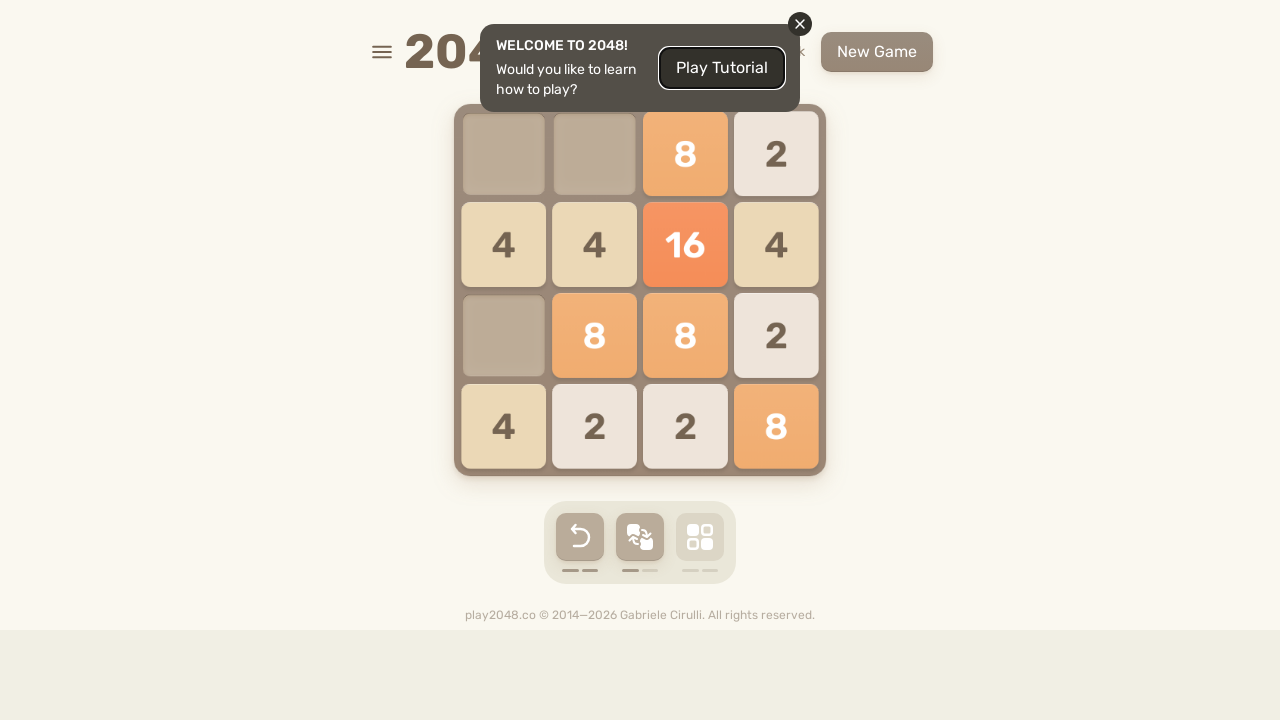

Pressed ArrowLeft key
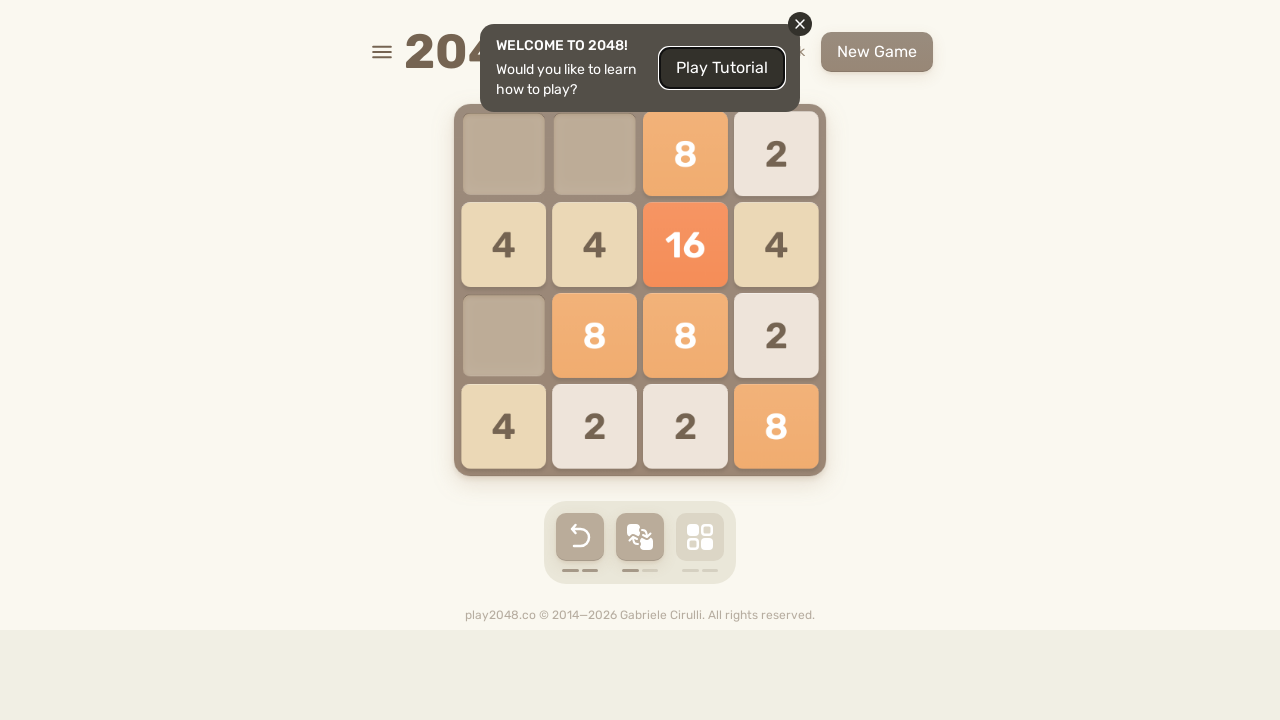

Waited 100ms for game to update
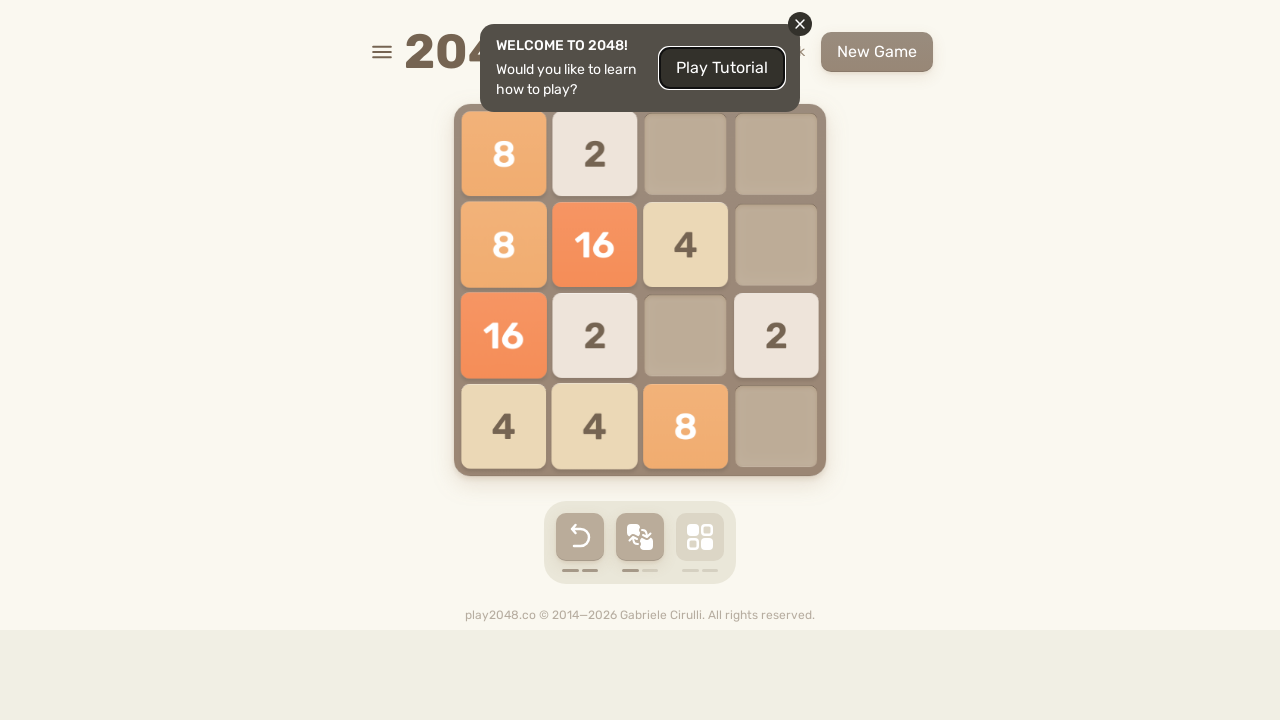

Checked if game is over
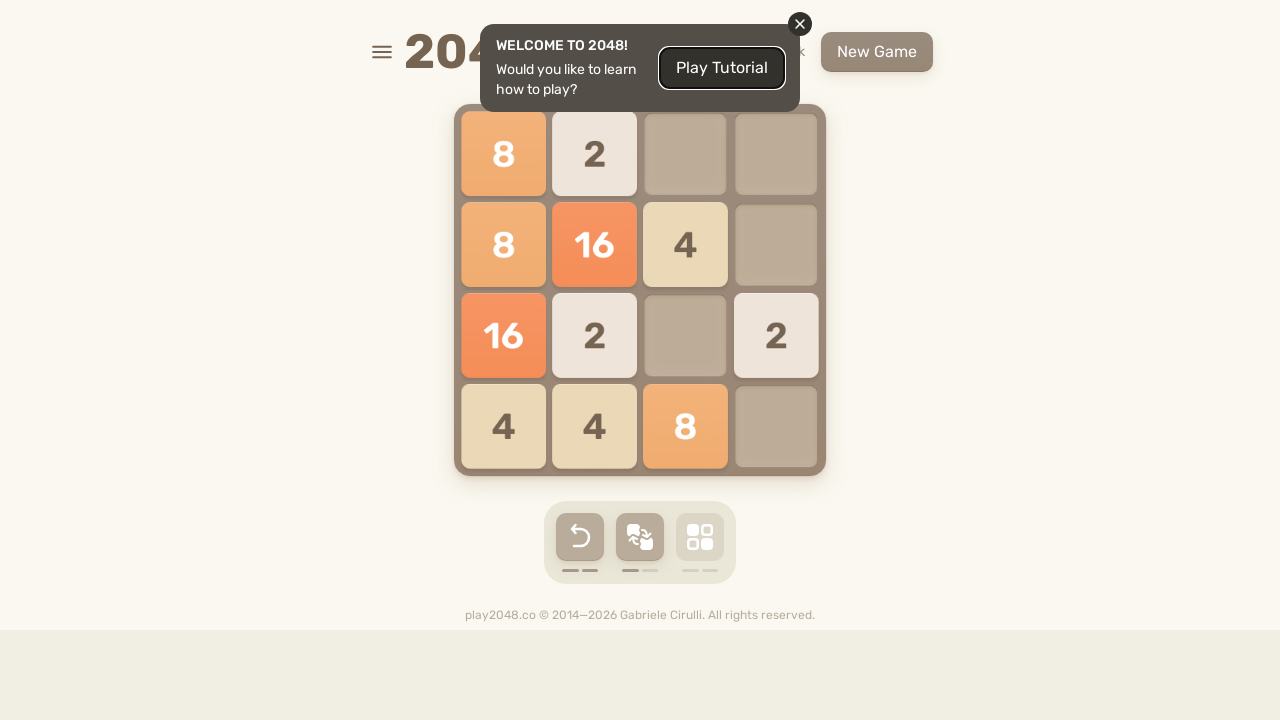

Checked if game is won
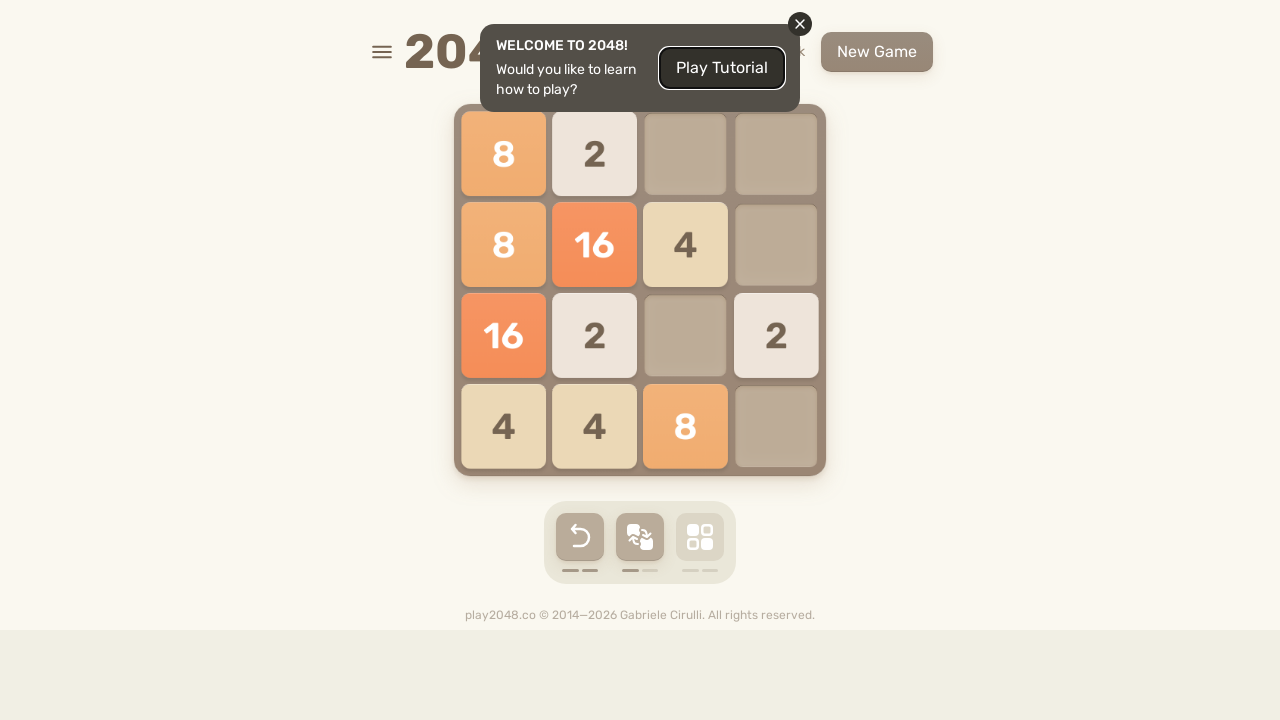

Pressed ArrowUp key
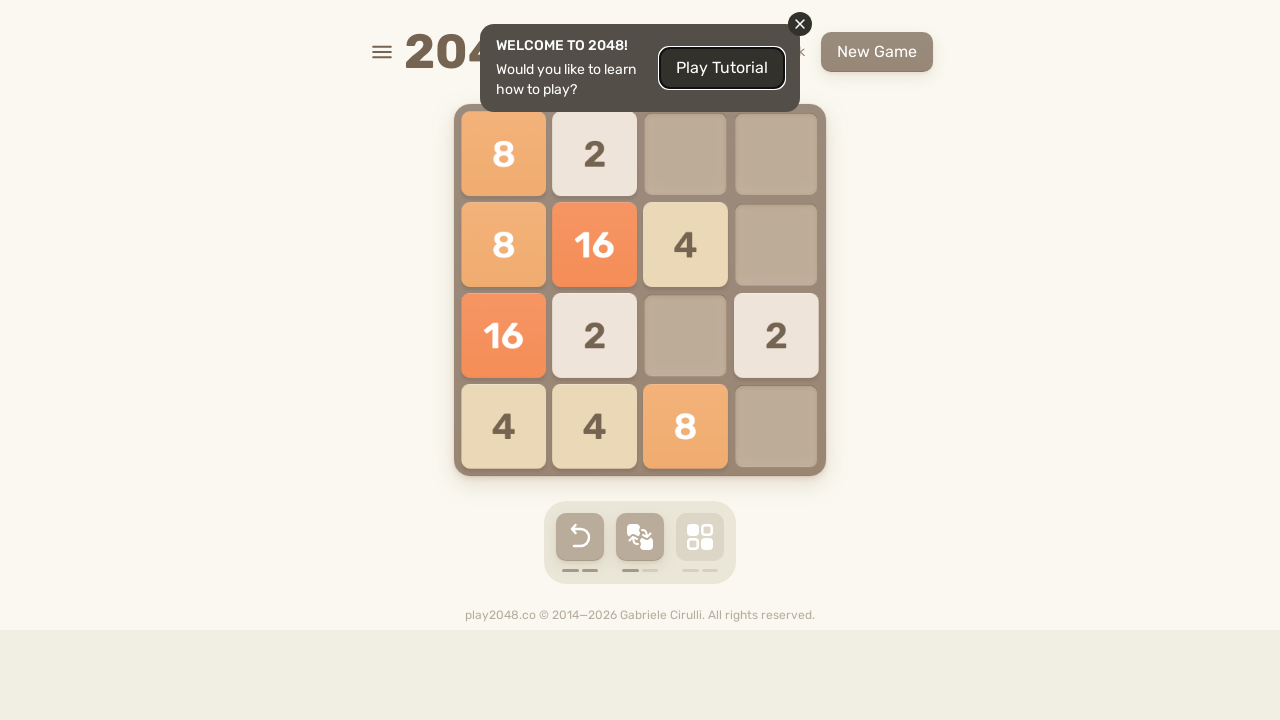

Waited 100ms for game to update
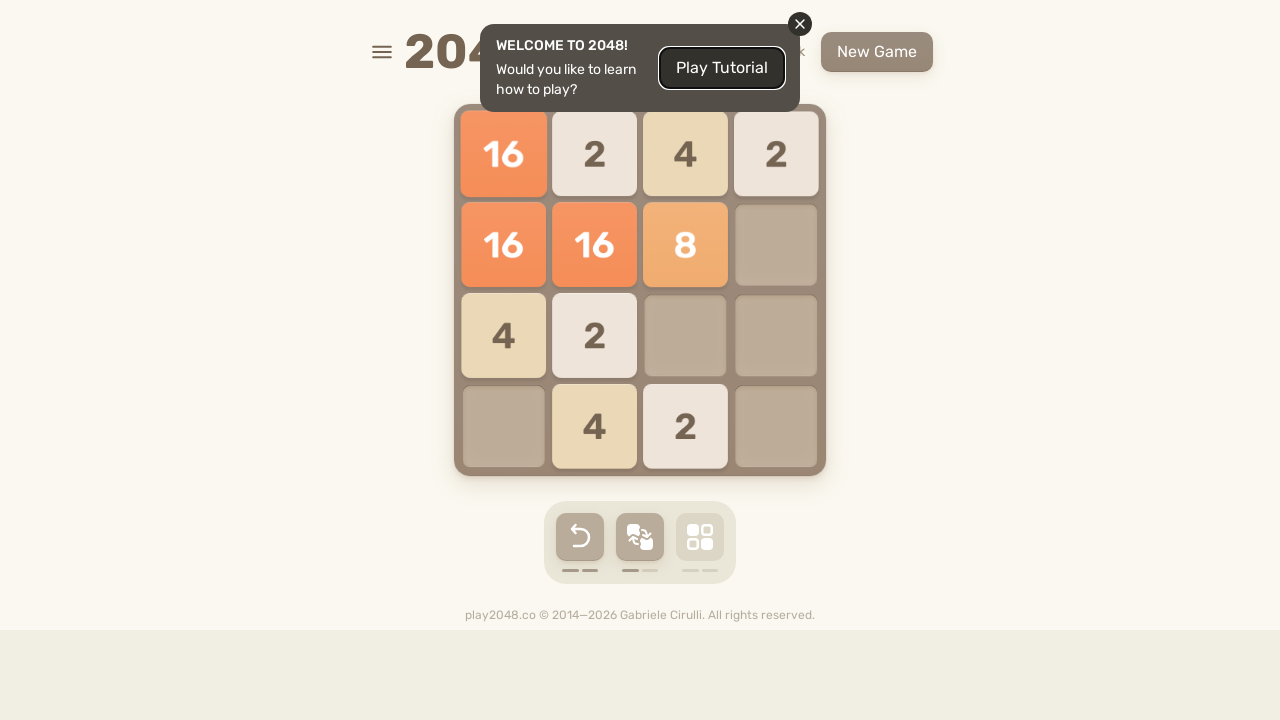

Checked if game is over
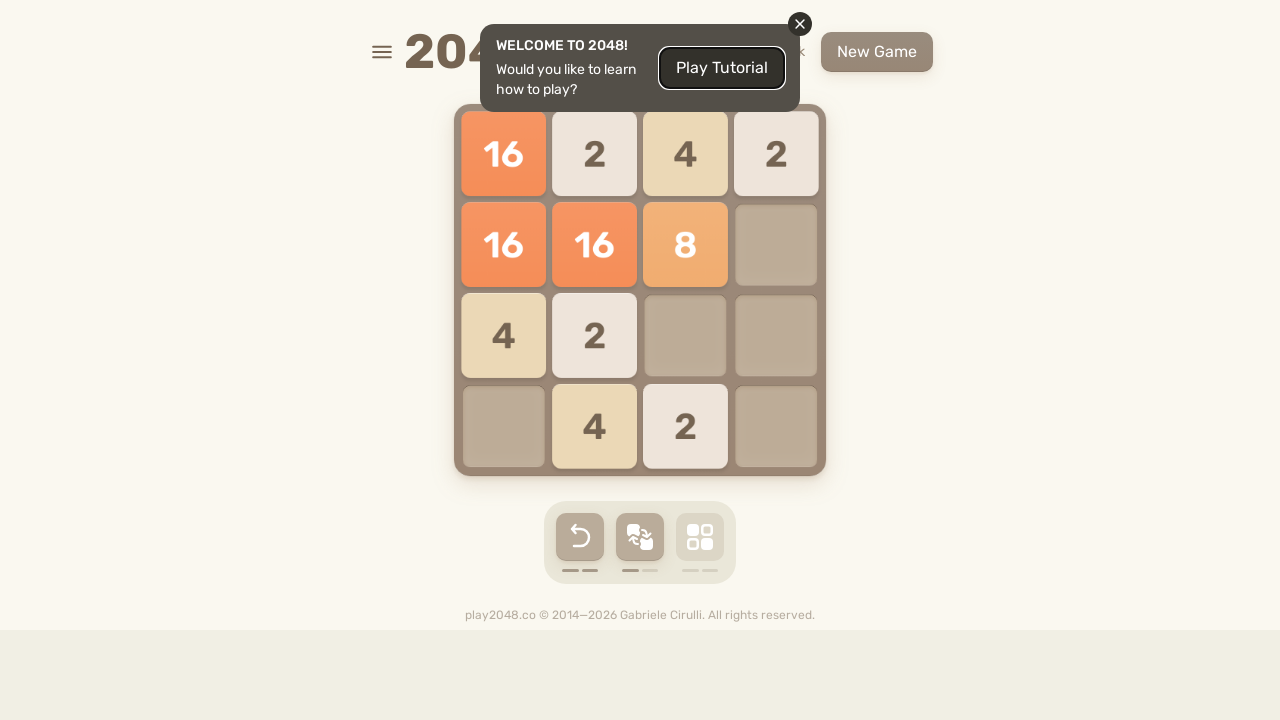

Checked if game is won
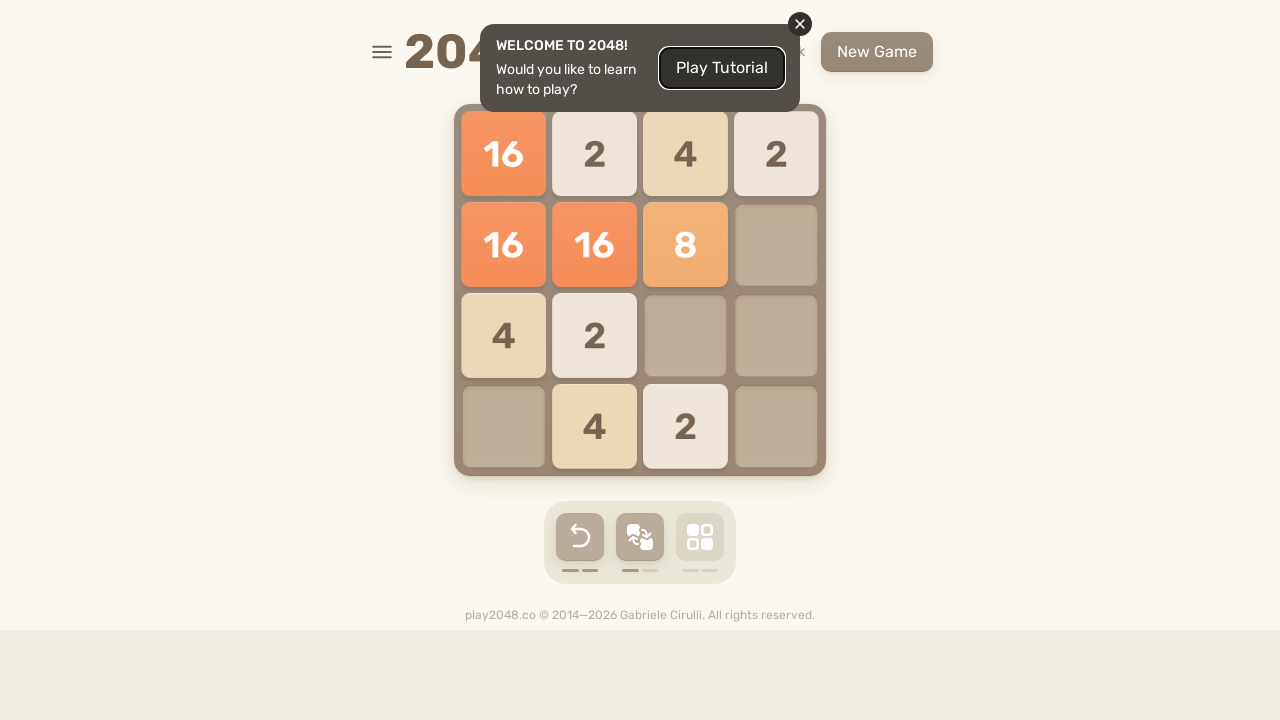

Pressed ArrowUp key
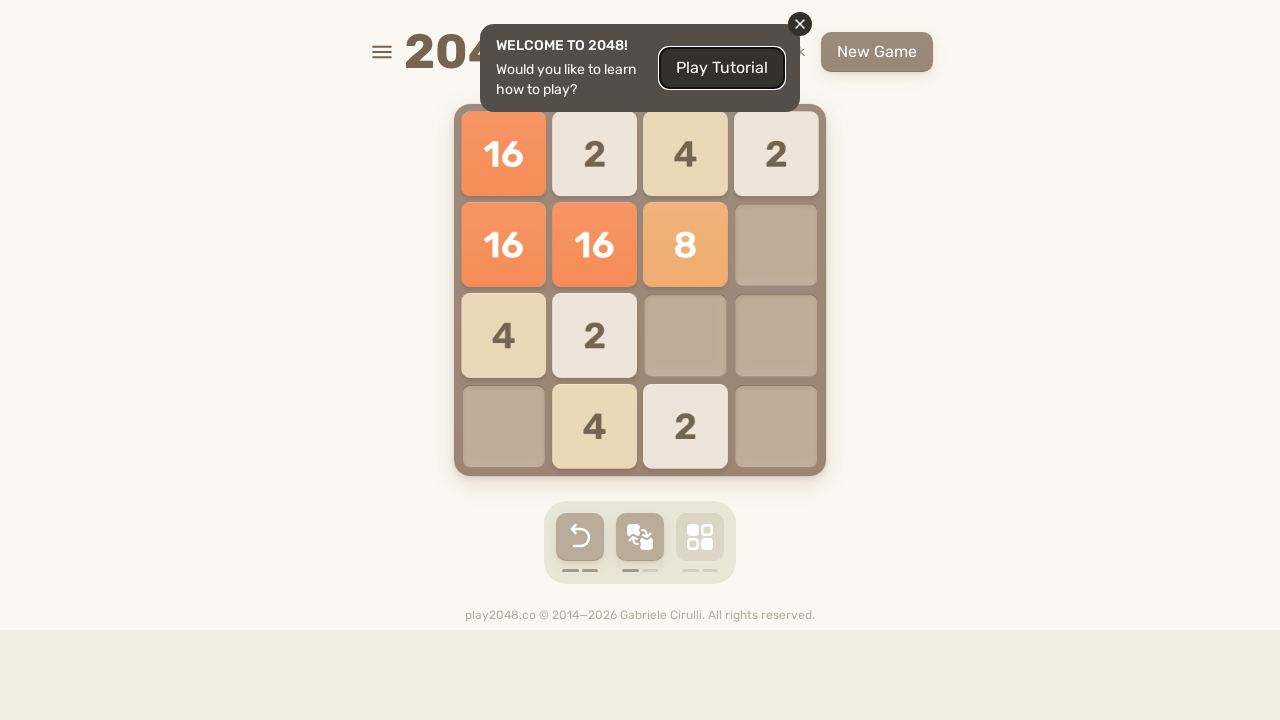

Waited 100ms for game to update
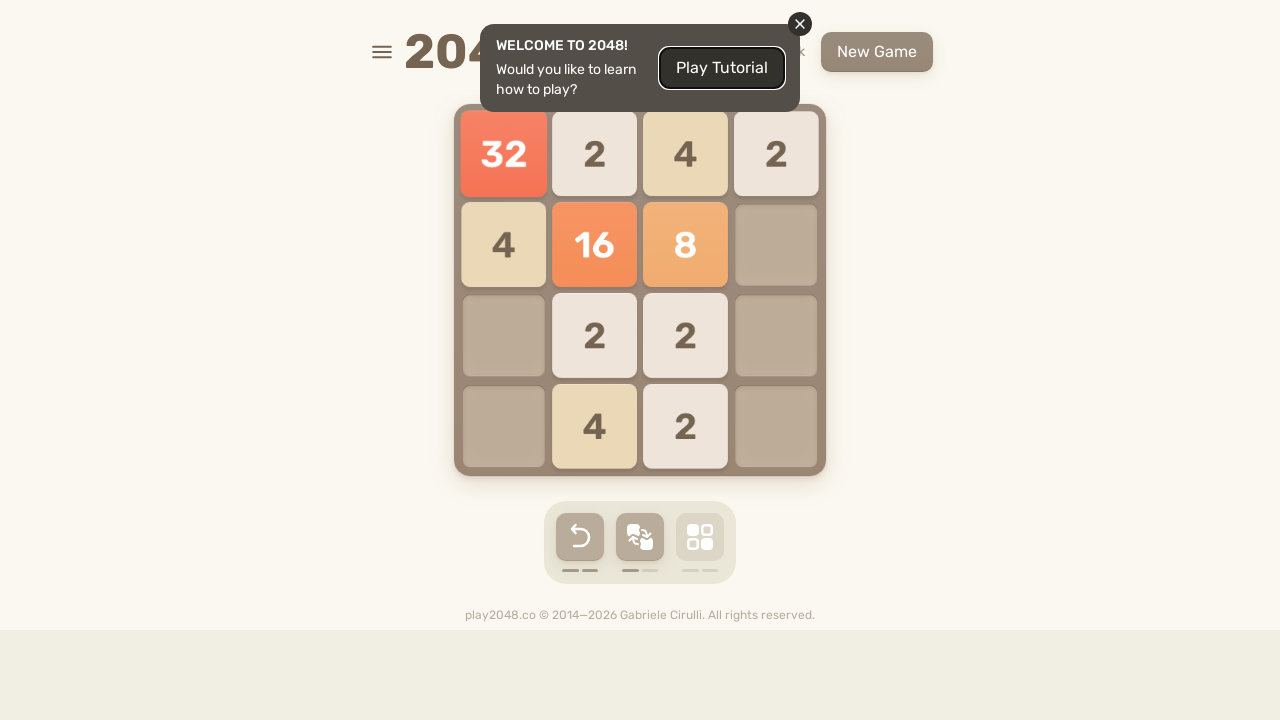

Checked if game is over
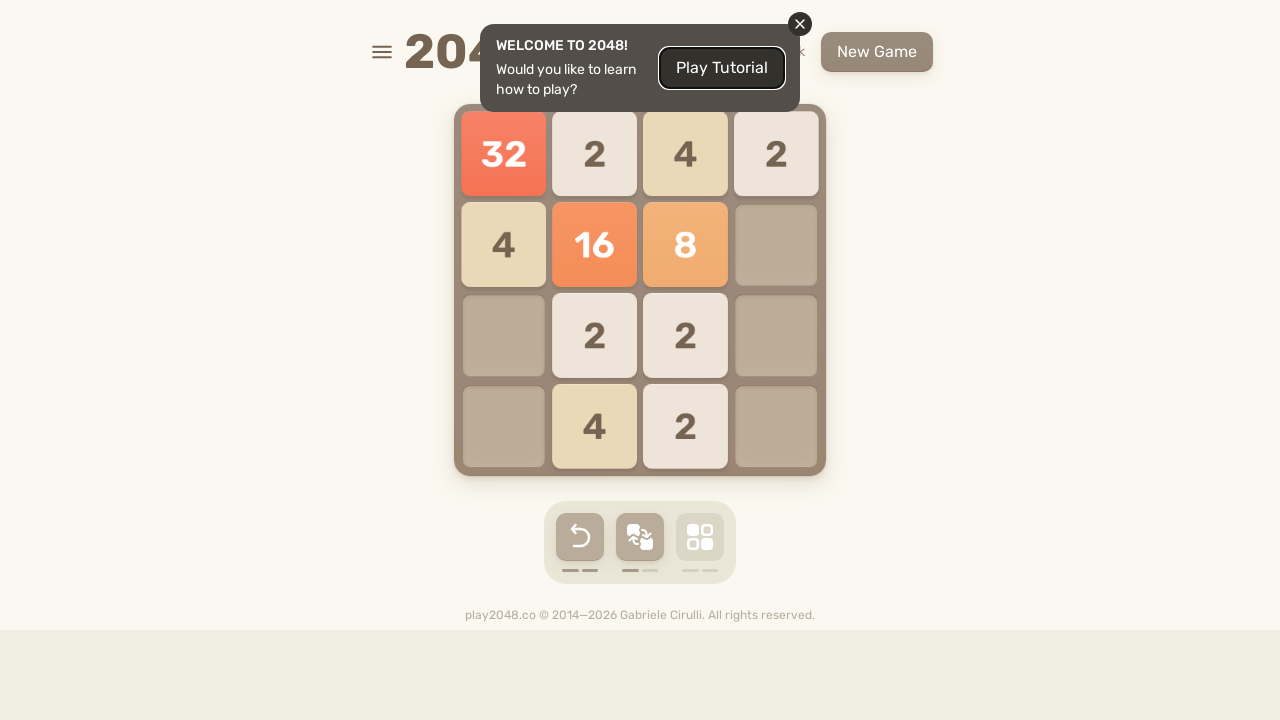

Checked if game is won
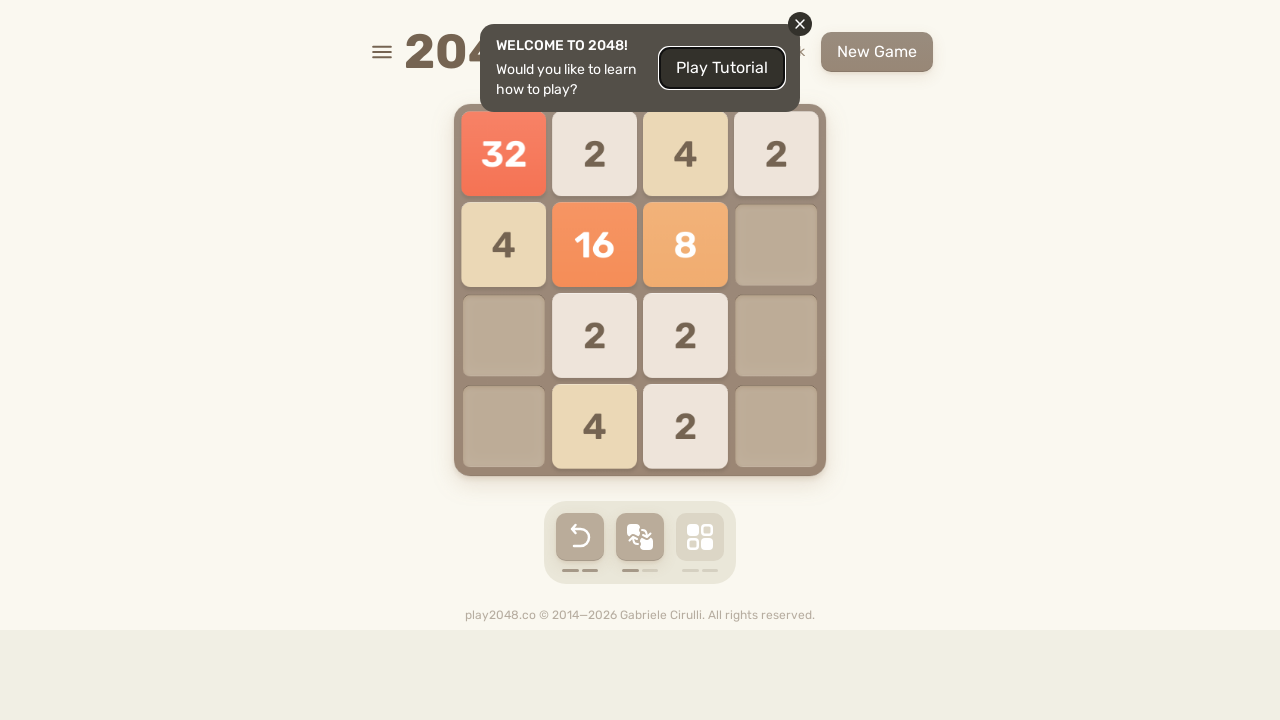

Pressed ArrowDown key
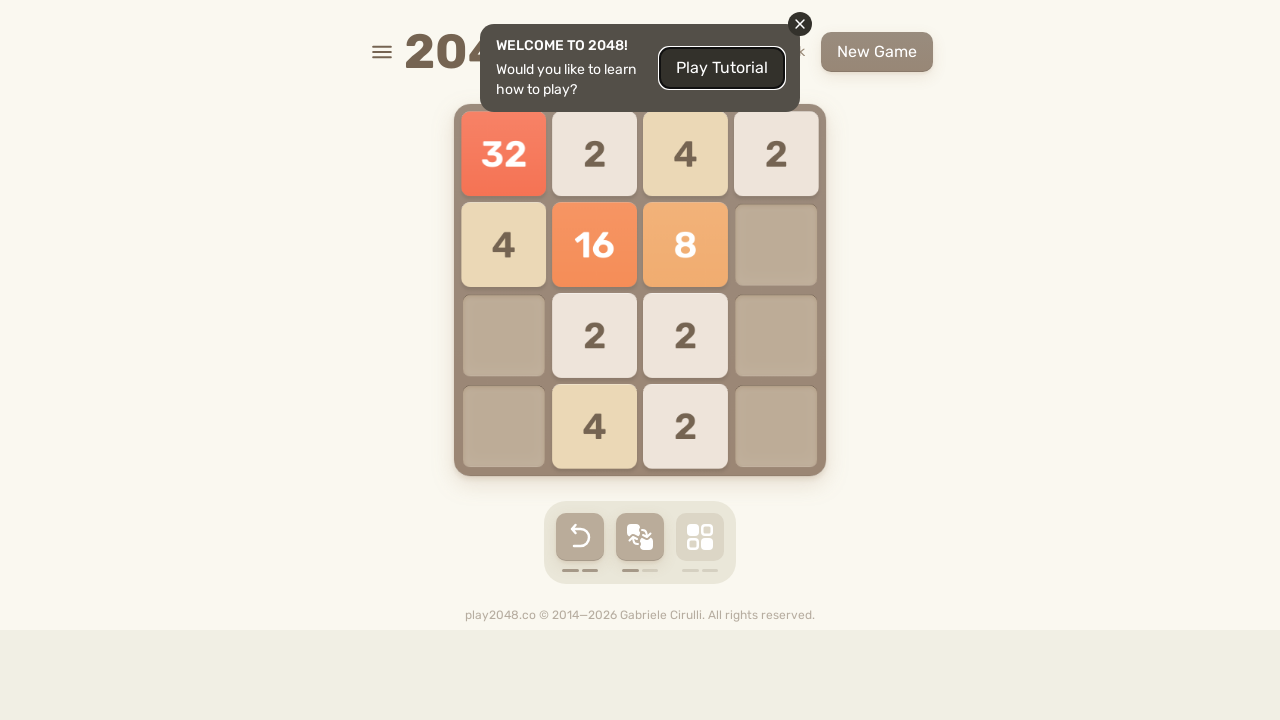

Waited 100ms for game to update
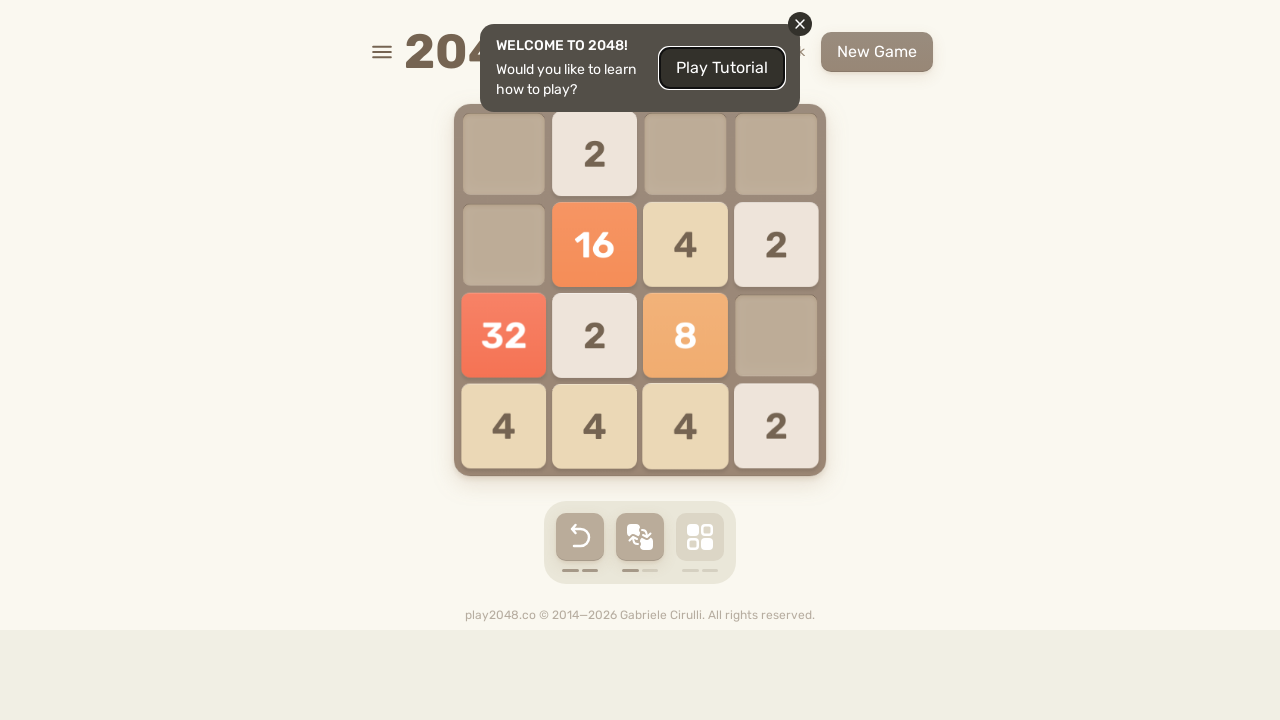

Checked if game is over
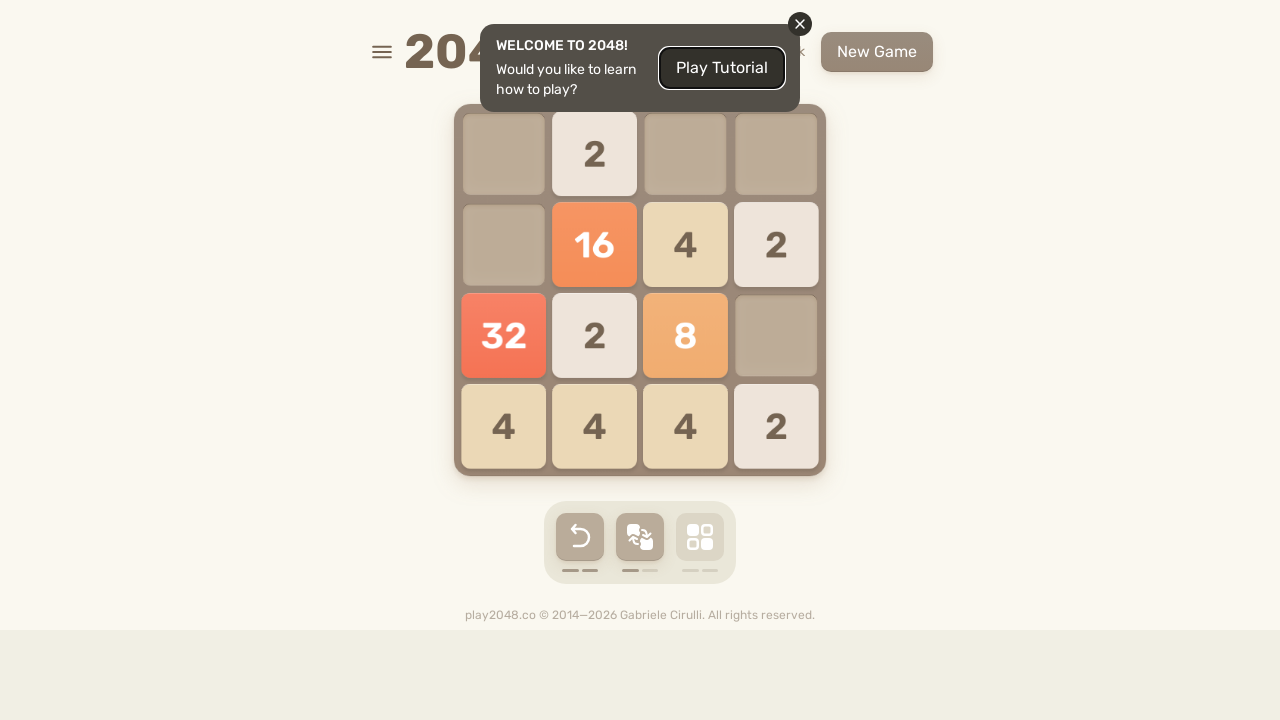

Checked if game is won
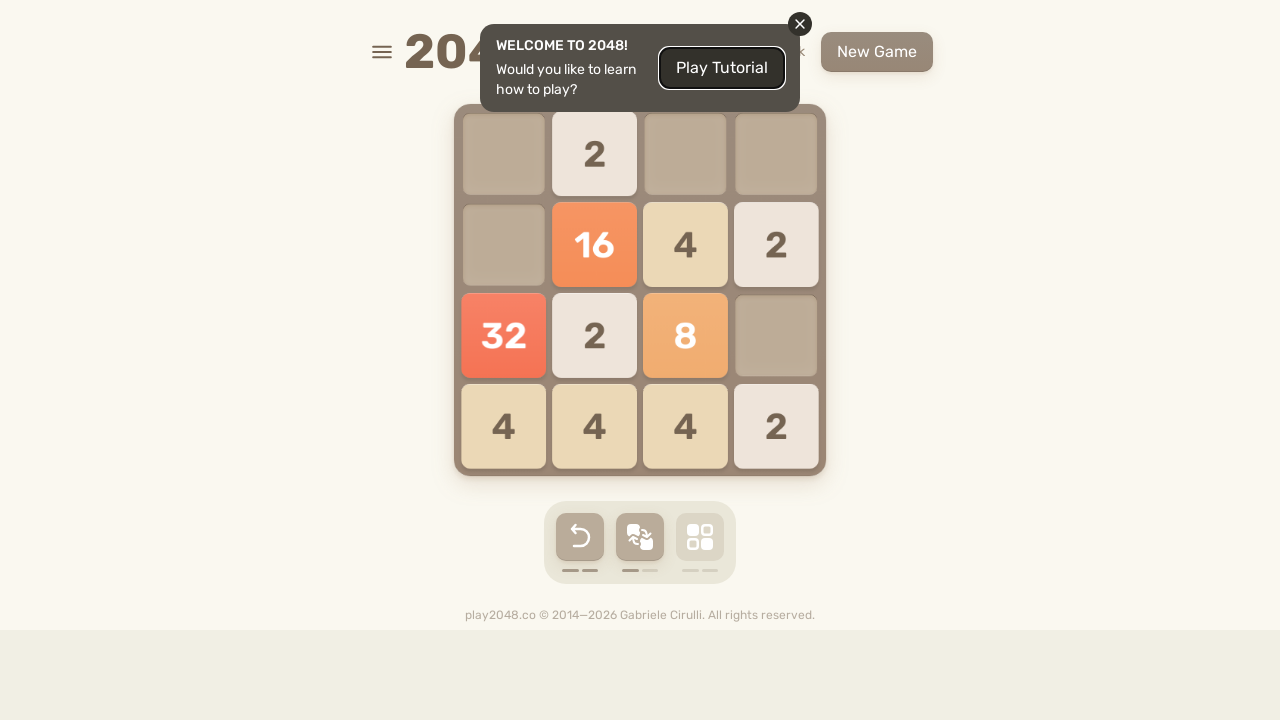

Pressed ArrowDown key
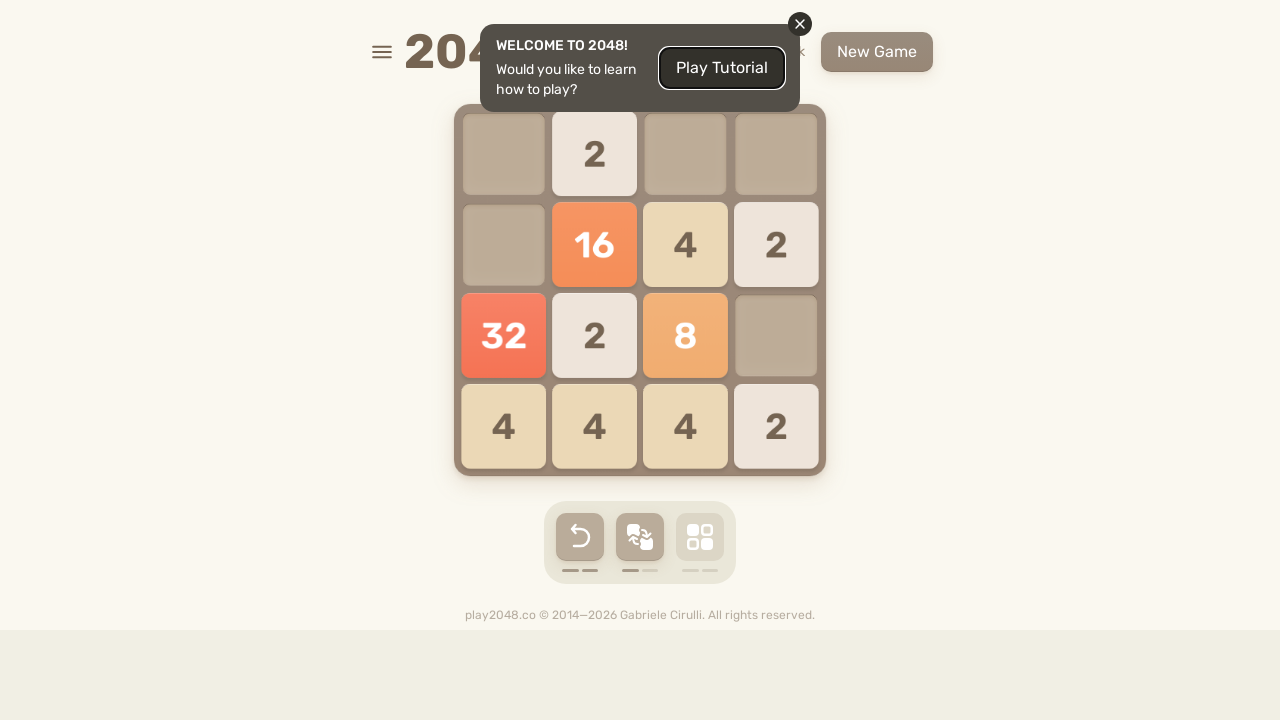

Waited 100ms for game to update
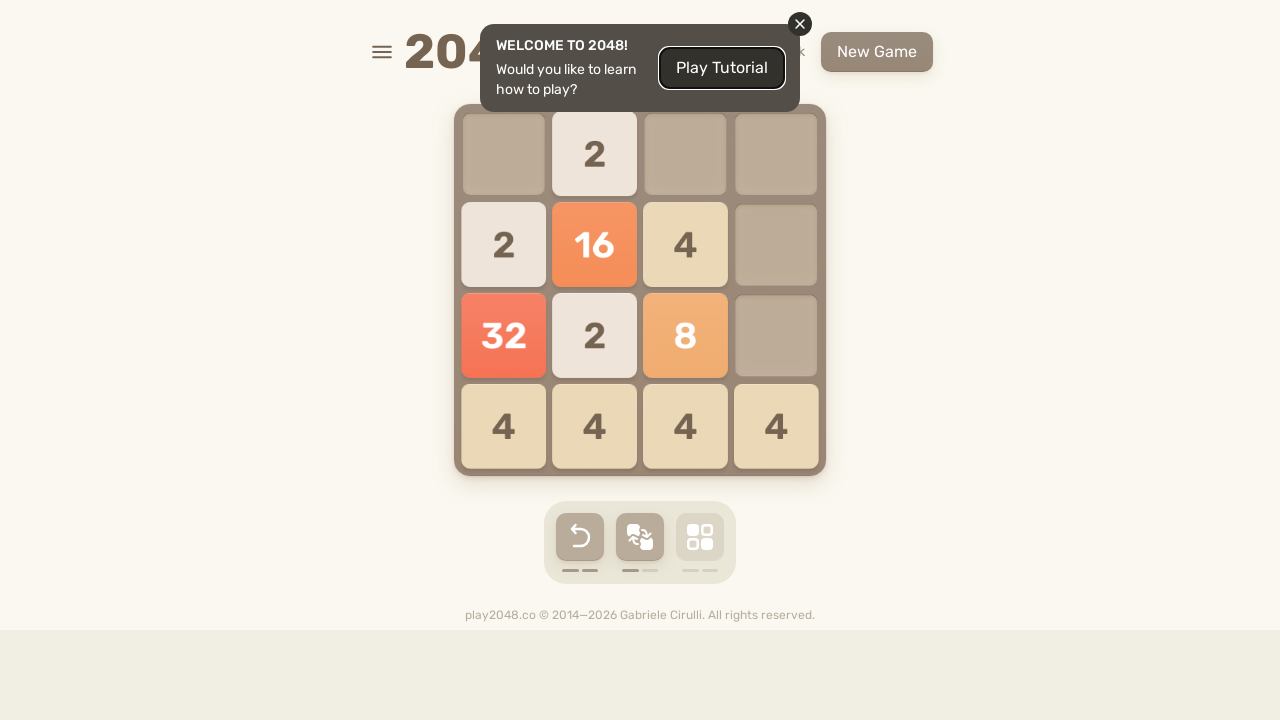

Checked if game is over
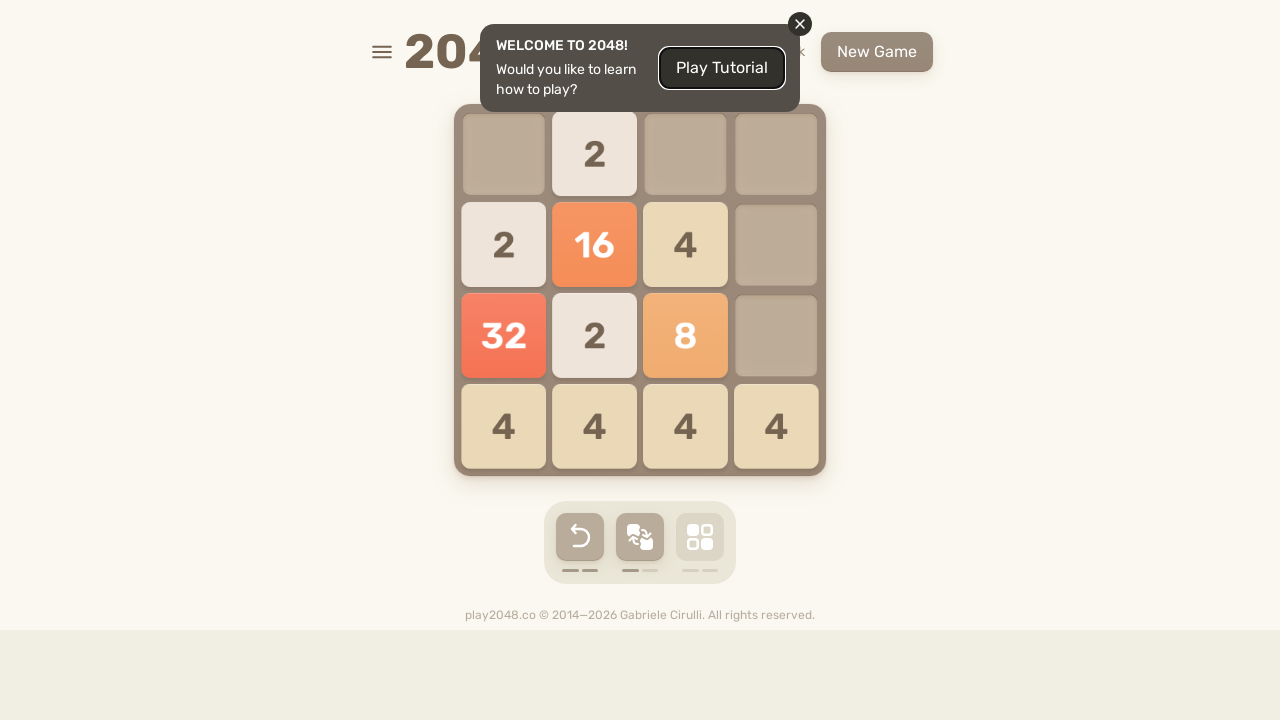

Checked if game is won
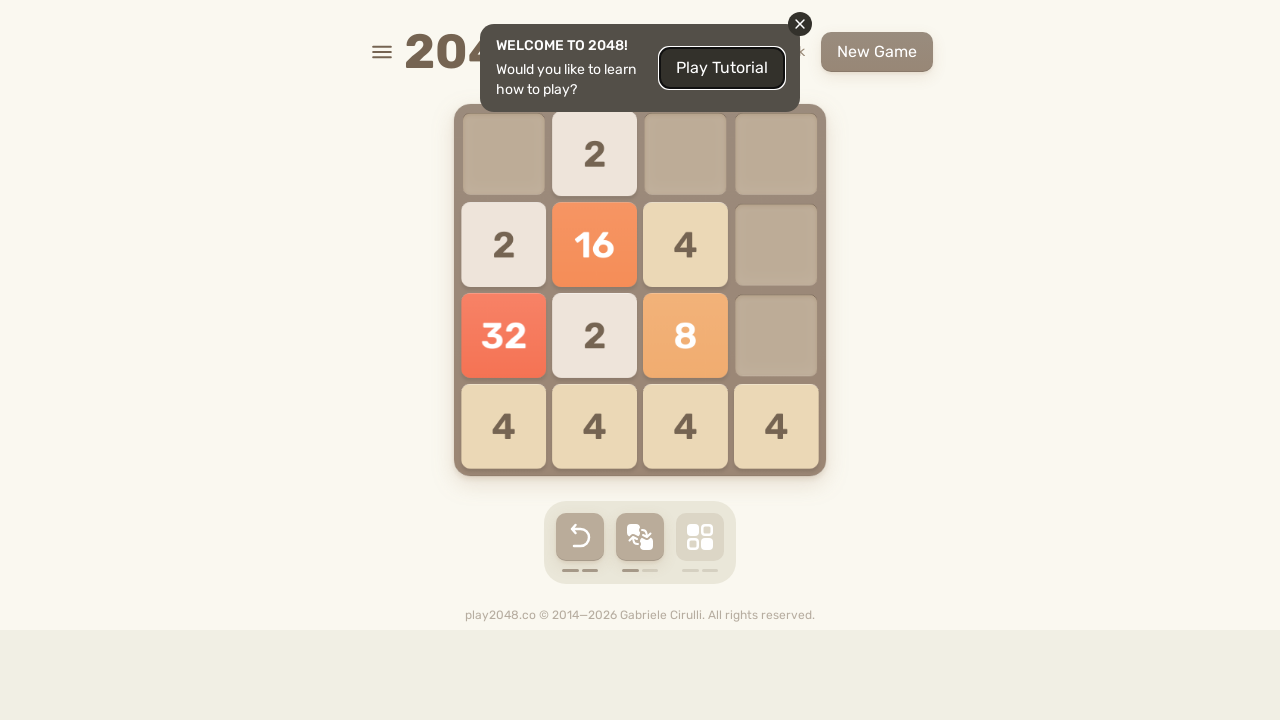

Pressed ArrowDown key
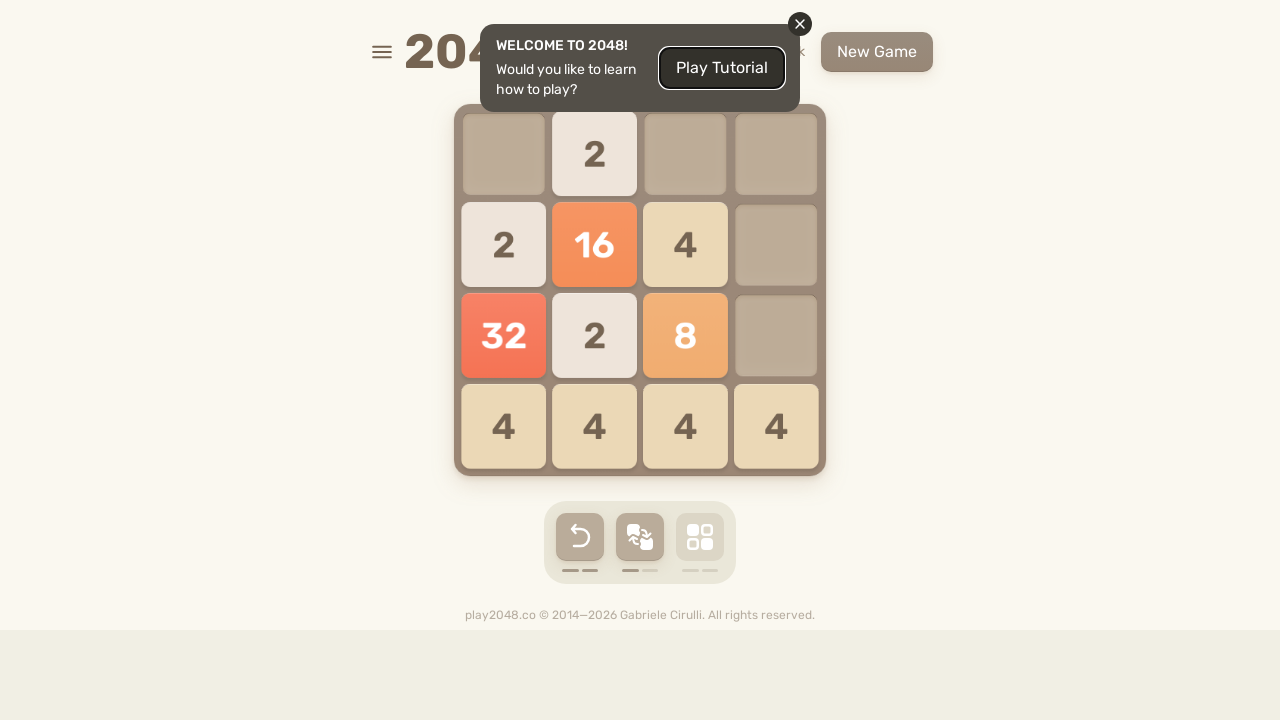

Waited 100ms for game to update
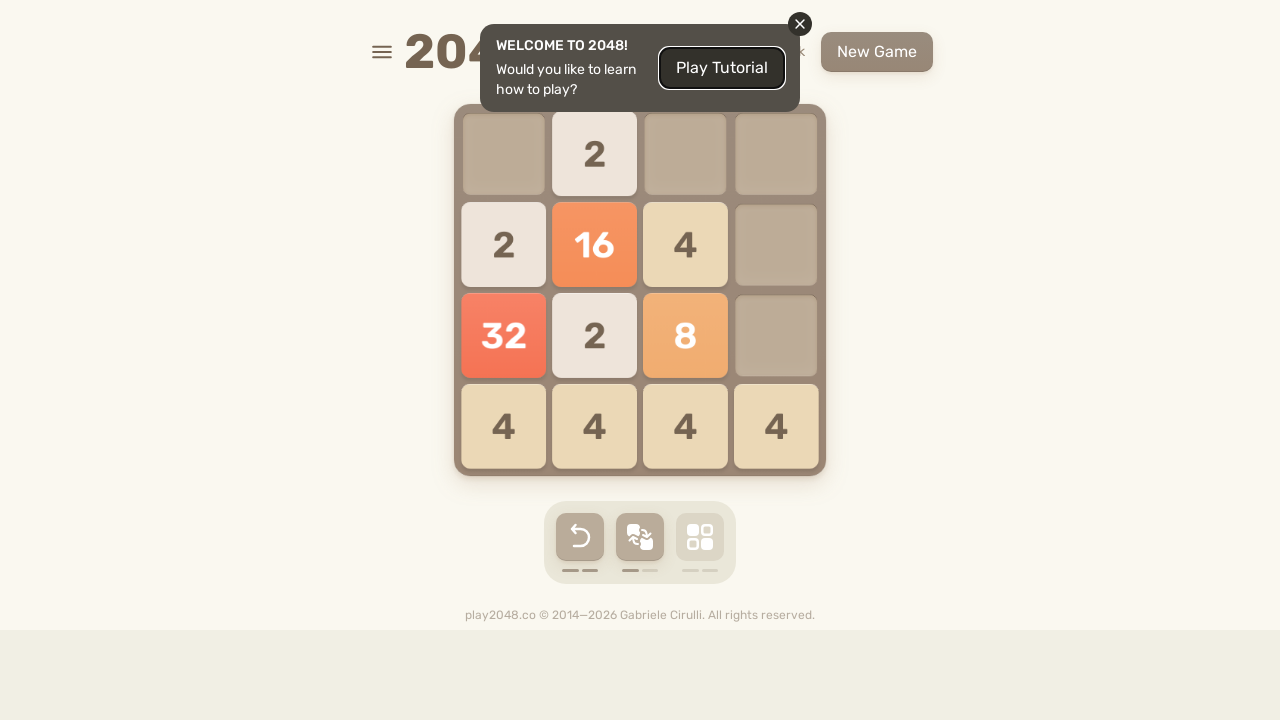

Checked if game is over
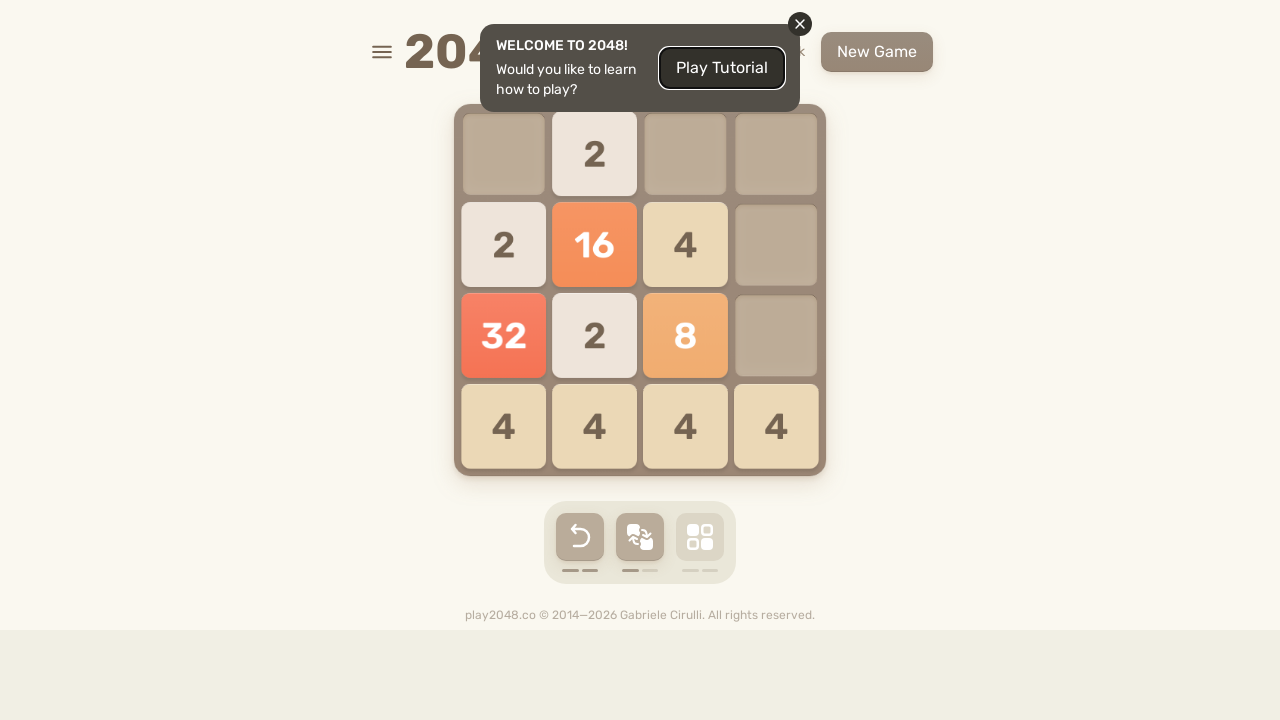

Checked if game is won
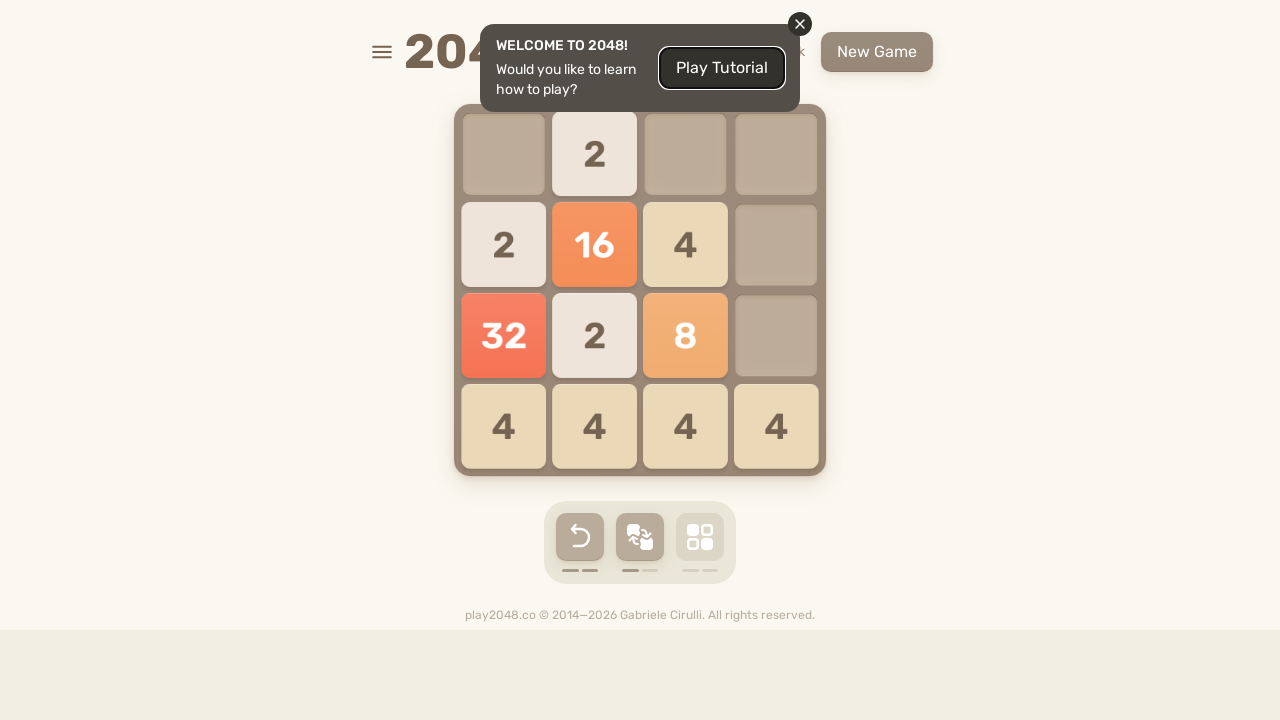

Pressed ArrowDown key
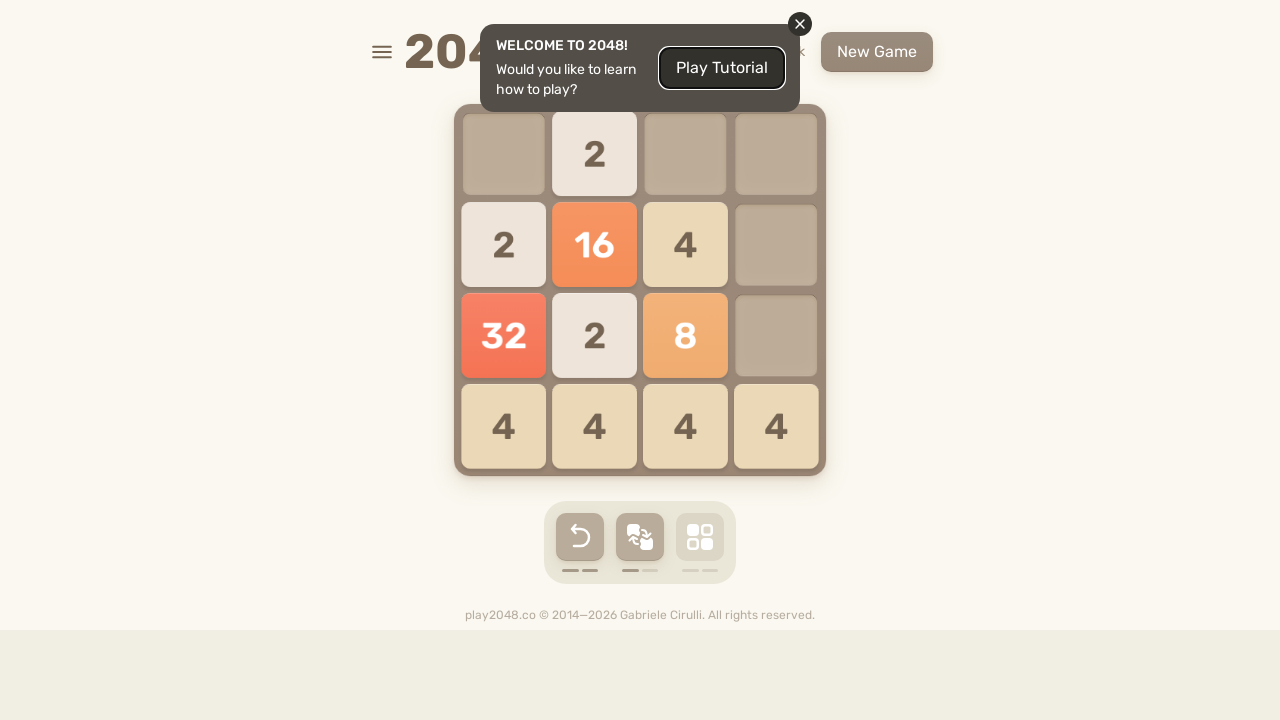

Waited 100ms for game to update
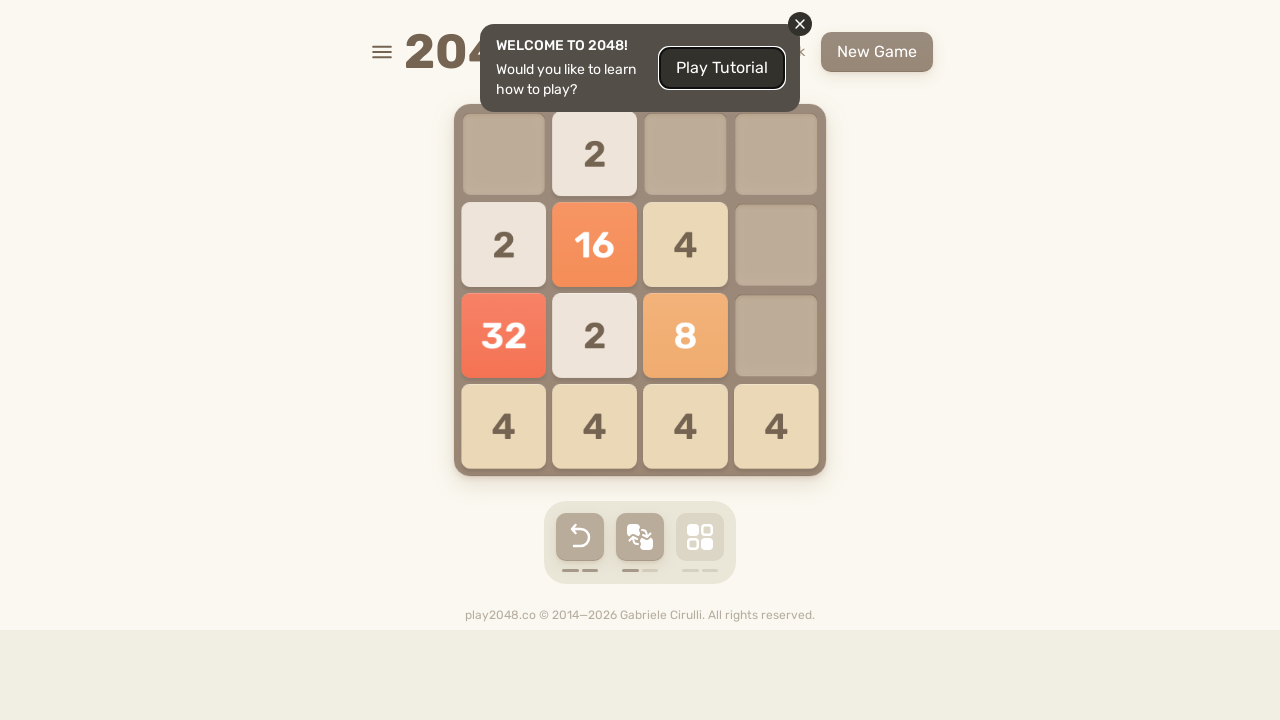

Checked if game is over
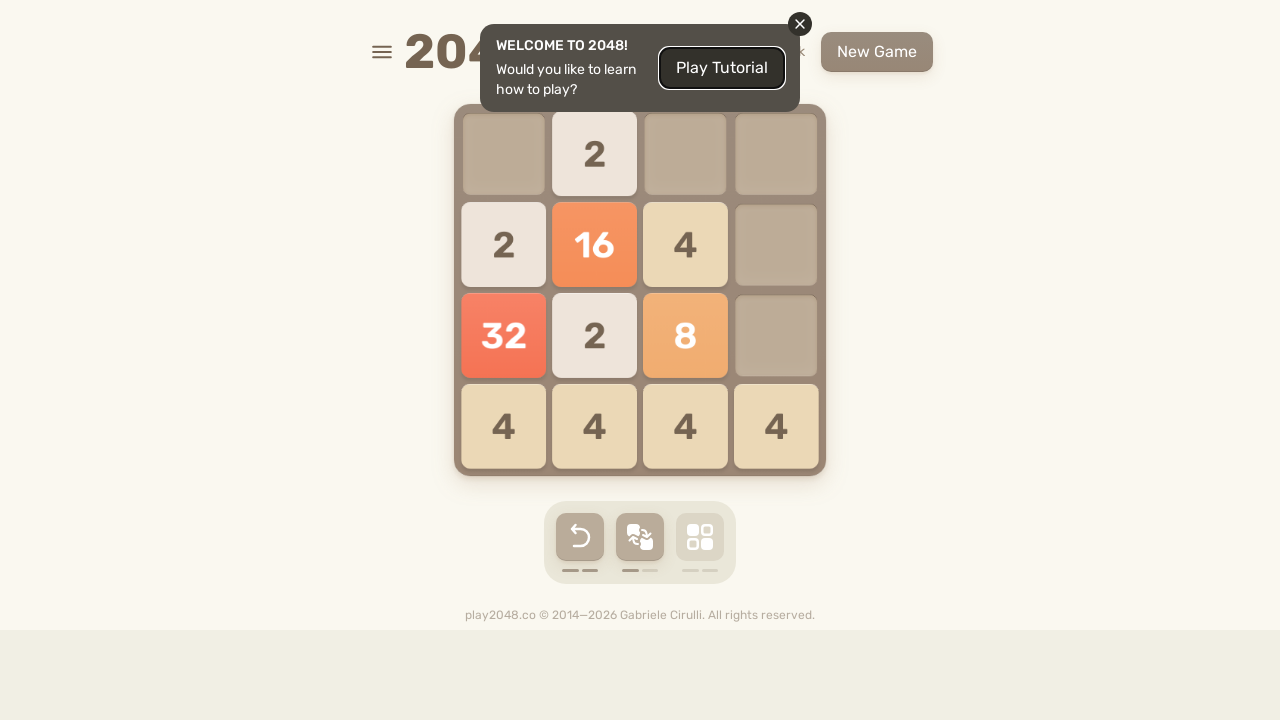

Checked if game is won
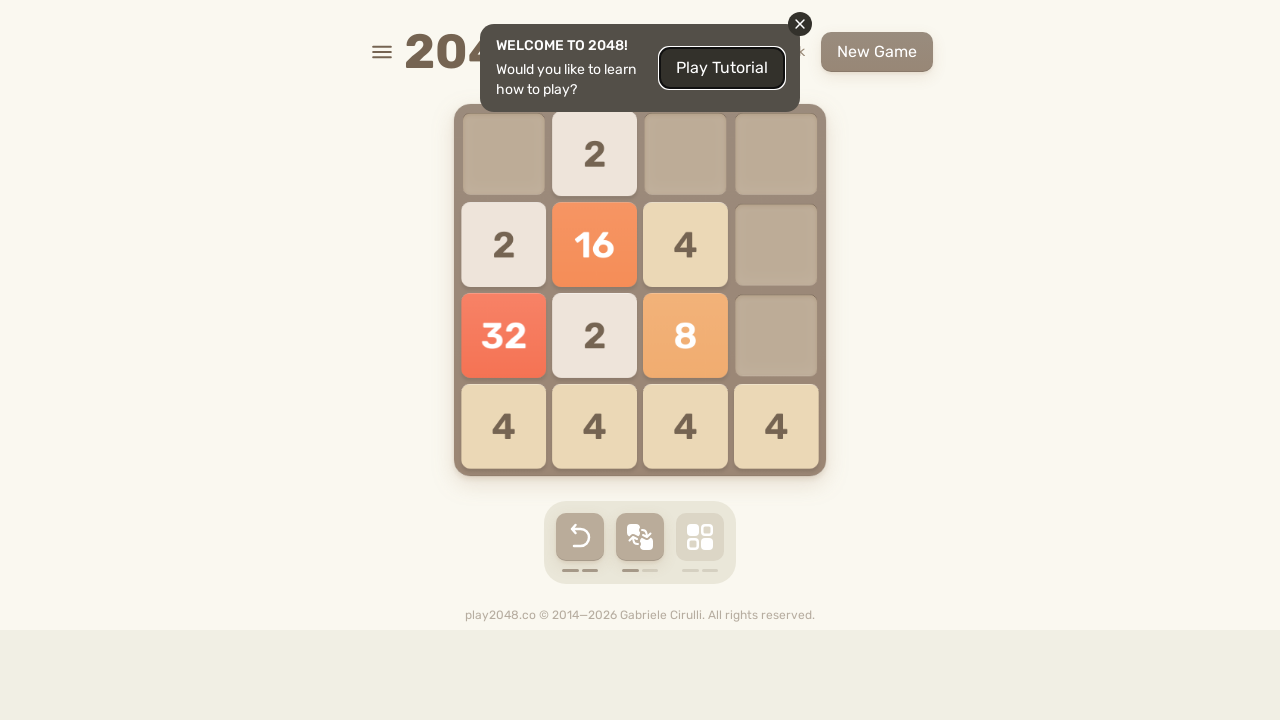

Pressed ArrowDown key
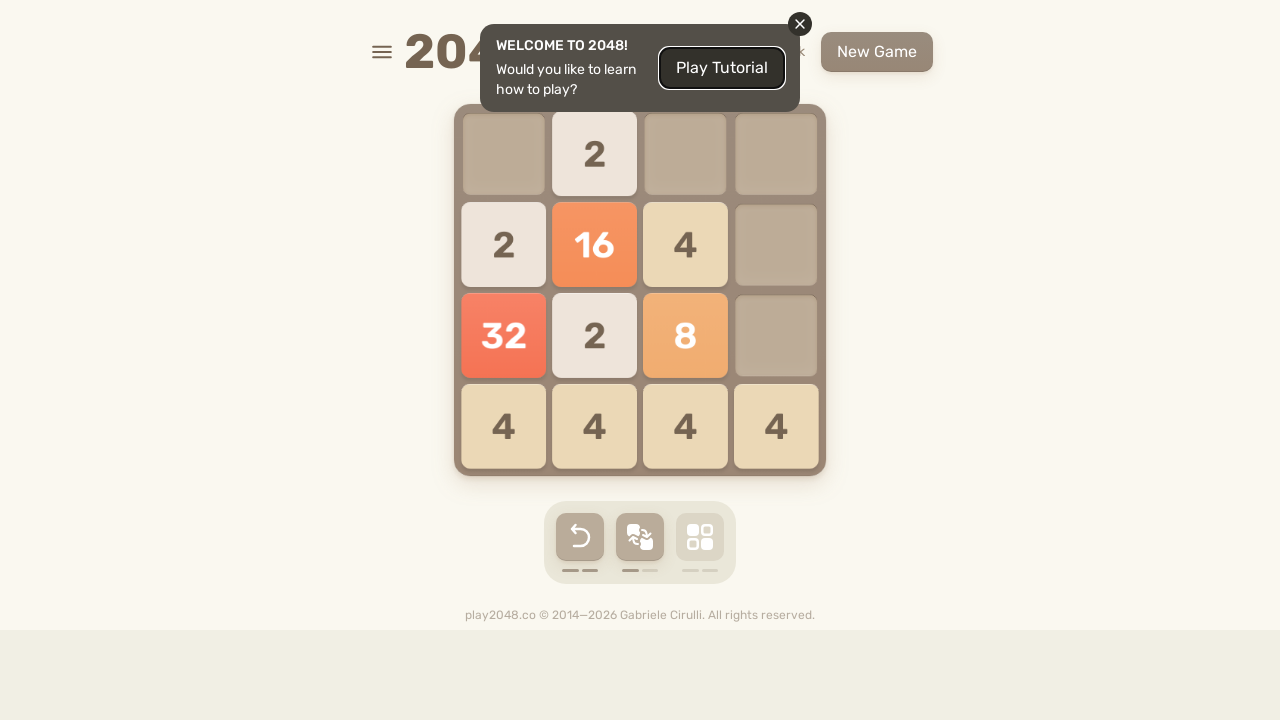

Waited 100ms for game to update
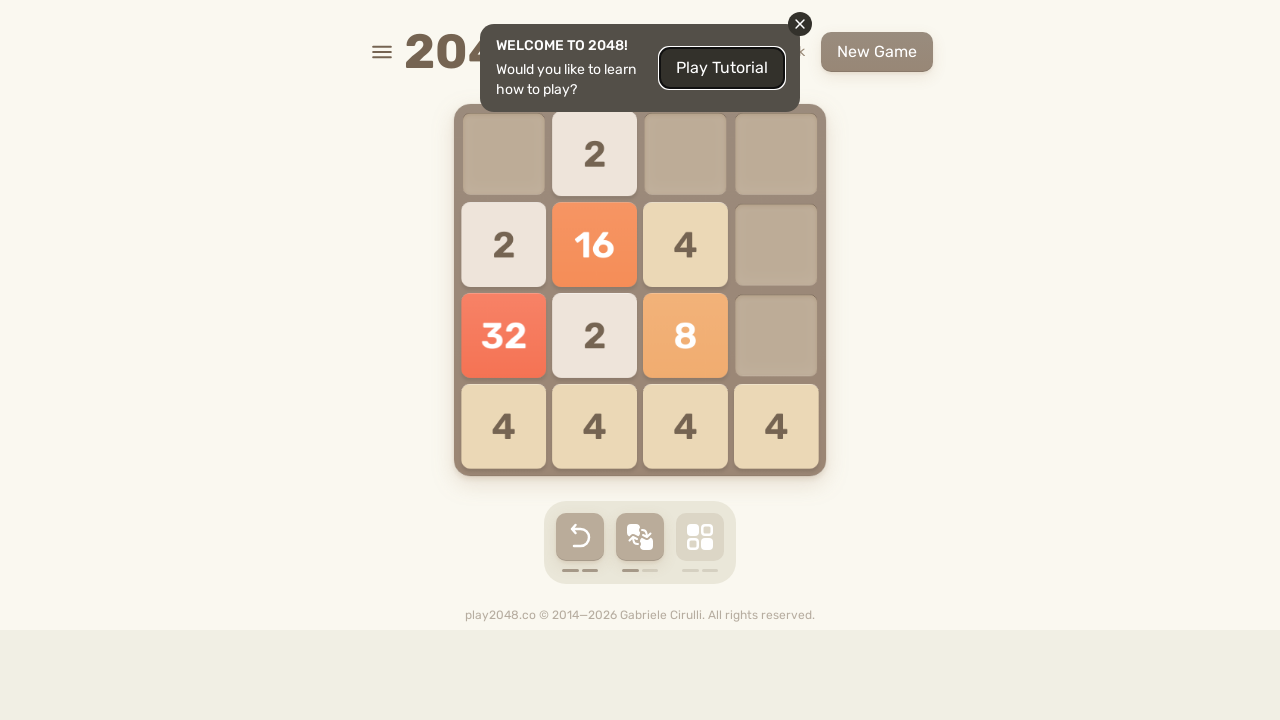

Checked if game is over
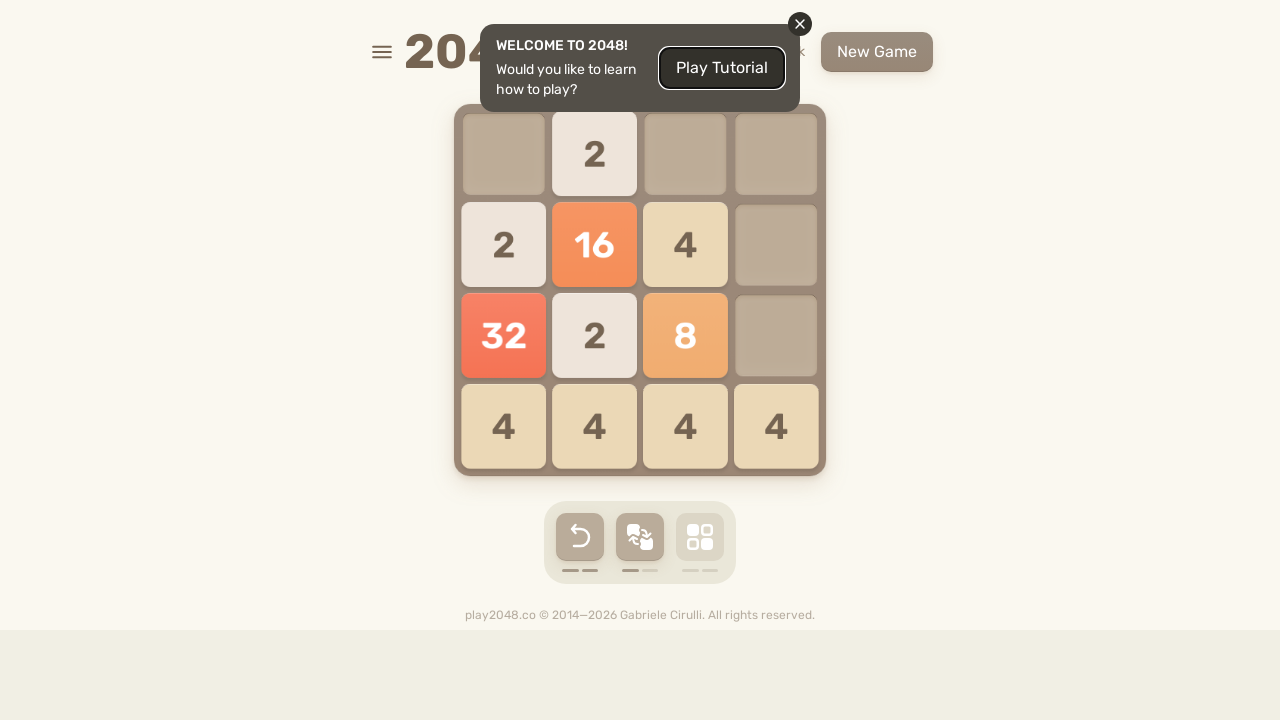

Checked if game is won
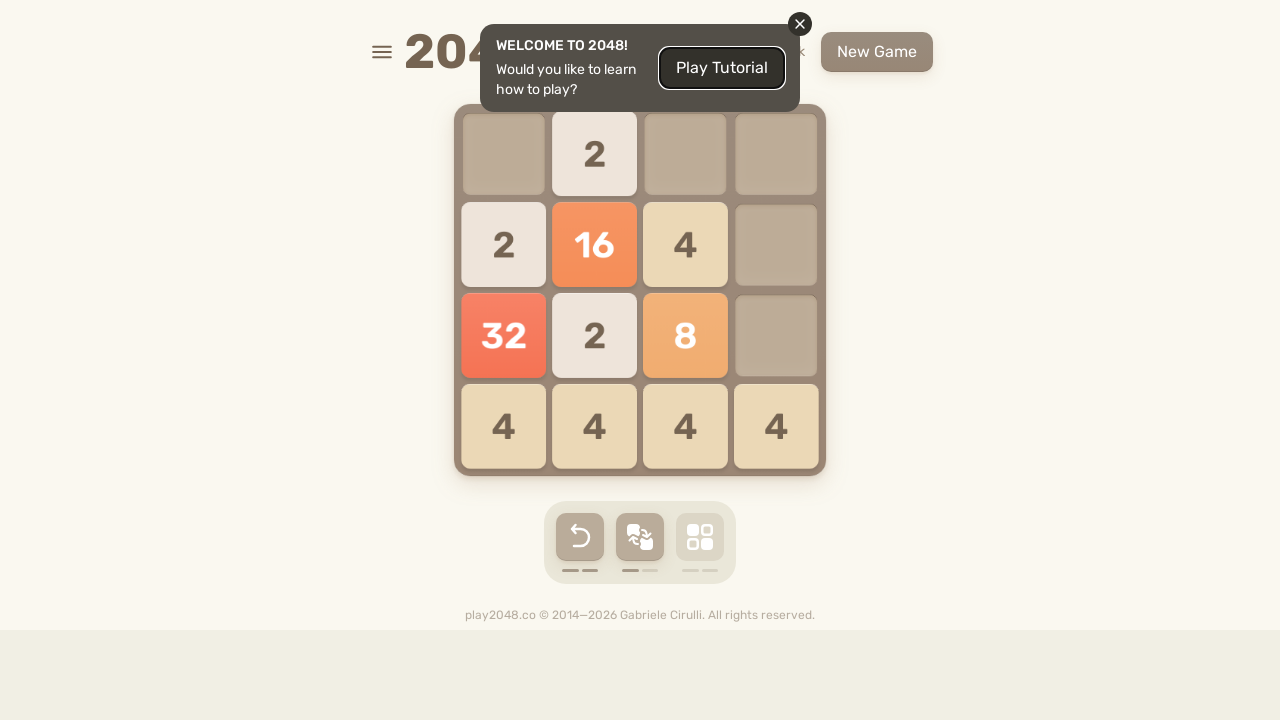

Pressed ArrowRight key
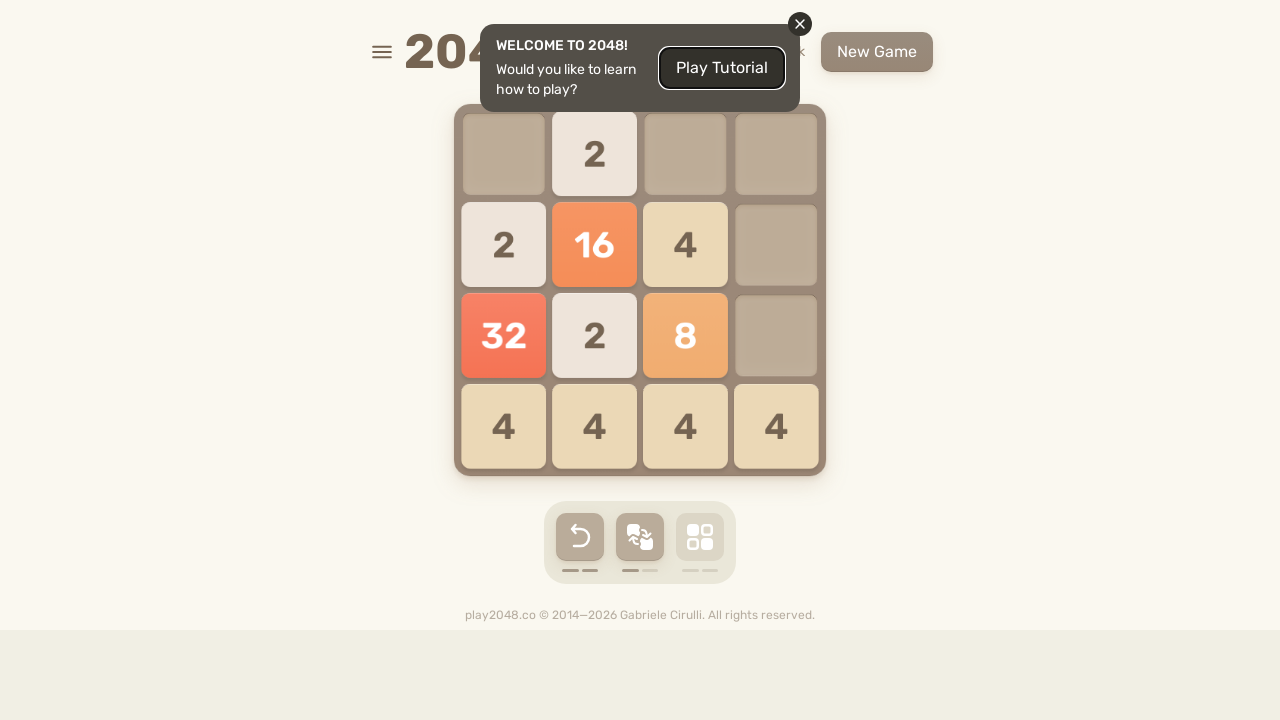

Waited 100ms for game to update
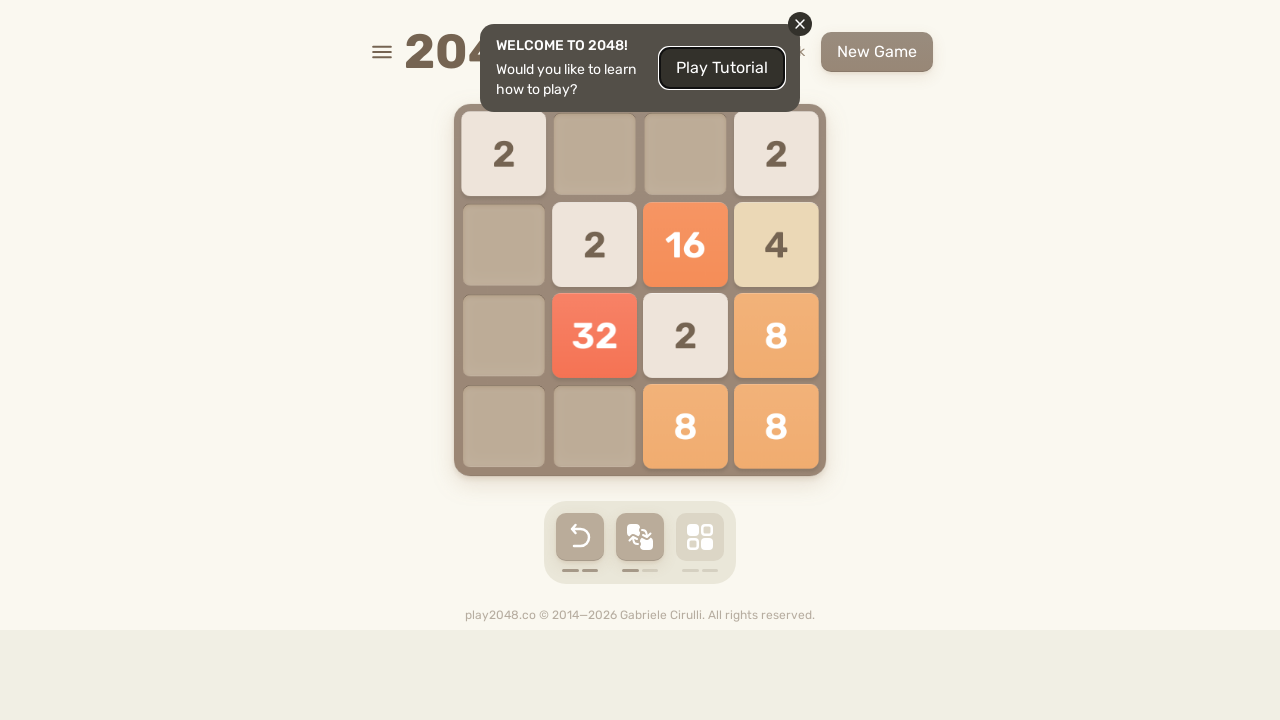

Checked if game is over
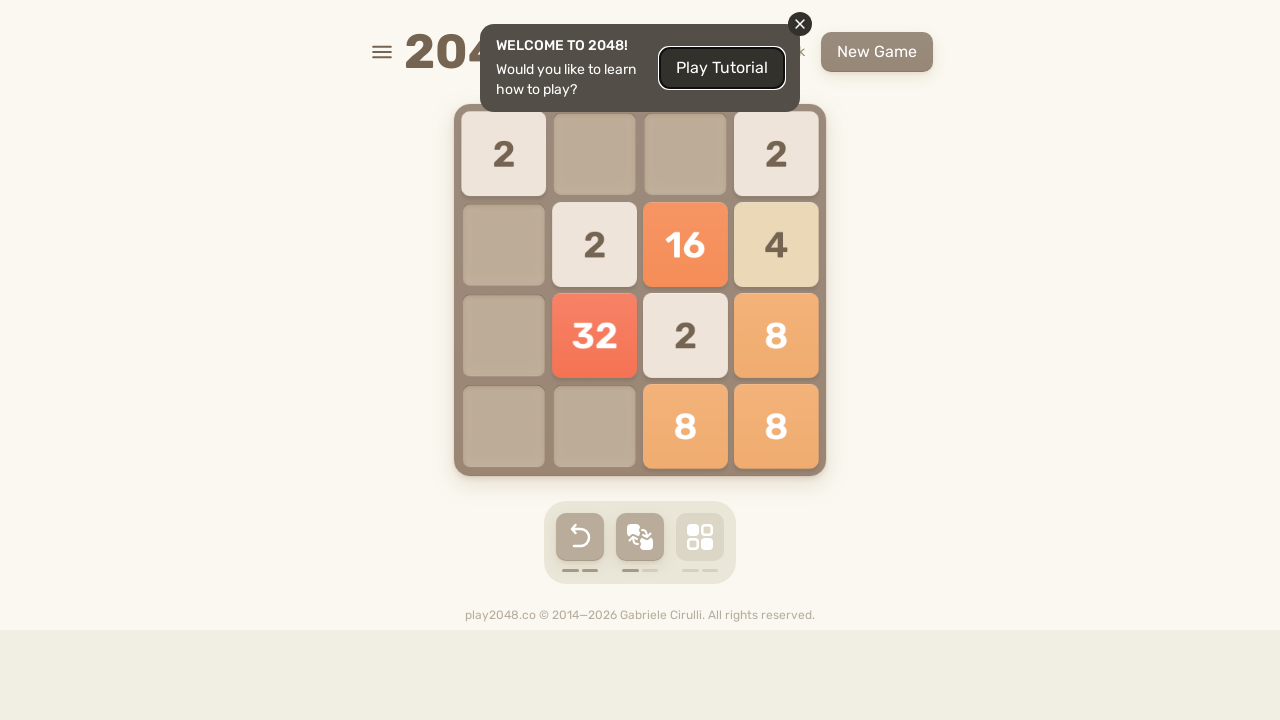

Checked if game is won
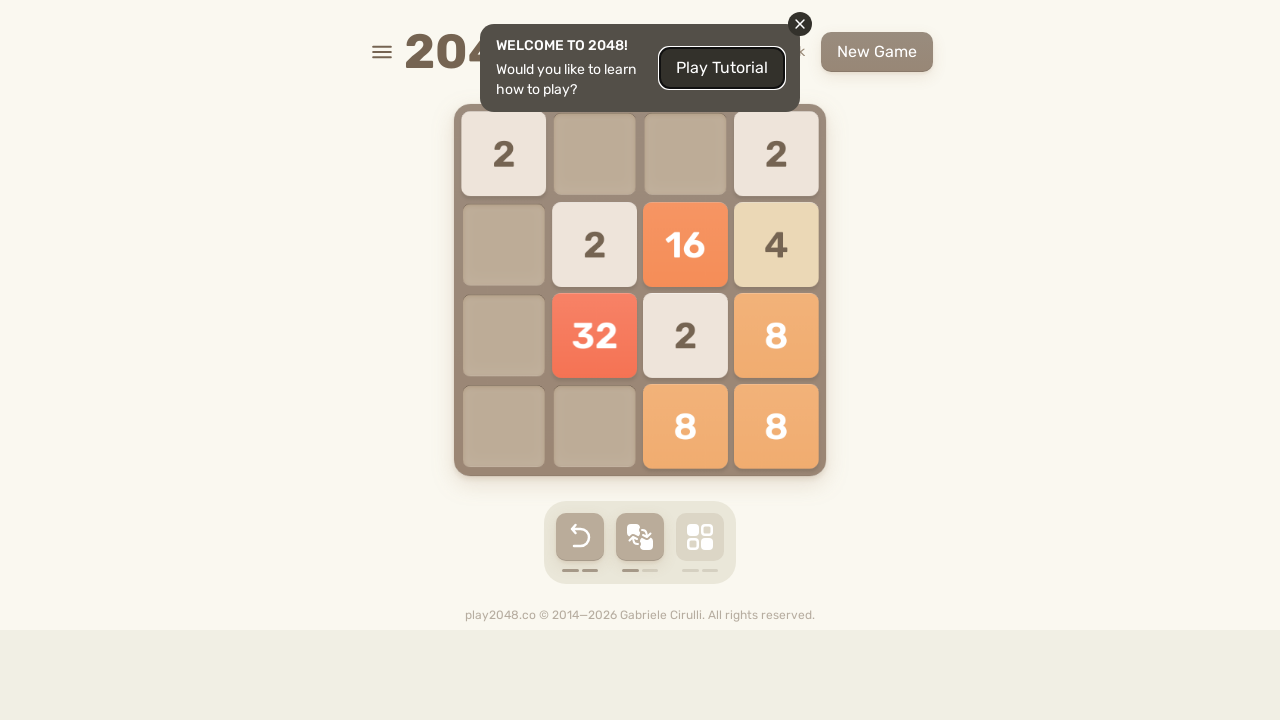

Pressed ArrowLeft key
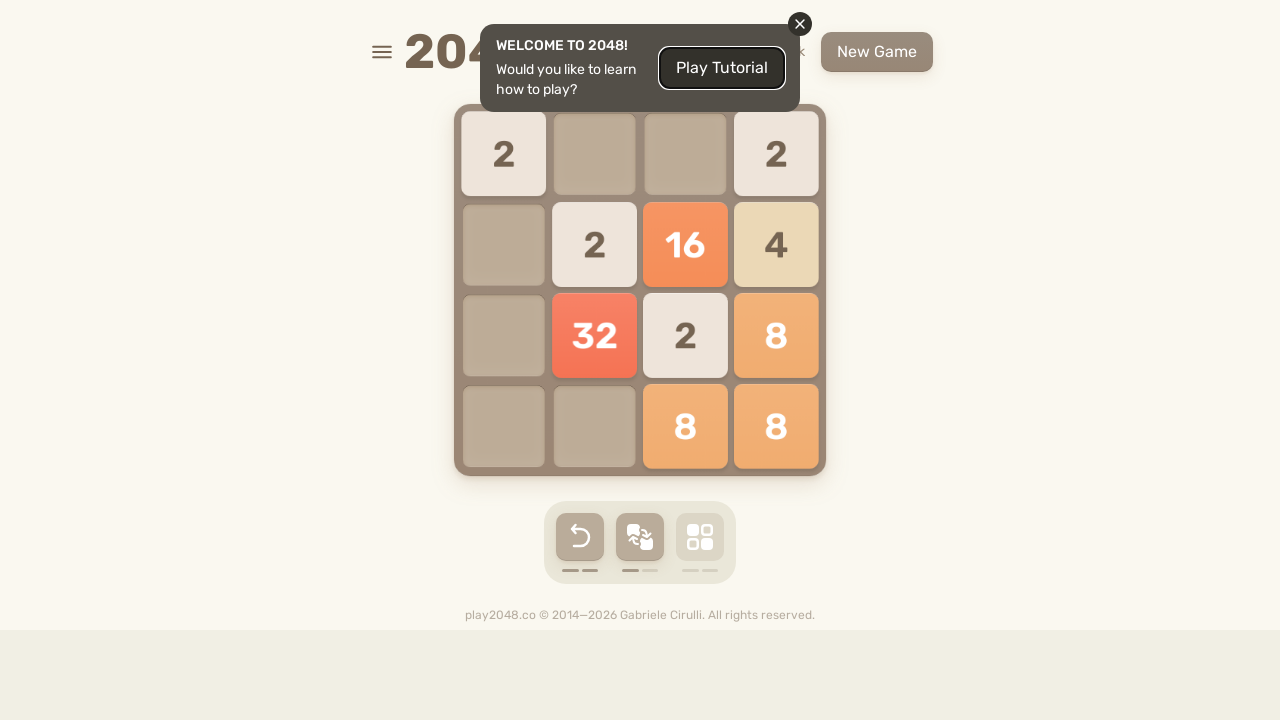

Waited 100ms for game to update
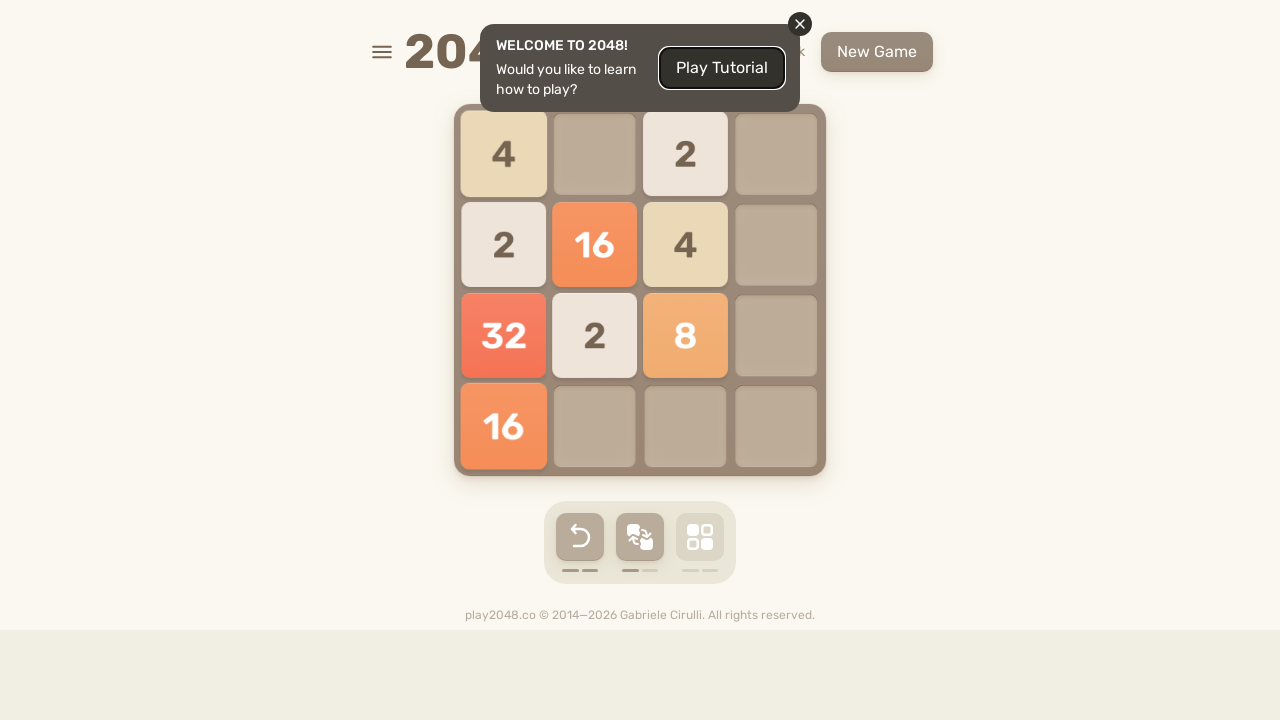

Checked if game is over
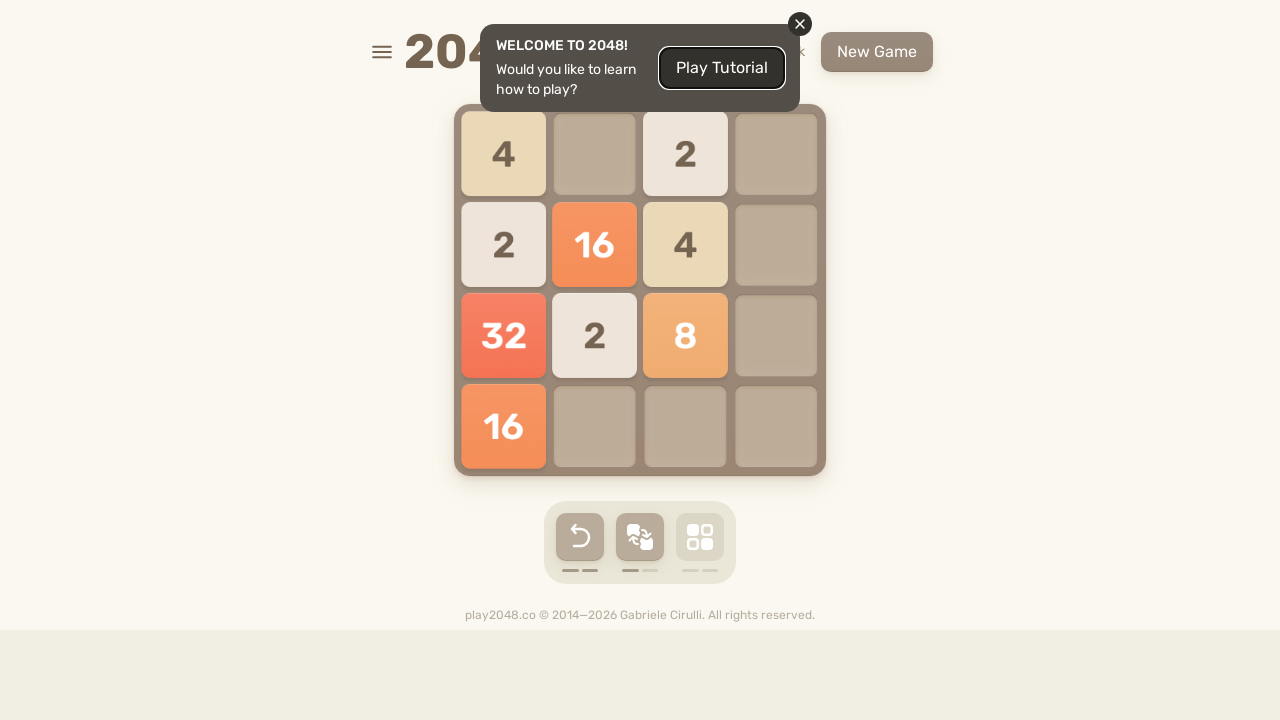

Checked if game is won
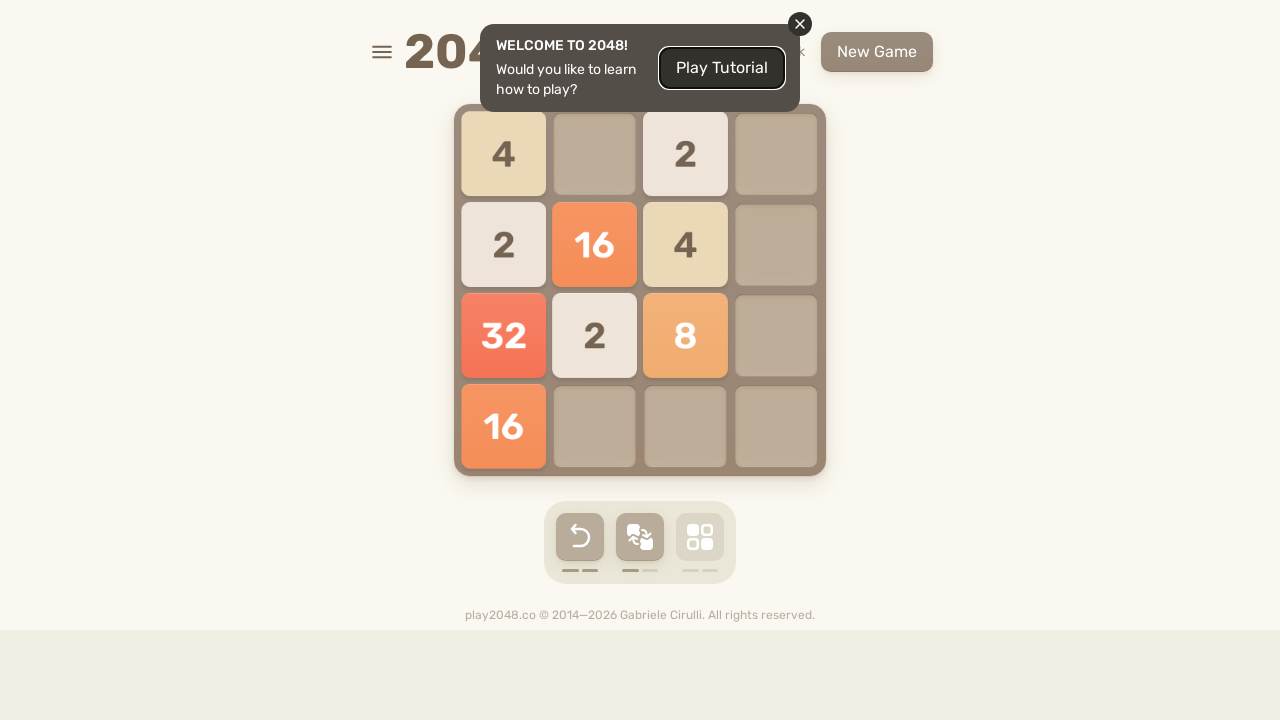

Pressed ArrowLeft key
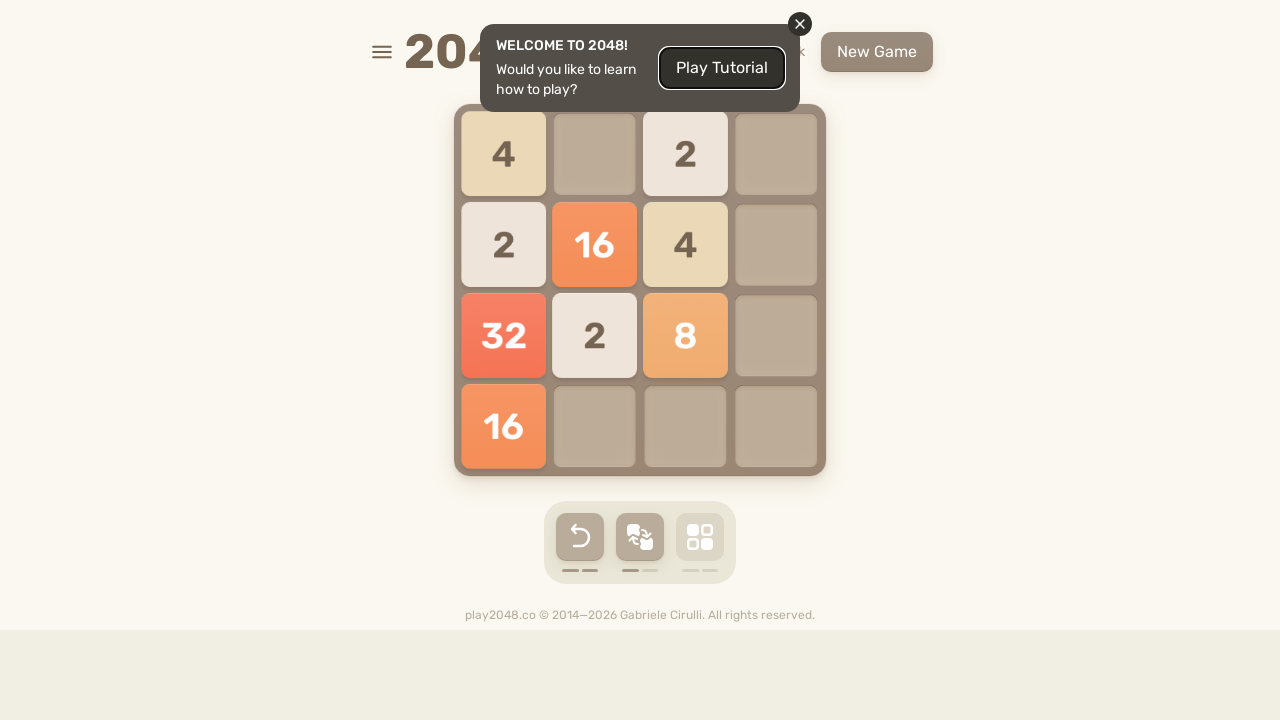

Waited 100ms for game to update
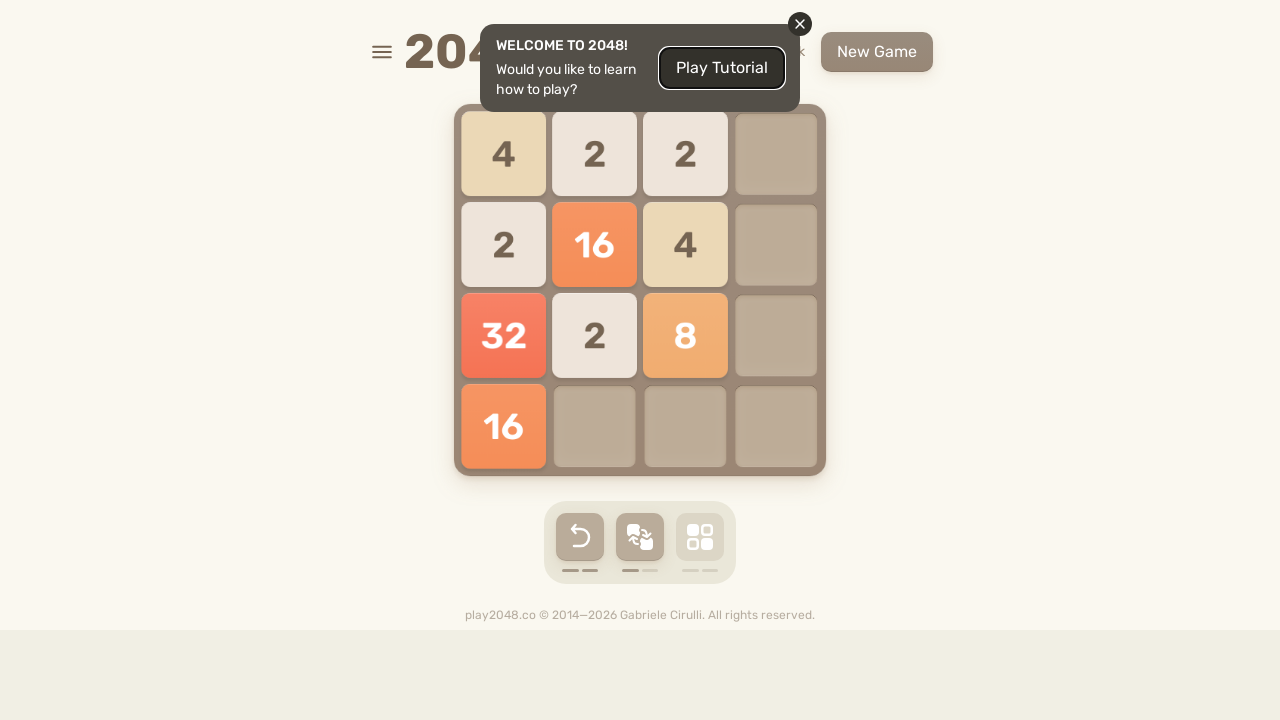

Checked if game is over
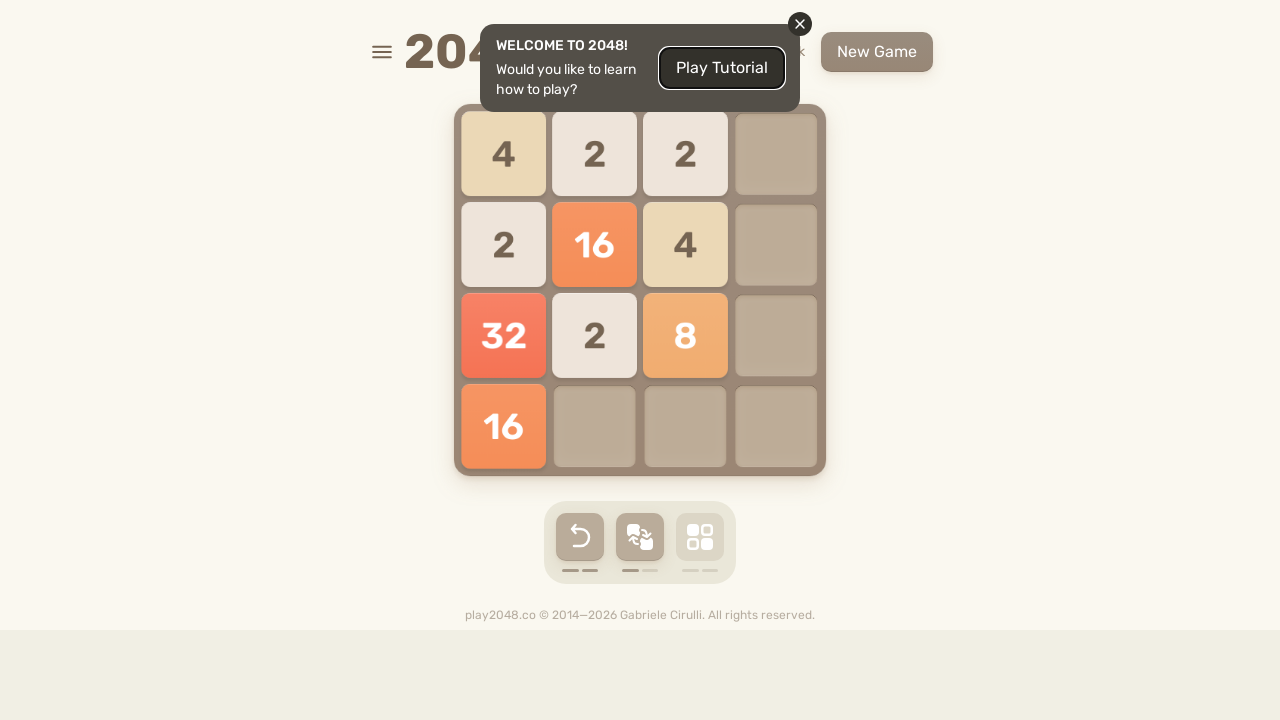

Checked if game is won
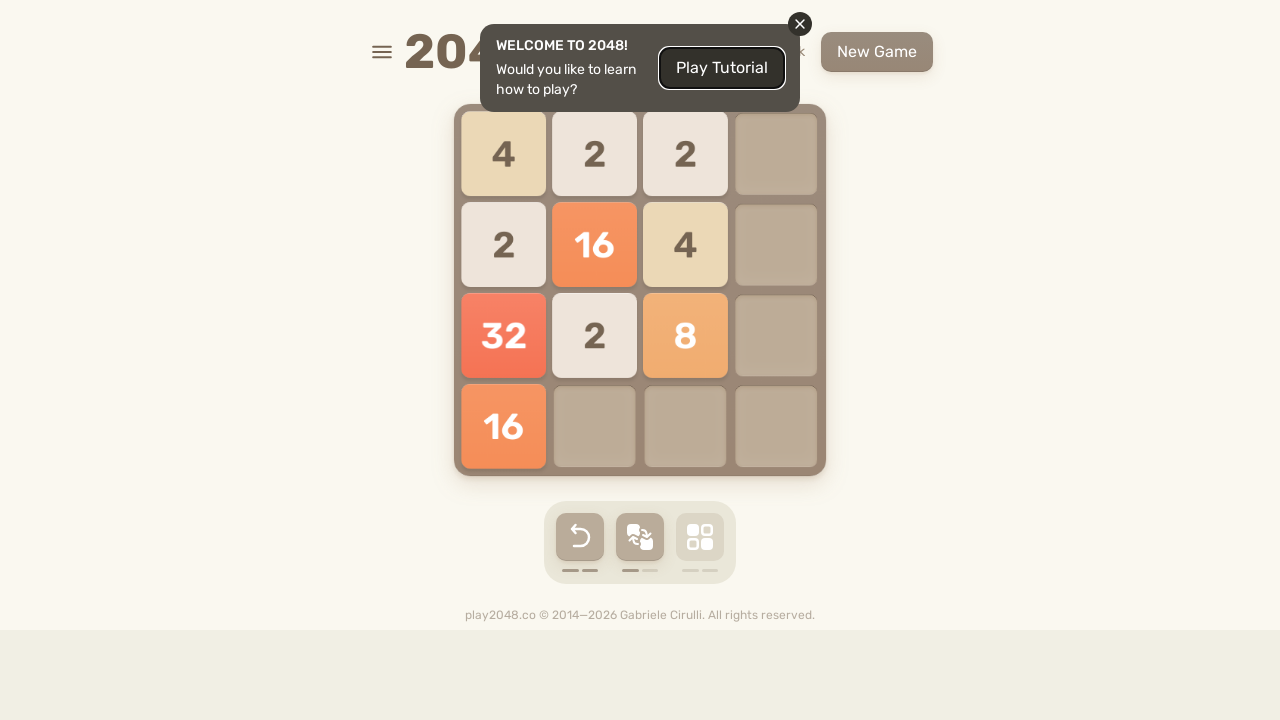

Pressed ArrowRight key
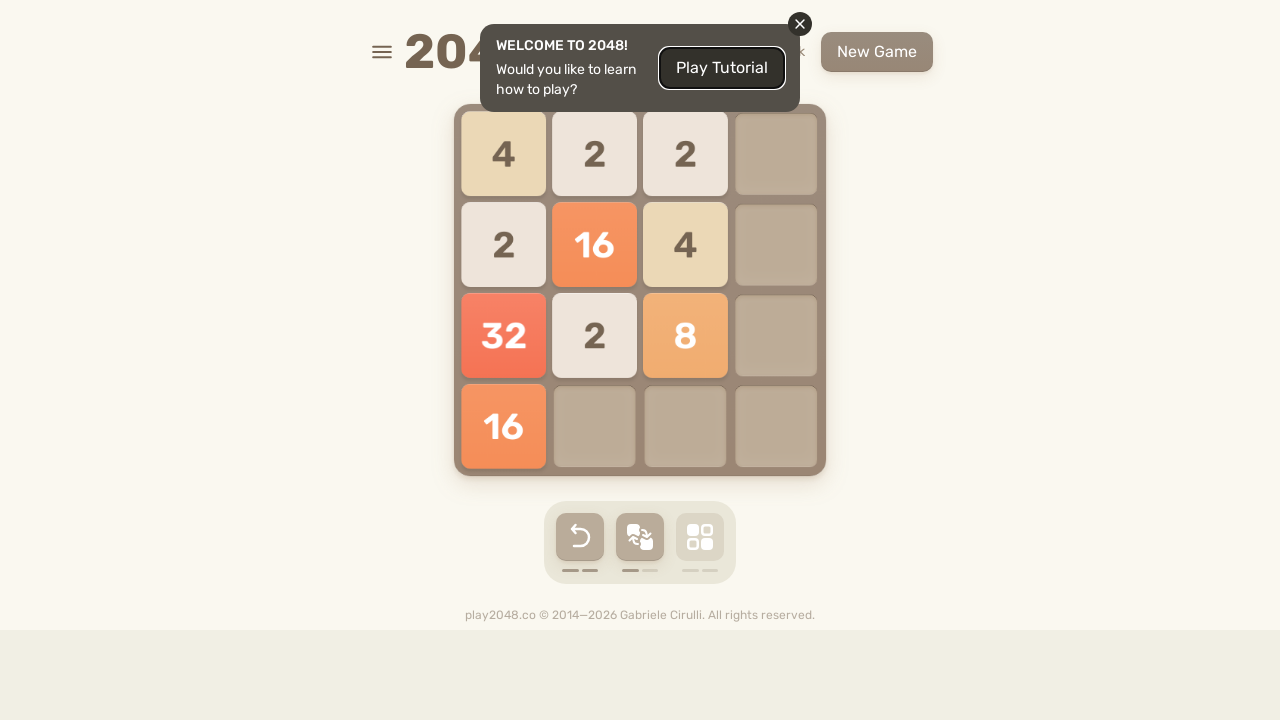

Waited 100ms for game to update
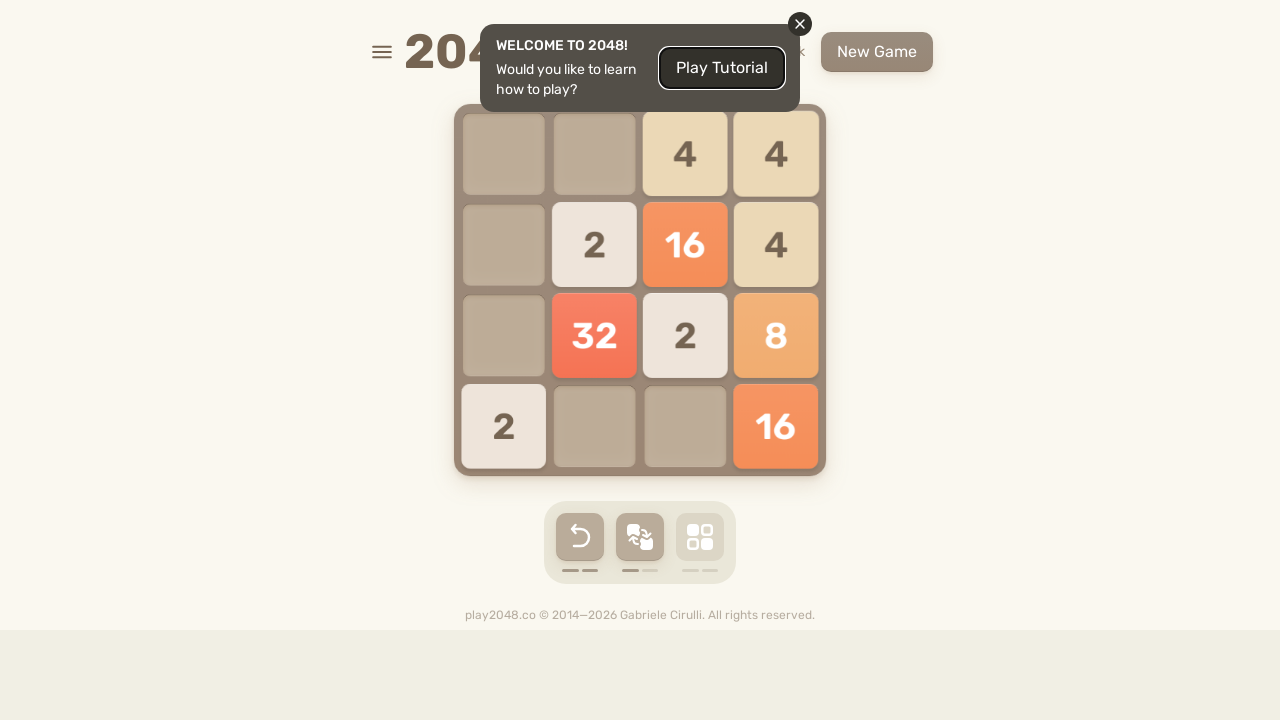

Checked if game is over
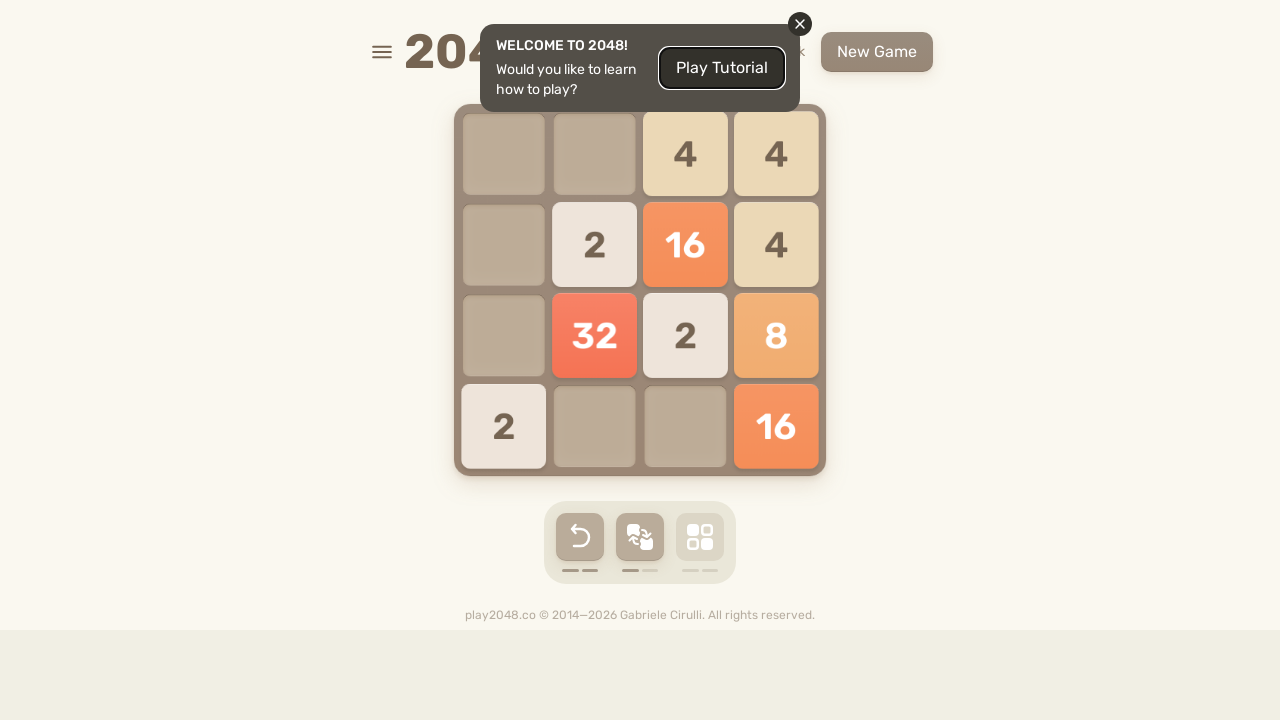

Checked if game is won
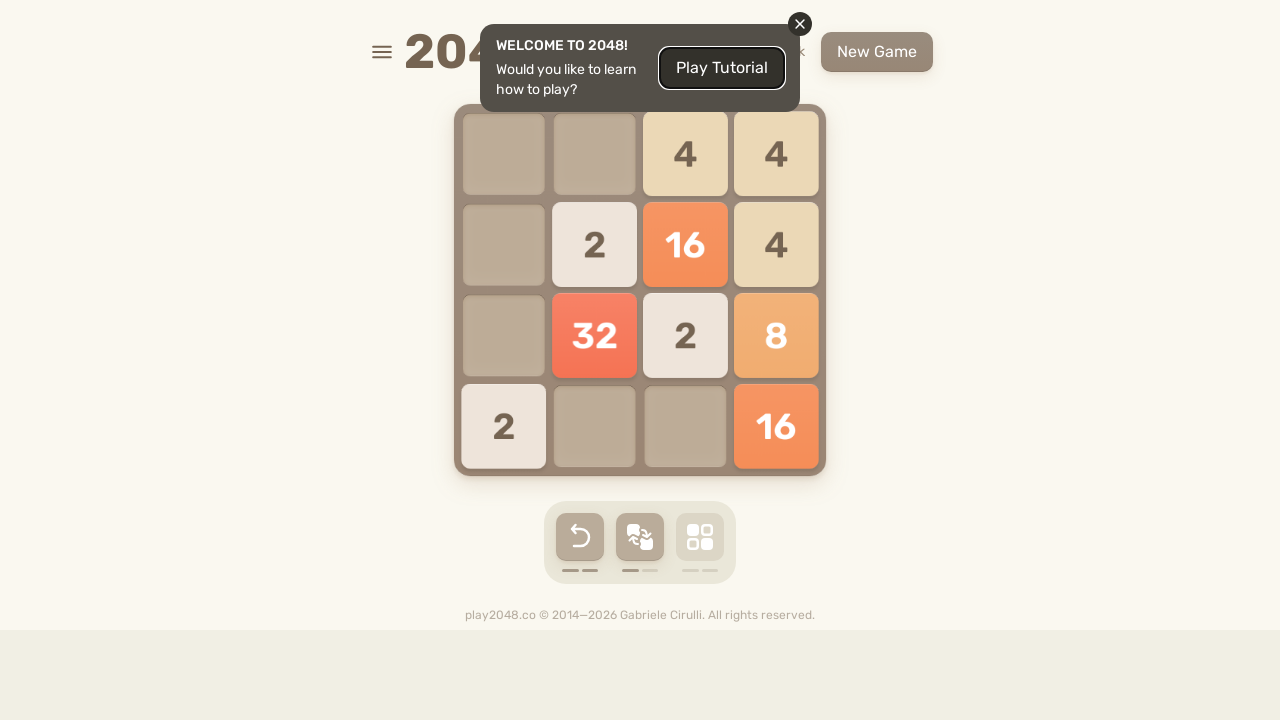

Pressed ArrowUp key
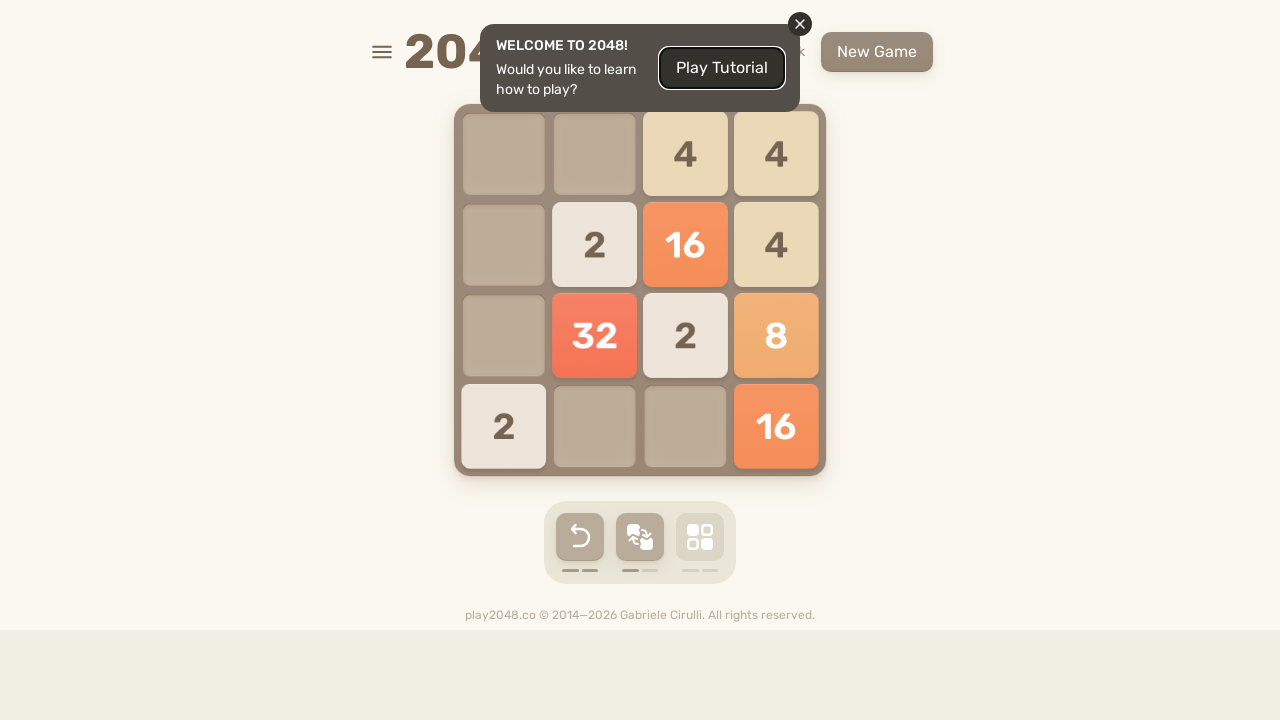

Waited 100ms for game to update
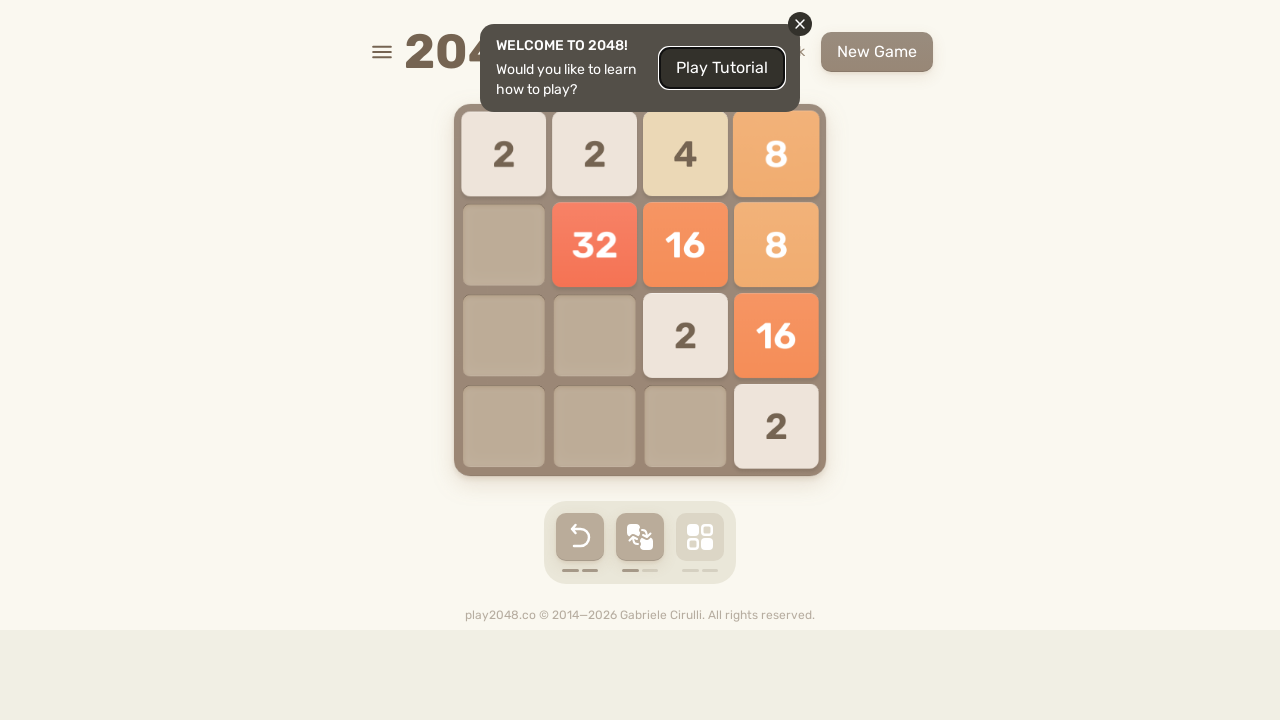

Checked if game is over
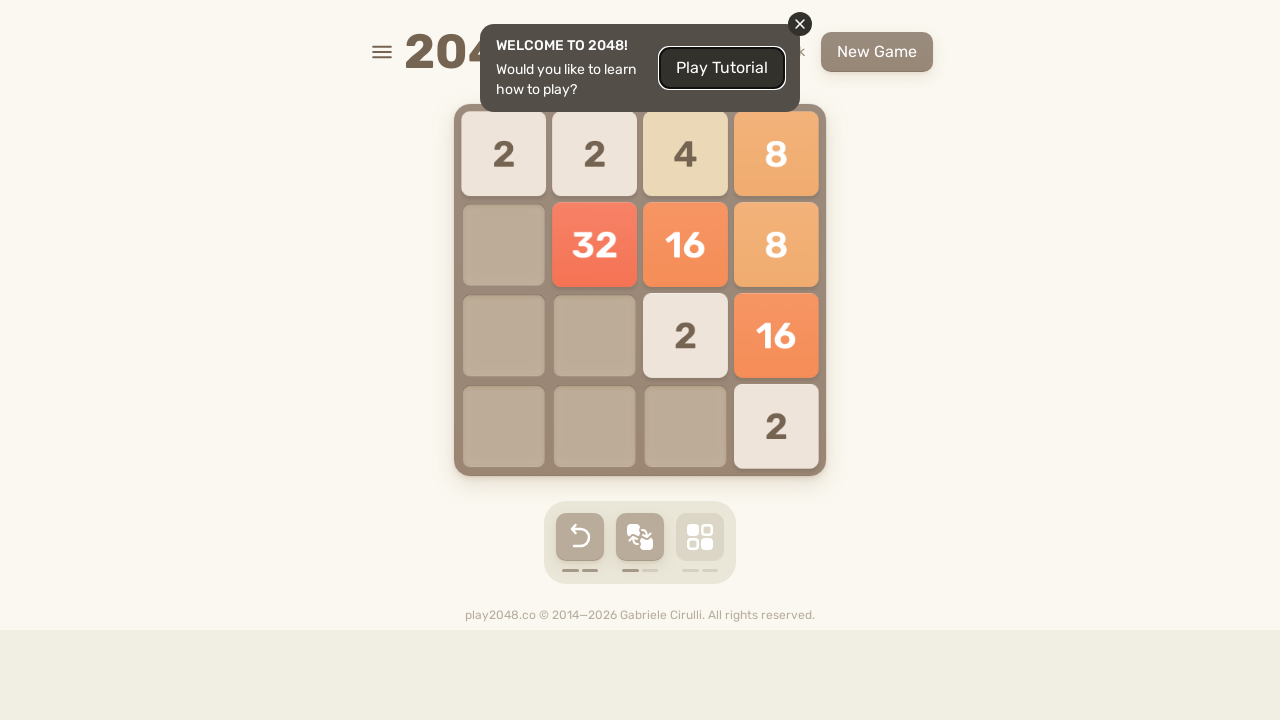

Checked if game is won
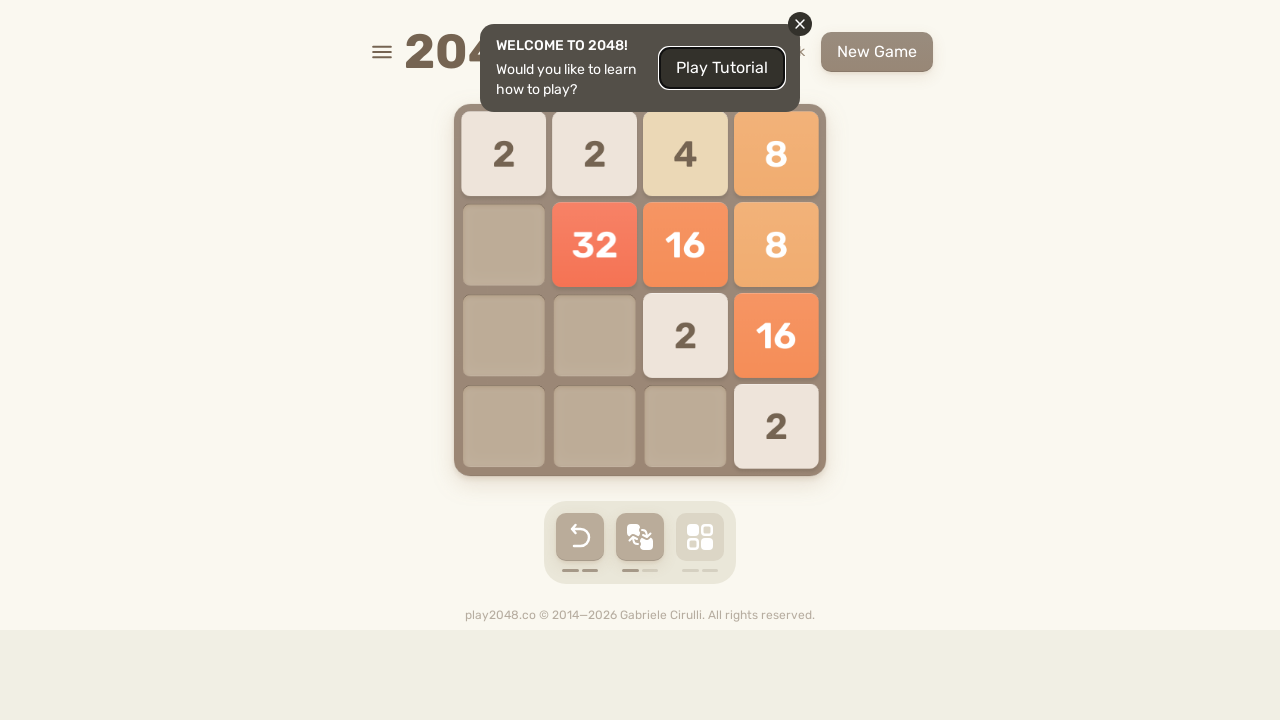

Pressed ArrowLeft key
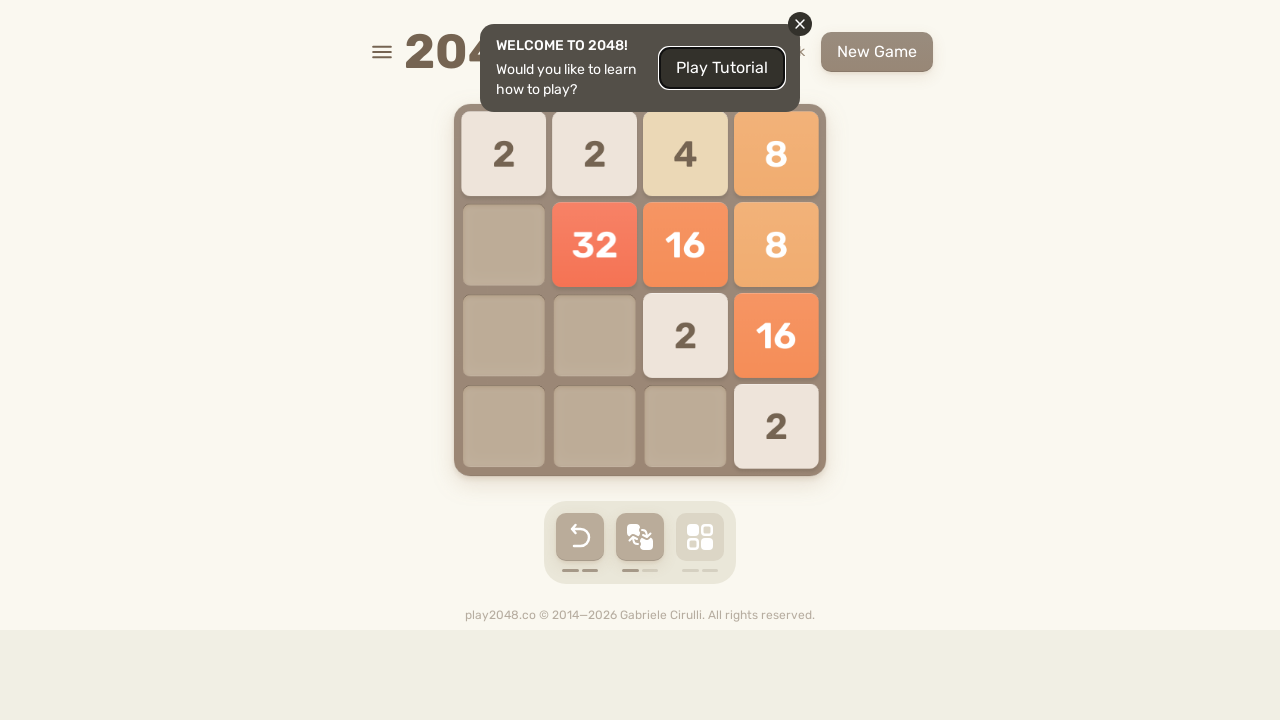

Waited 100ms for game to update
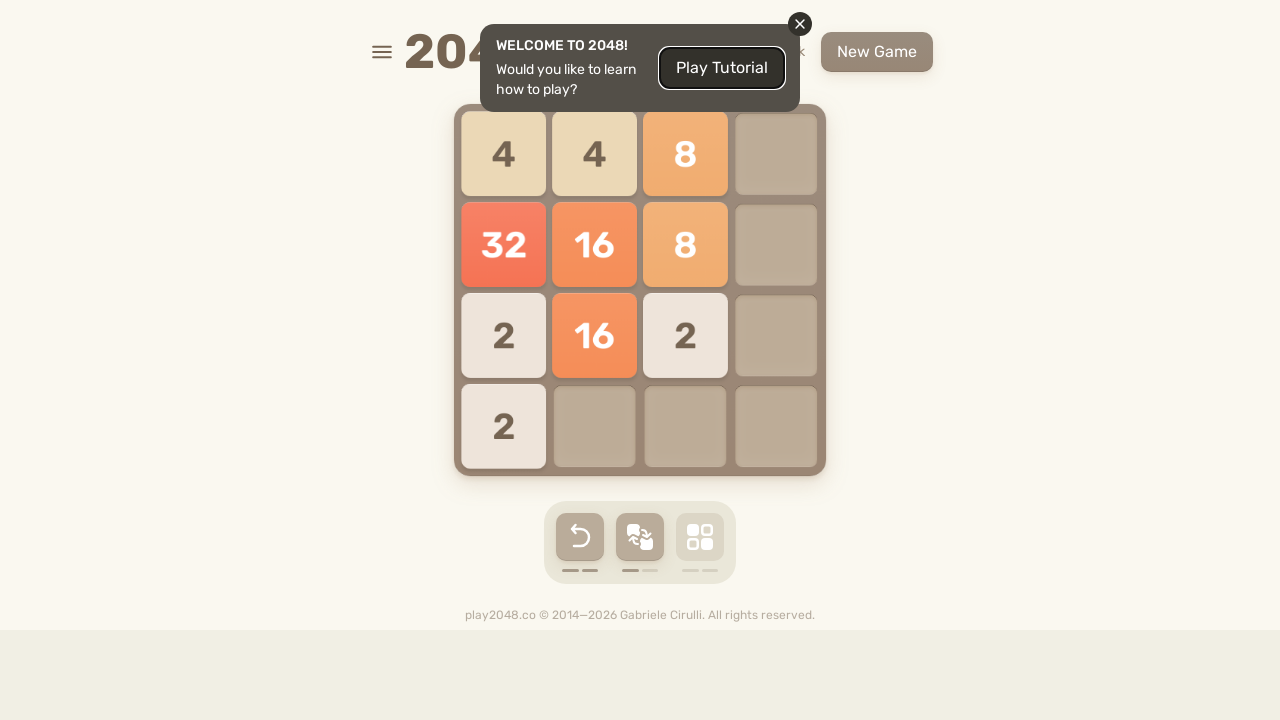

Checked if game is over
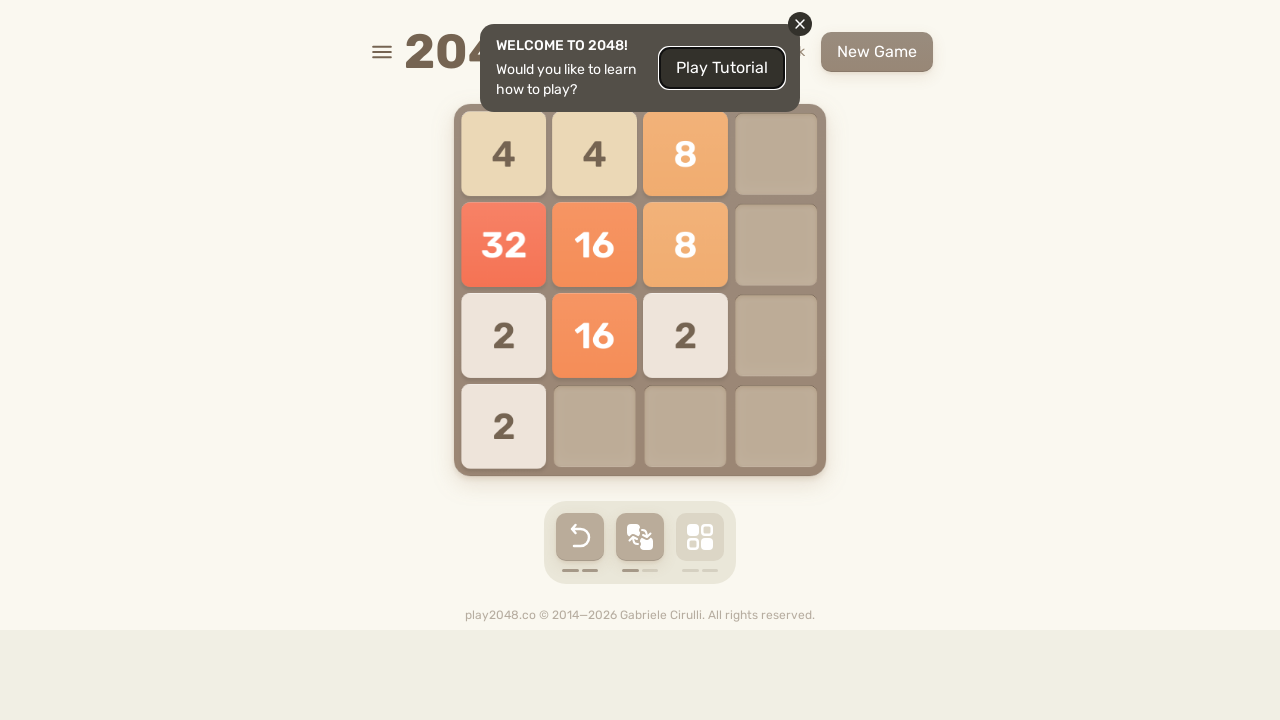

Checked if game is won
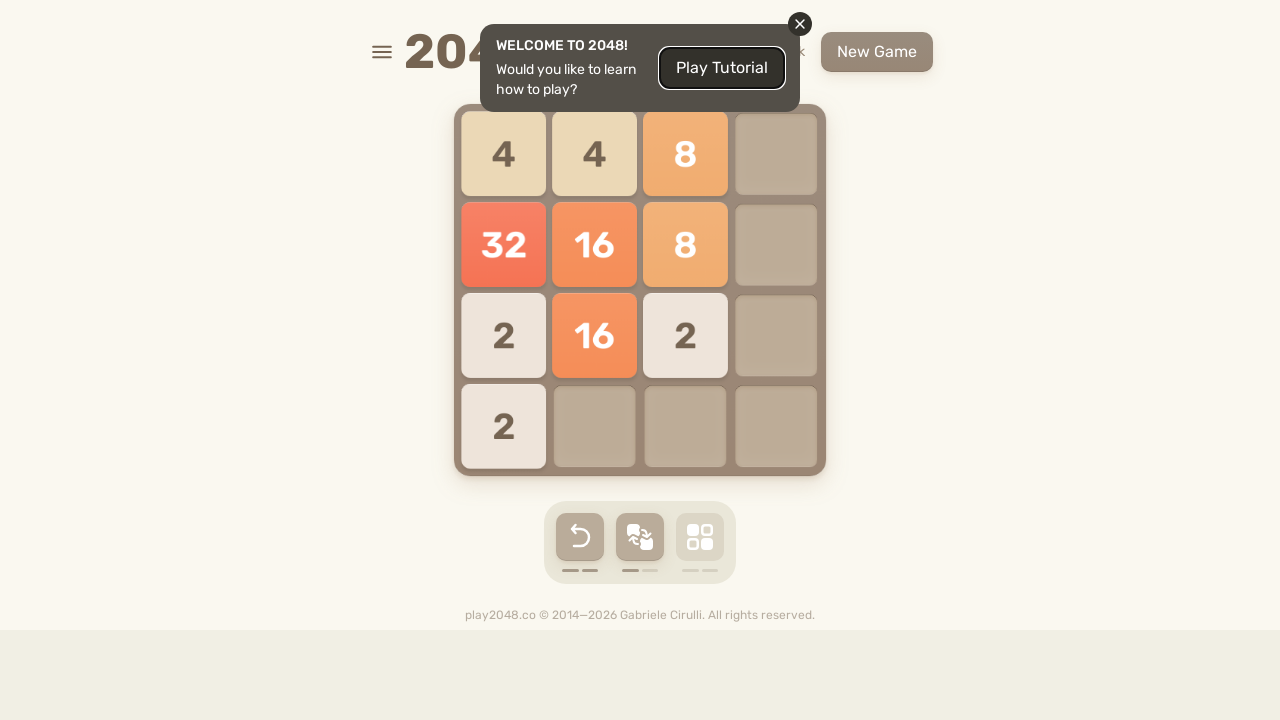

Pressed ArrowDown key
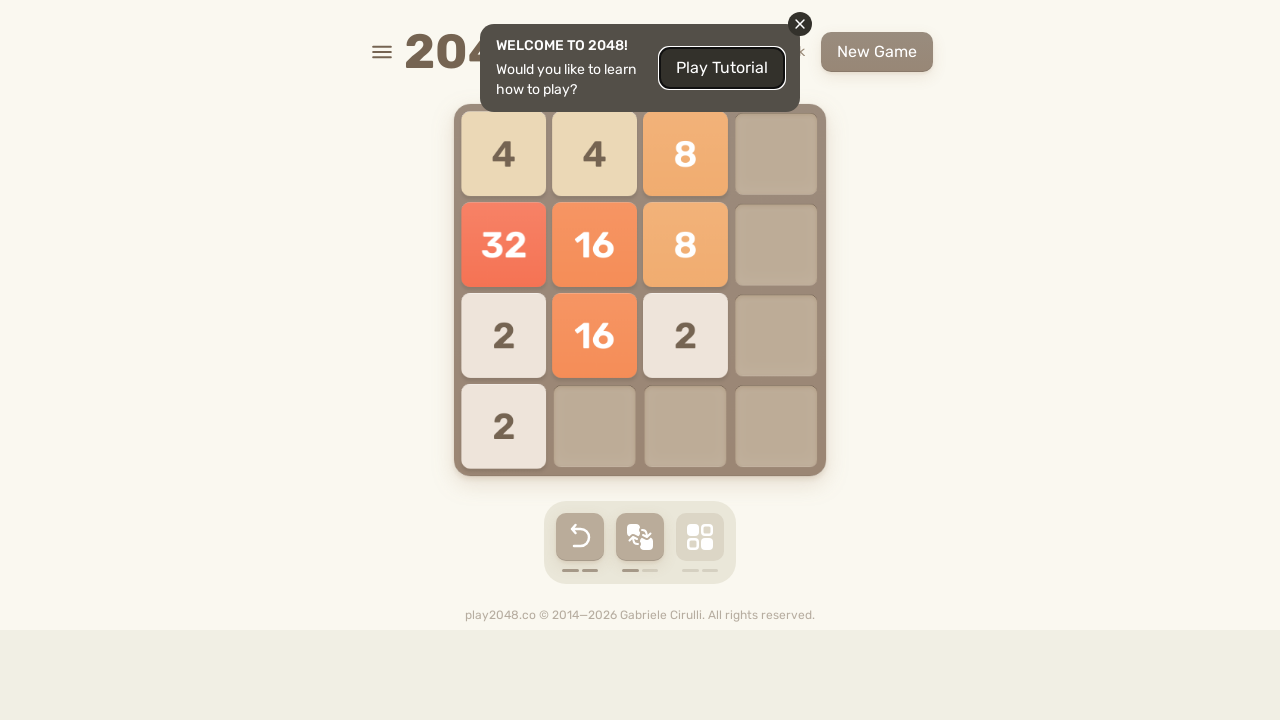

Waited 100ms for game to update
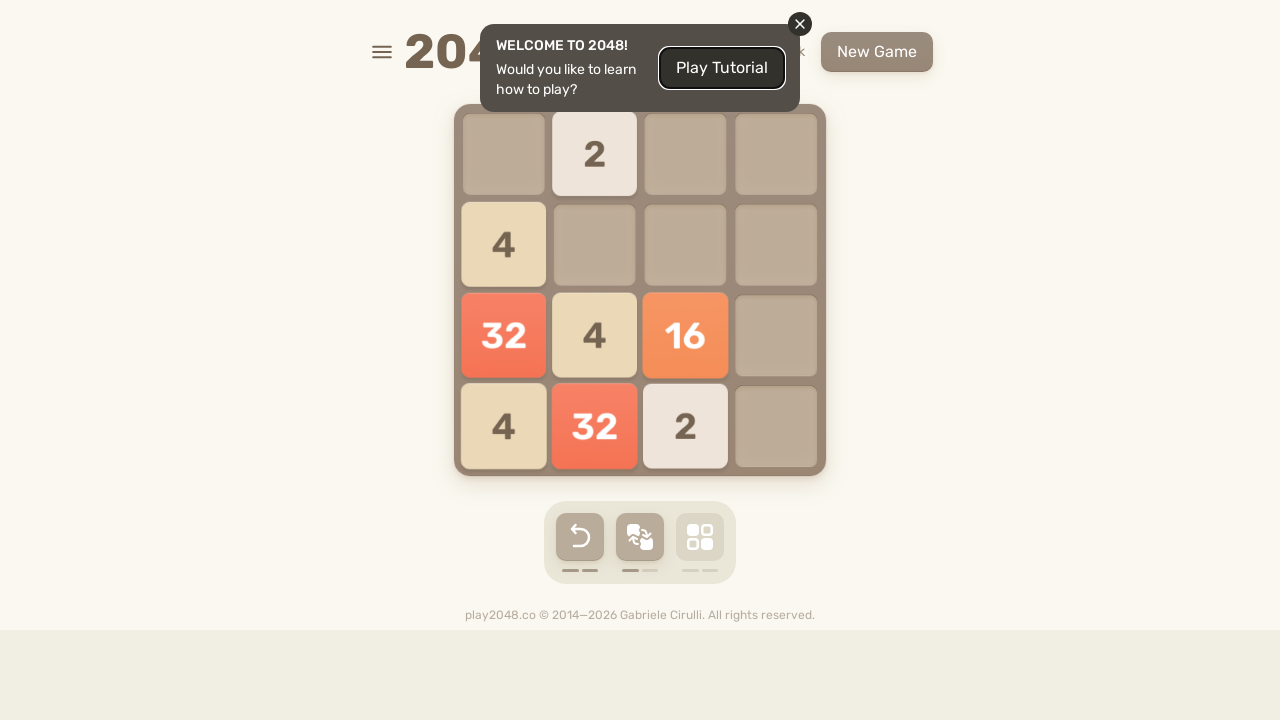

Checked if game is over
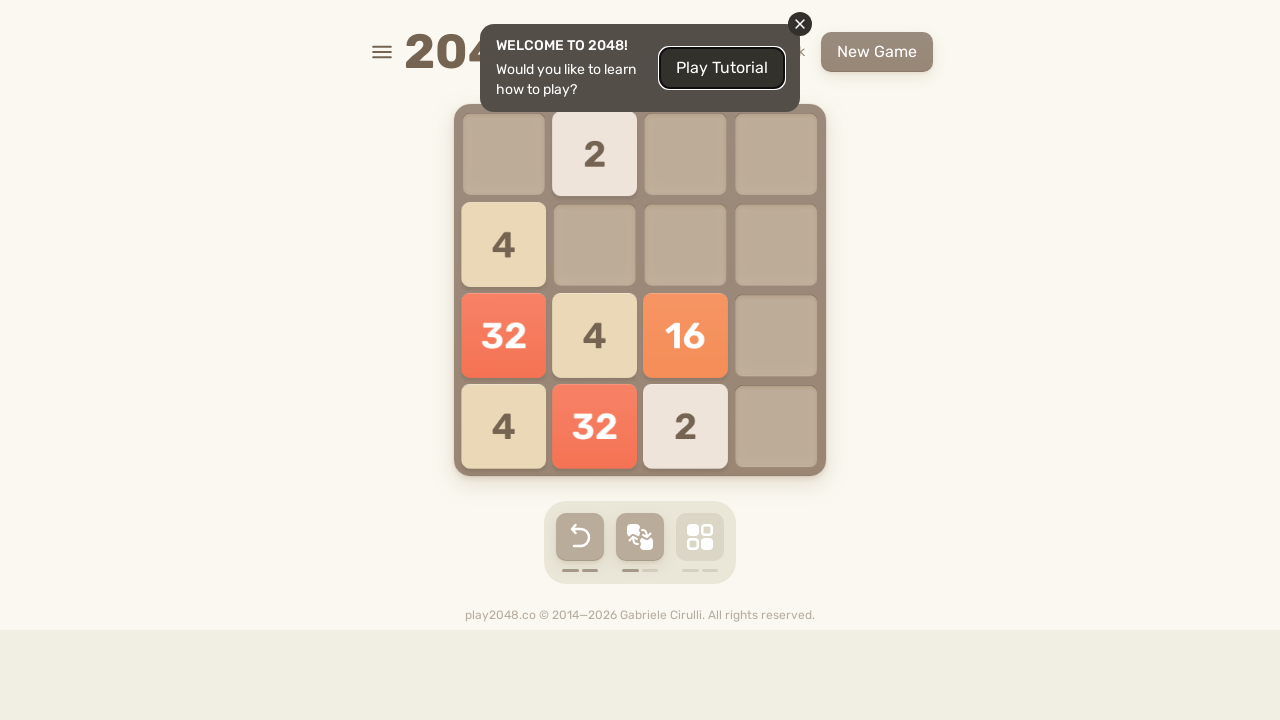

Checked if game is won
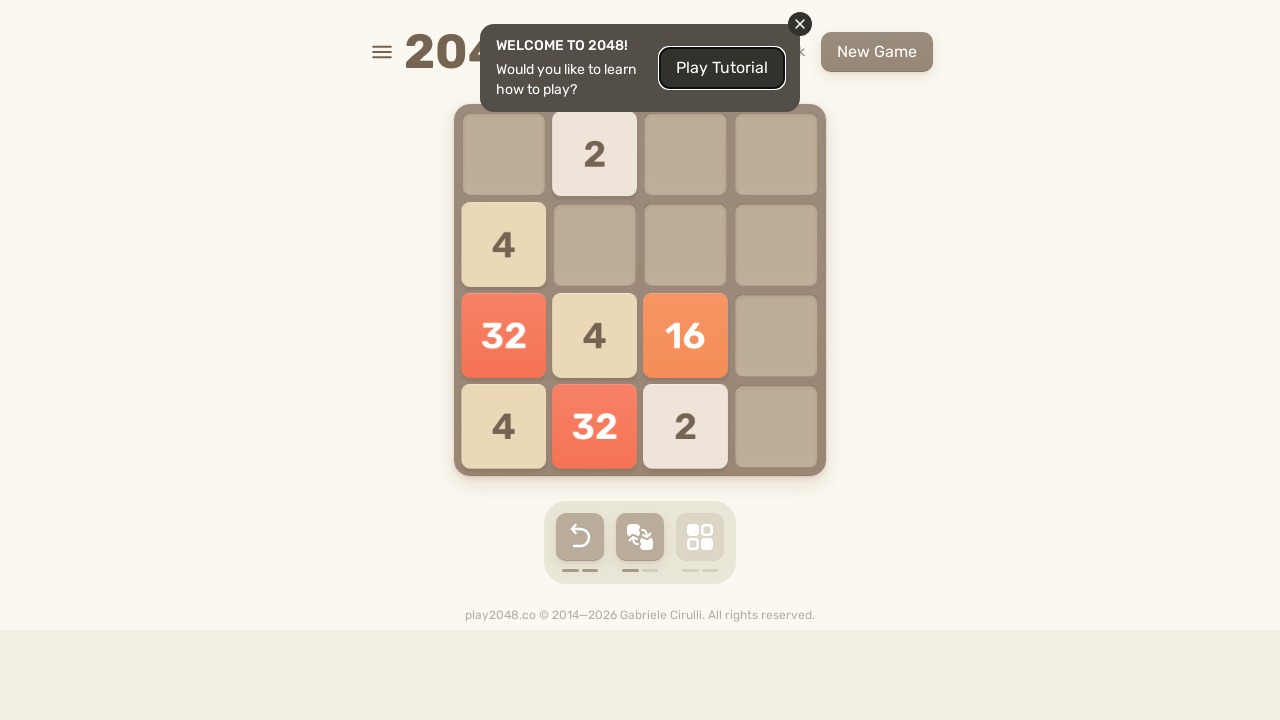

Pressed ArrowRight key
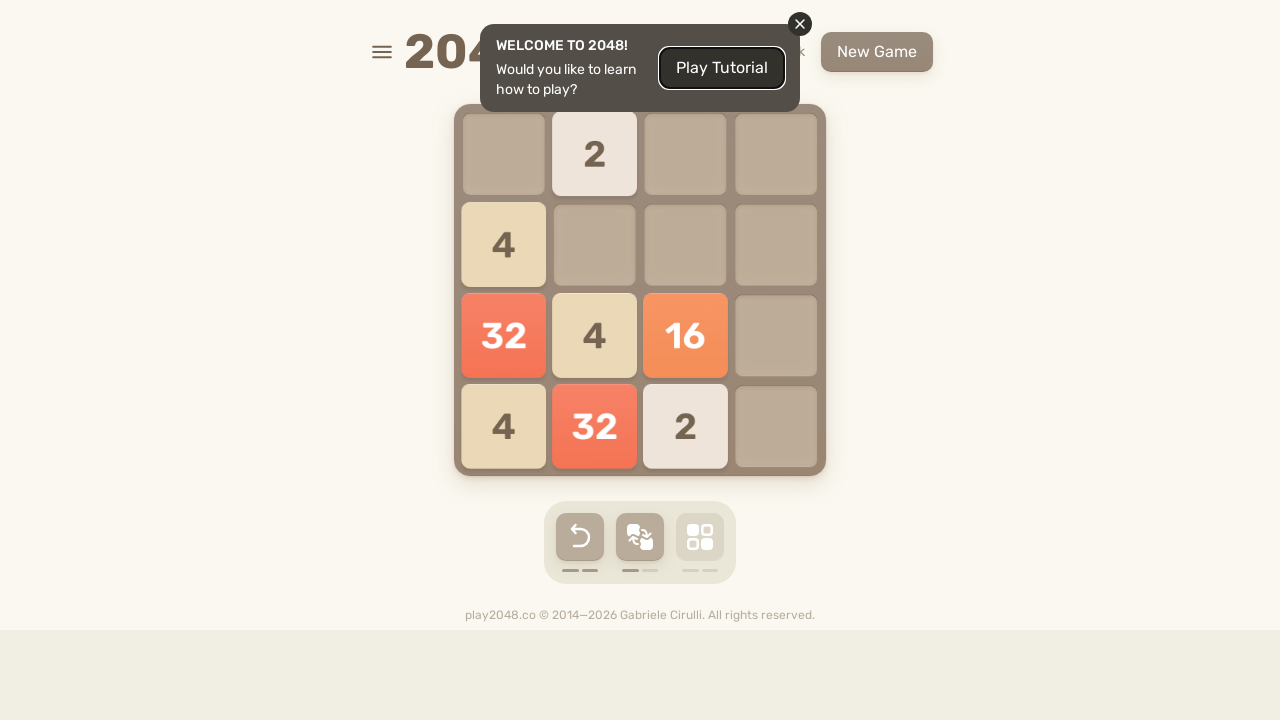

Waited 100ms for game to update
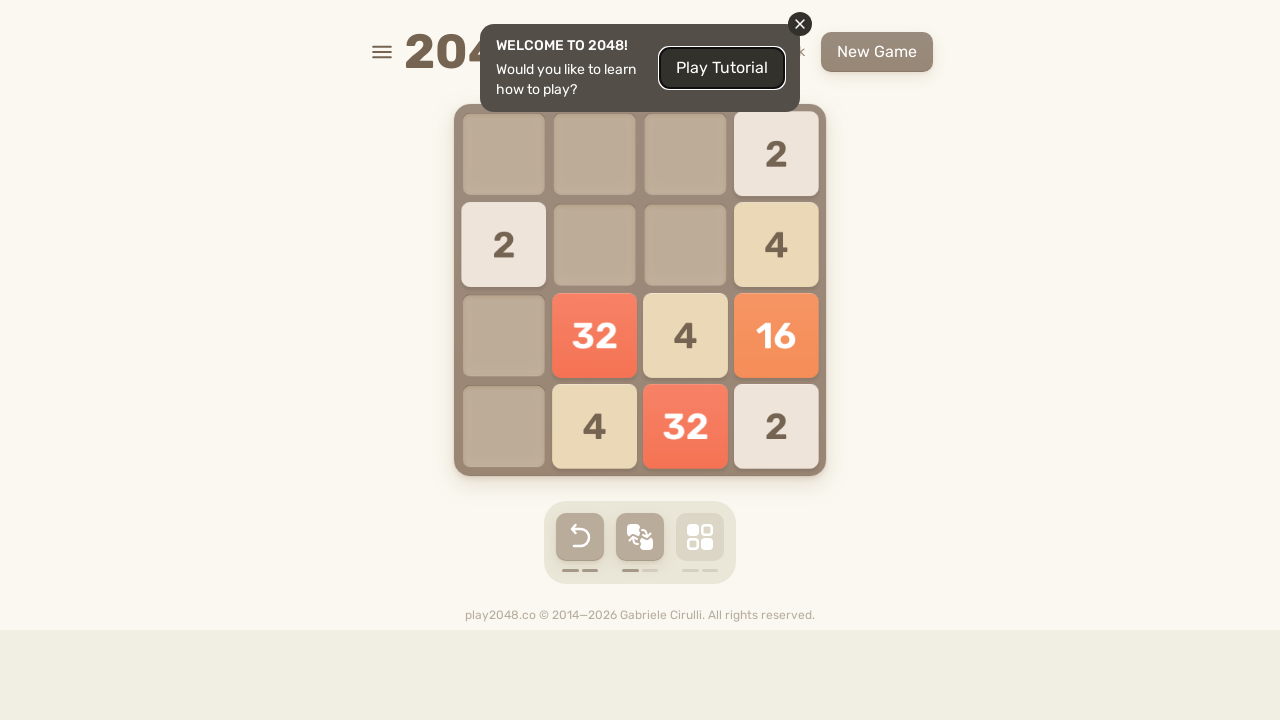

Checked if game is over
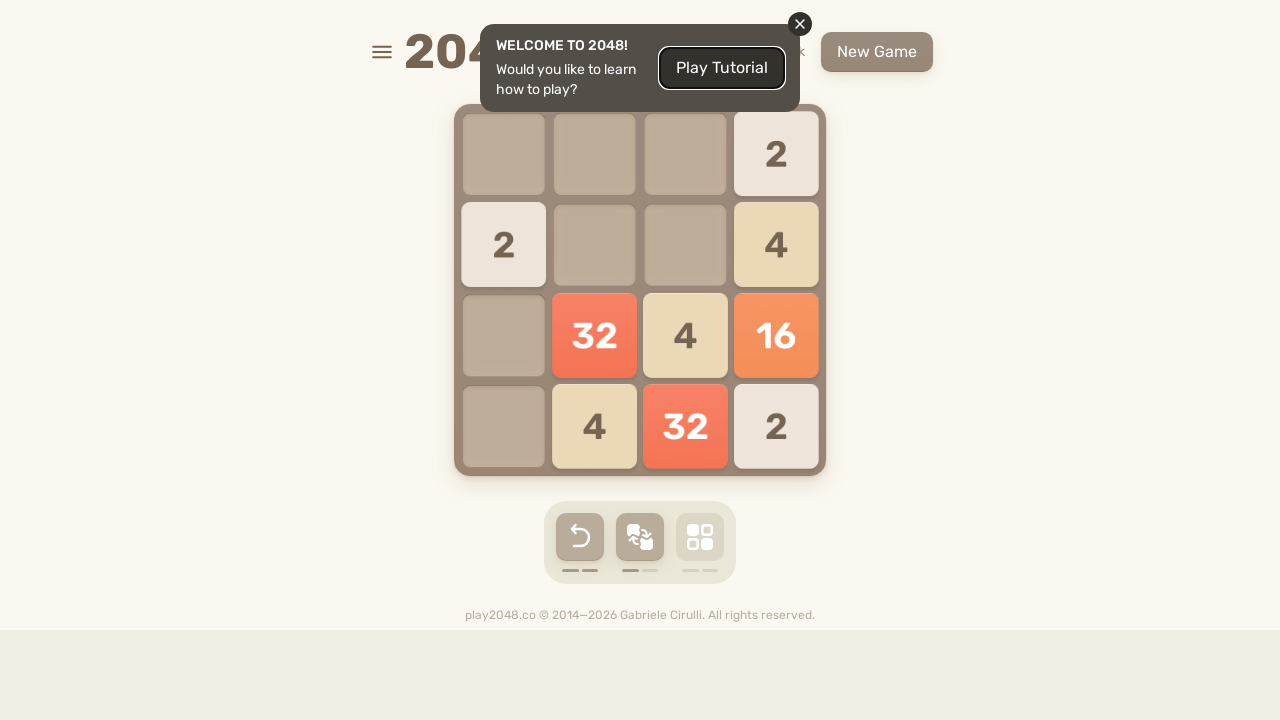

Checked if game is won
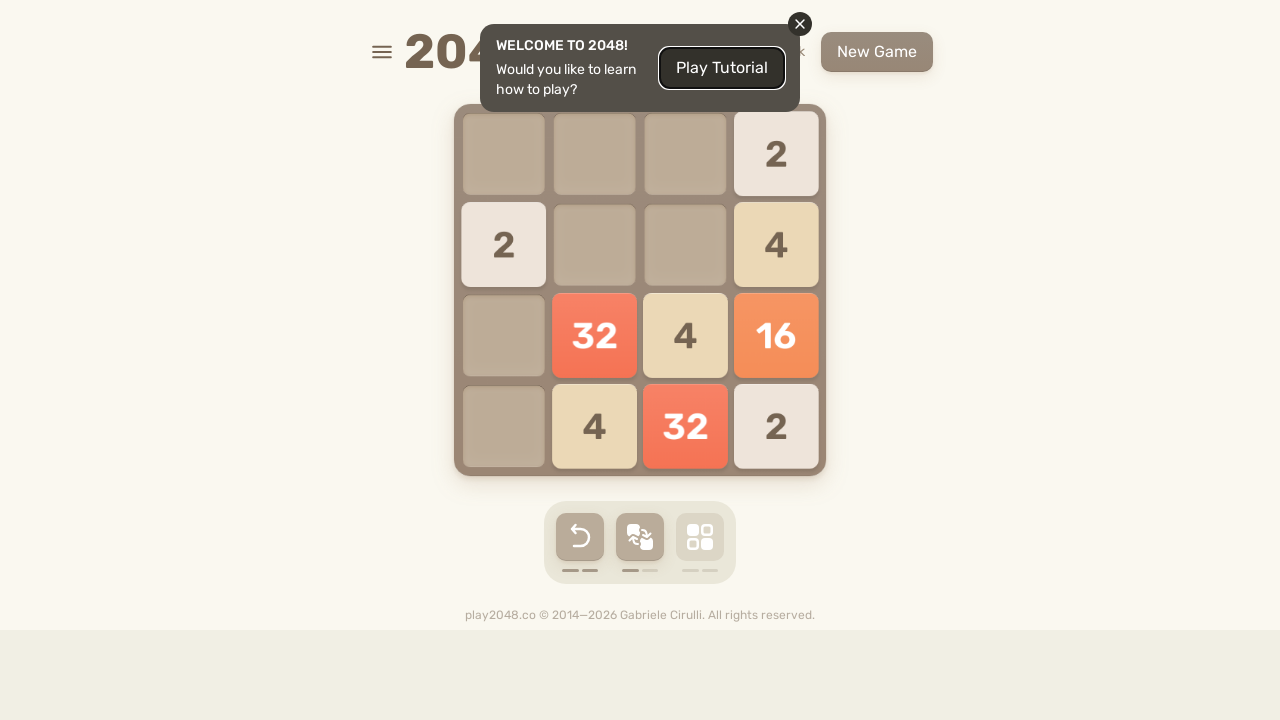

Pressed ArrowLeft key
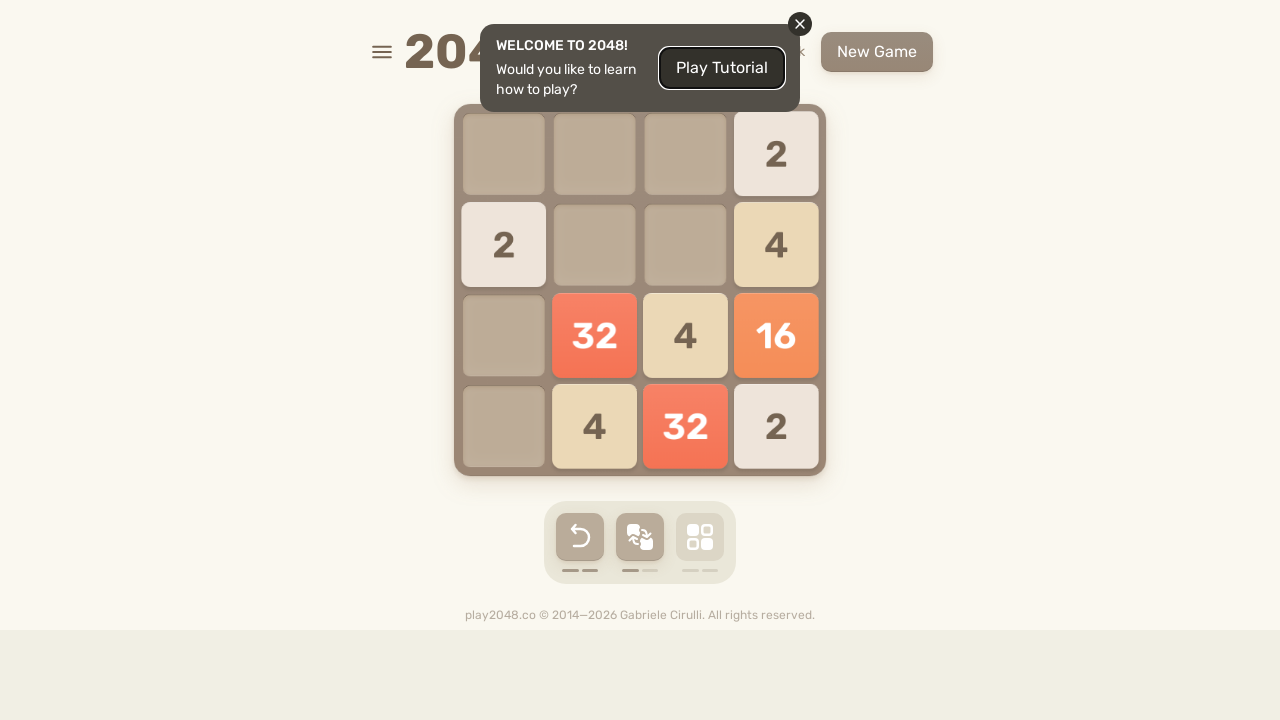

Waited 100ms for game to update
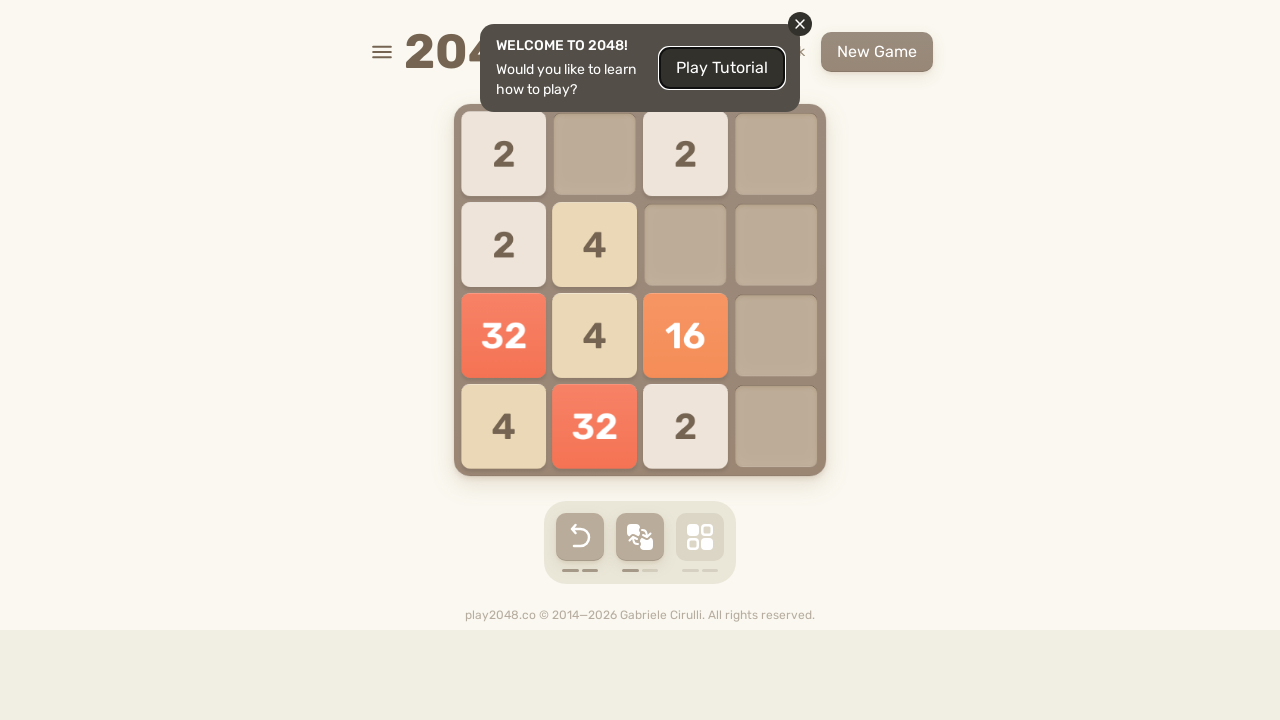

Checked if game is over
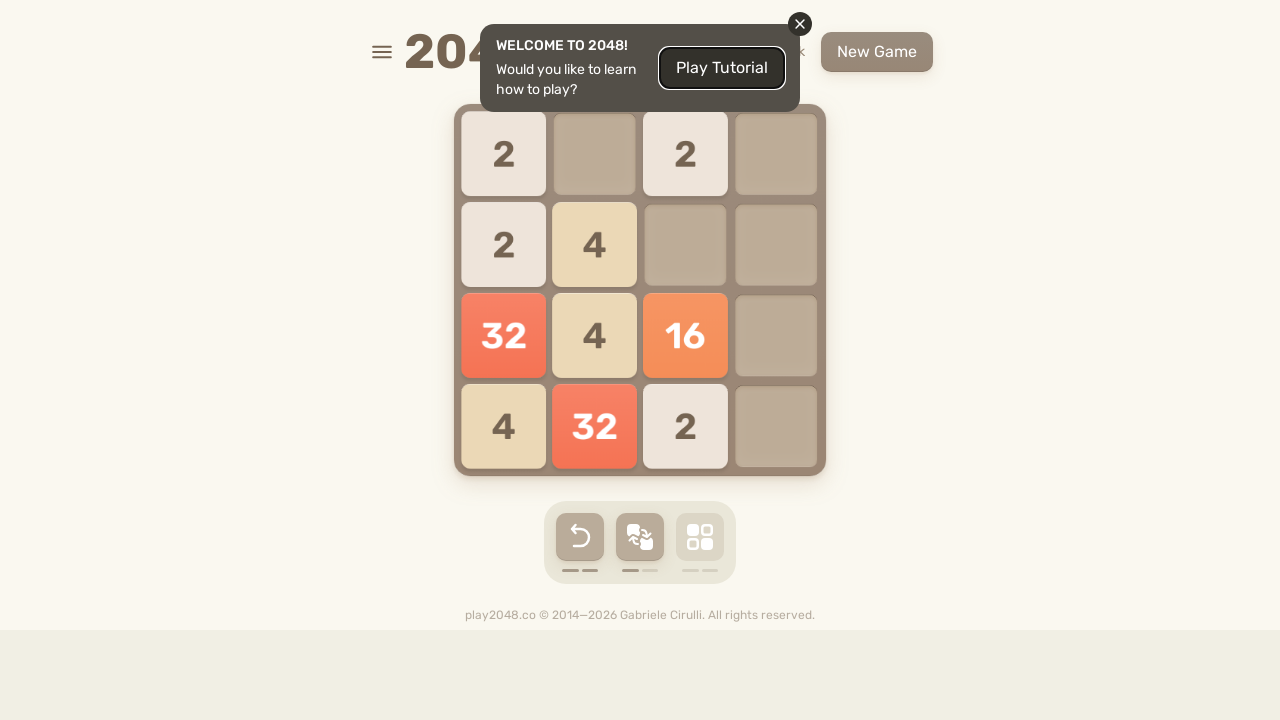

Checked if game is won
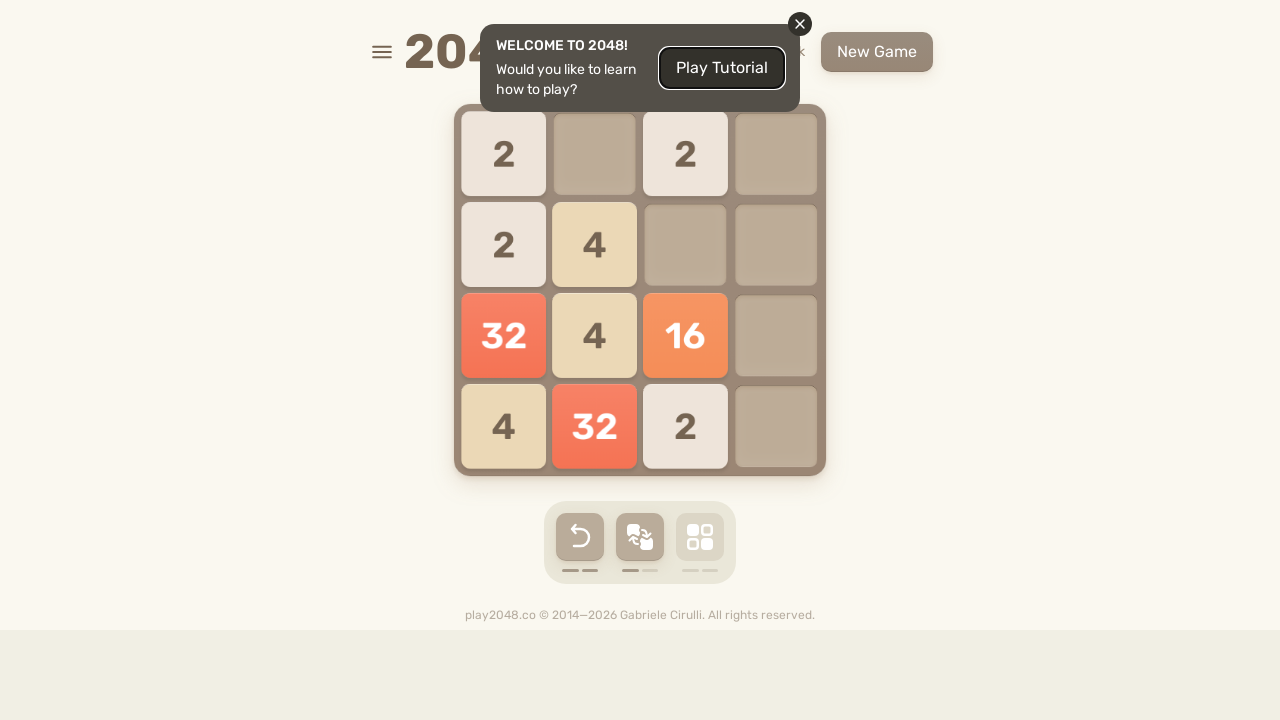

Pressed ArrowLeft key
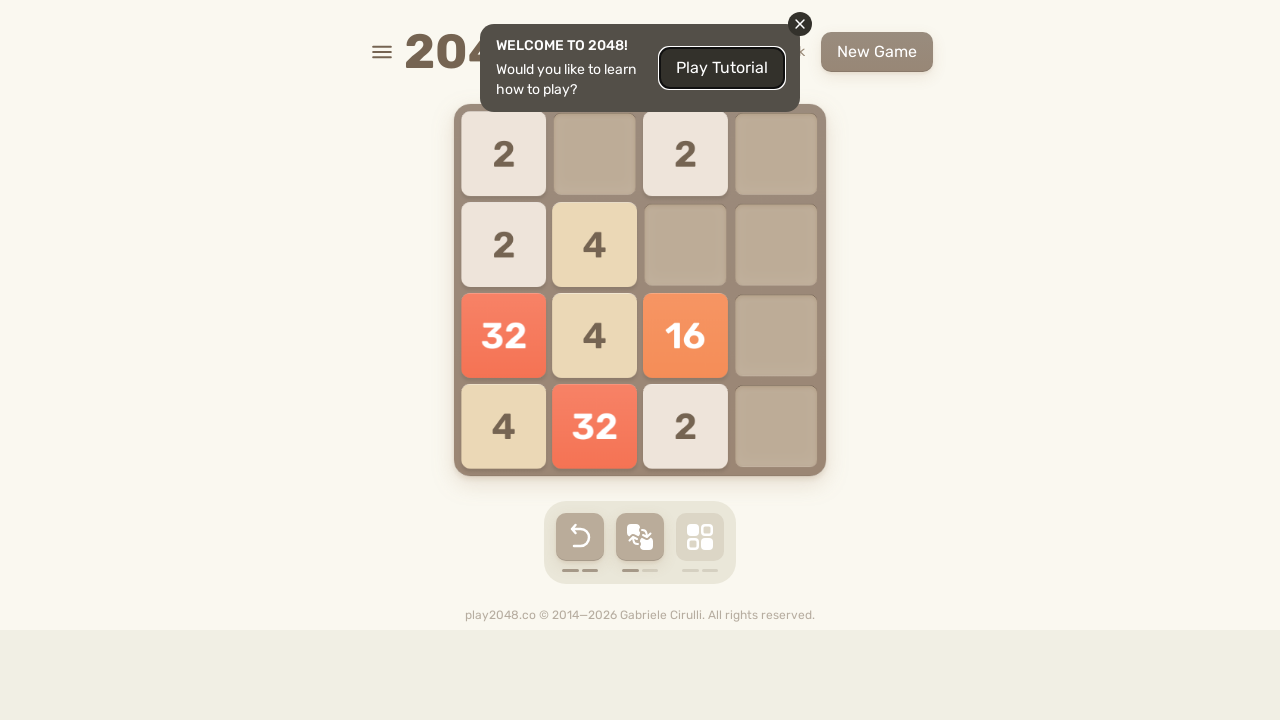

Waited 100ms for game to update
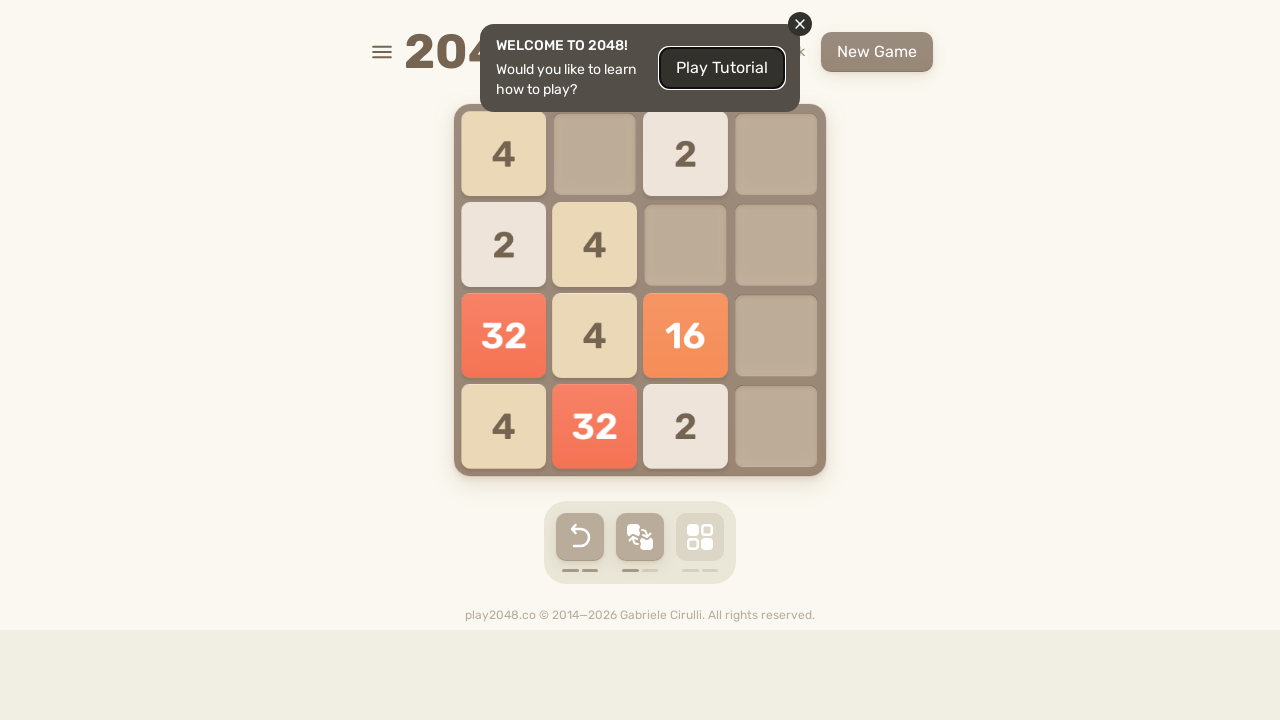

Checked if game is over
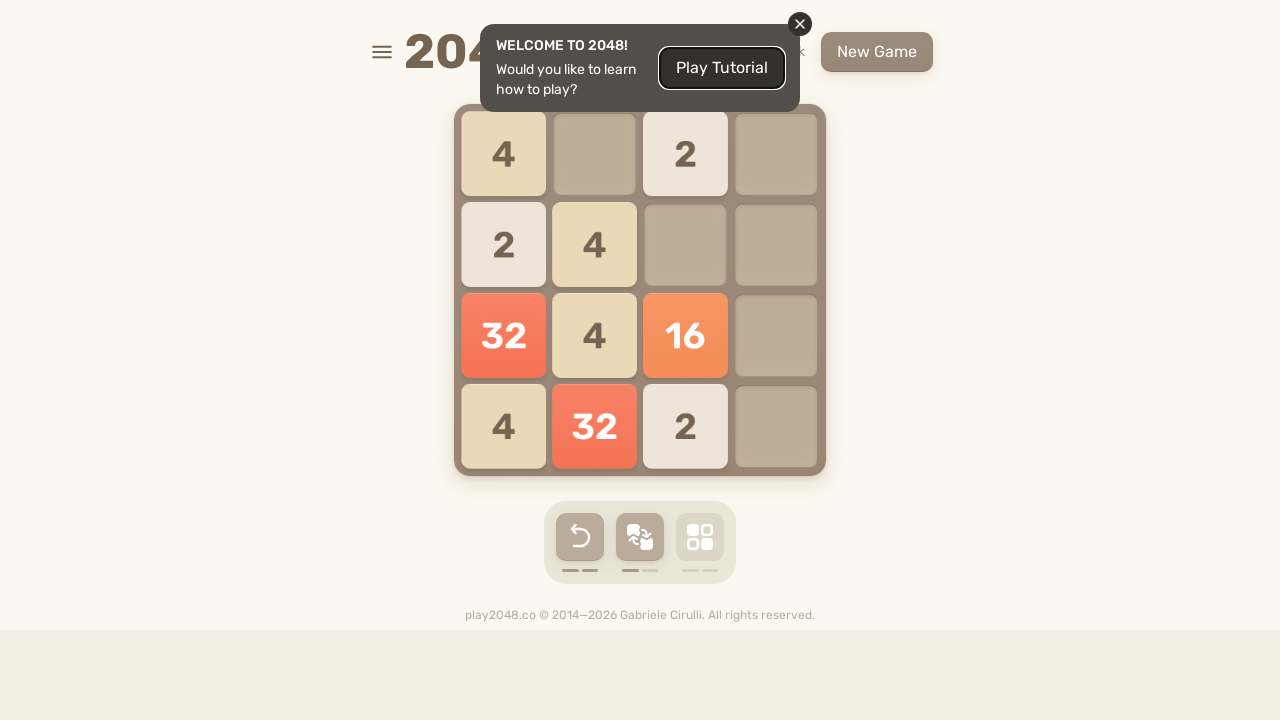

Checked if game is won
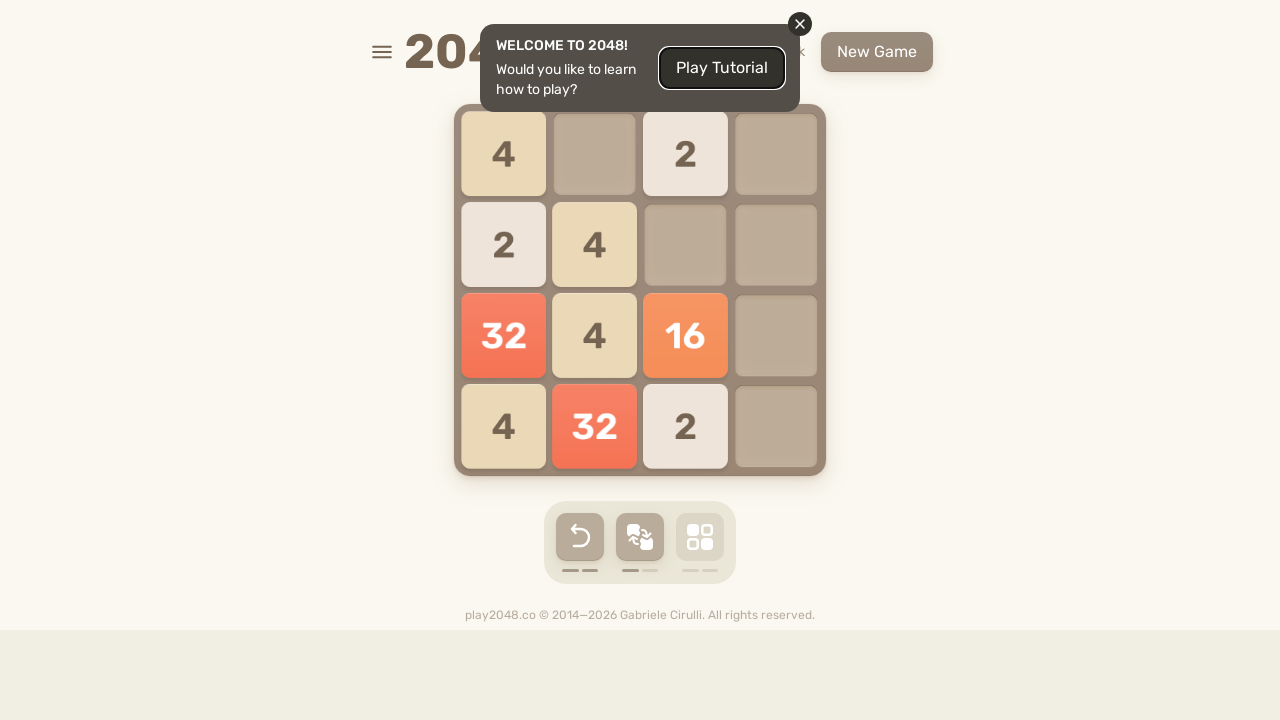

Pressed ArrowRight key
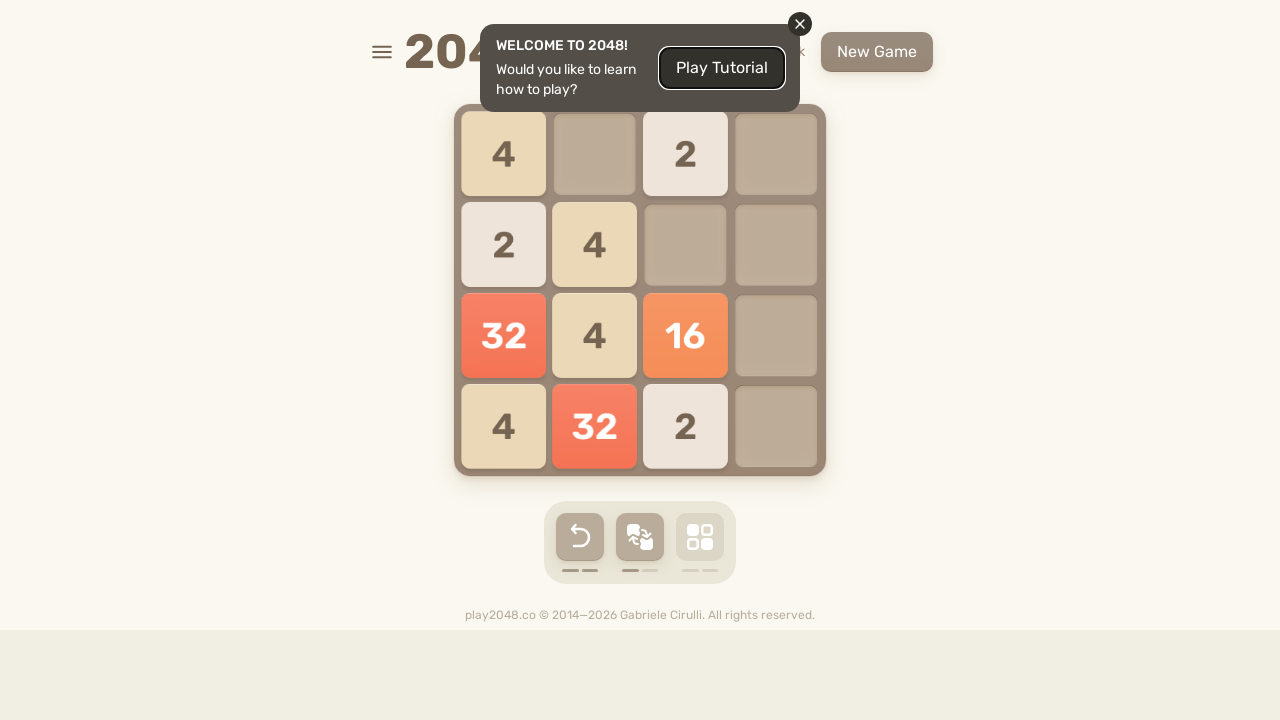

Waited 100ms for game to update
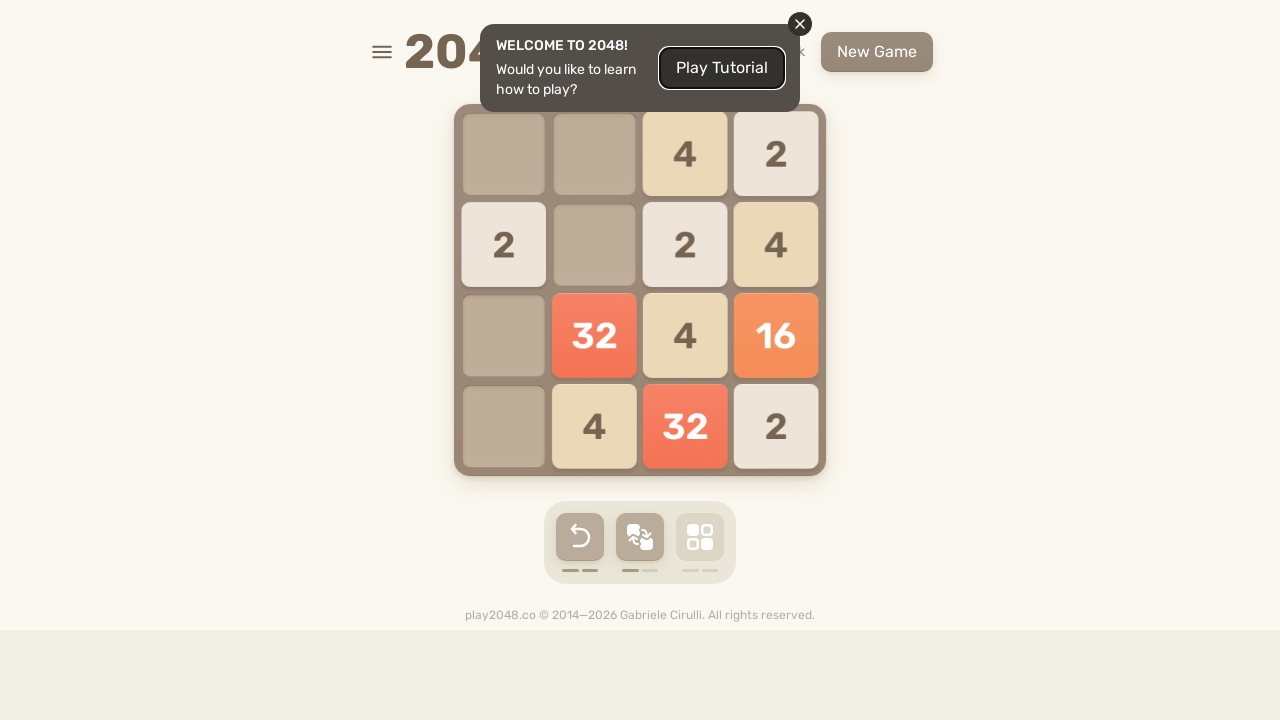

Checked if game is over
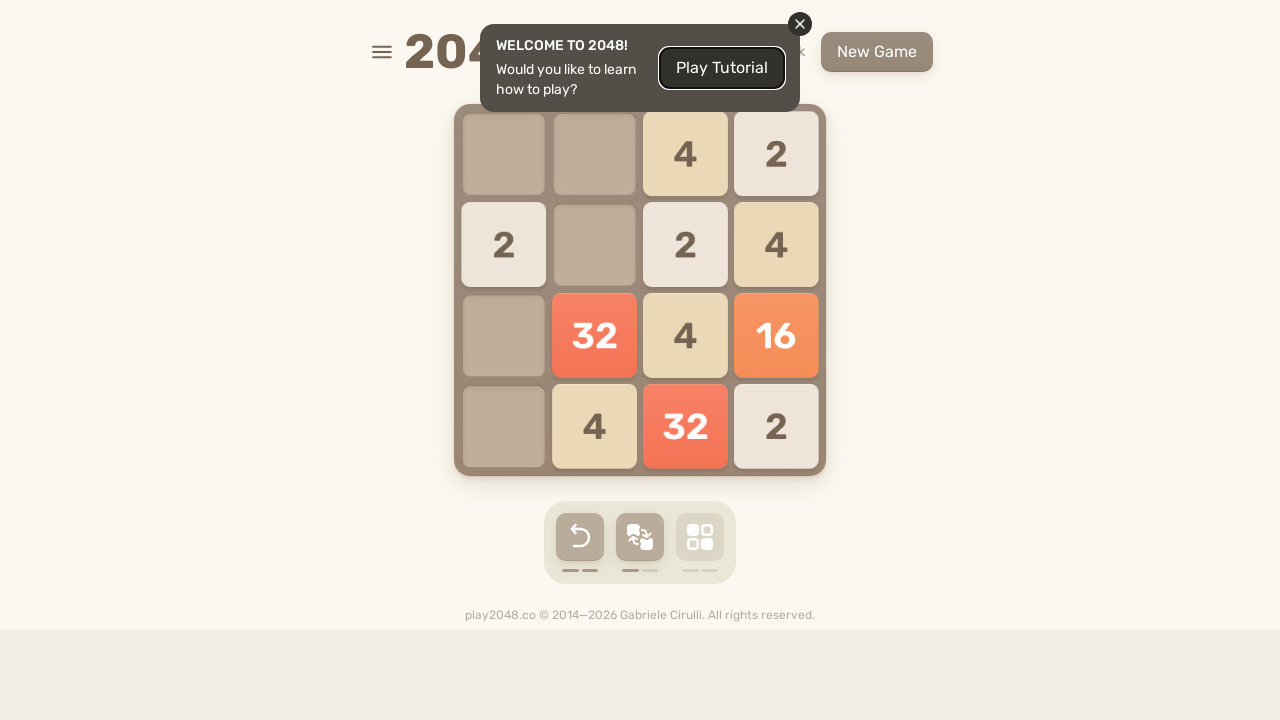

Checked if game is won
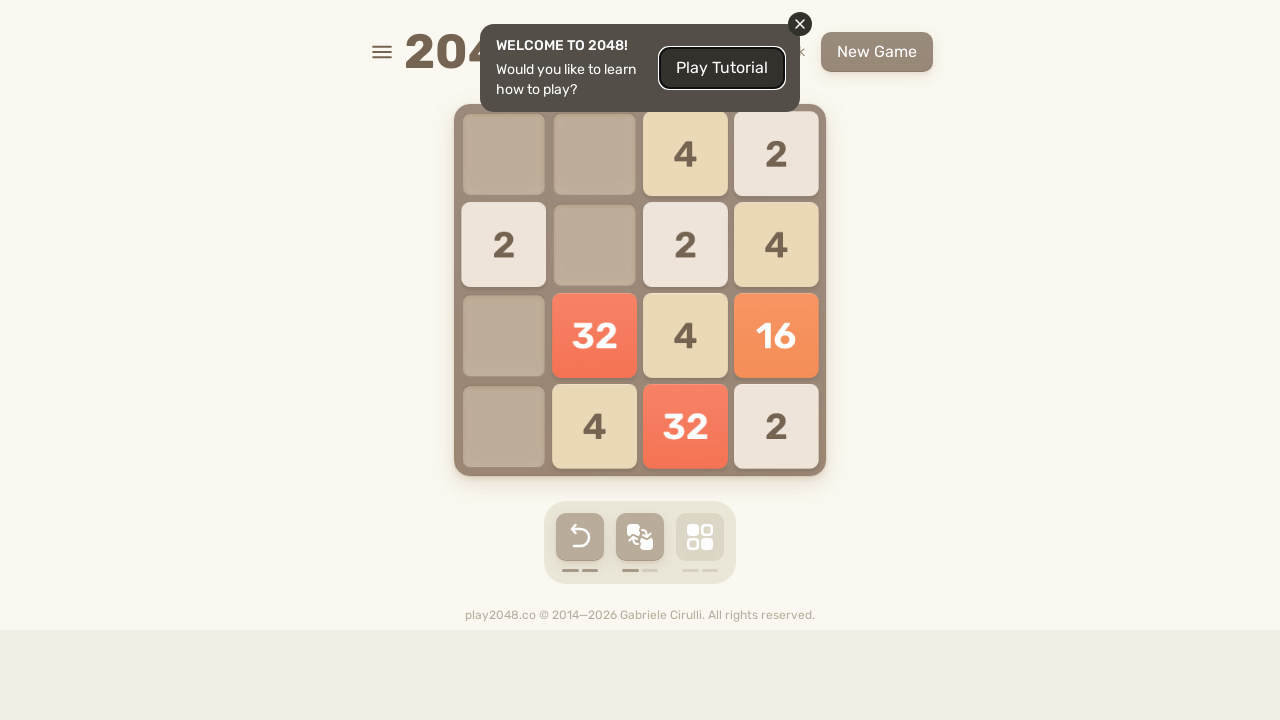

Pressed ArrowUp key
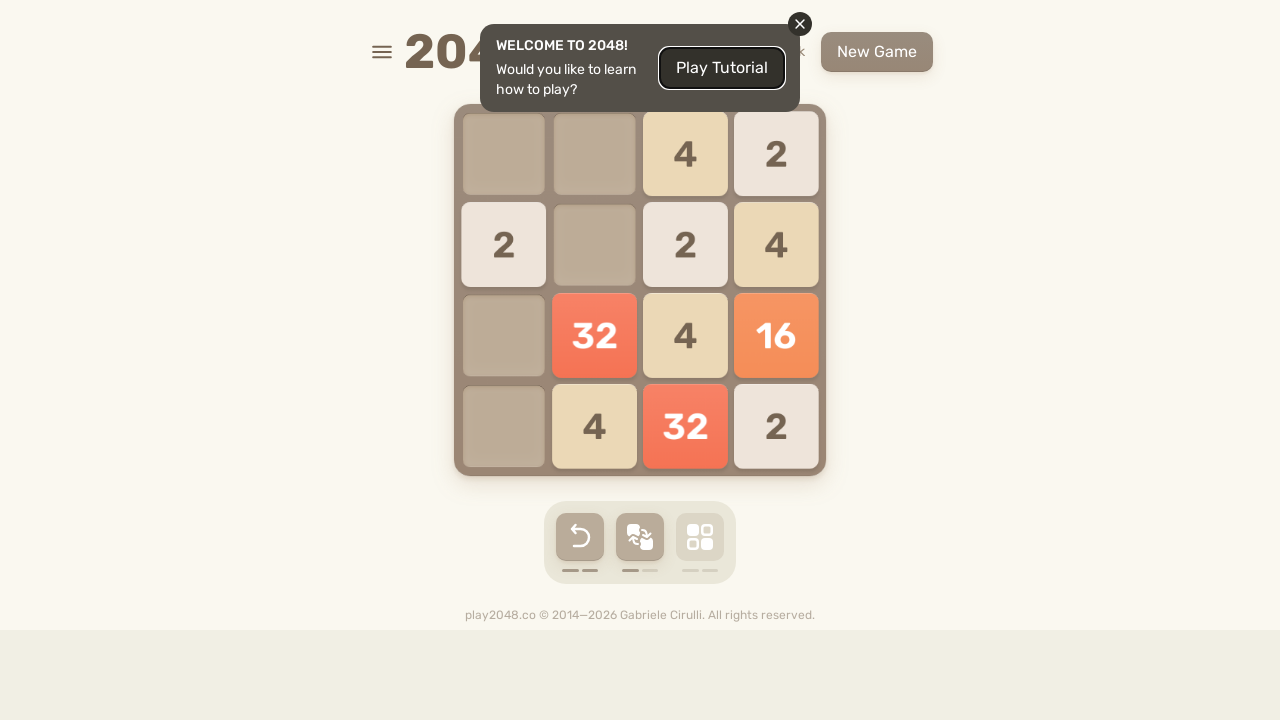

Waited 100ms for game to update
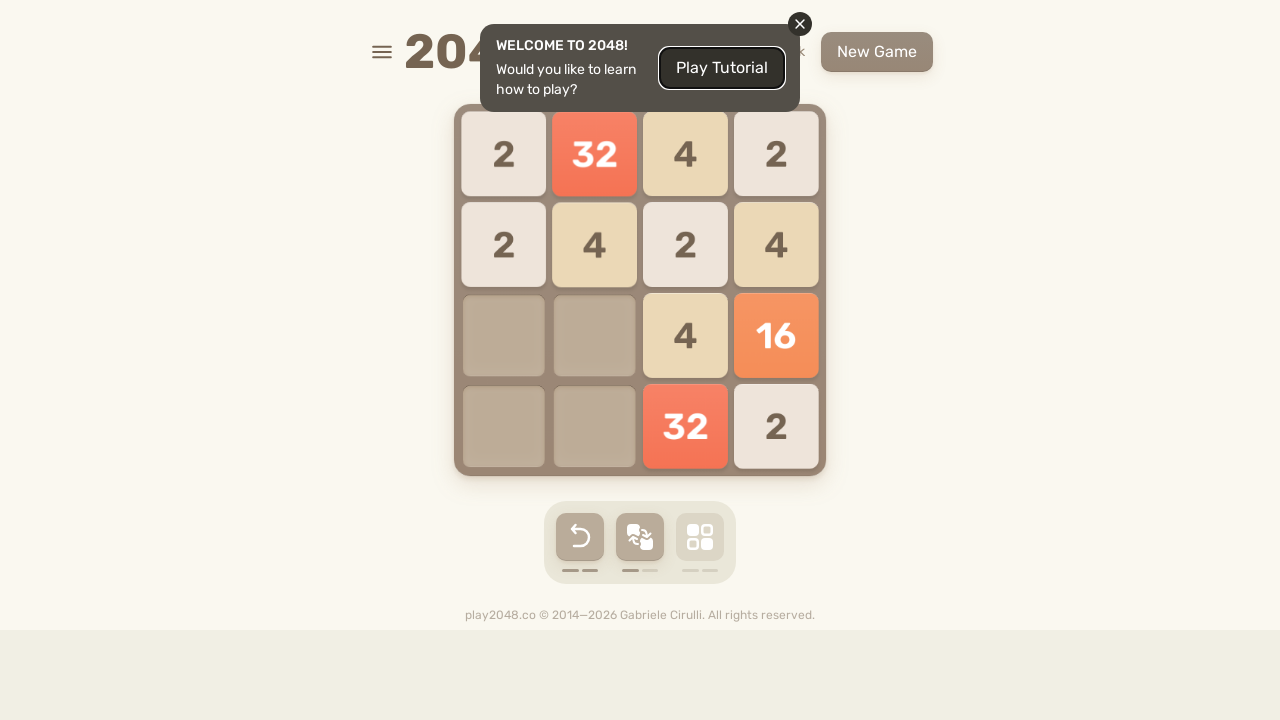

Checked if game is over
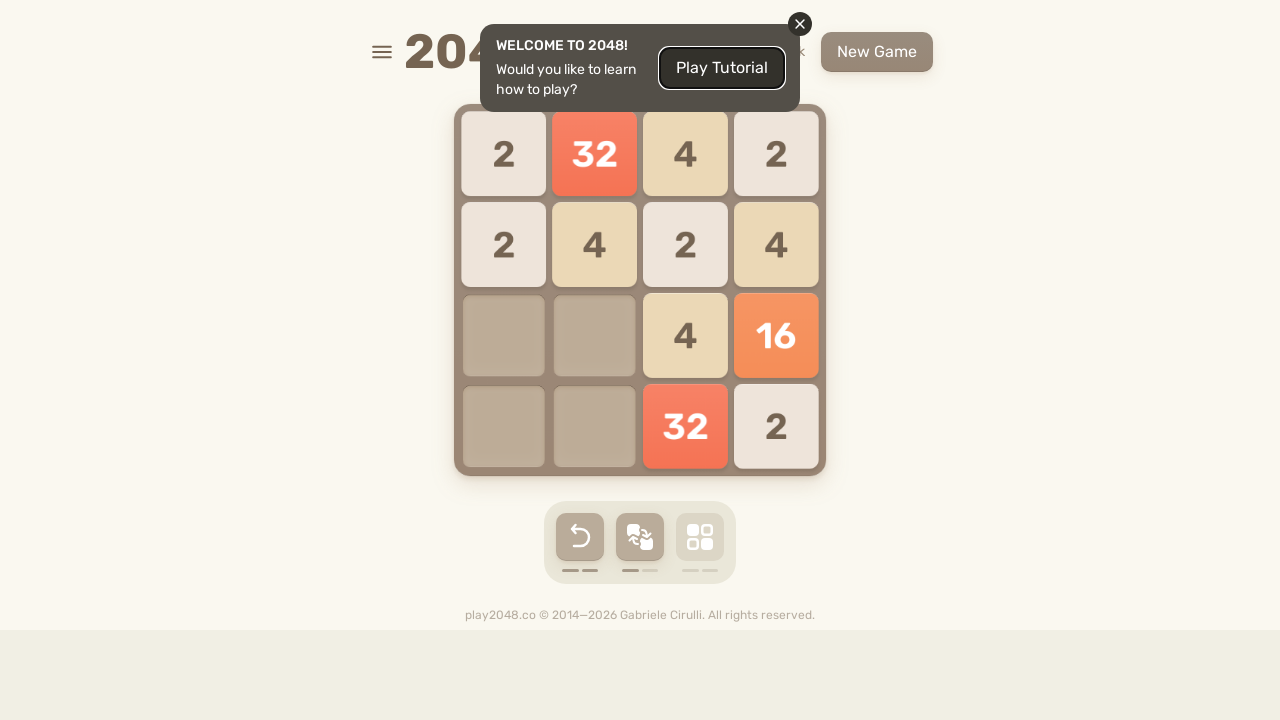

Checked if game is won
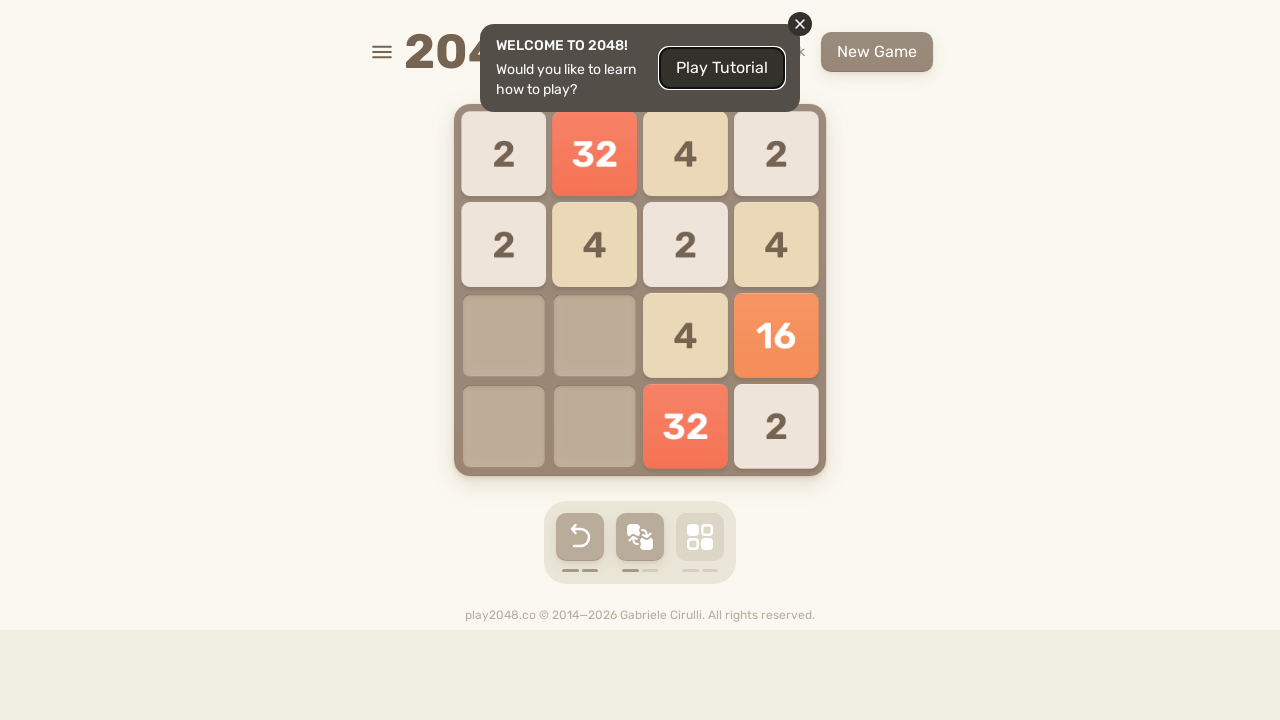

Pressed ArrowRight key
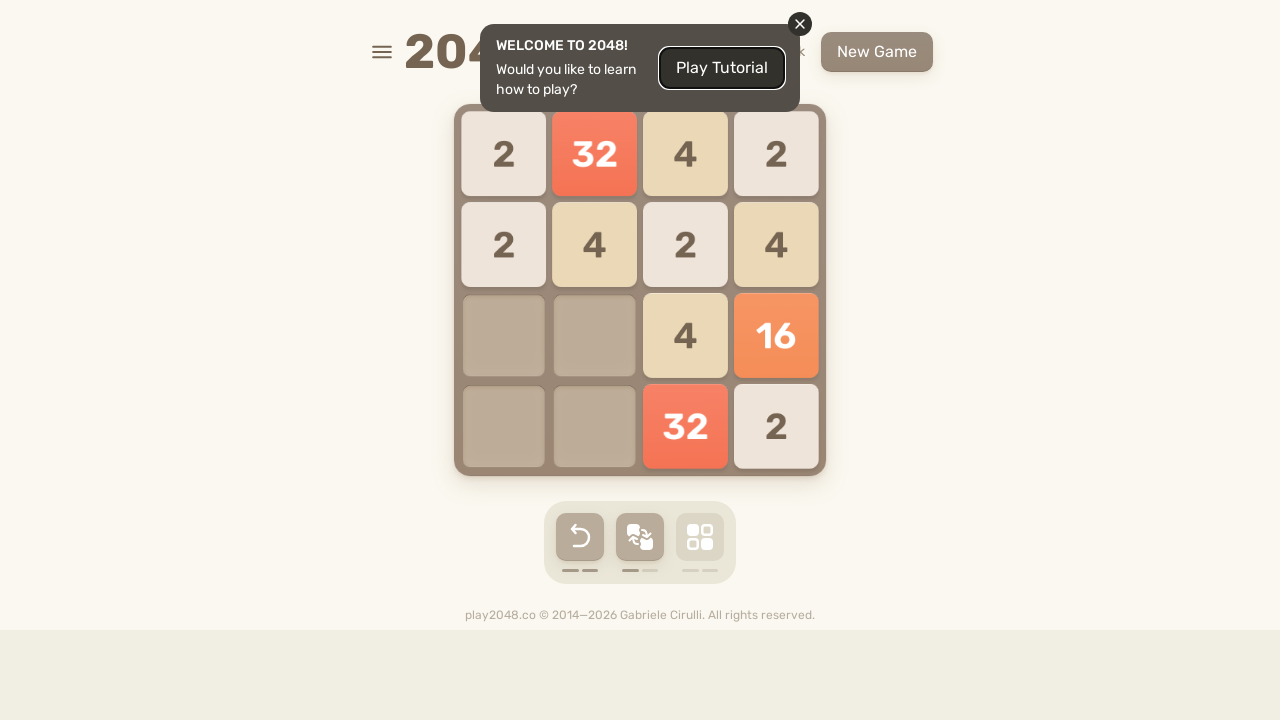

Waited 100ms for game to update
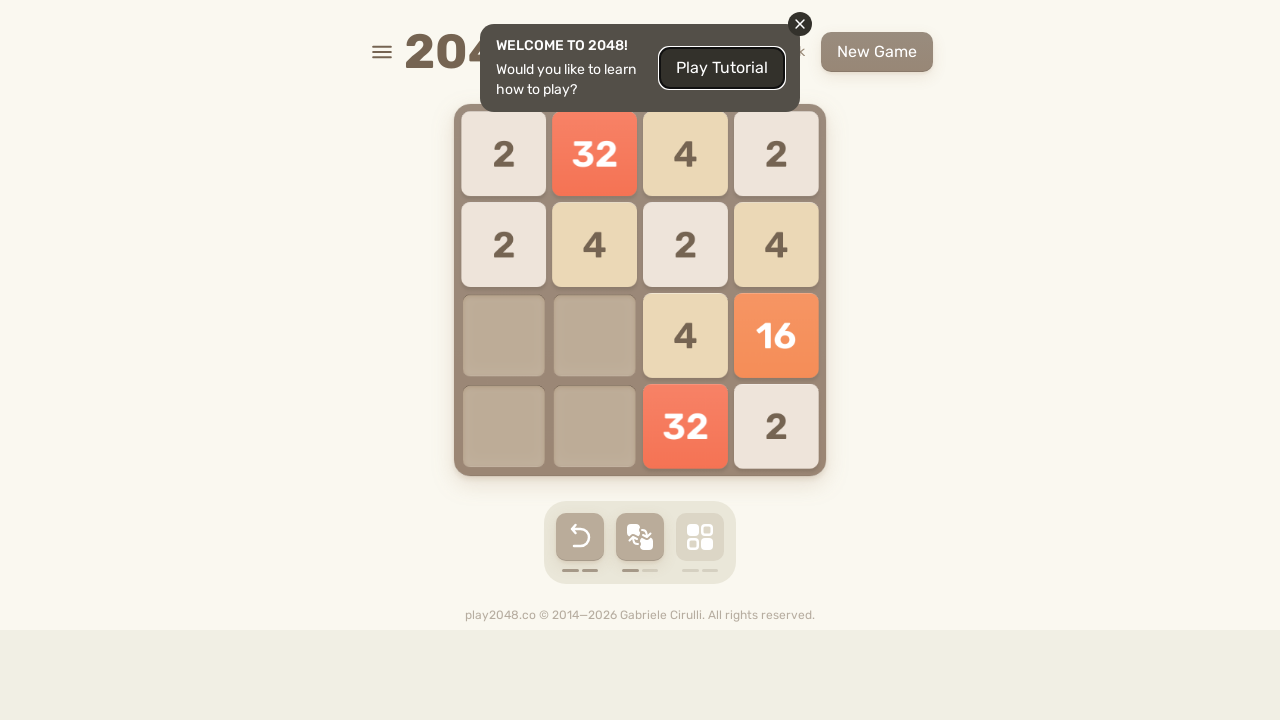

Checked if game is over
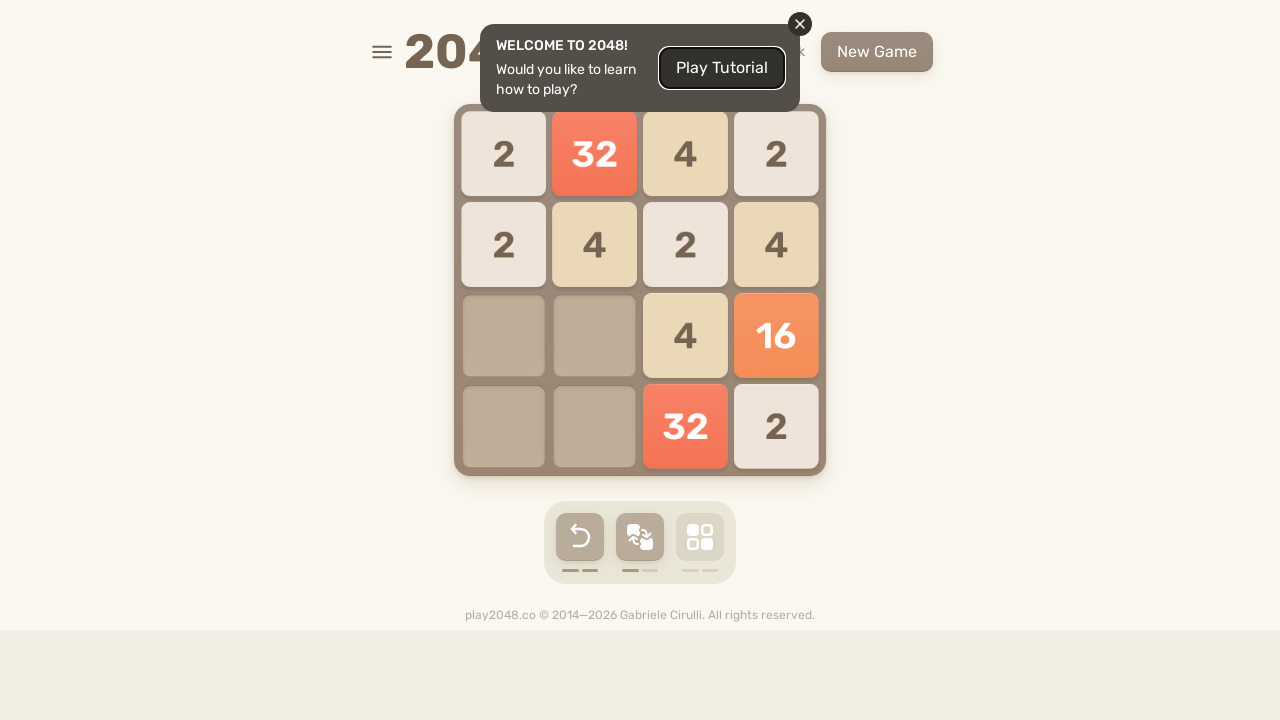

Checked if game is won
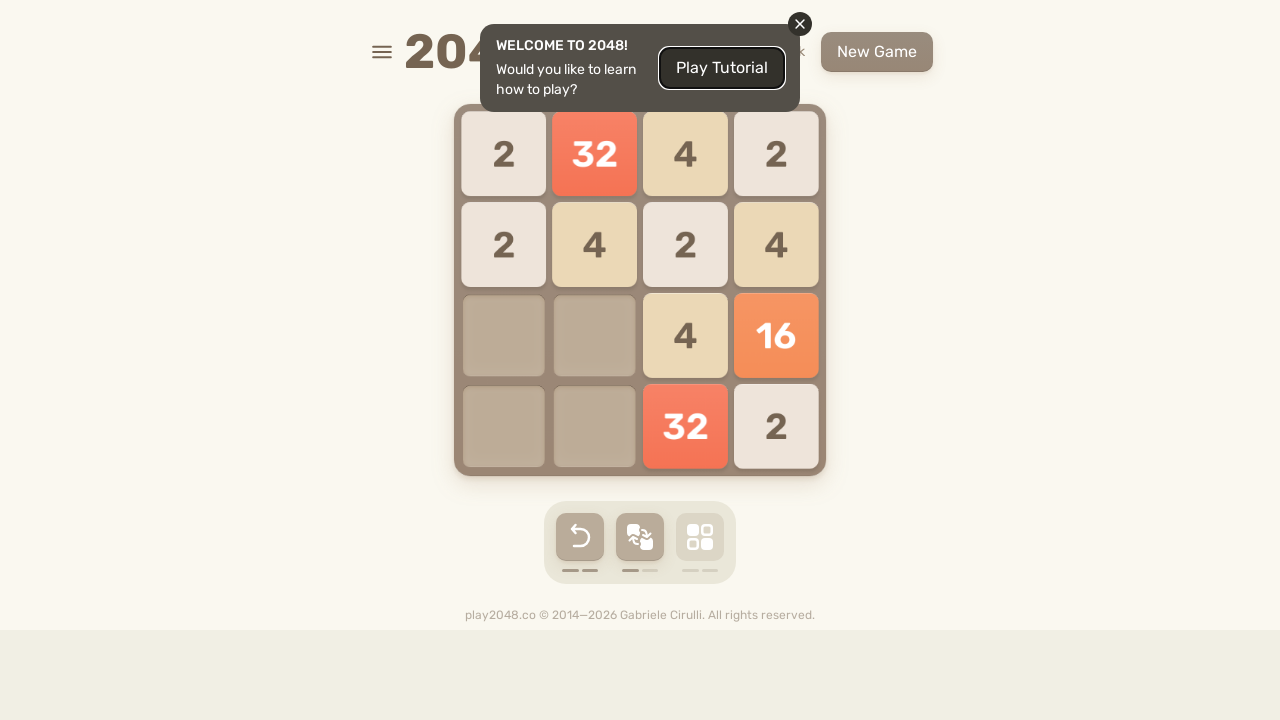

Pressed ArrowUp key
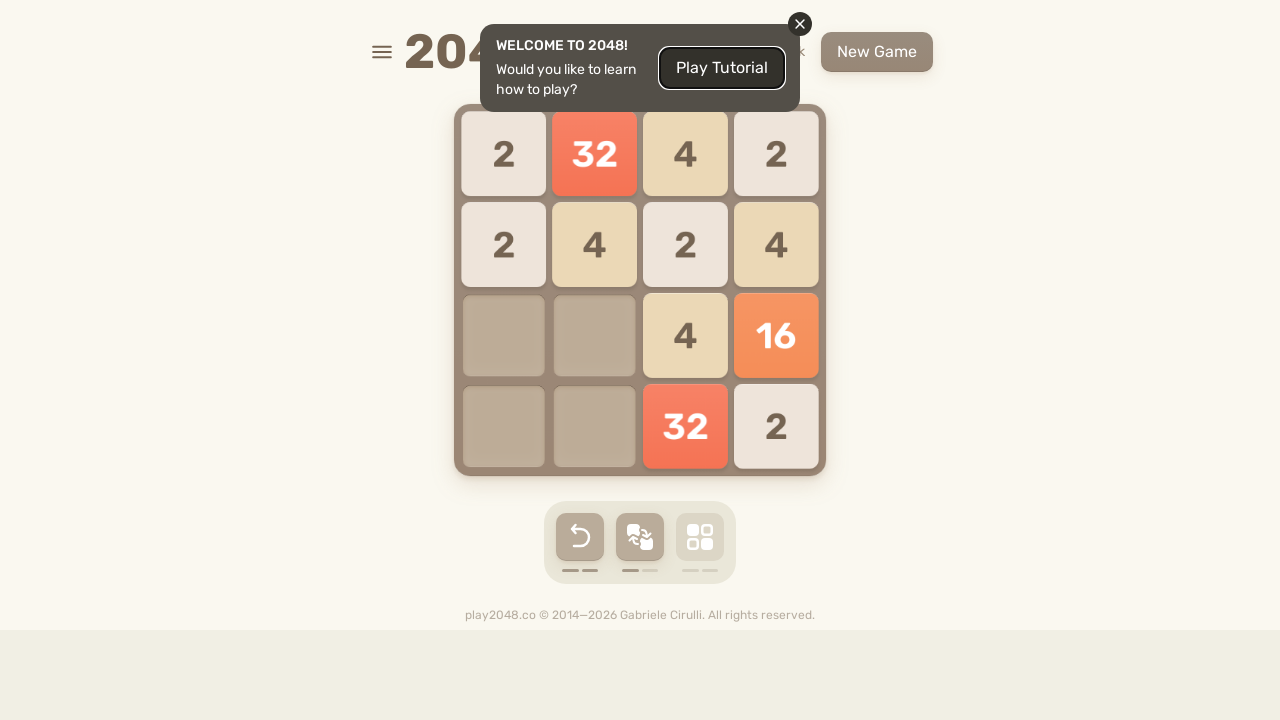

Waited 100ms for game to update
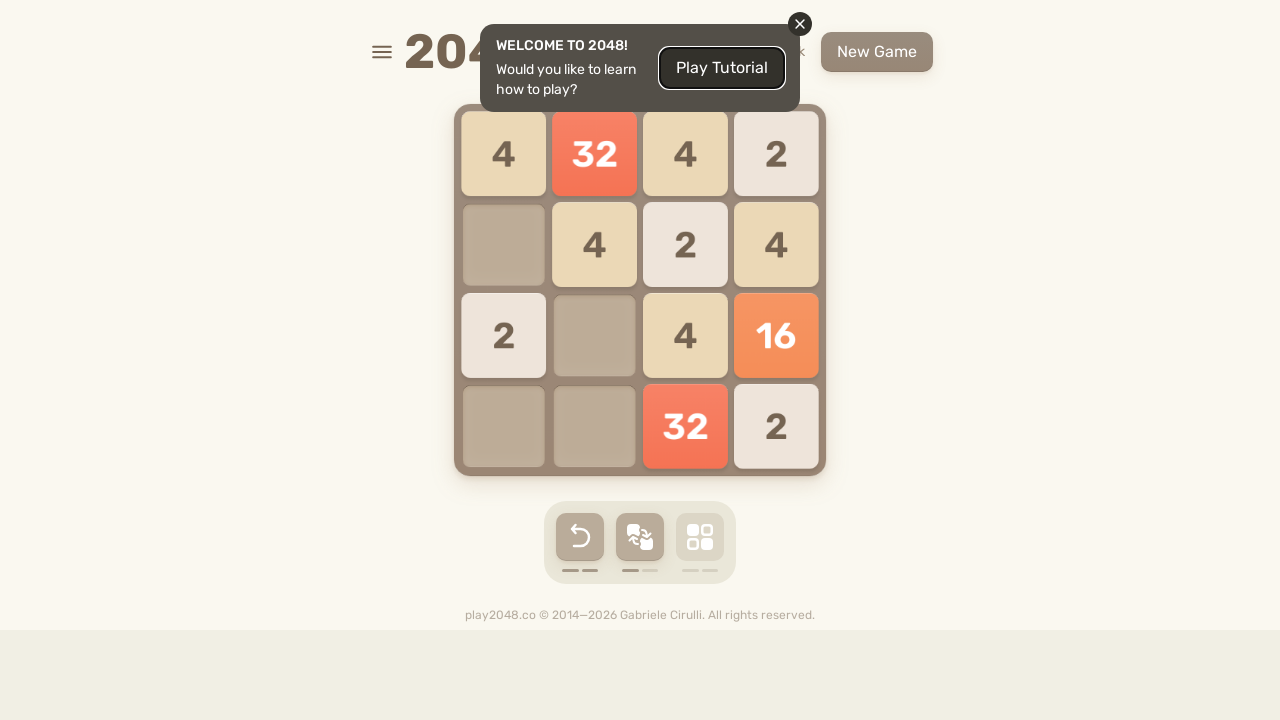

Checked if game is over
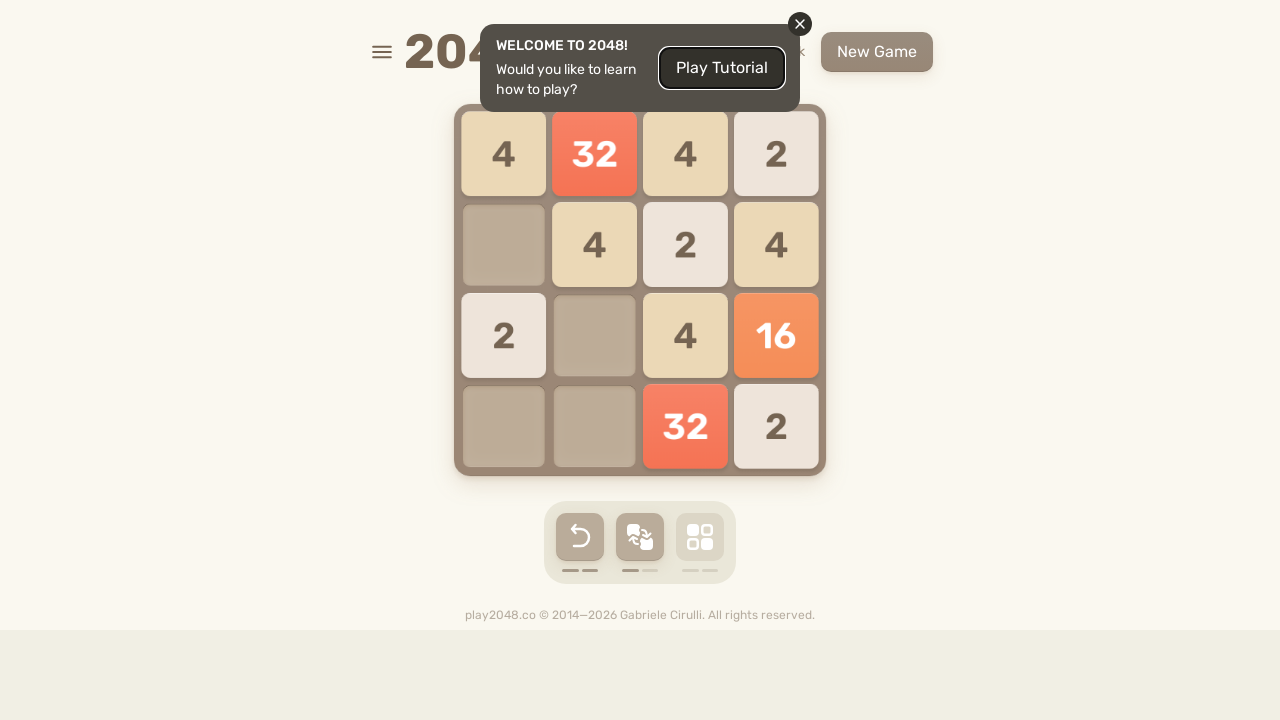

Checked if game is won
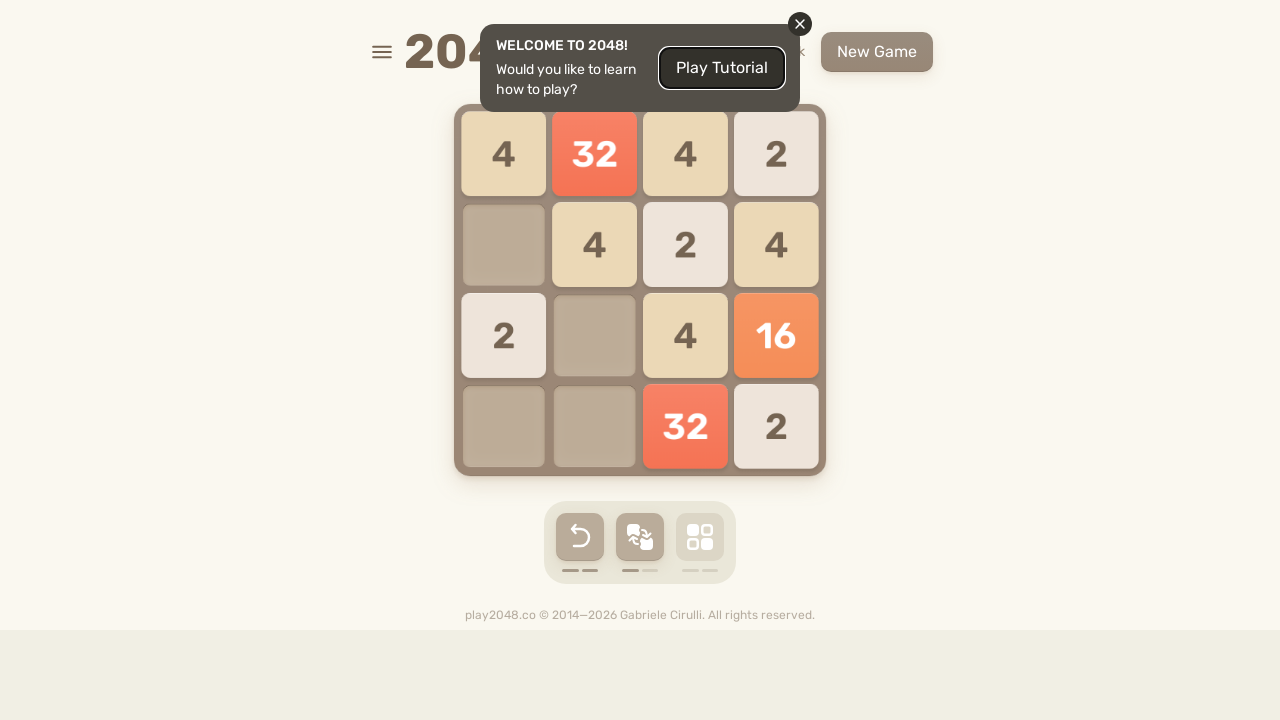

Pressed ArrowLeft key
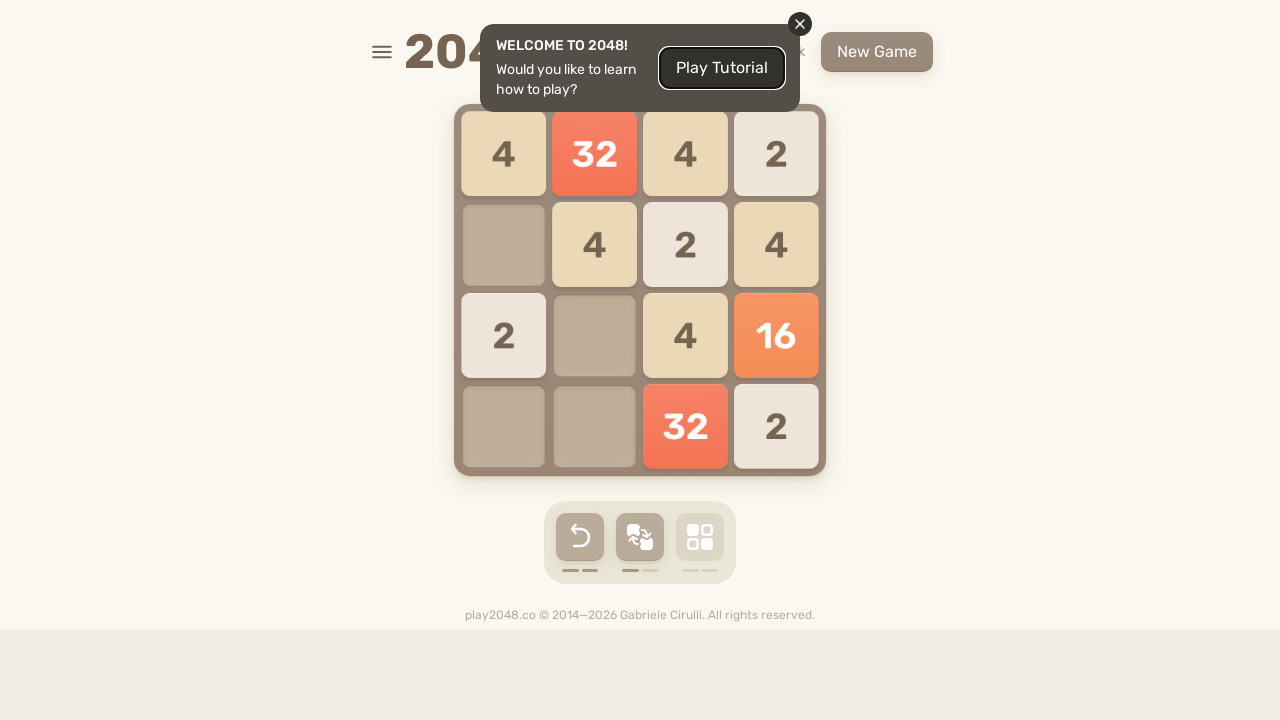

Waited 100ms for game to update
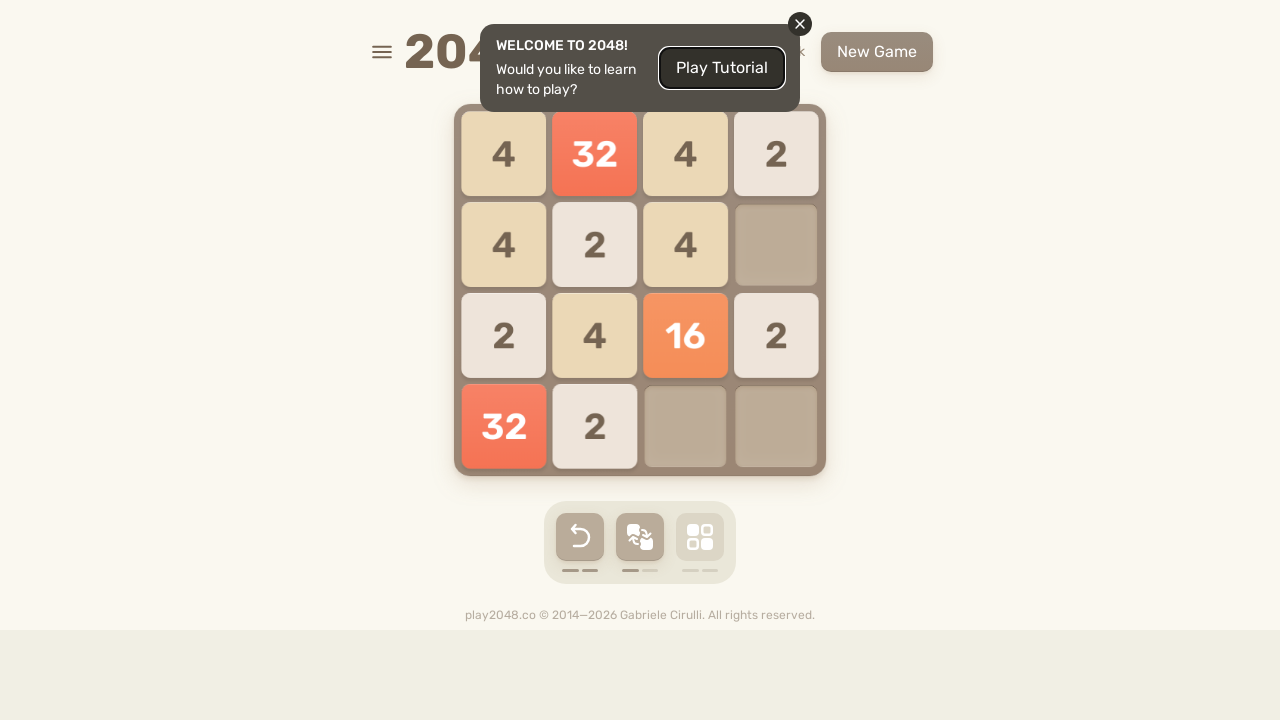

Checked if game is over
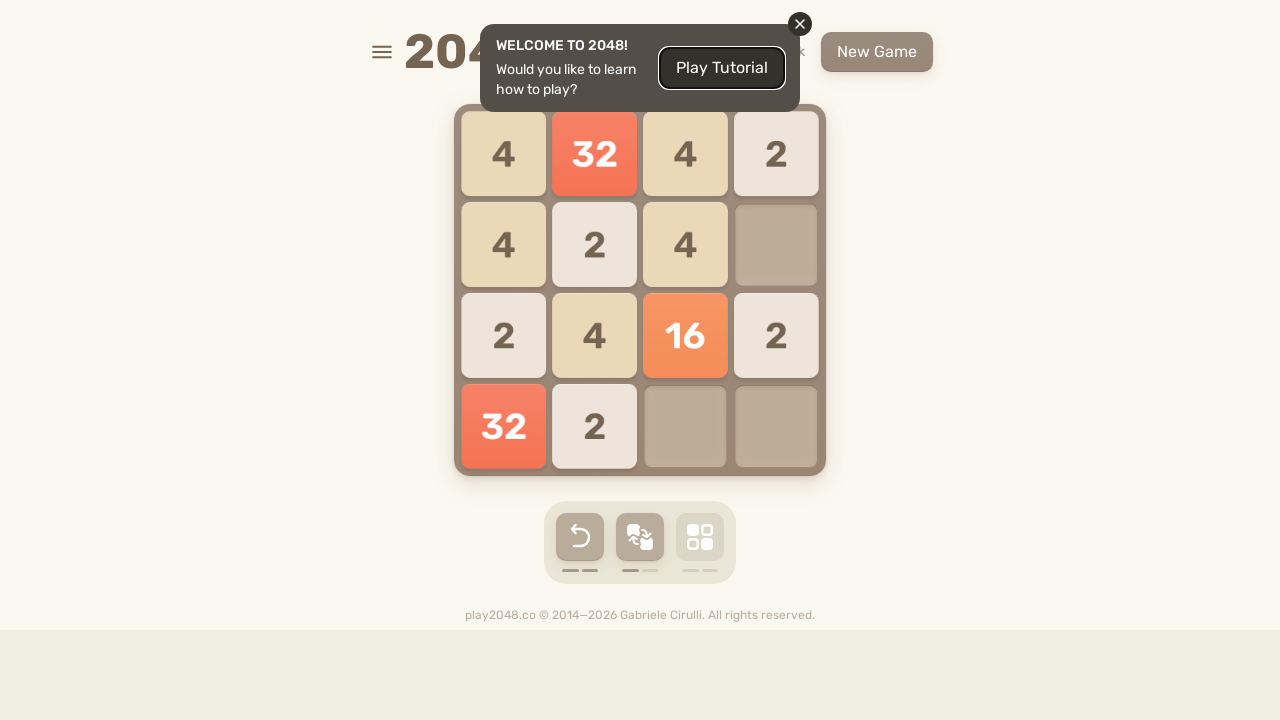

Checked if game is won
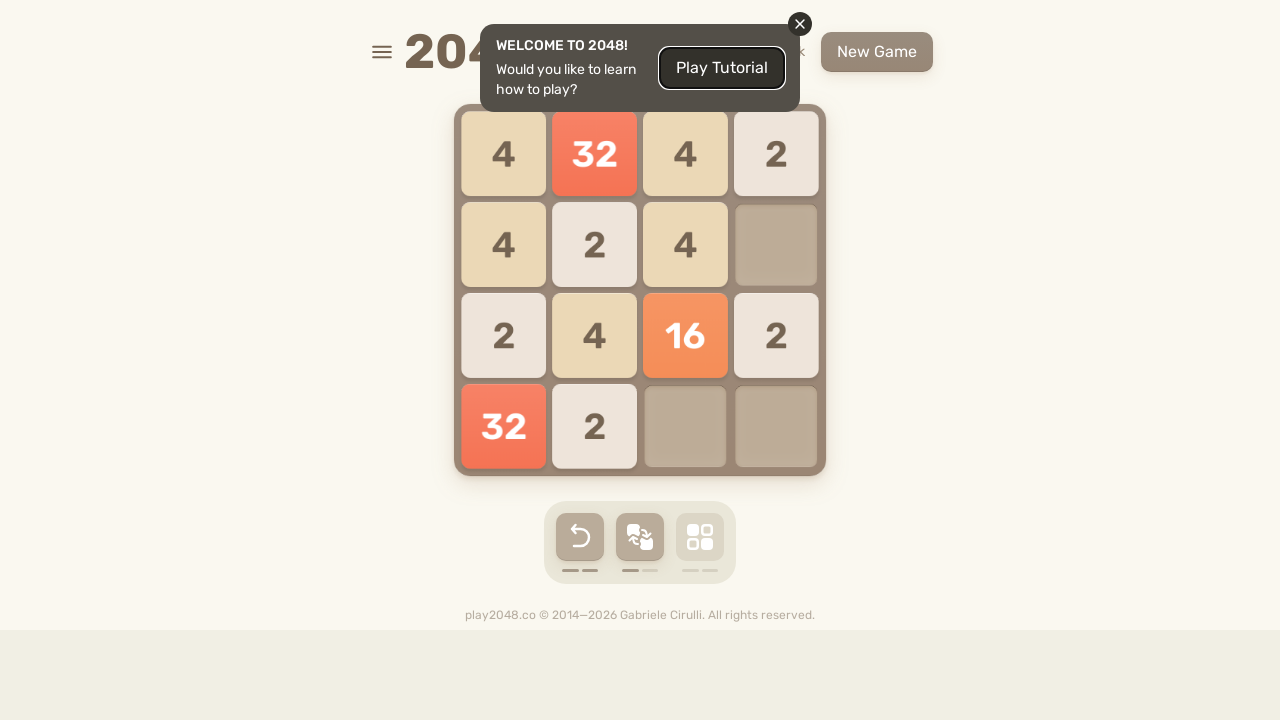

Pressed ArrowUp key
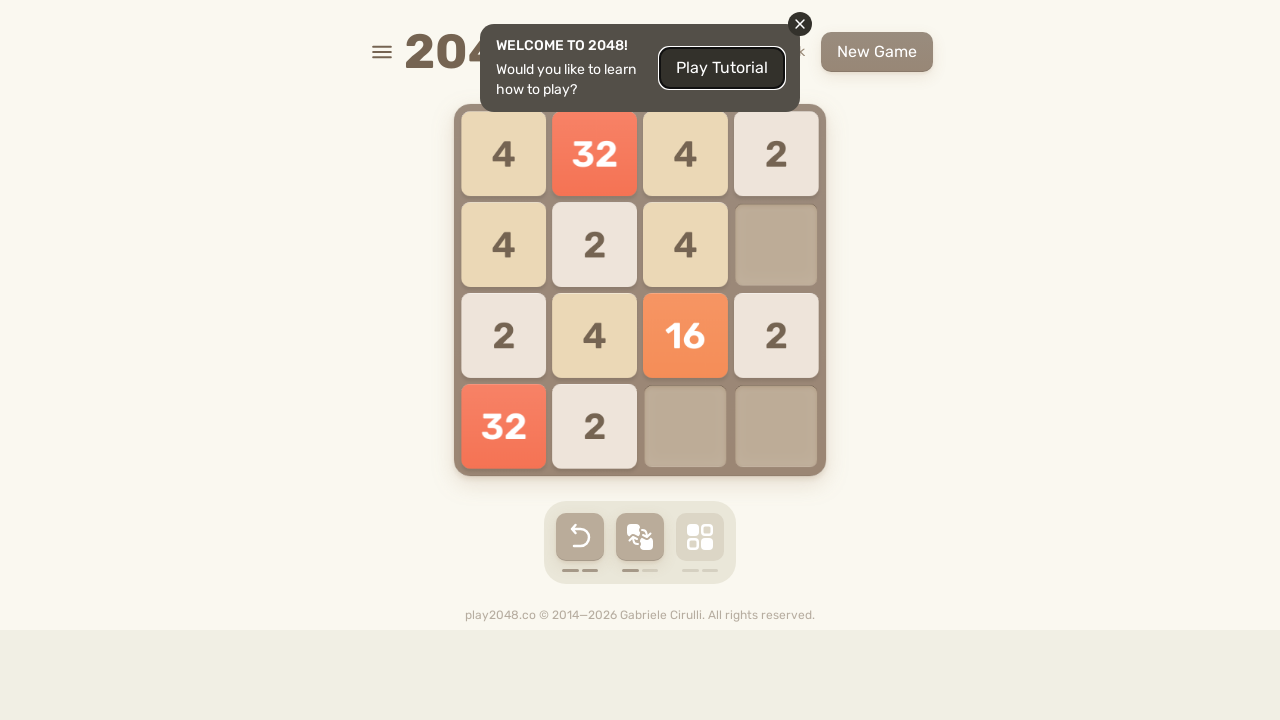

Waited 100ms for game to update
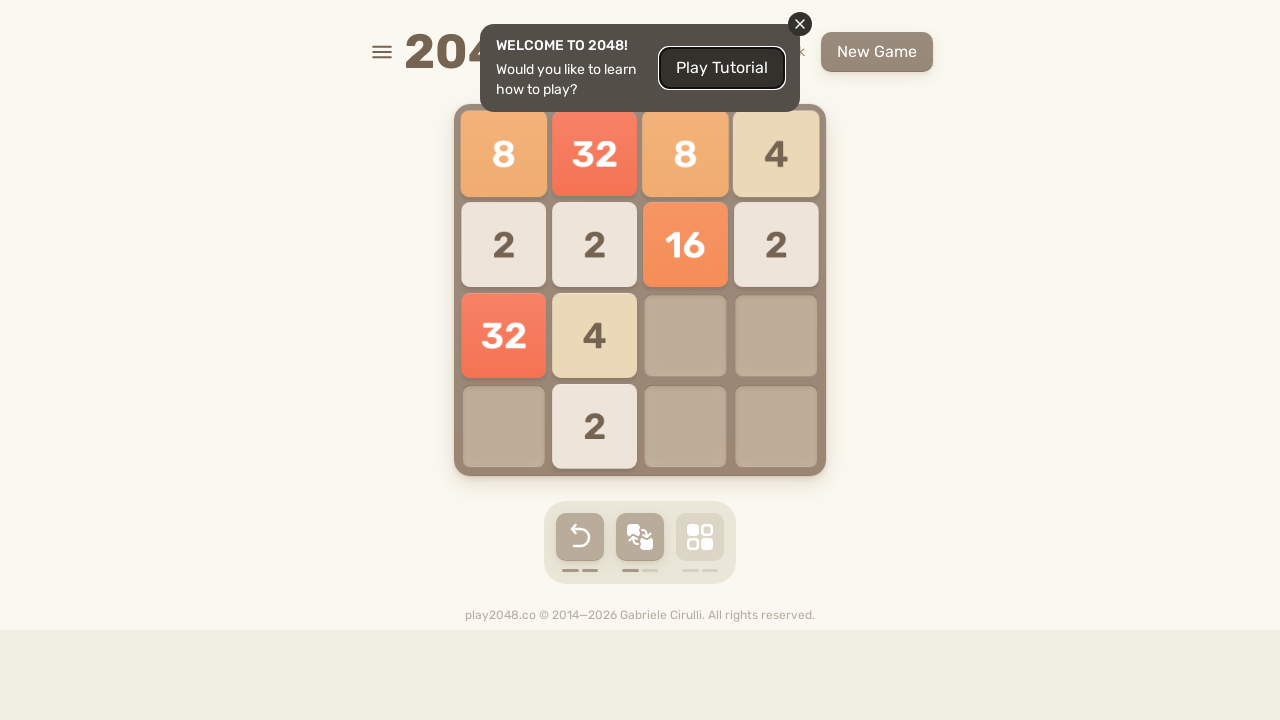

Checked if game is over
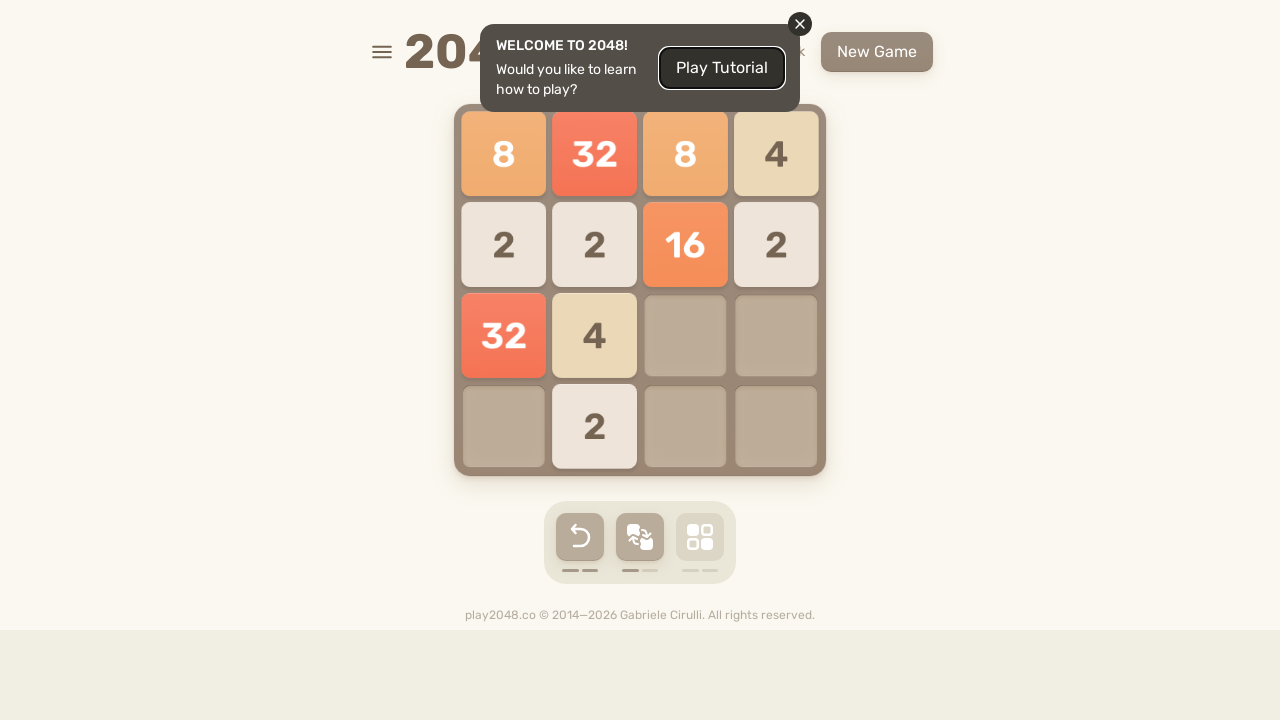

Checked if game is won
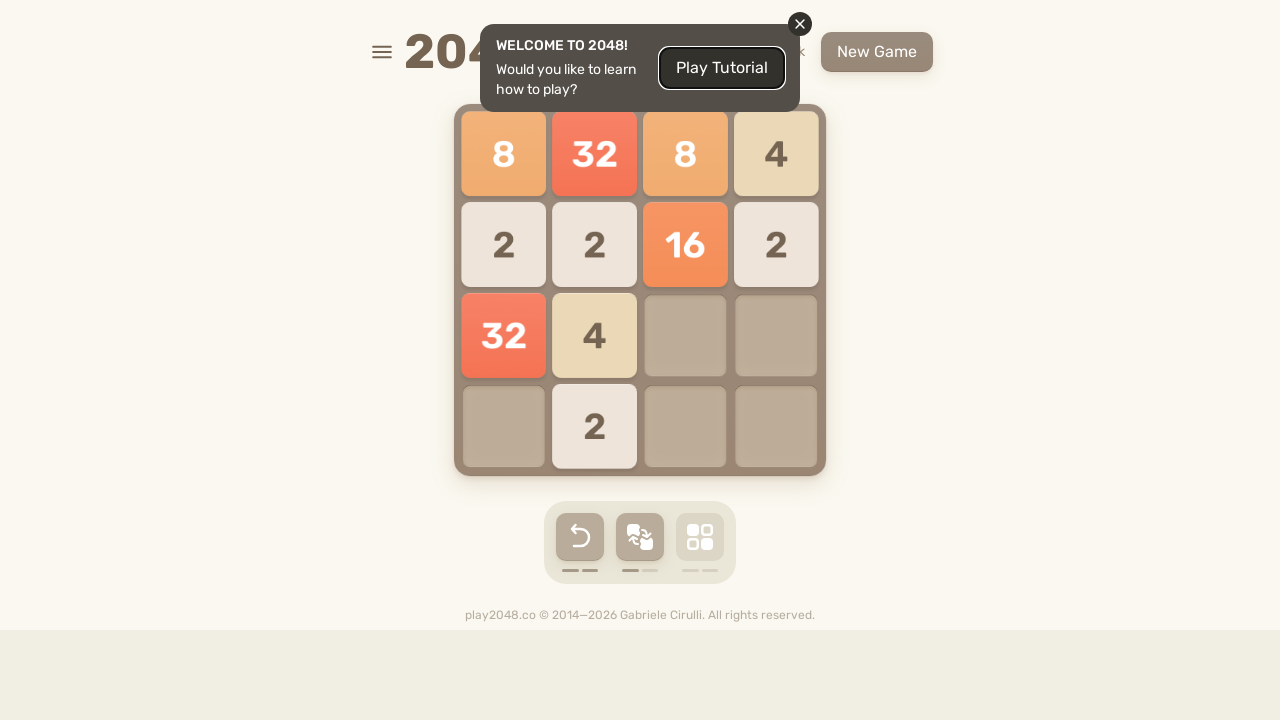

Pressed ArrowUp key
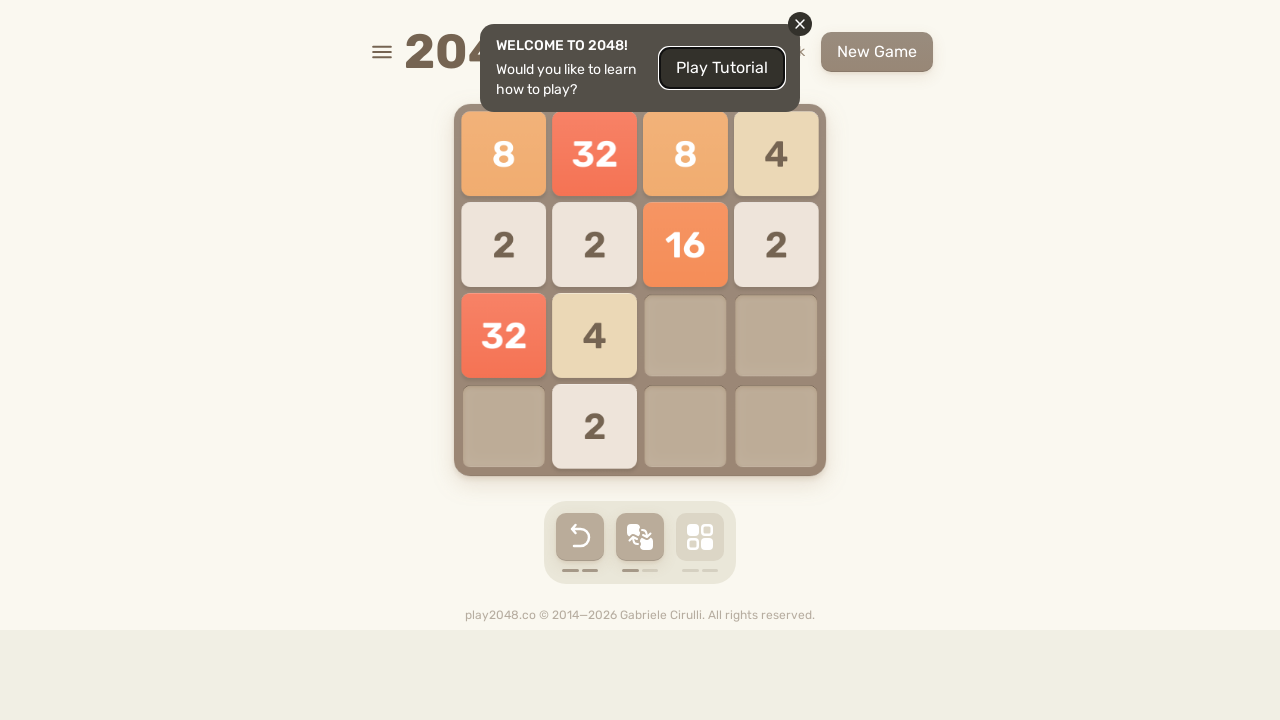

Waited 100ms for game to update
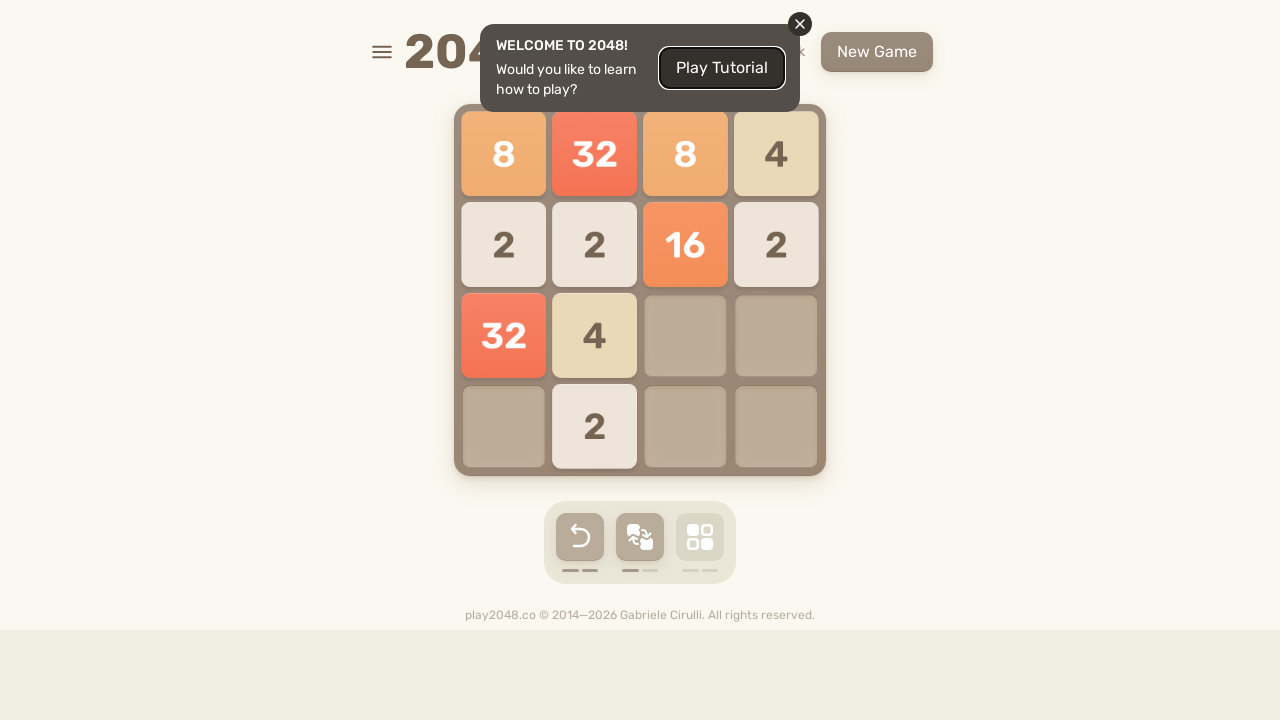

Checked if game is over
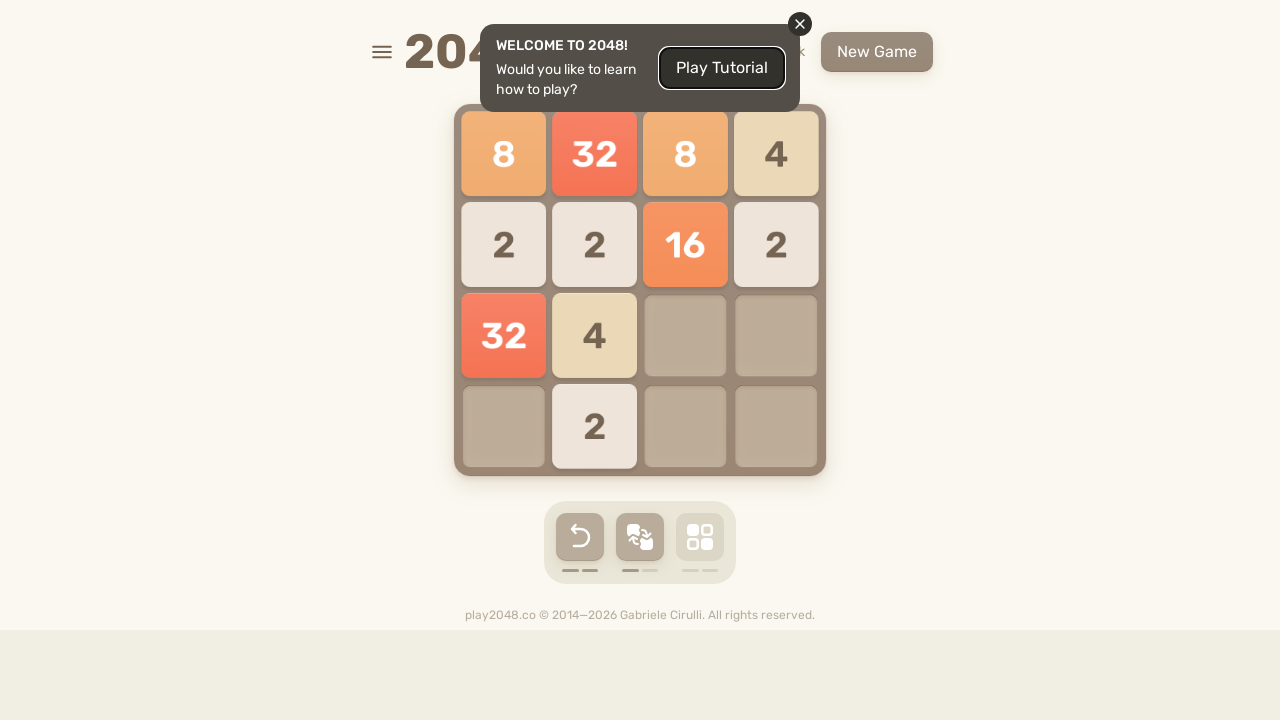

Checked if game is won
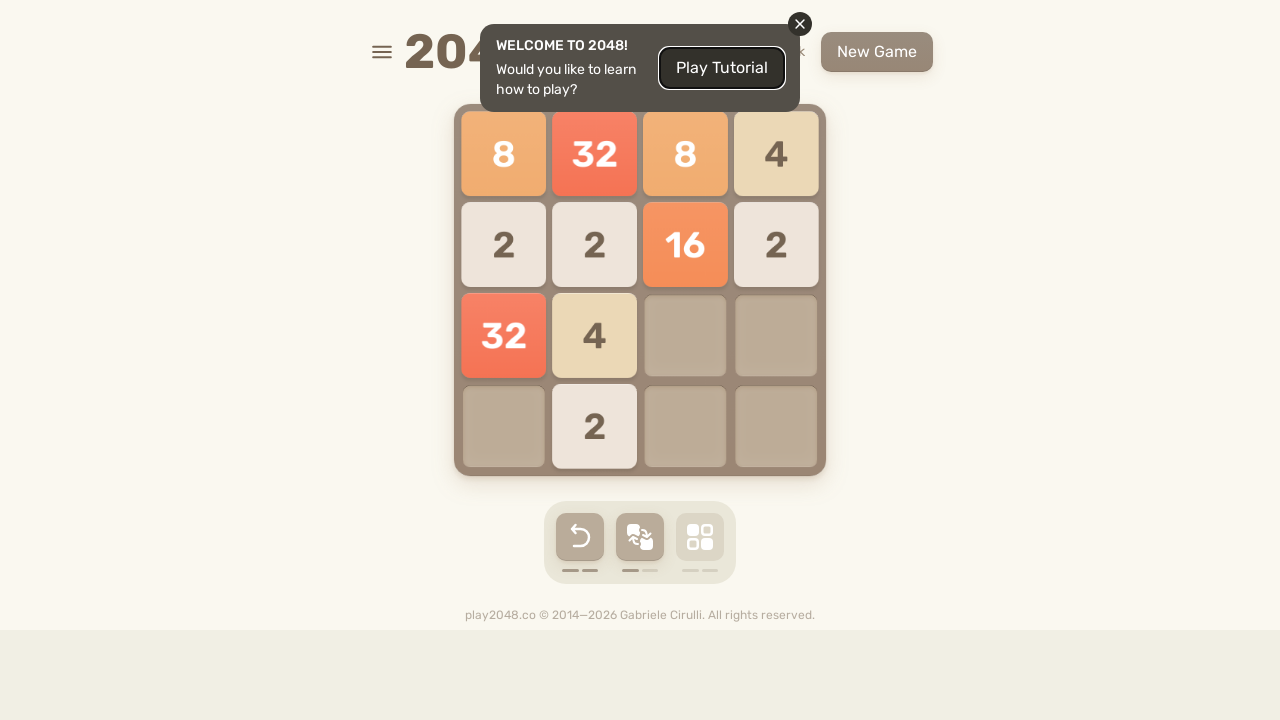

Pressed ArrowDown key
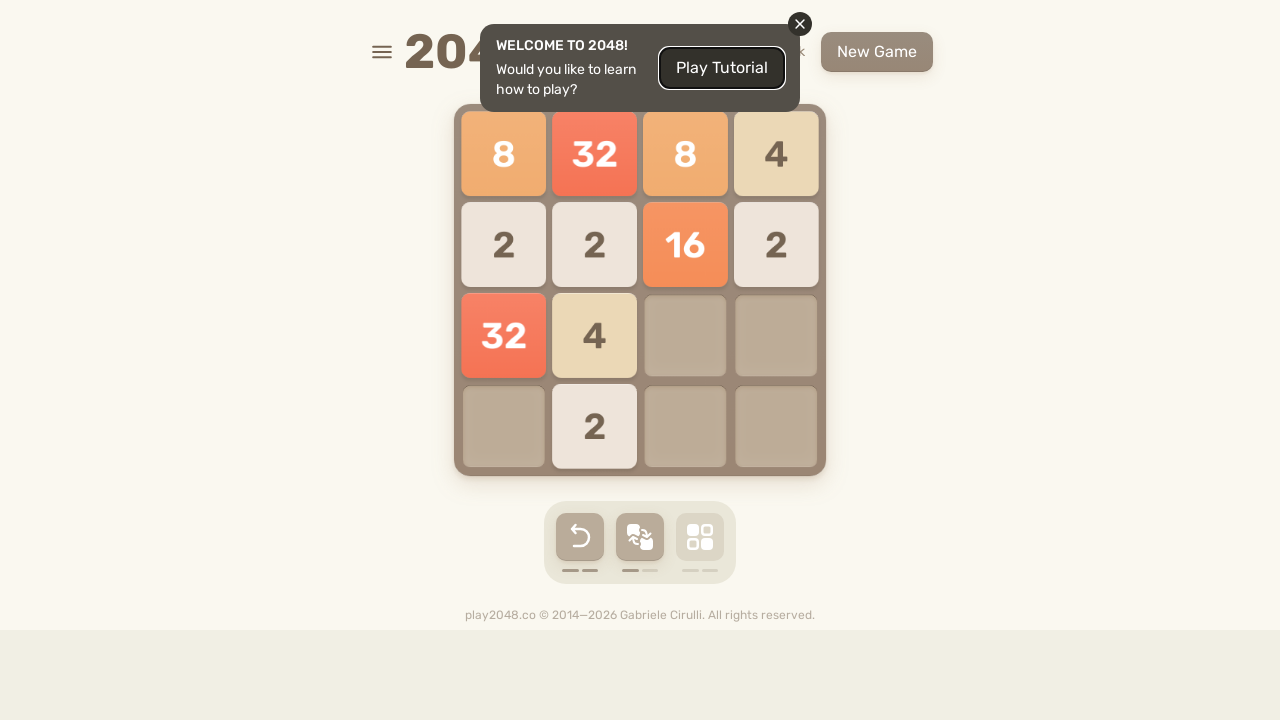

Waited 100ms for game to update
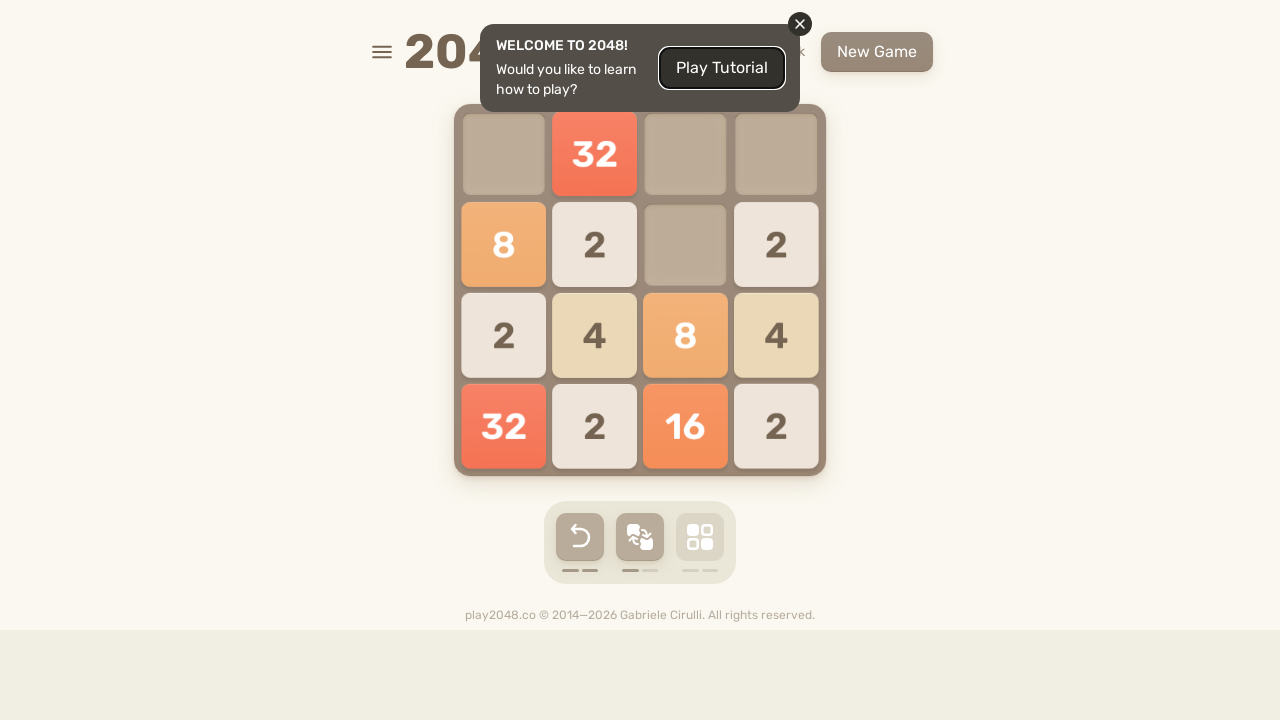

Checked if game is over
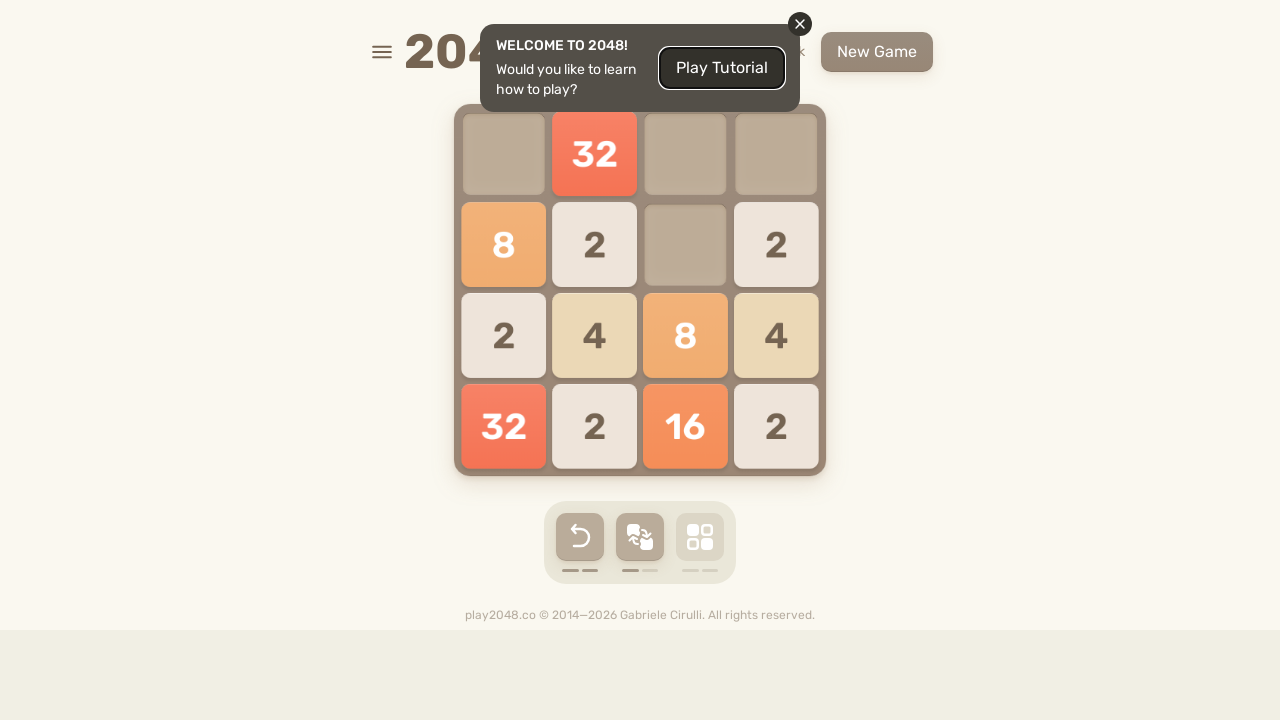

Checked if game is won
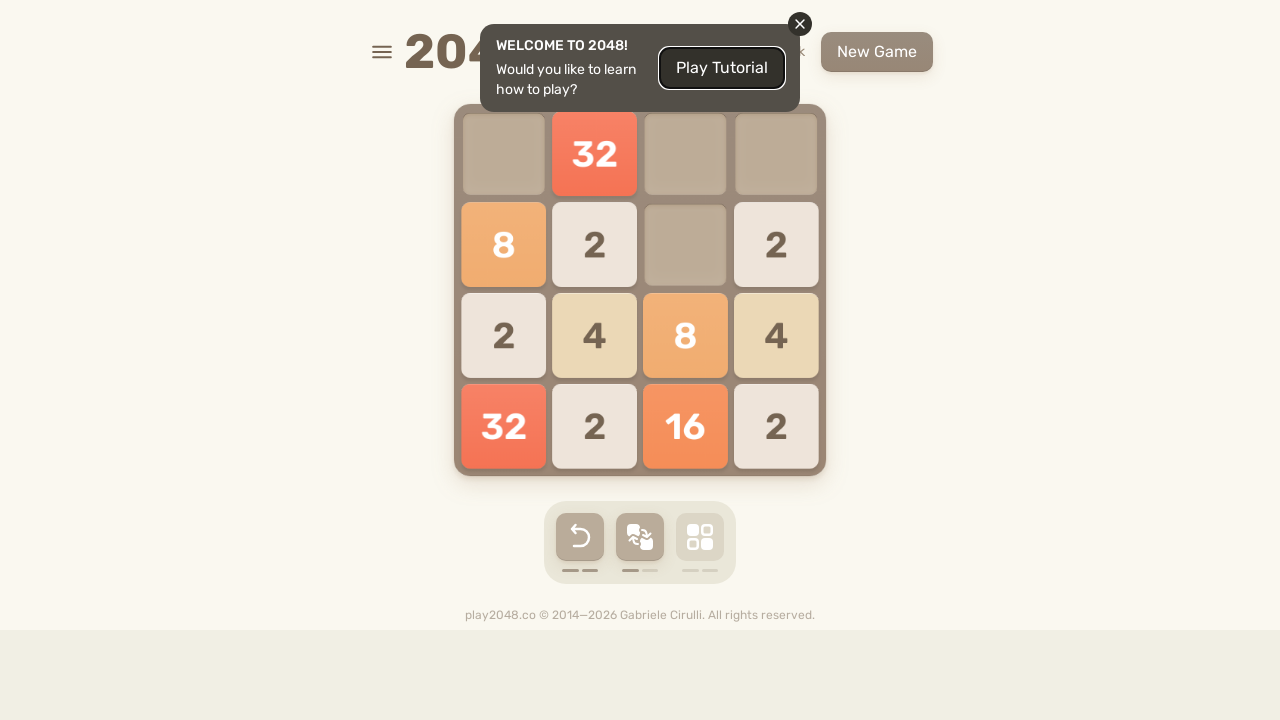

Pressed ArrowDown key
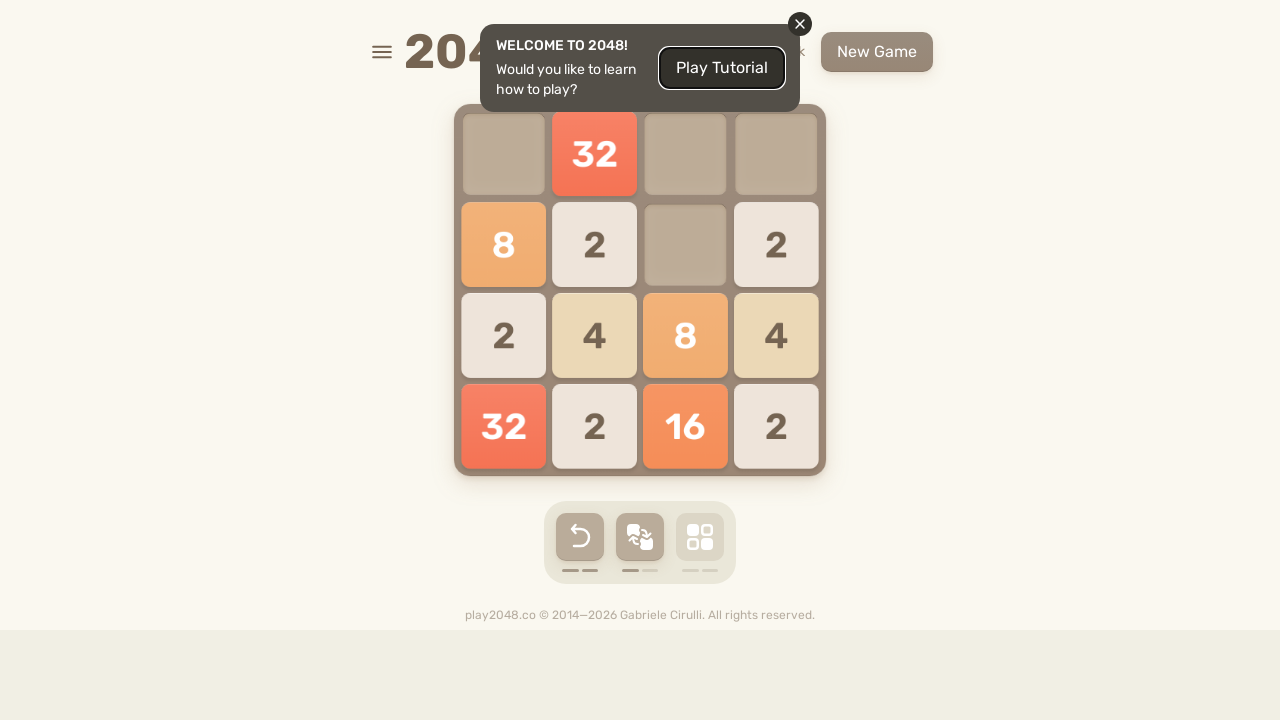

Waited 100ms for game to update
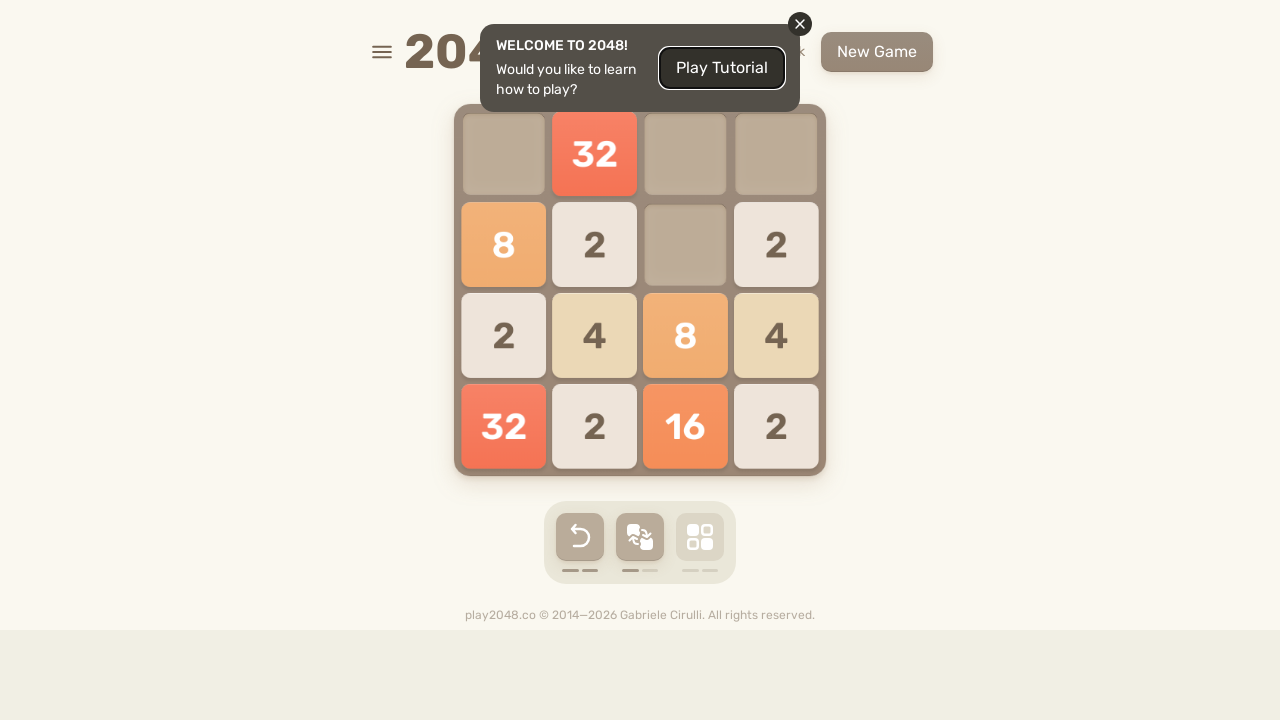

Checked if game is over
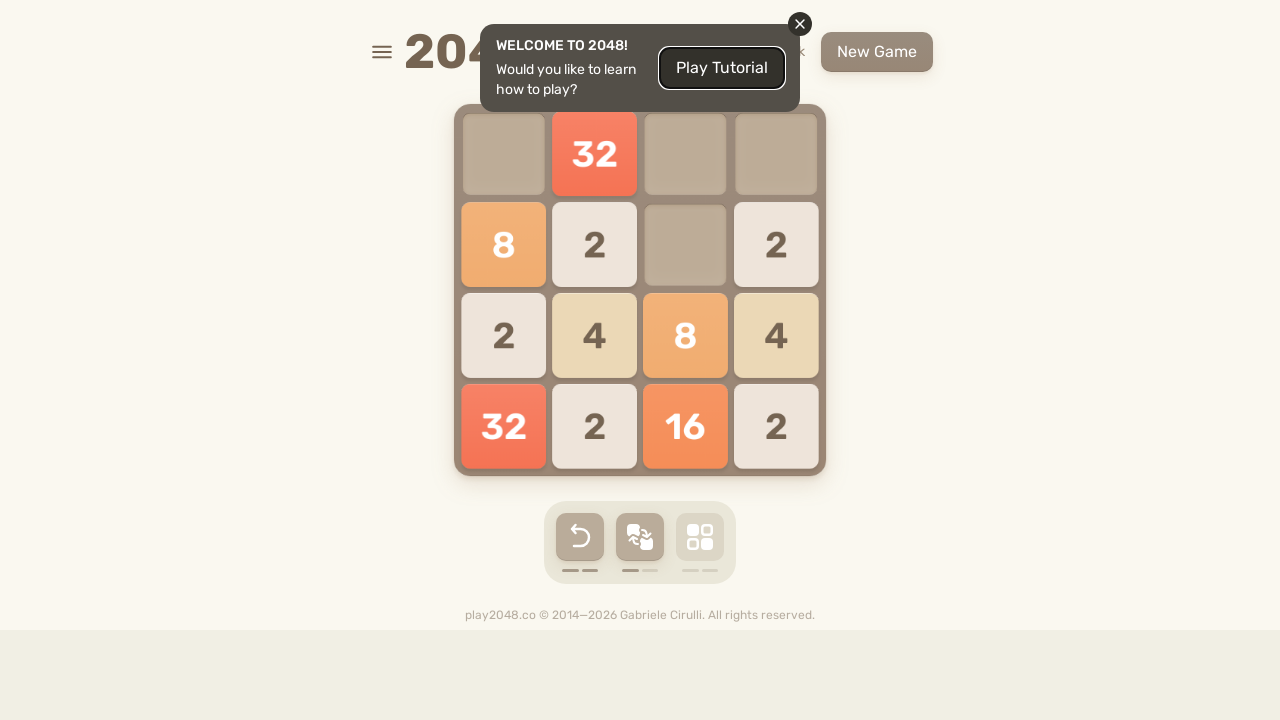

Checked if game is won
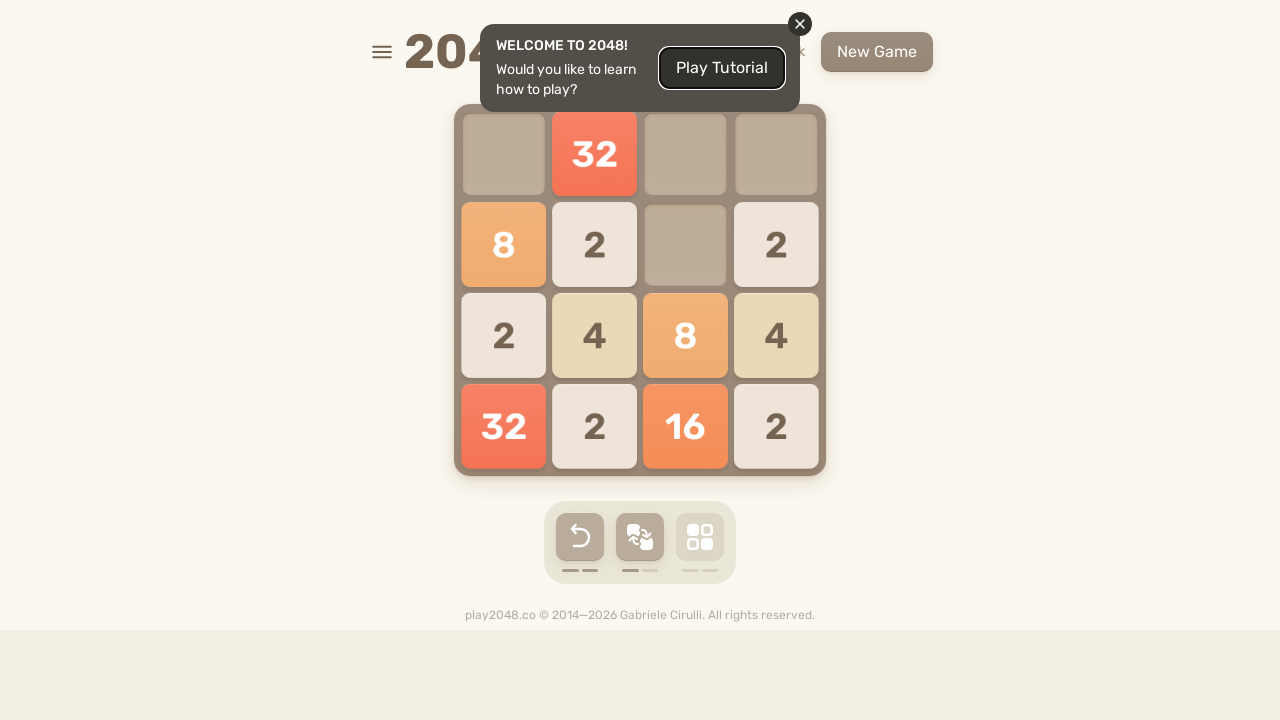

Pressed ArrowRight key
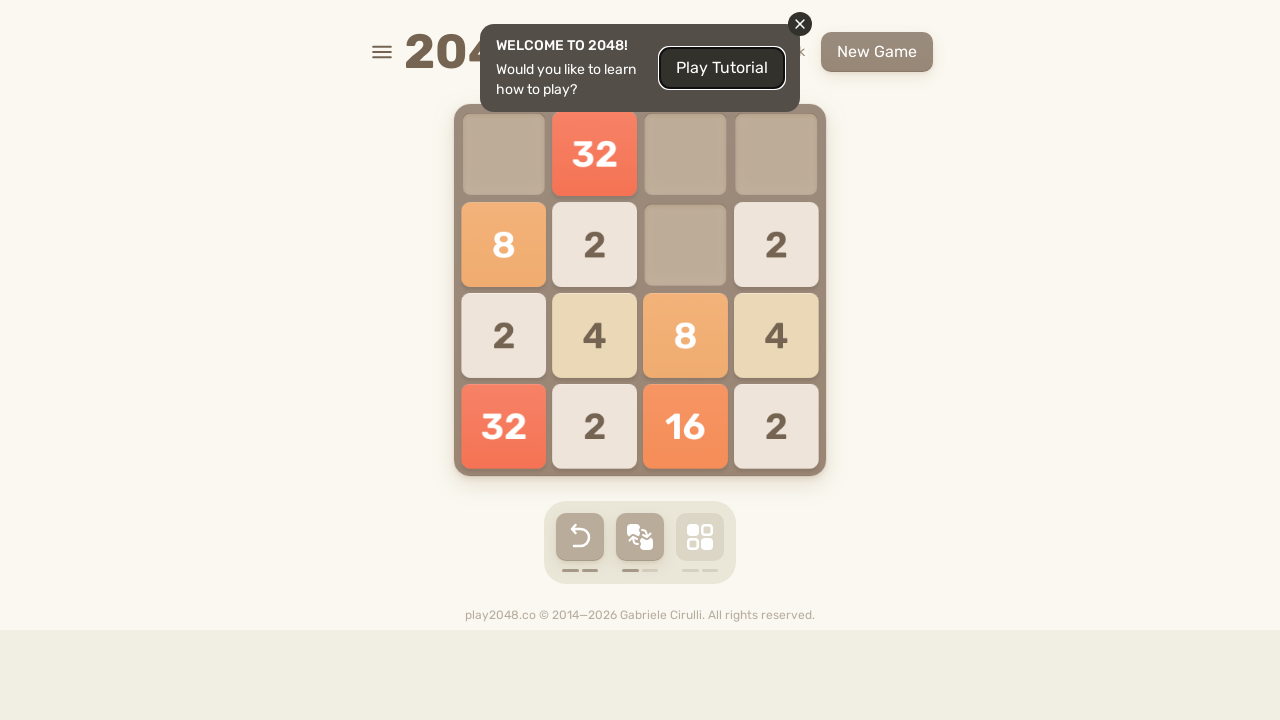

Waited 100ms for game to update
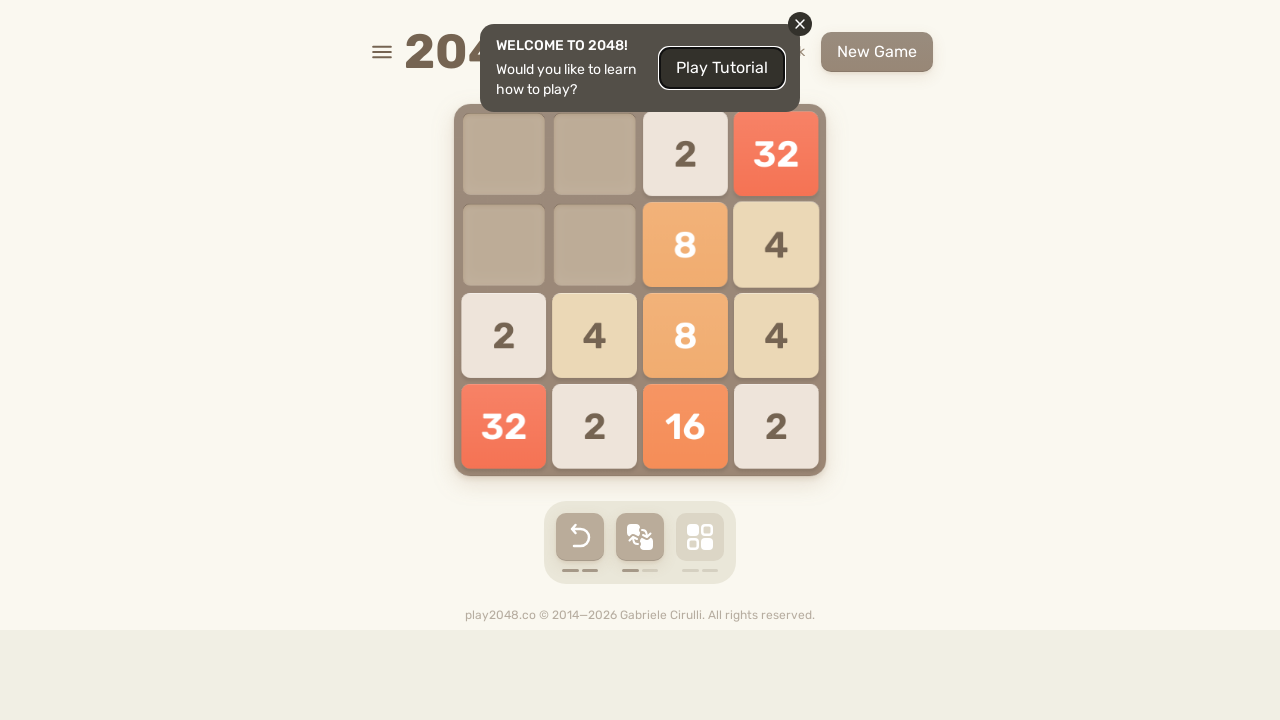

Checked if game is over
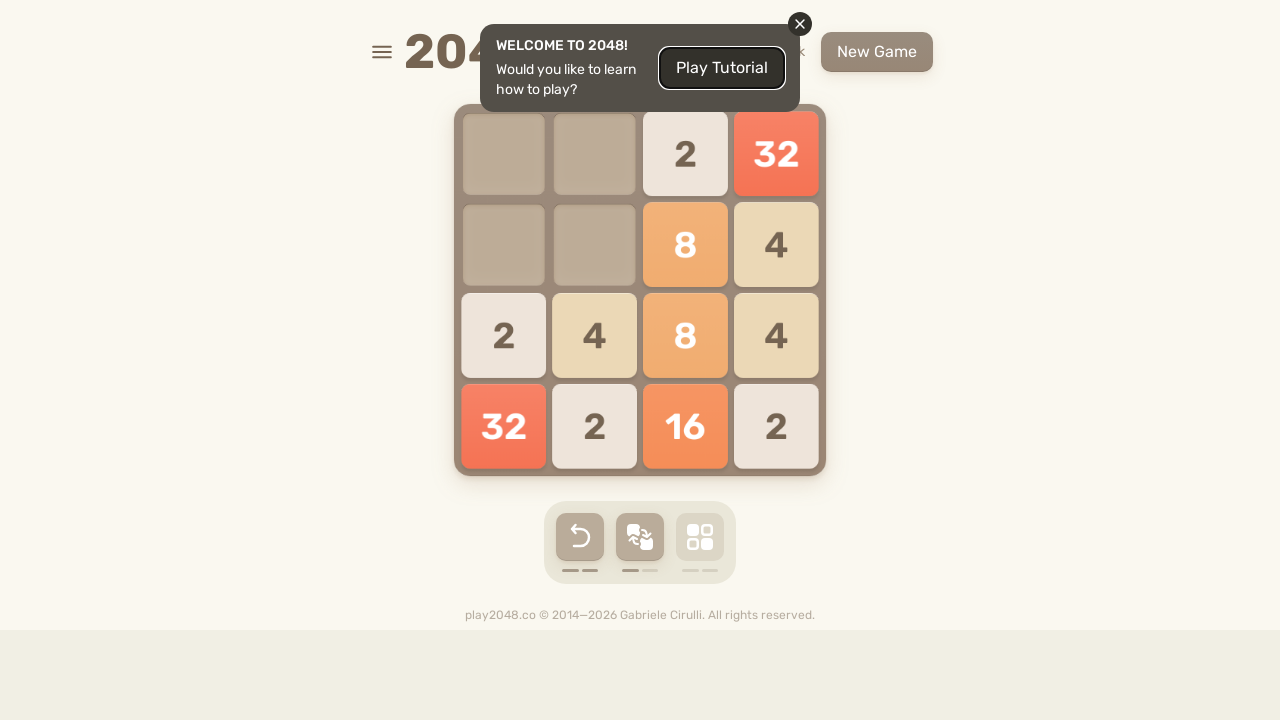

Checked if game is won
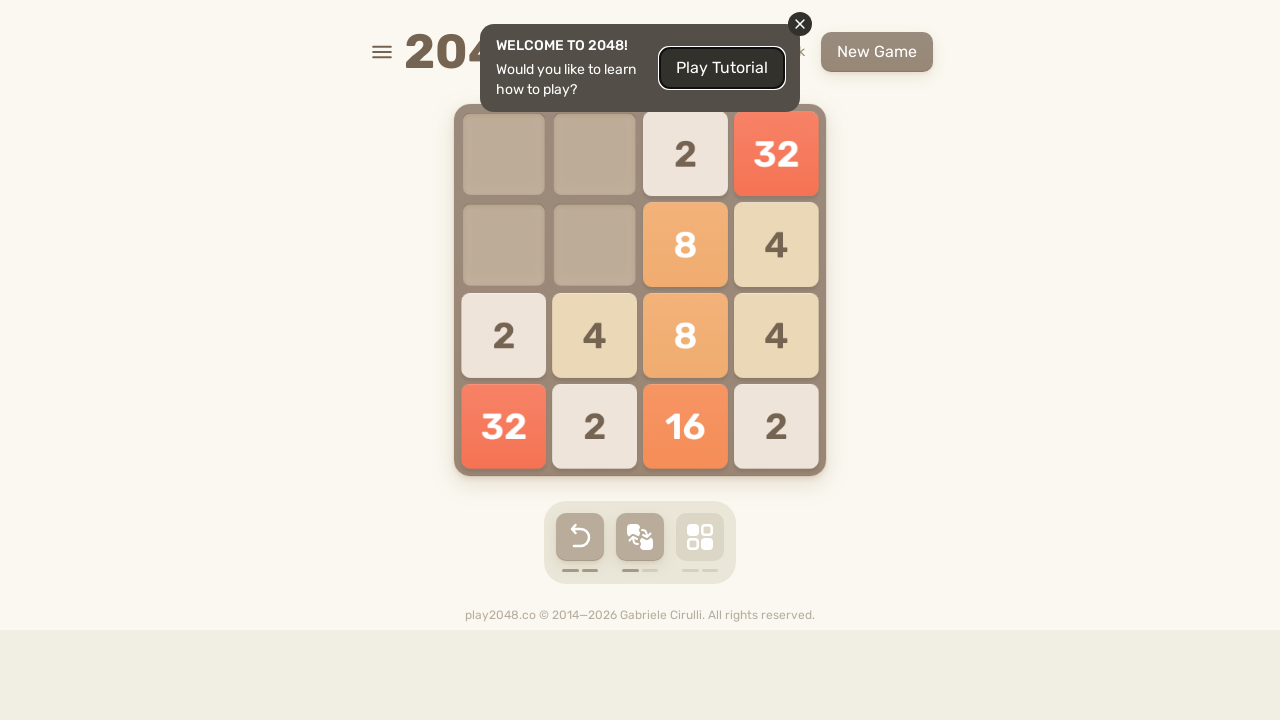

Pressed ArrowRight key
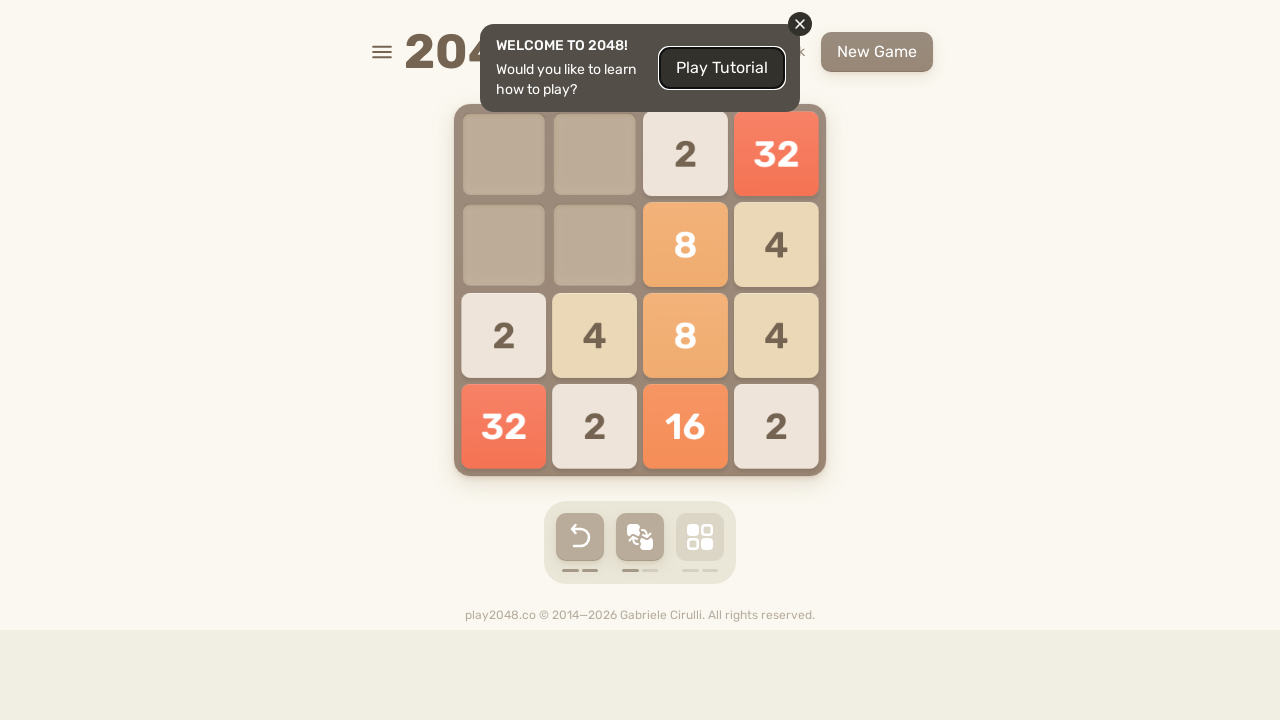

Waited 100ms for game to update
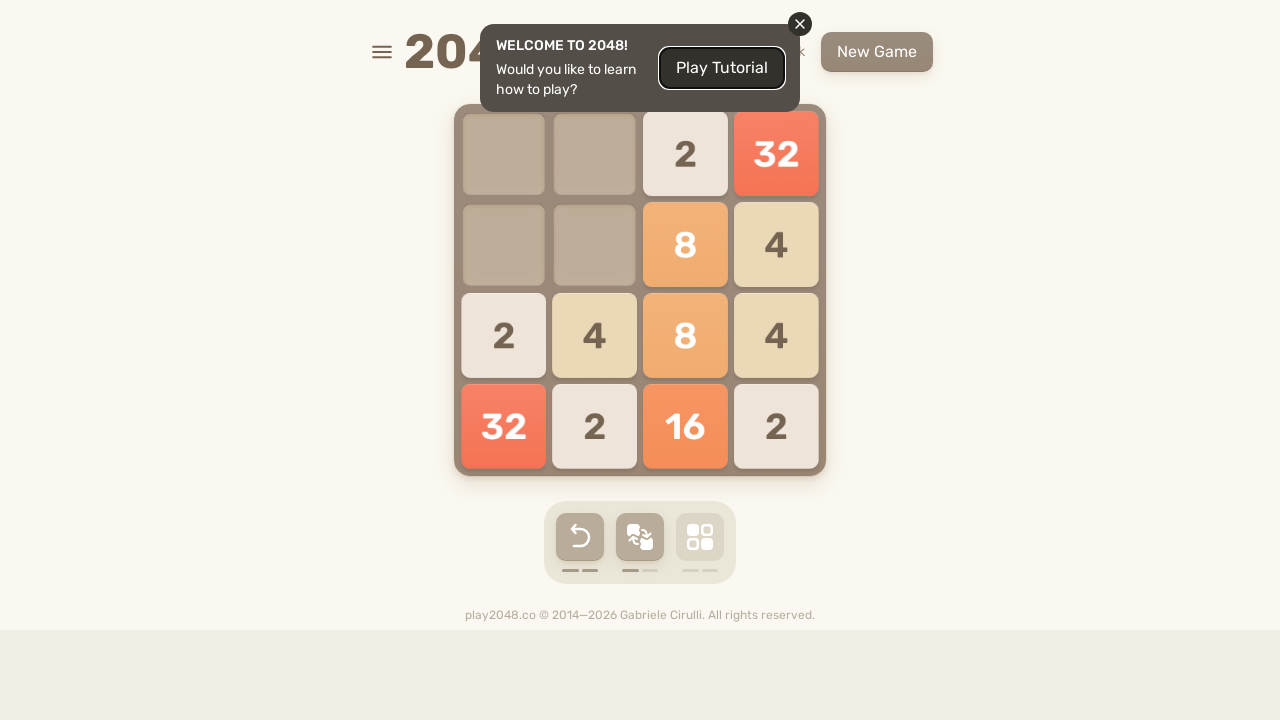

Checked if game is over
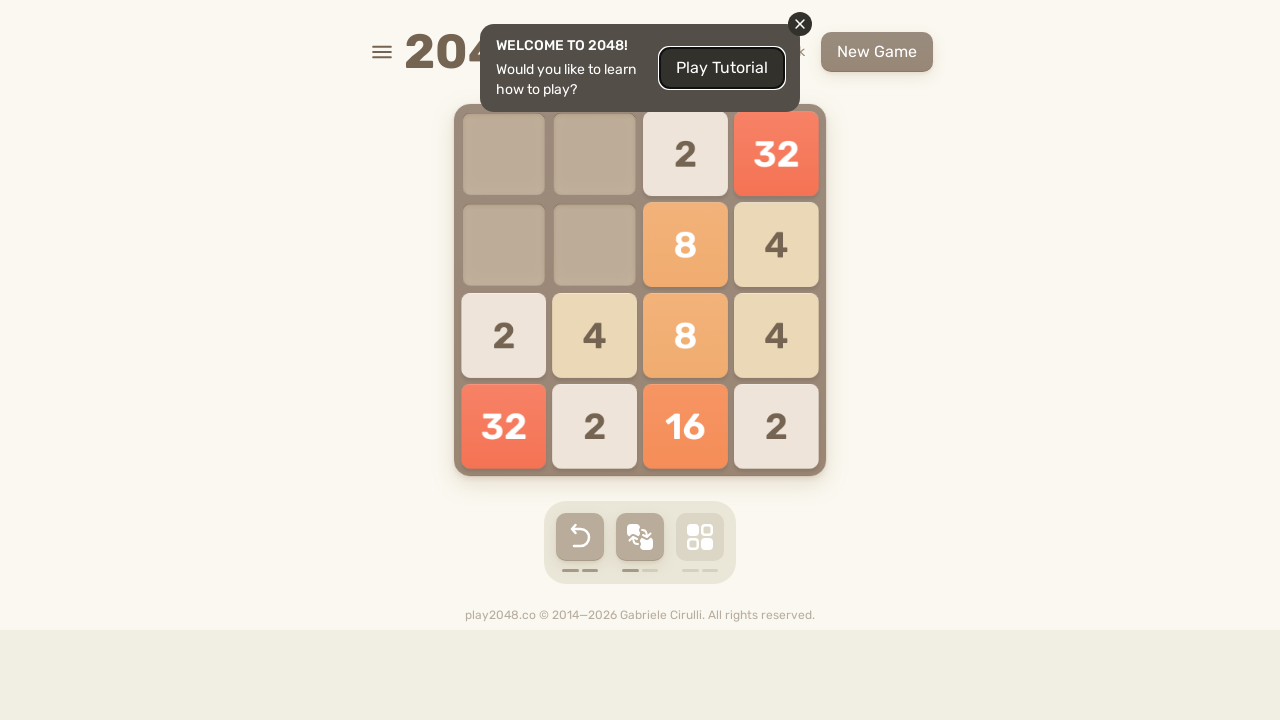

Checked if game is won
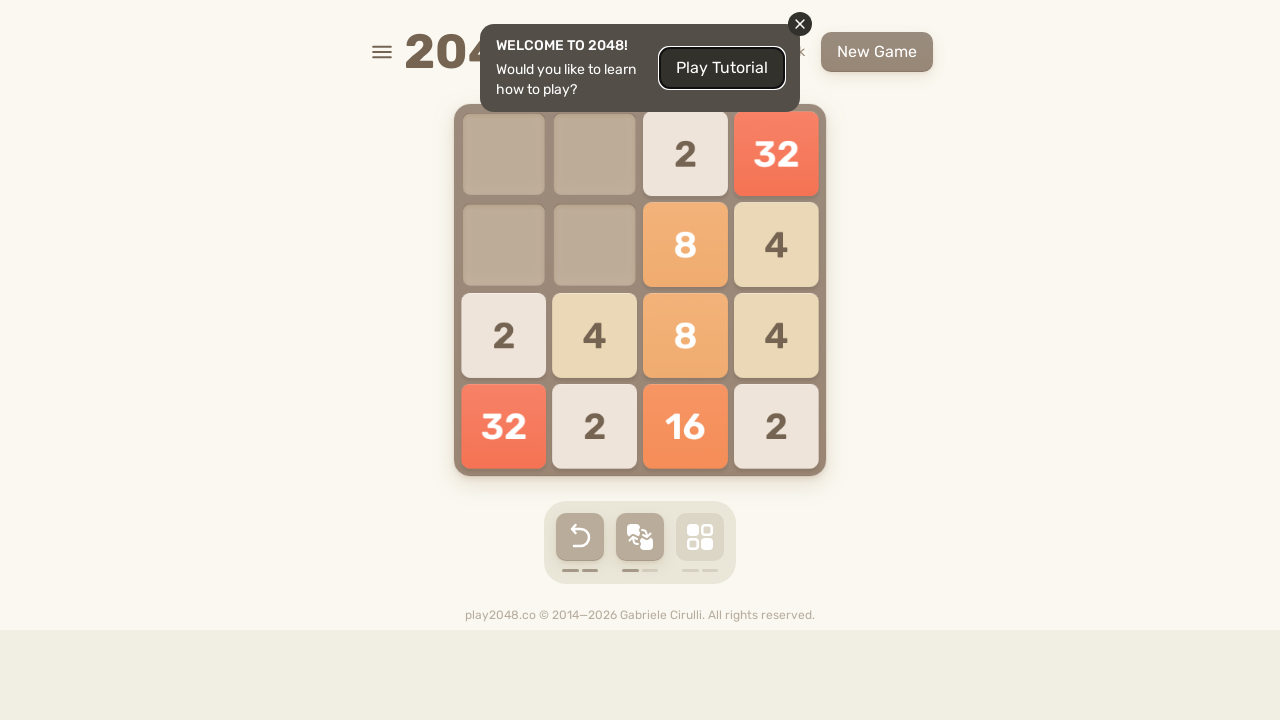

Pressed ArrowDown key
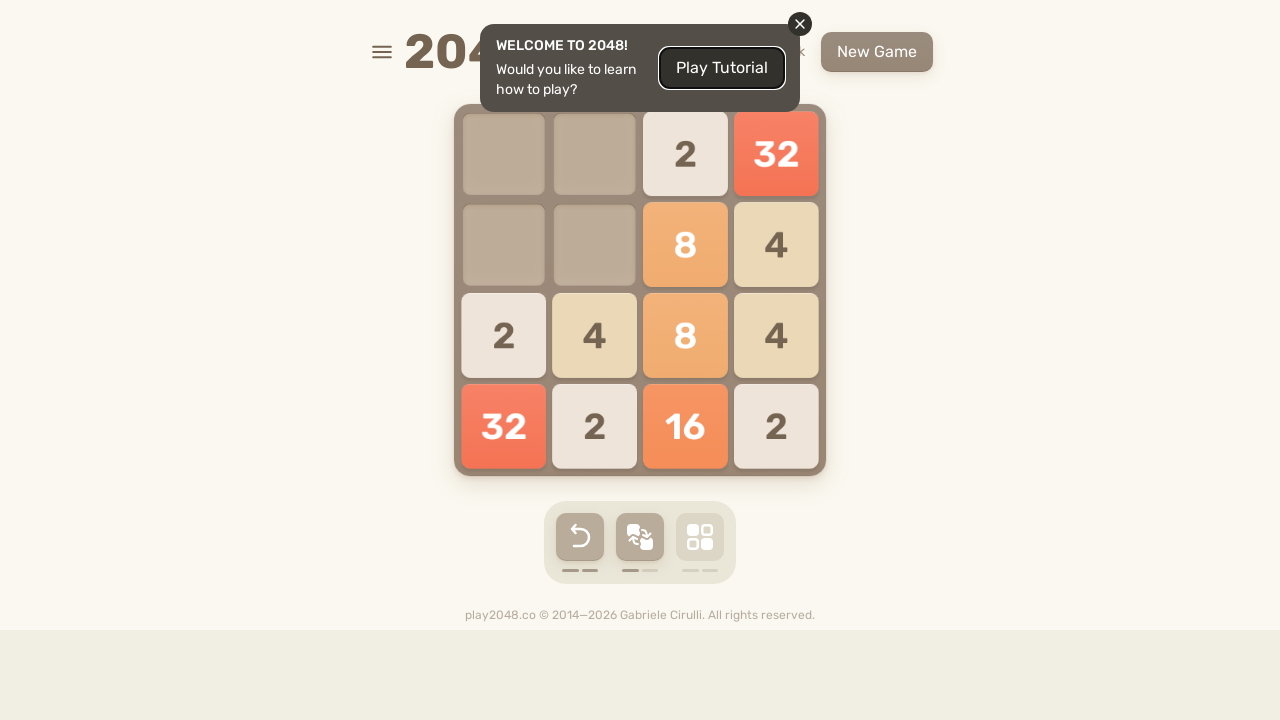

Waited 100ms for game to update
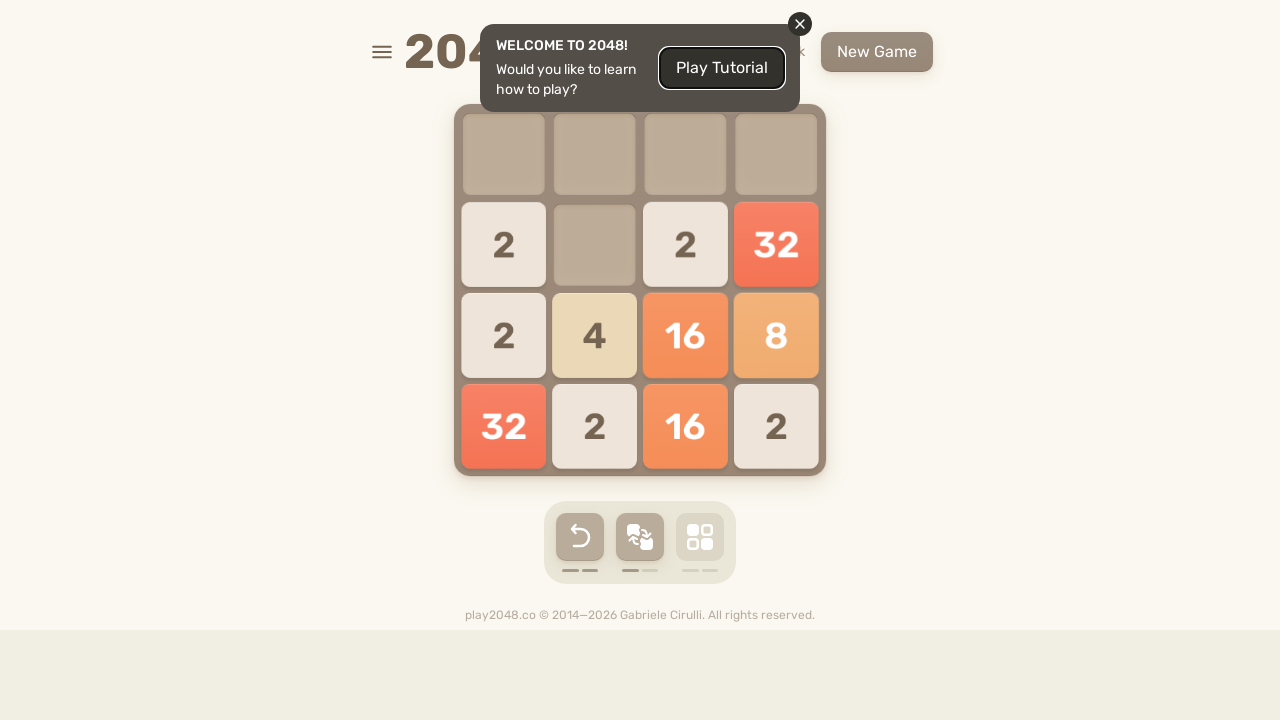

Checked if game is over
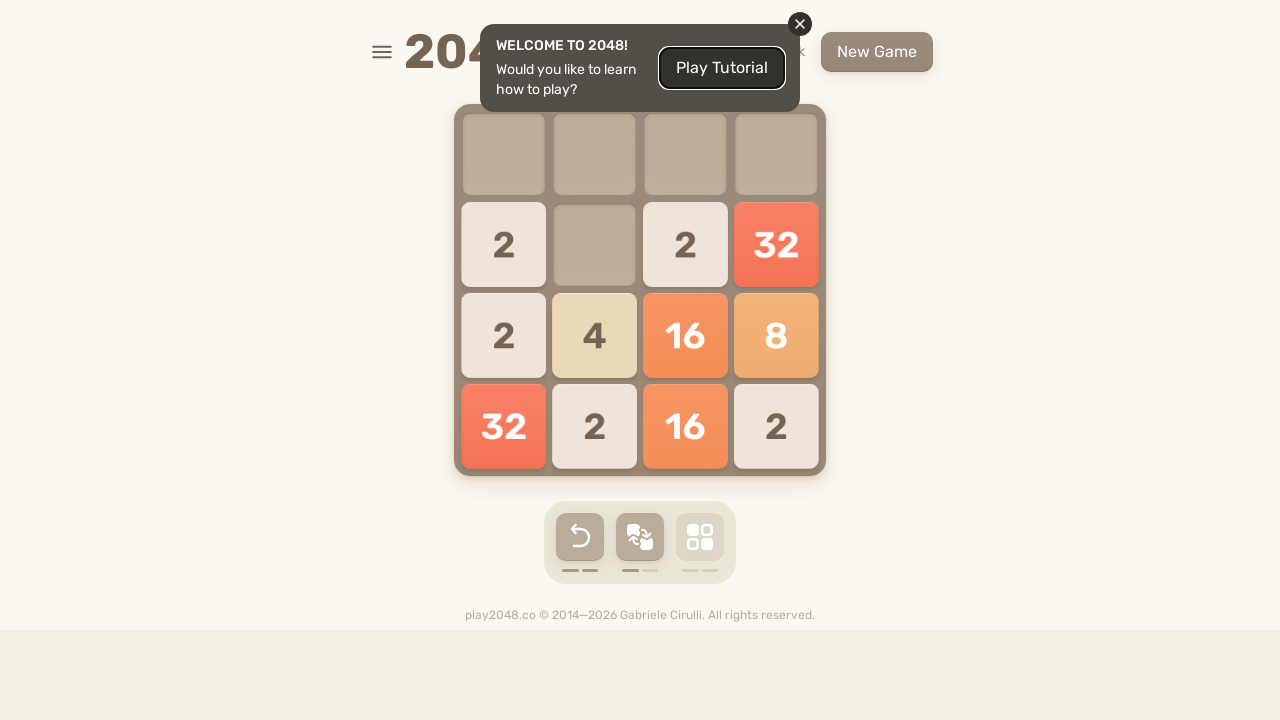

Checked if game is won
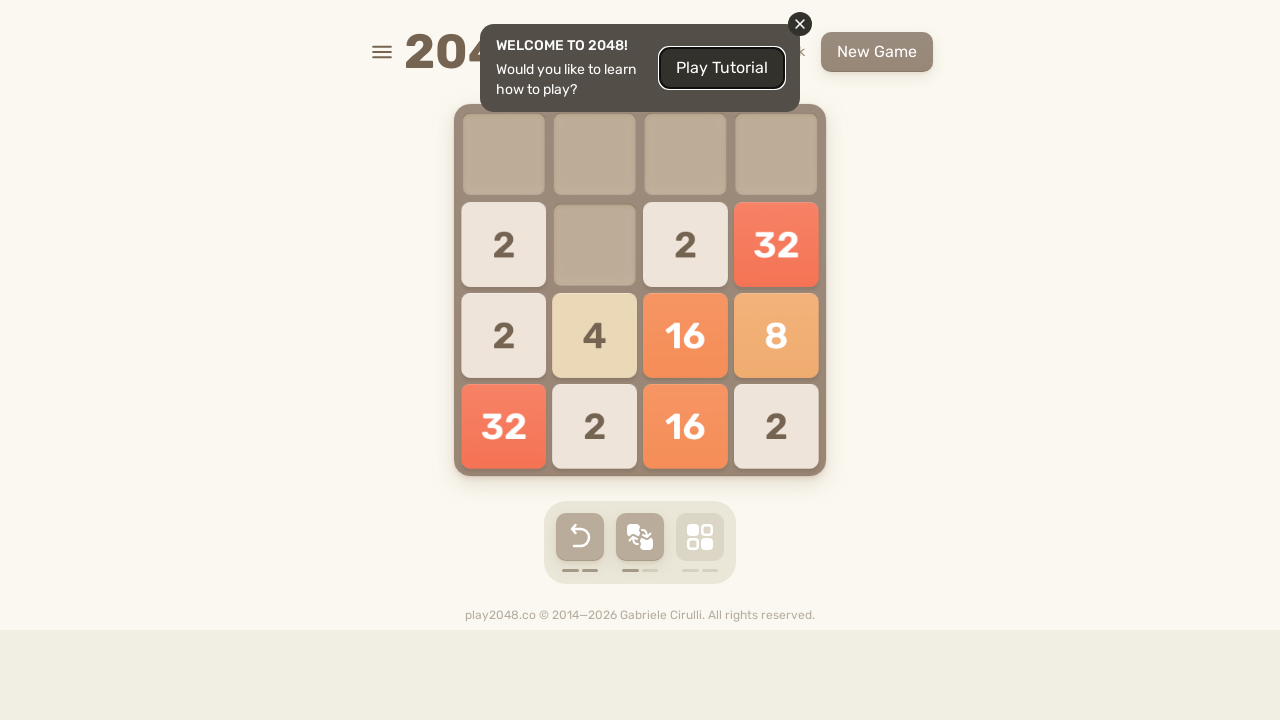

Pressed ArrowDown key
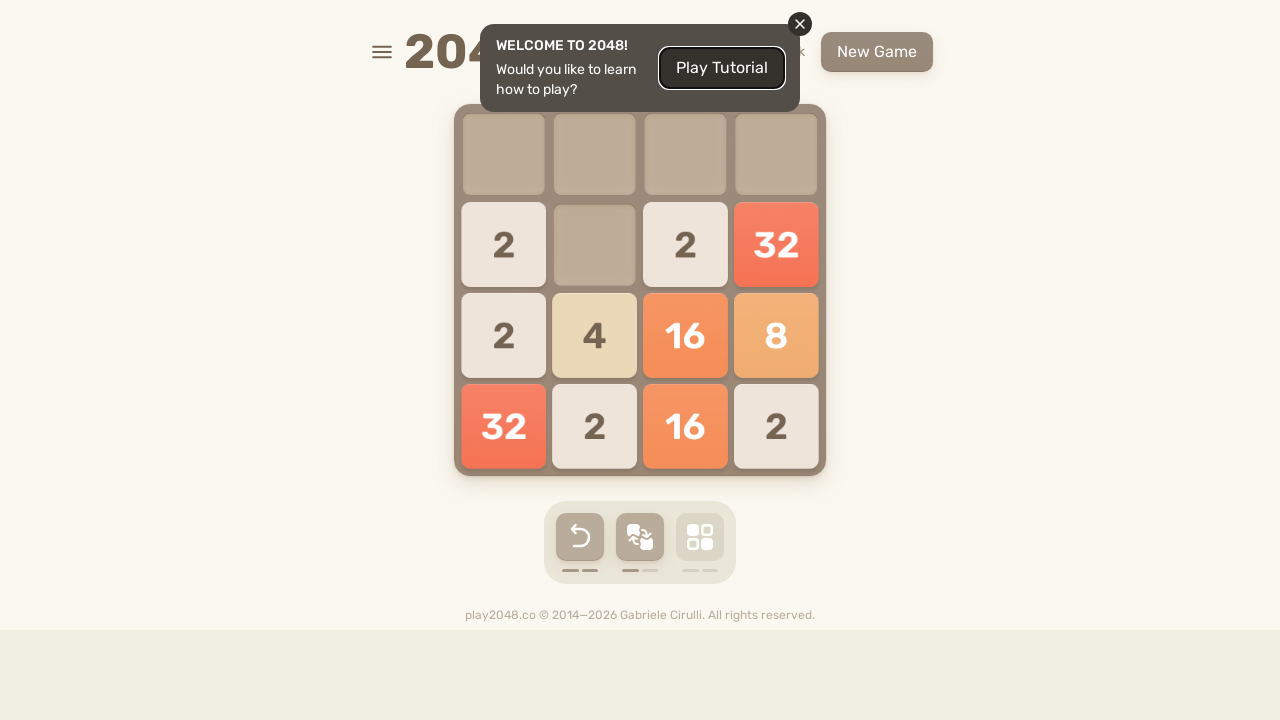

Waited 100ms for game to update
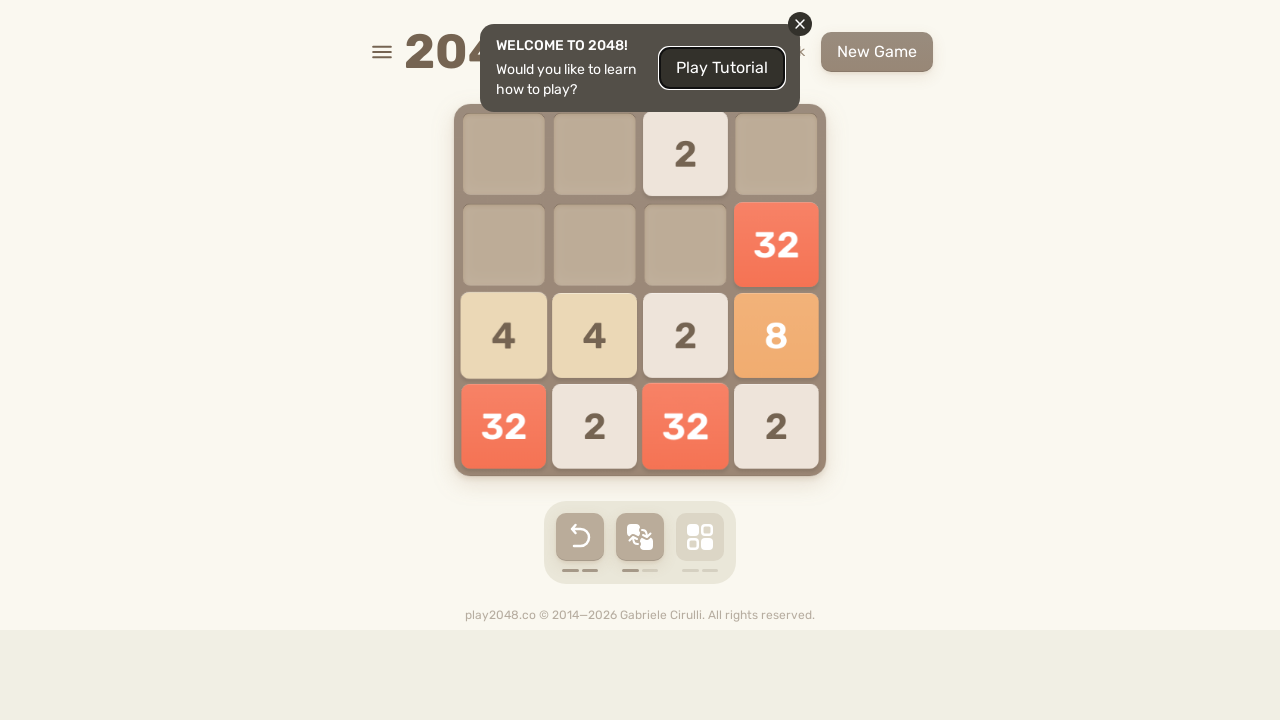

Checked if game is over
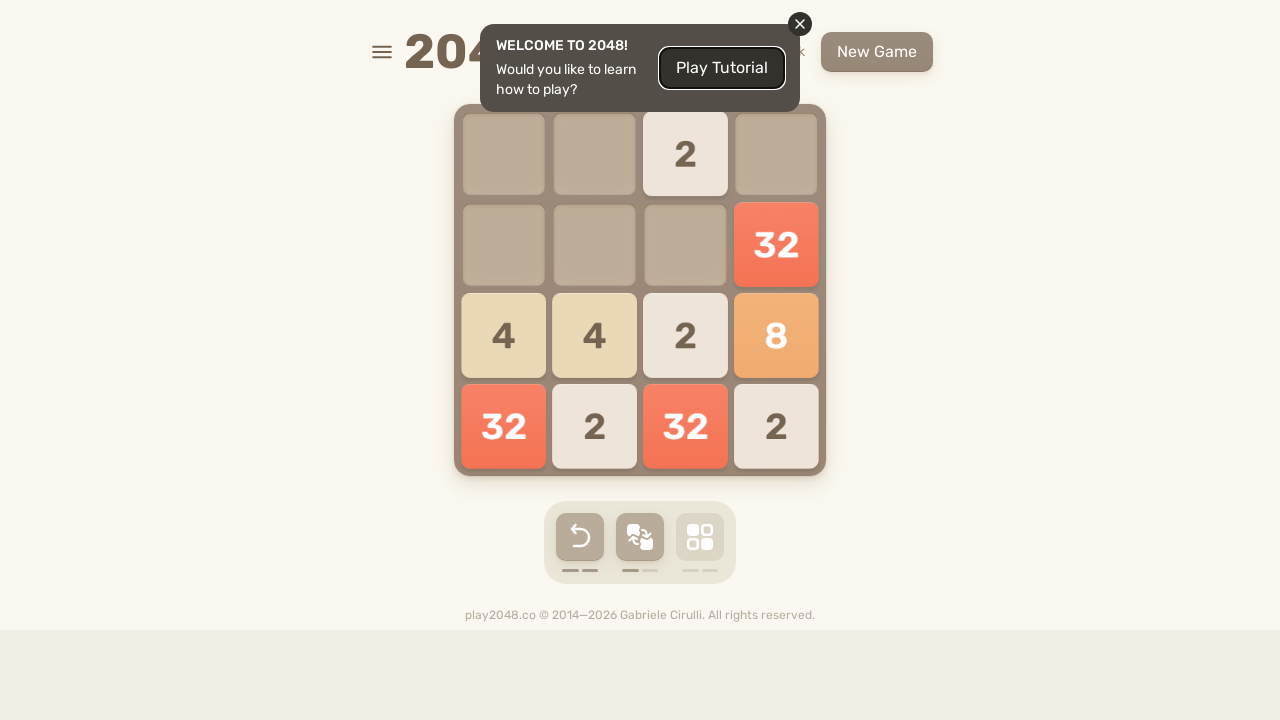

Checked if game is won
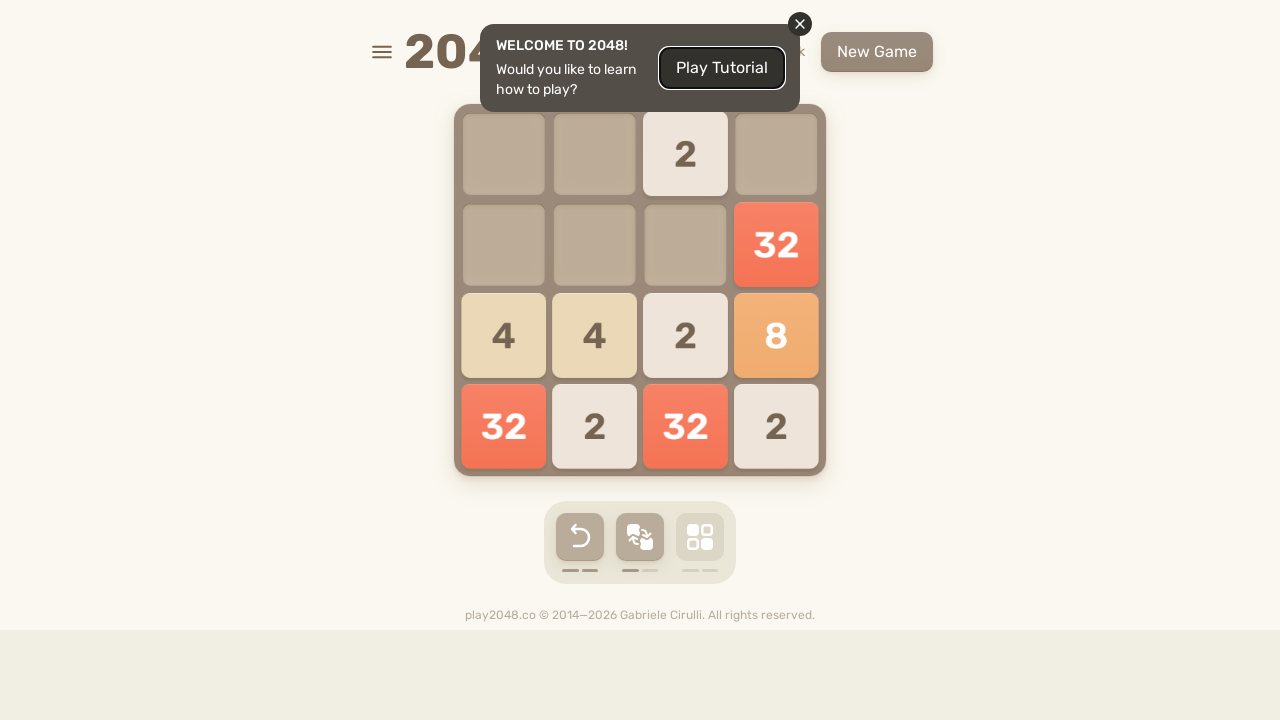

Pressed ArrowLeft key
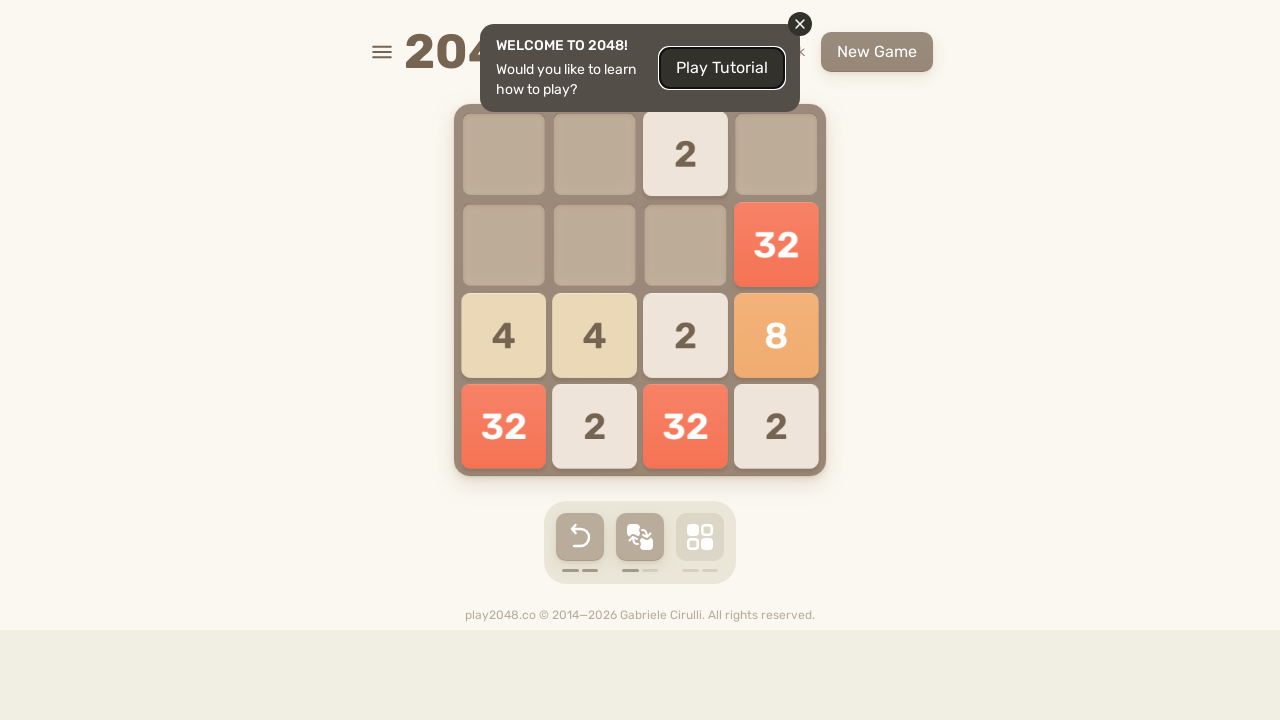

Waited 100ms for game to update
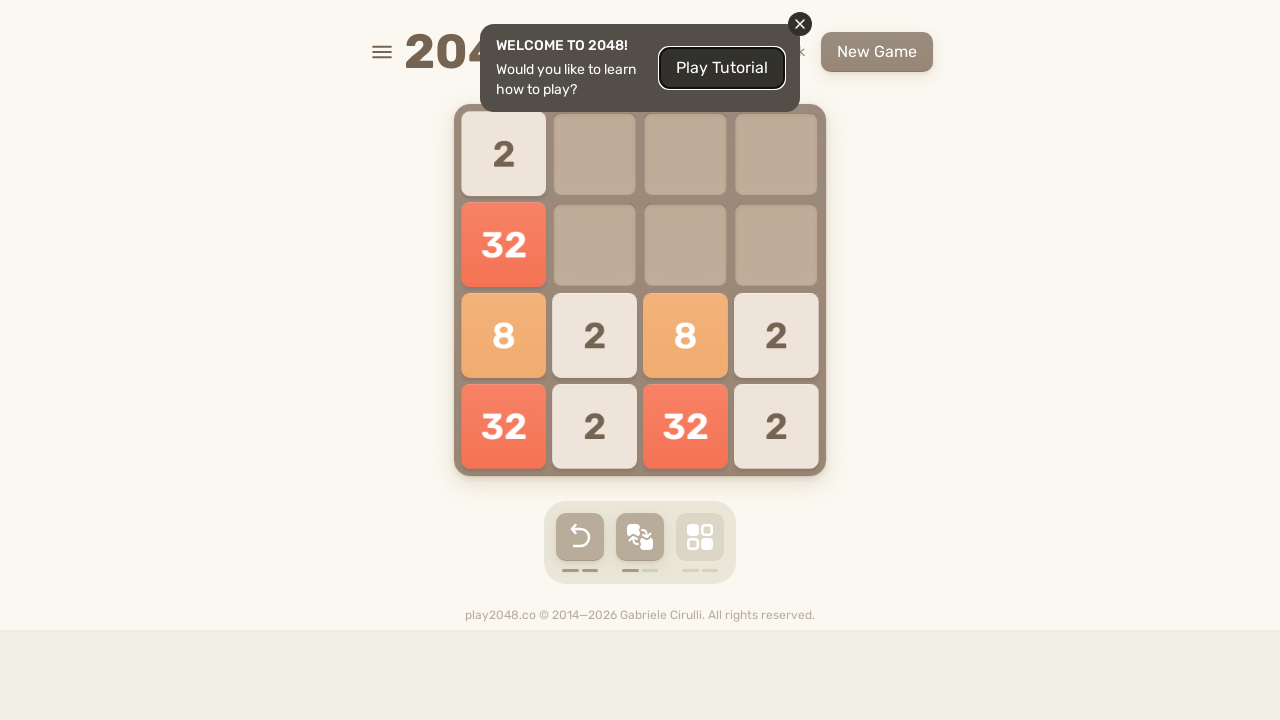

Checked if game is over
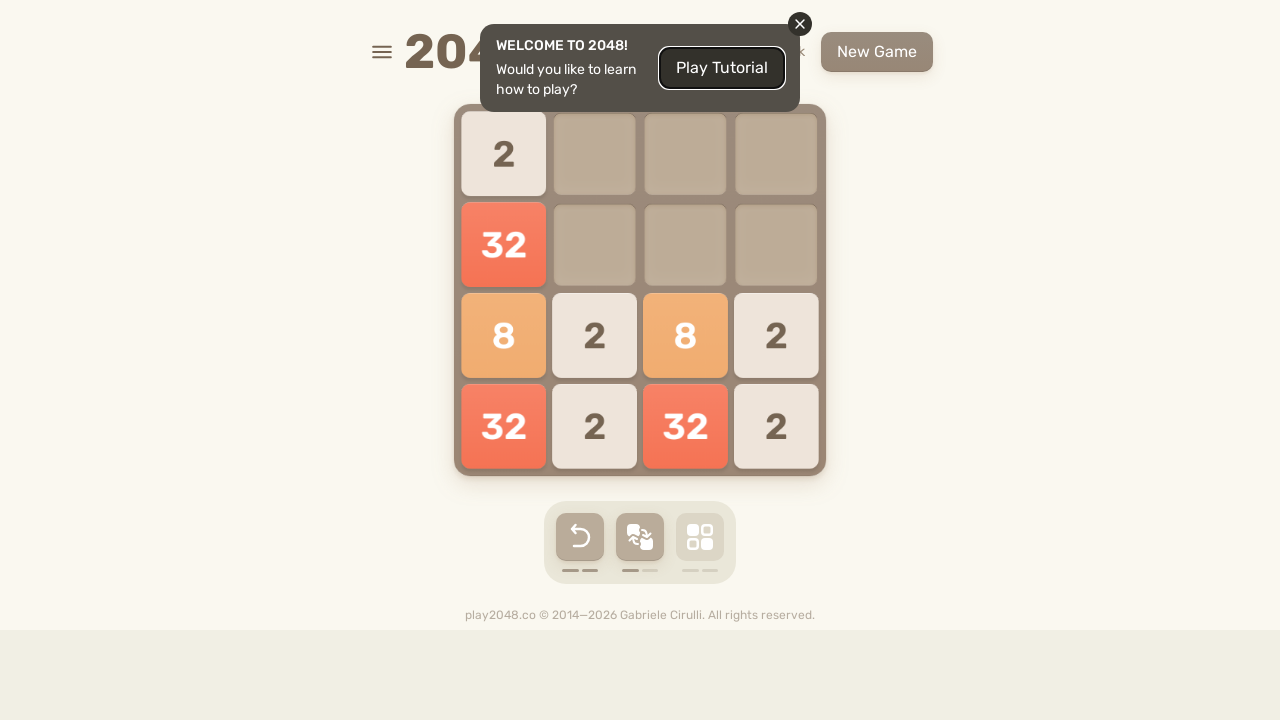

Checked if game is won
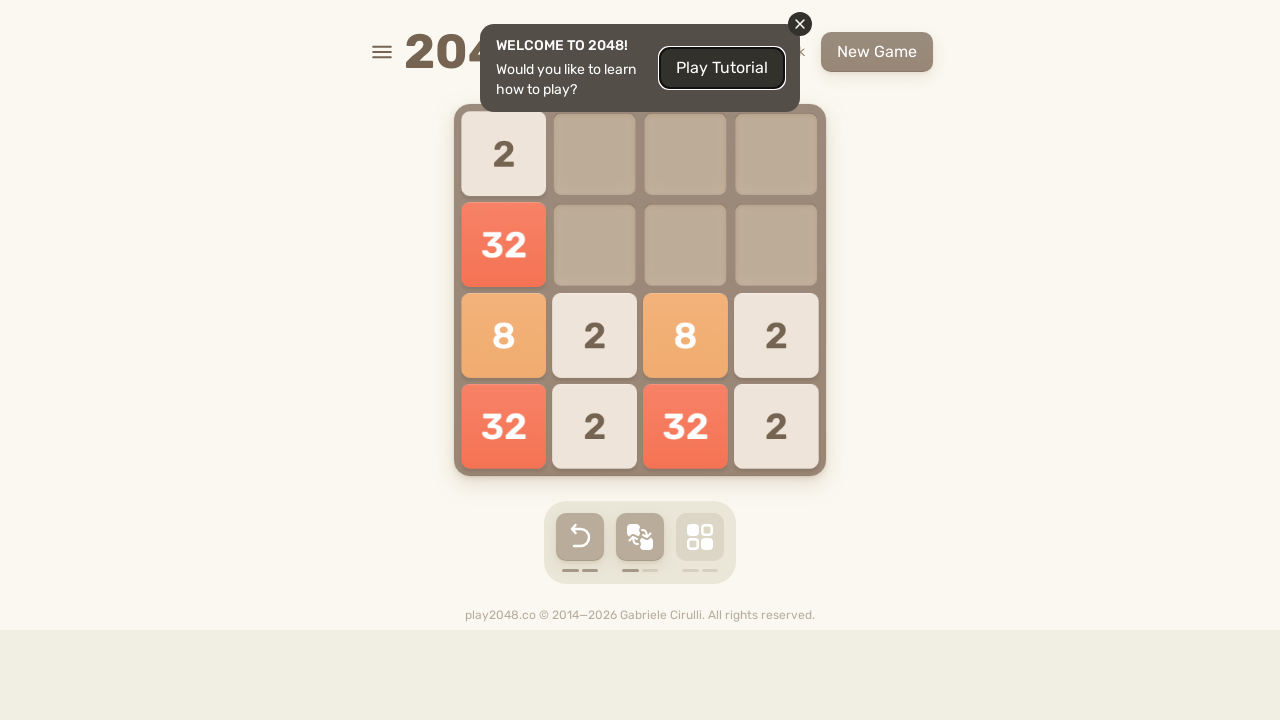

Pressed ArrowRight key
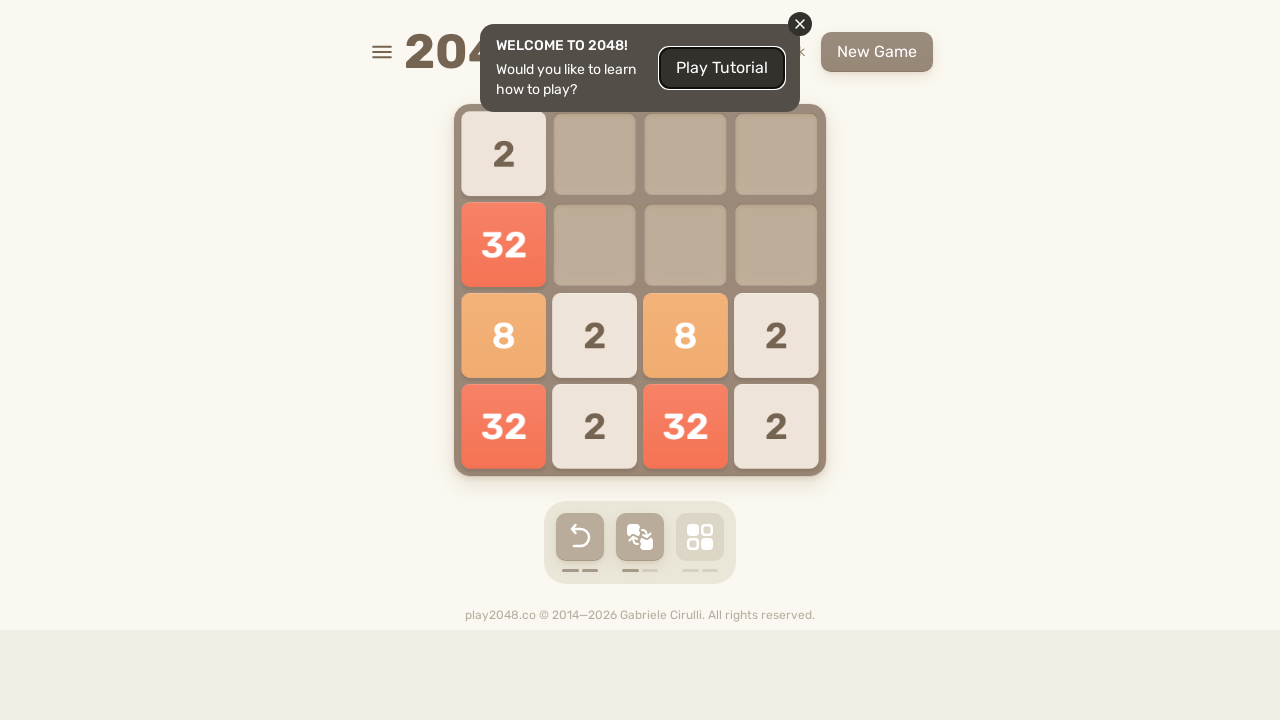

Waited 100ms for game to update
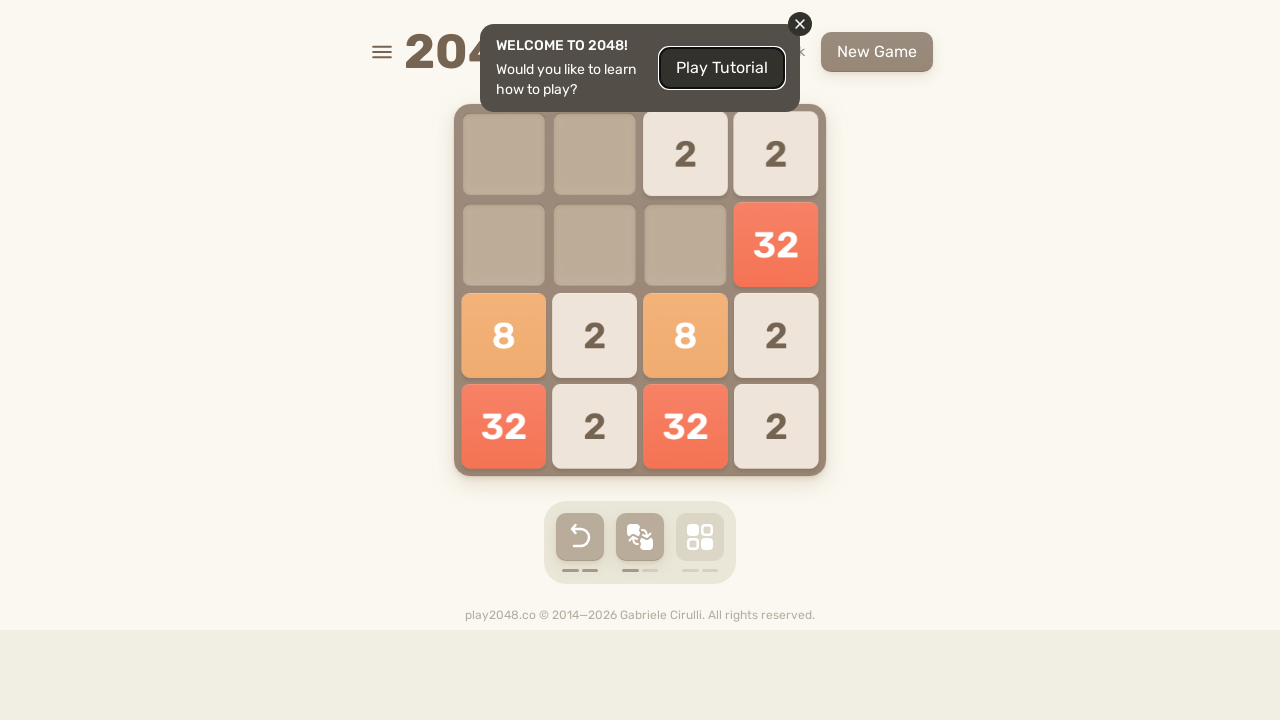

Checked if game is over
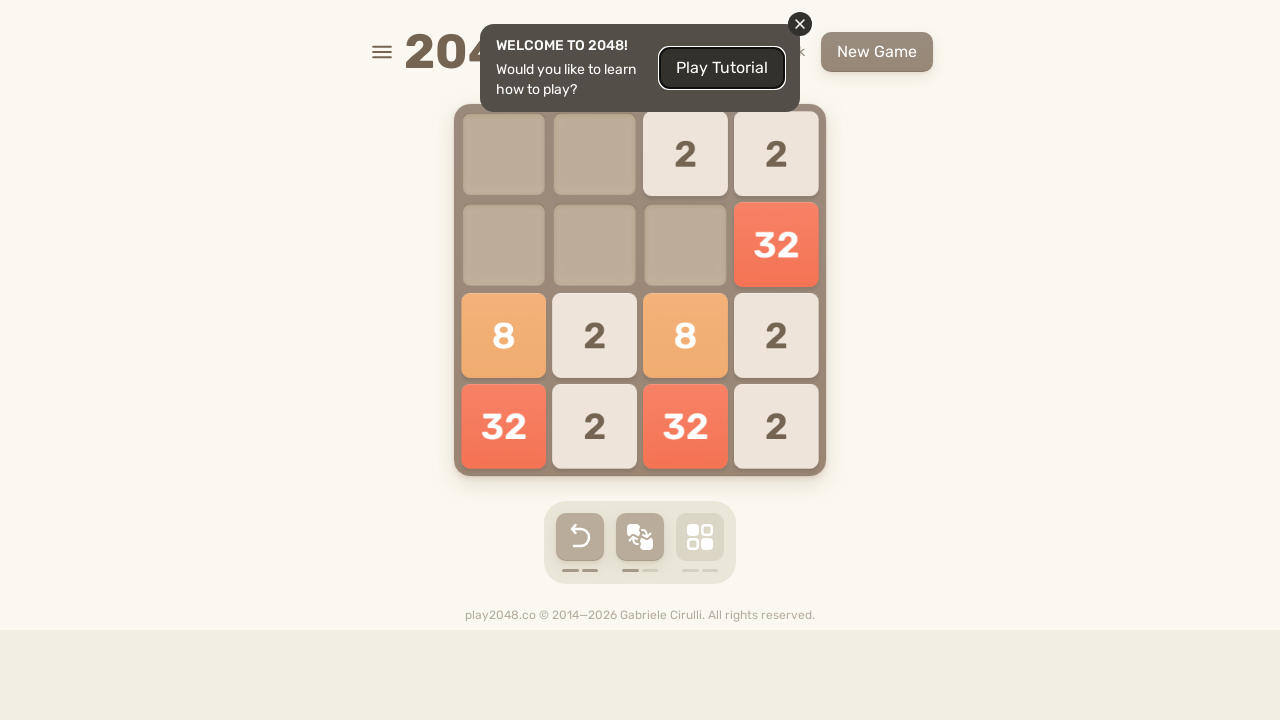

Checked if game is won
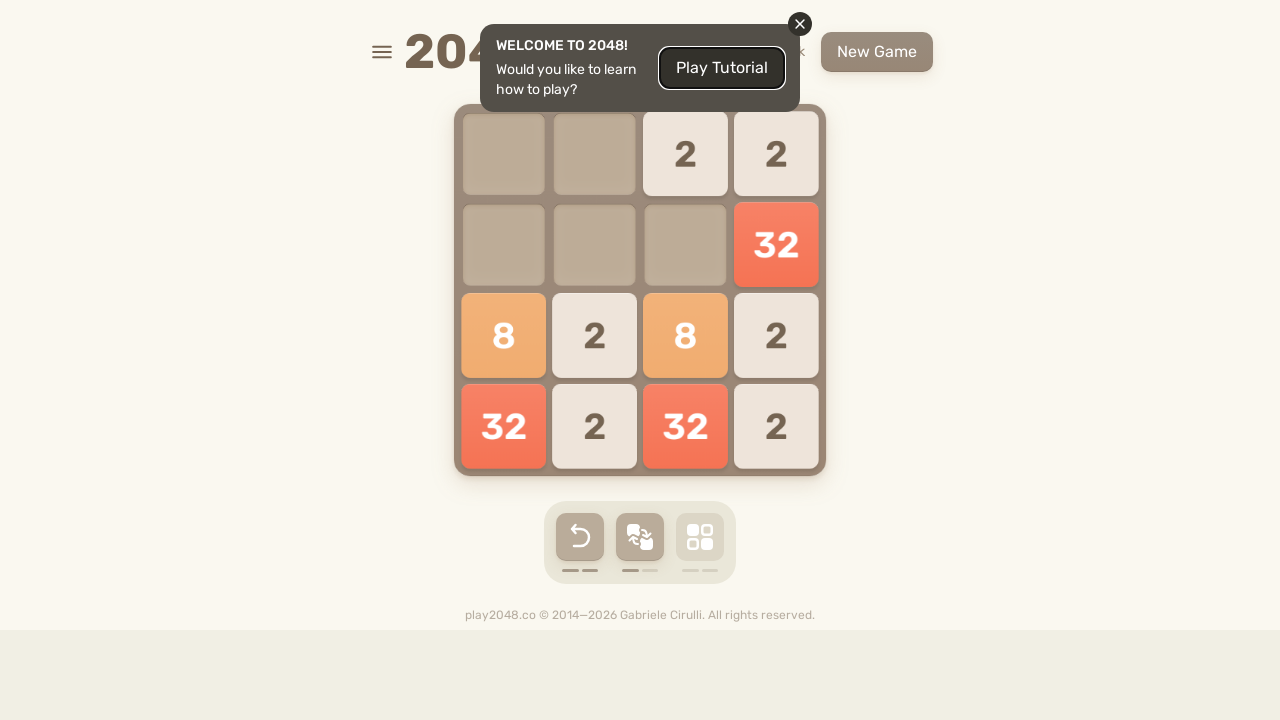

Pressed ArrowRight key
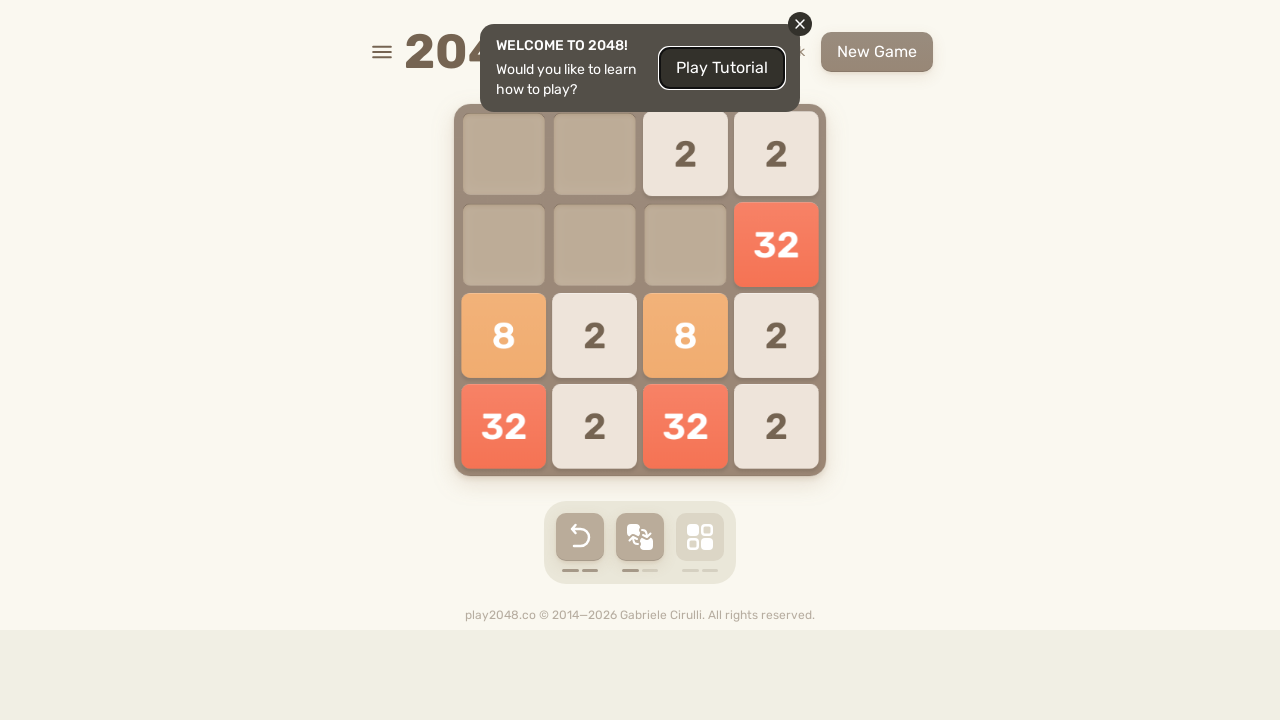

Waited 100ms for game to update
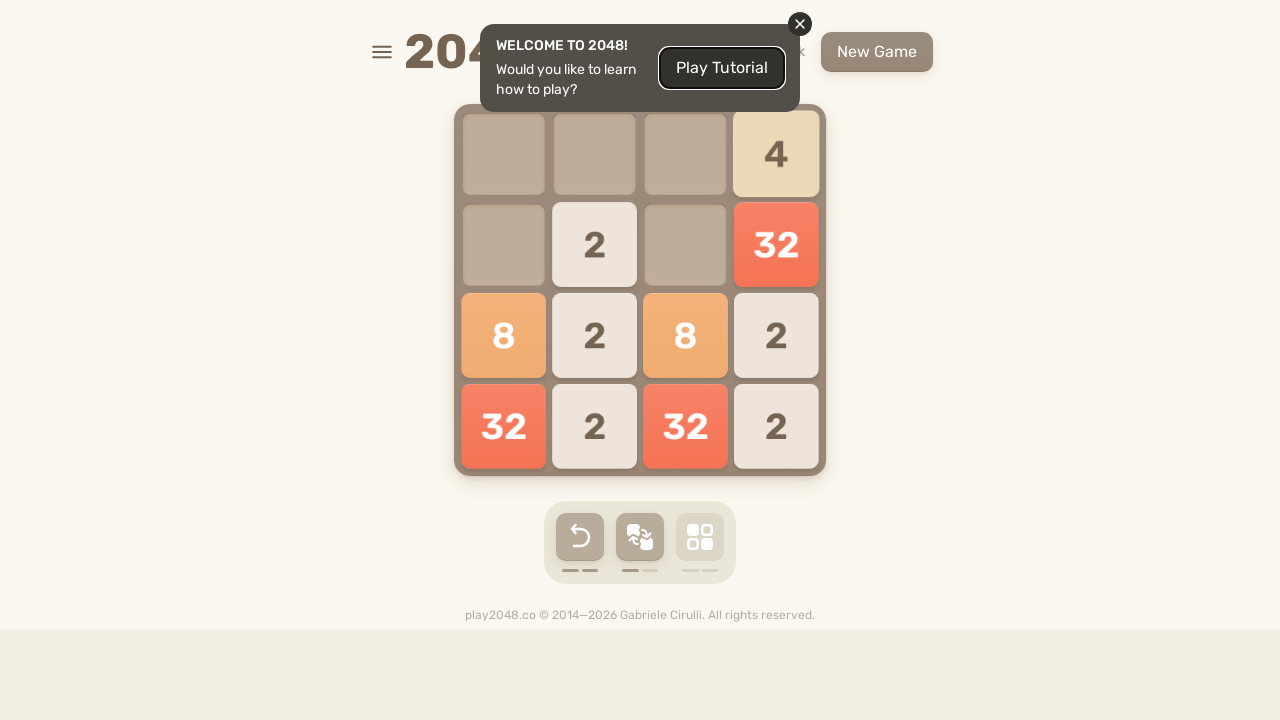

Checked if game is over
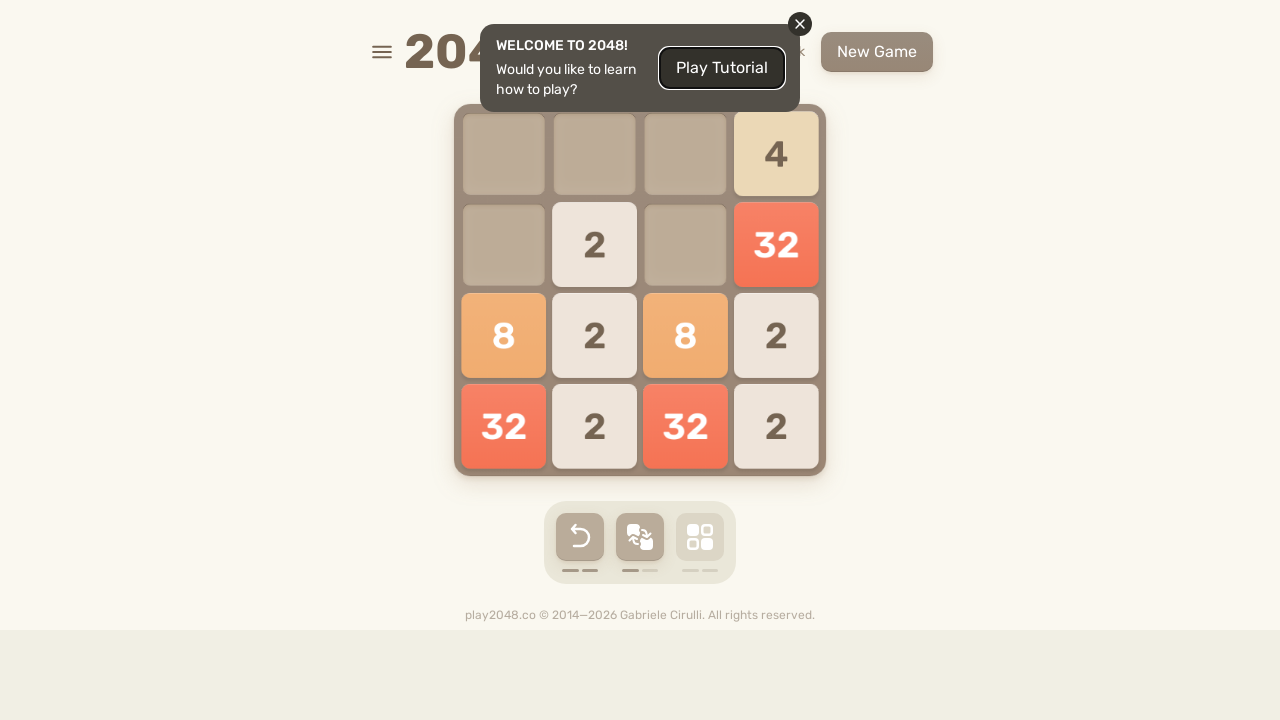

Checked if game is won
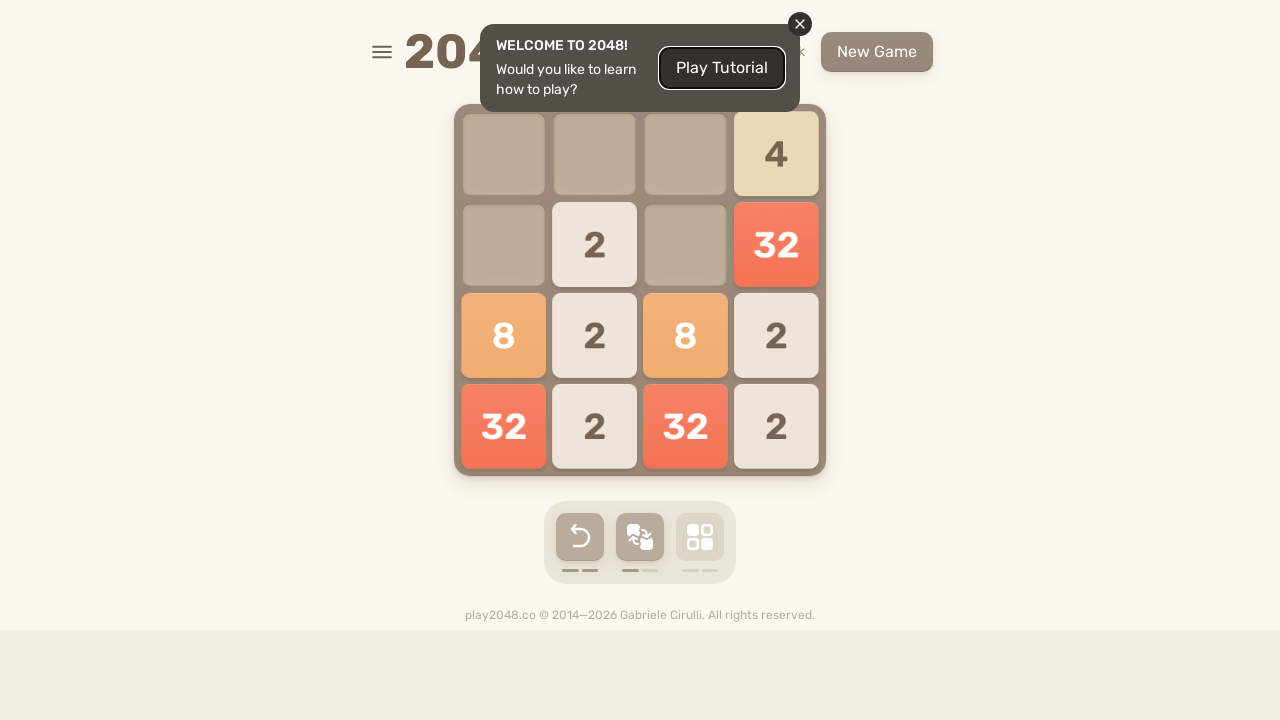

Pressed ArrowLeft key
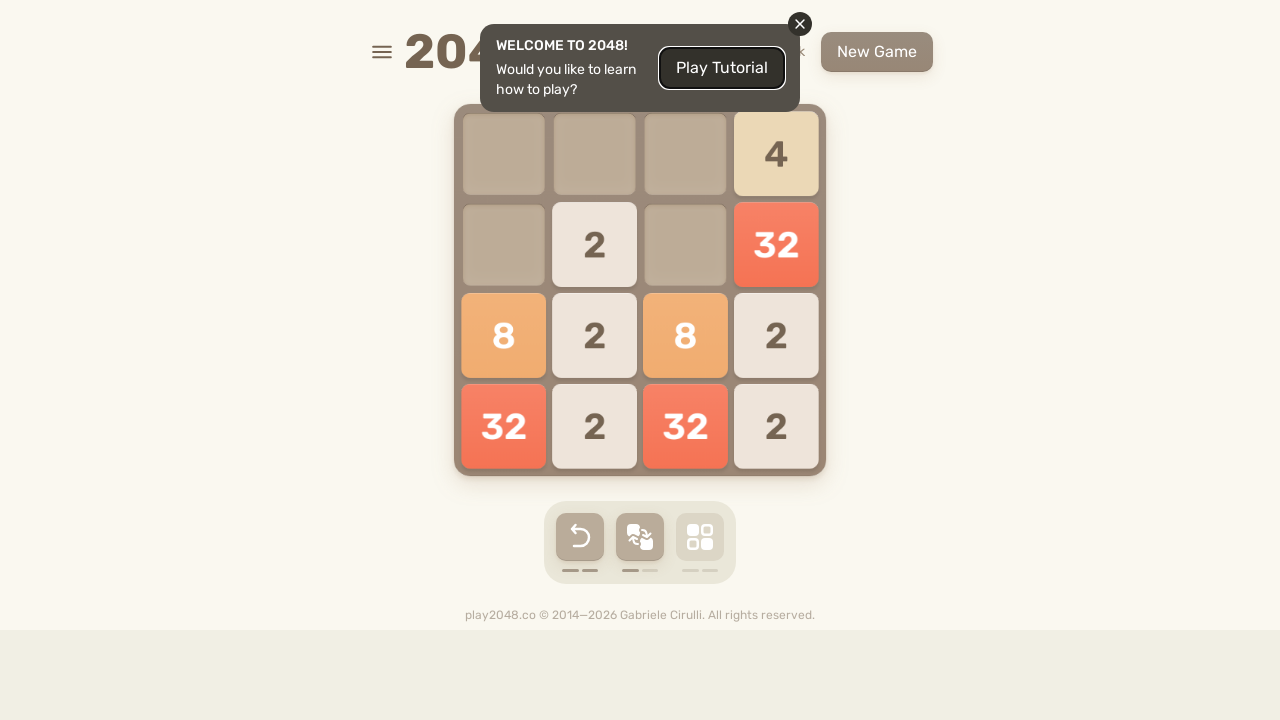

Waited 100ms for game to update
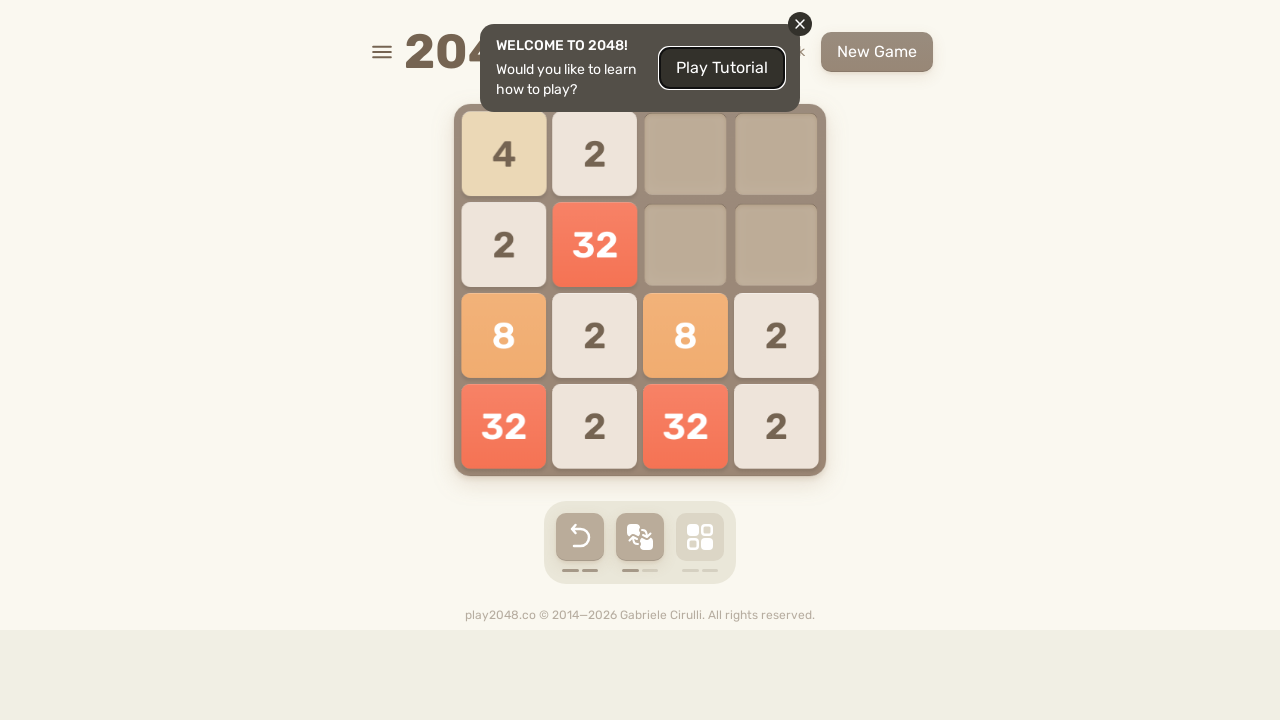

Checked if game is over
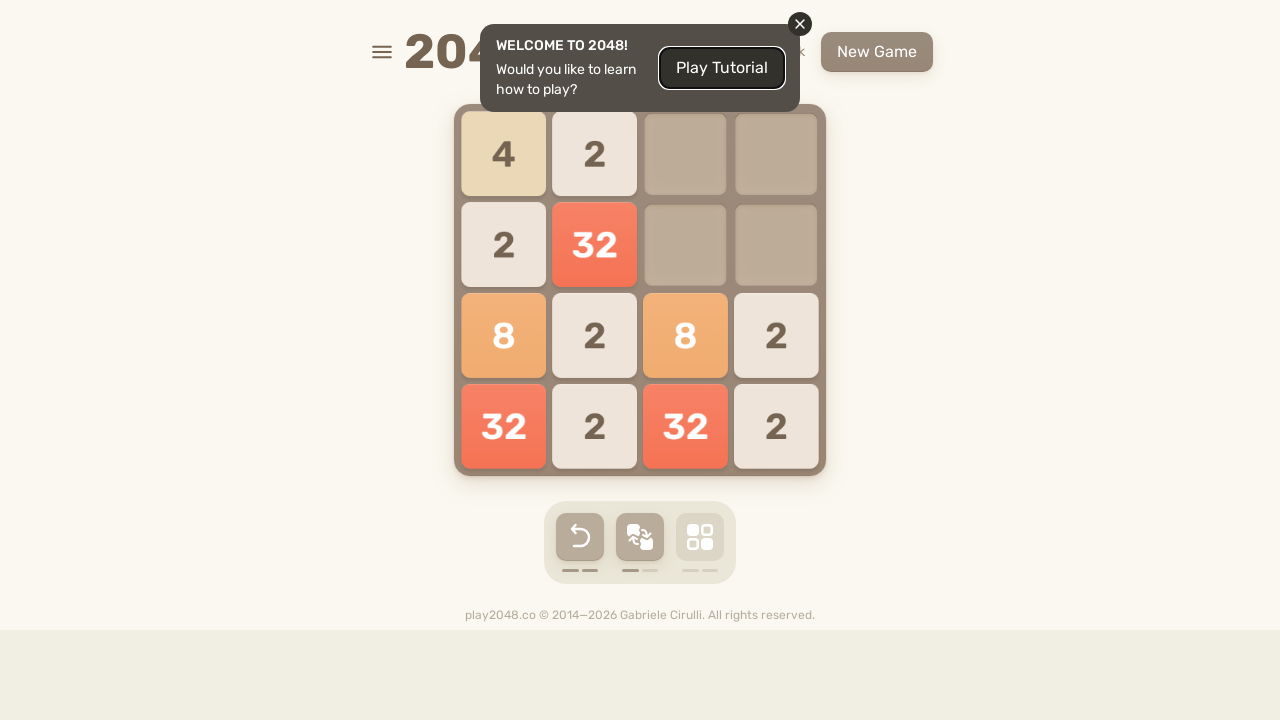

Checked if game is won
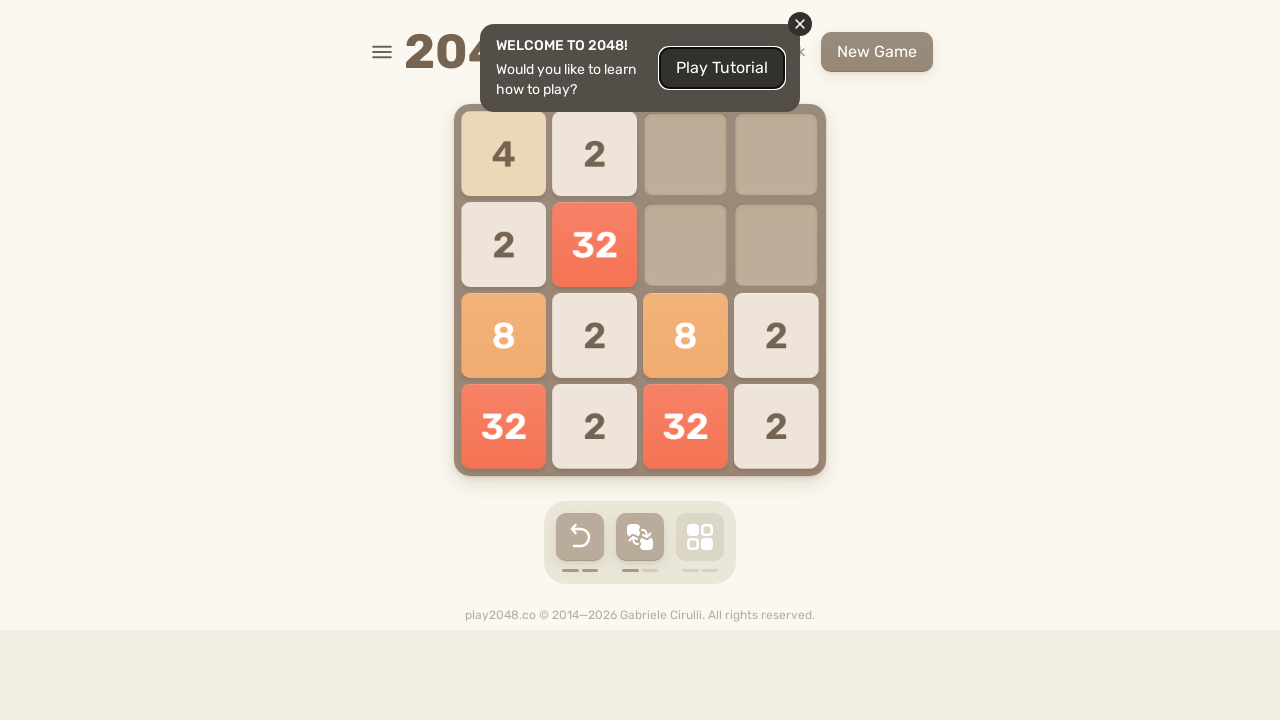

Pressed ArrowRight key
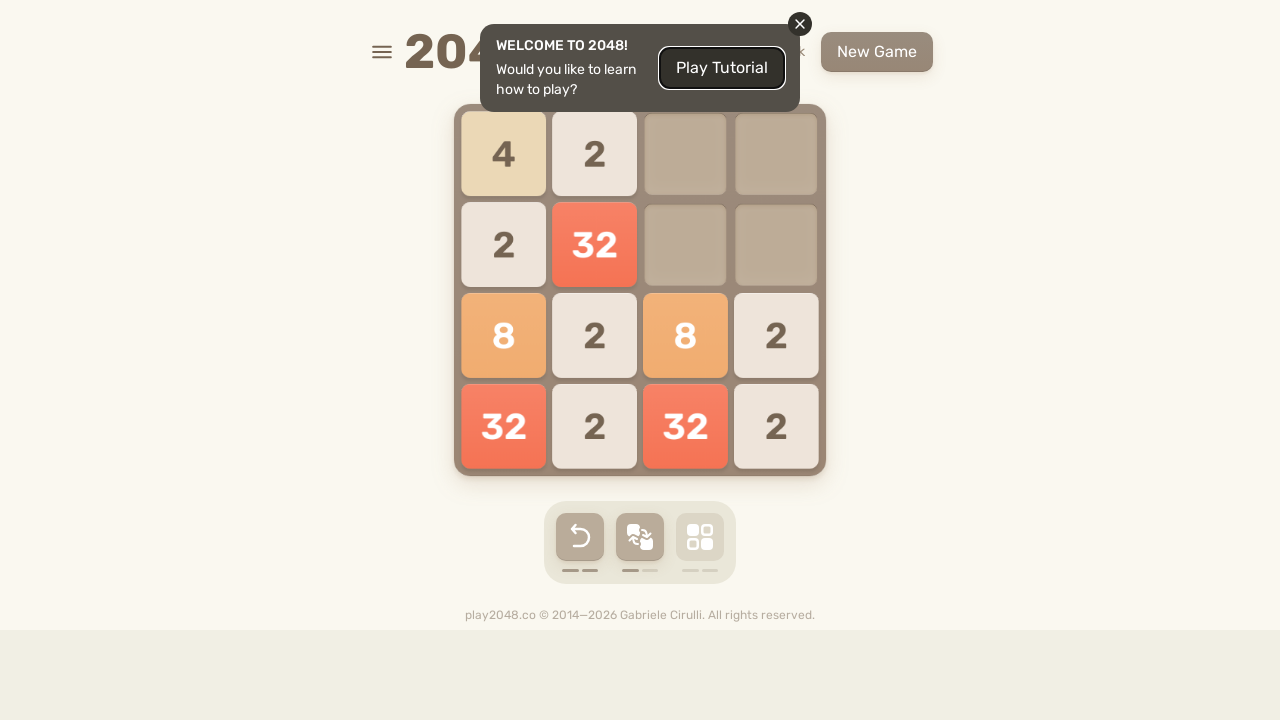

Waited 100ms for game to update
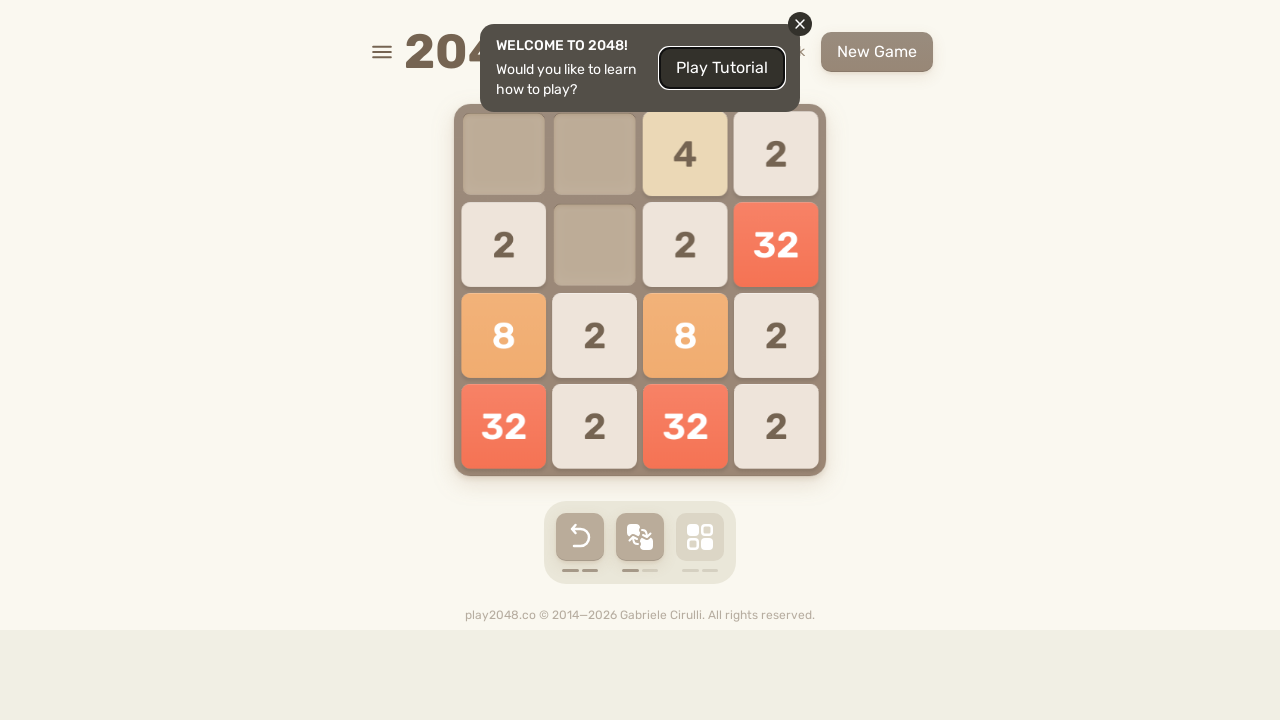

Checked if game is over
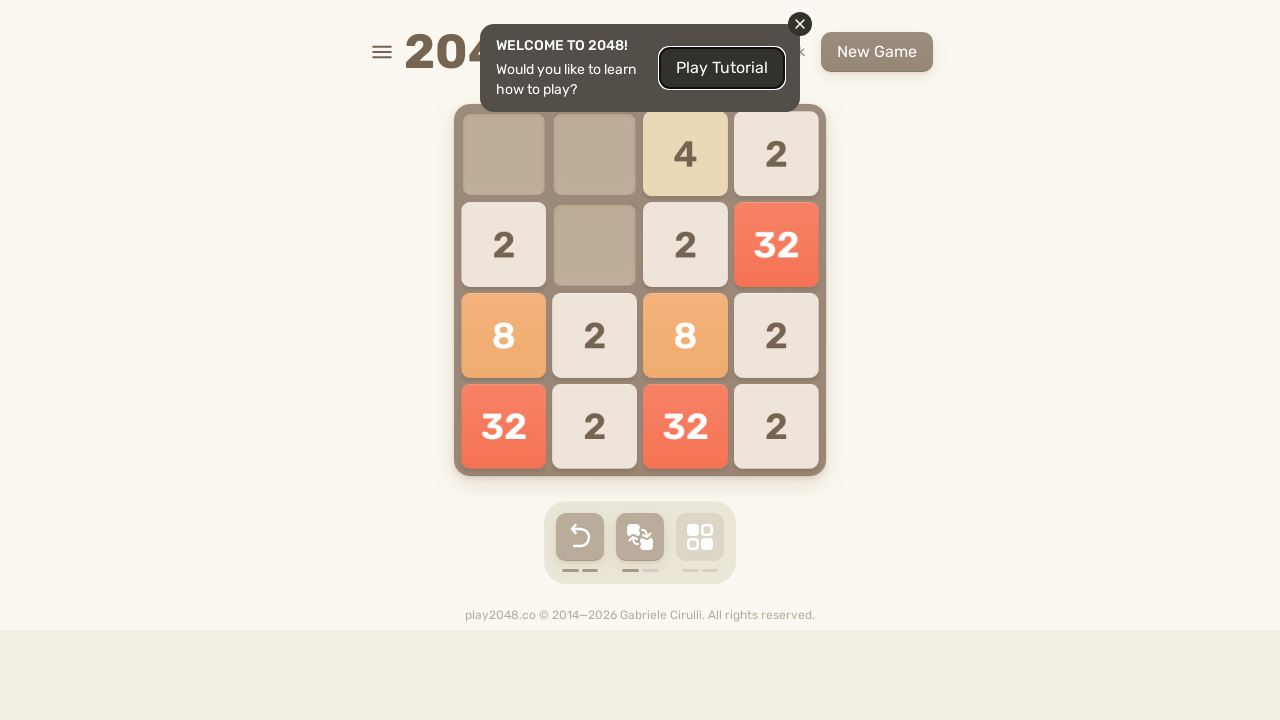

Checked if game is won
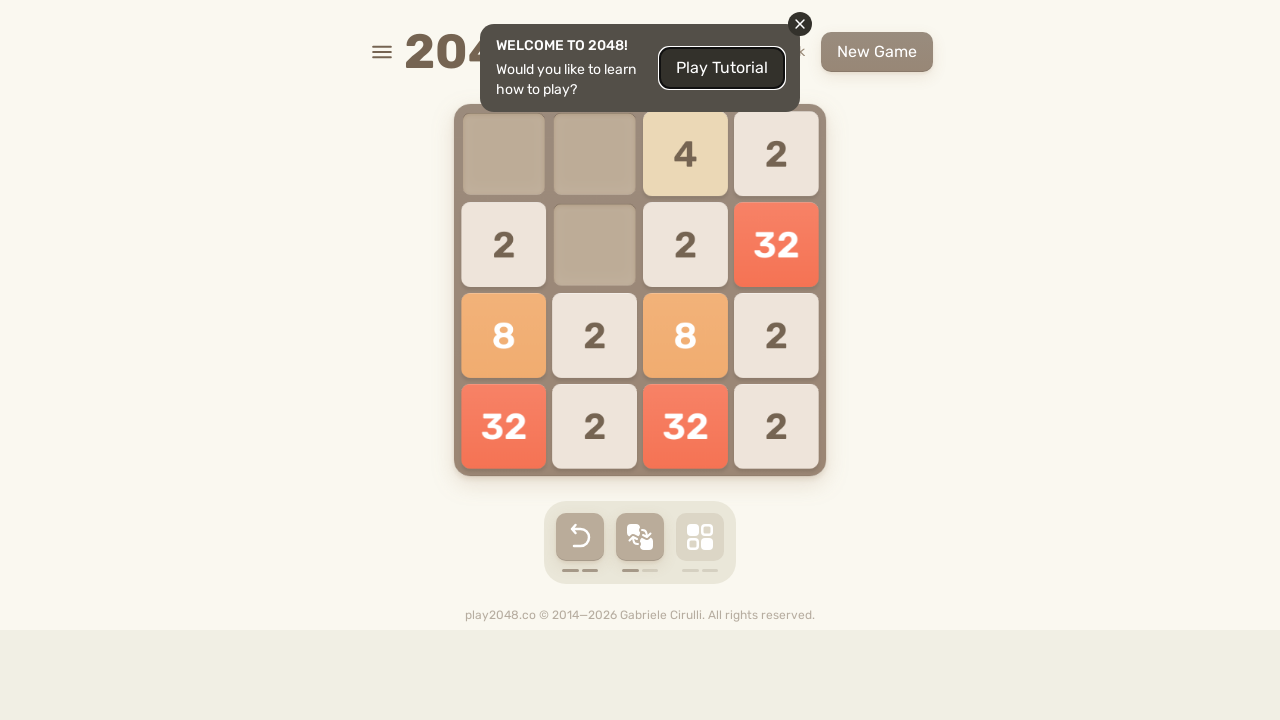

Pressed ArrowDown key
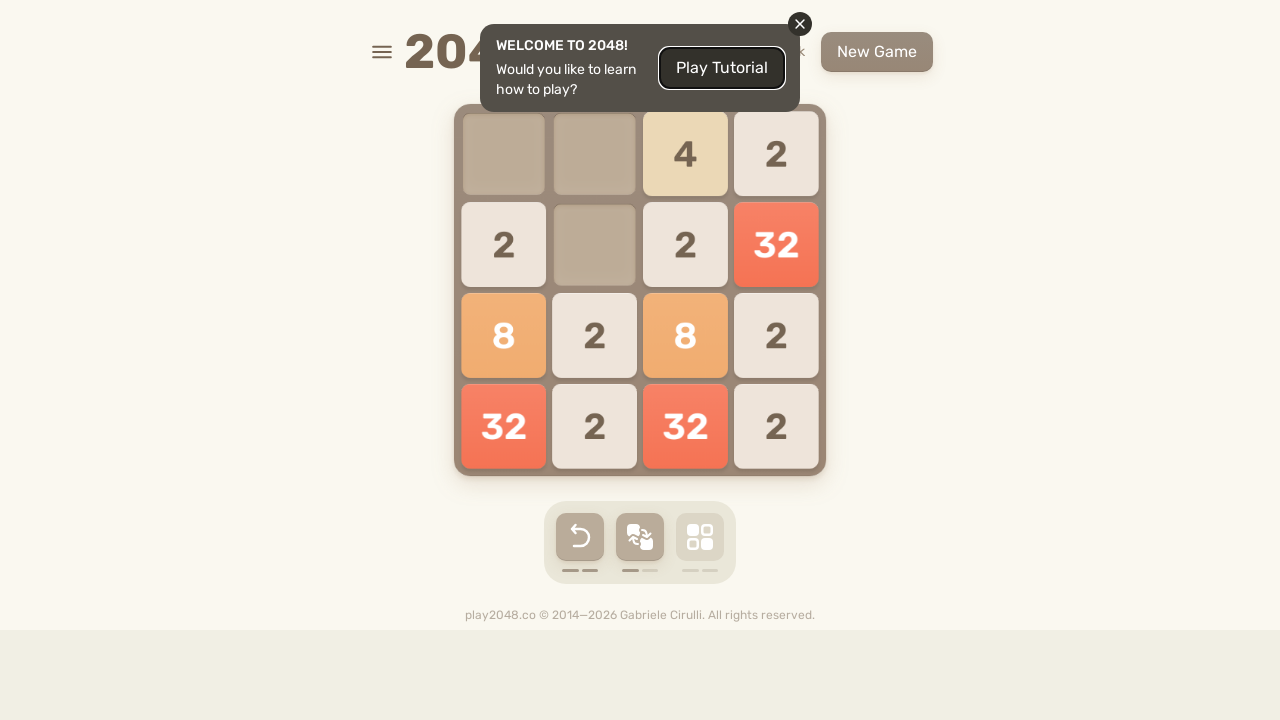

Waited 100ms for game to update
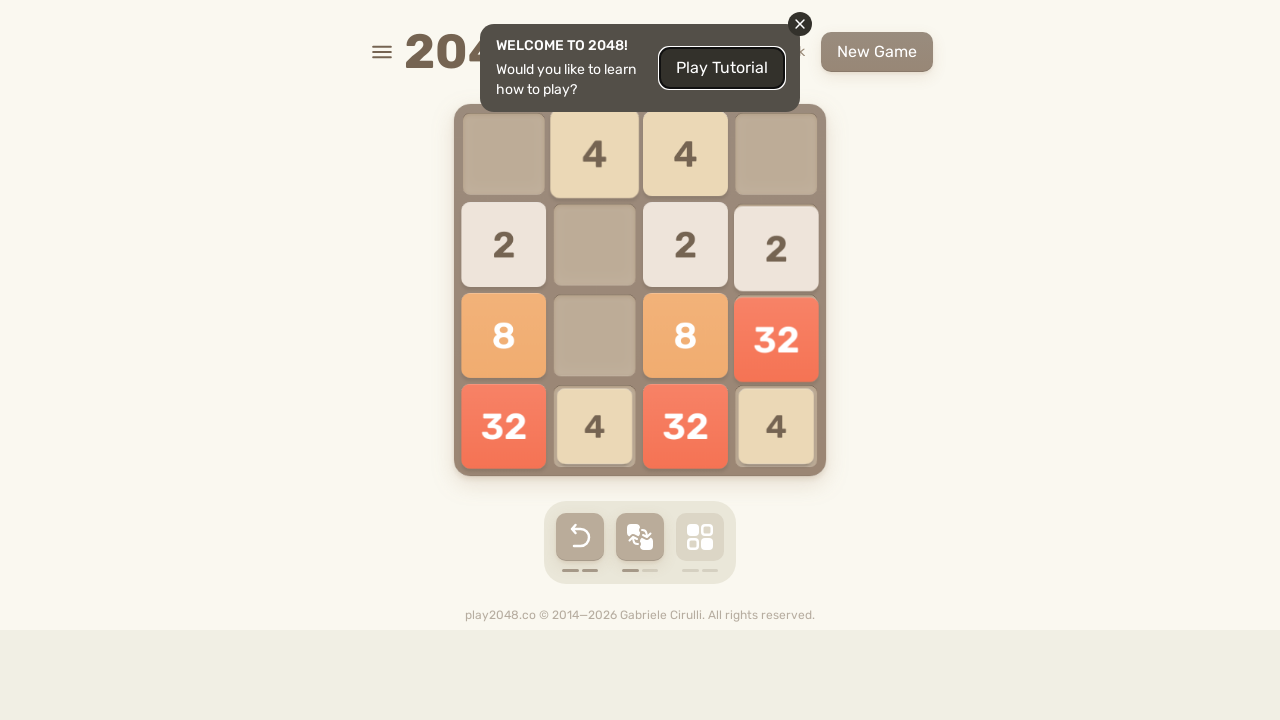

Checked if game is over
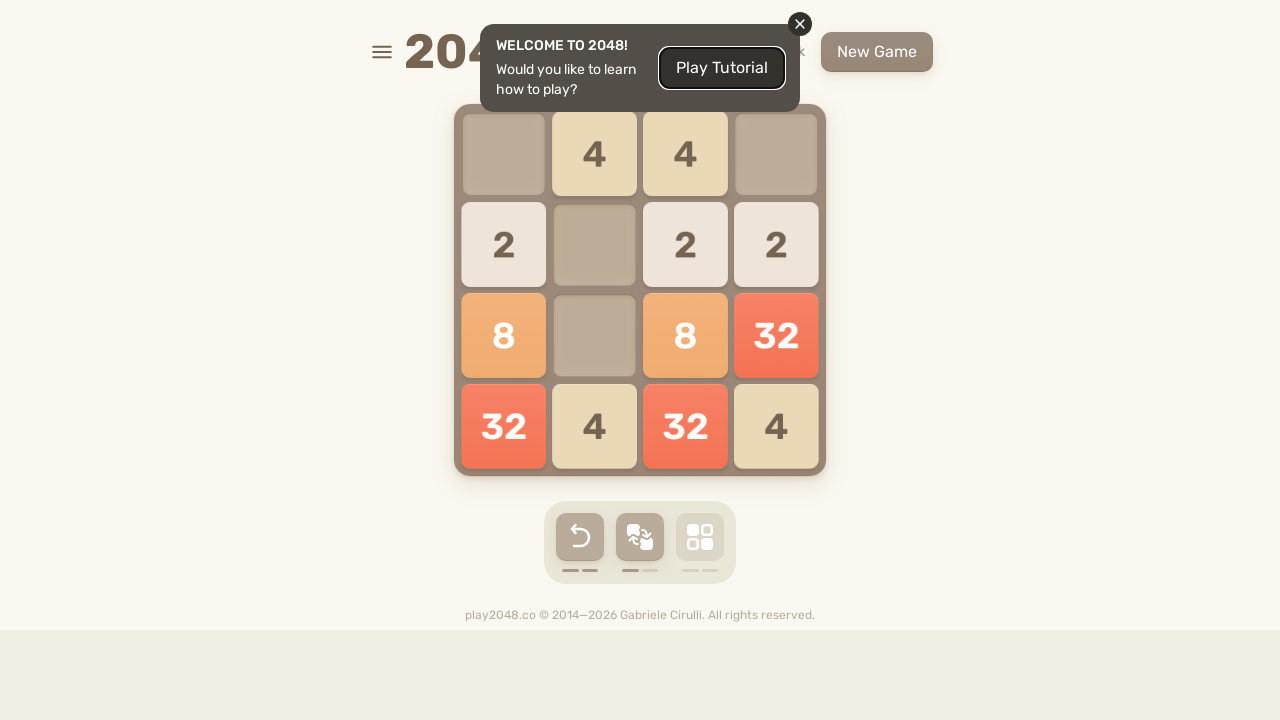

Checked if game is won
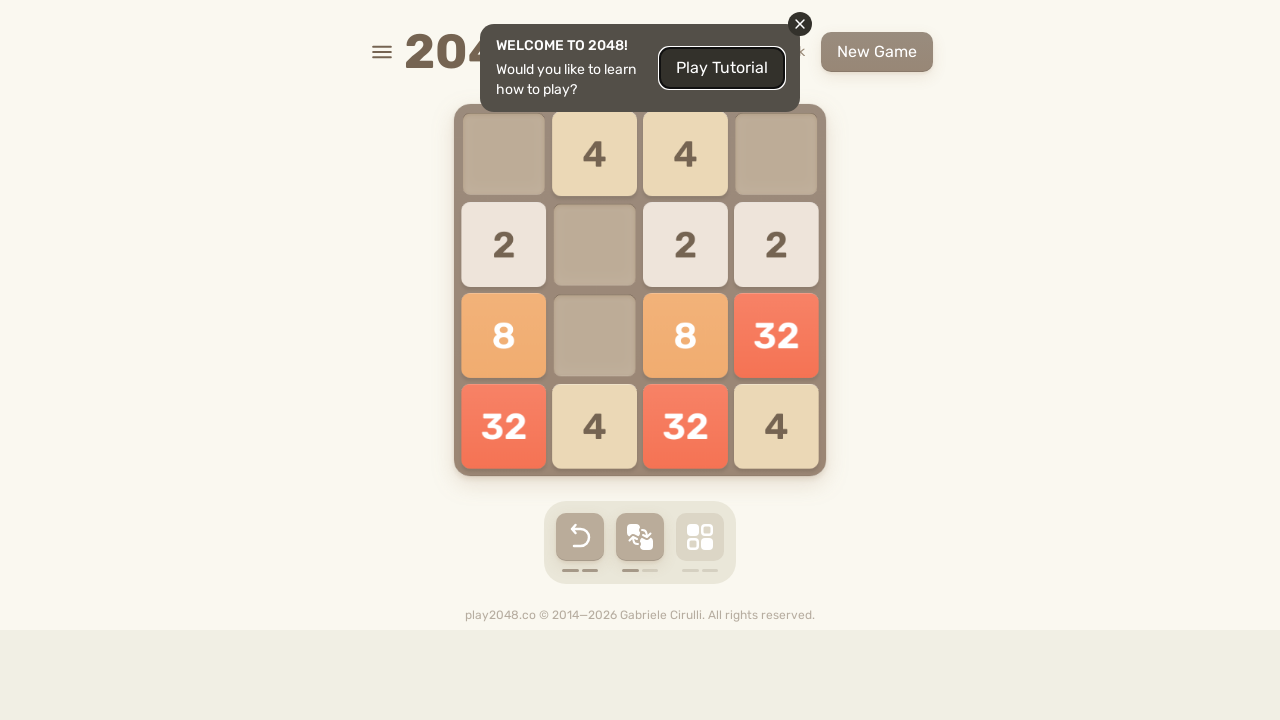

Pressed ArrowRight key
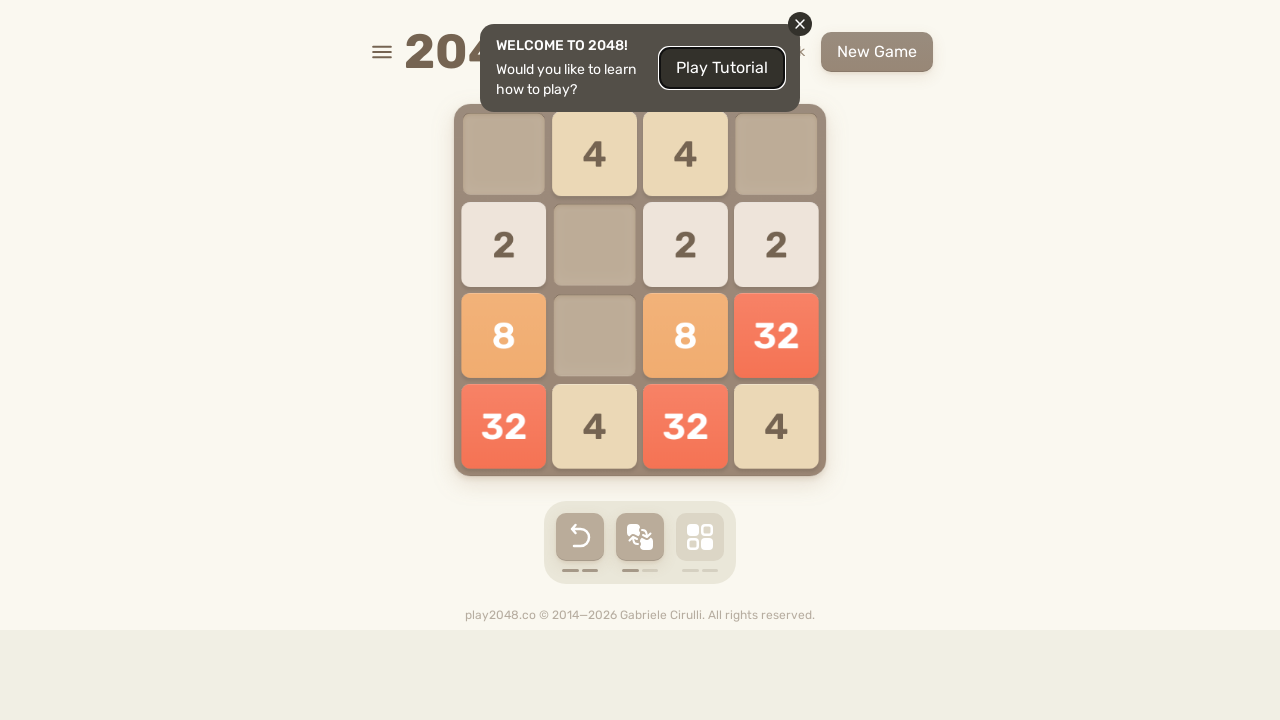

Waited 100ms for game to update
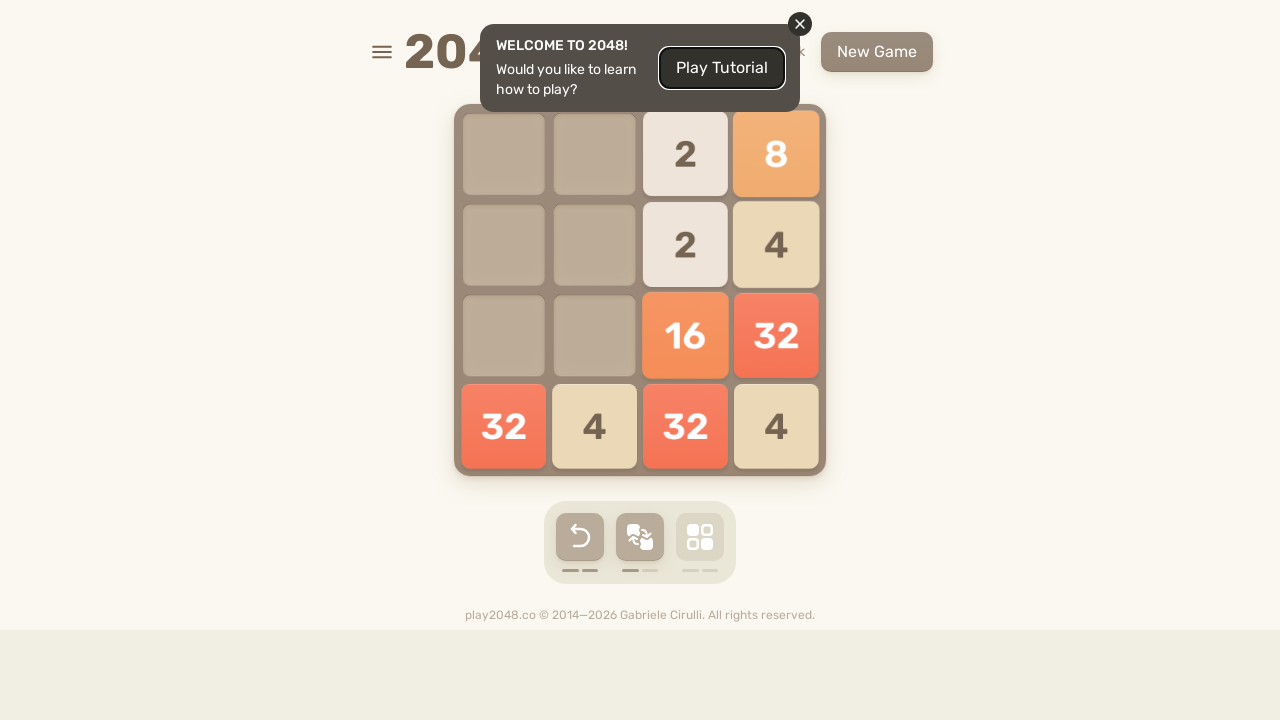

Checked if game is over
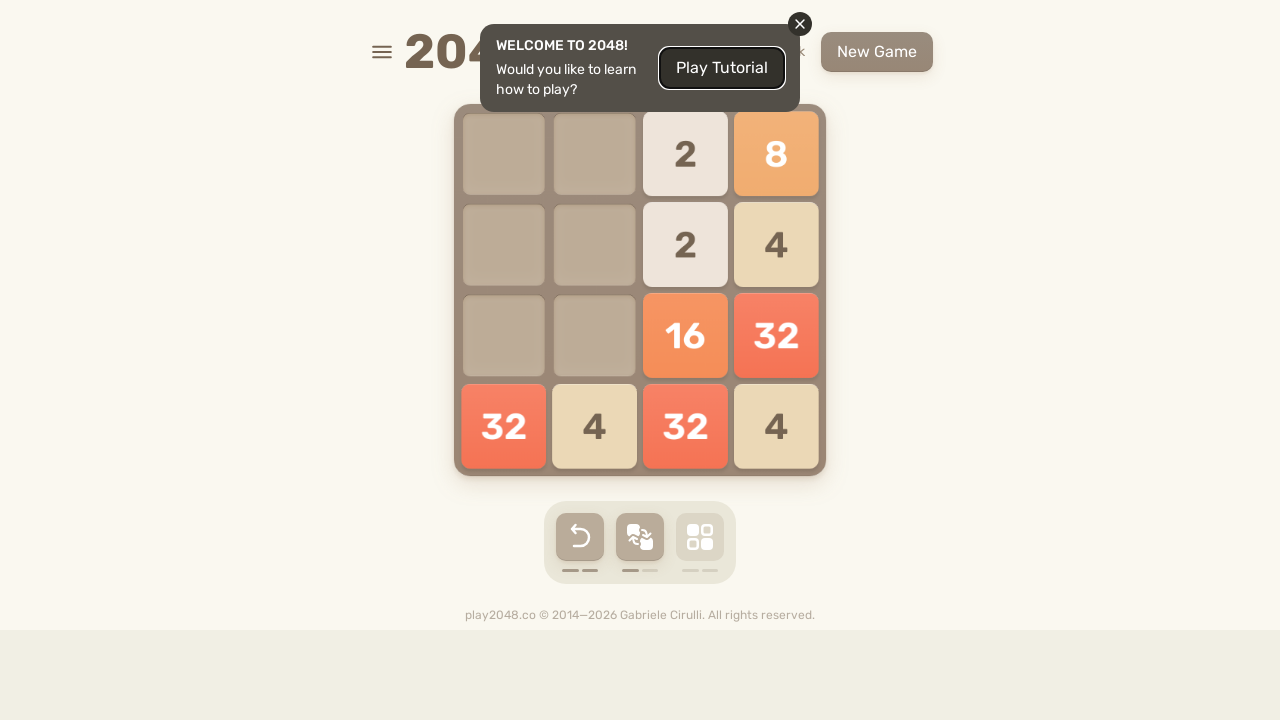

Checked if game is won
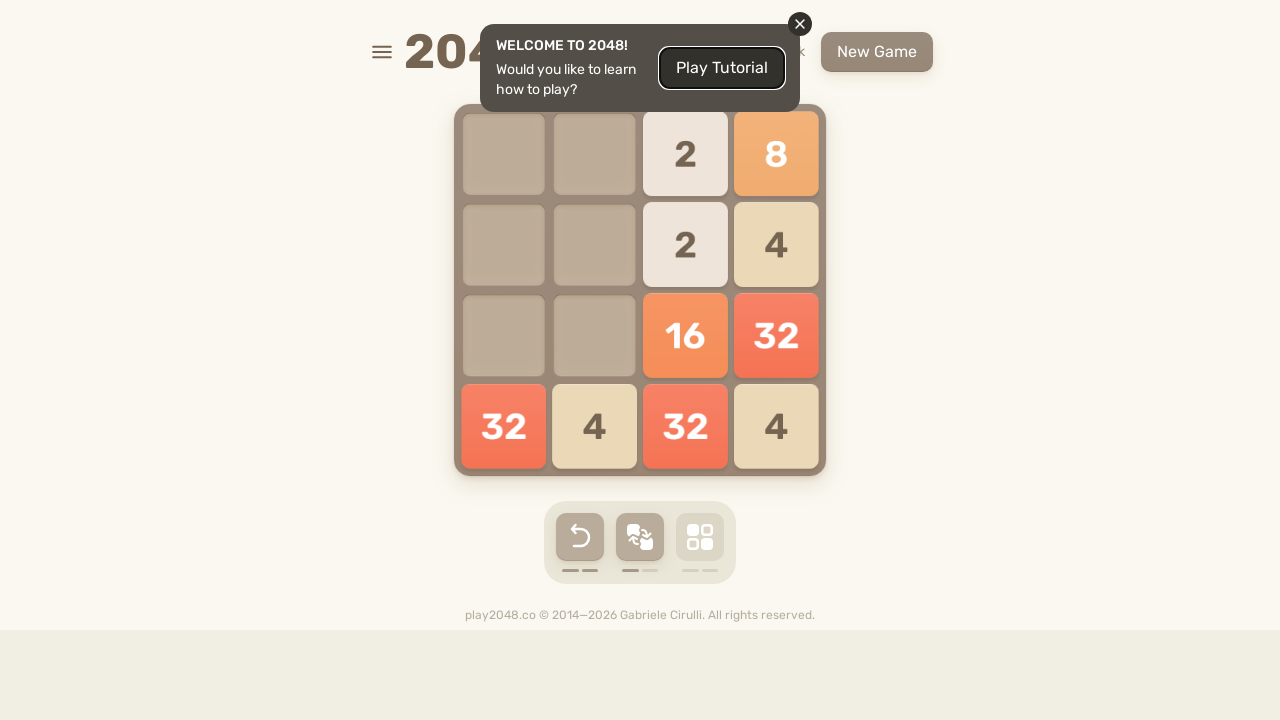

Pressed ArrowUp key
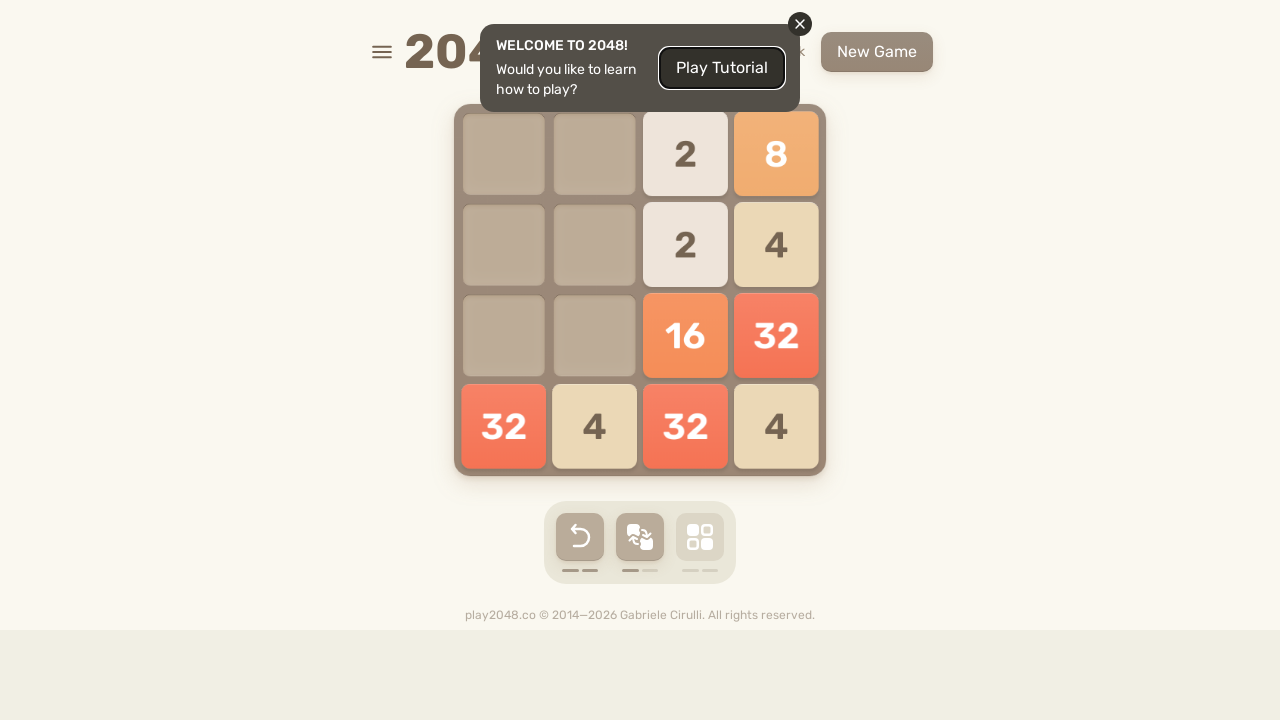

Waited 100ms for game to update
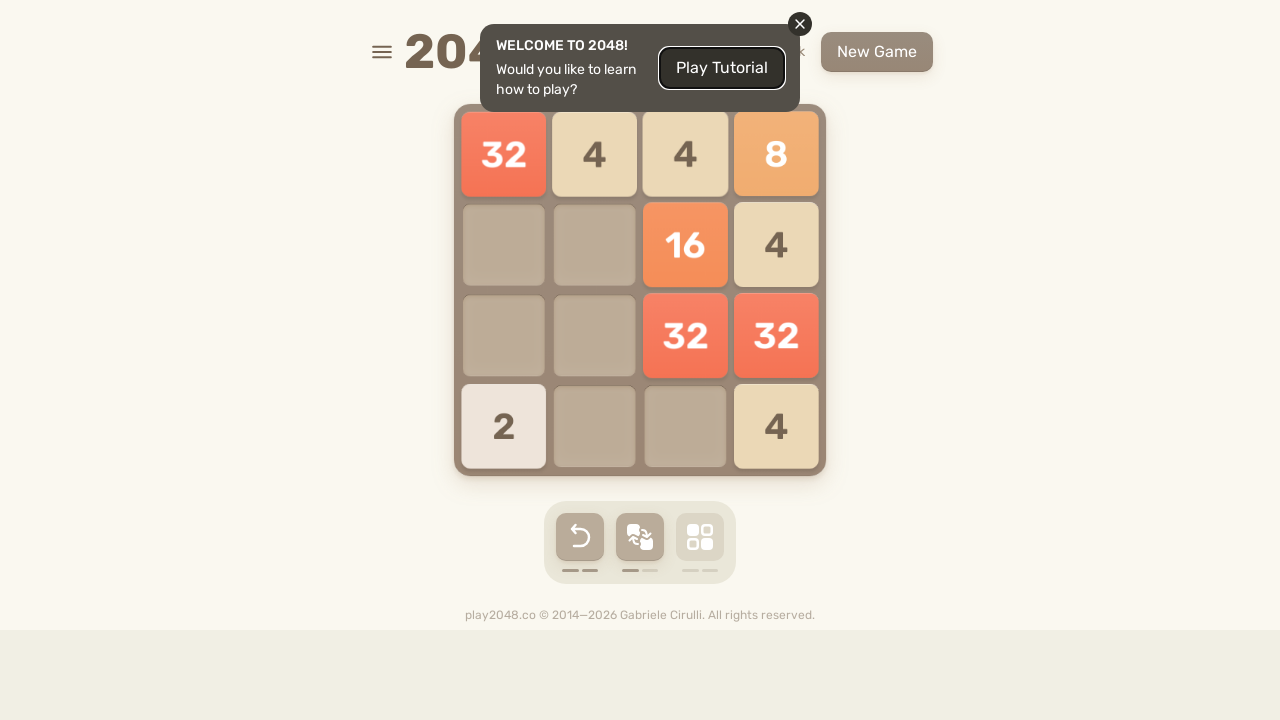

Checked if game is over
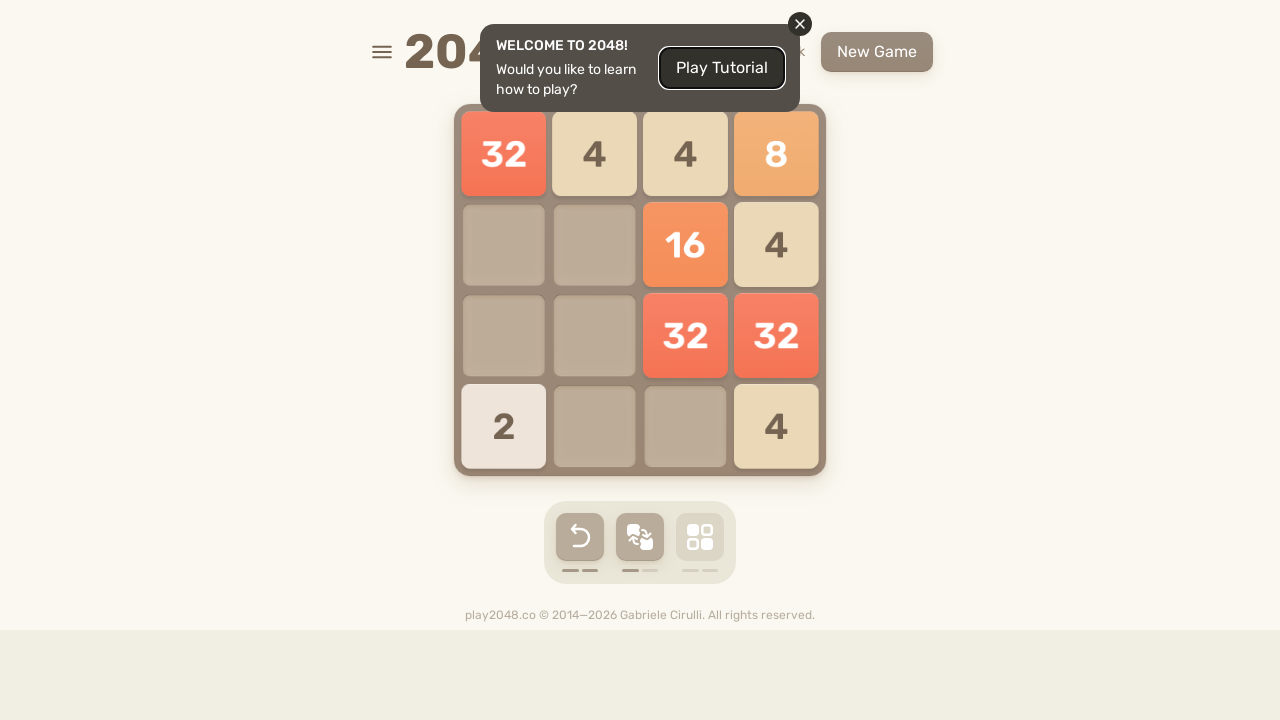

Checked if game is won
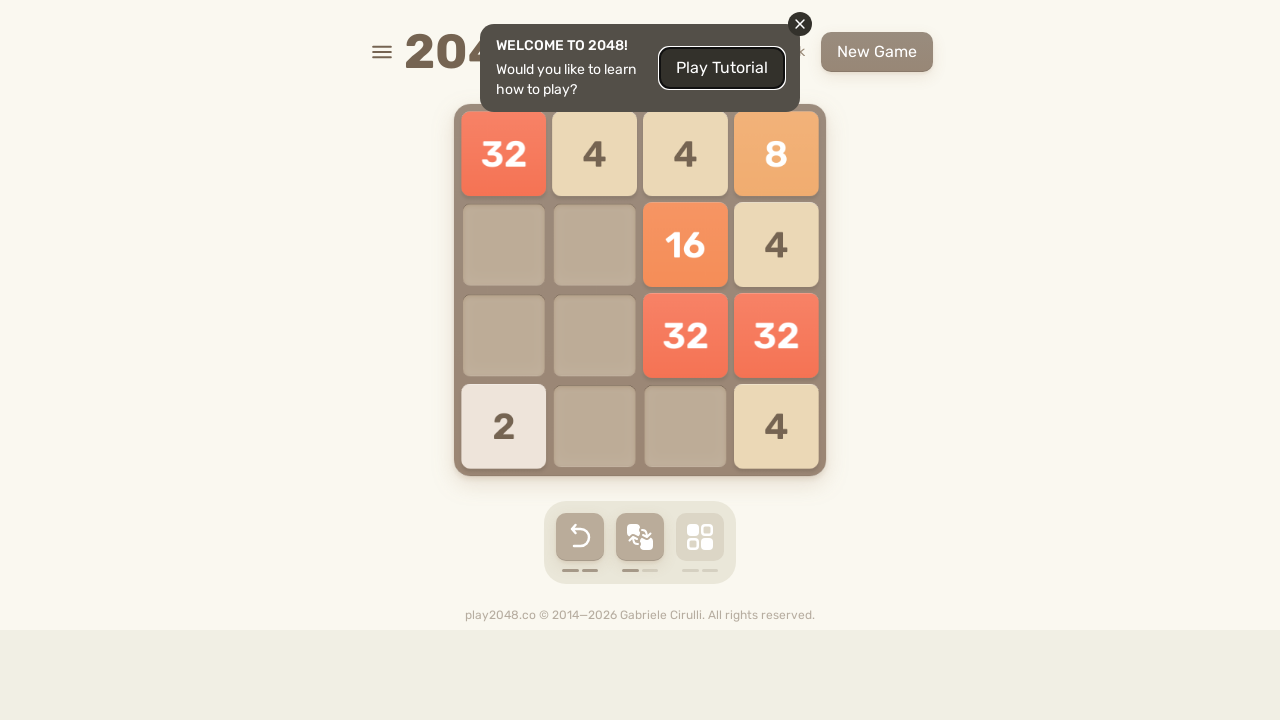

Pressed ArrowRight key
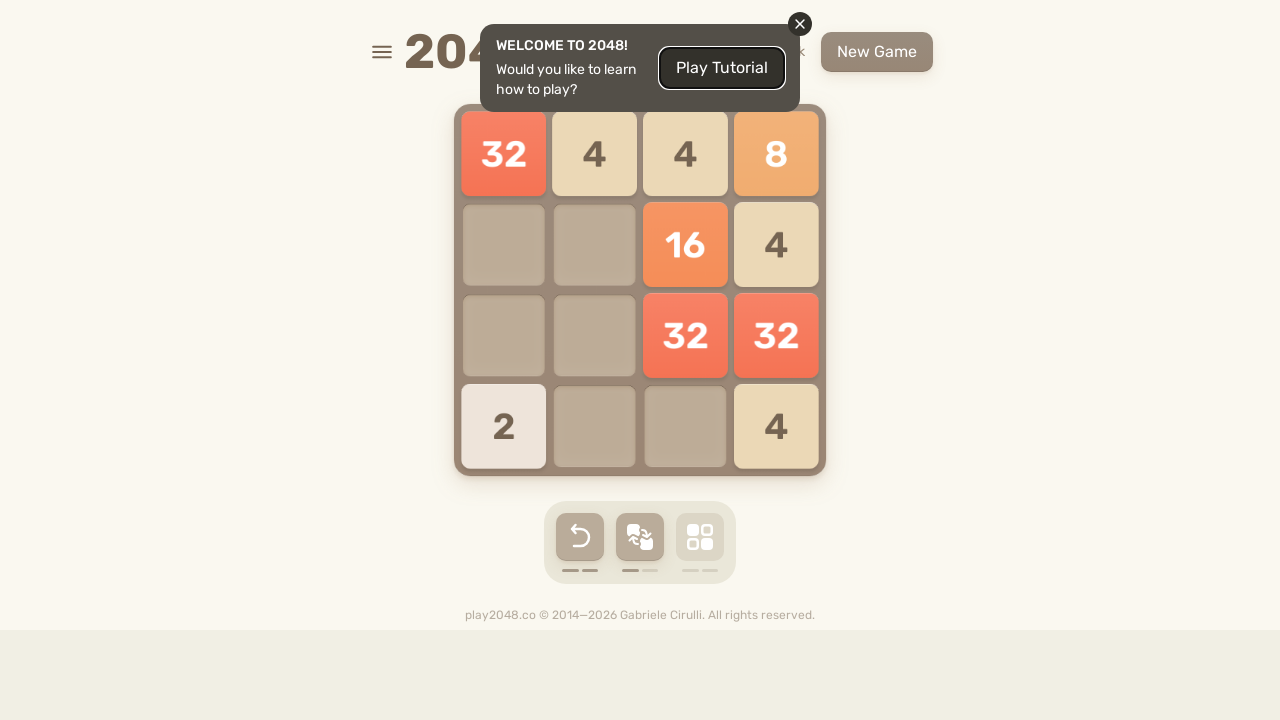

Waited 100ms for game to update
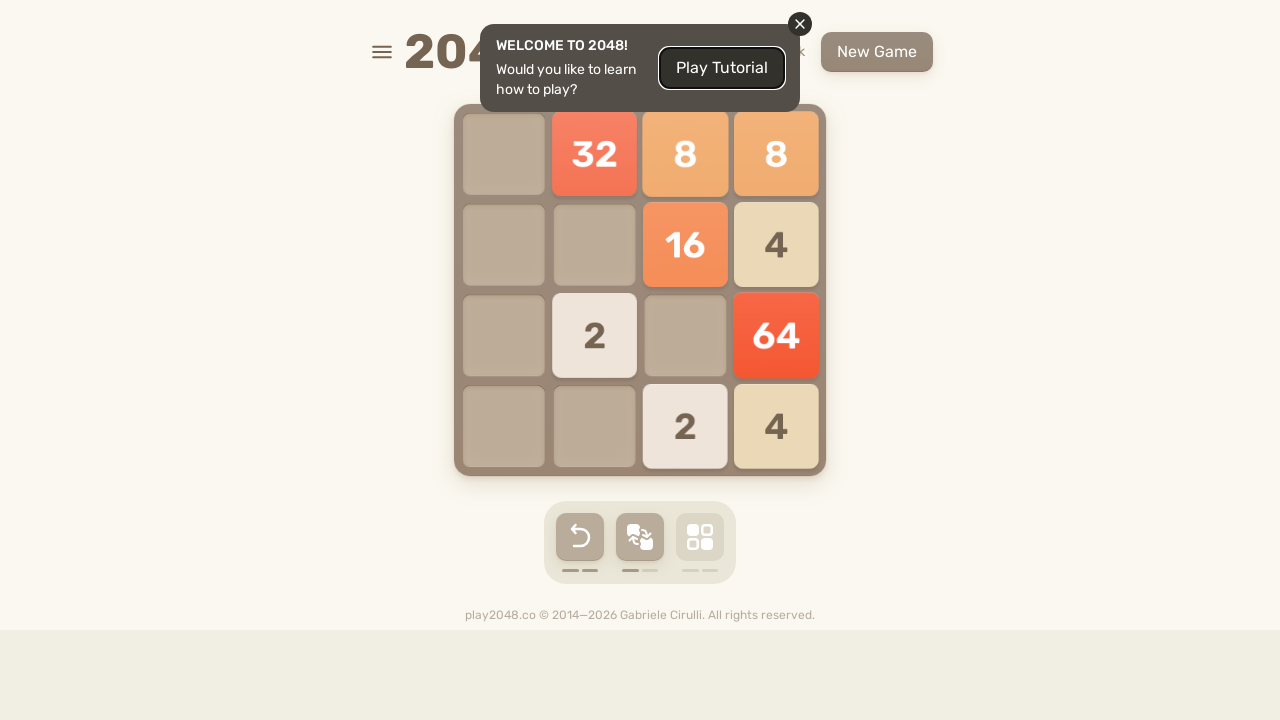

Checked if game is over
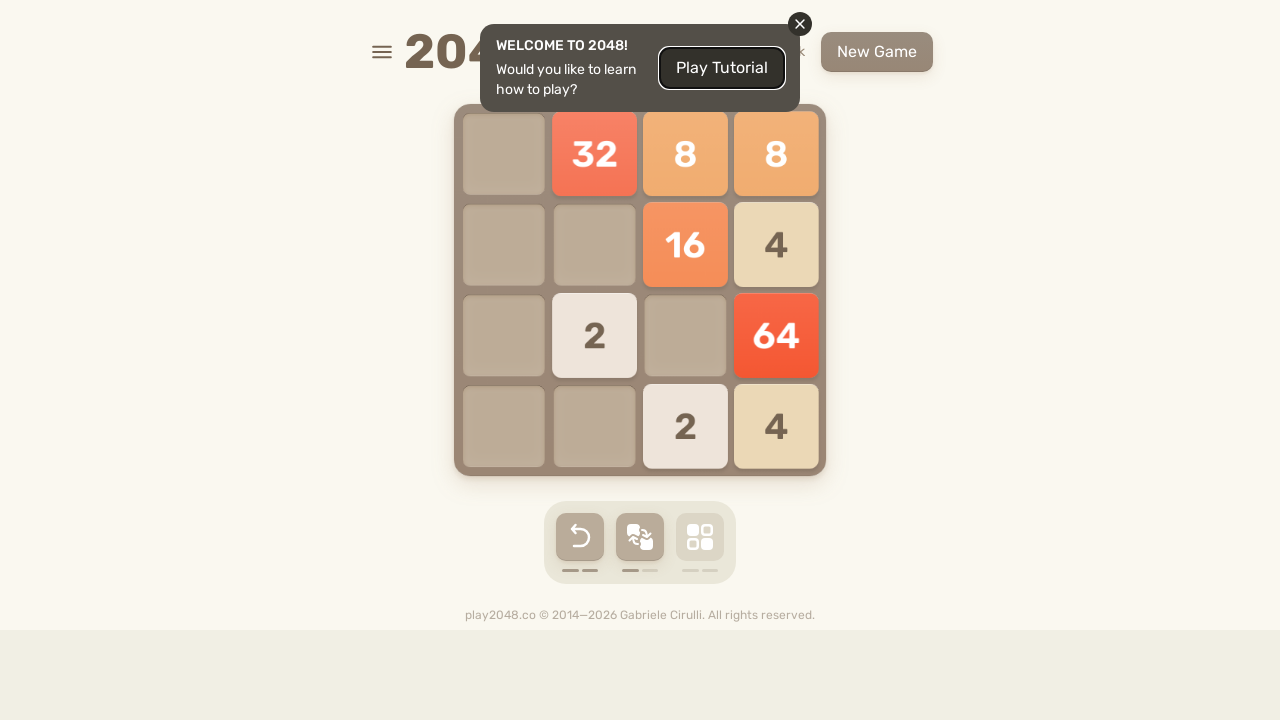

Checked if game is won
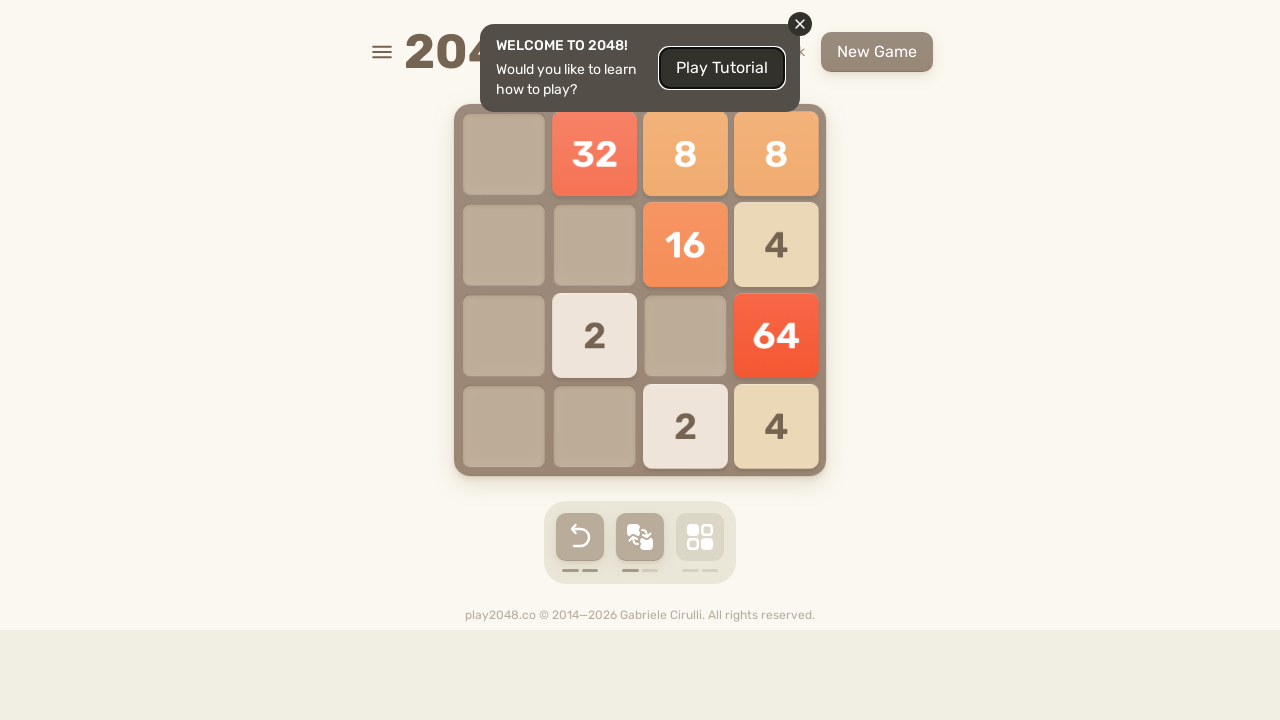

Pressed ArrowLeft key
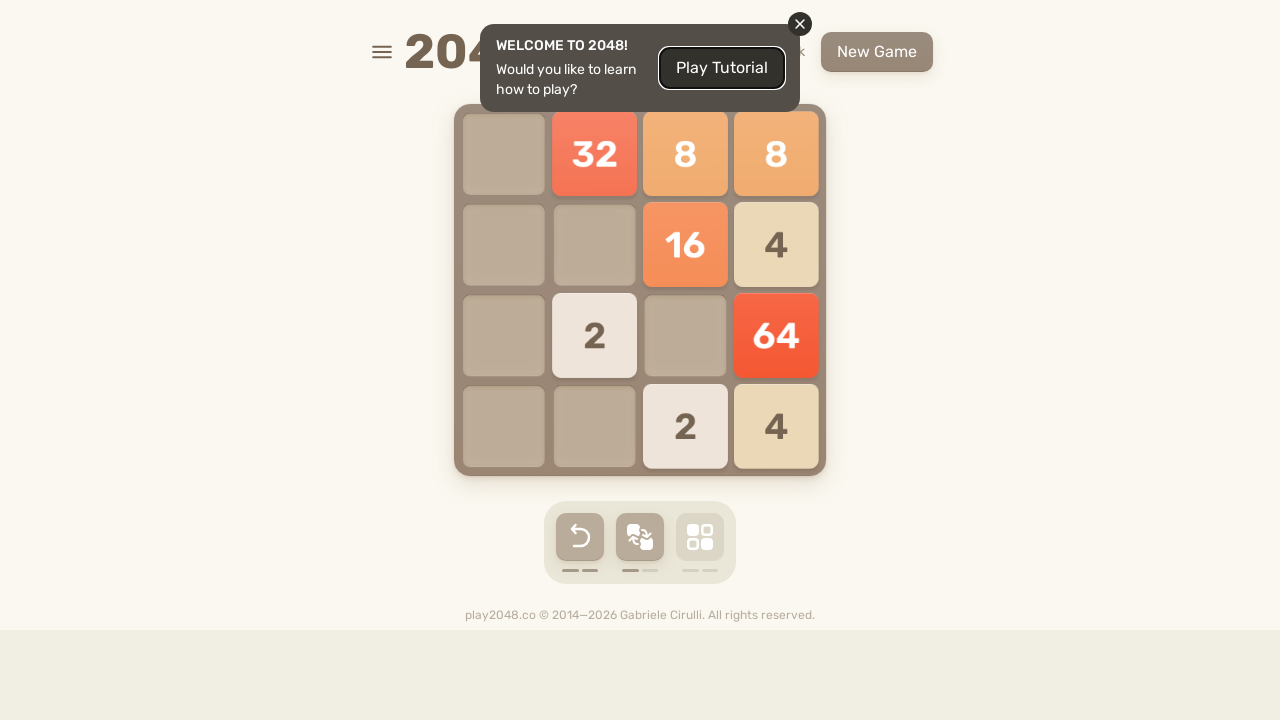

Waited 100ms for game to update
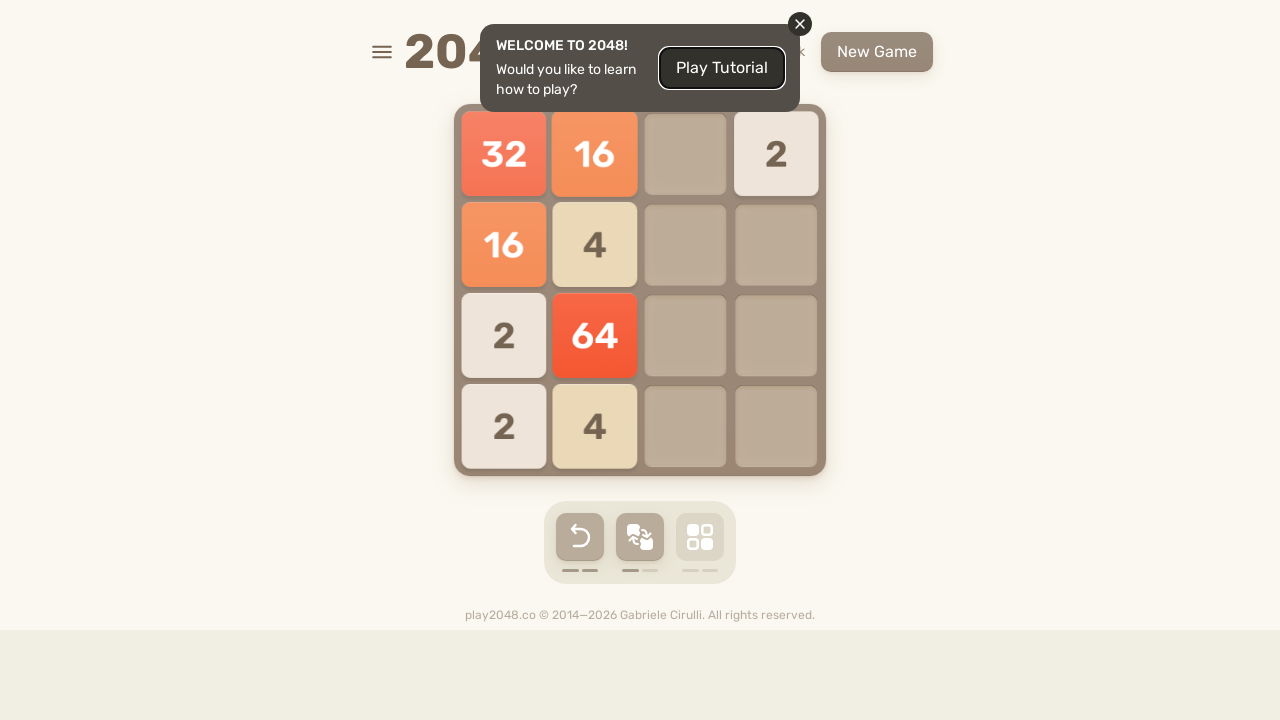

Checked if game is over
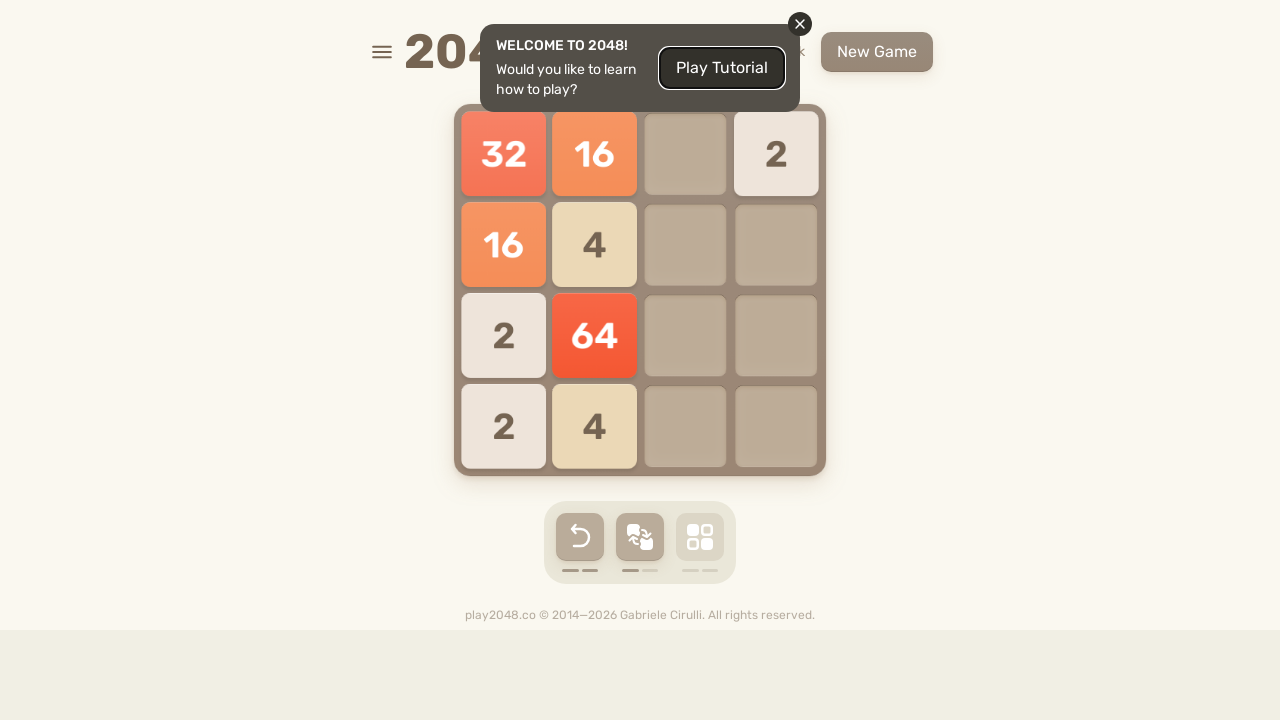

Checked if game is won
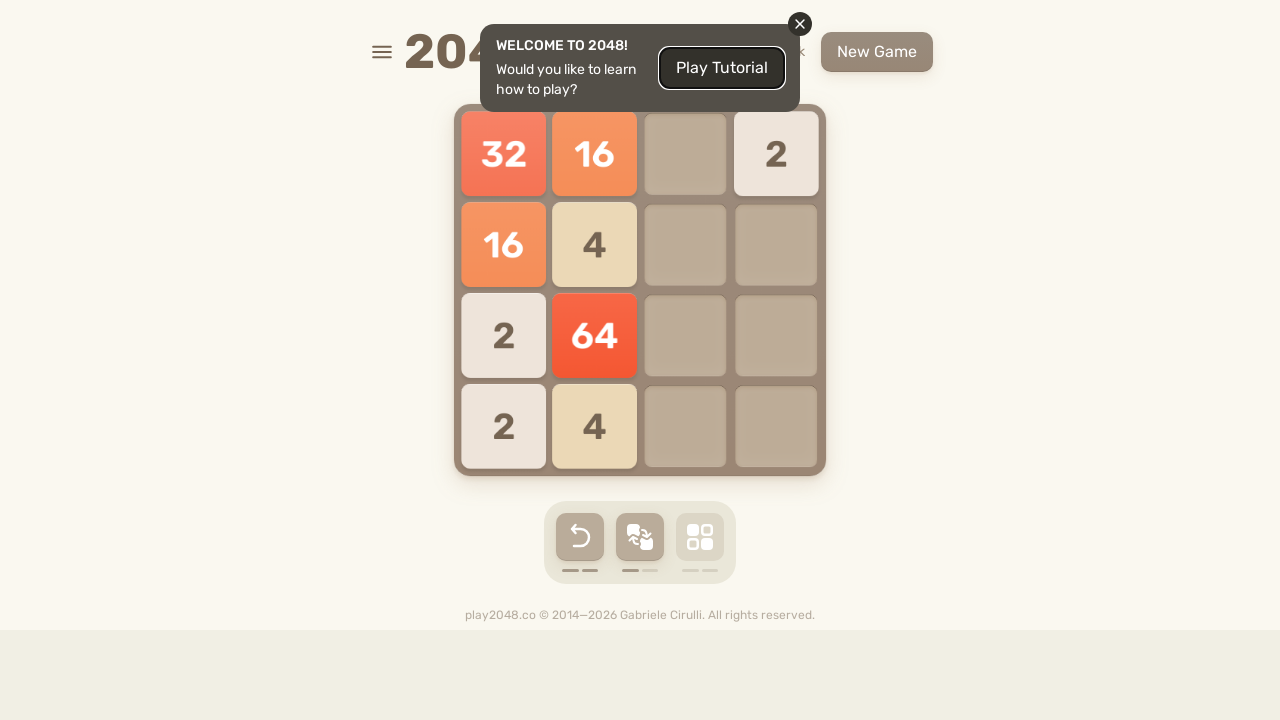

Pressed ArrowUp key
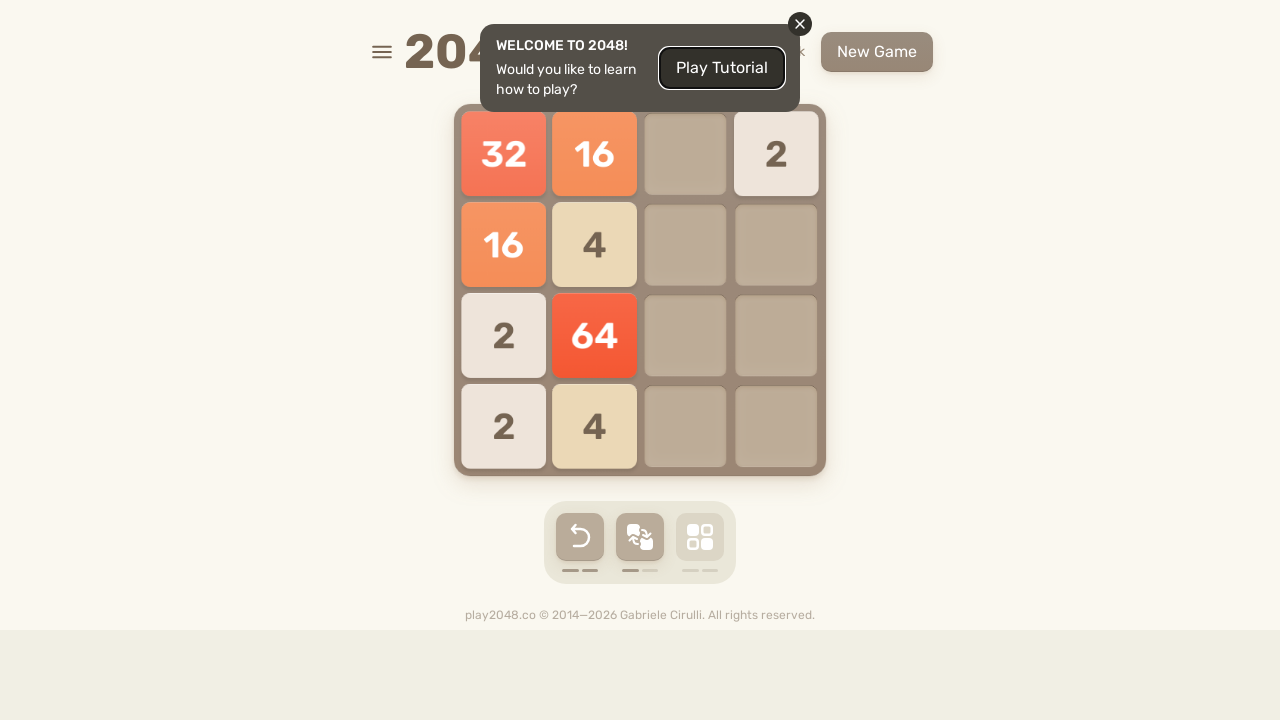

Waited 100ms for game to update
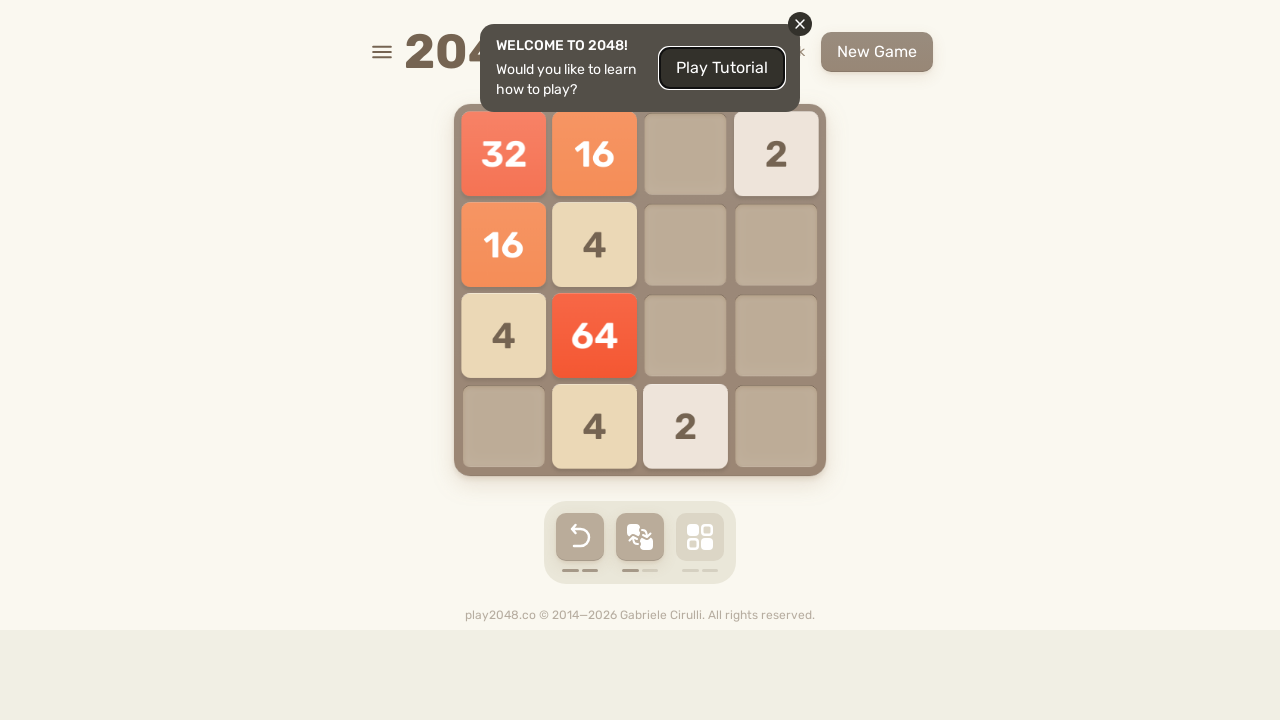

Checked if game is over
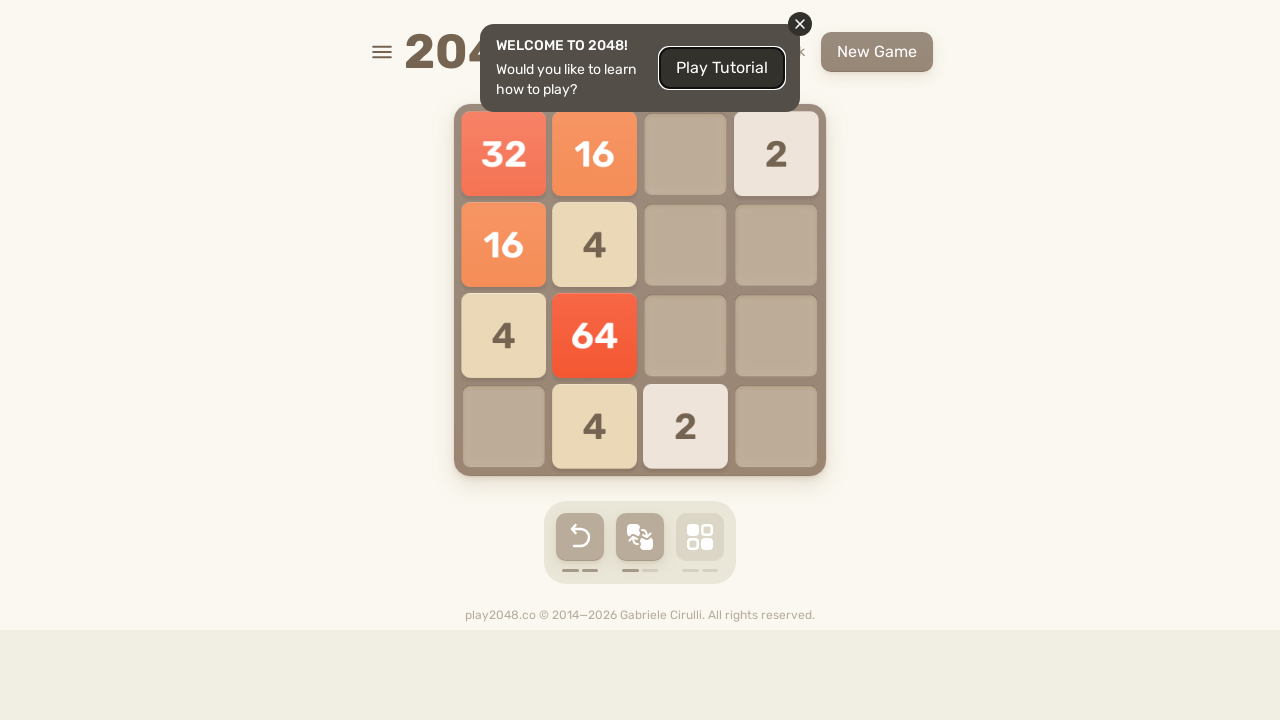

Checked if game is won
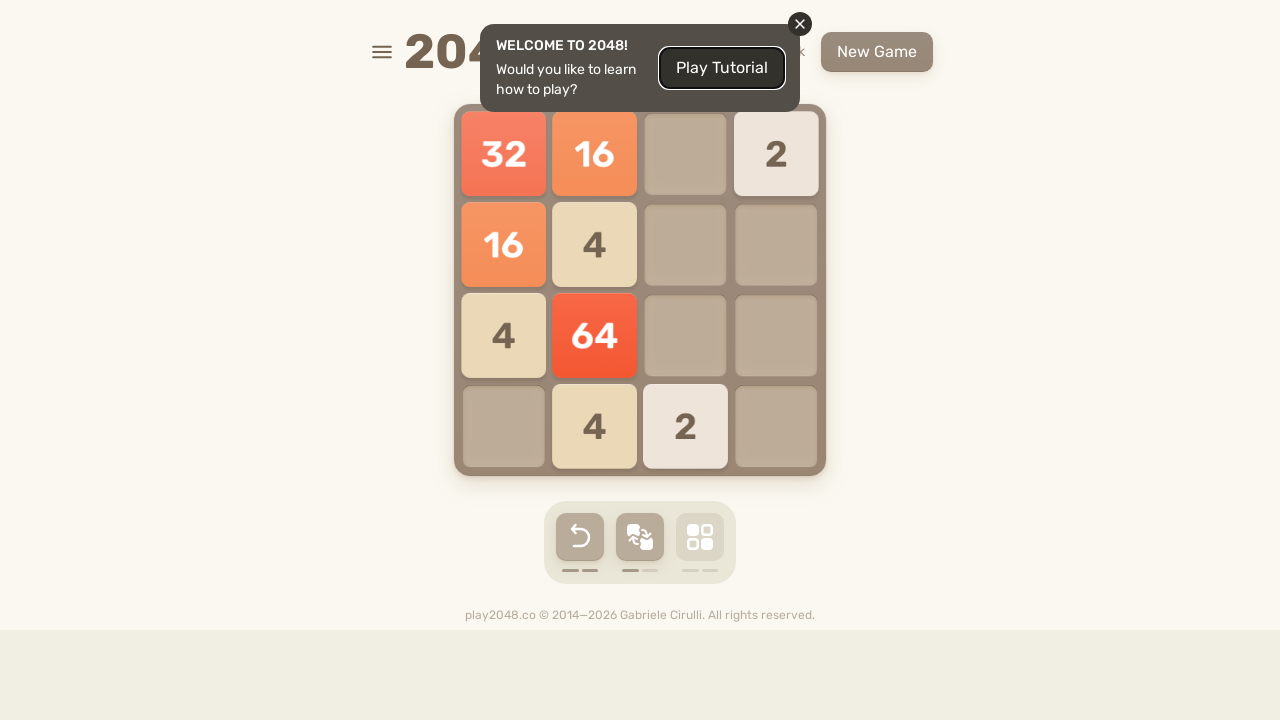

Pressed ArrowRight key
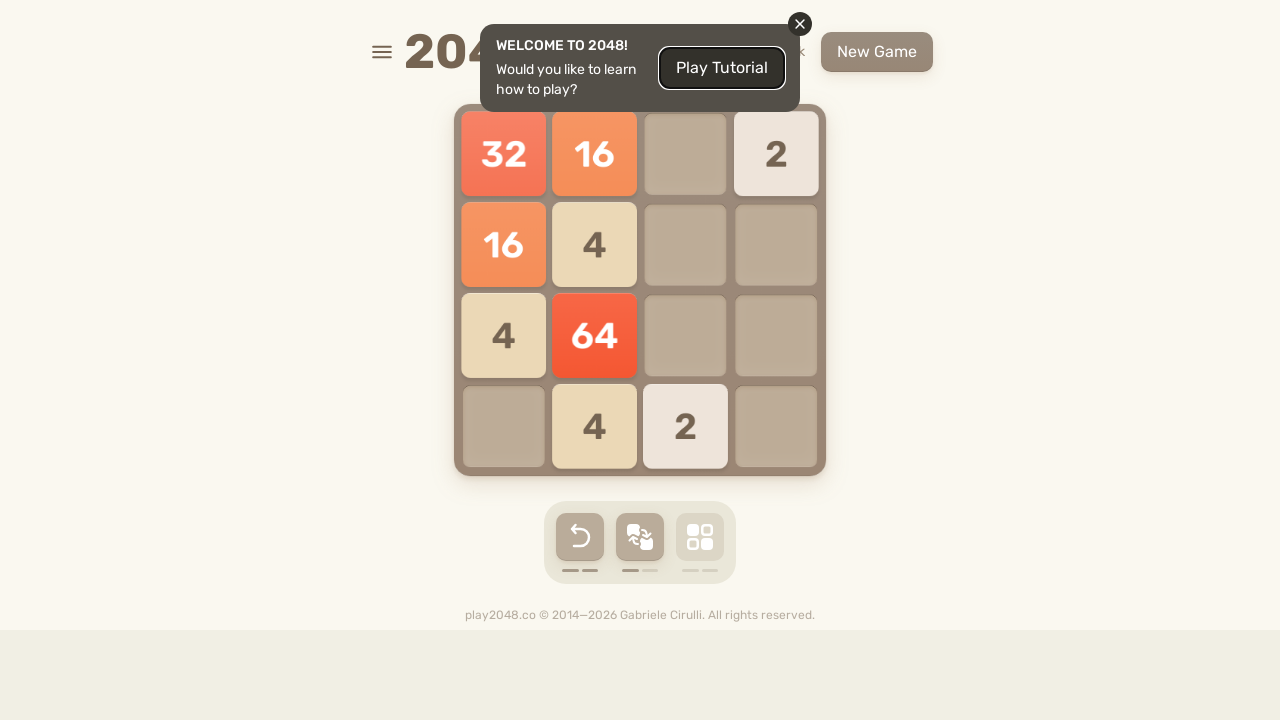

Waited 100ms for game to update
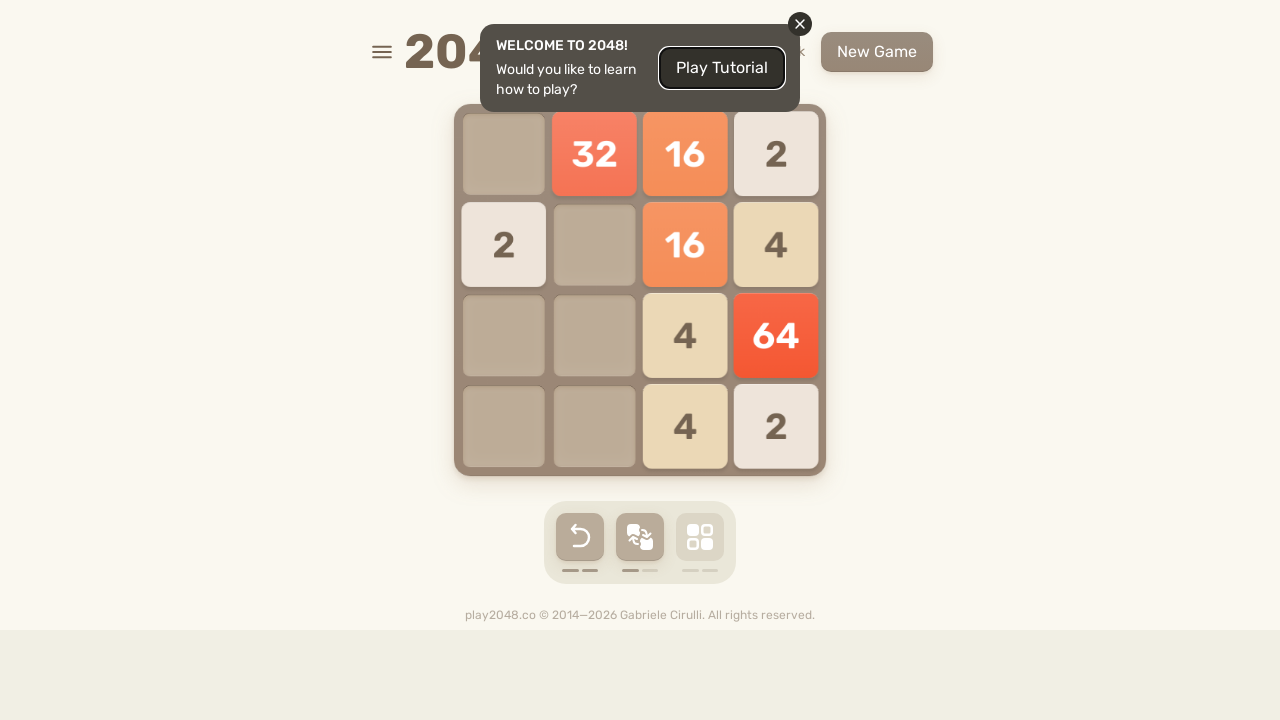

Checked if game is over
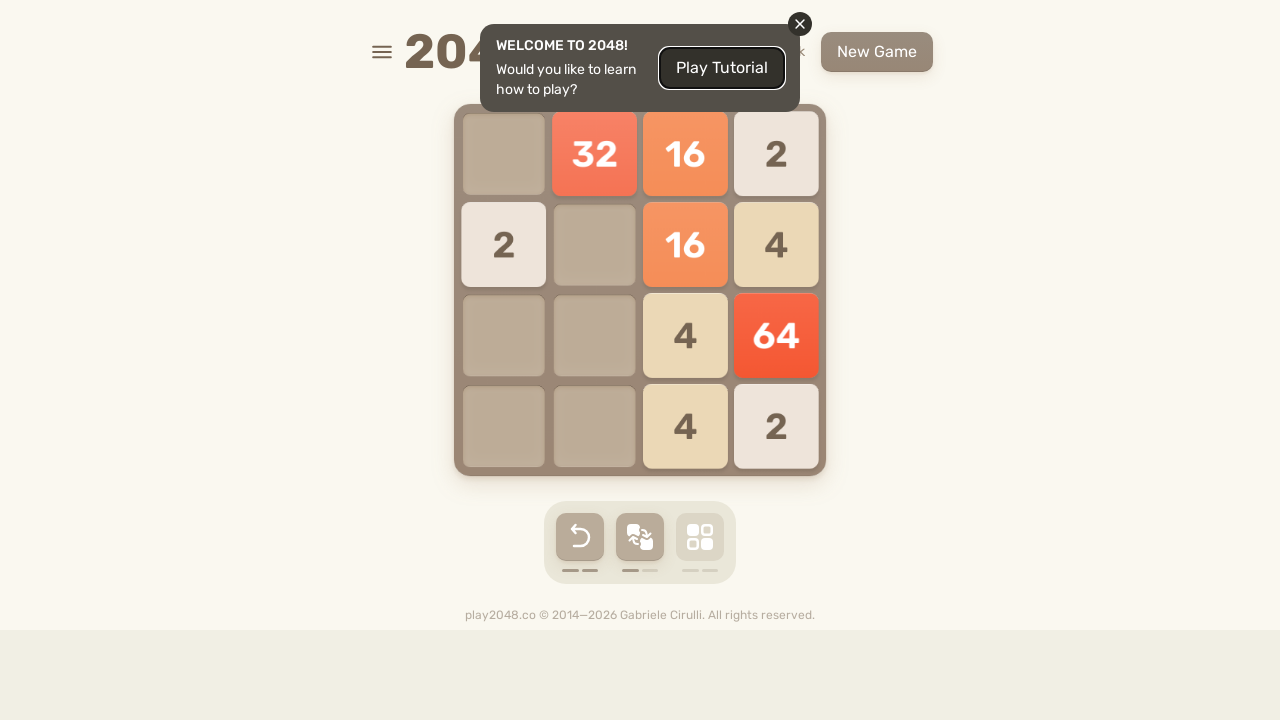

Checked if game is won
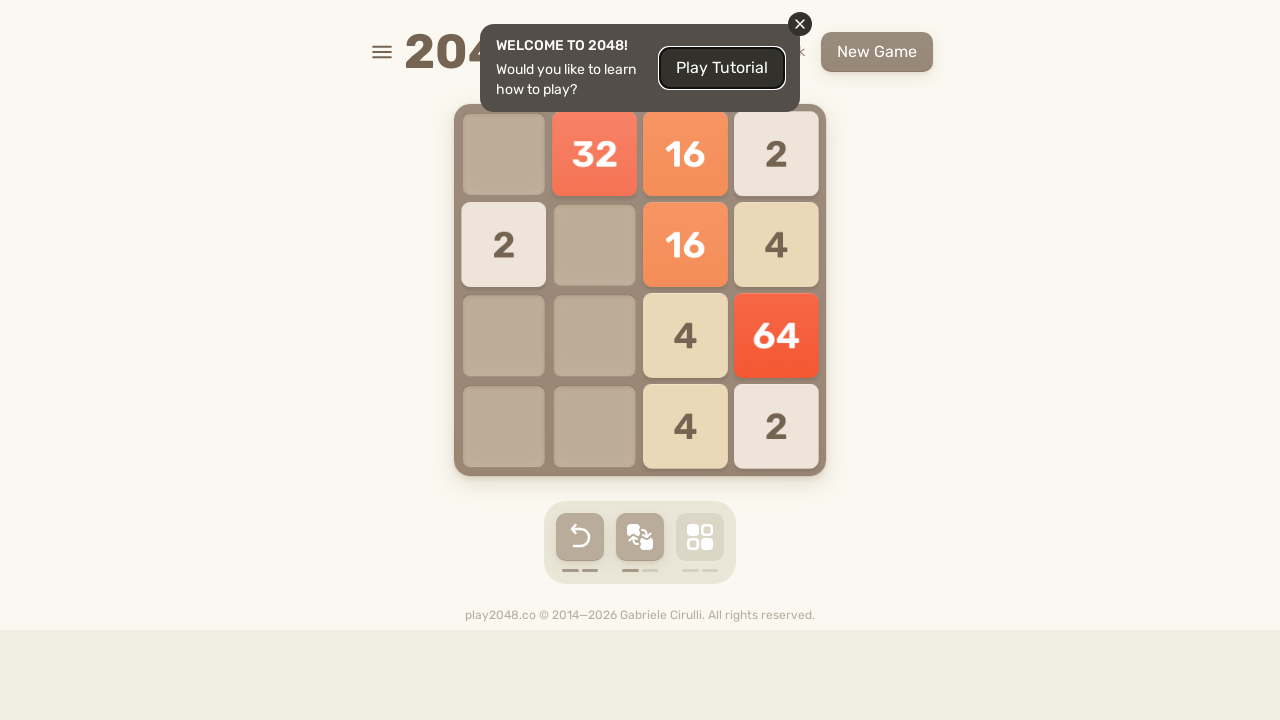

Pressed ArrowRight key
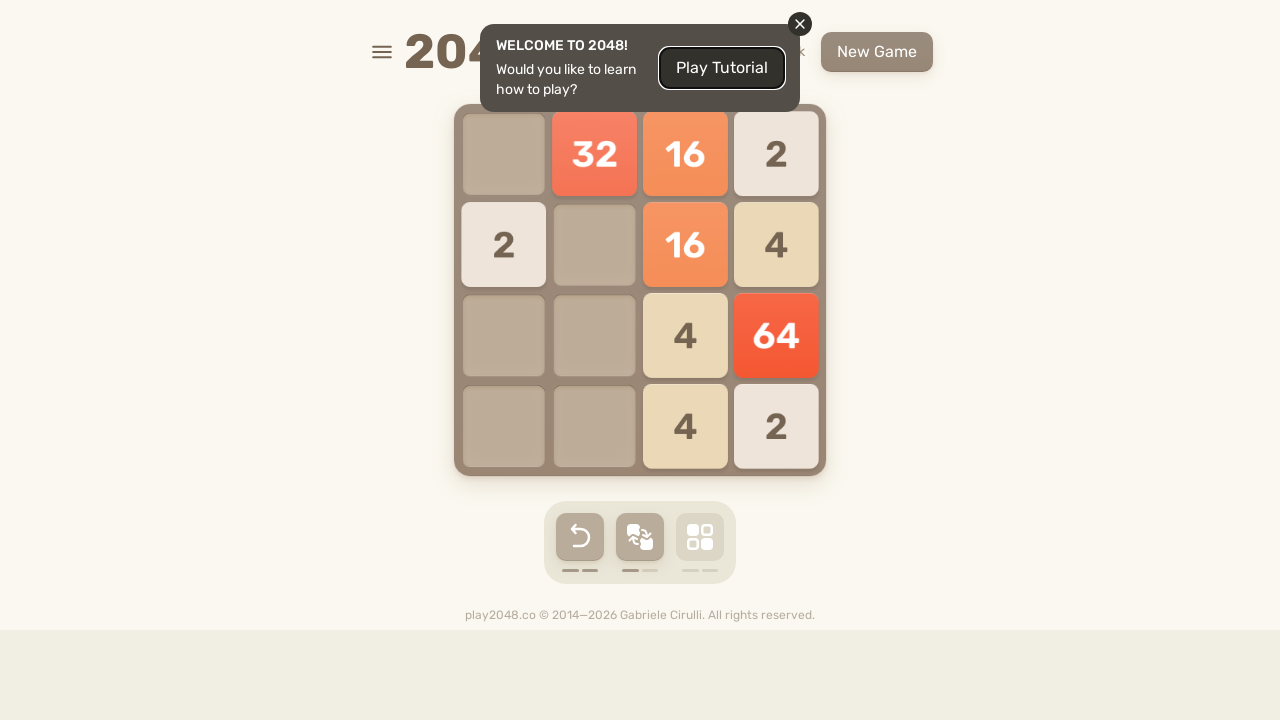

Waited 100ms for game to update
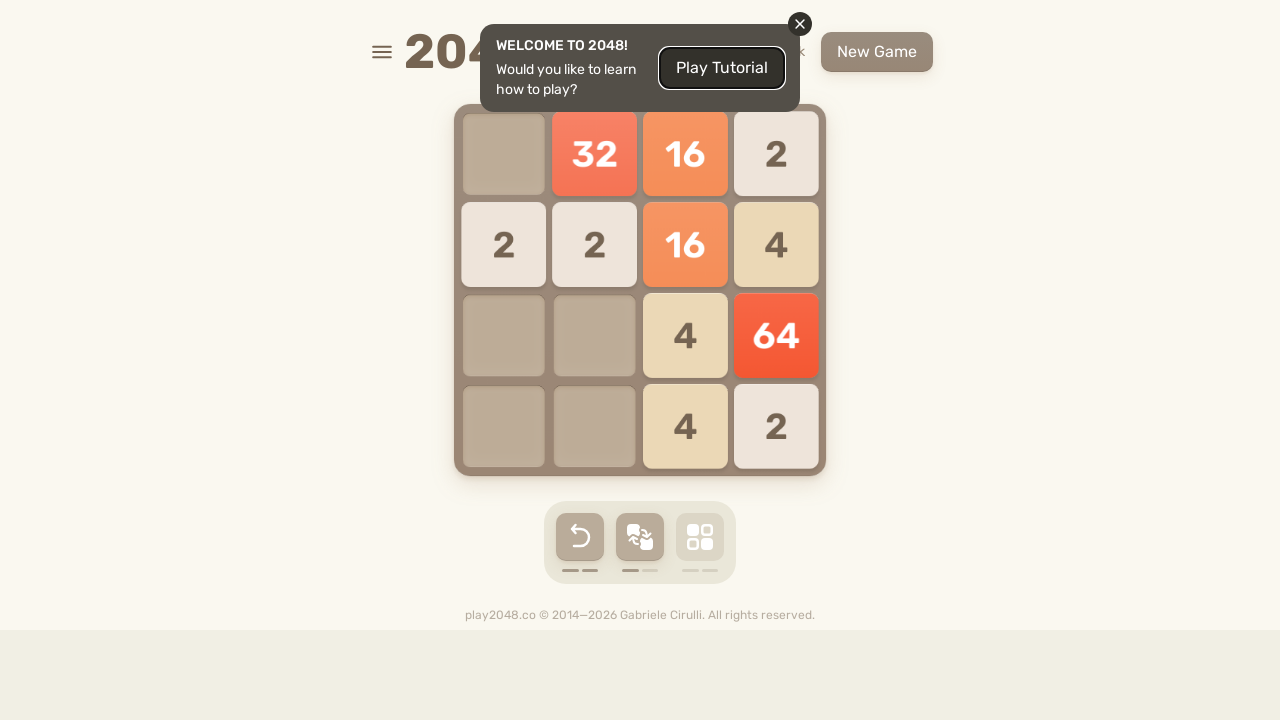

Checked if game is over
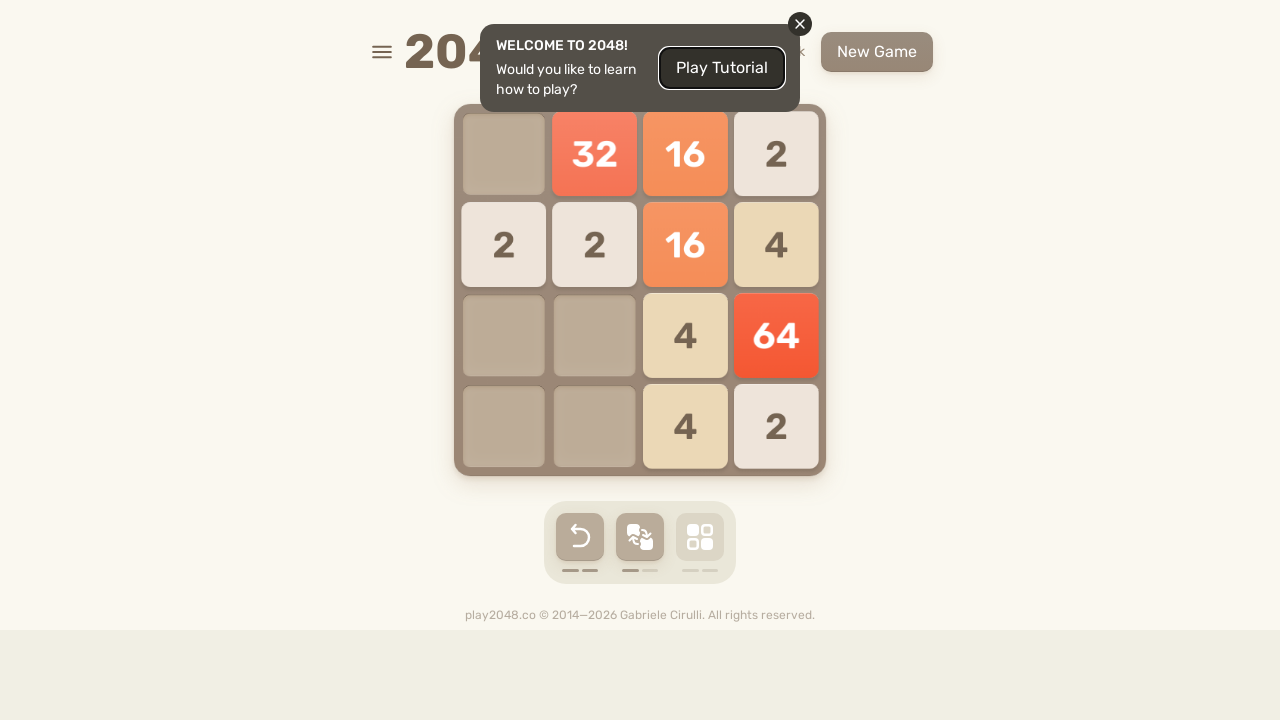

Checked if game is won
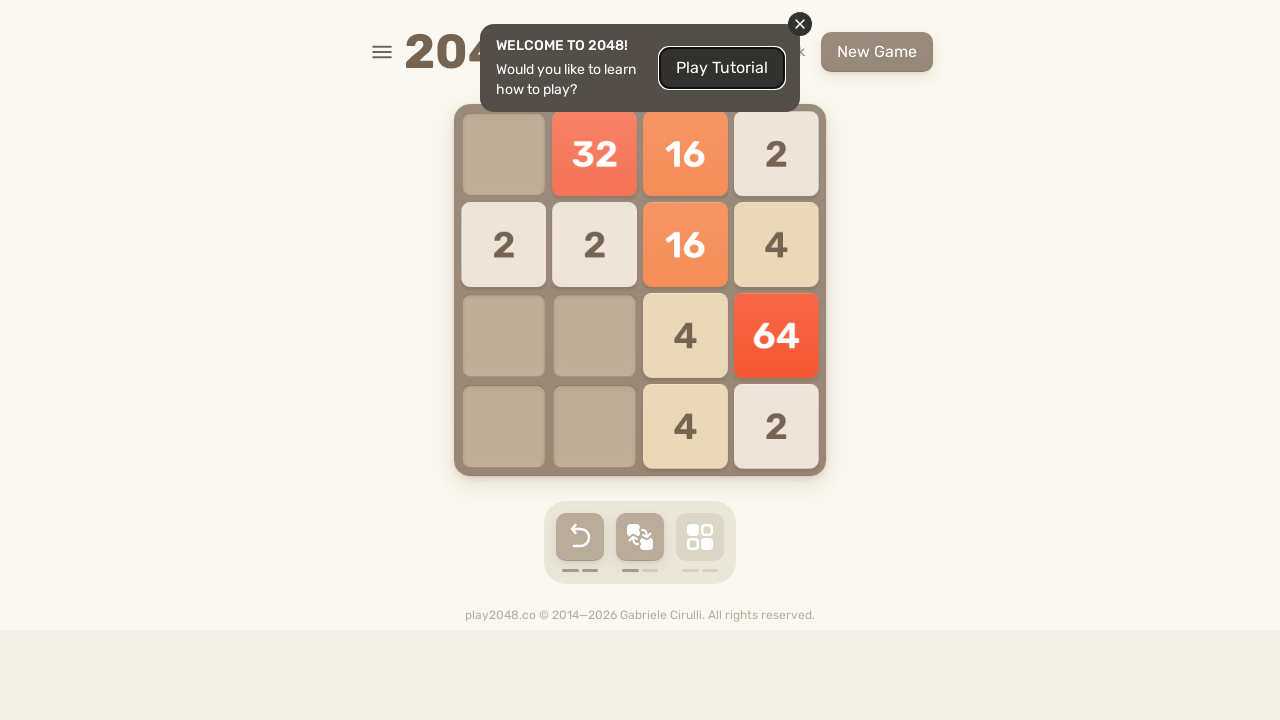

Pressed ArrowDown key
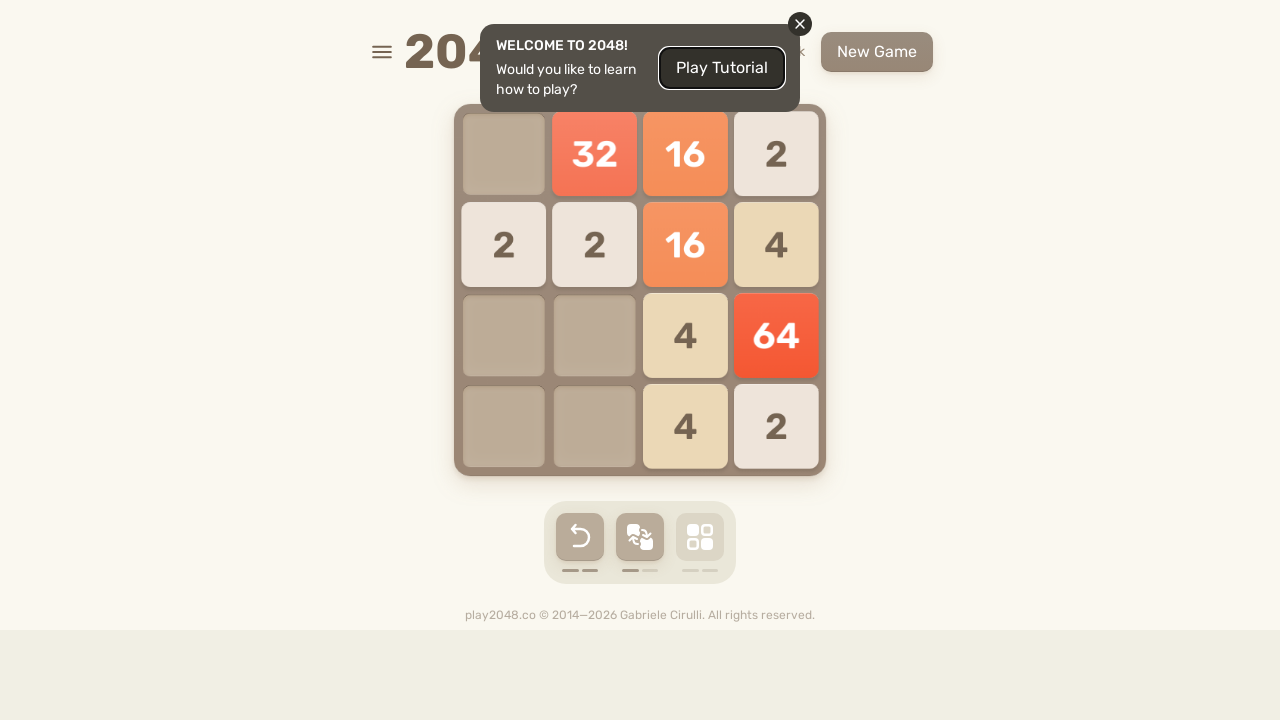

Waited 100ms for game to update
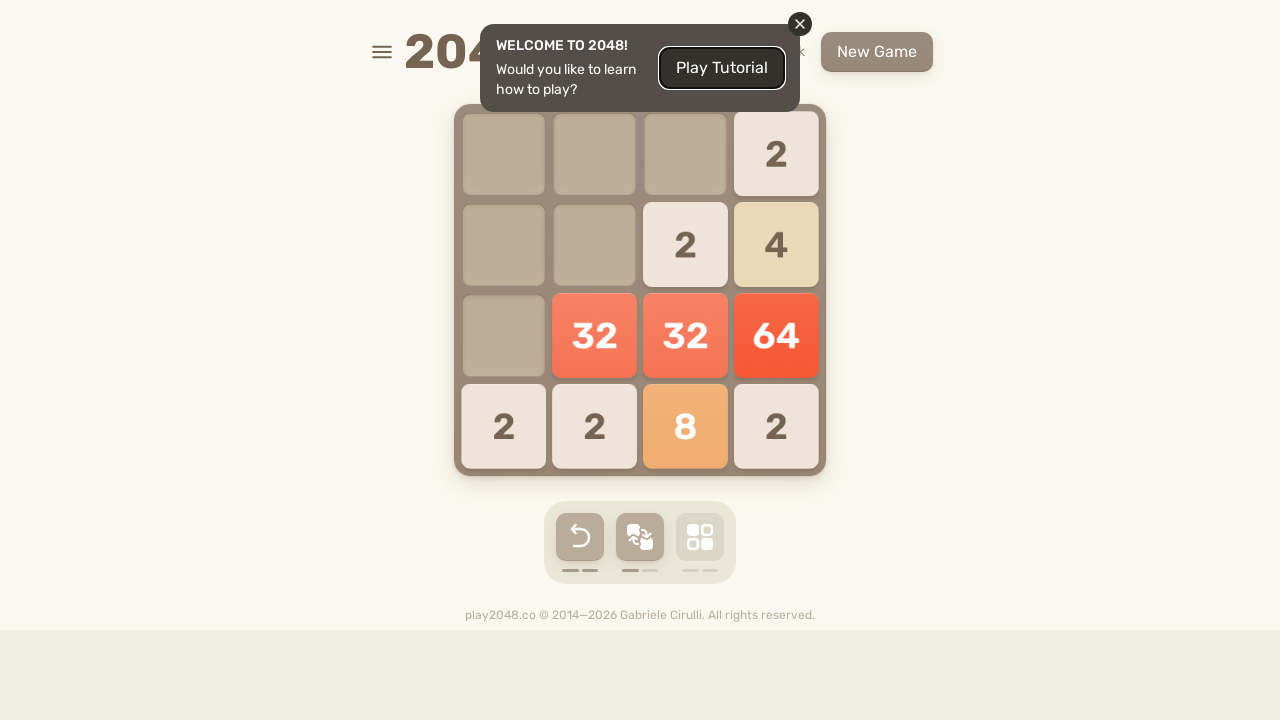

Checked if game is over
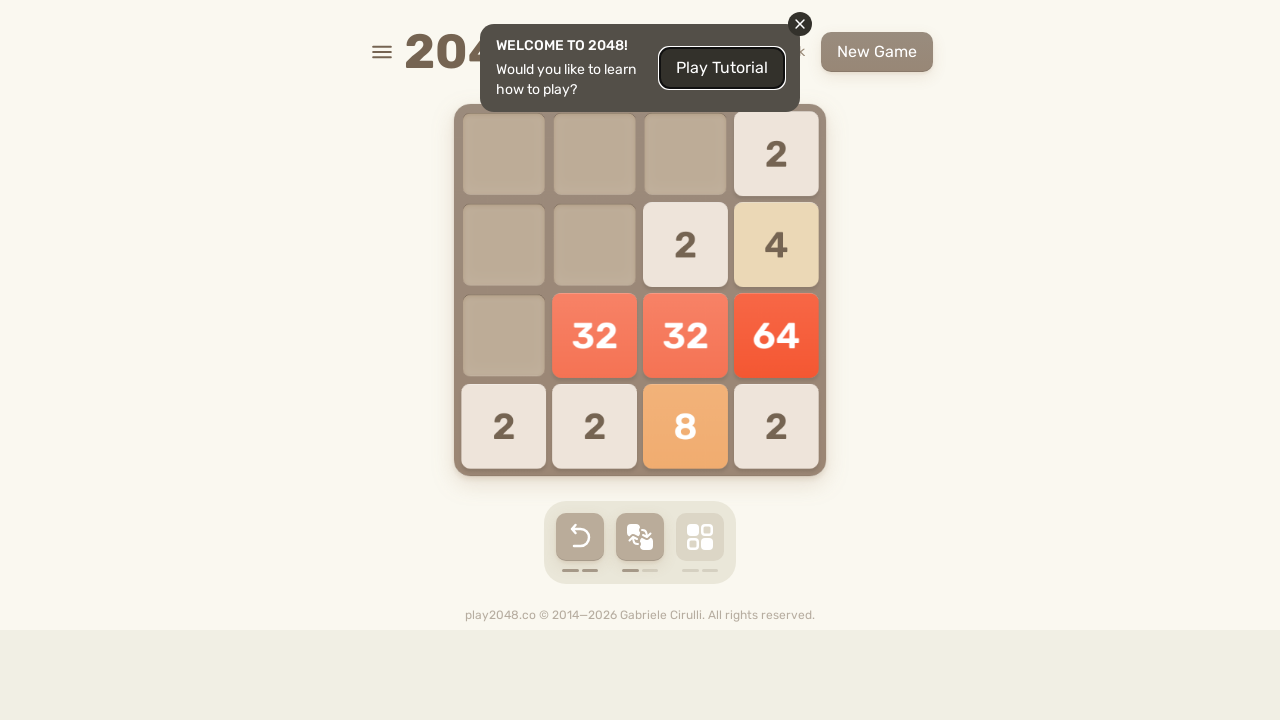

Checked if game is won
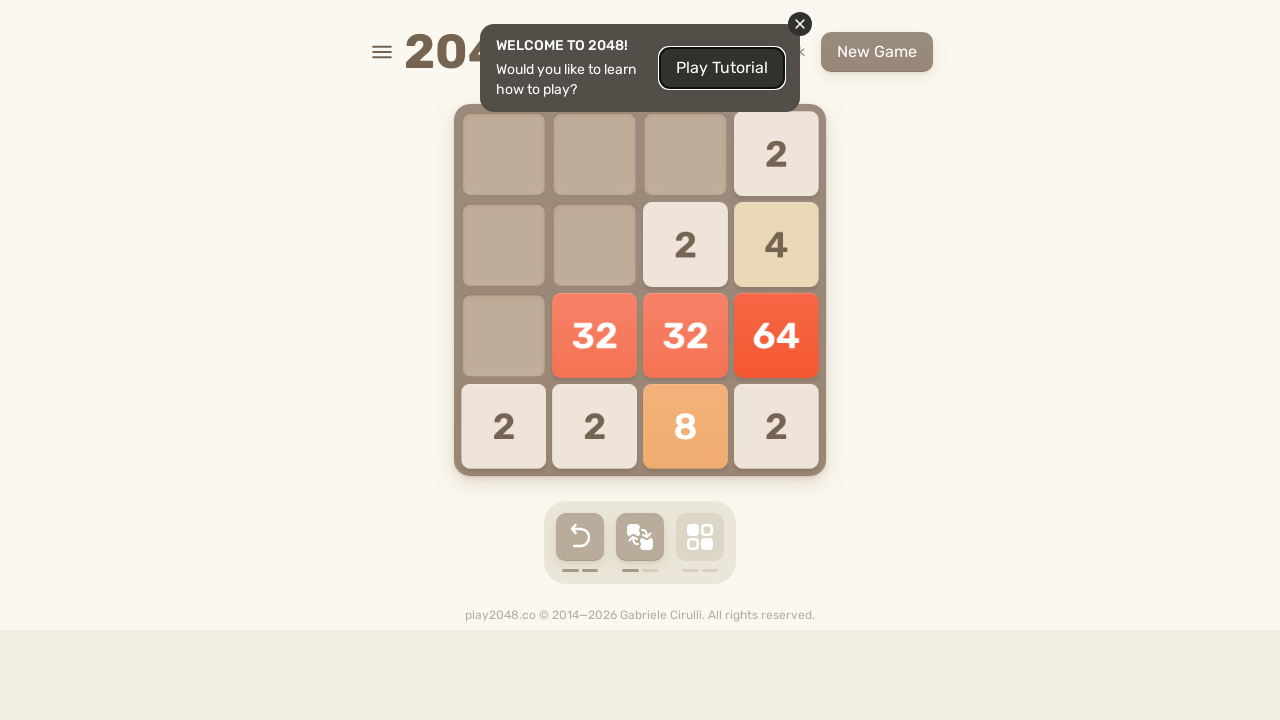

Pressed ArrowLeft key
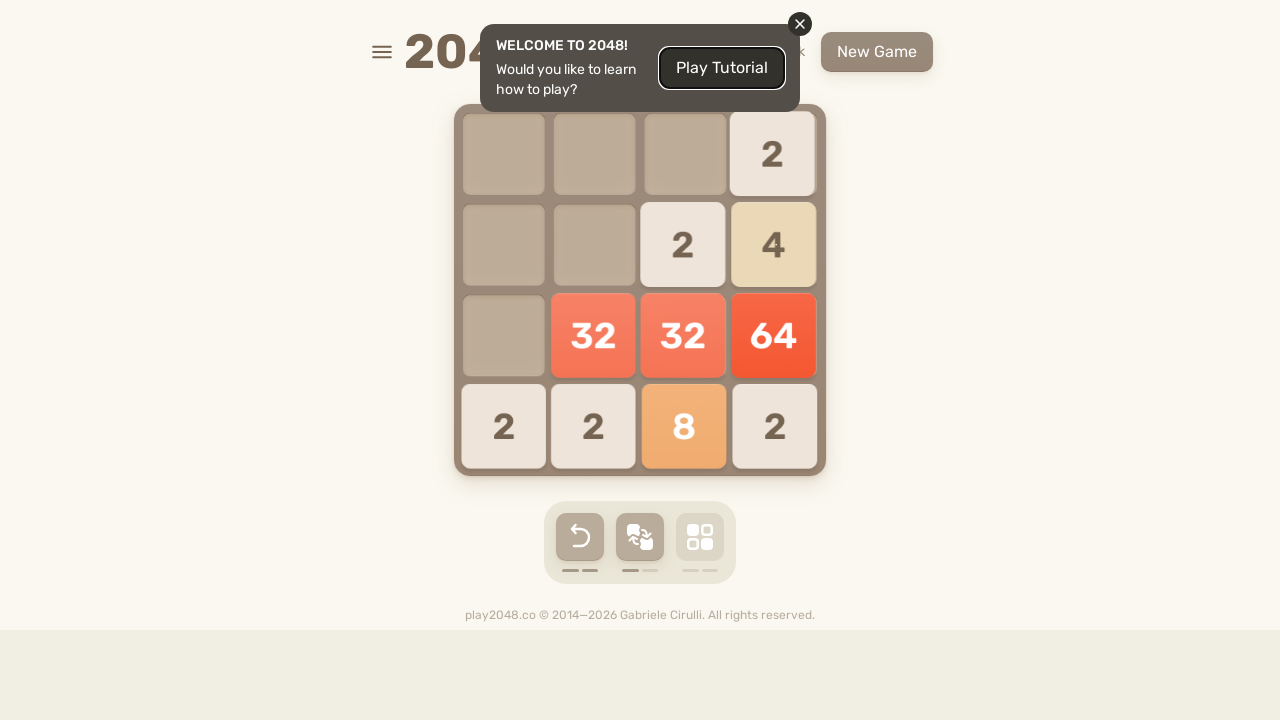

Waited 100ms for game to update
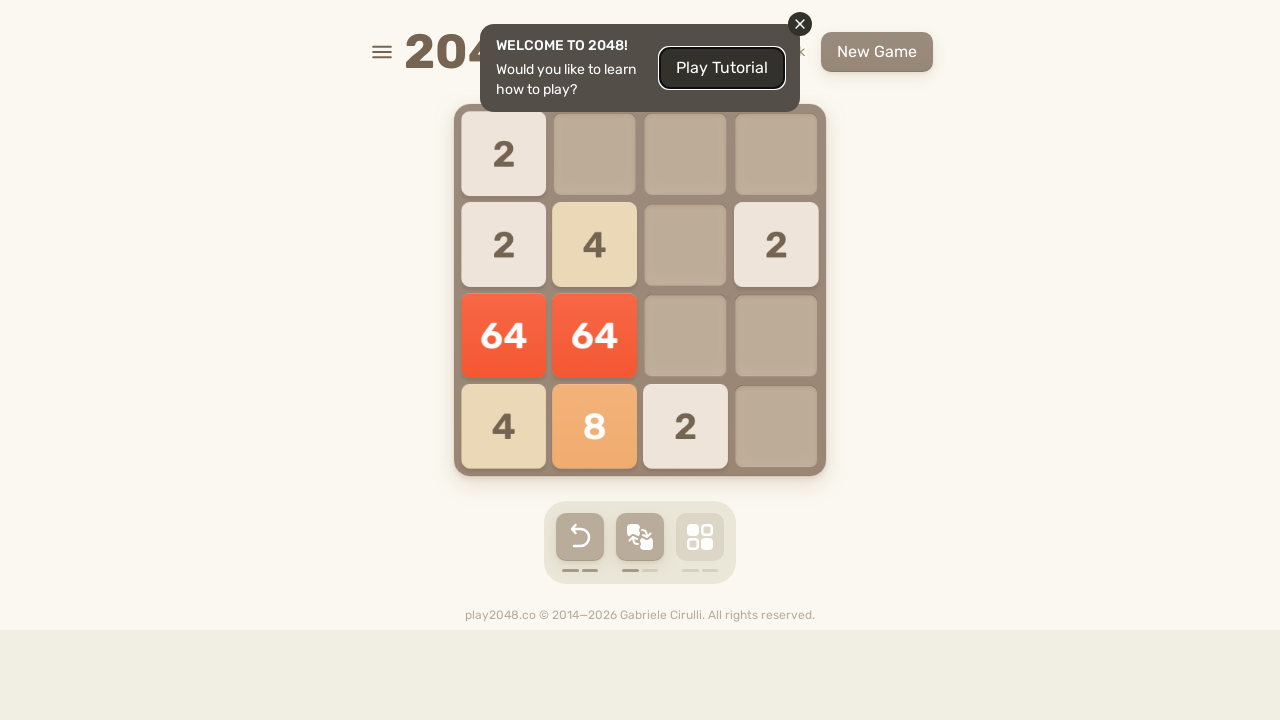

Checked if game is over
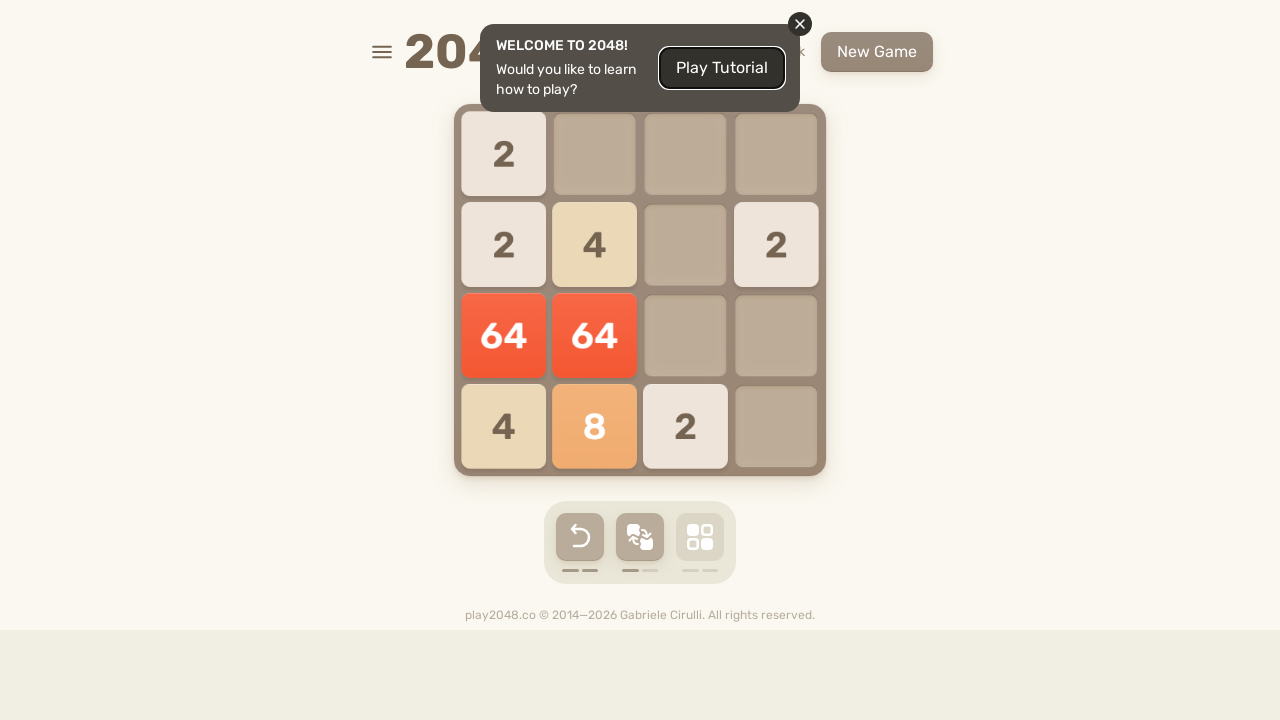

Checked if game is won
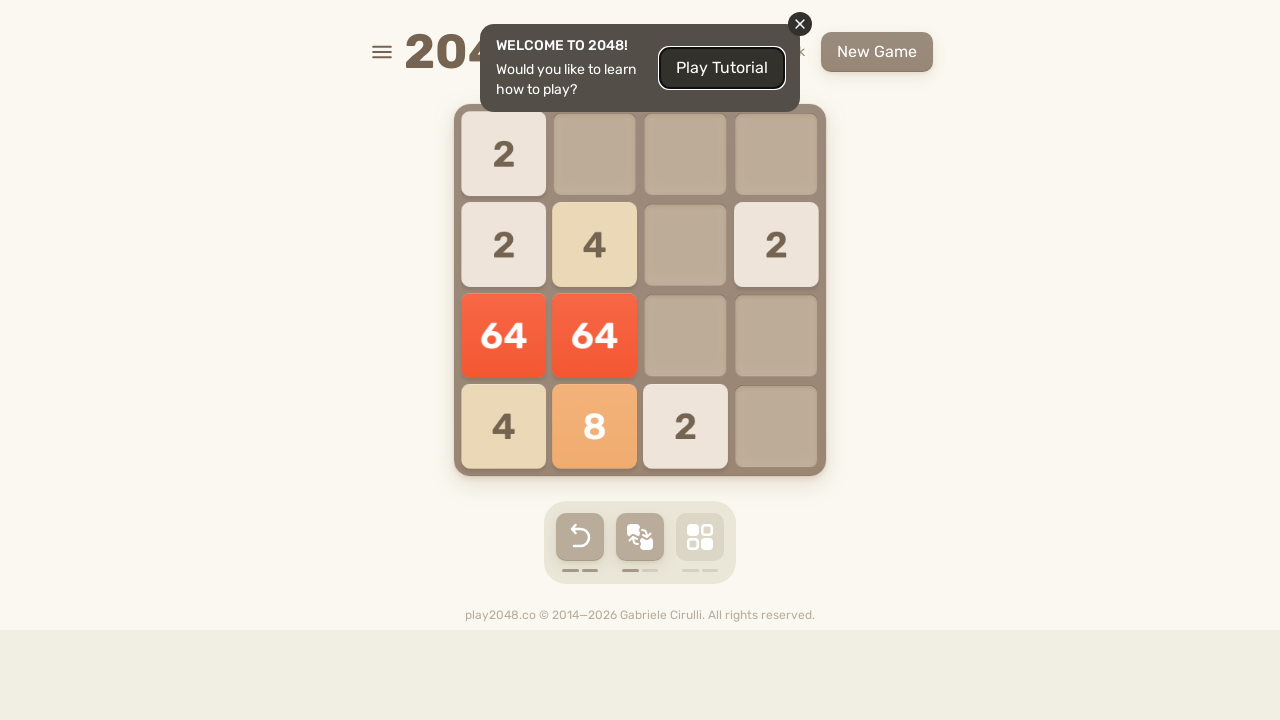

Pressed ArrowUp key
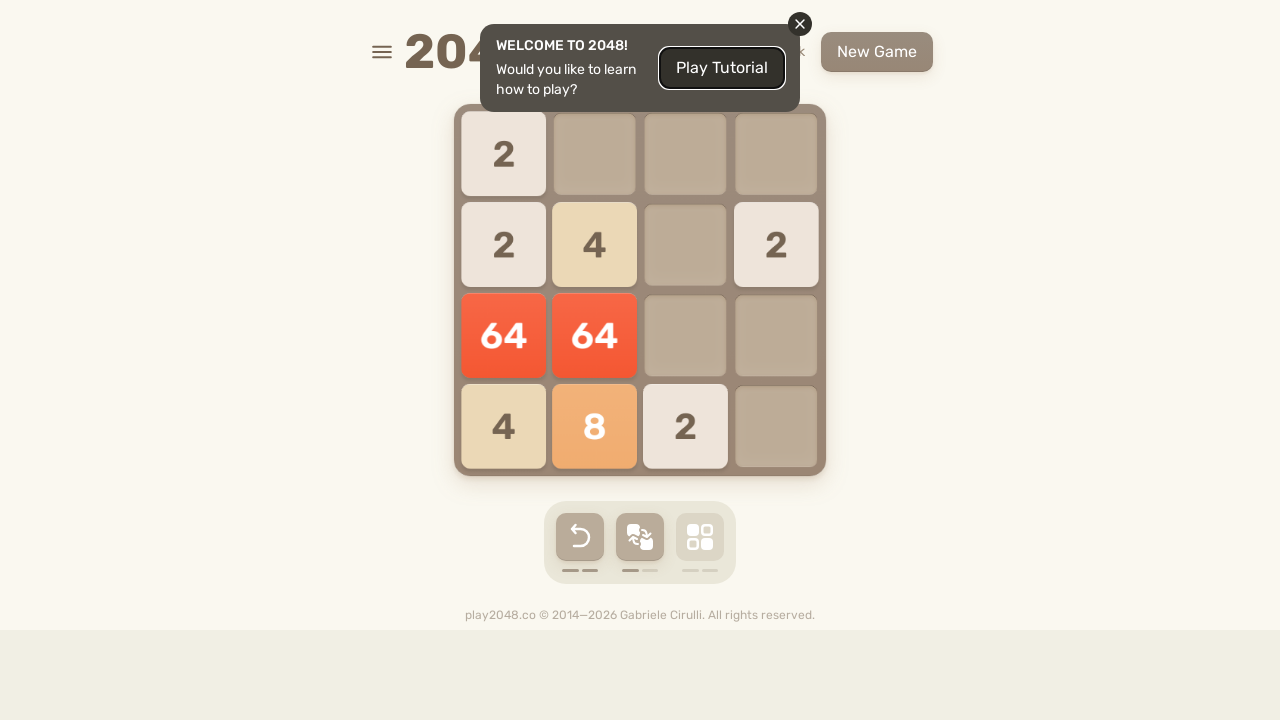

Waited 100ms for game to update
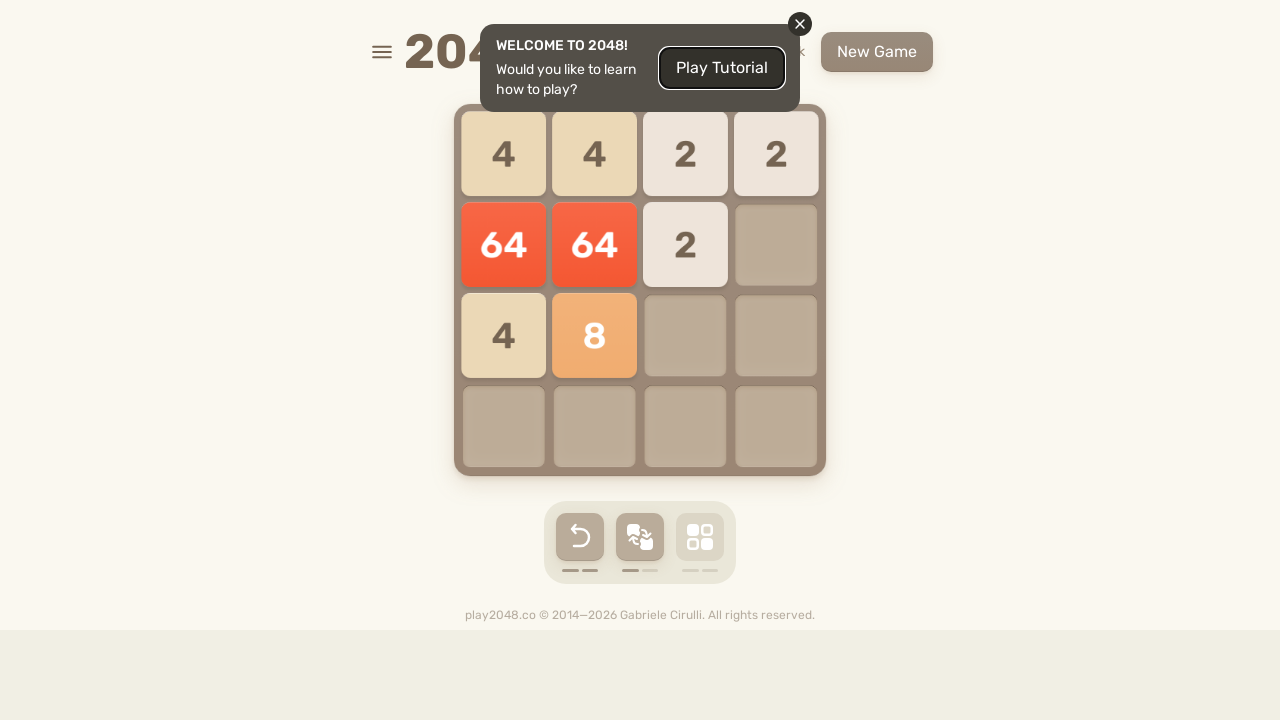

Checked if game is over
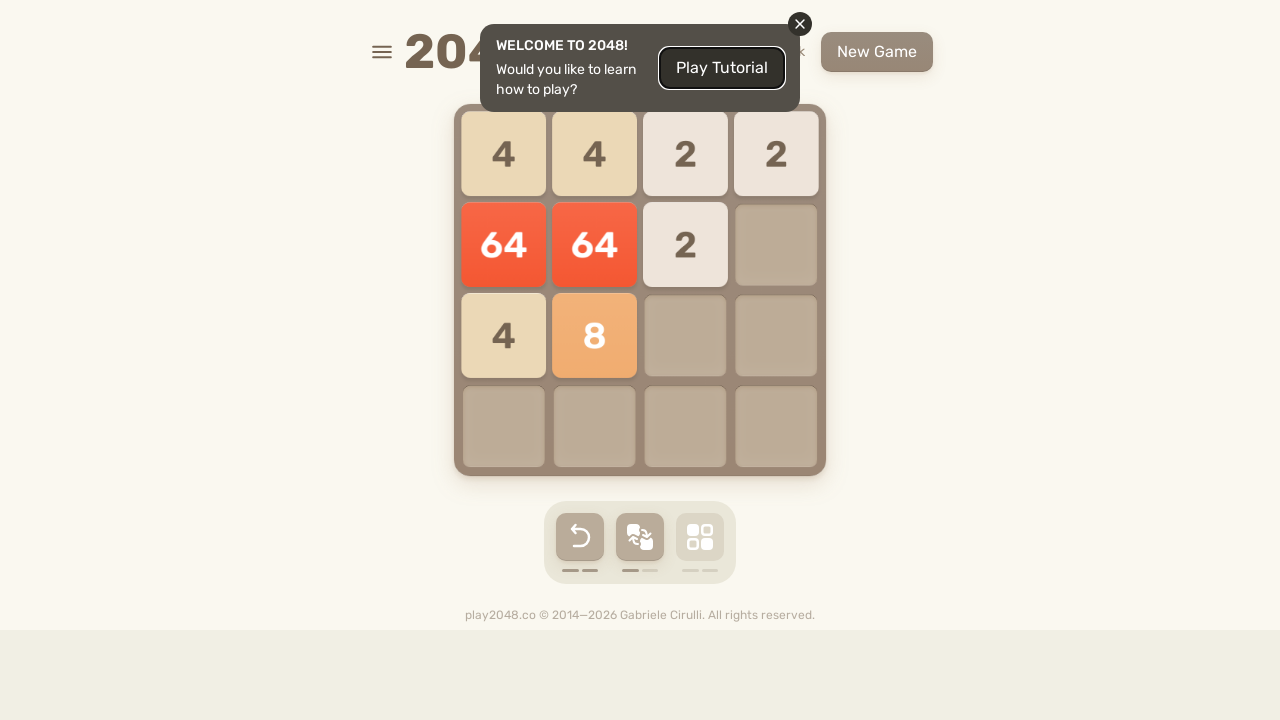

Checked if game is won
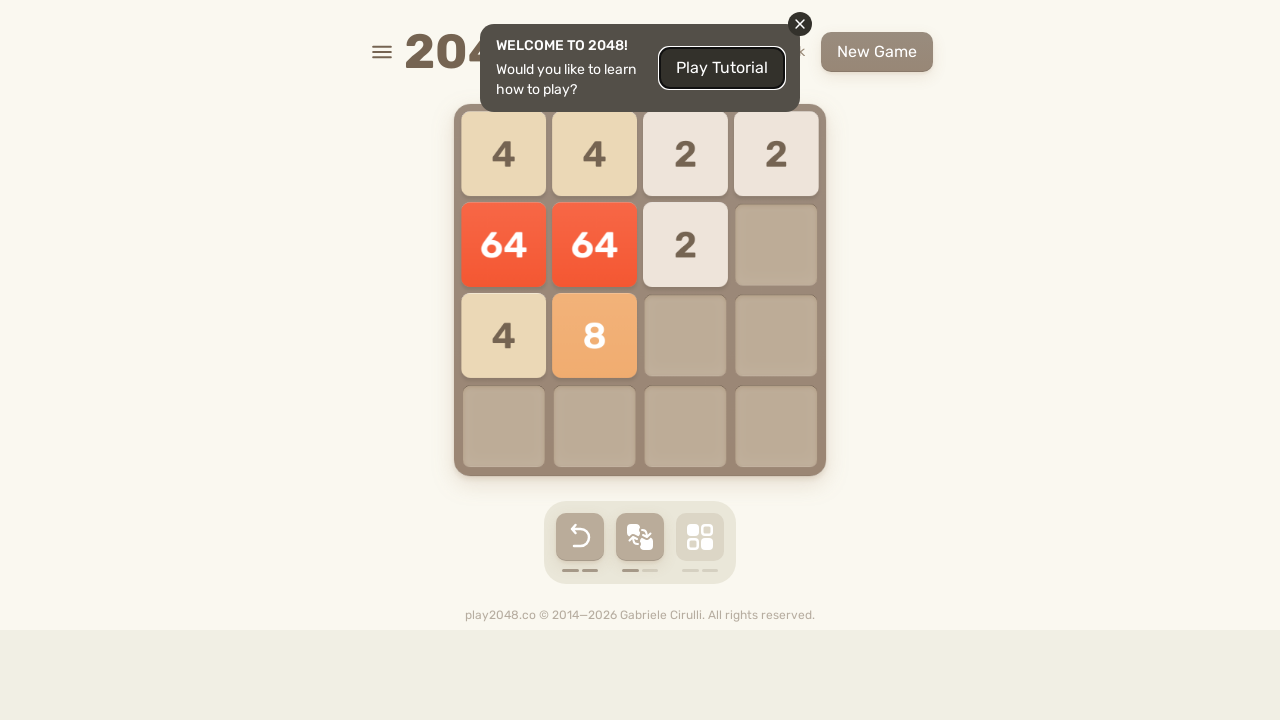

Pressed ArrowUp key
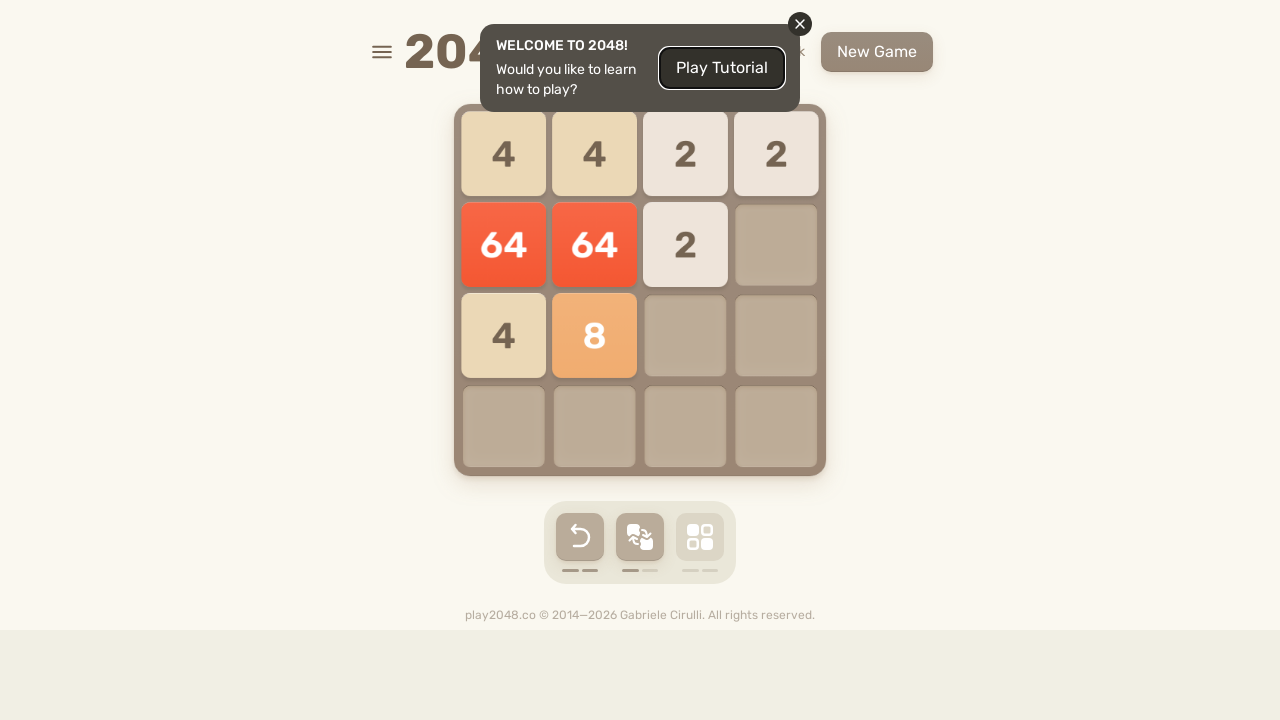

Waited 100ms for game to update
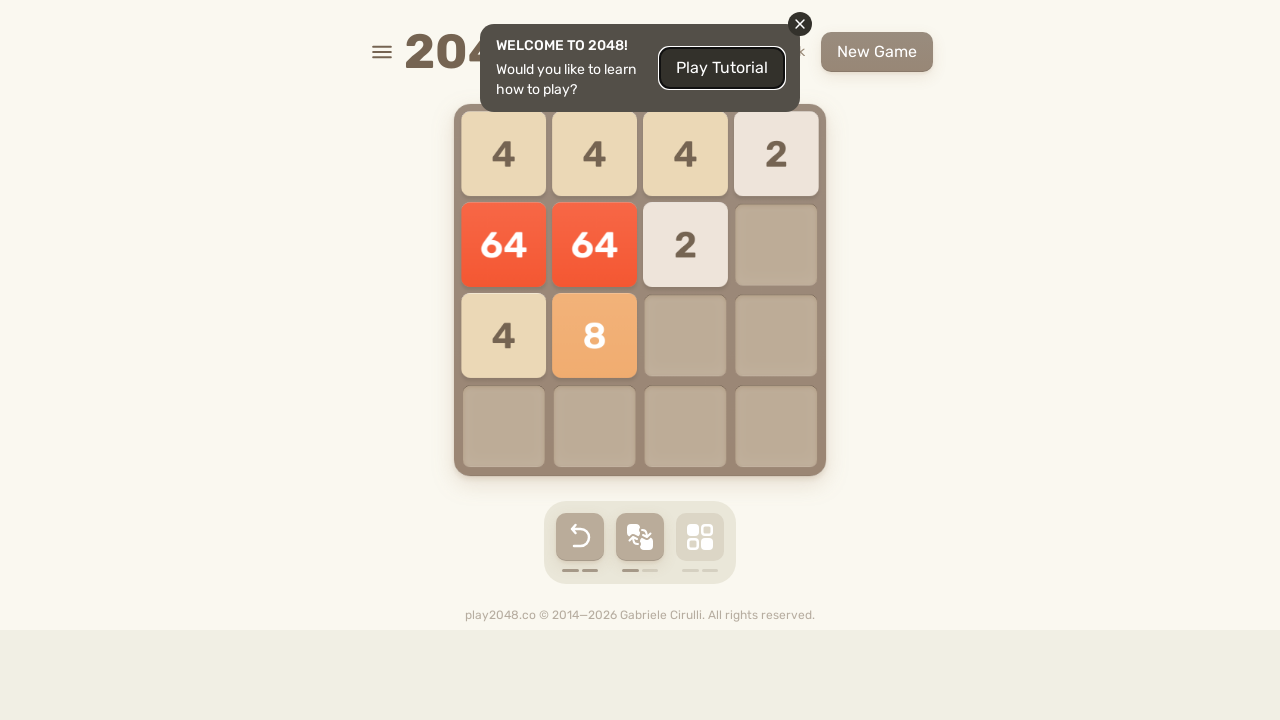

Checked if game is over
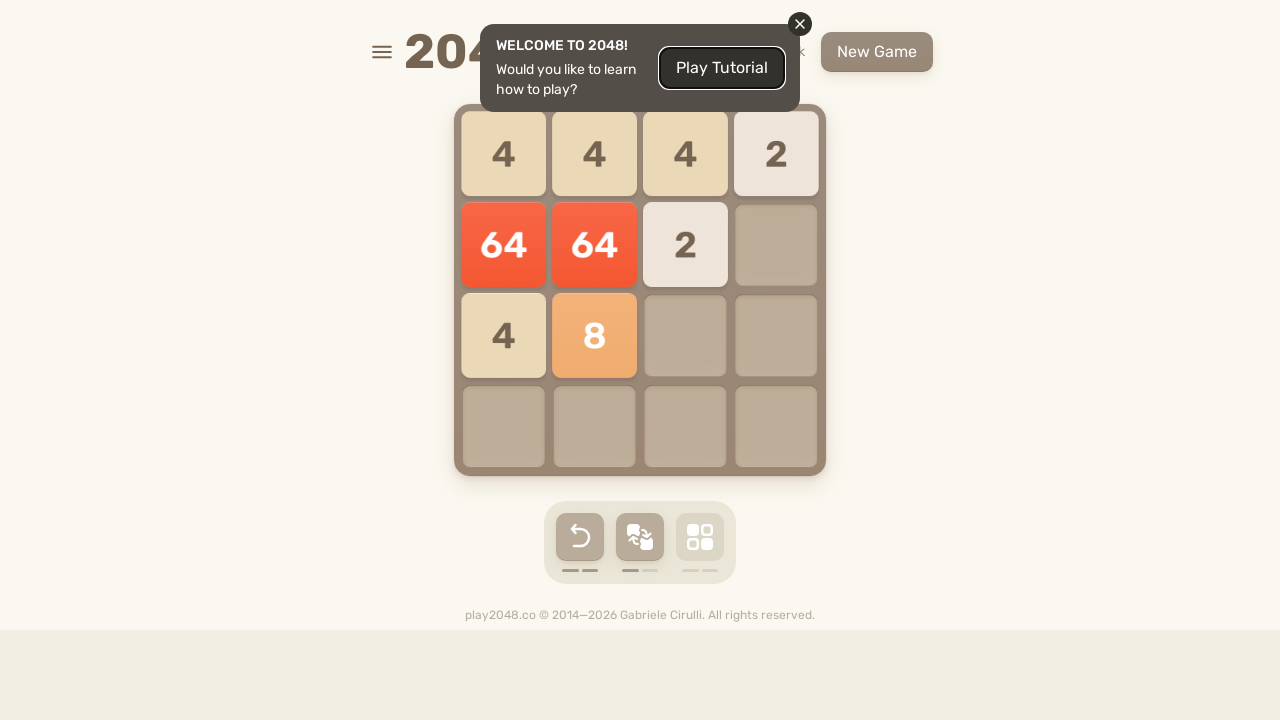

Checked if game is won
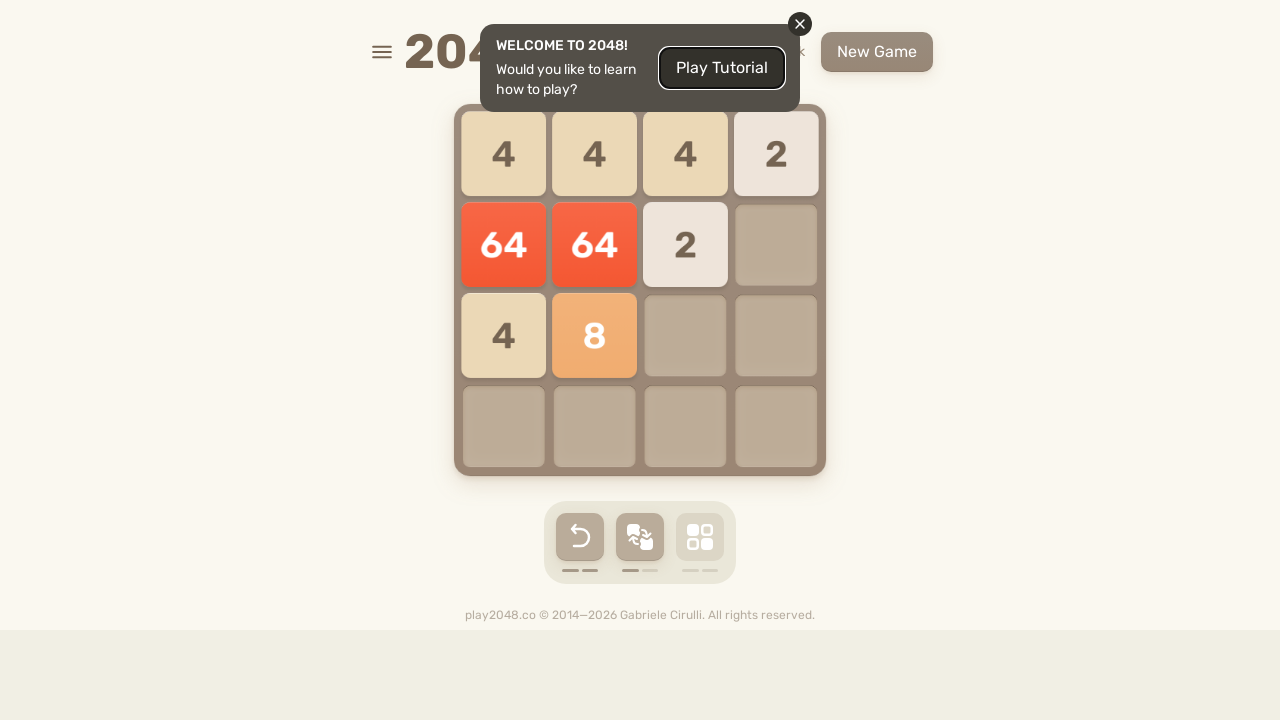

Pressed ArrowUp key
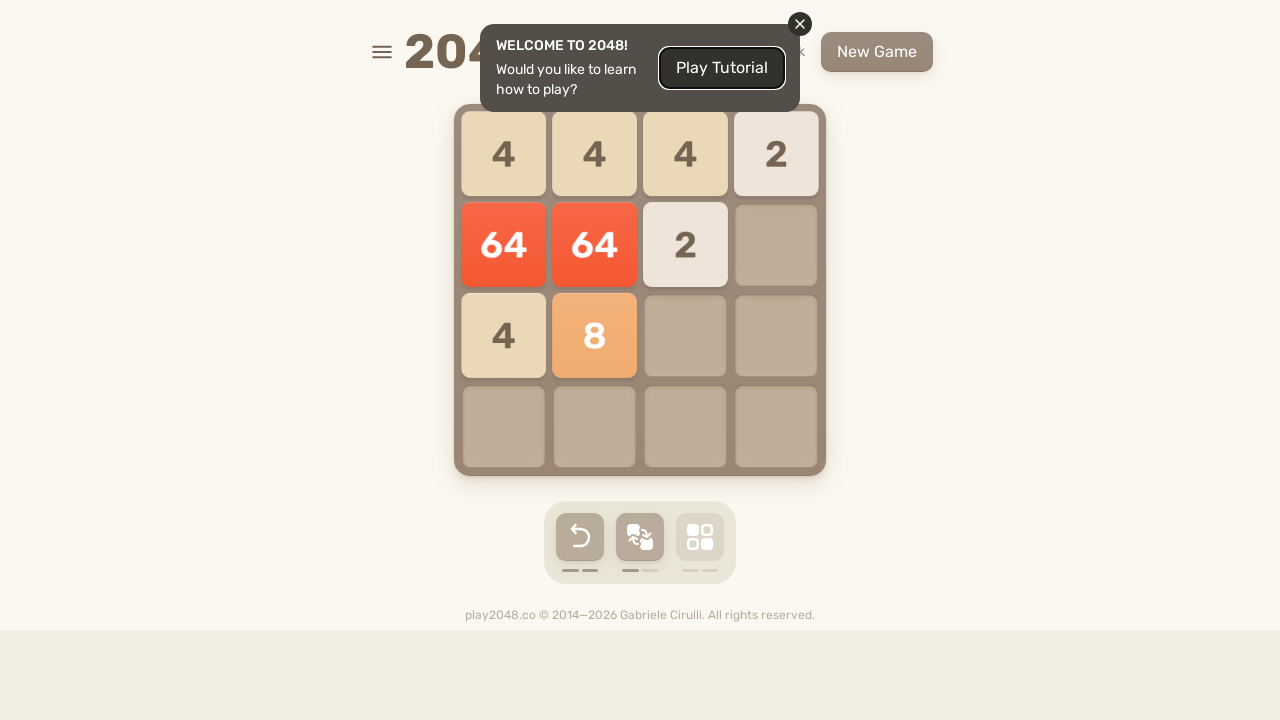

Waited 100ms for game to update
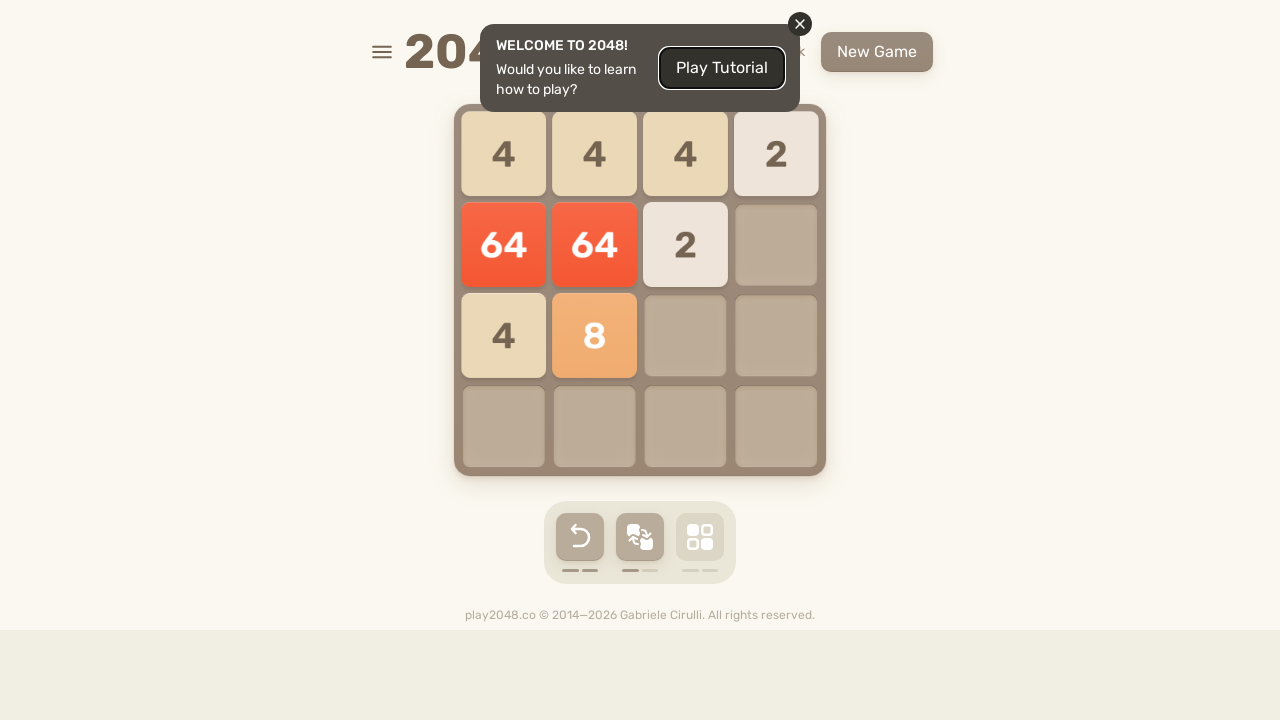

Checked if game is over
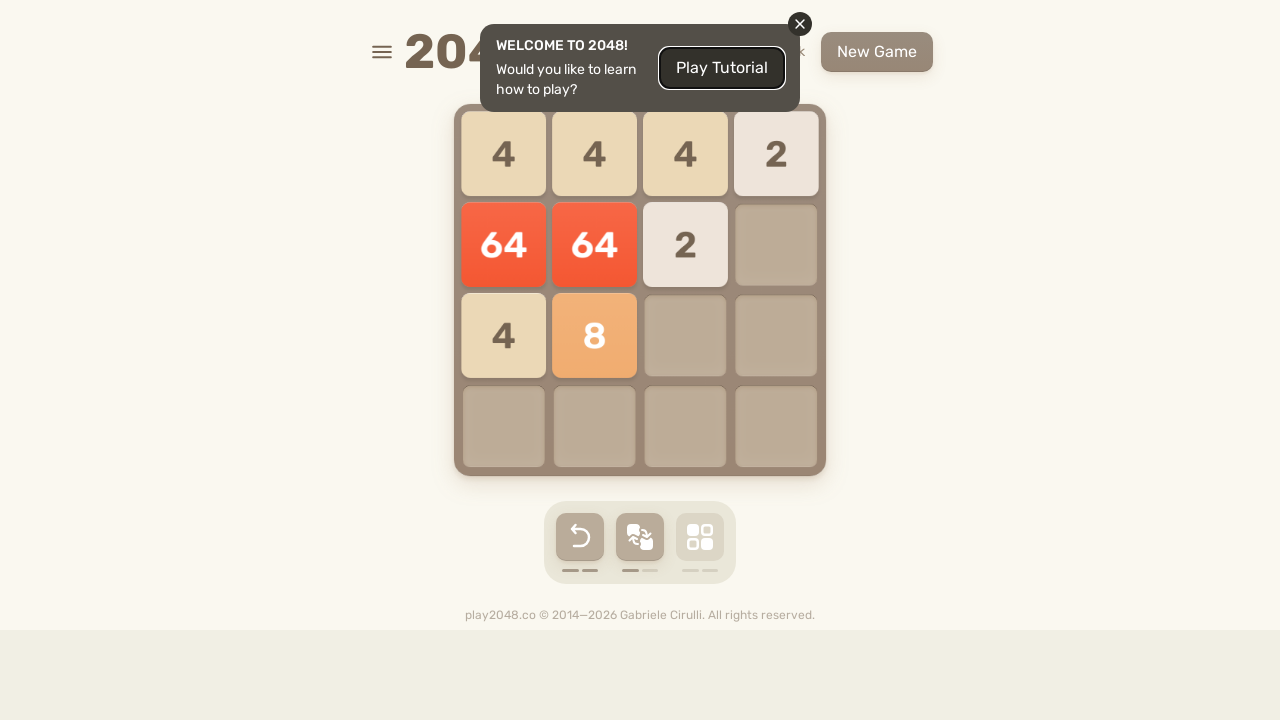

Checked if game is won
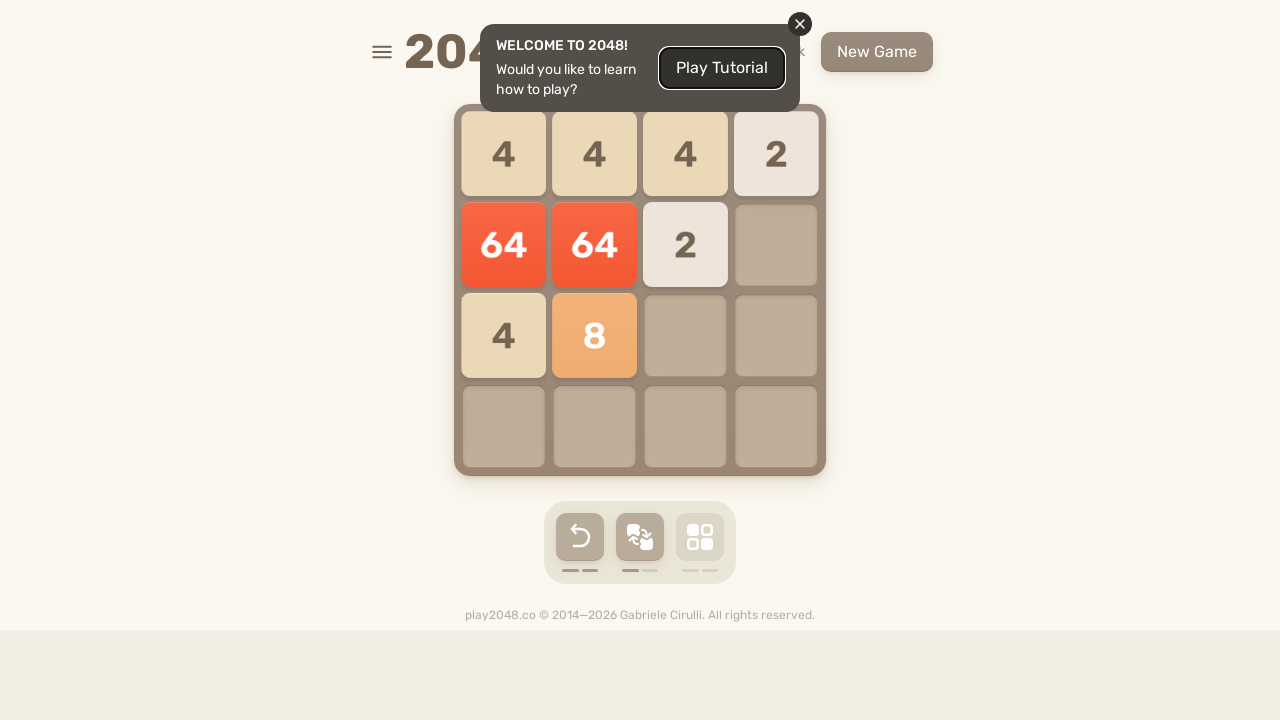

Pressed ArrowLeft key
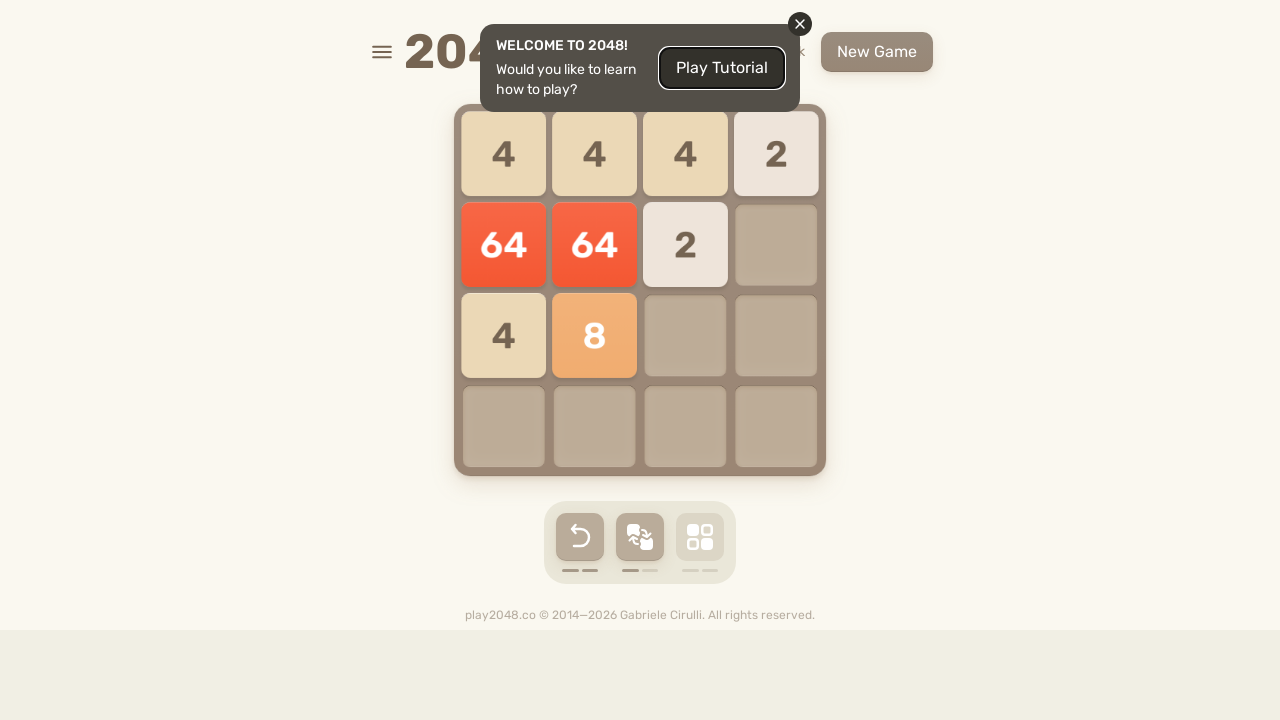

Waited 100ms for game to update
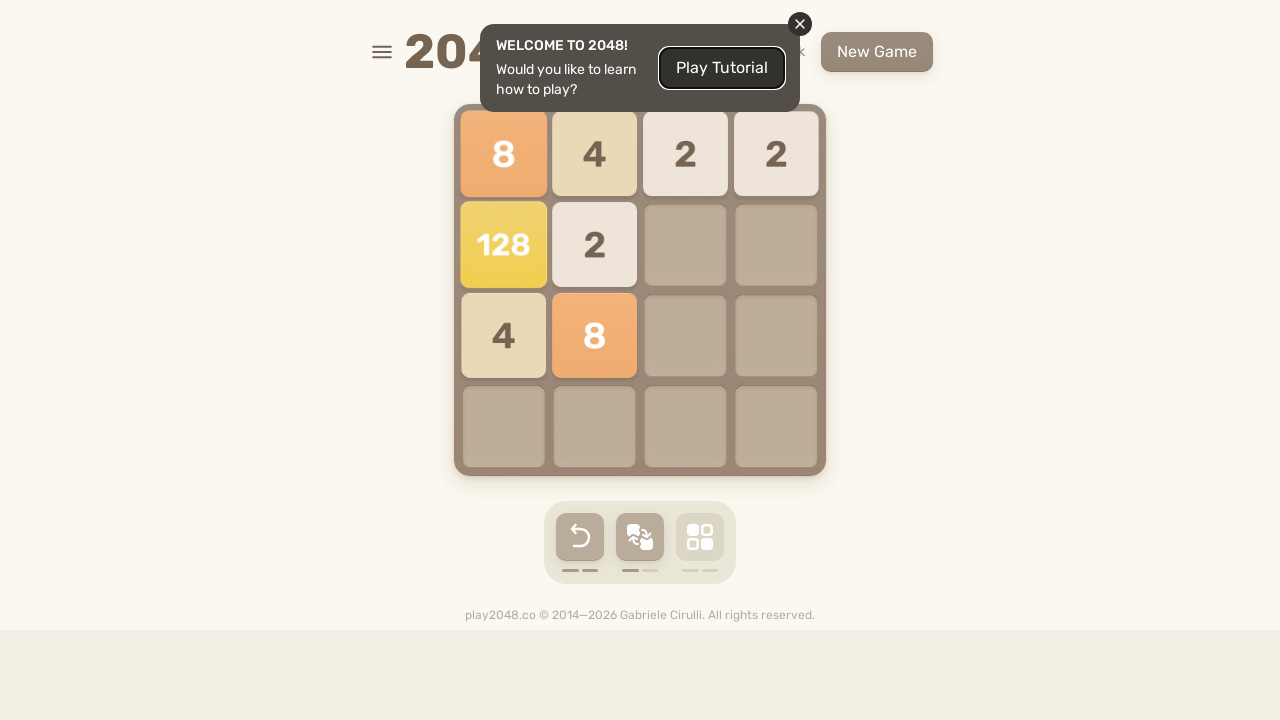

Checked if game is over
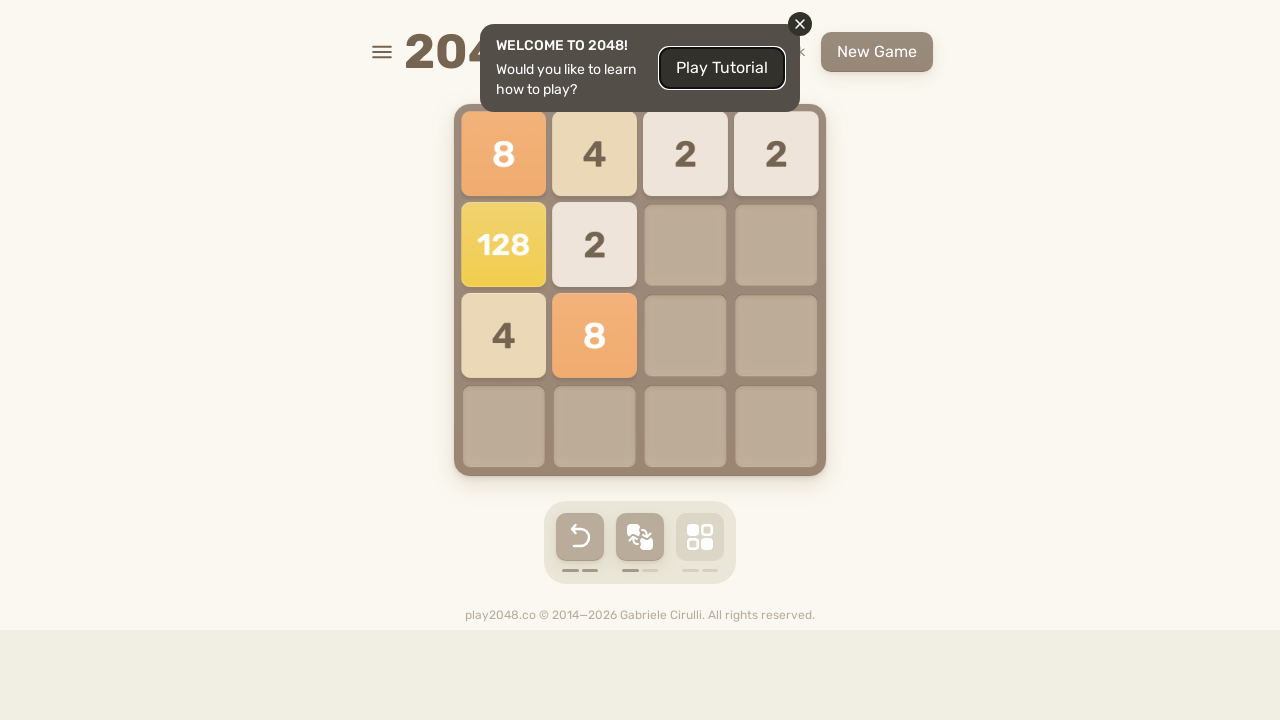

Checked if game is won
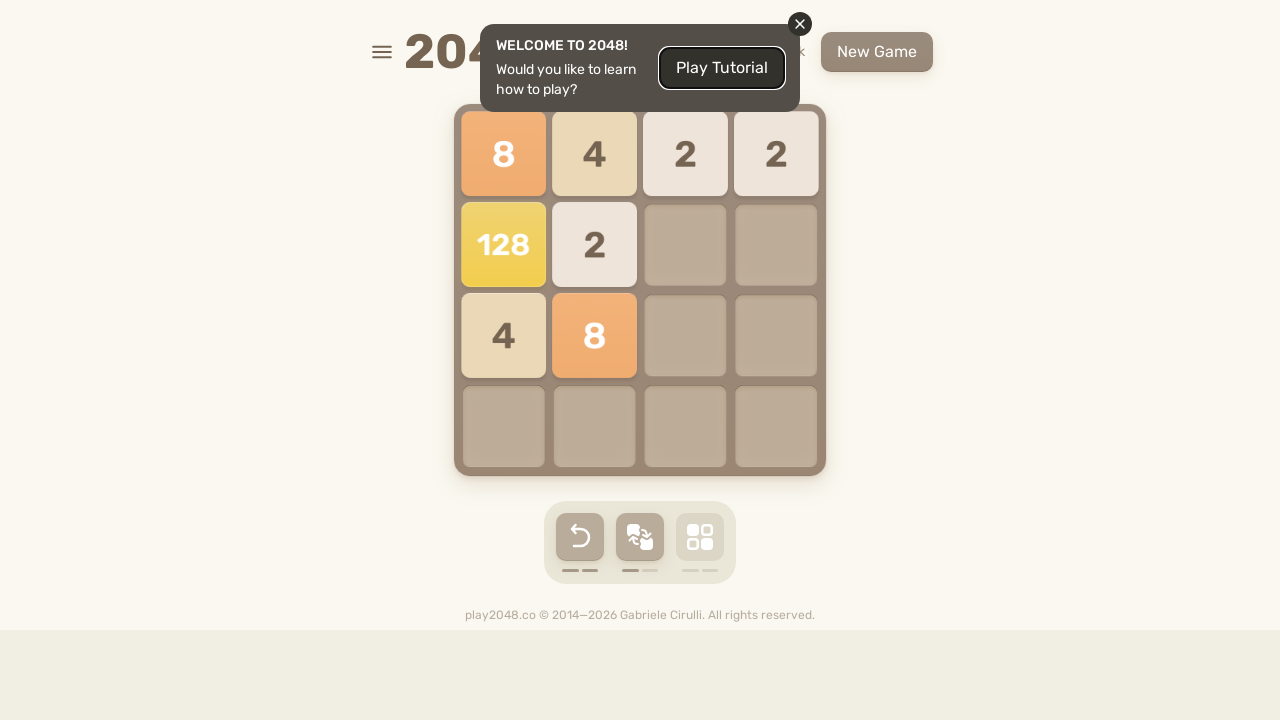

Pressed ArrowUp key
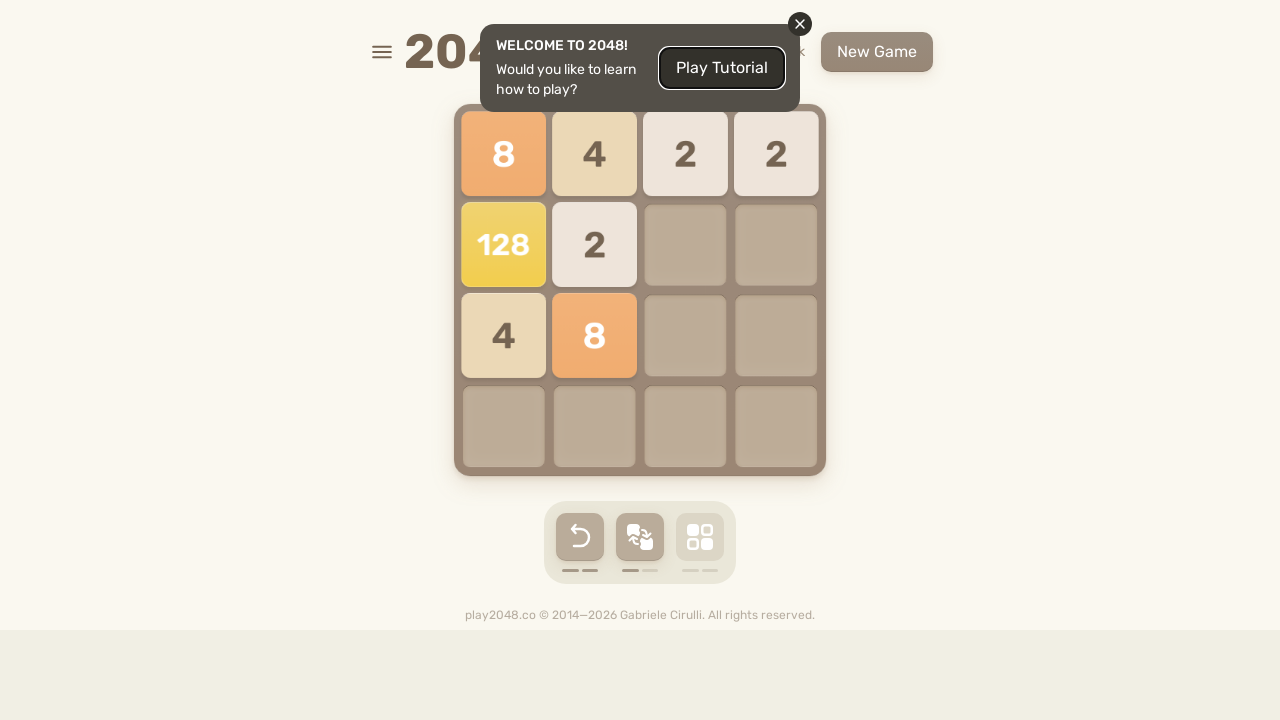

Waited 100ms for game to update
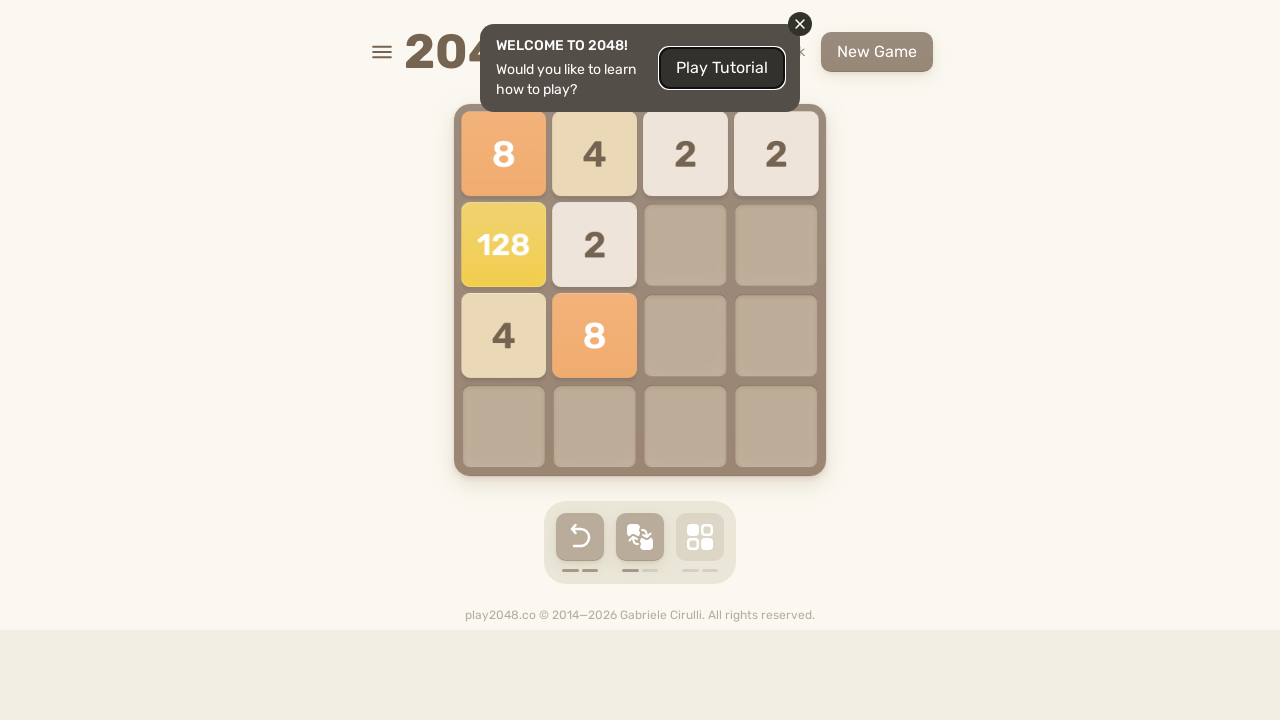

Checked if game is over
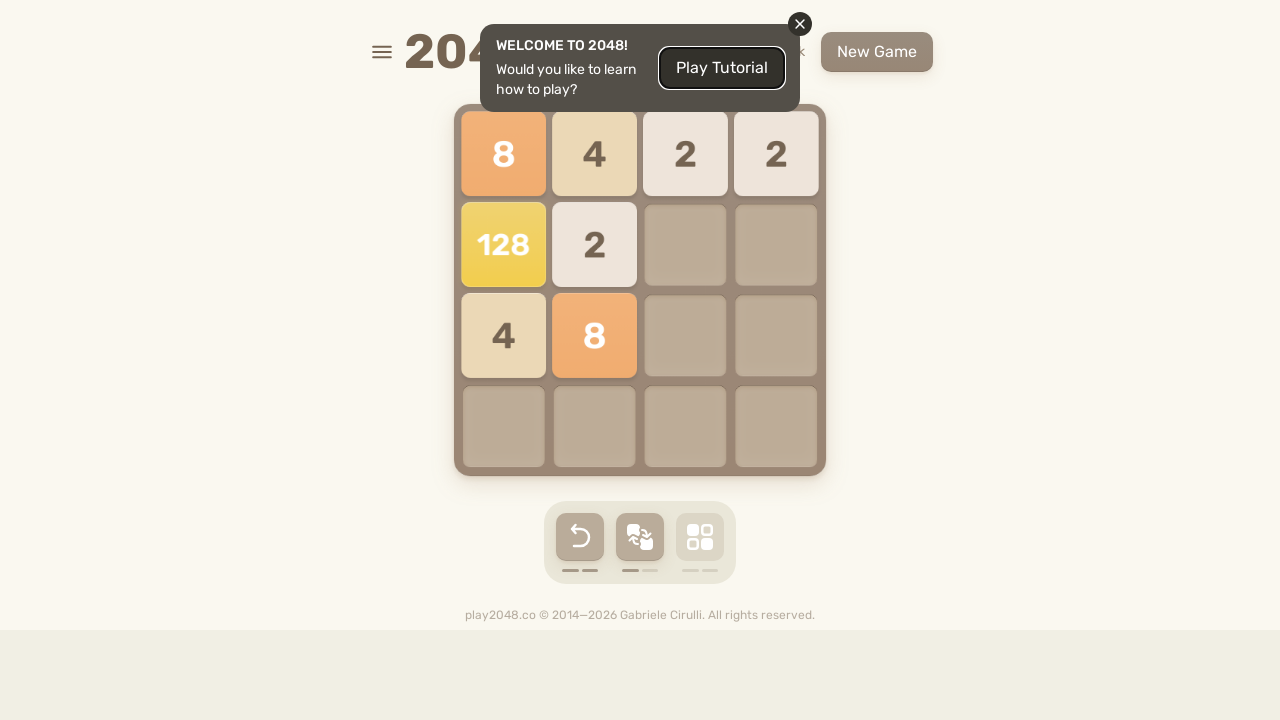

Checked if game is won
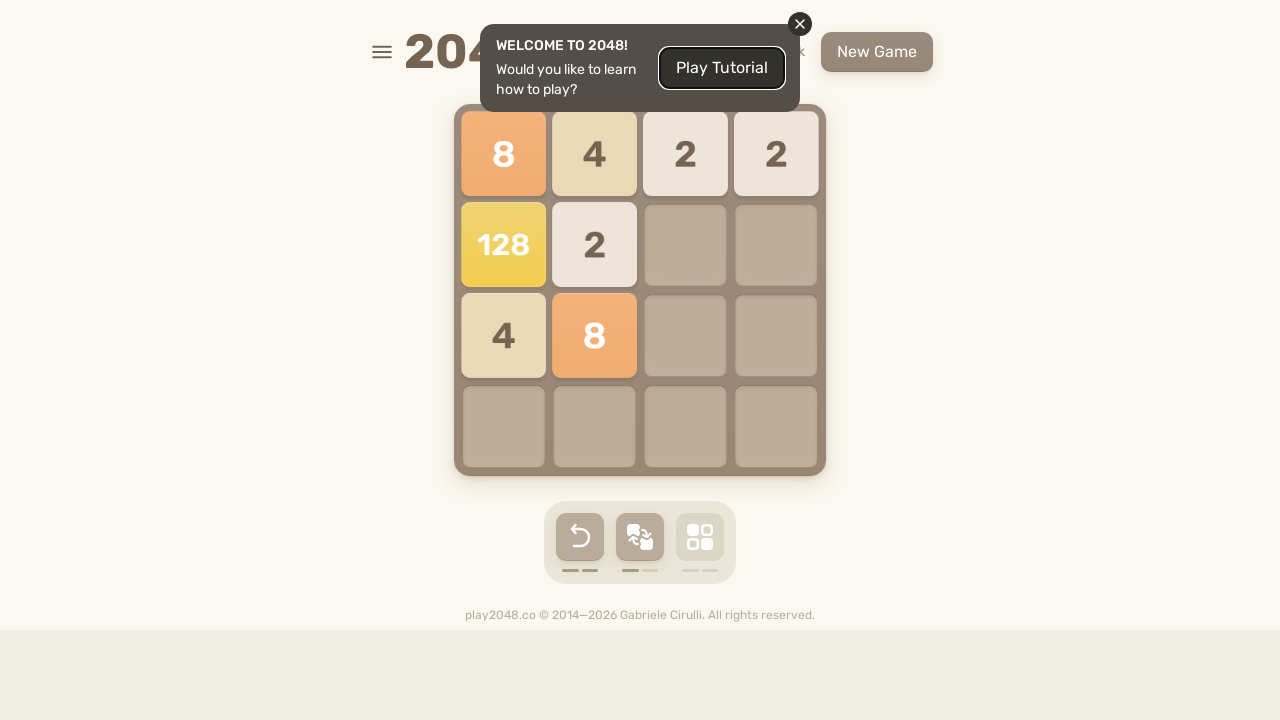

Pressed ArrowDown key
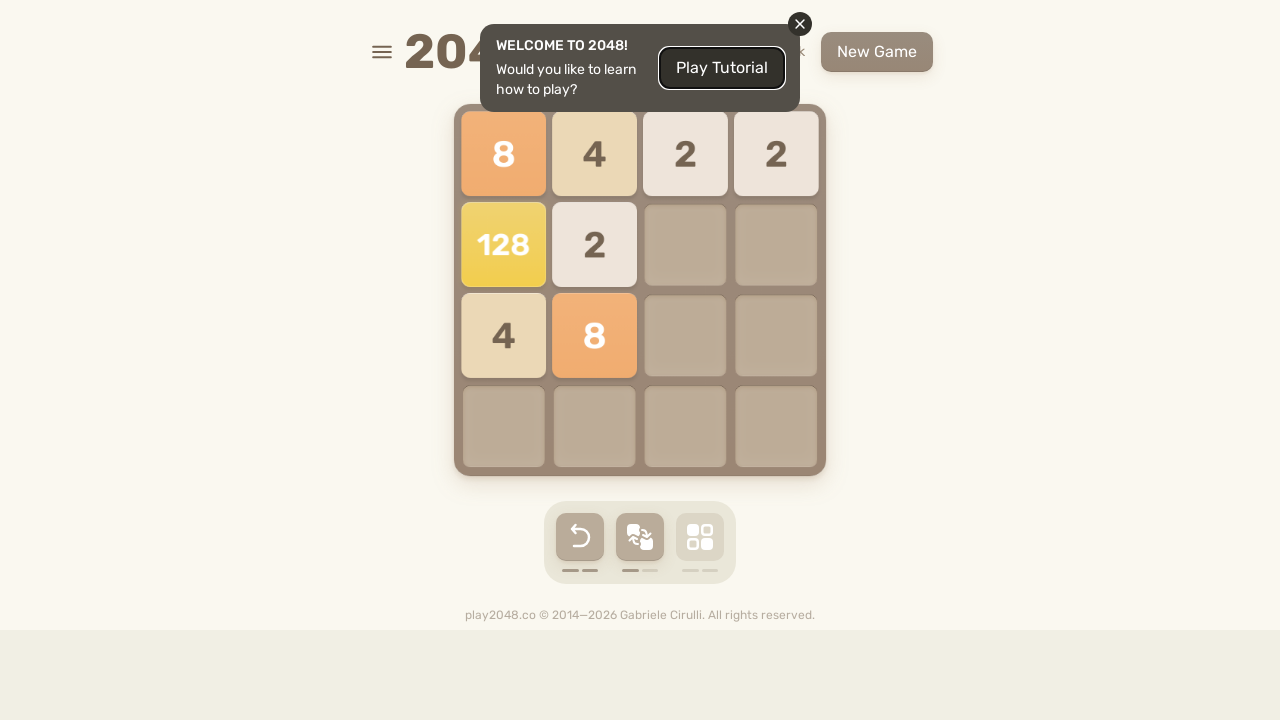

Waited 100ms for game to update
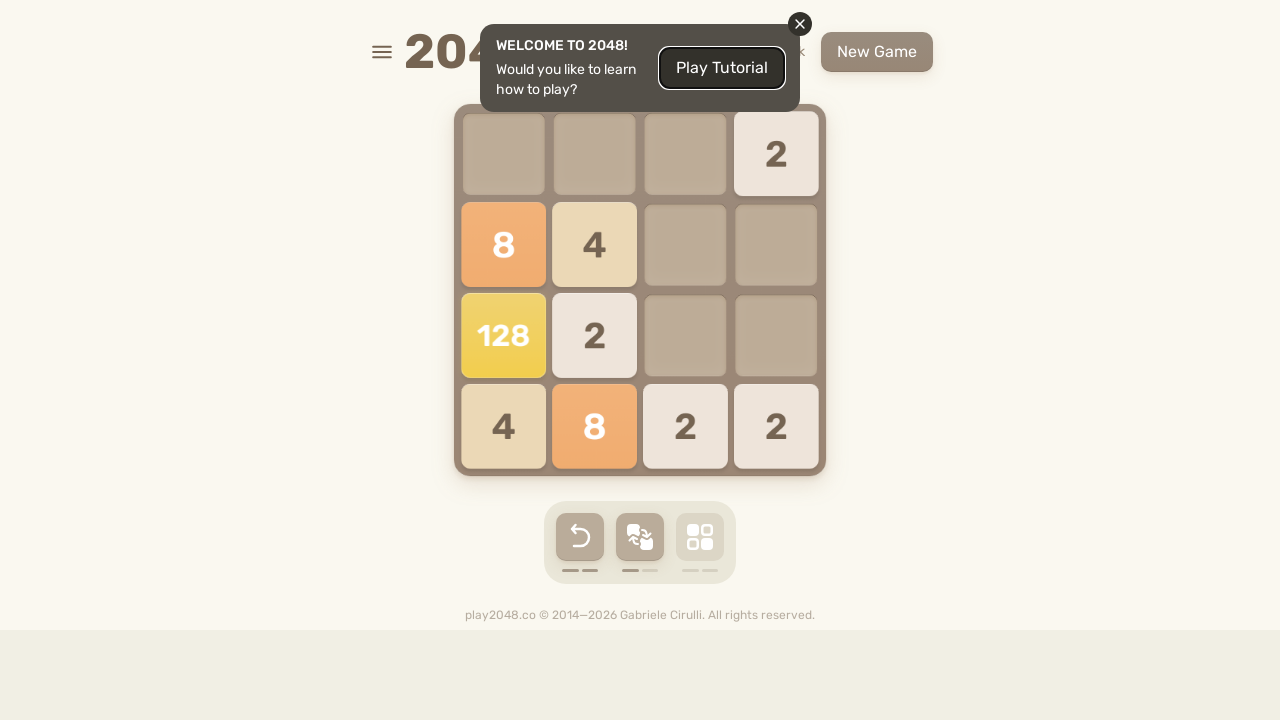

Checked if game is over
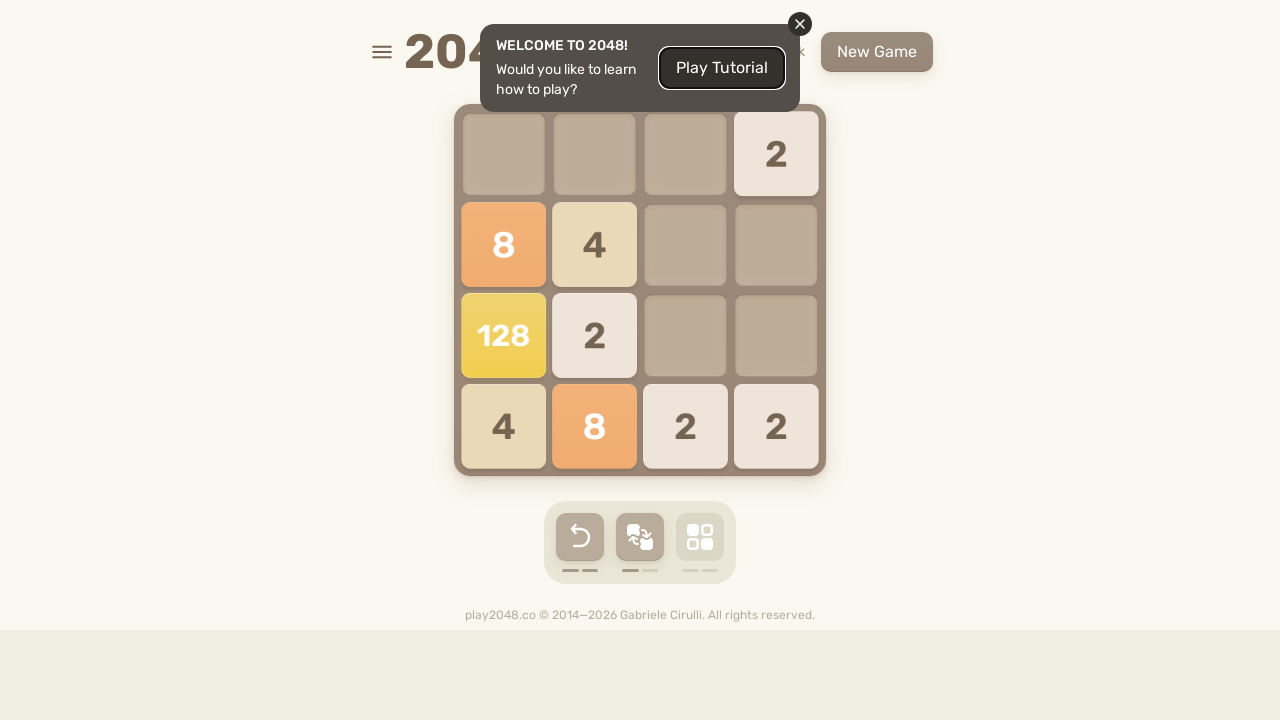

Checked if game is won
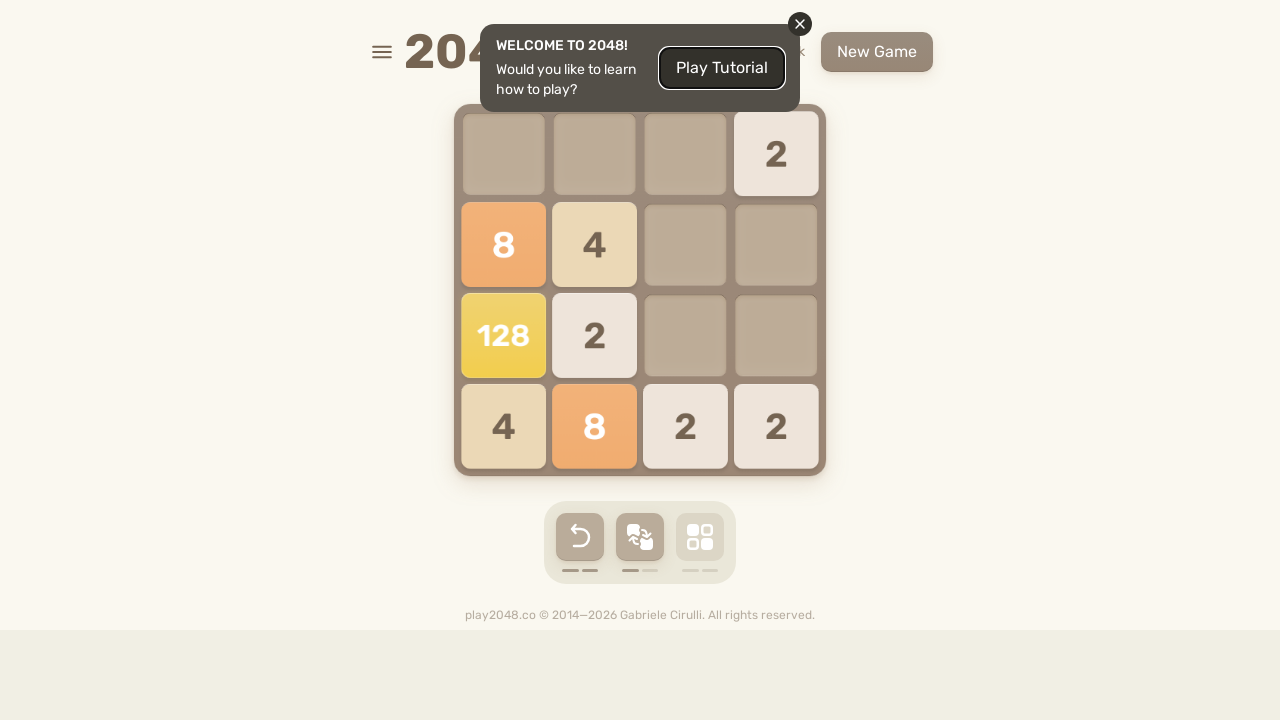

Pressed ArrowLeft key
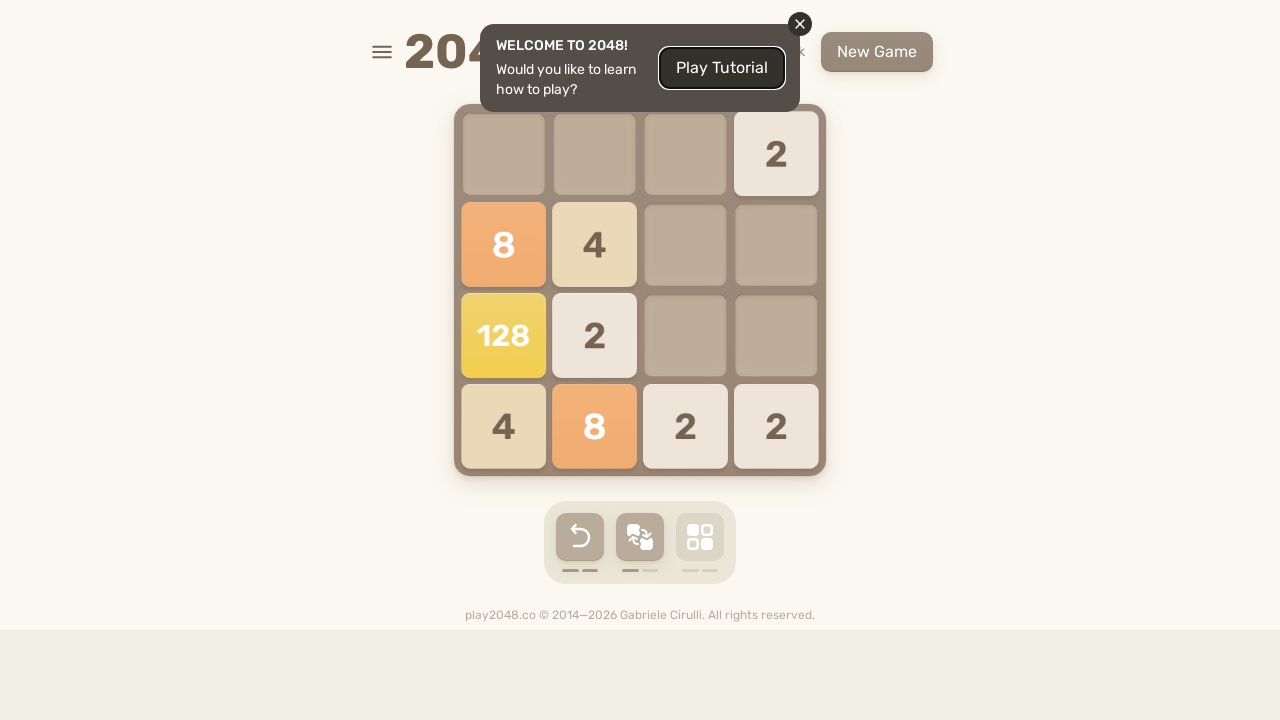

Waited 100ms for game to update
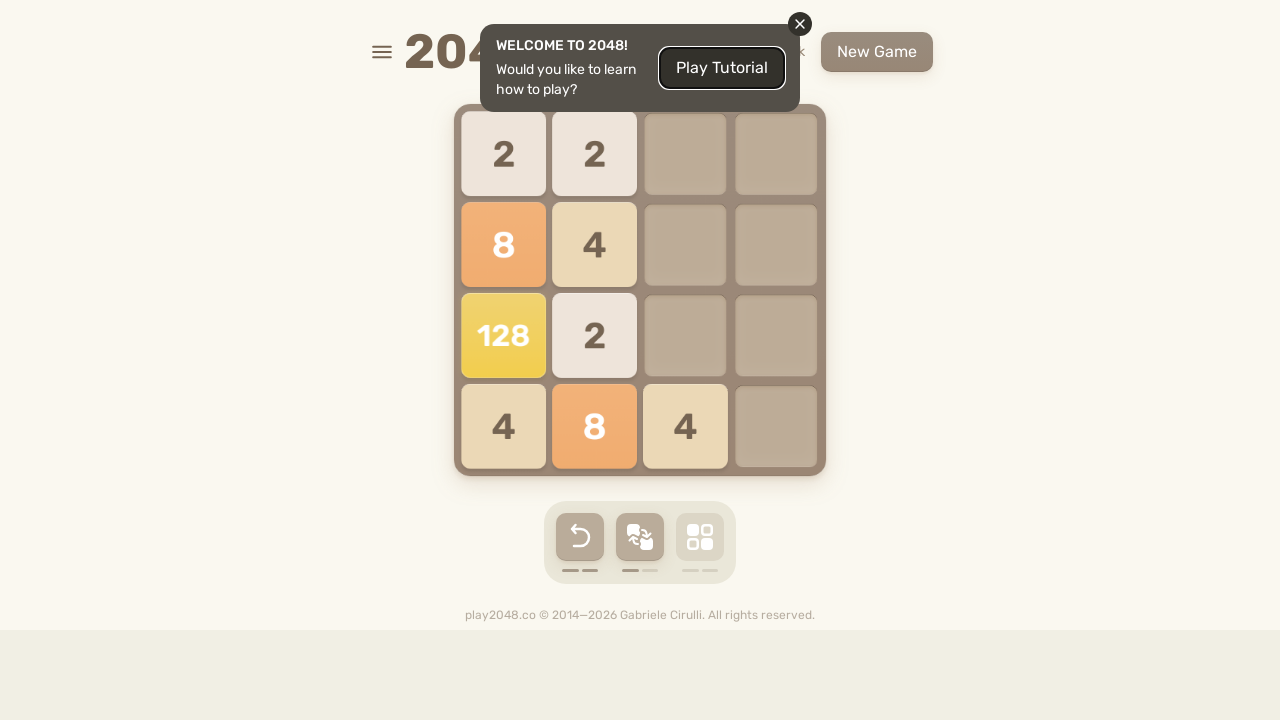

Checked if game is over
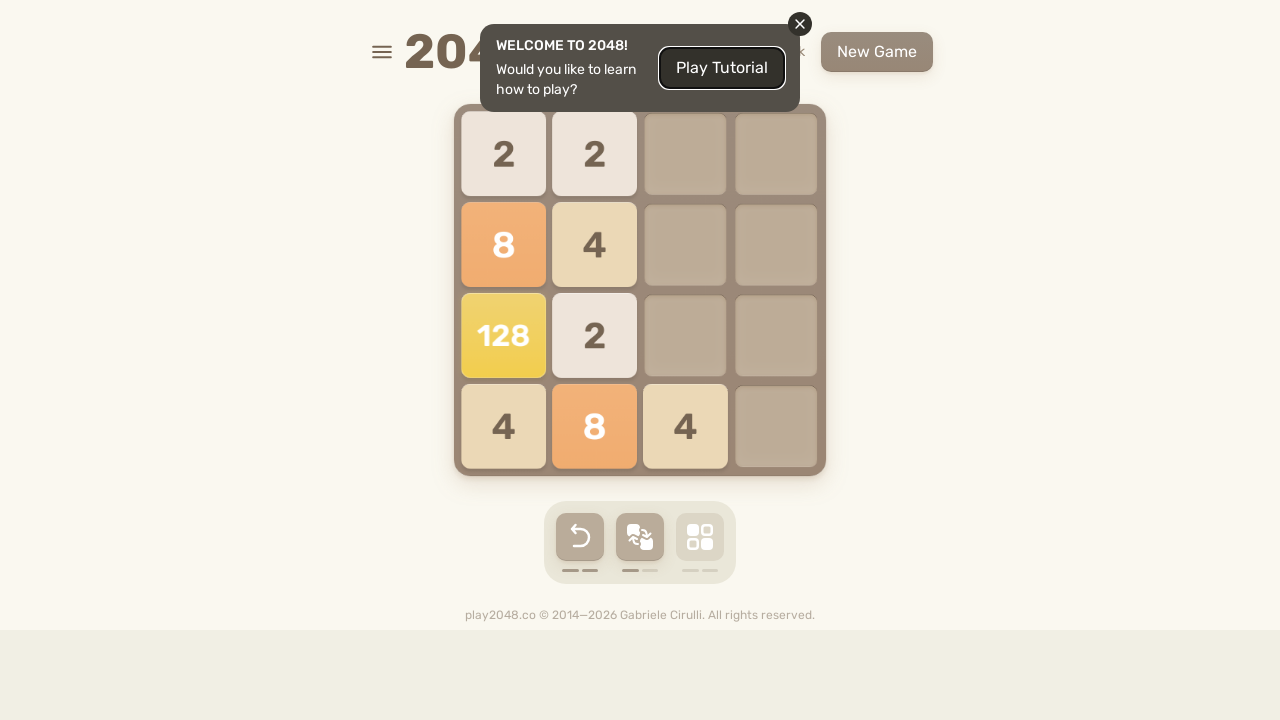

Checked if game is won
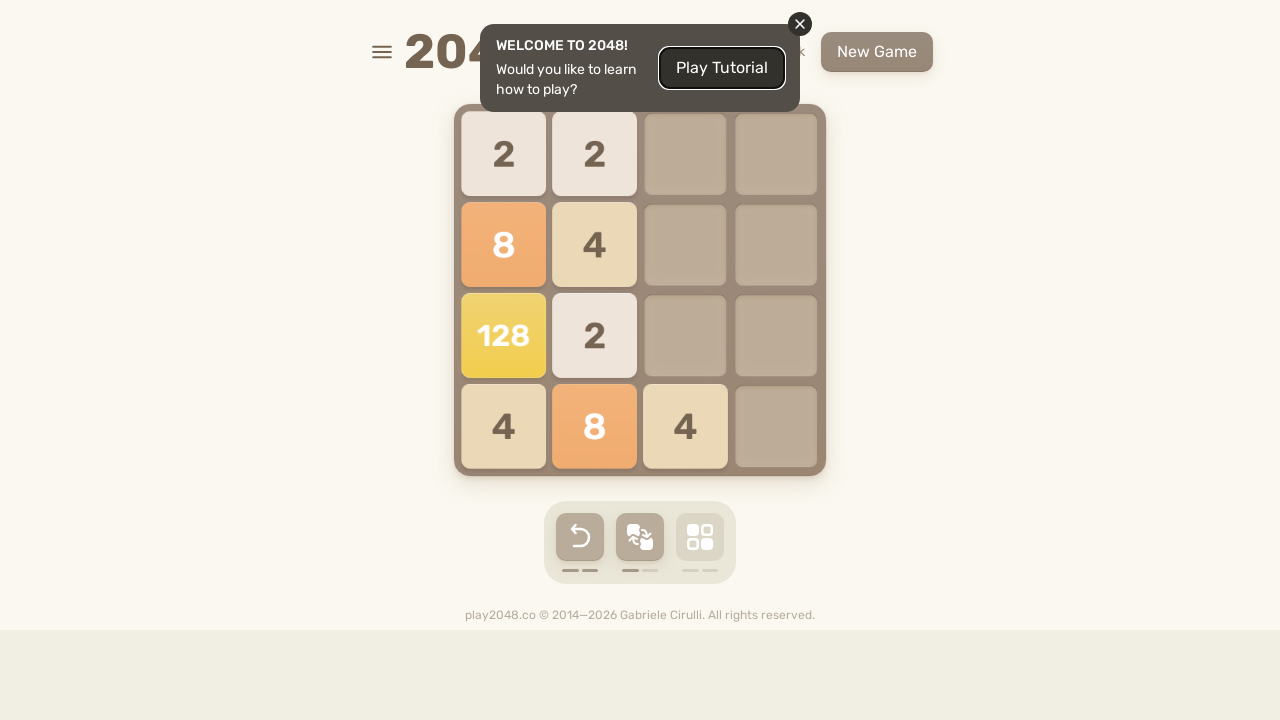

Pressed ArrowRight key
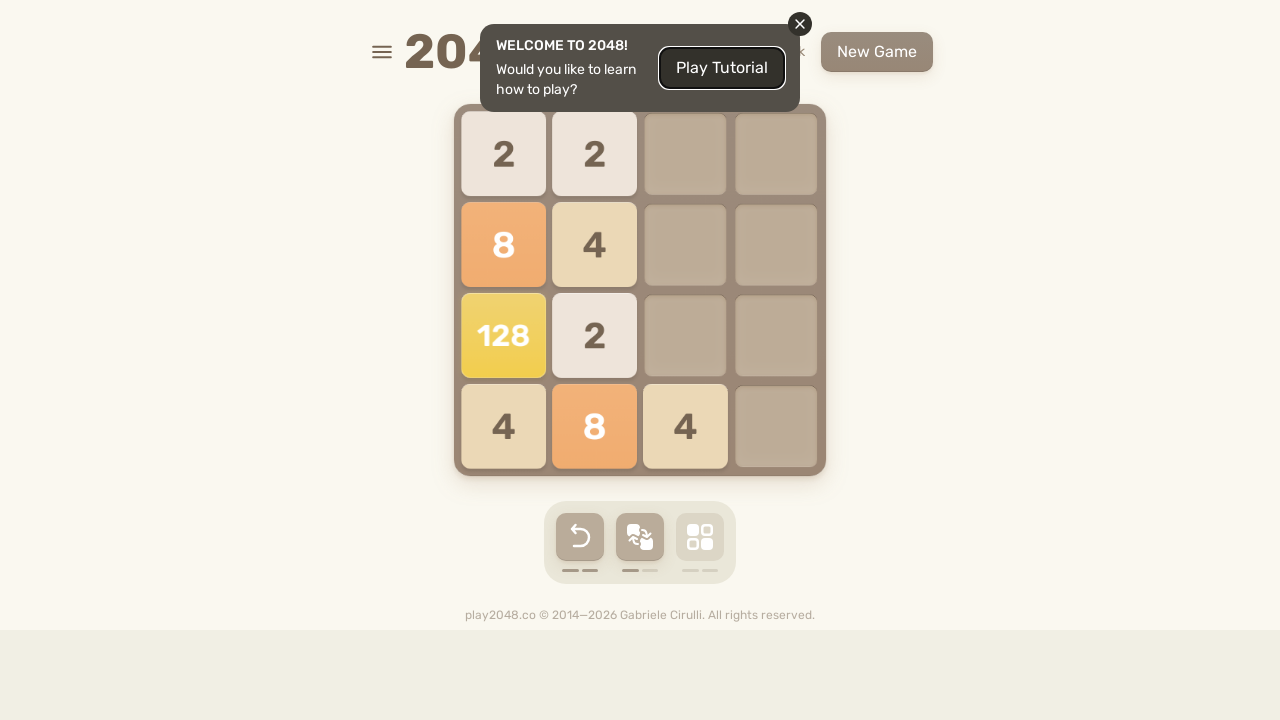

Waited 100ms for game to update
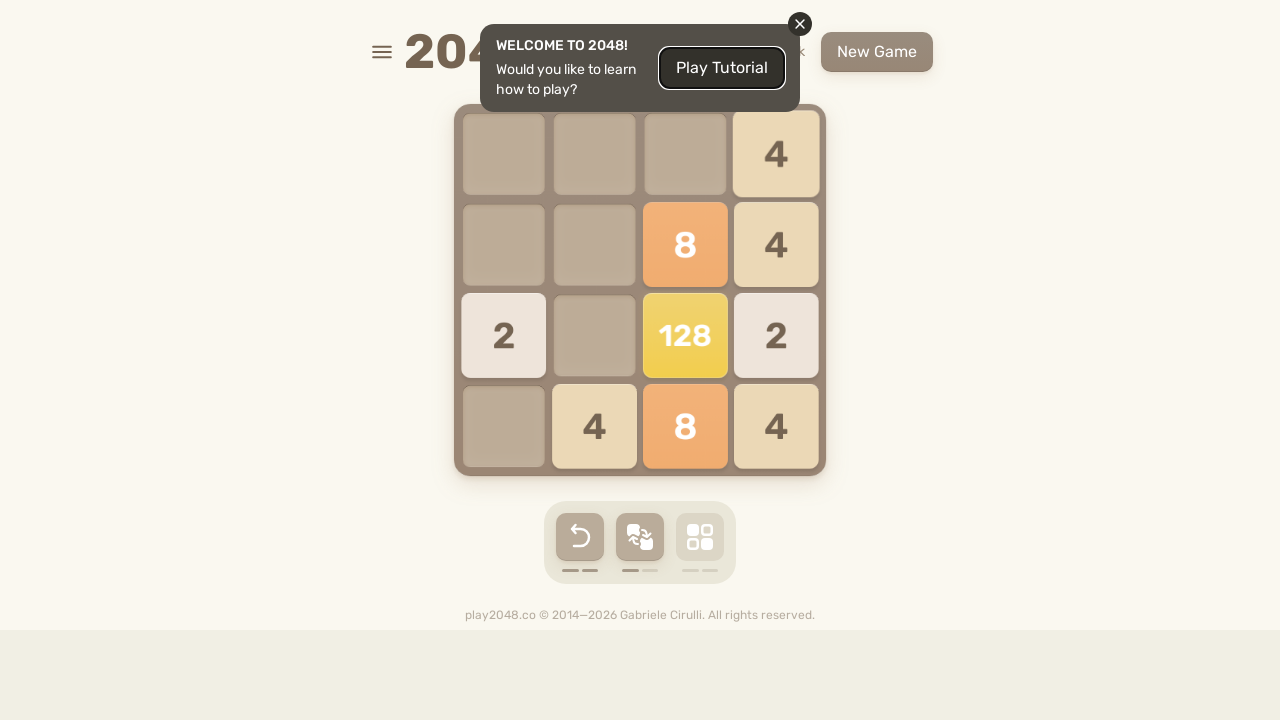

Checked if game is over
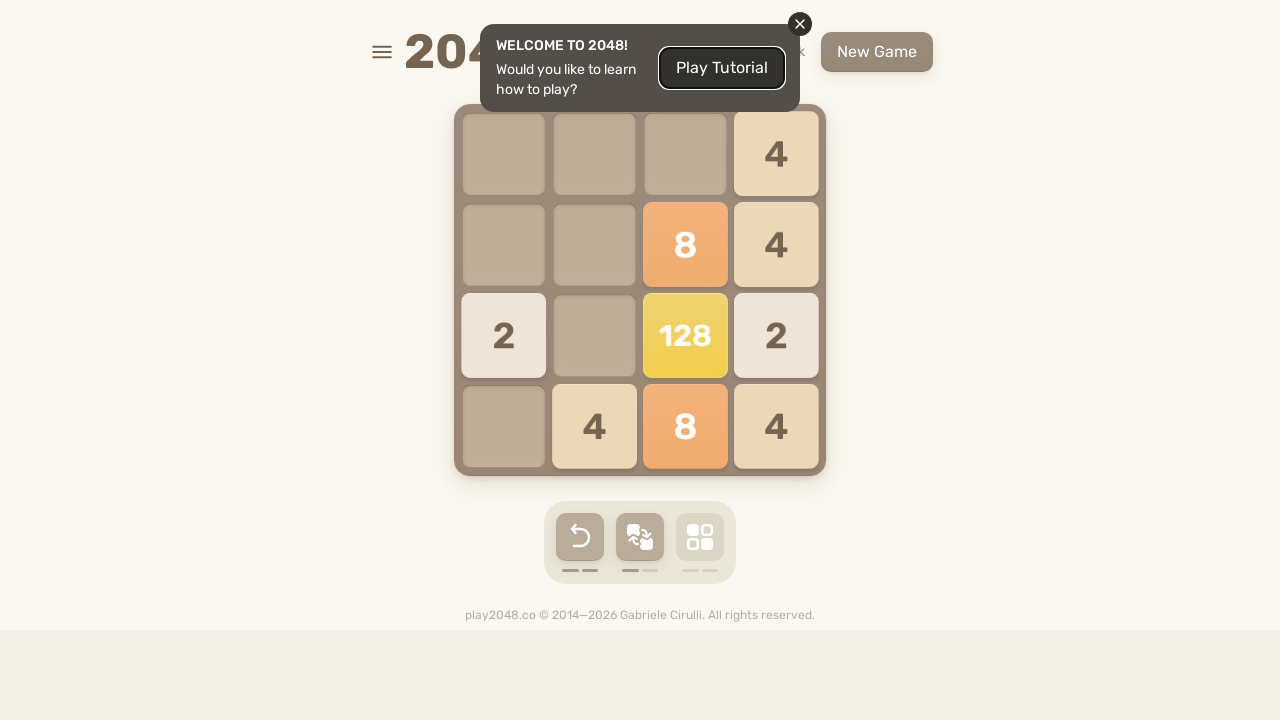

Checked if game is won
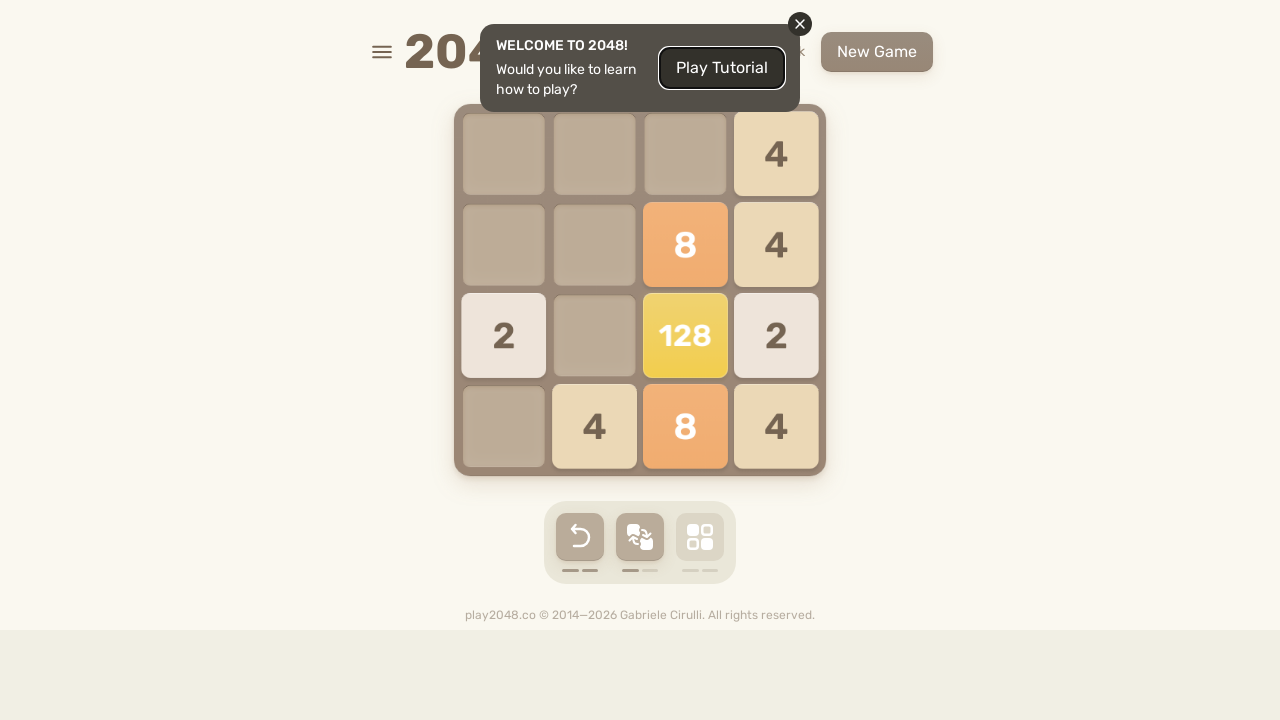

Pressed ArrowUp key
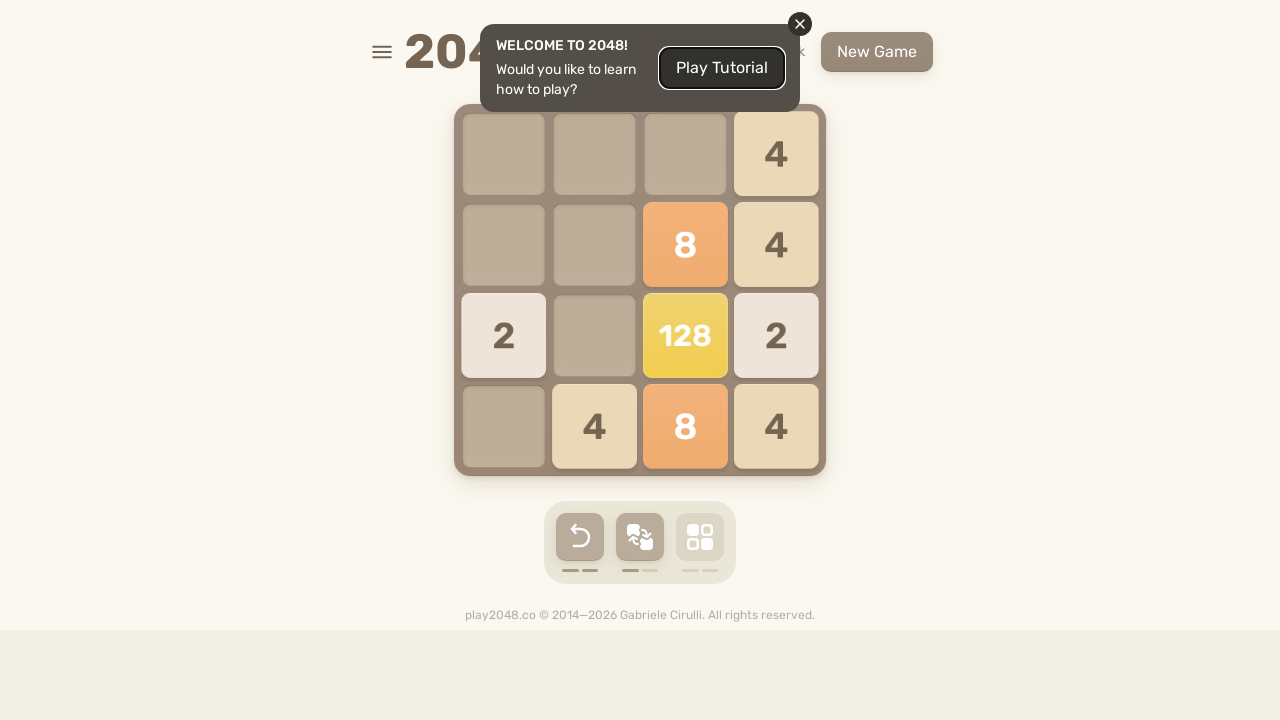

Waited 100ms for game to update
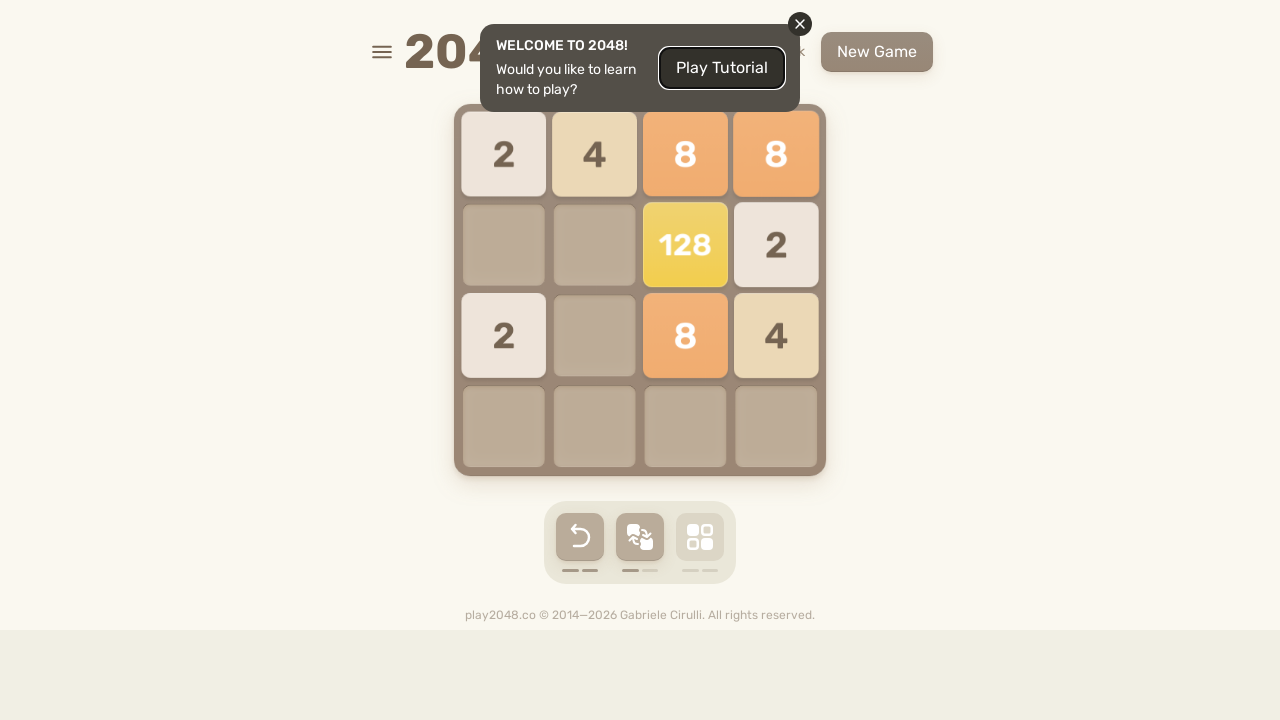

Checked if game is over
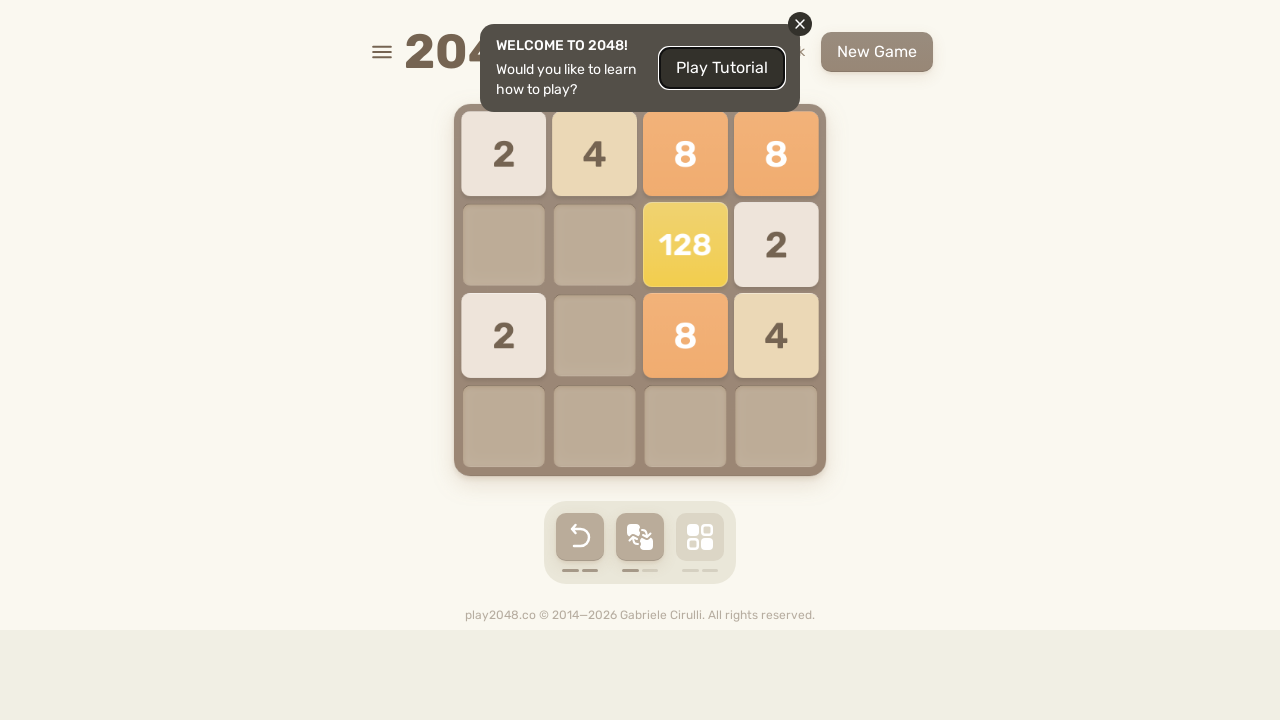

Checked if game is won
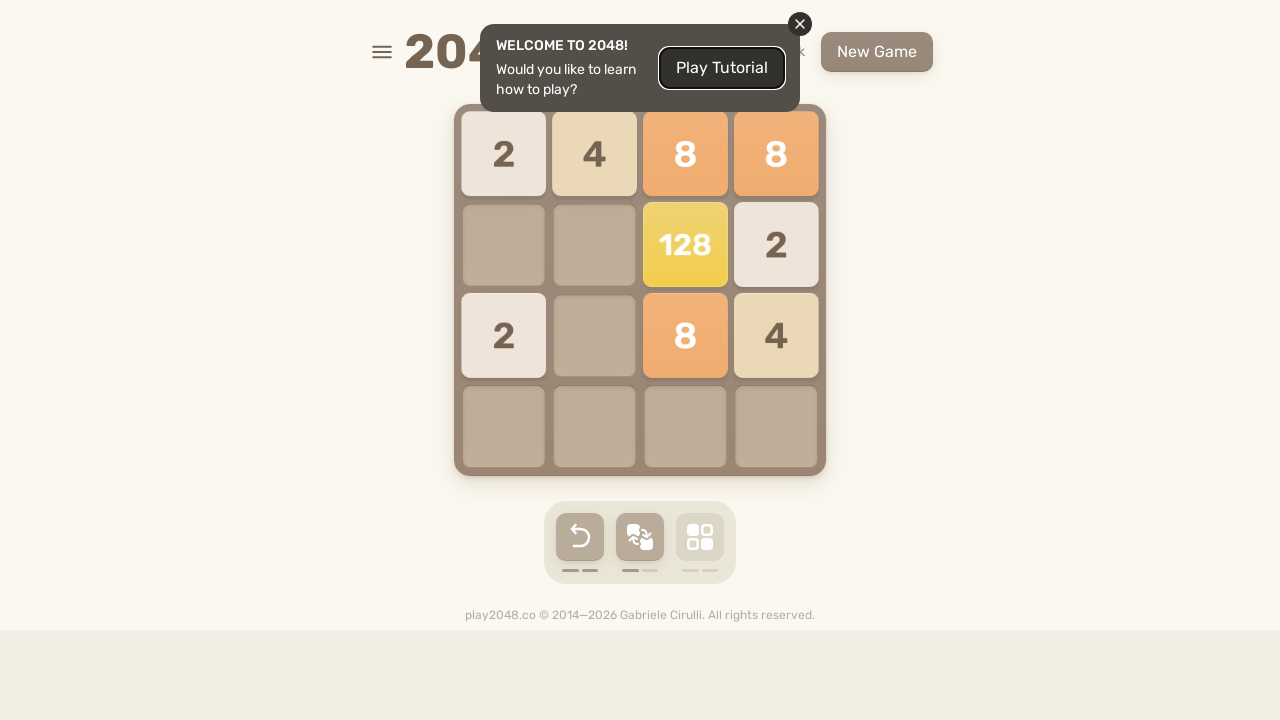

Pressed ArrowLeft key
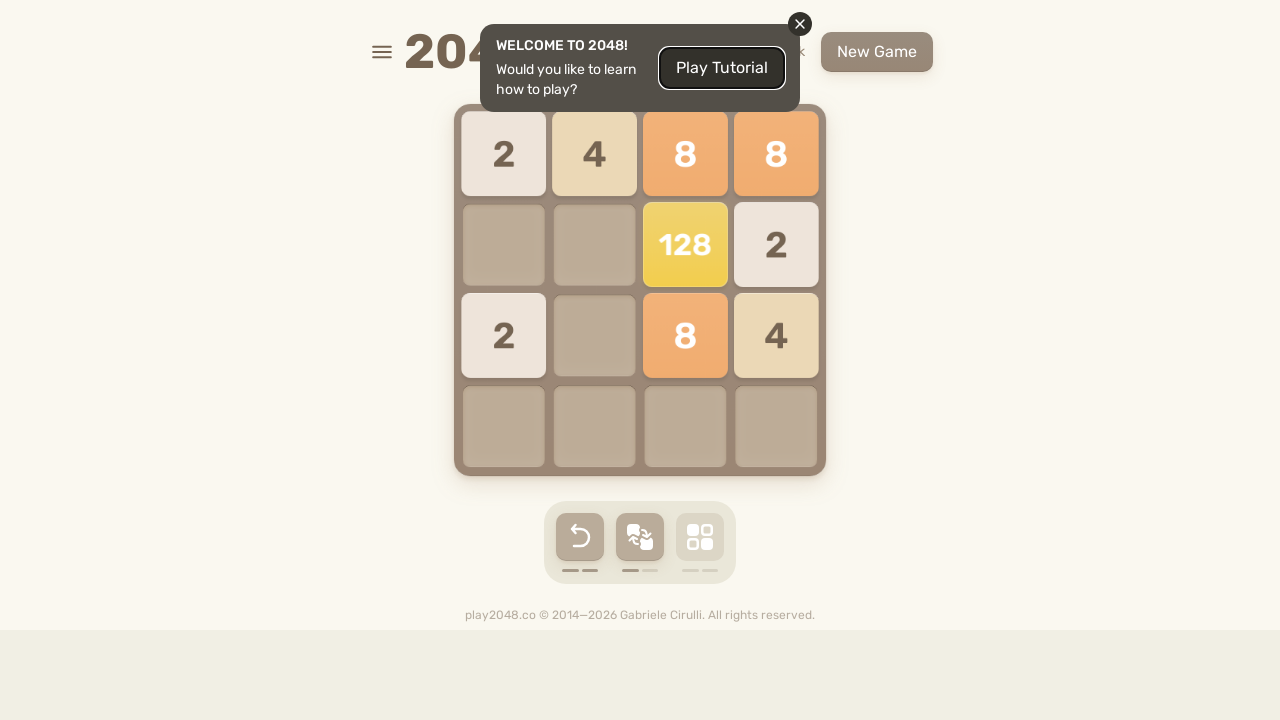

Waited 100ms for game to update
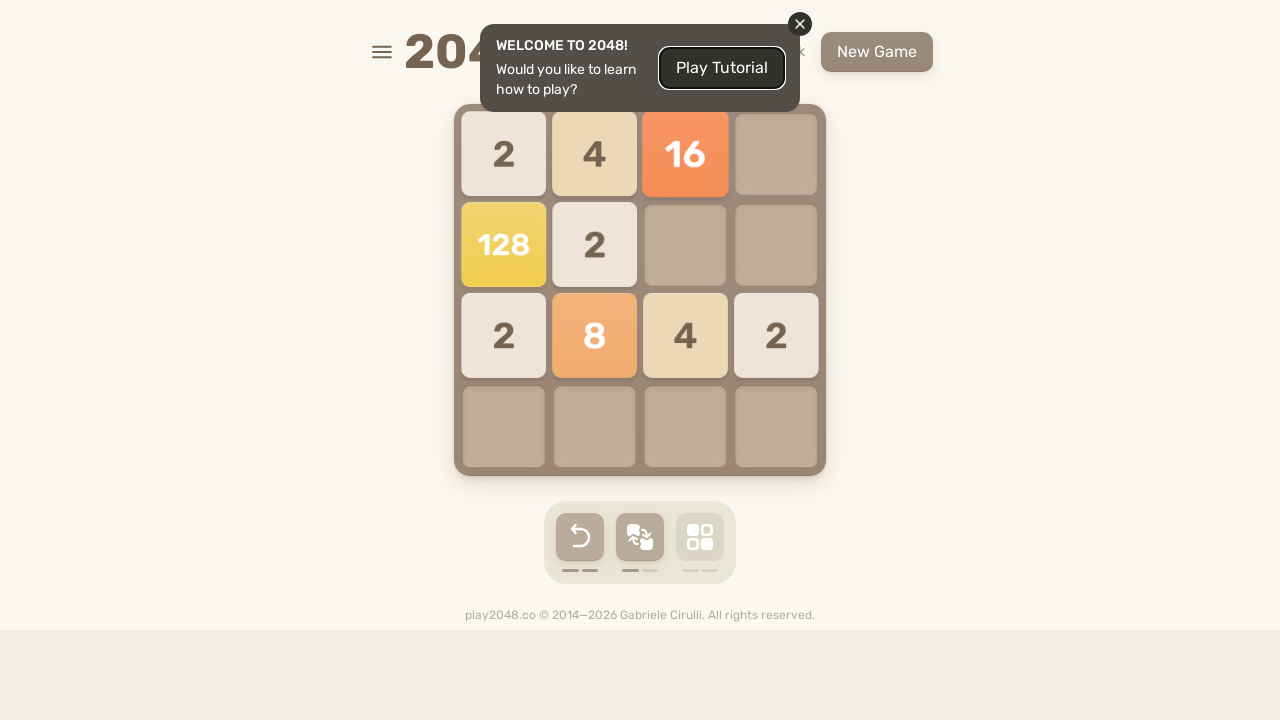

Checked if game is over
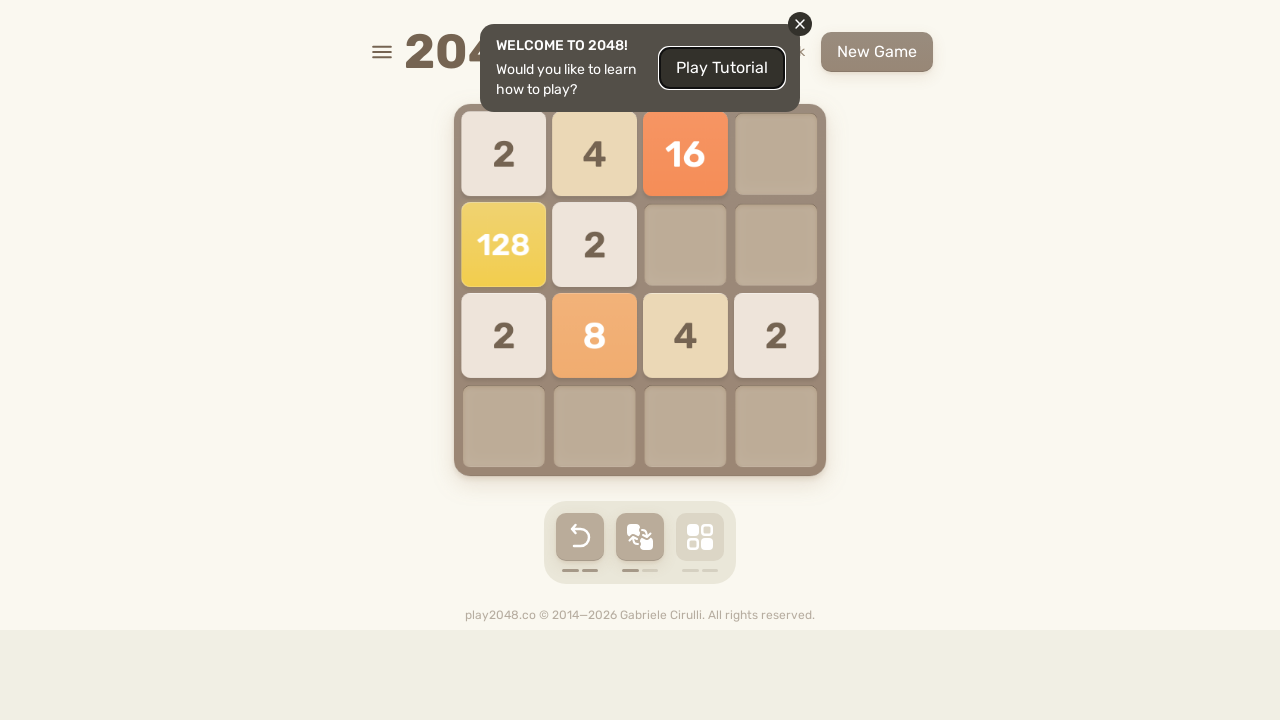

Checked if game is won
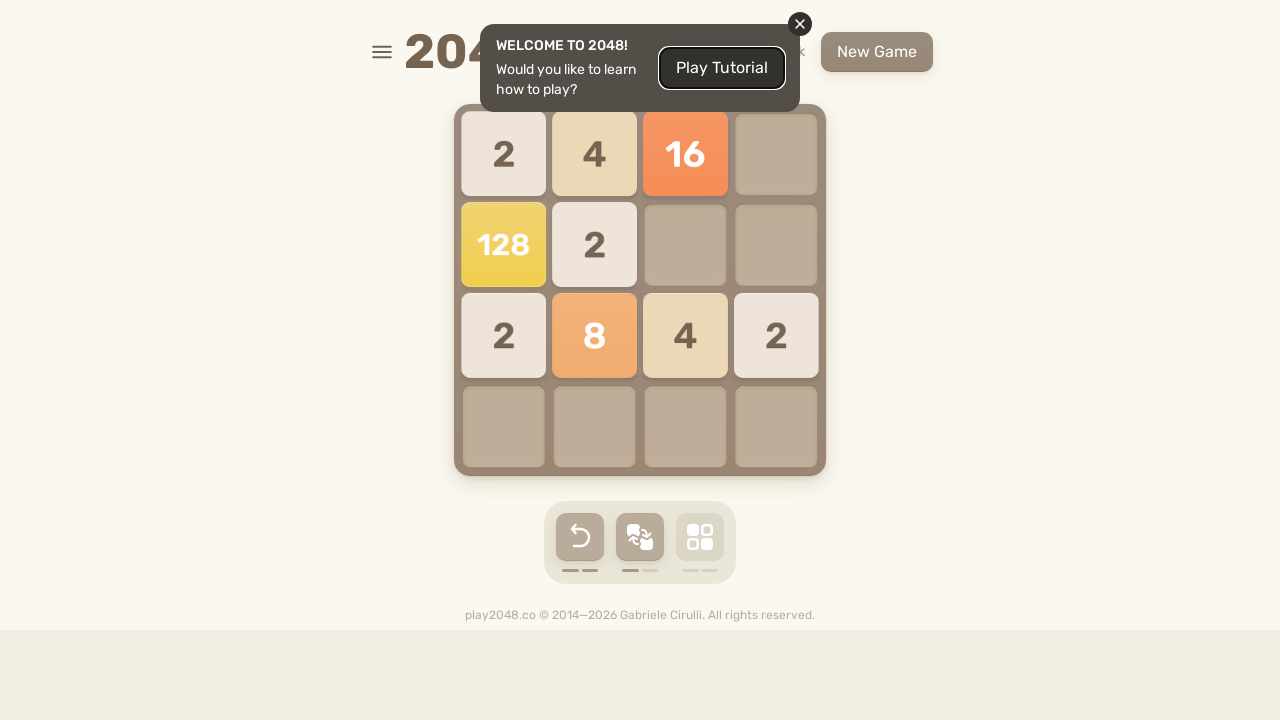

Pressed ArrowUp key
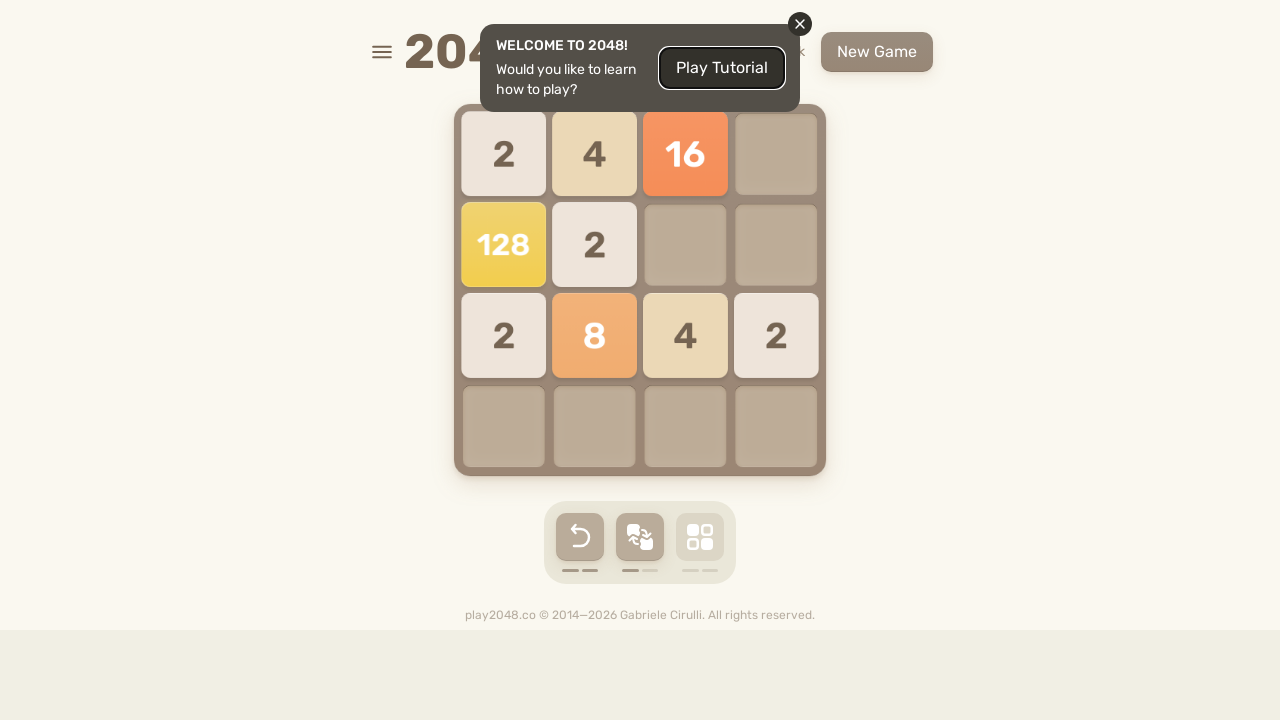

Waited 100ms for game to update
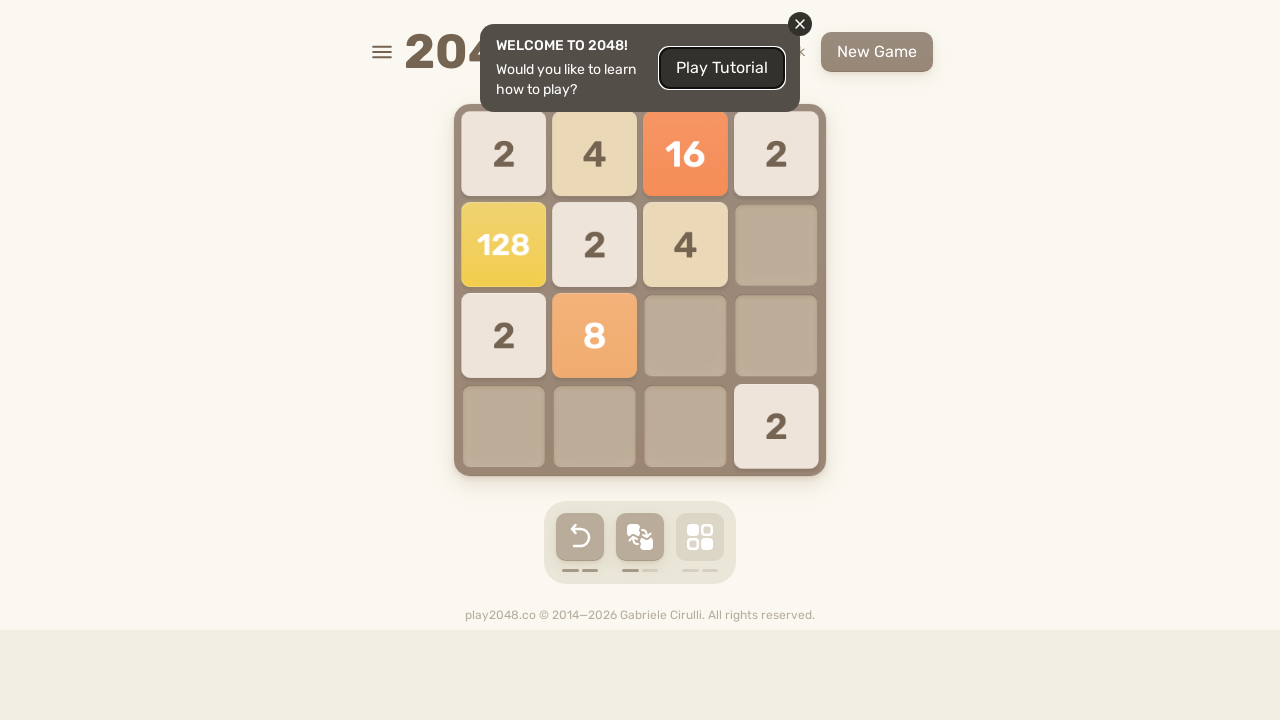

Checked if game is over
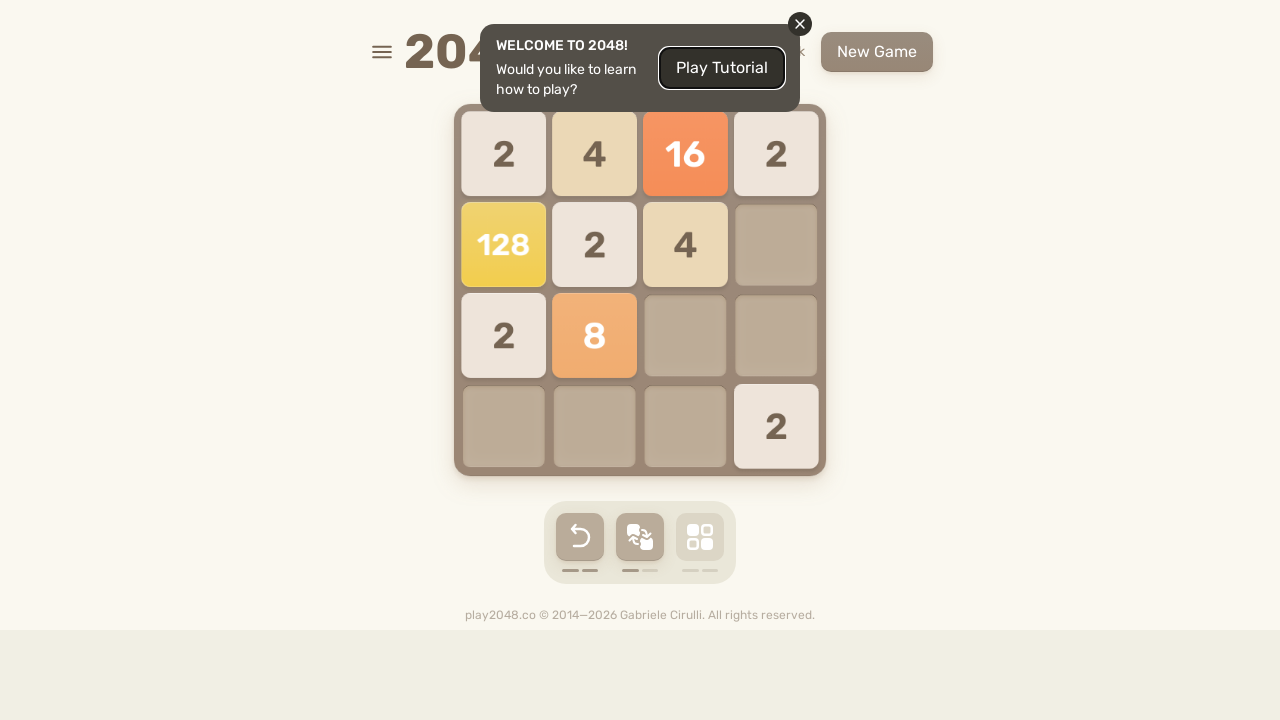

Checked if game is won
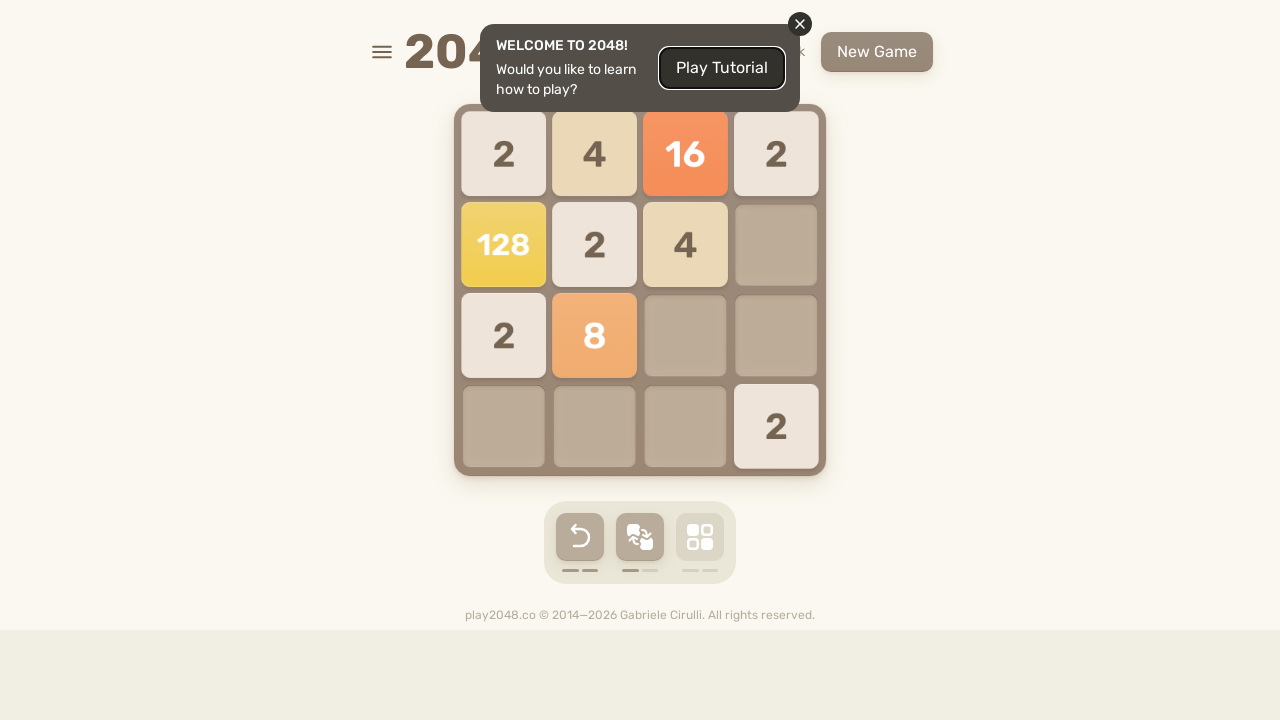

Pressed ArrowLeft key
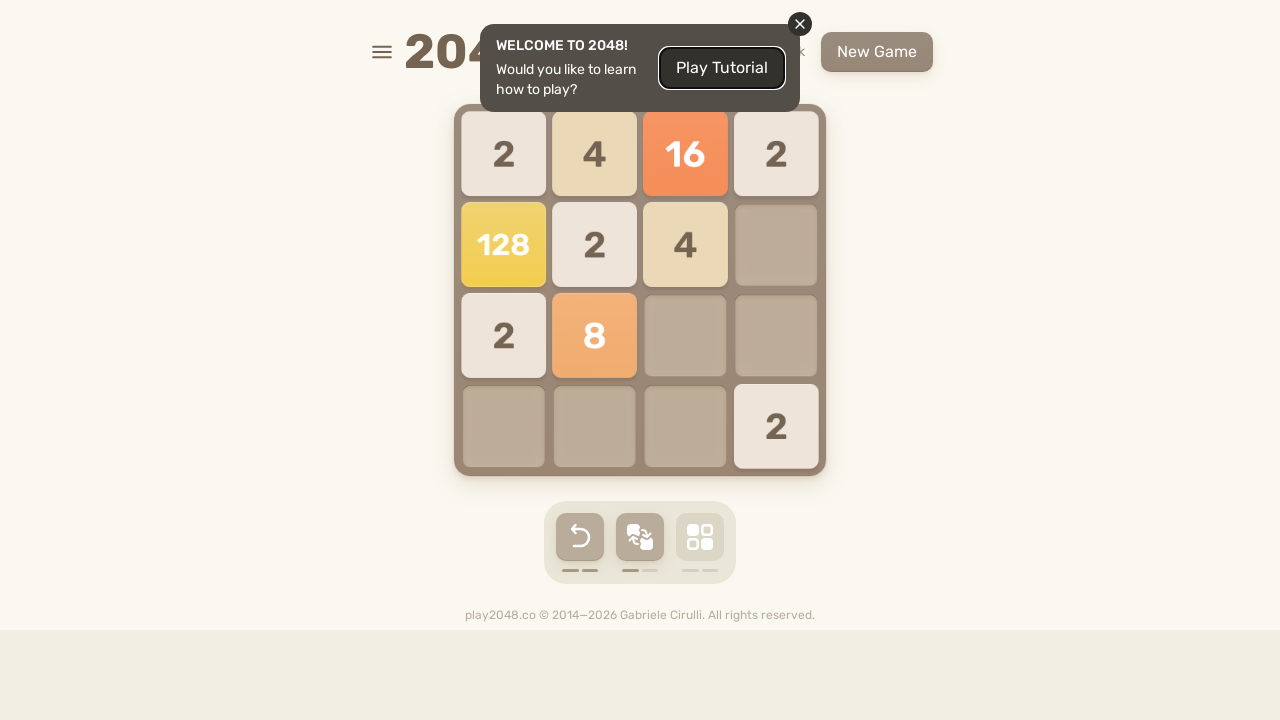

Waited 100ms for game to update
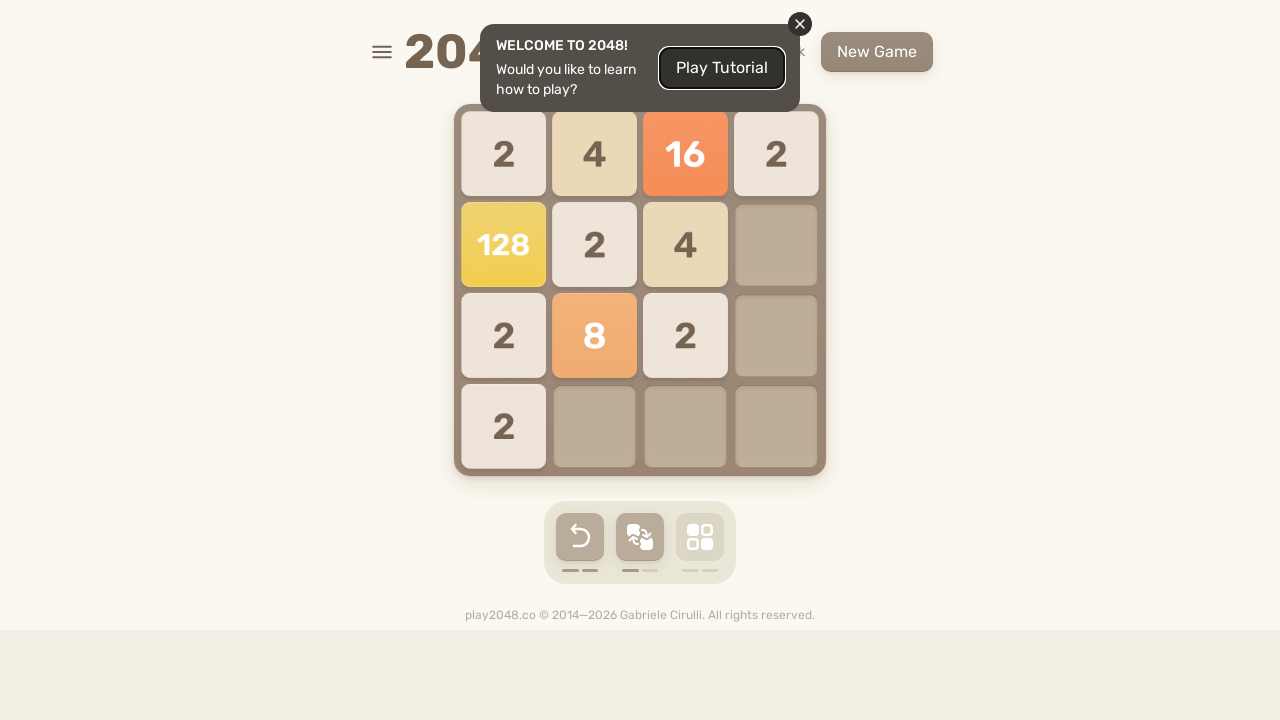

Checked if game is over
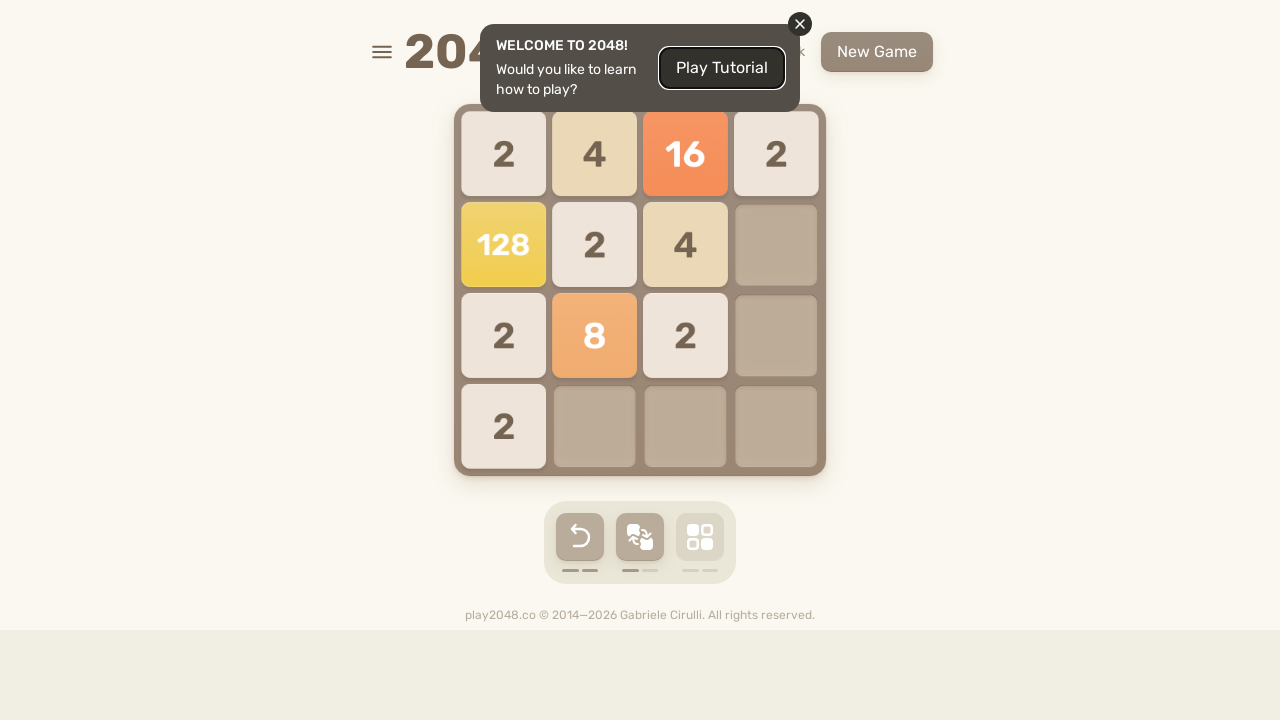

Checked if game is won
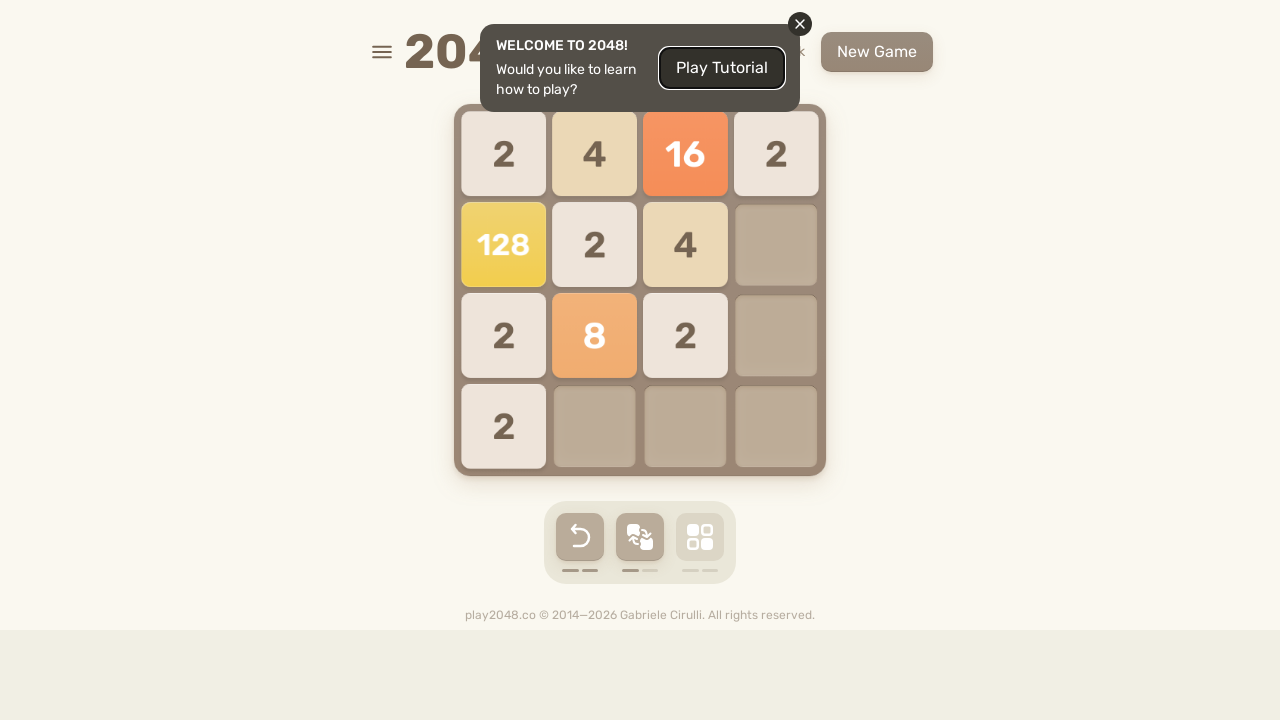

Pressed ArrowDown key
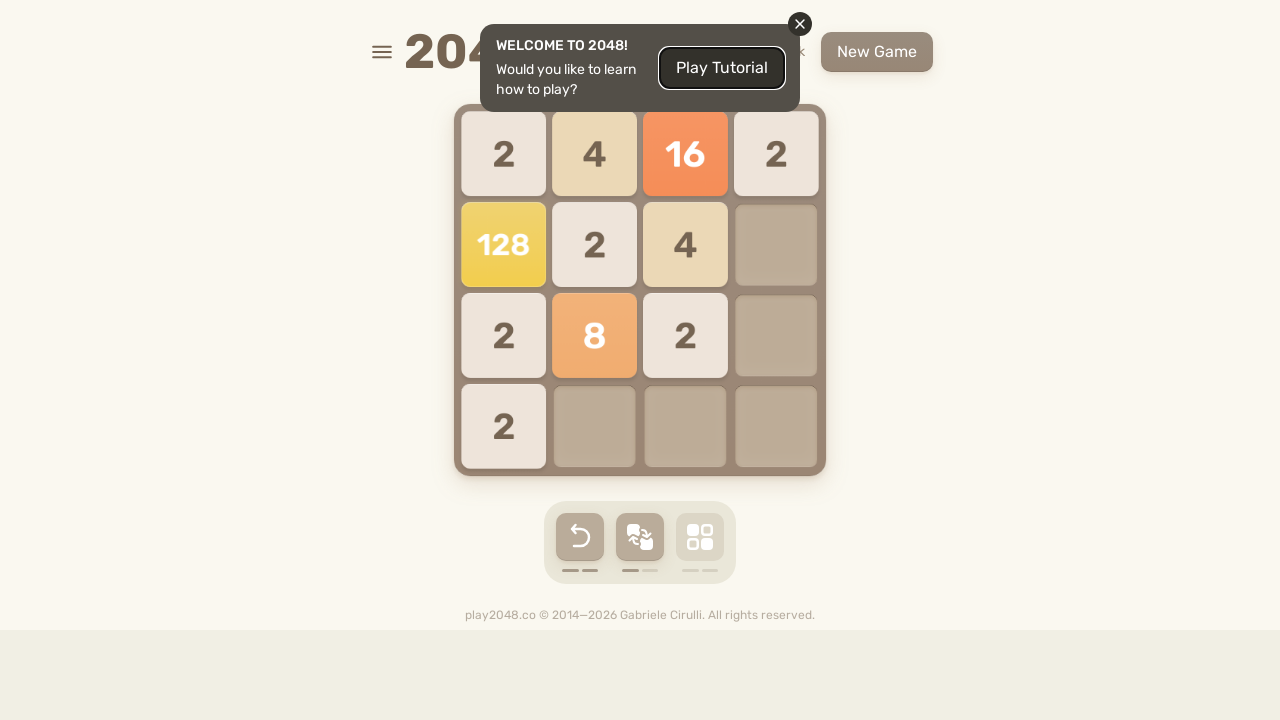

Waited 100ms for game to update
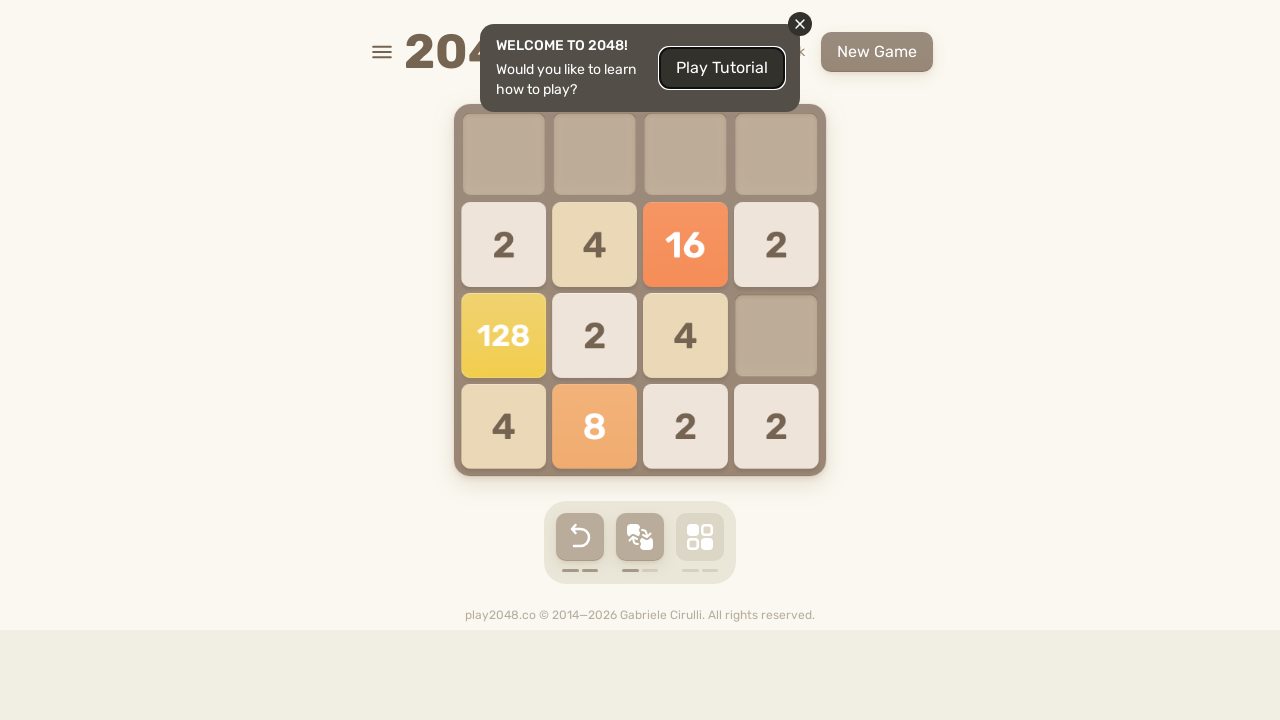

Checked if game is over
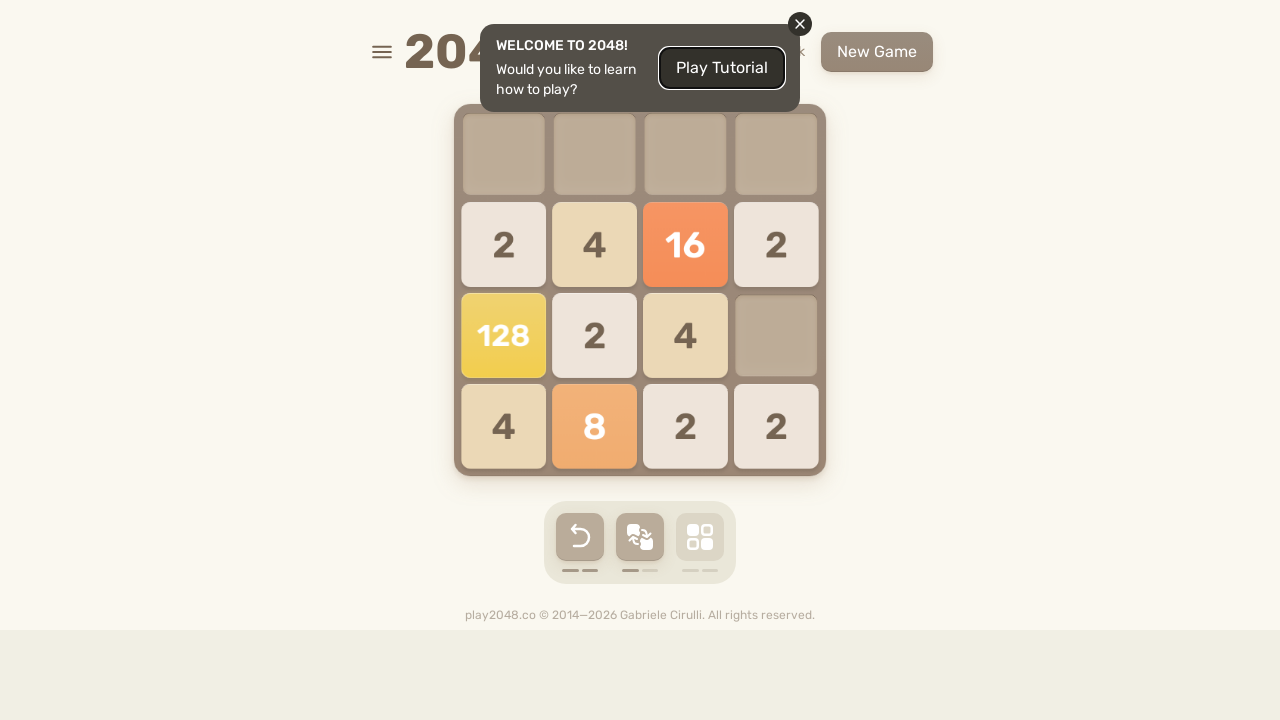

Checked if game is won
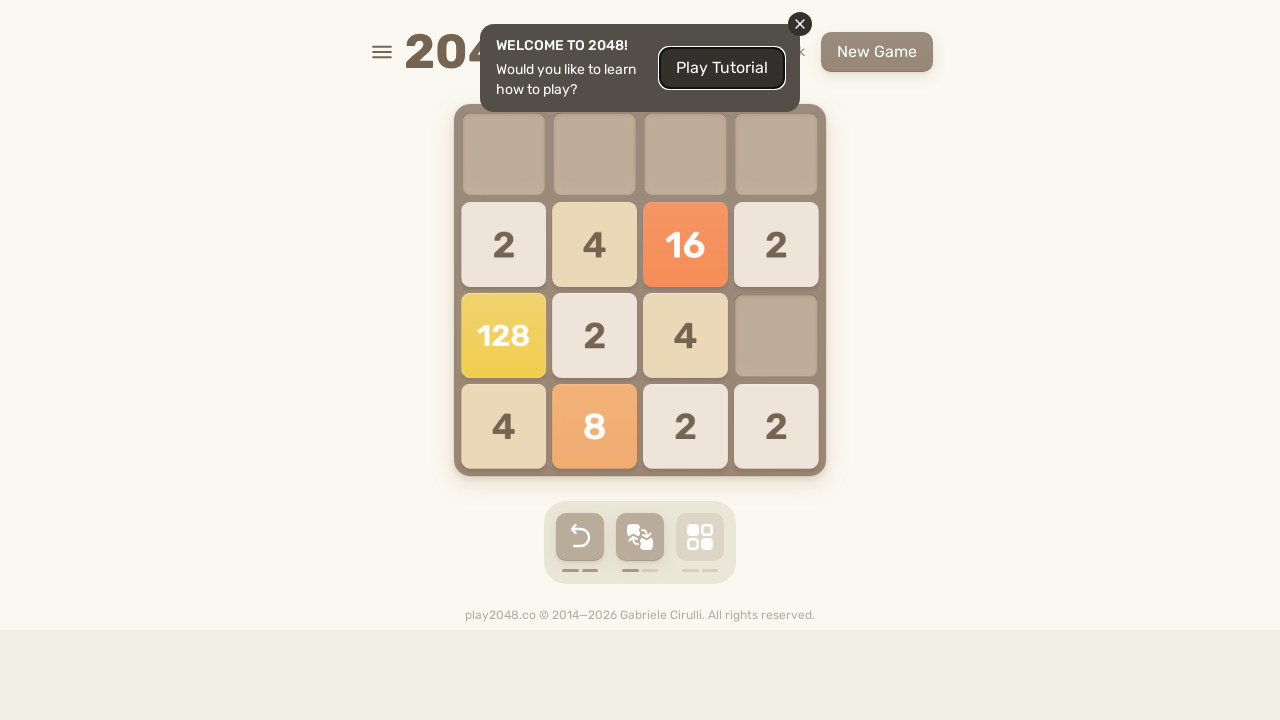

Pressed ArrowLeft key
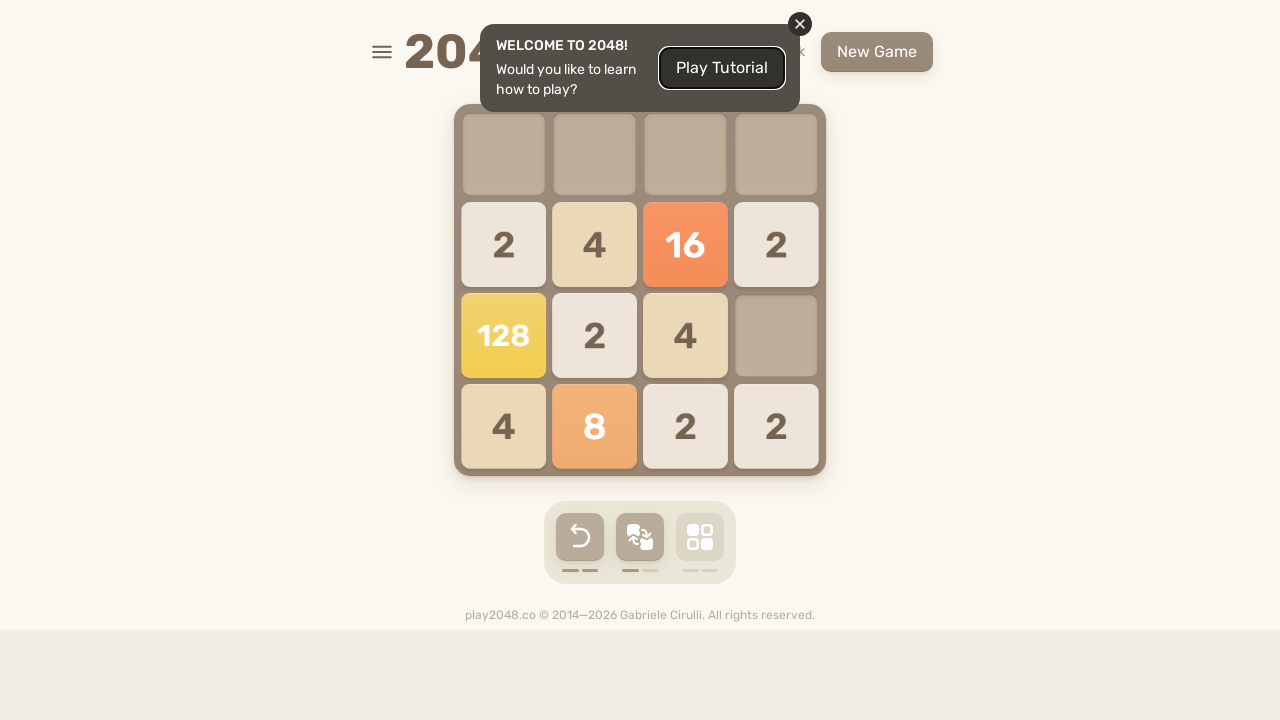

Waited 100ms for game to update
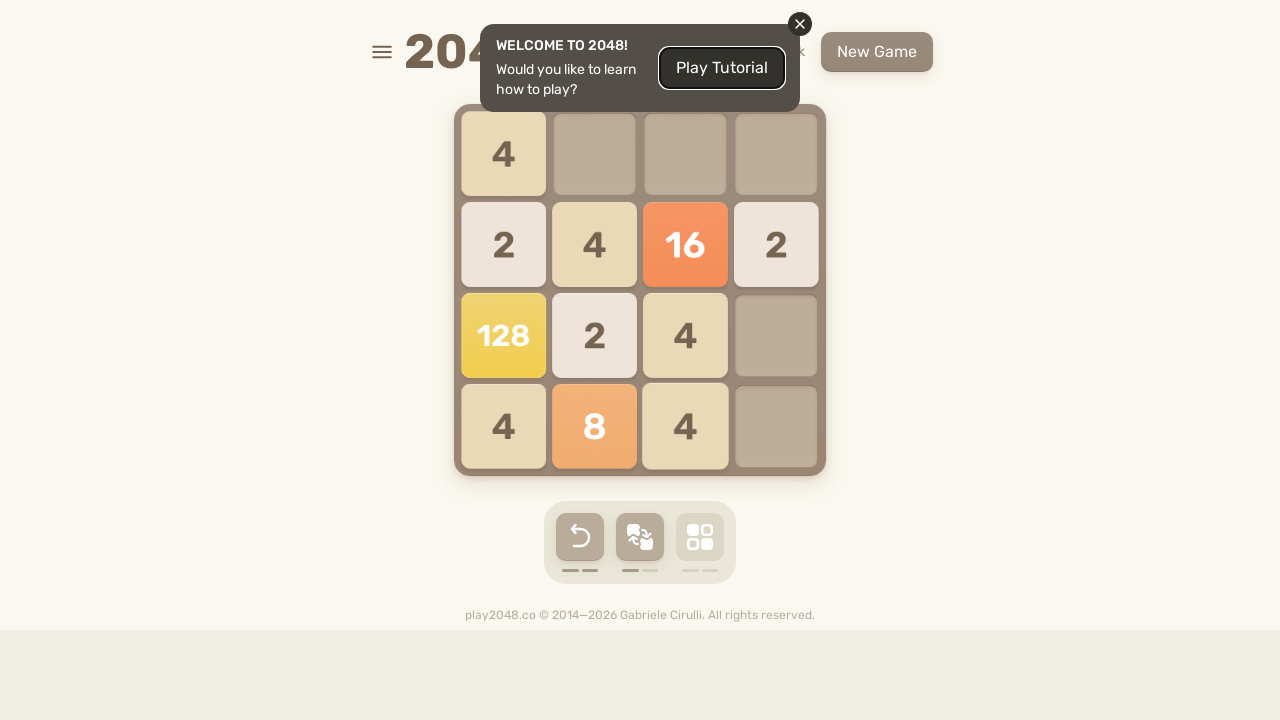

Checked if game is over
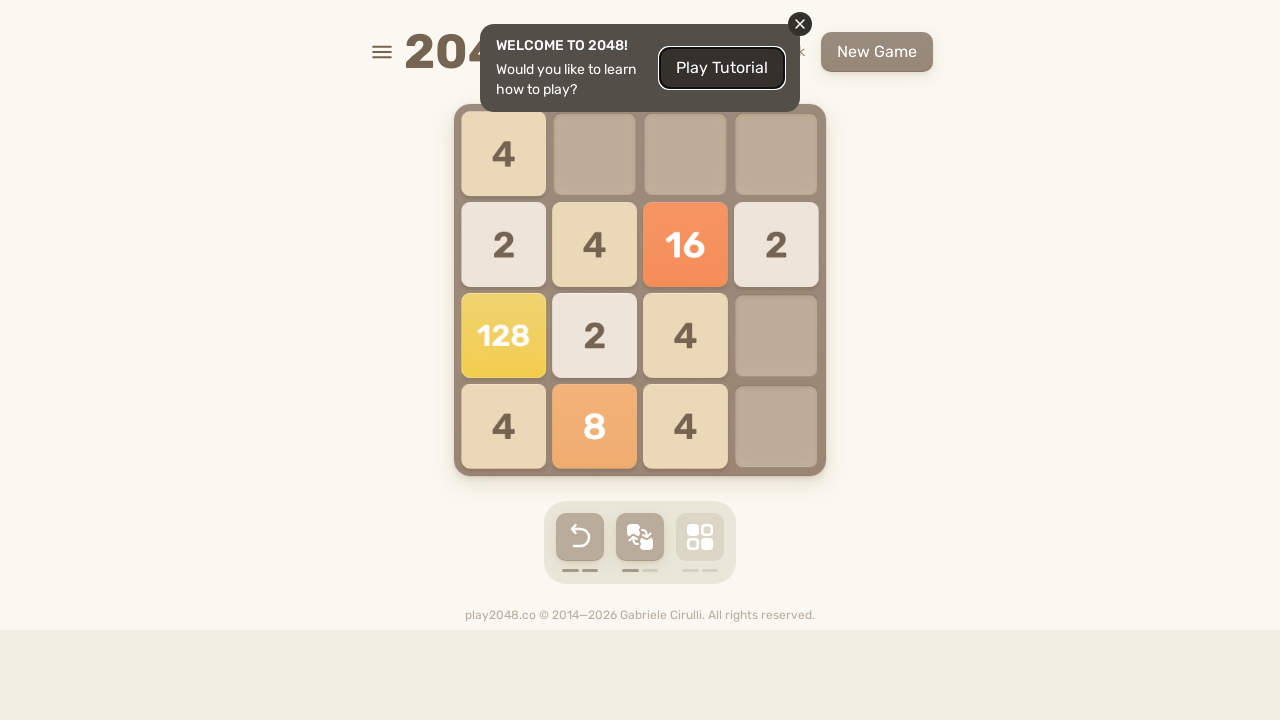

Checked if game is won
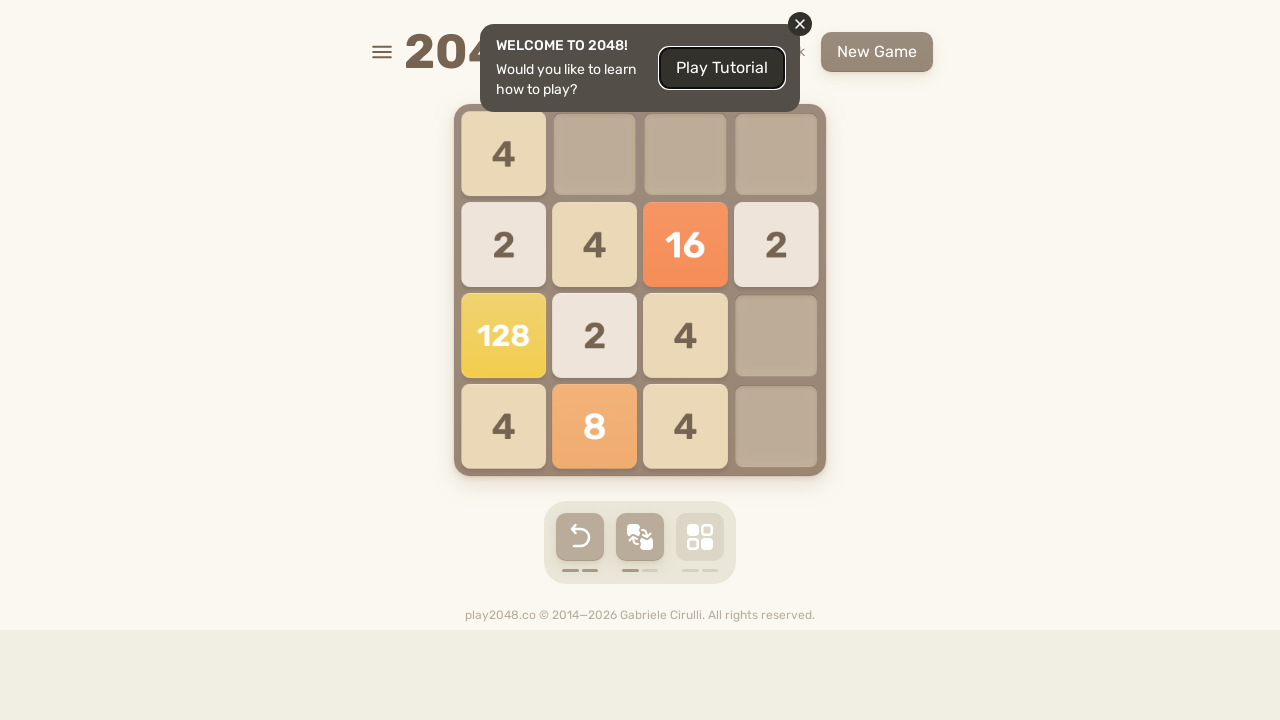

Pressed ArrowLeft key
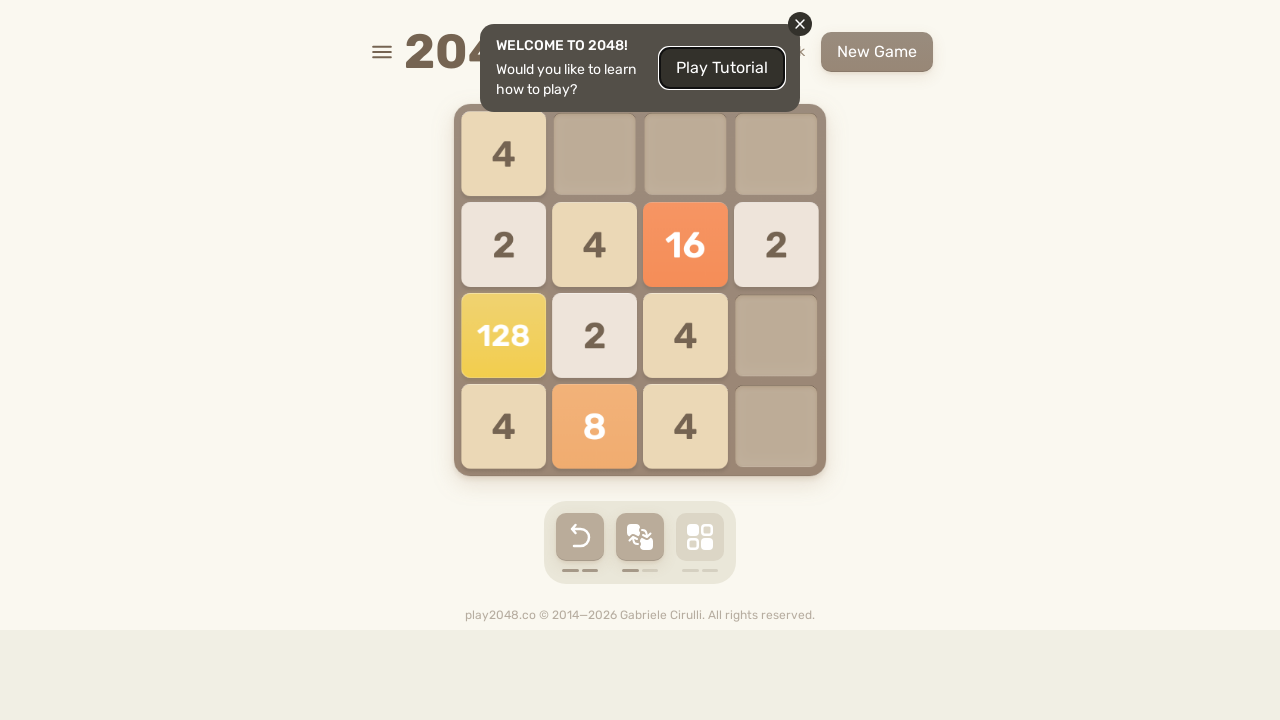

Waited 100ms for game to update
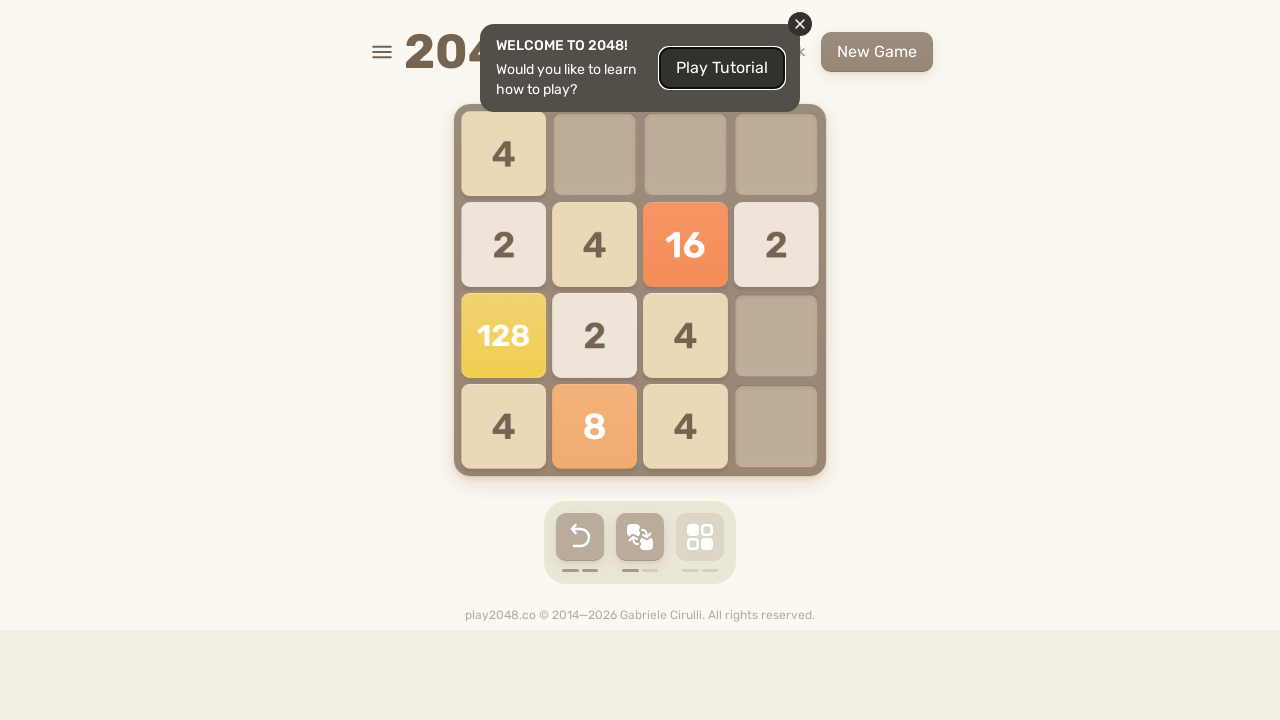

Checked if game is over
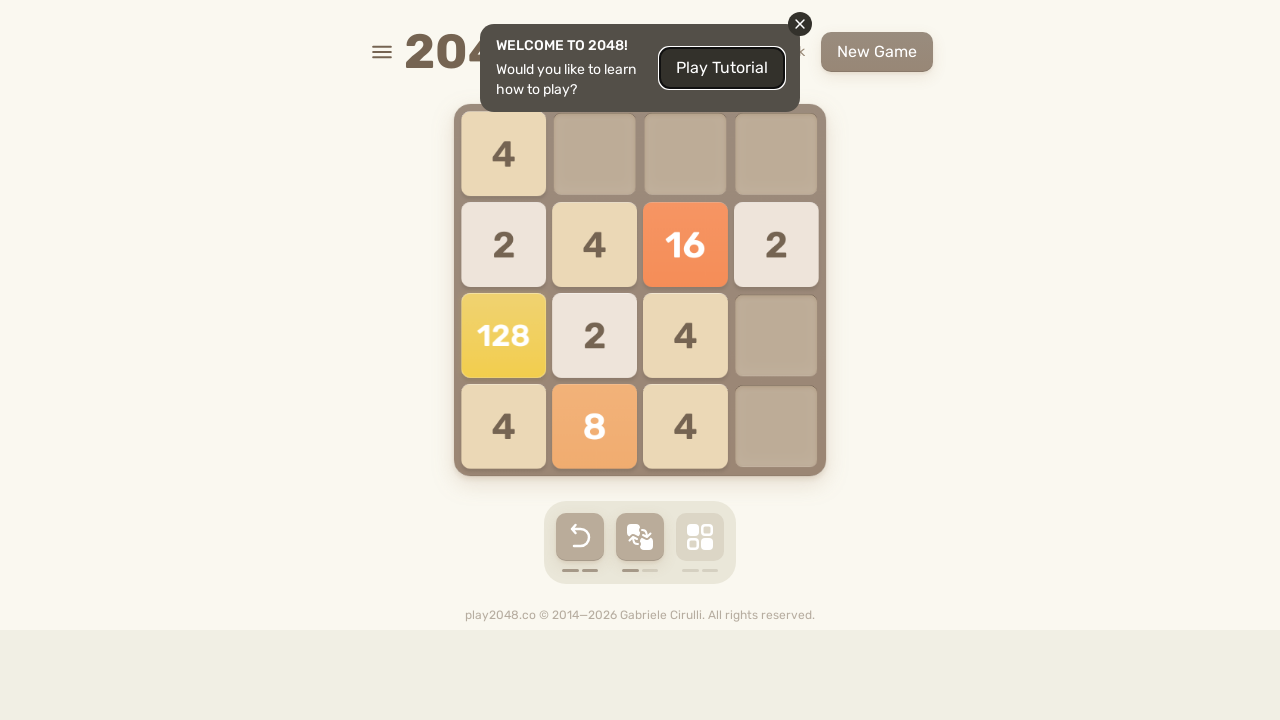

Checked if game is won
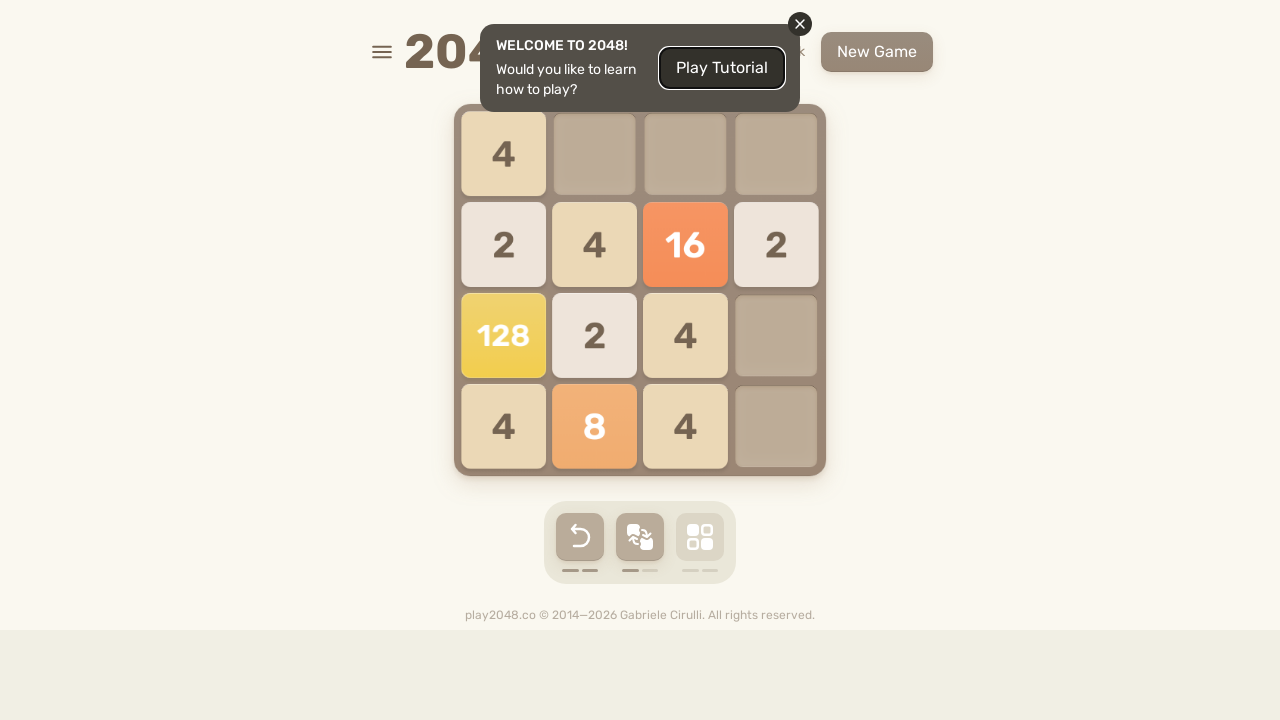

Pressed ArrowUp key
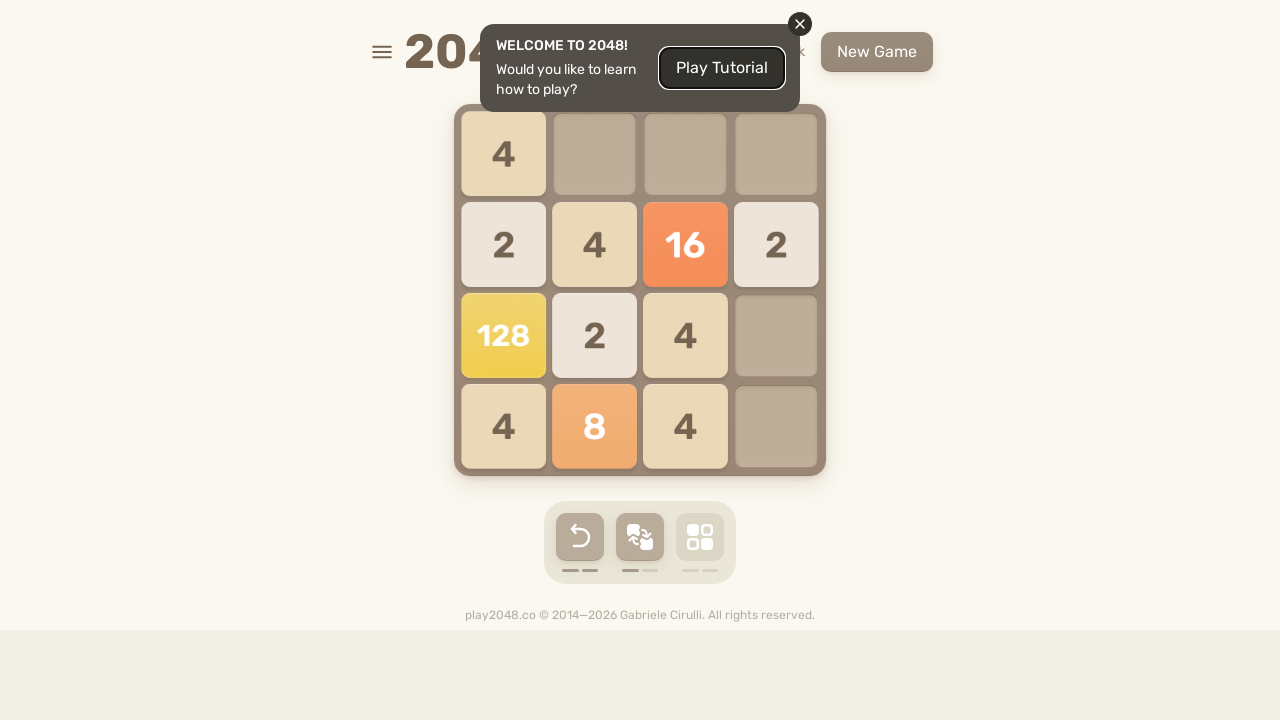

Waited 100ms for game to update
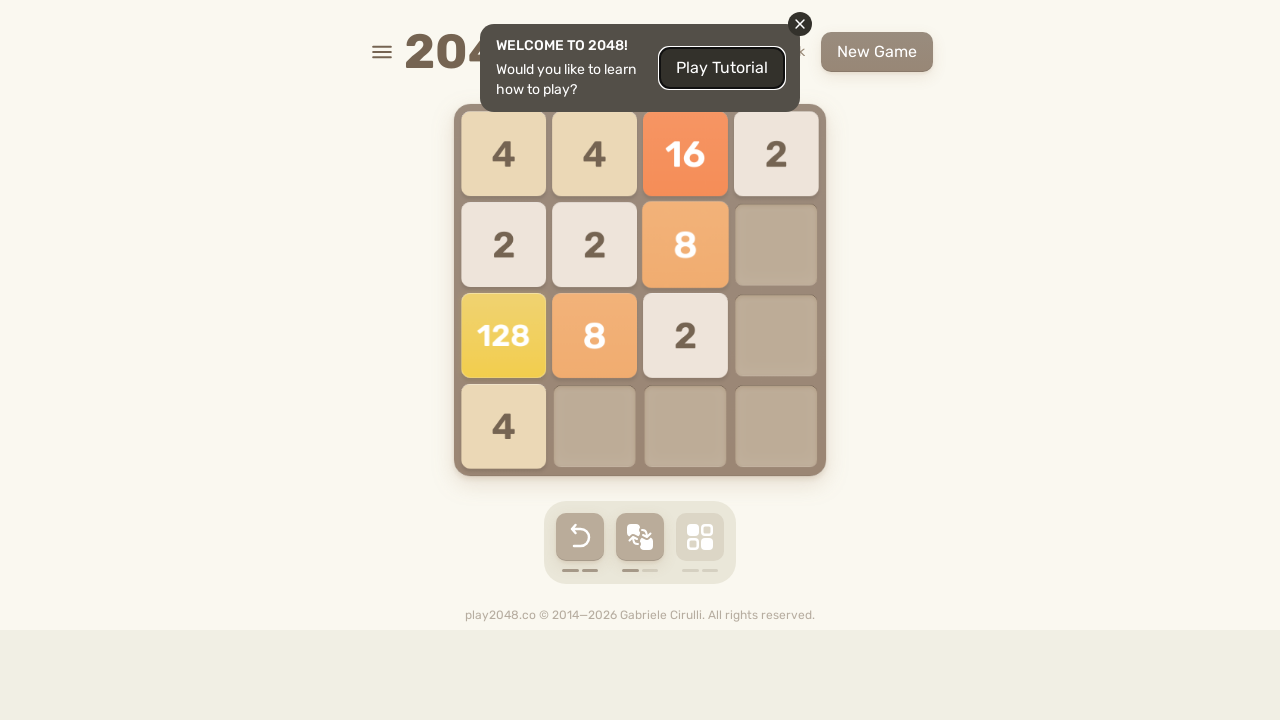

Checked if game is over
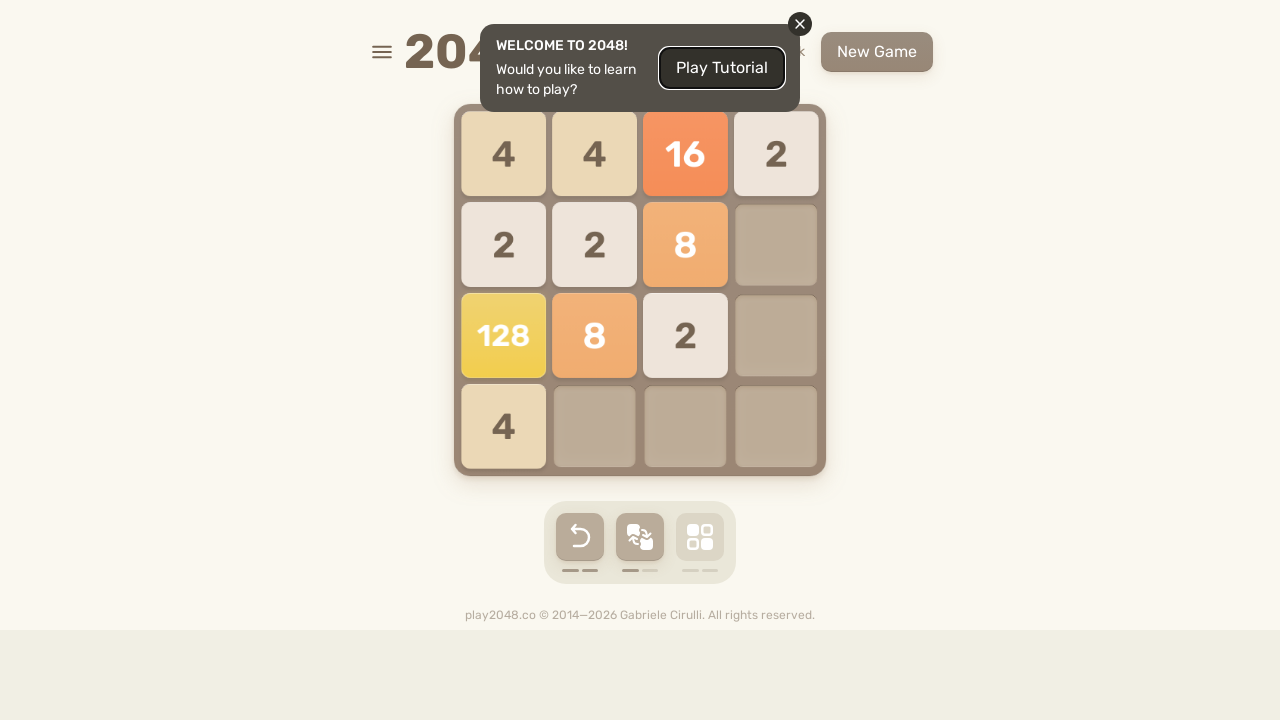

Checked if game is won
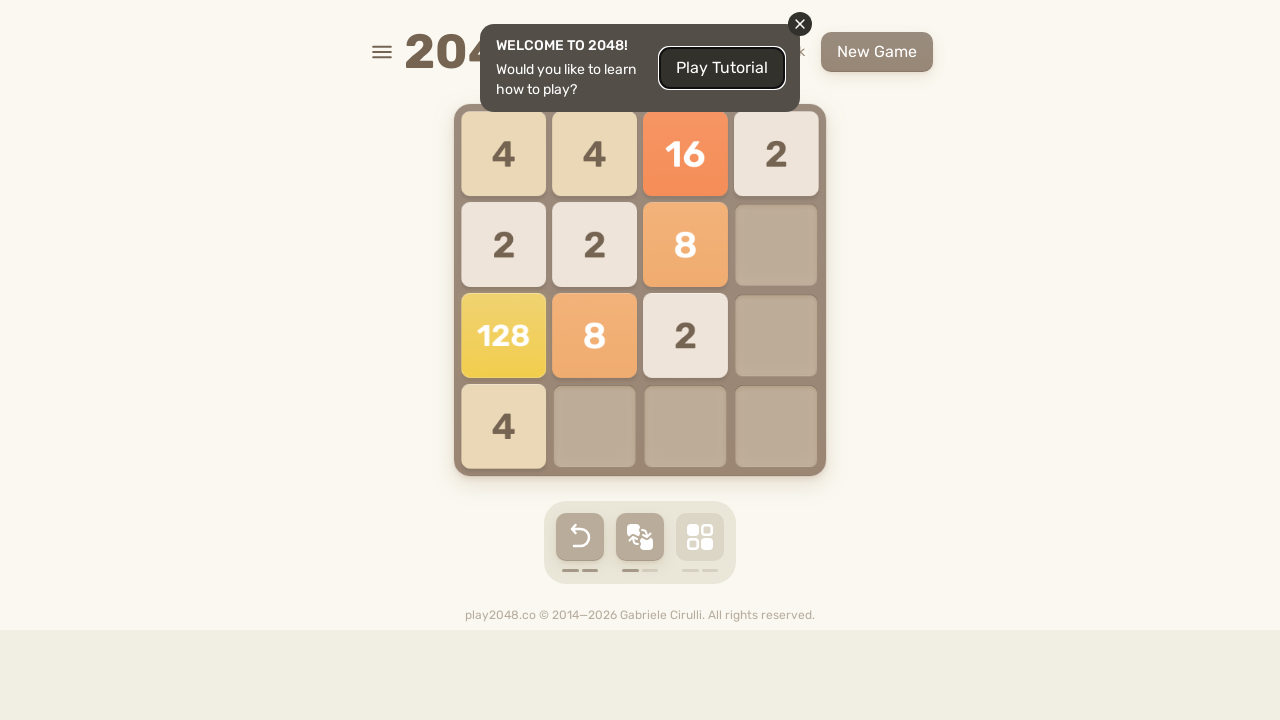

Pressed ArrowRight key
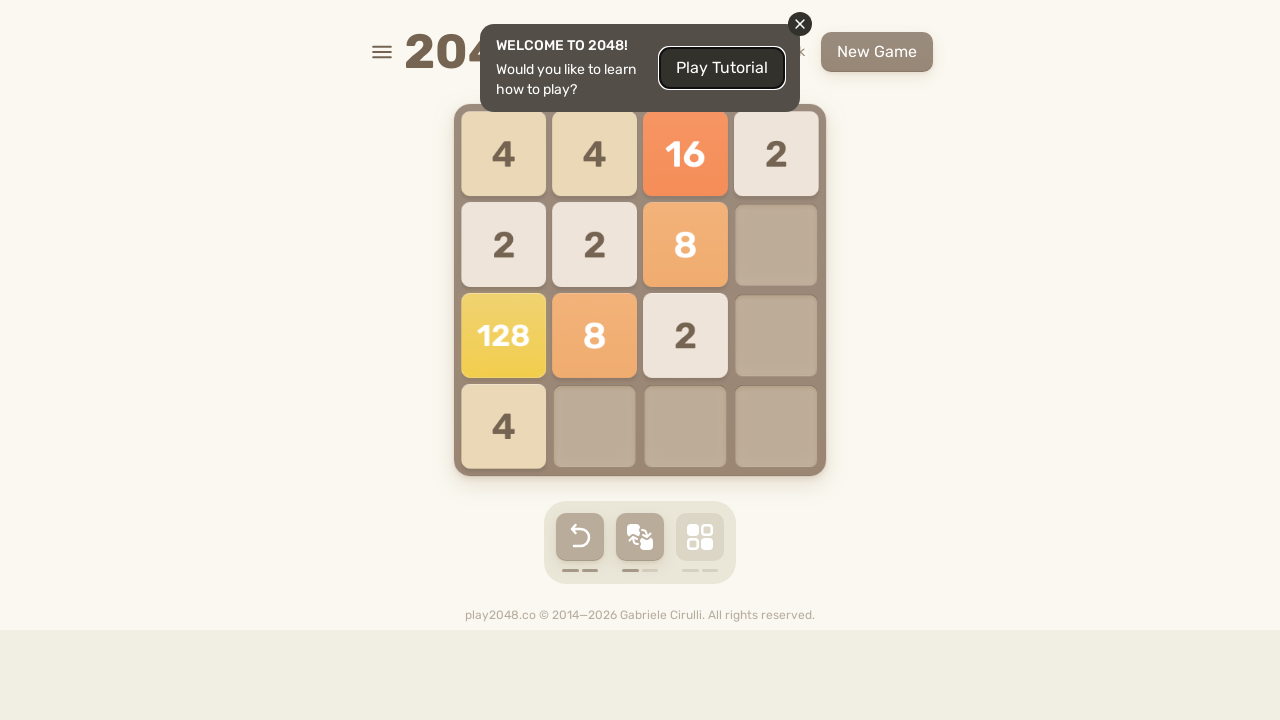

Waited 100ms for game to update
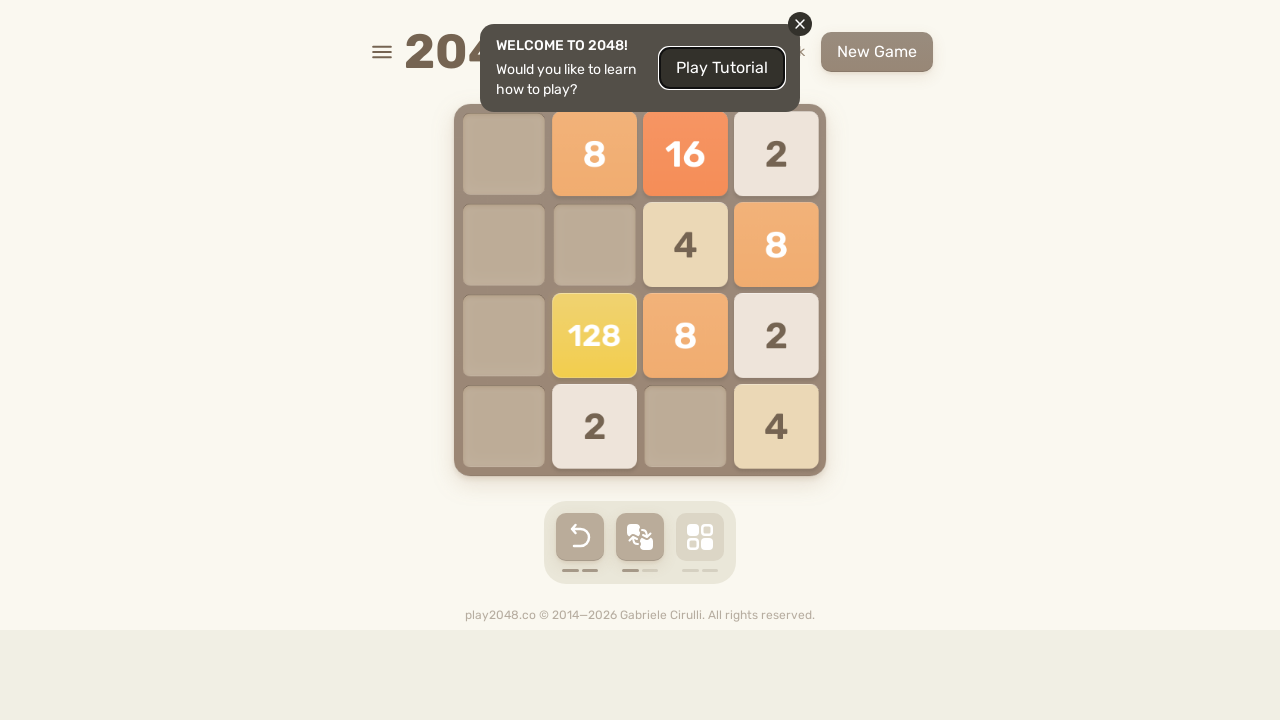

Checked if game is over
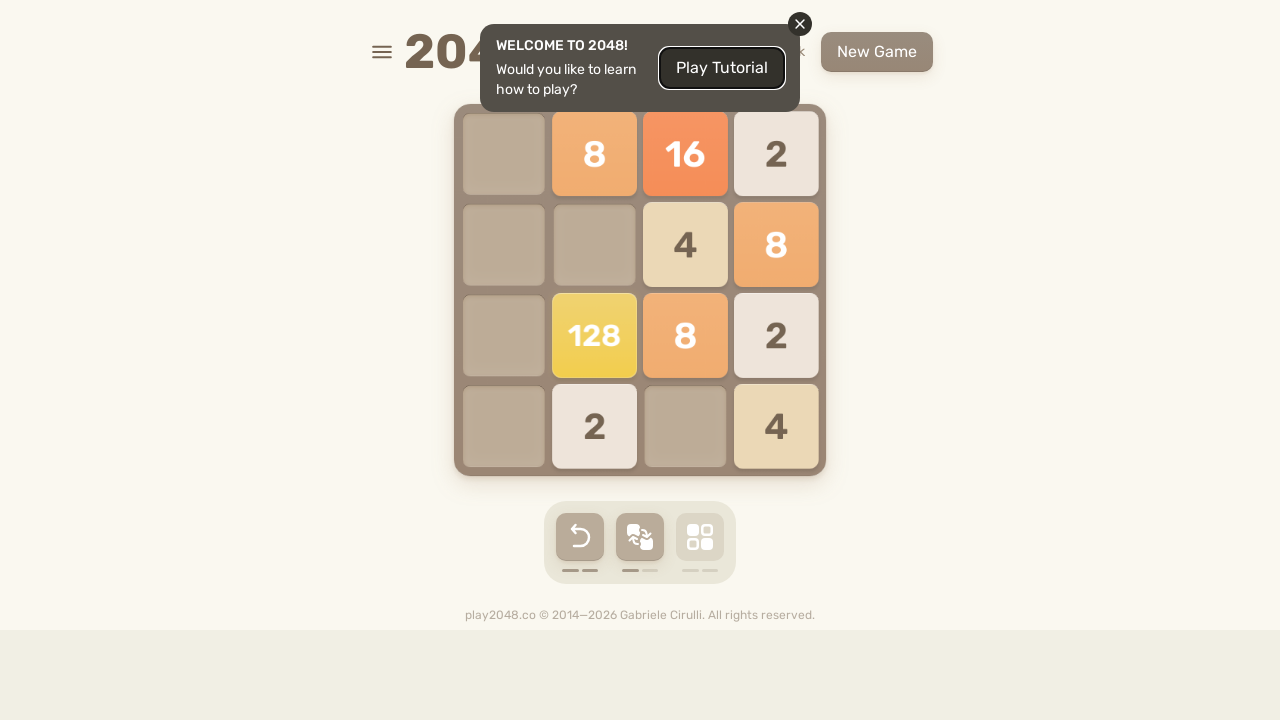

Checked if game is won
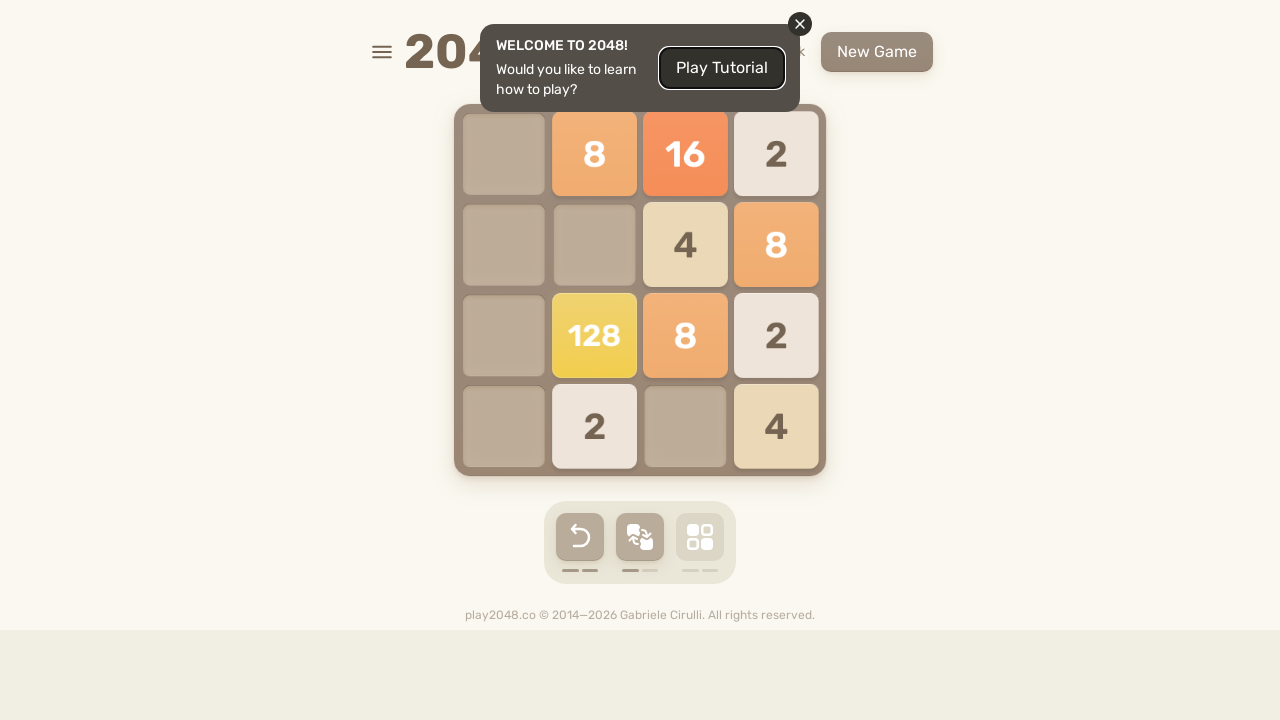

Pressed ArrowRight key
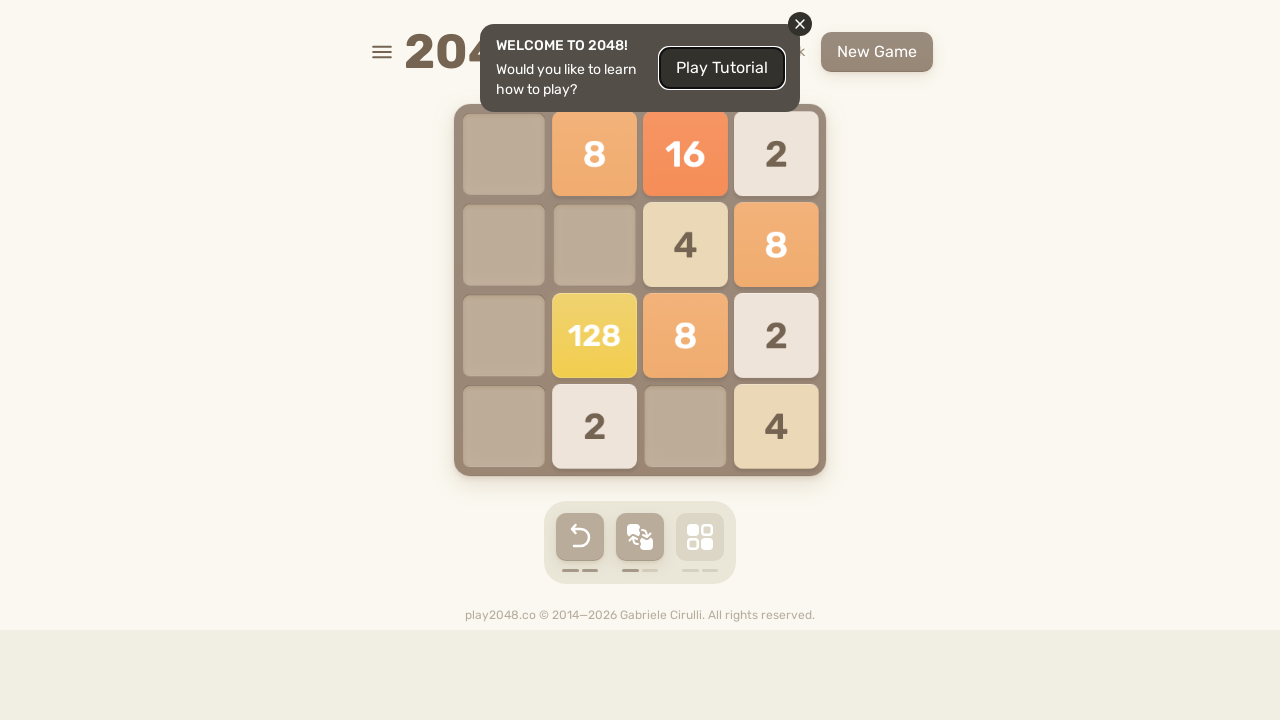

Waited 100ms for game to update
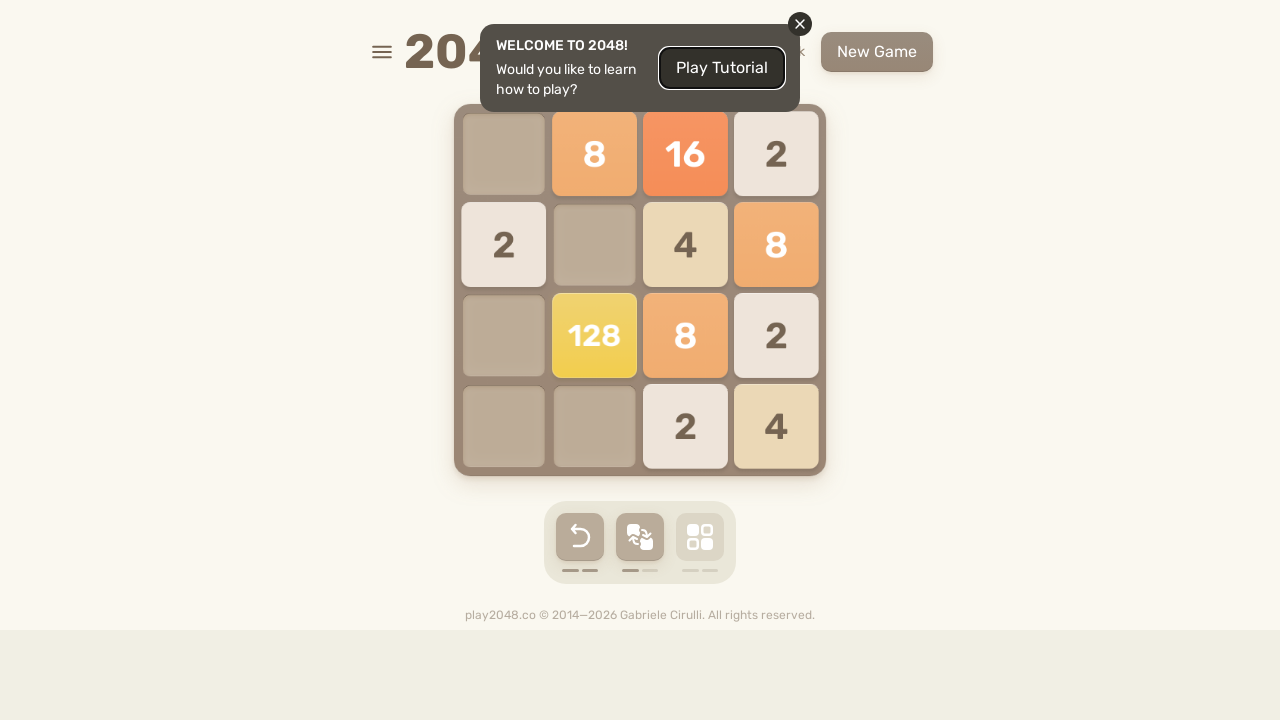

Checked if game is over
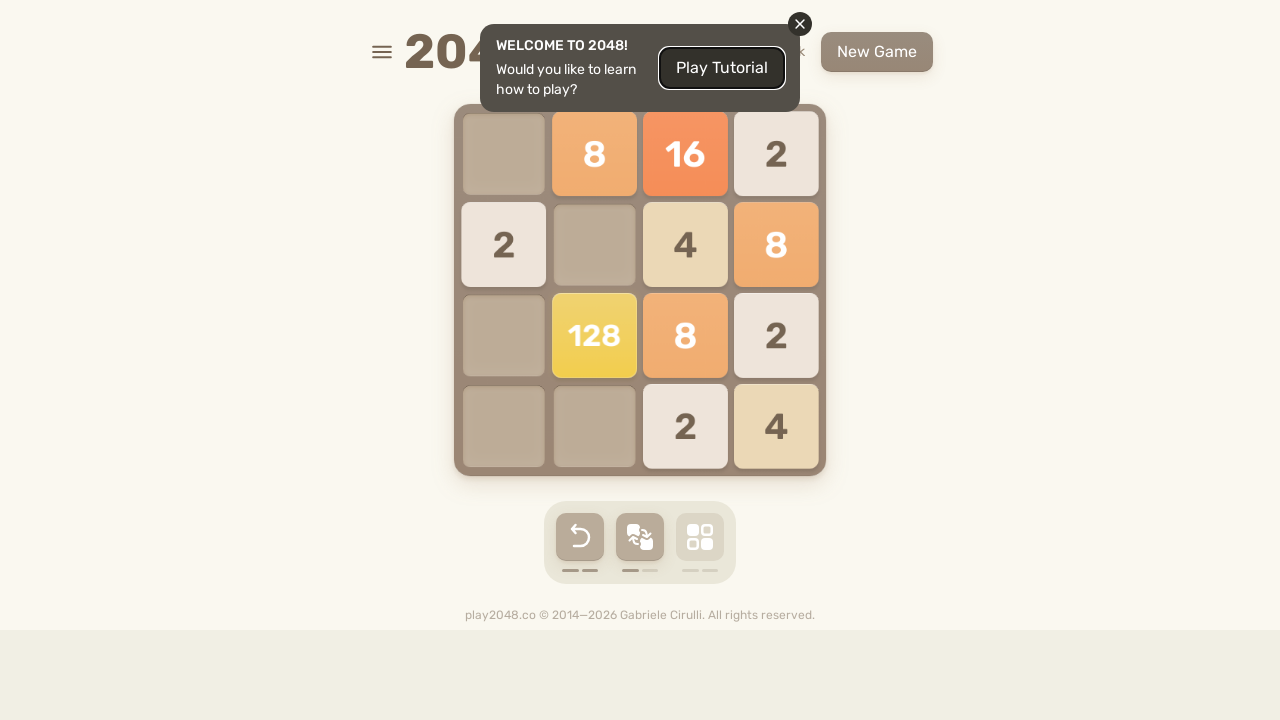

Checked if game is won
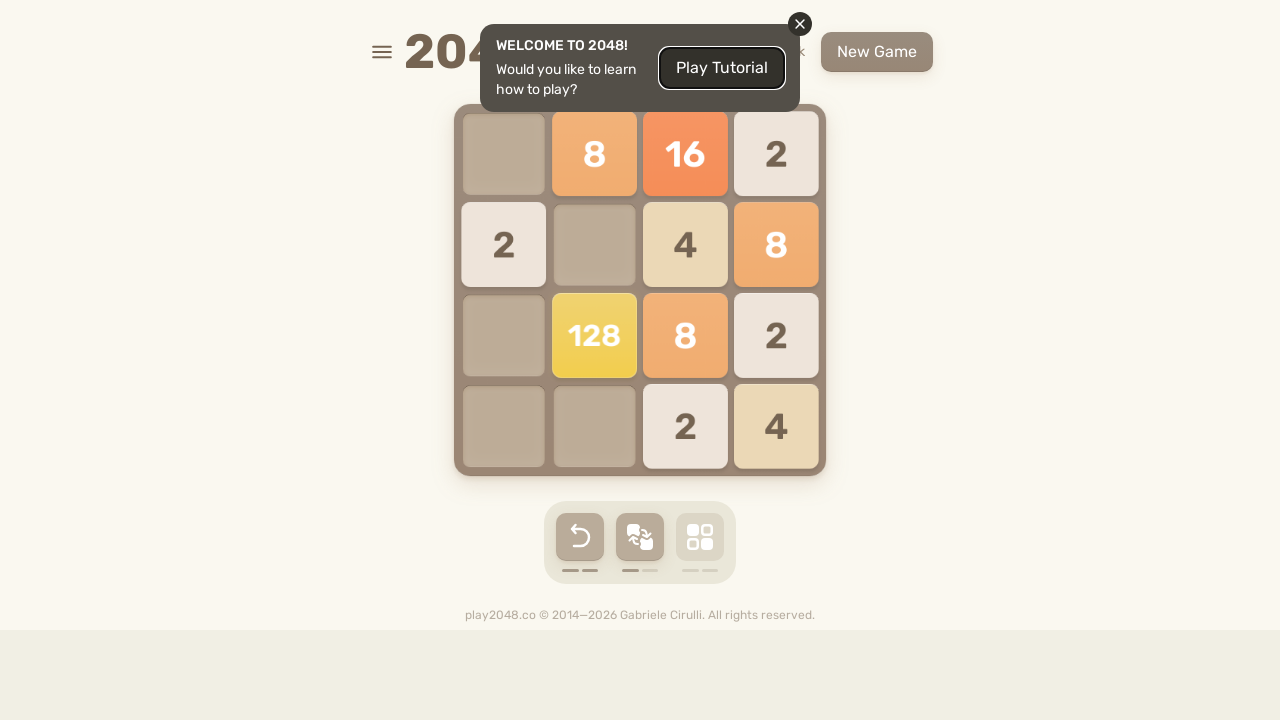

Pressed ArrowUp key
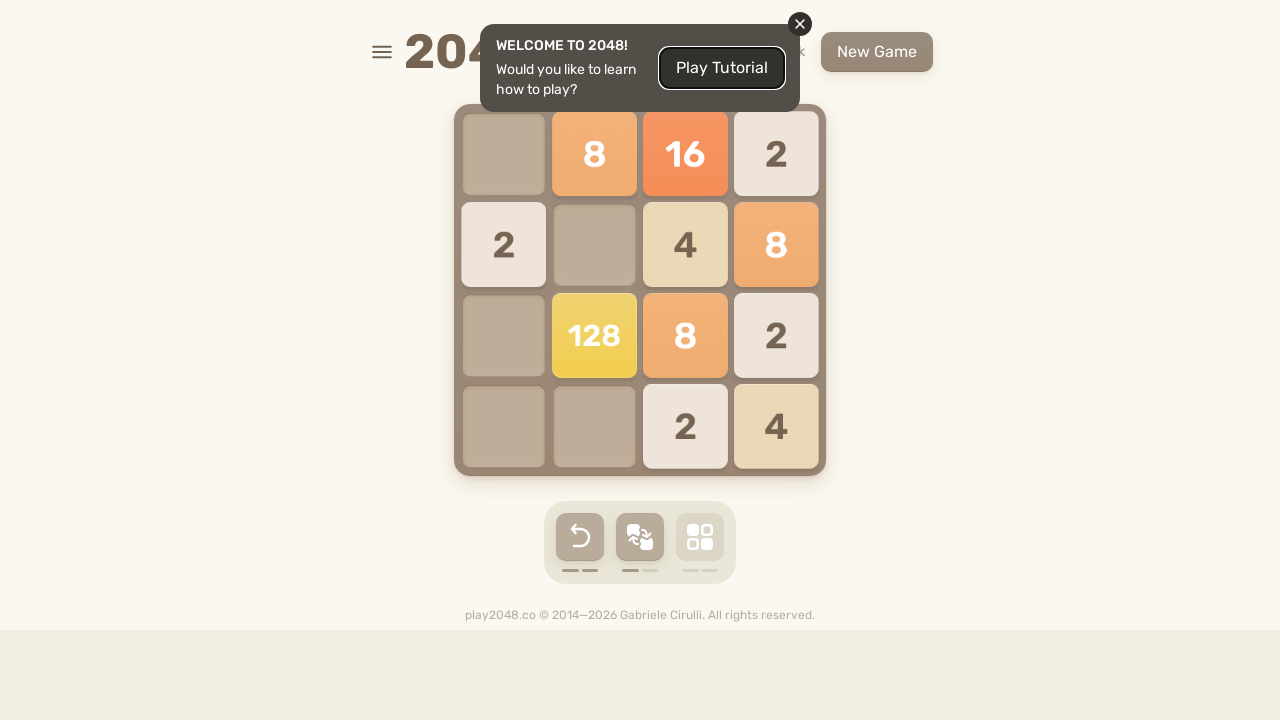

Waited 100ms for game to update
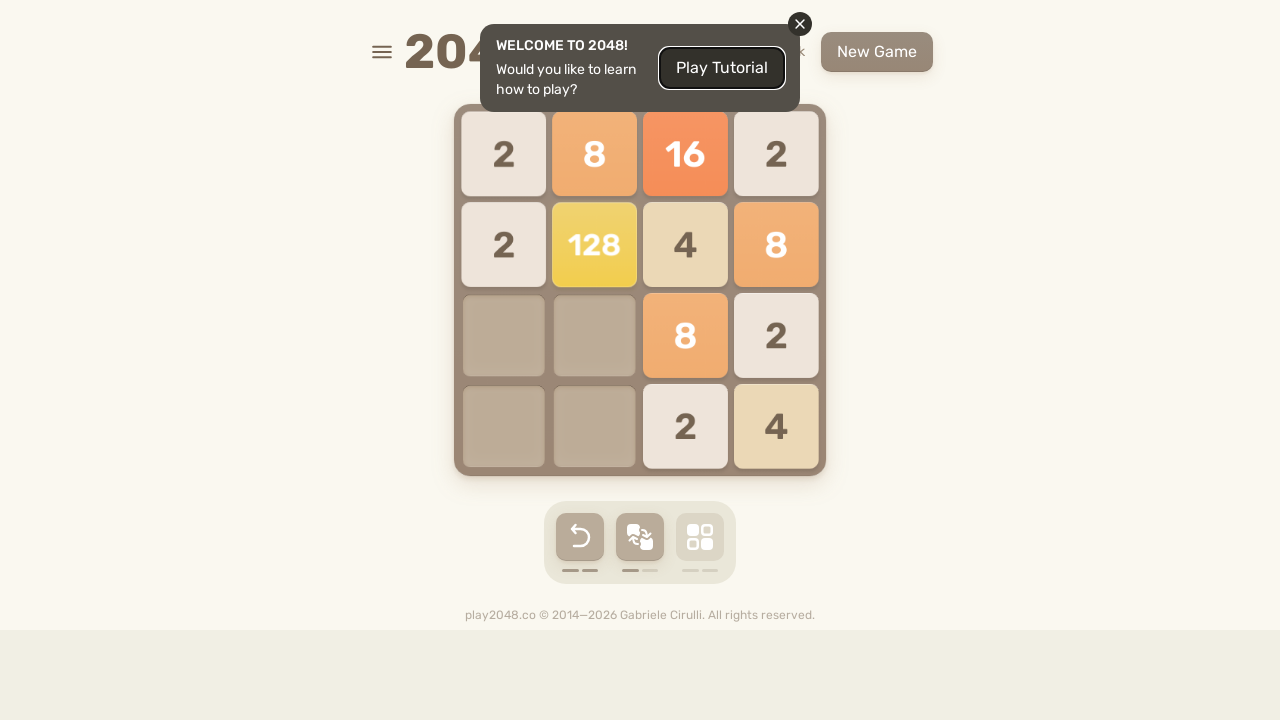

Checked if game is over
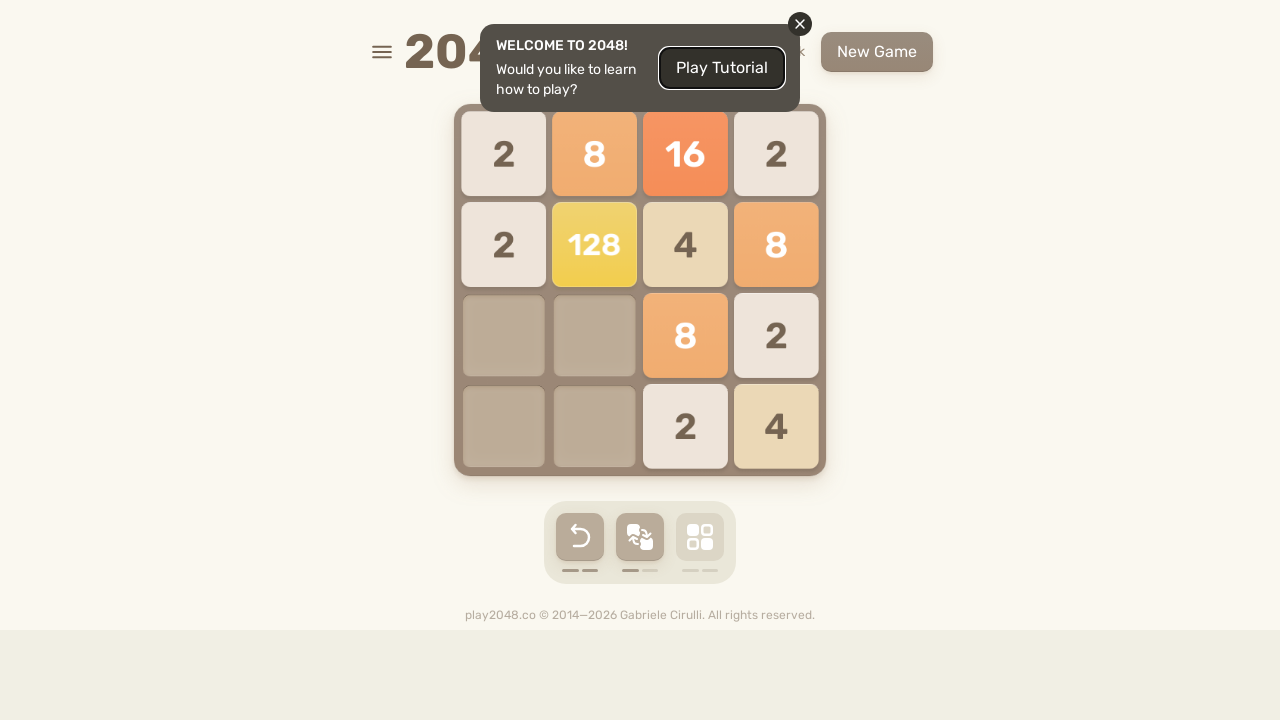

Checked if game is won
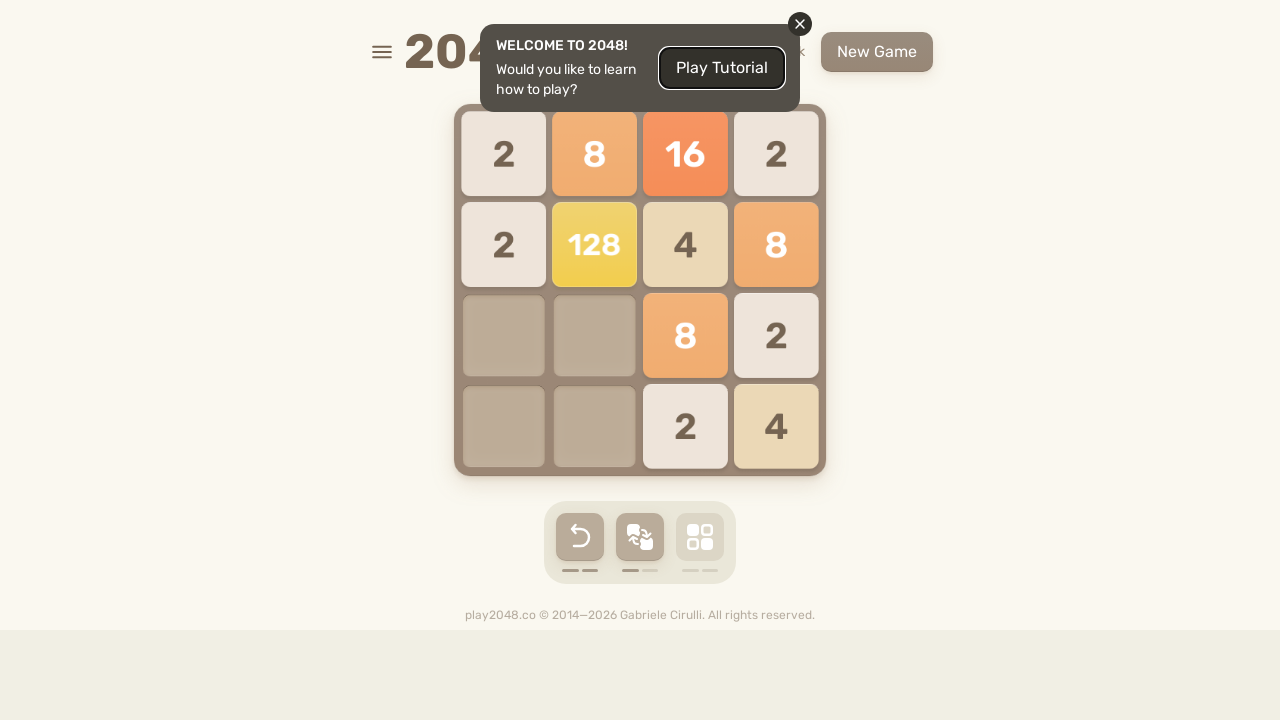

Pressed ArrowLeft key
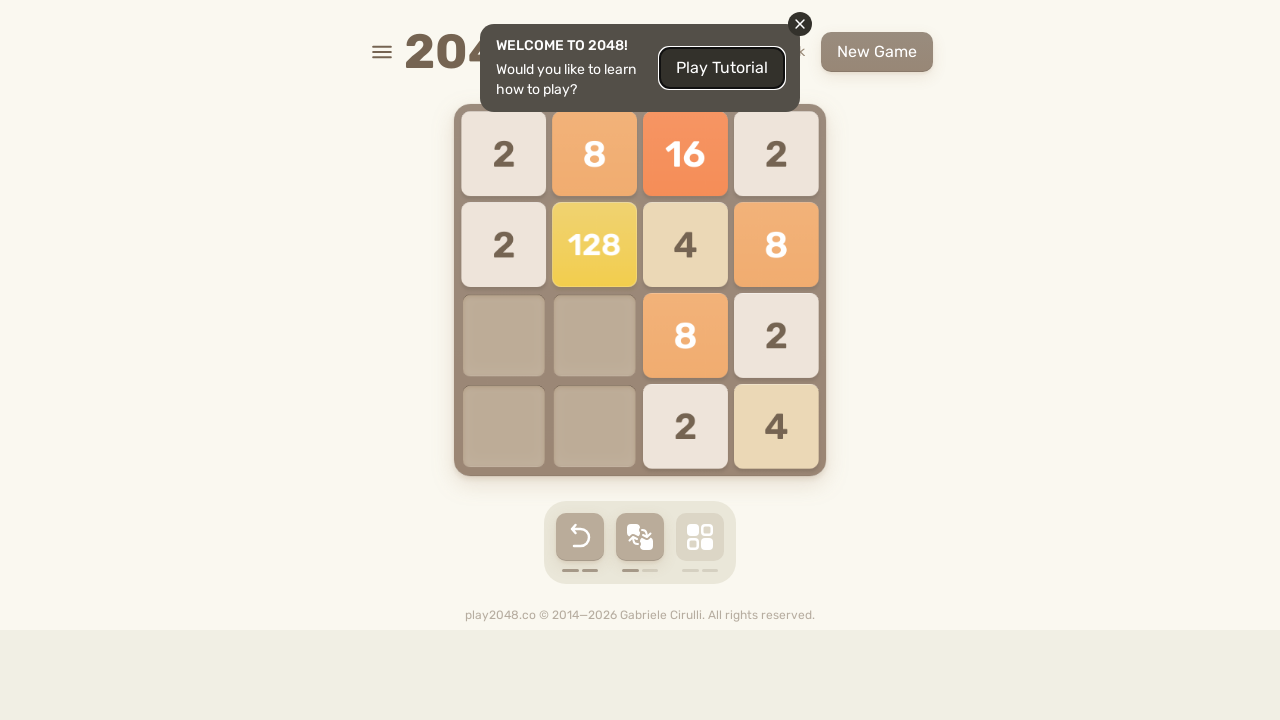

Waited 100ms for game to update
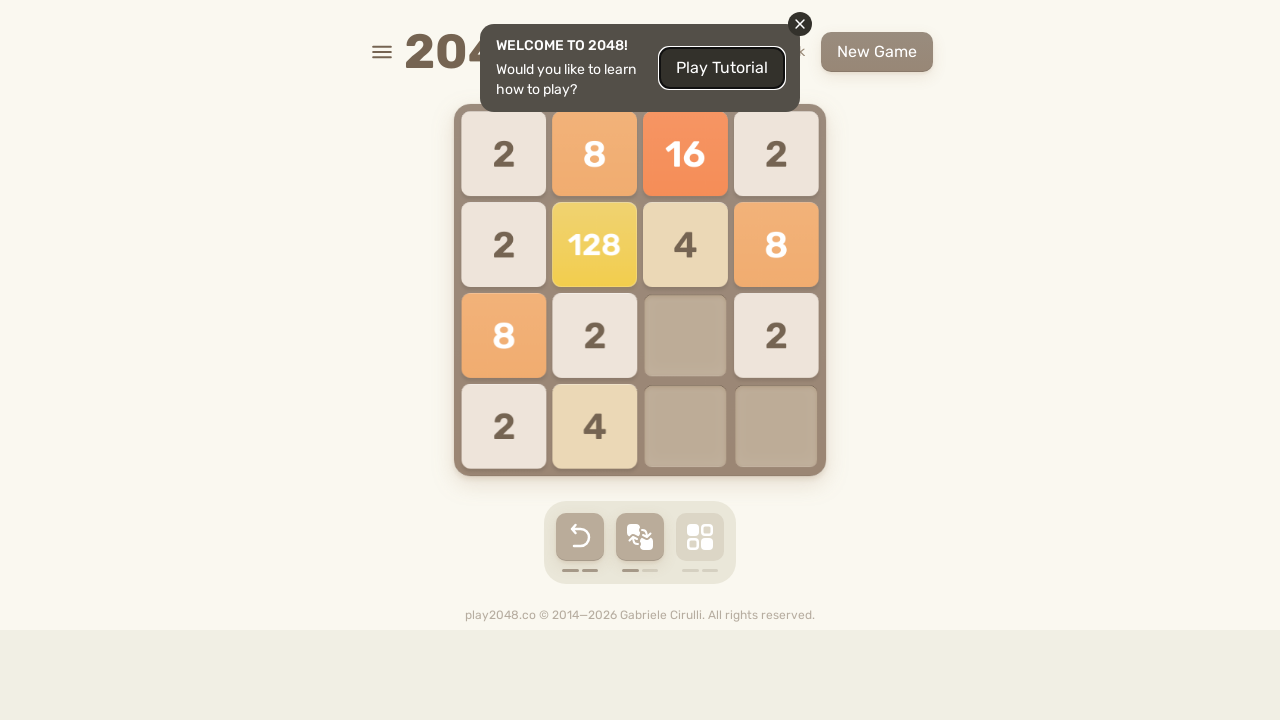

Checked if game is over
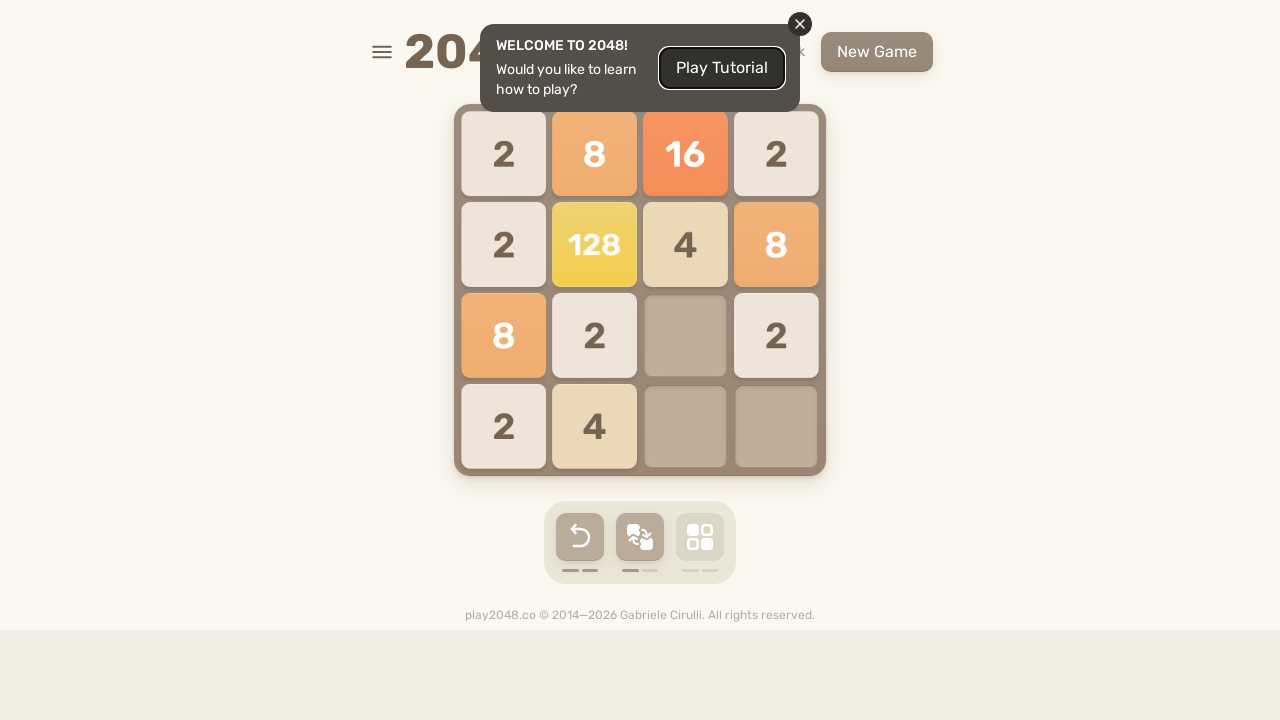

Checked if game is won
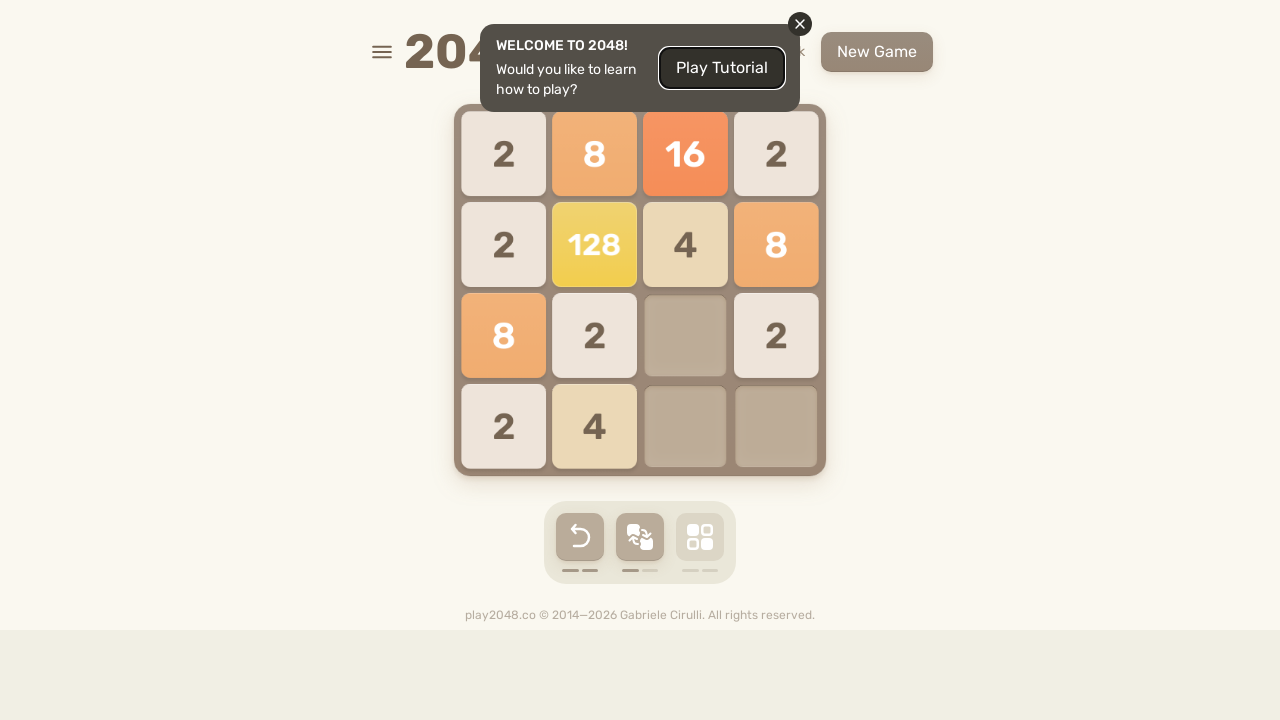

Pressed ArrowRight key
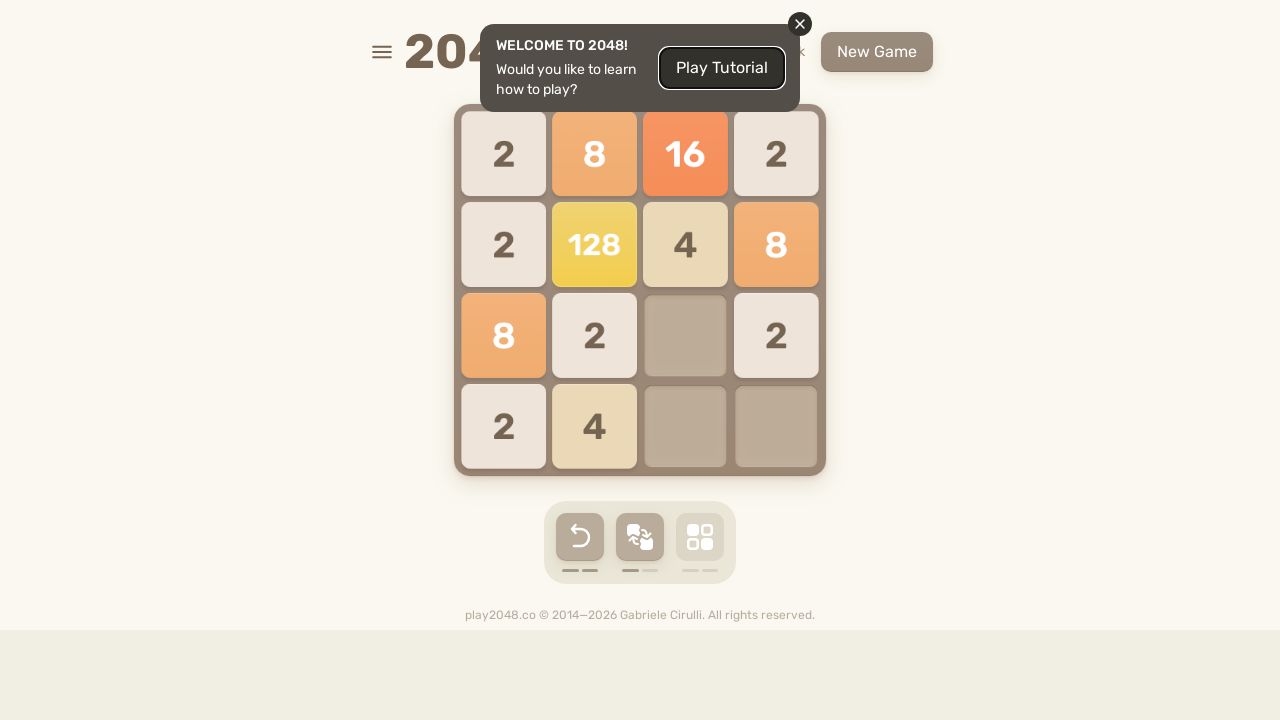

Waited 100ms for game to update
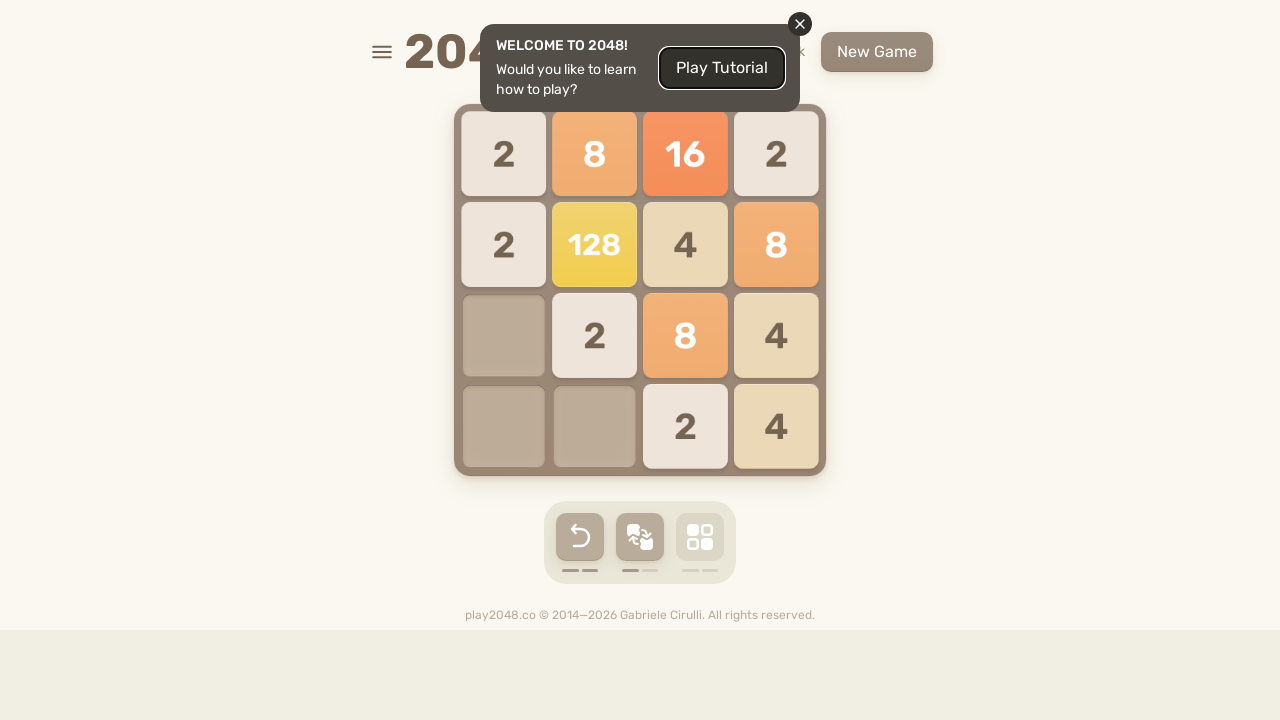

Checked if game is over
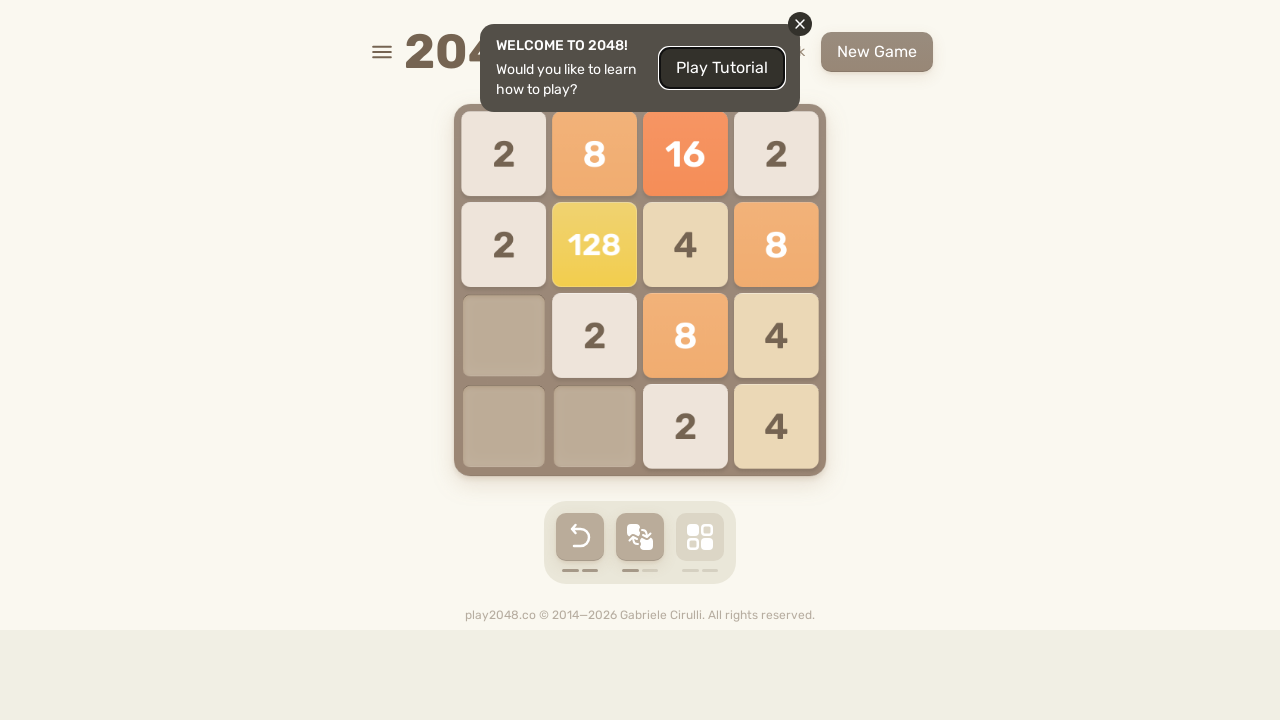

Checked if game is won
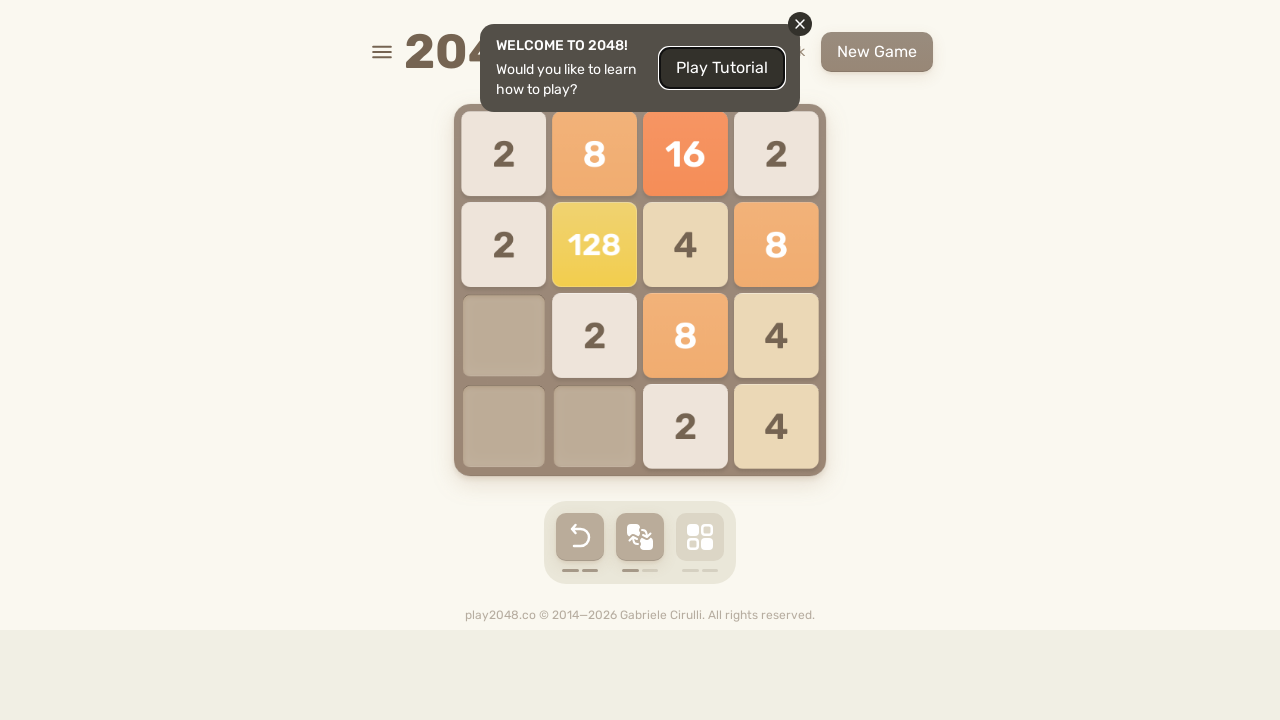

Pressed ArrowLeft key
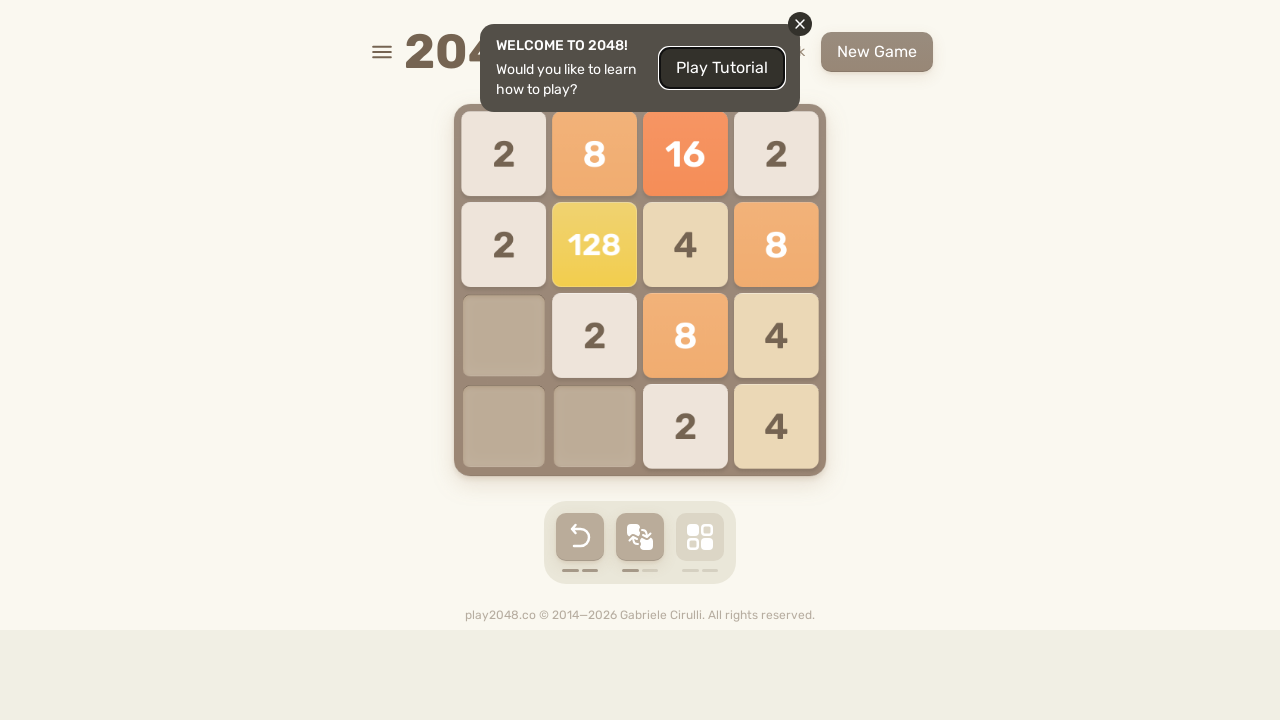

Waited 100ms for game to update
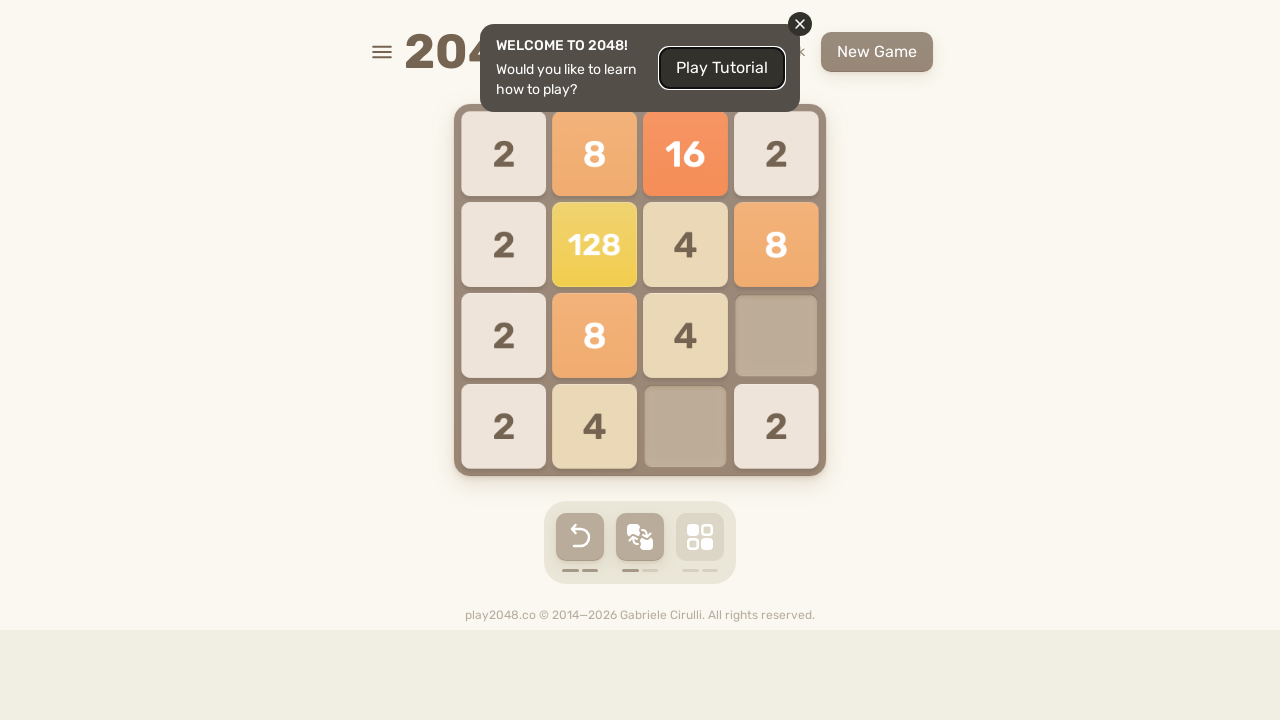

Checked if game is over
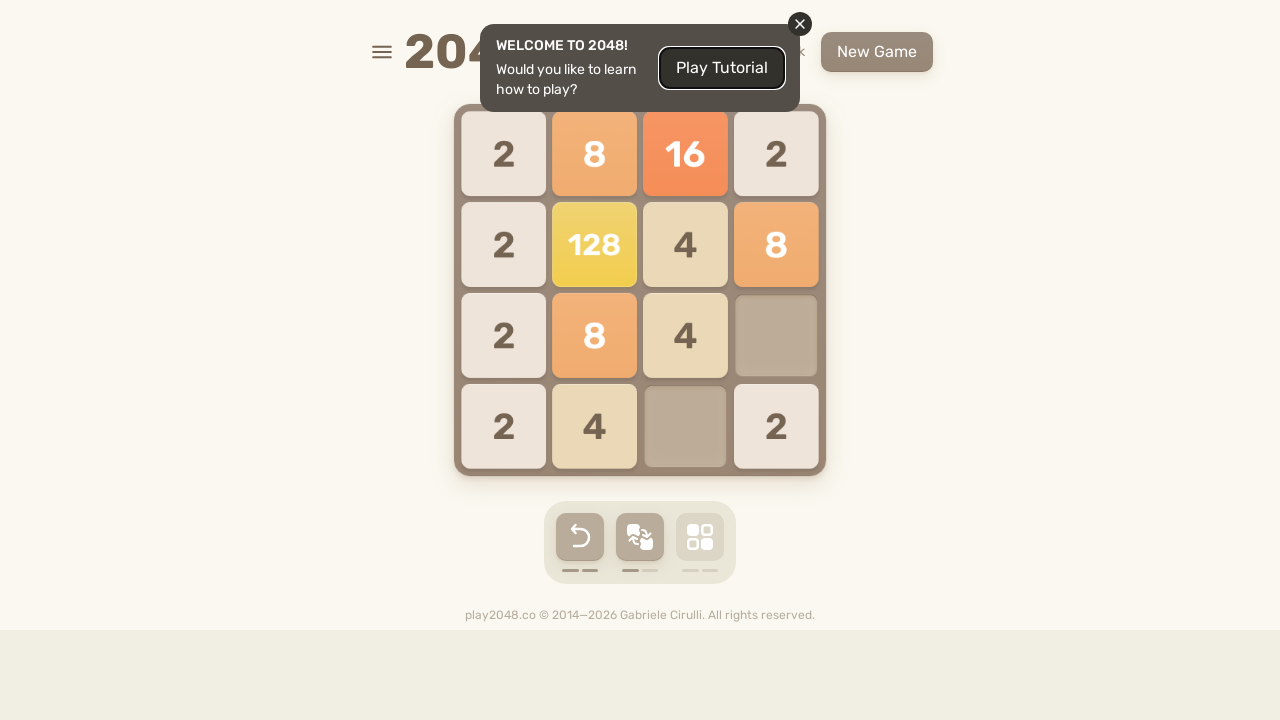

Checked if game is won
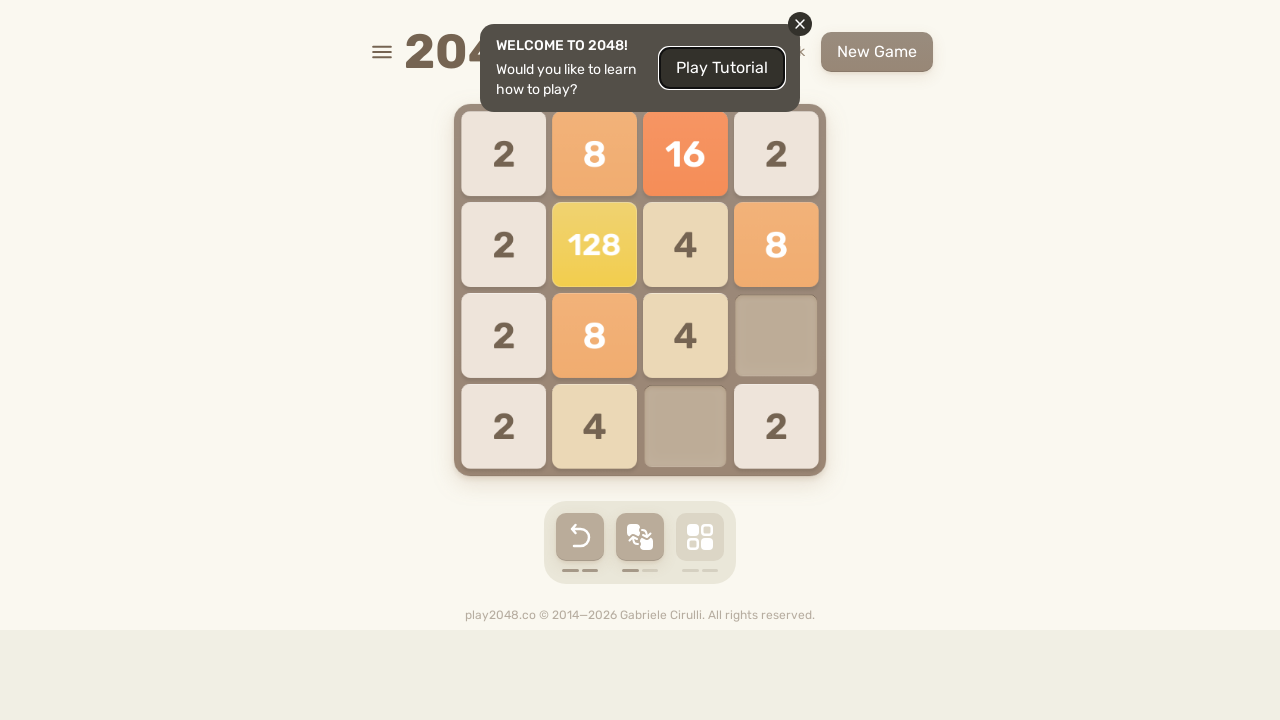

Pressed ArrowUp key
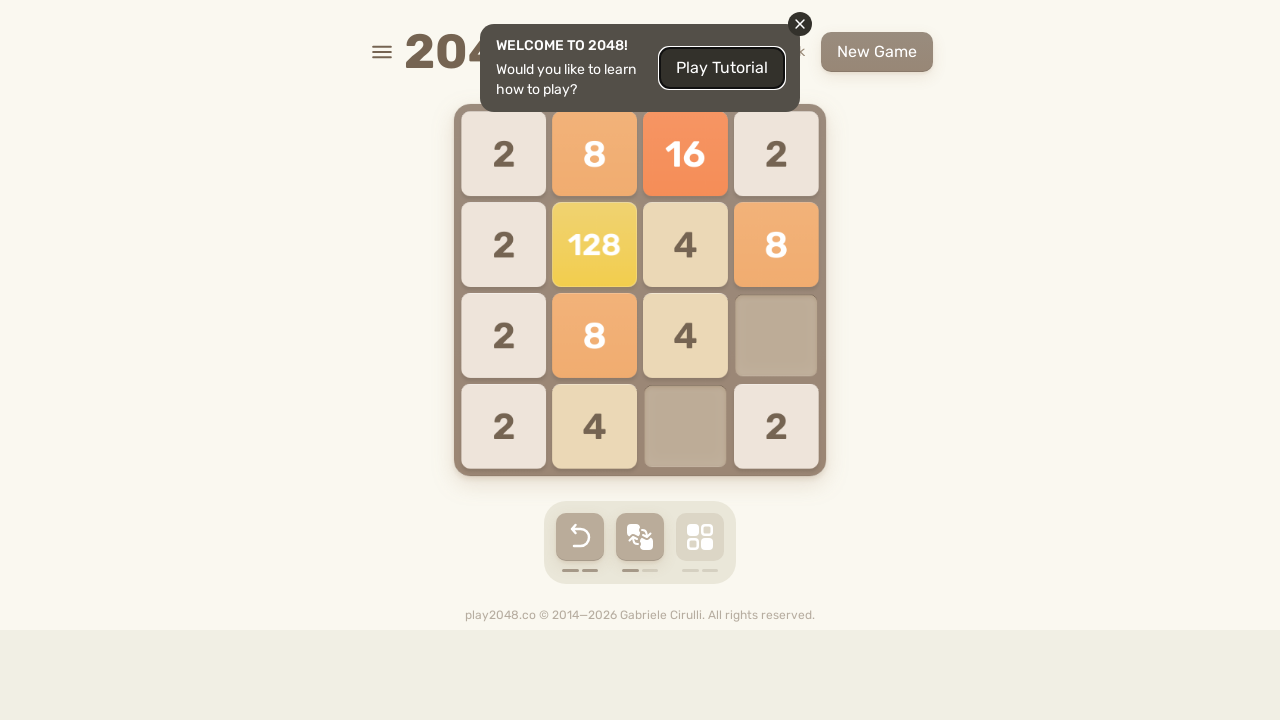

Waited 100ms for game to update
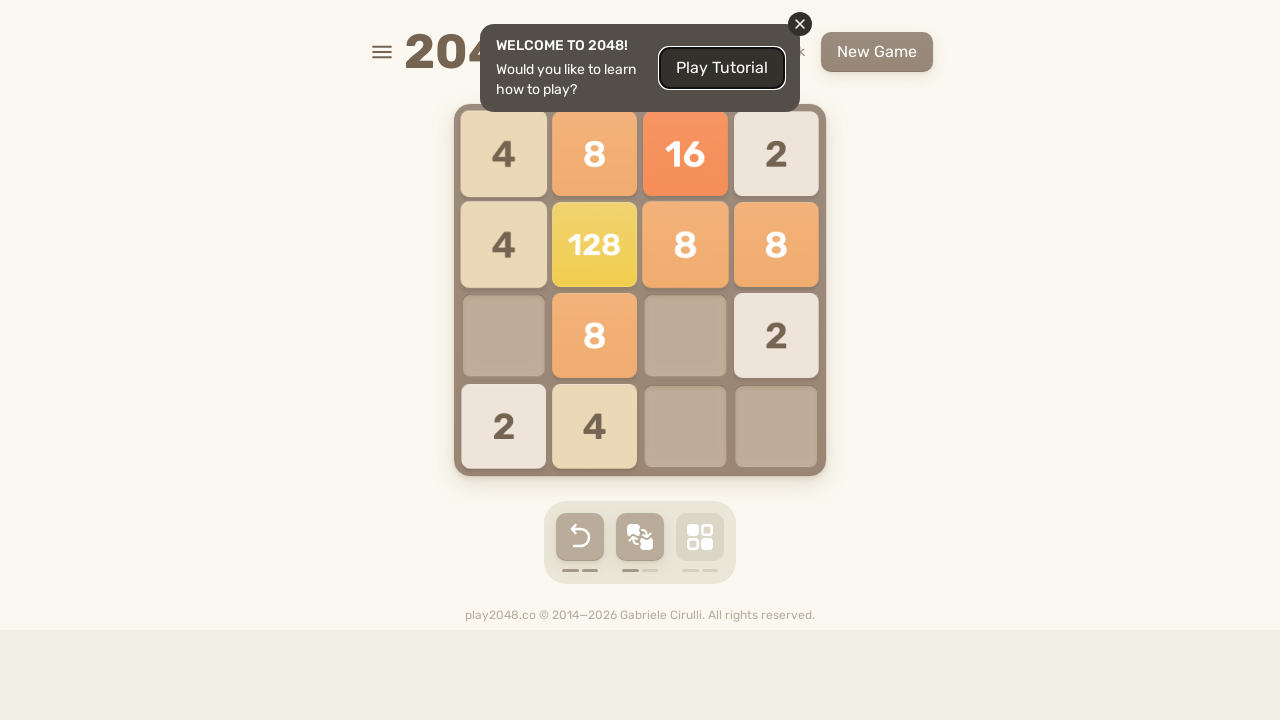

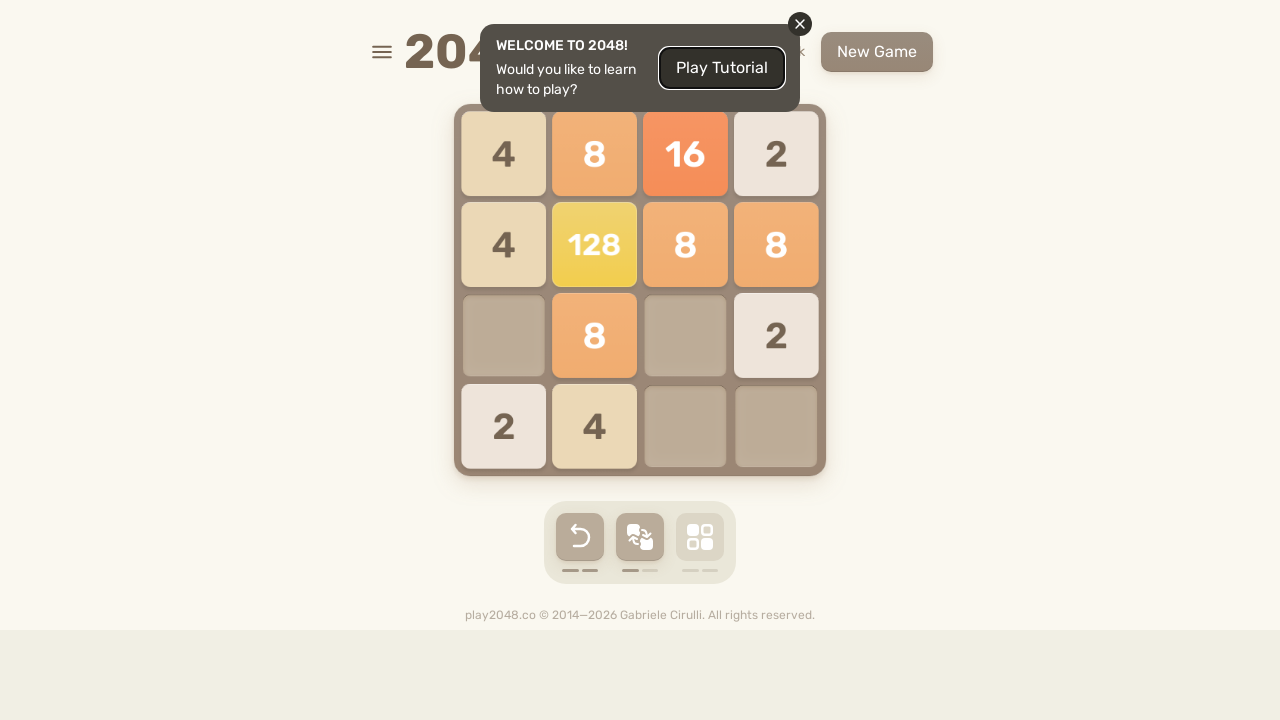